Tests date selection using a calendar widget to select July 4, 2007

Starting URL: https://kristinek.github.io/site/examples/actions

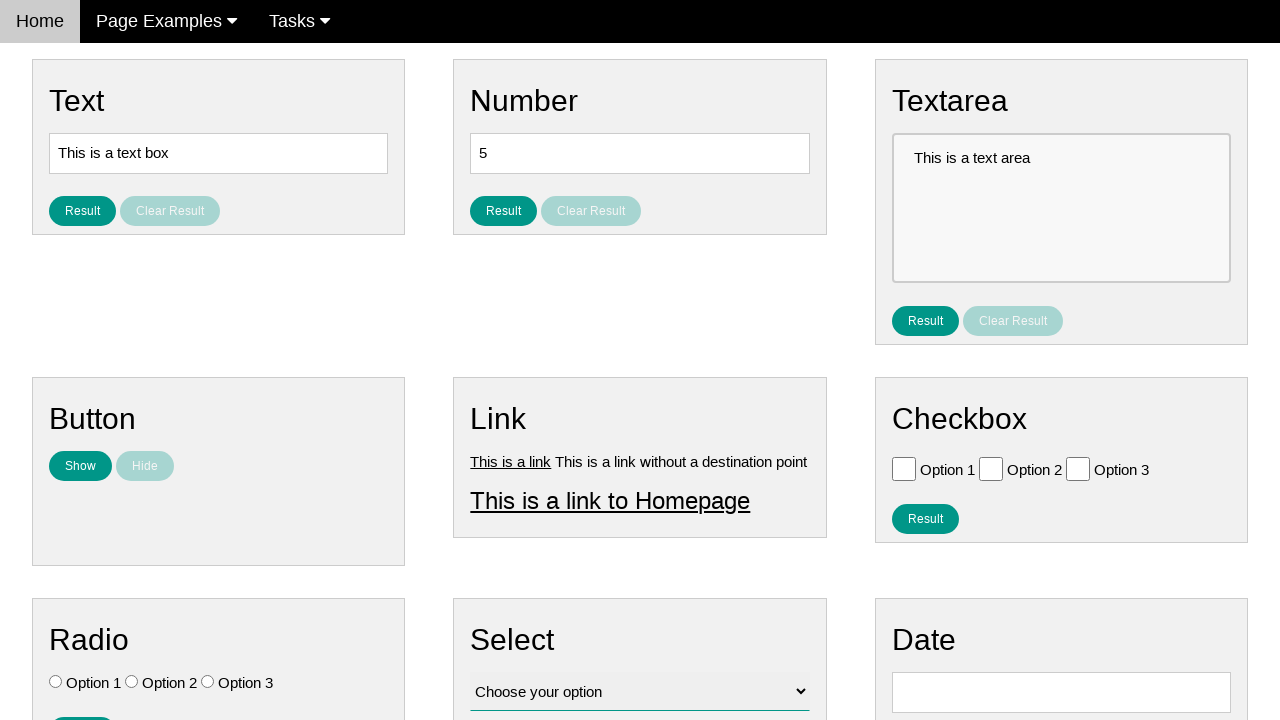

Clicked date picker to open calendar widget at (1061, 692) on #vfb-8
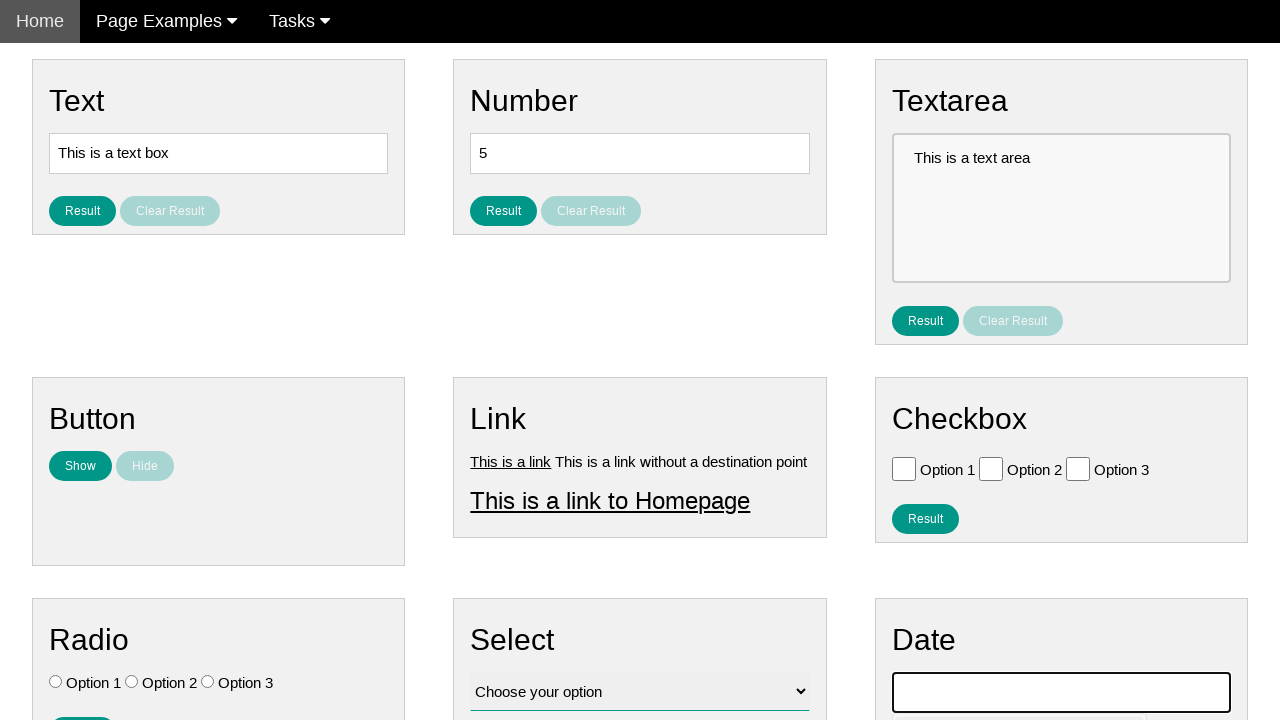

Located calendar widget
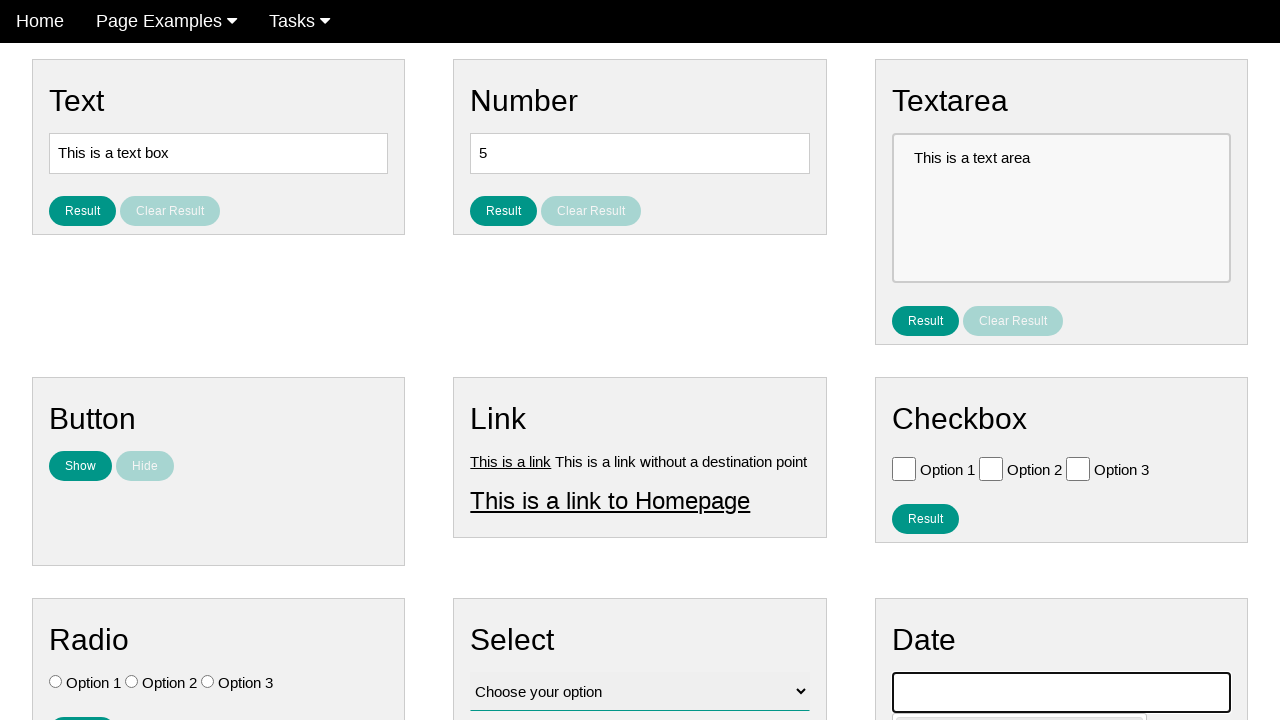

Located calendar navigation elements (prev button, month, year)
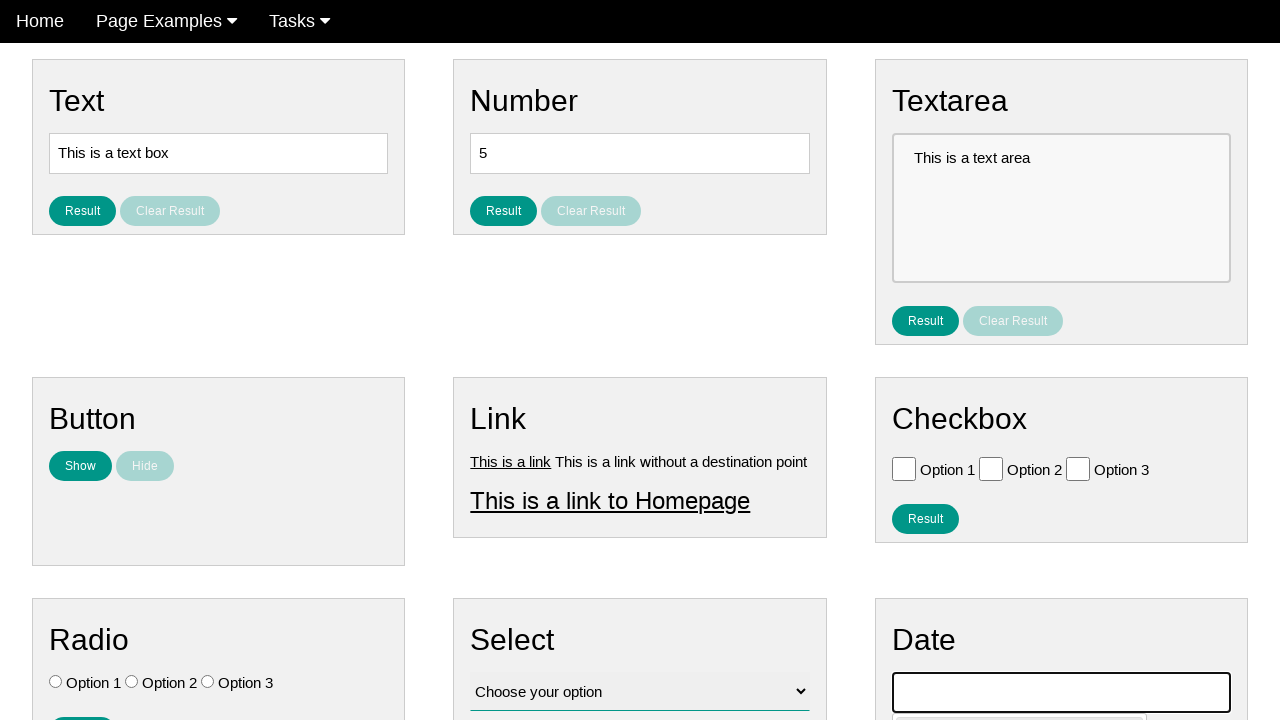

Clicked previous button to navigate backwards (currently at February 2026) at (912, 408) on #ui-datepicker-div >> .ui-datepicker-prev
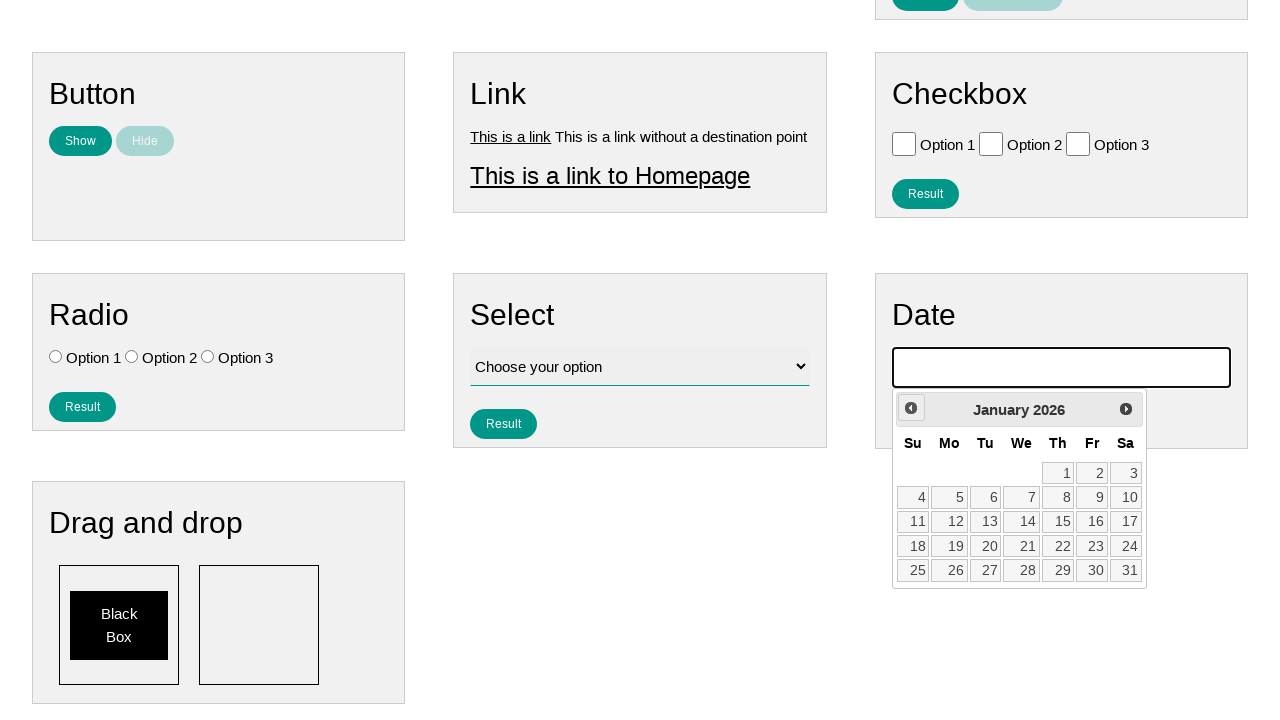

Waited for calendar to update
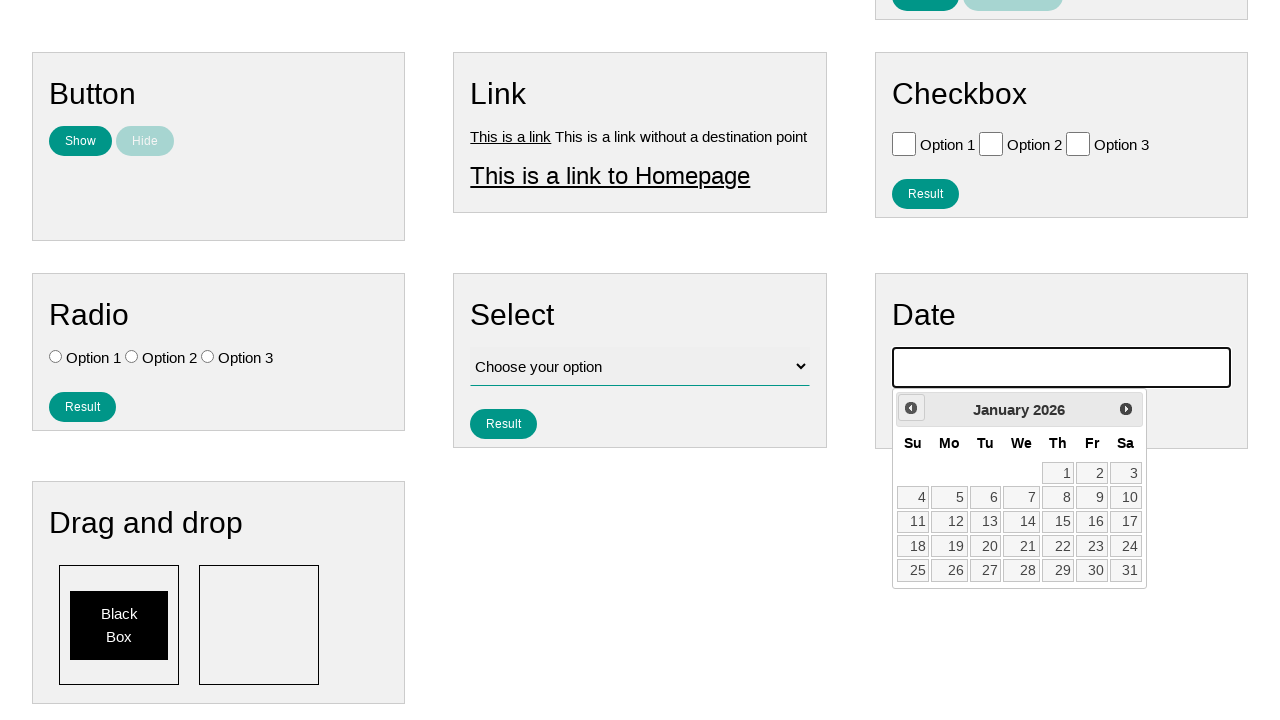

Clicked previous button to navigate backwards (currently at January 2026) at (911, 408) on #ui-datepicker-div >> .ui-datepicker-prev
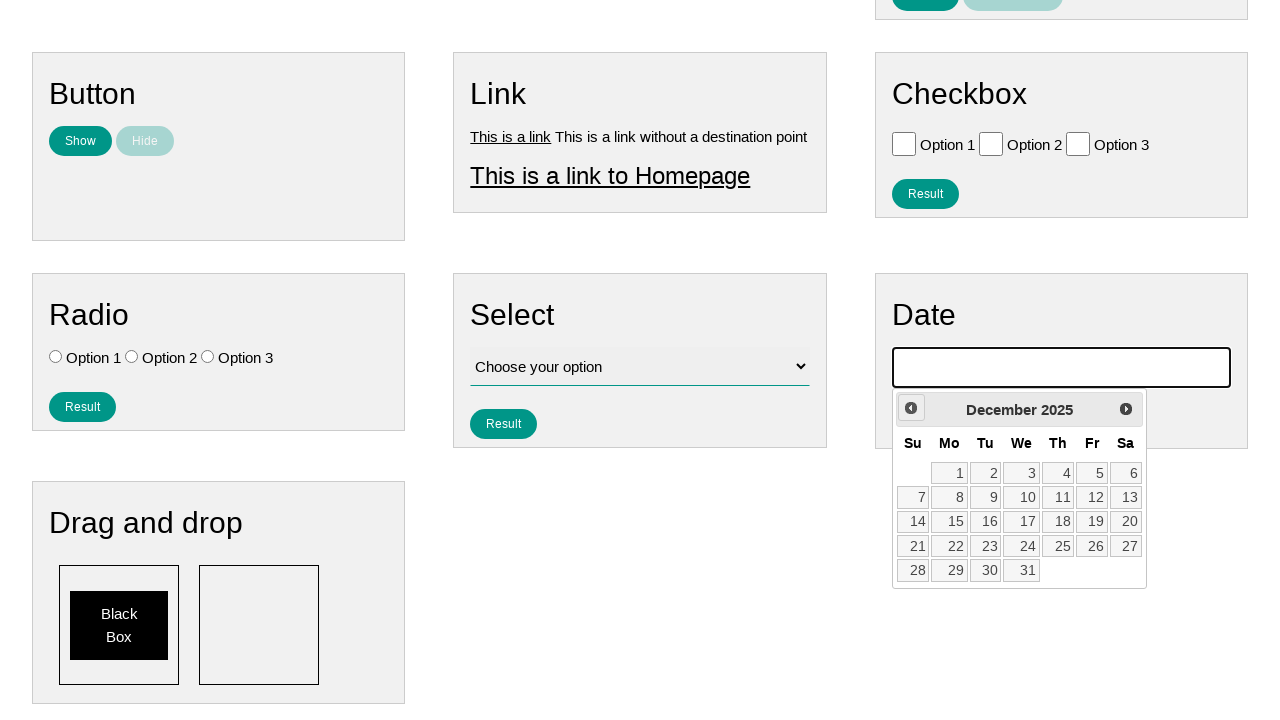

Waited for calendar to update
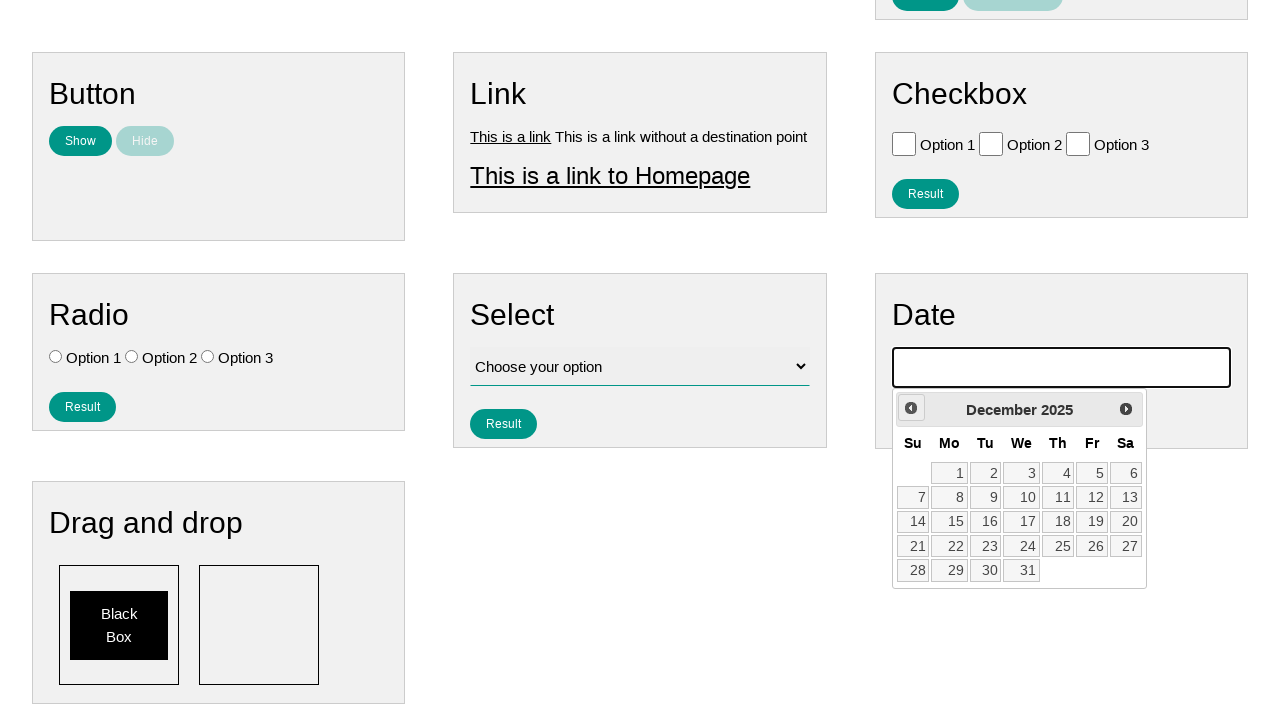

Clicked previous button to navigate backwards (currently at December 2025) at (911, 408) on #ui-datepicker-div >> .ui-datepicker-prev
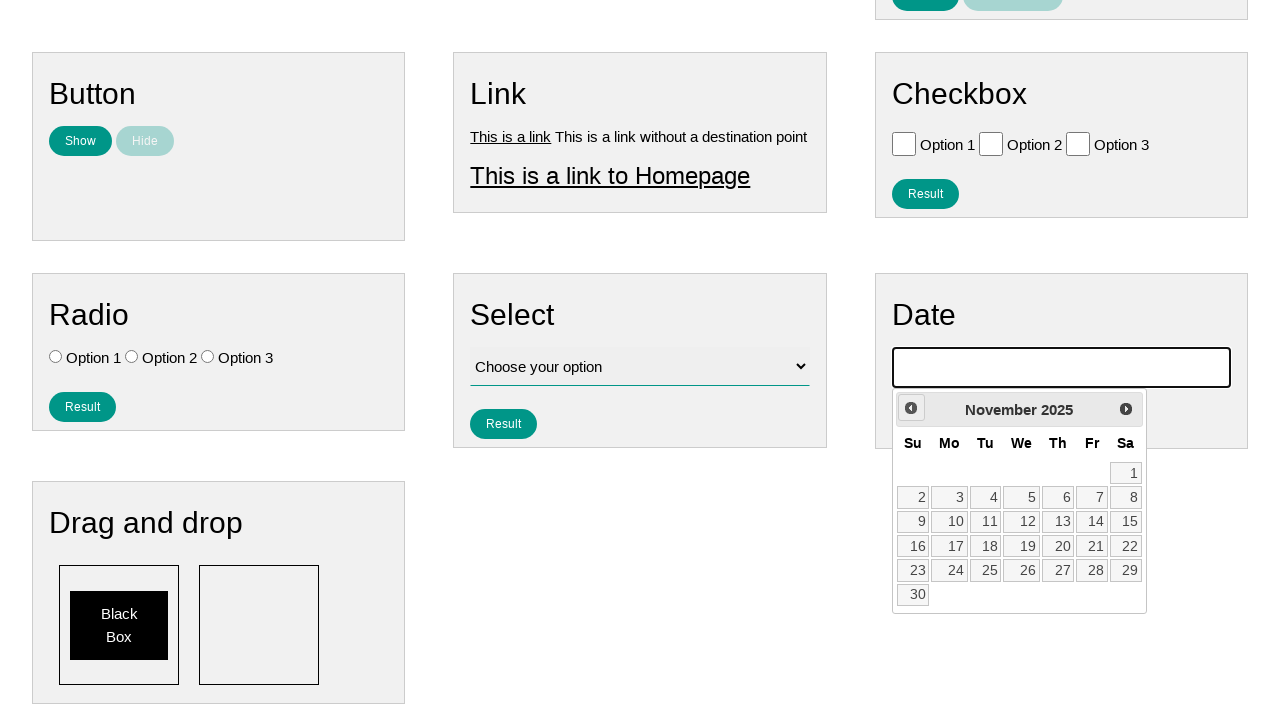

Waited for calendar to update
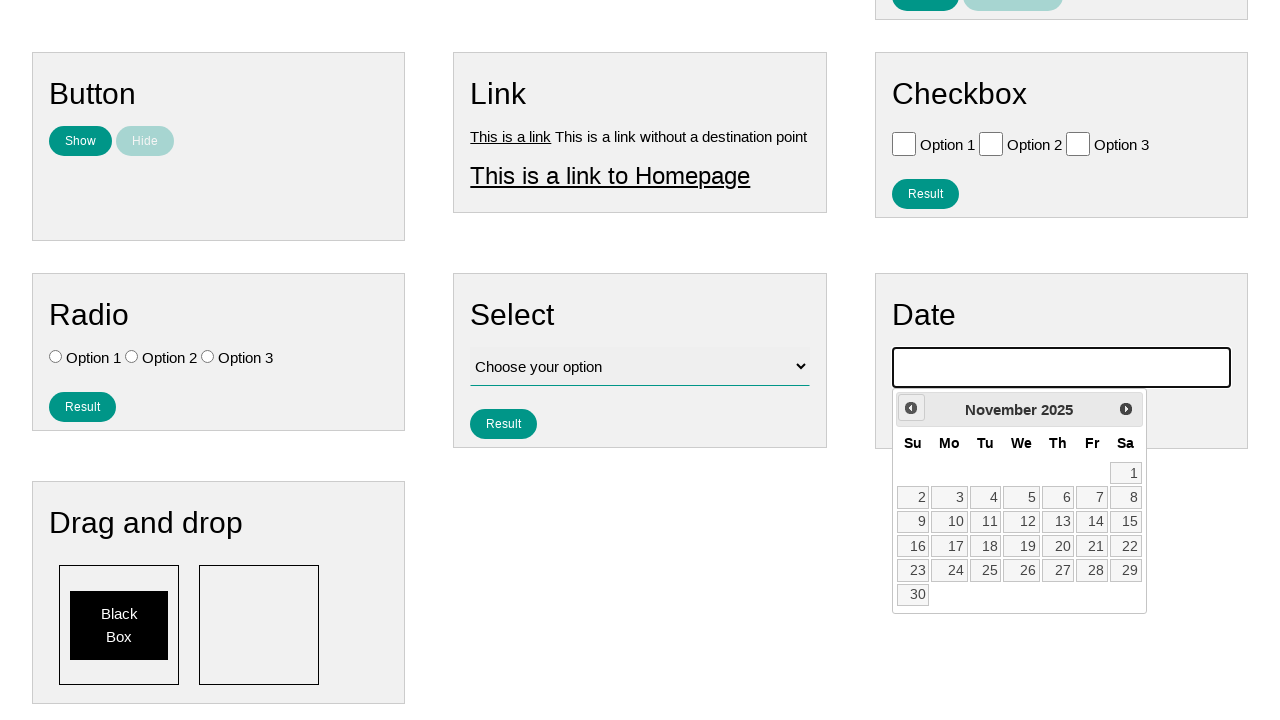

Clicked previous button to navigate backwards (currently at November 2025) at (911, 408) on #ui-datepicker-div >> .ui-datepicker-prev
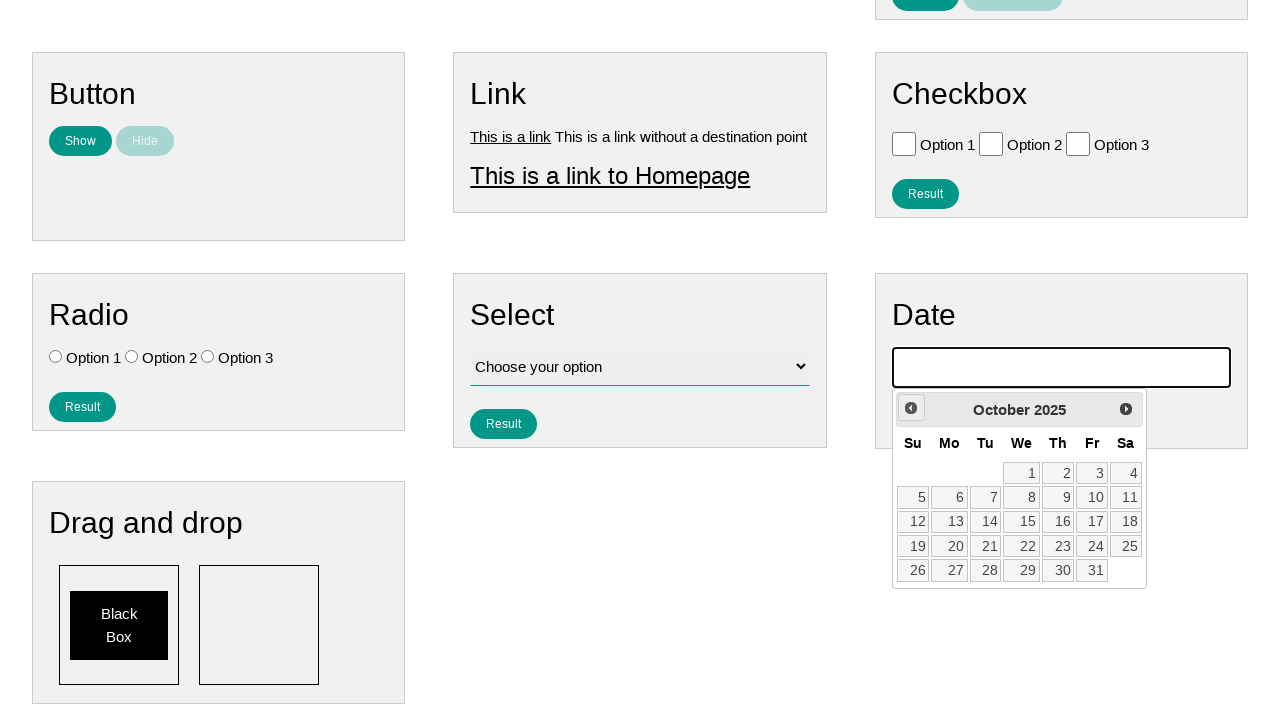

Waited for calendar to update
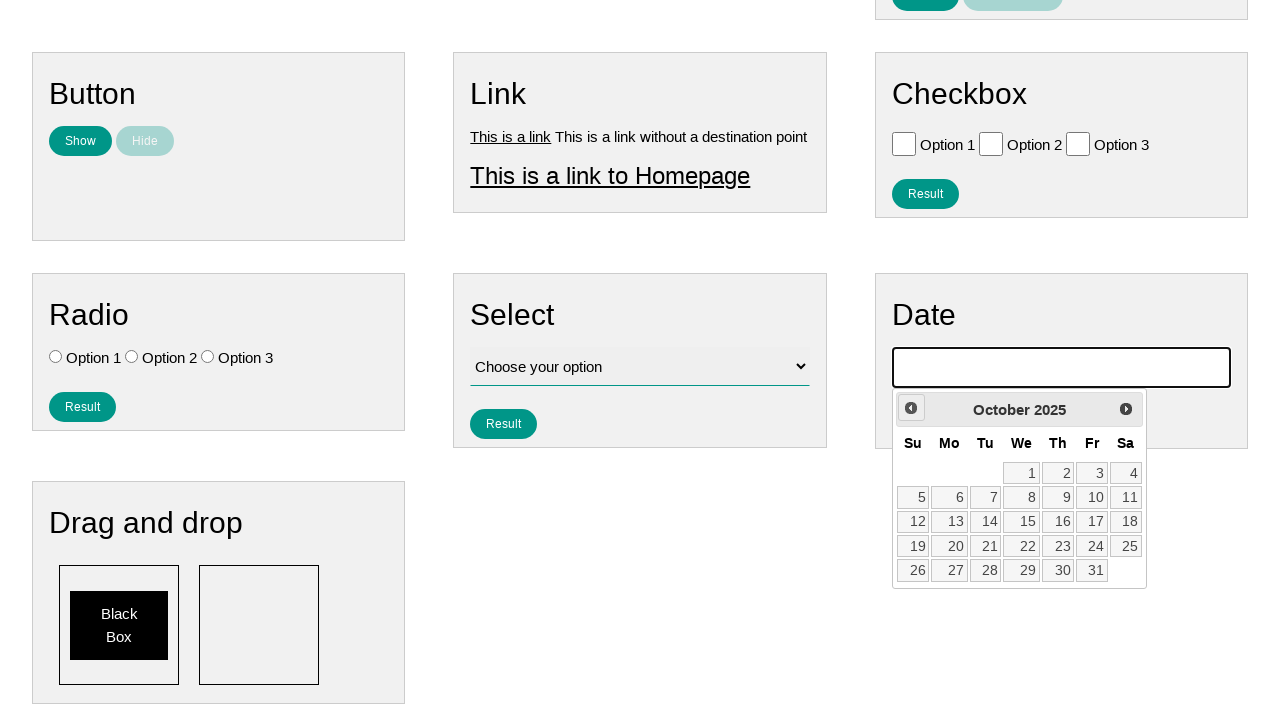

Clicked previous button to navigate backwards (currently at October 2025) at (911, 408) on #ui-datepicker-div >> .ui-datepicker-prev
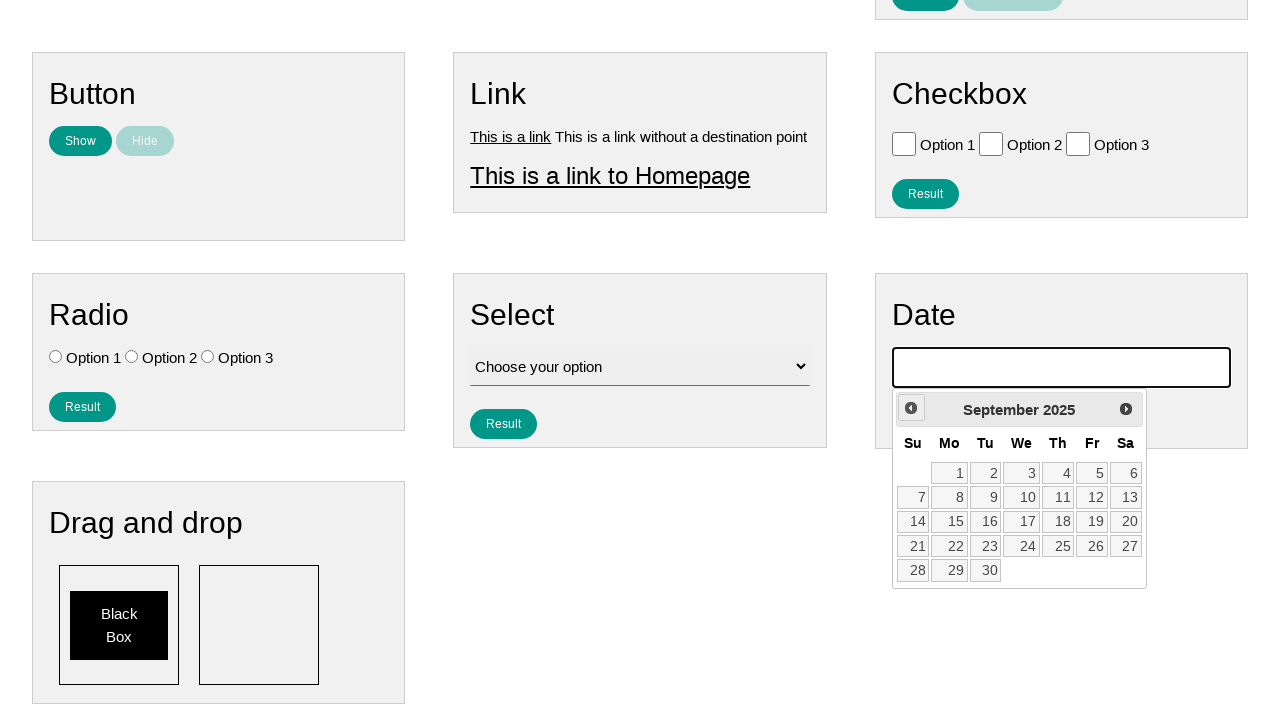

Waited for calendar to update
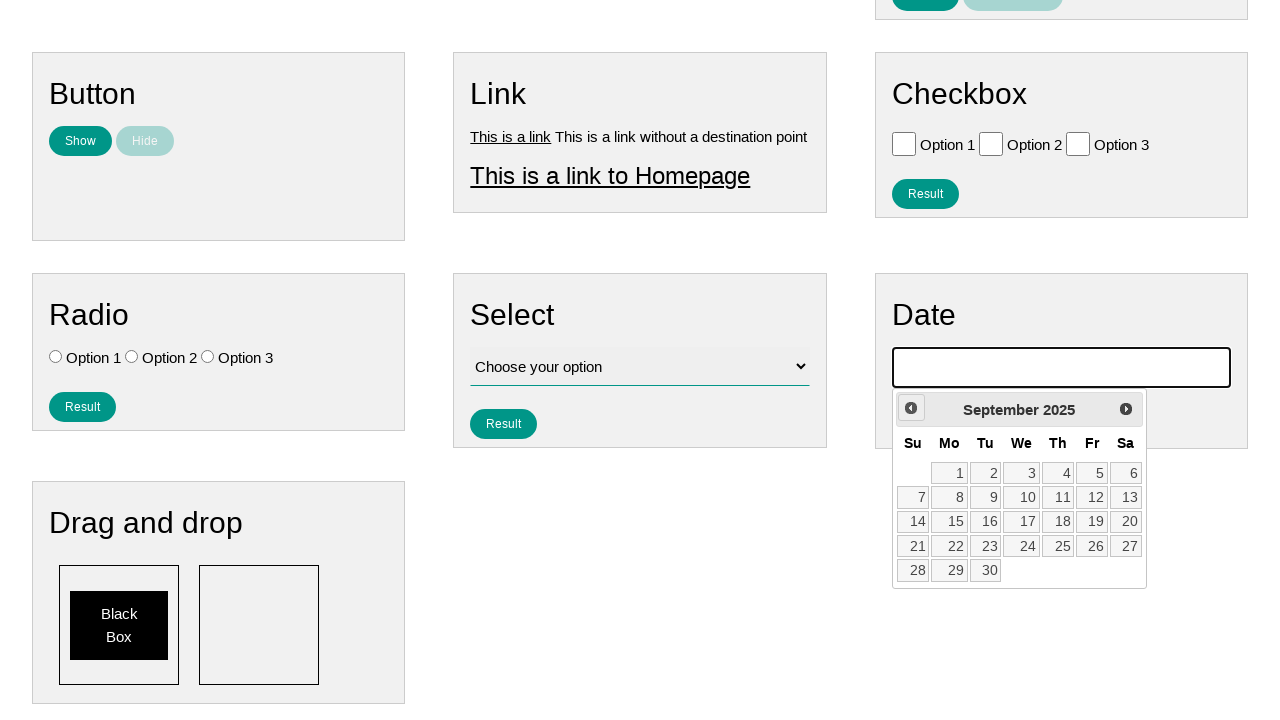

Clicked previous button to navigate backwards (currently at September 2025) at (911, 408) on #ui-datepicker-div >> .ui-datepicker-prev
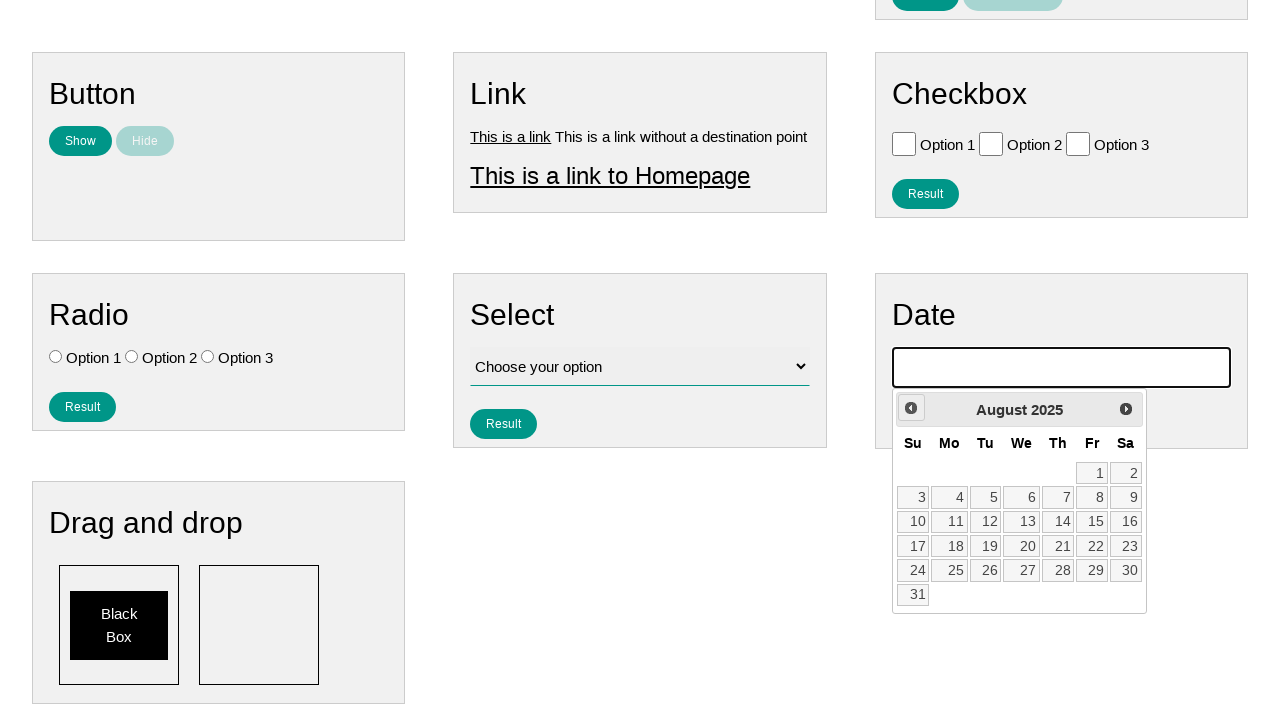

Waited for calendar to update
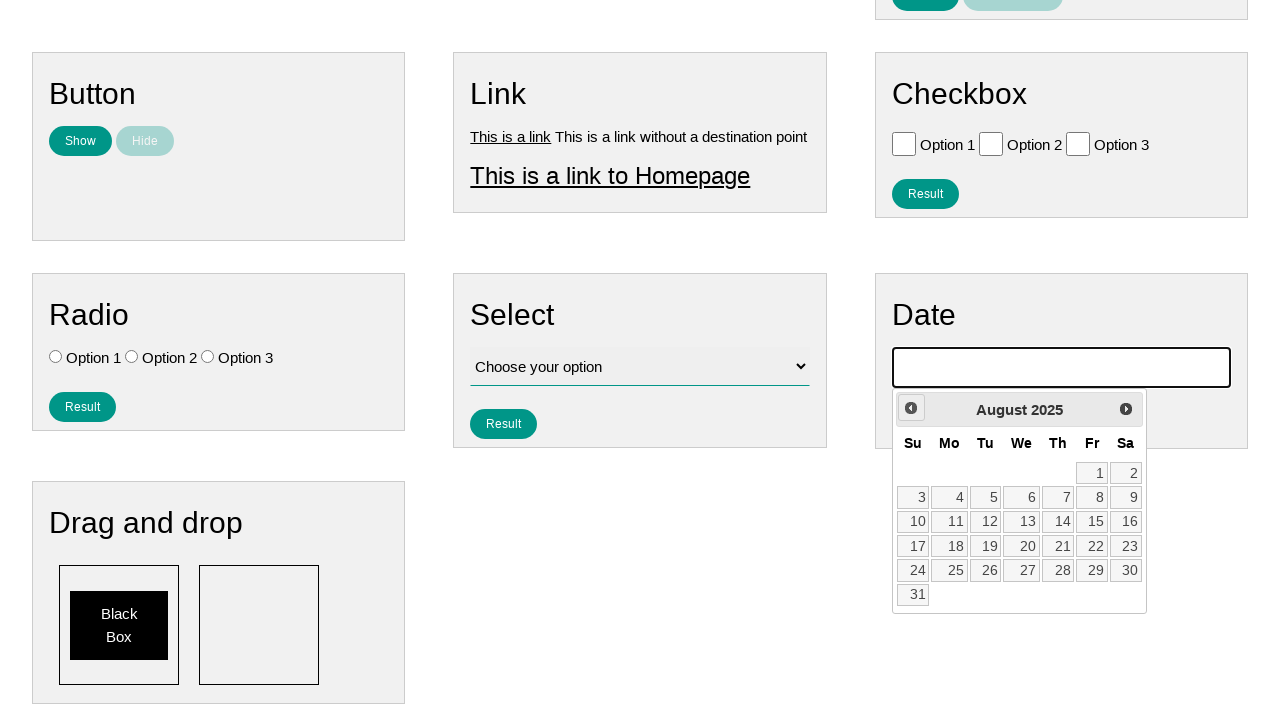

Clicked previous button to navigate backwards (currently at August 2025) at (911, 408) on #ui-datepicker-div >> .ui-datepicker-prev
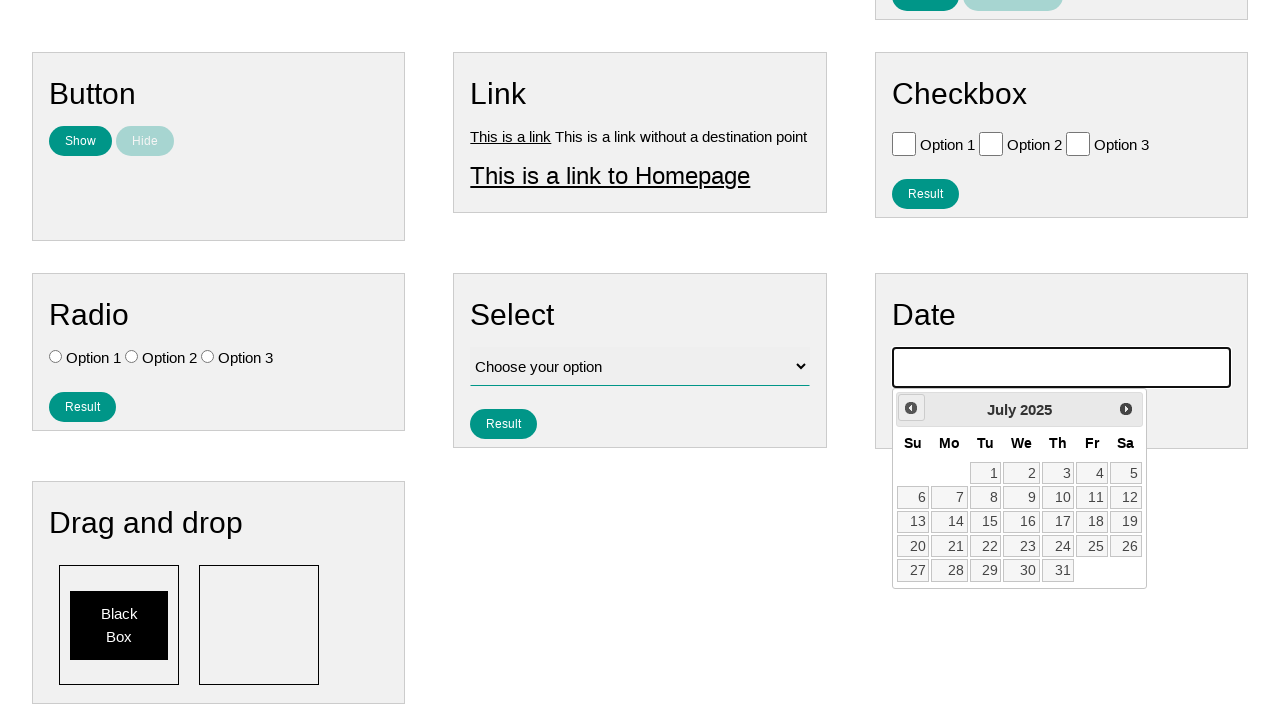

Waited for calendar to update
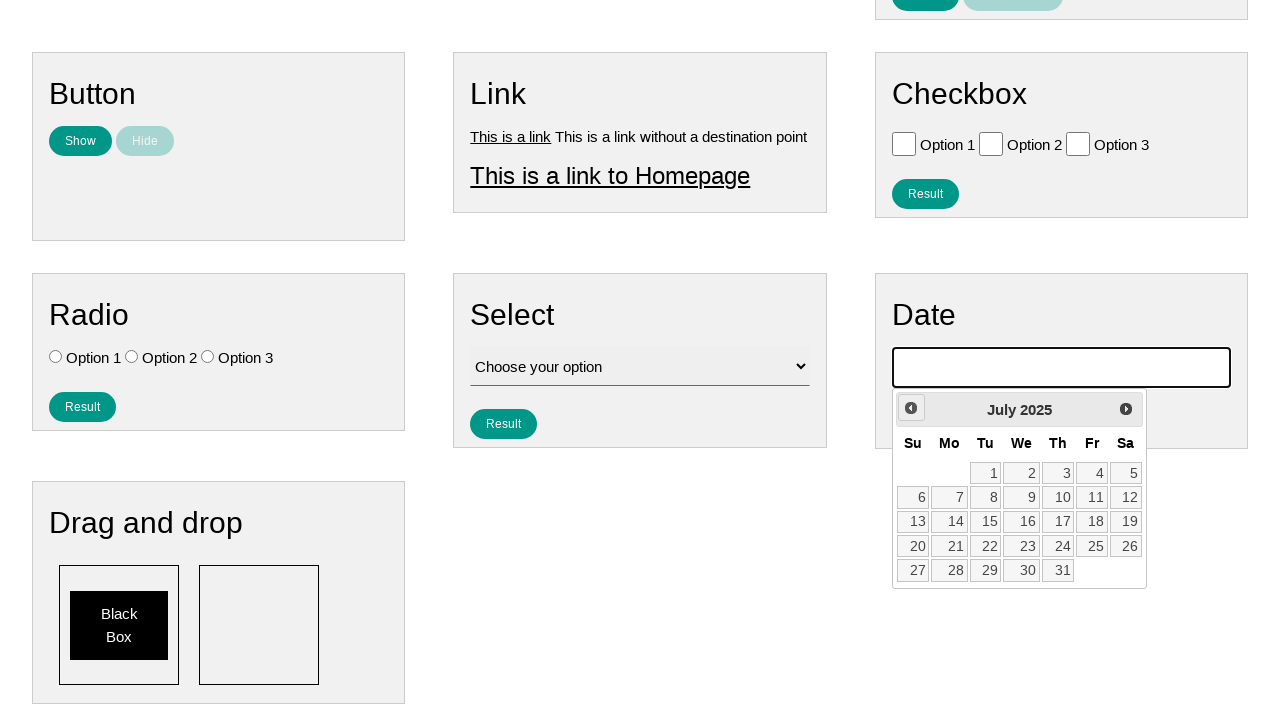

Clicked previous button to navigate backwards (currently at July 2025) at (911, 408) on #ui-datepicker-div >> .ui-datepicker-prev
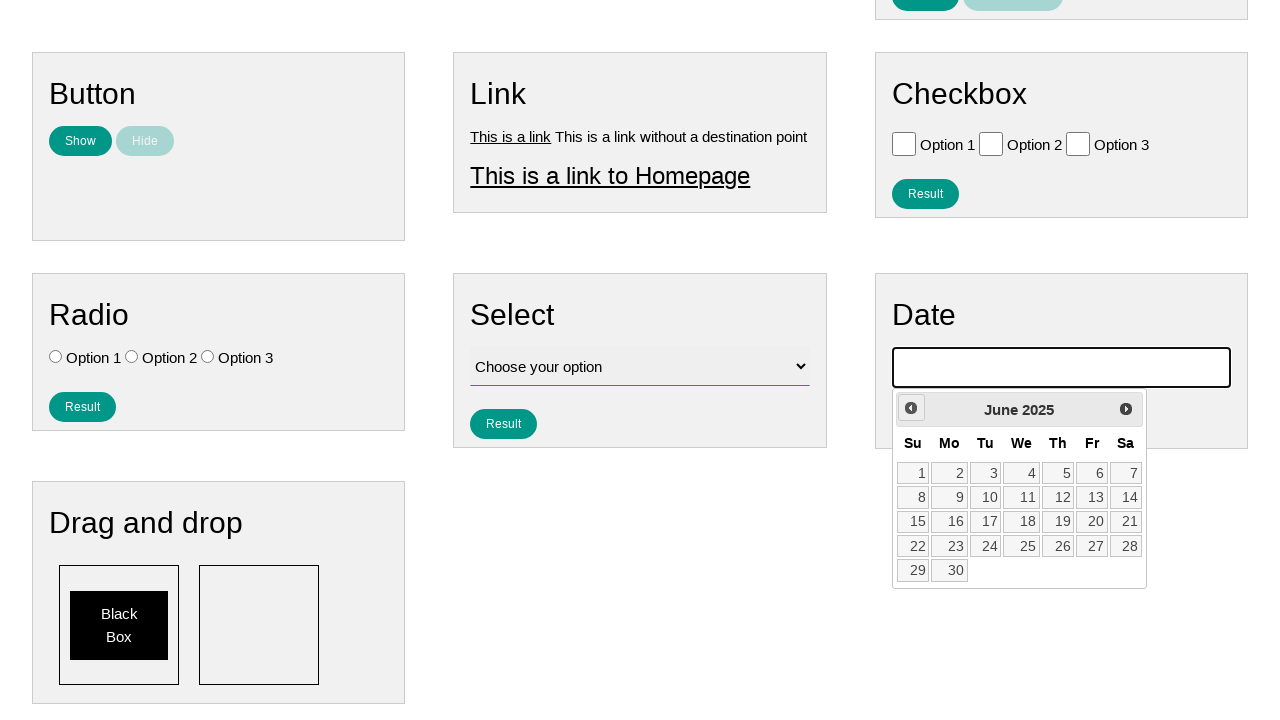

Waited for calendar to update
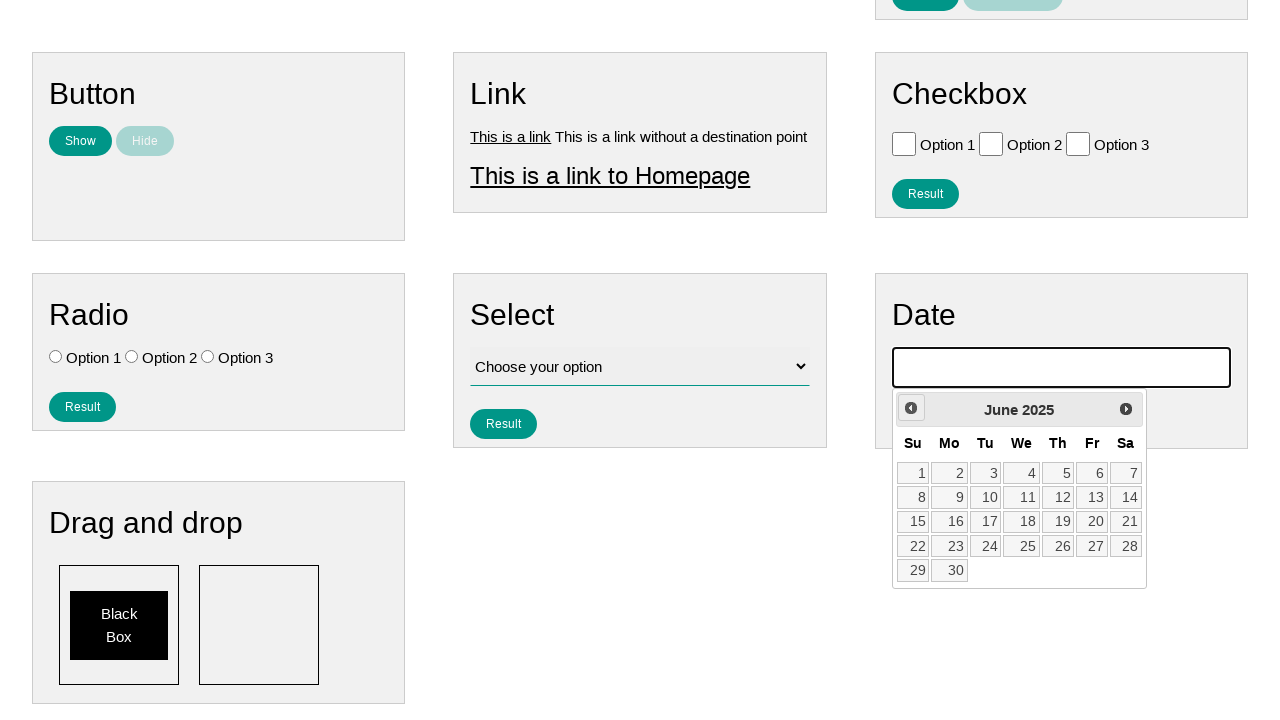

Clicked previous button to navigate backwards (currently at June 2025) at (911, 408) on #ui-datepicker-div >> .ui-datepicker-prev
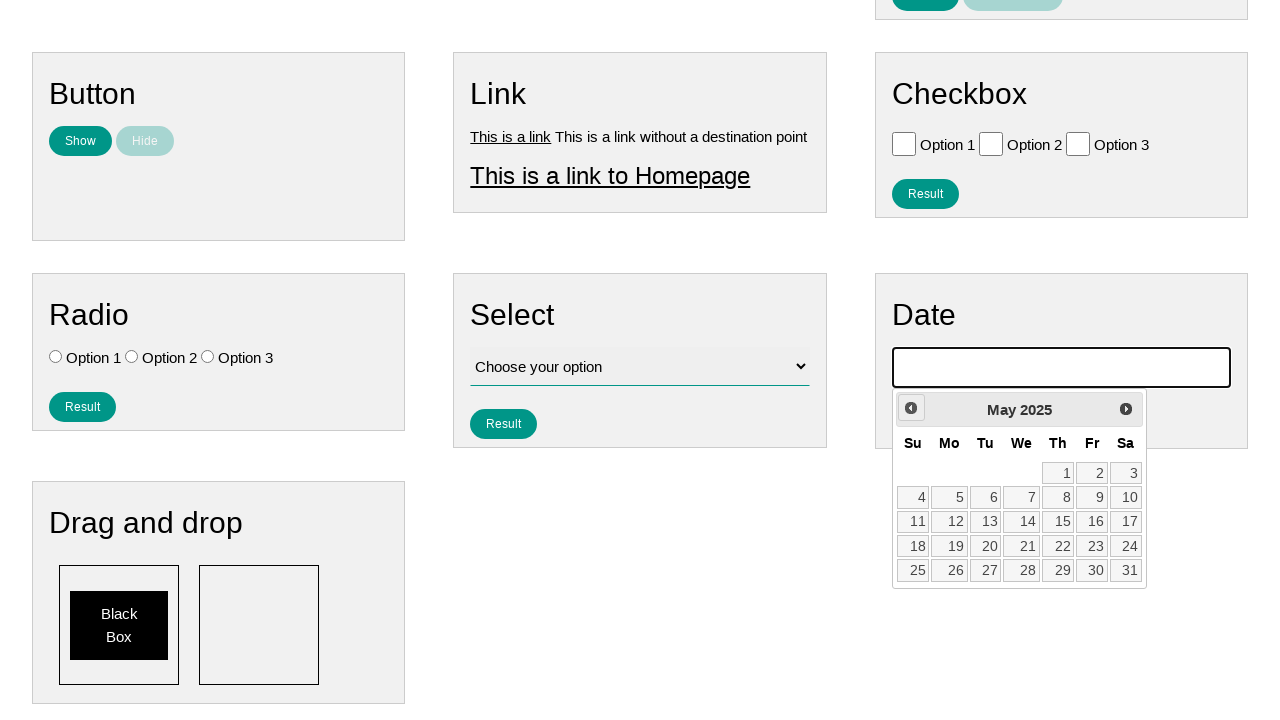

Waited for calendar to update
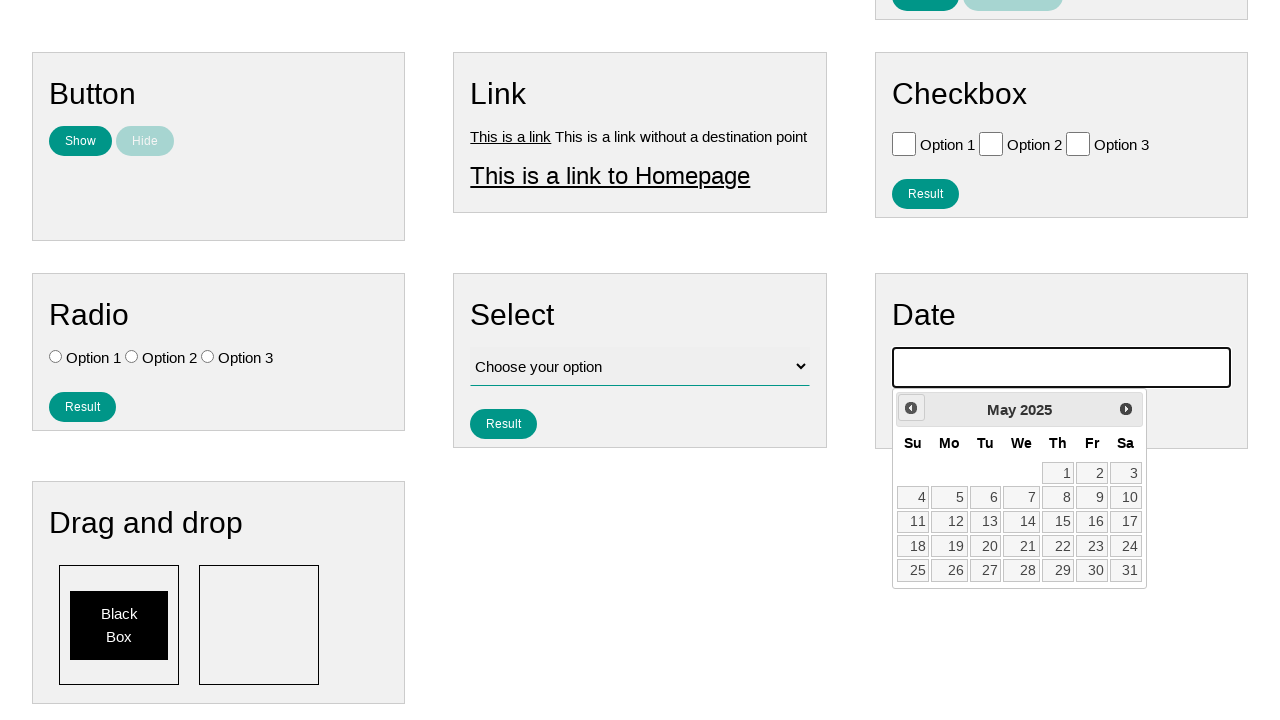

Clicked previous button to navigate backwards (currently at May 2025) at (911, 408) on #ui-datepicker-div >> .ui-datepicker-prev
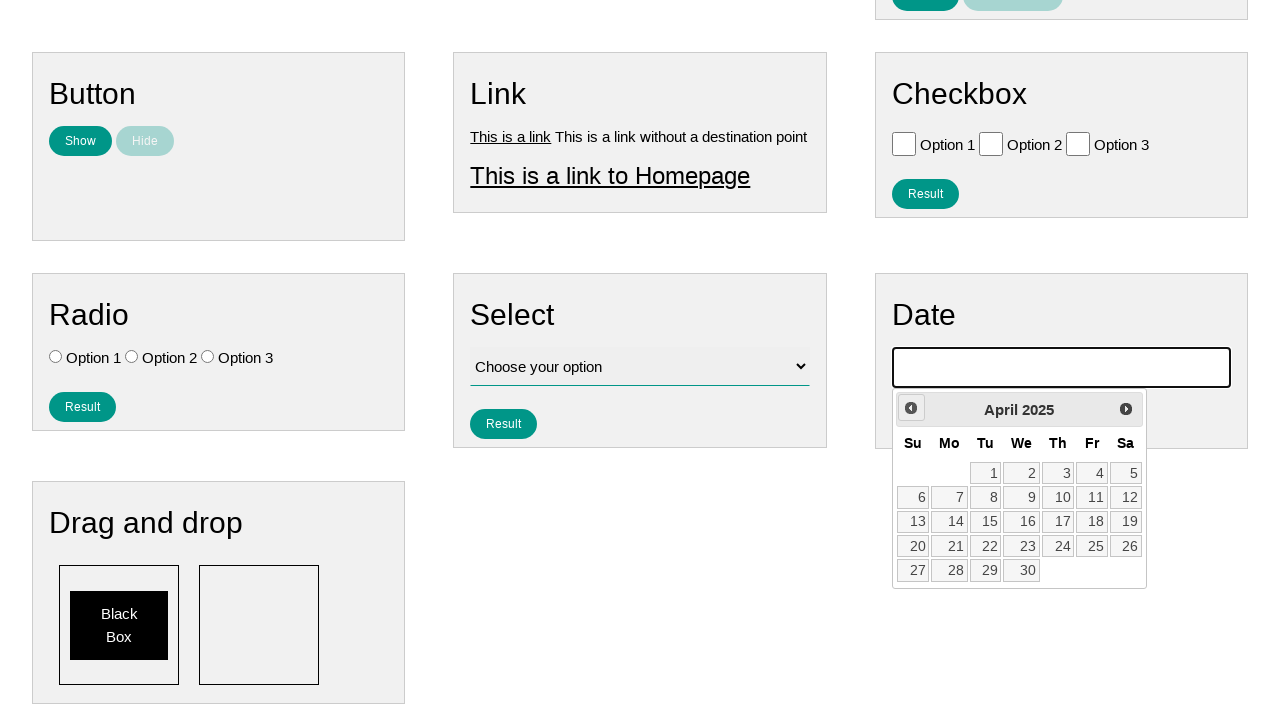

Waited for calendar to update
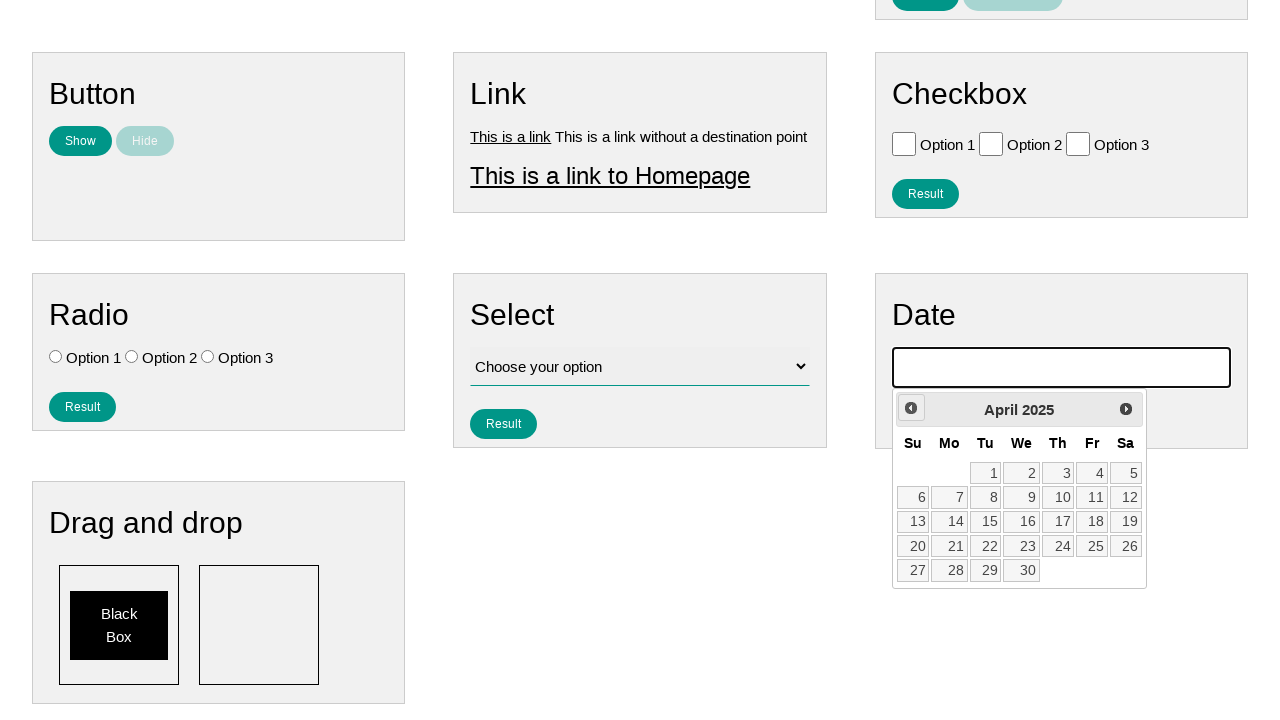

Clicked previous button to navigate backwards (currently at April 2025) at (911, 408) on #ui-datepicker-div >> .ui-datepicker-prev
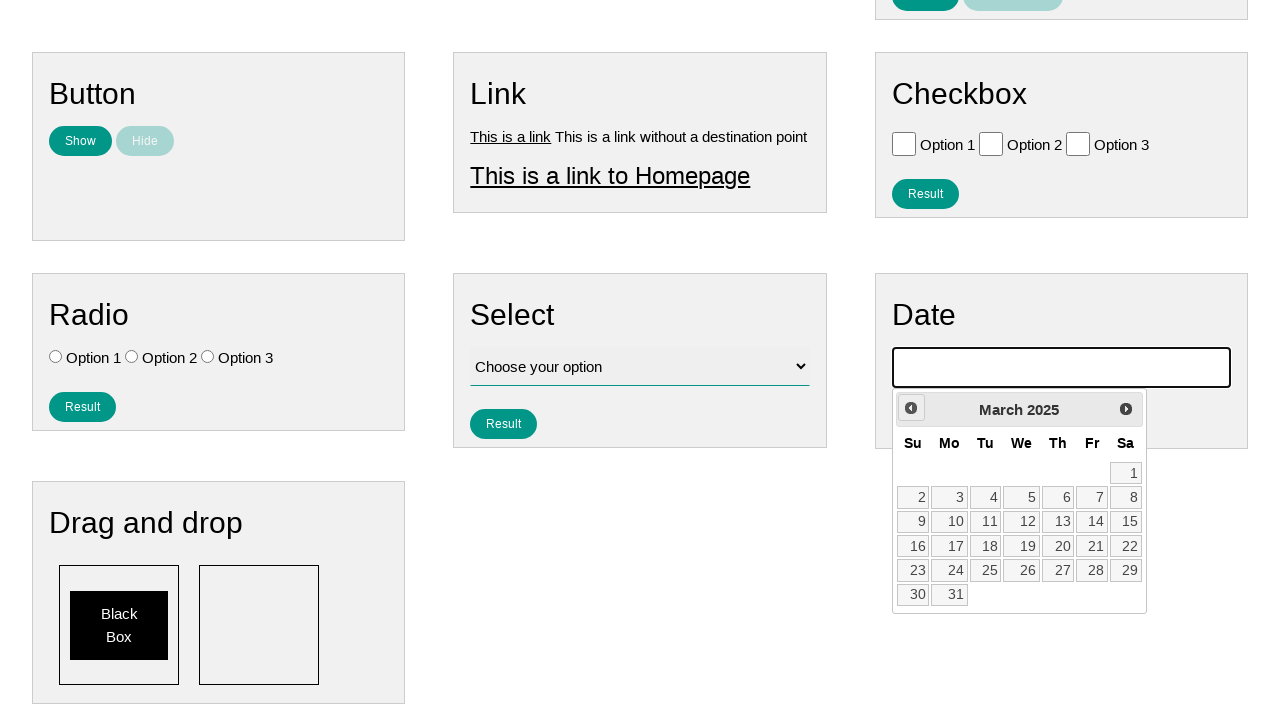

Waited for calendar to update
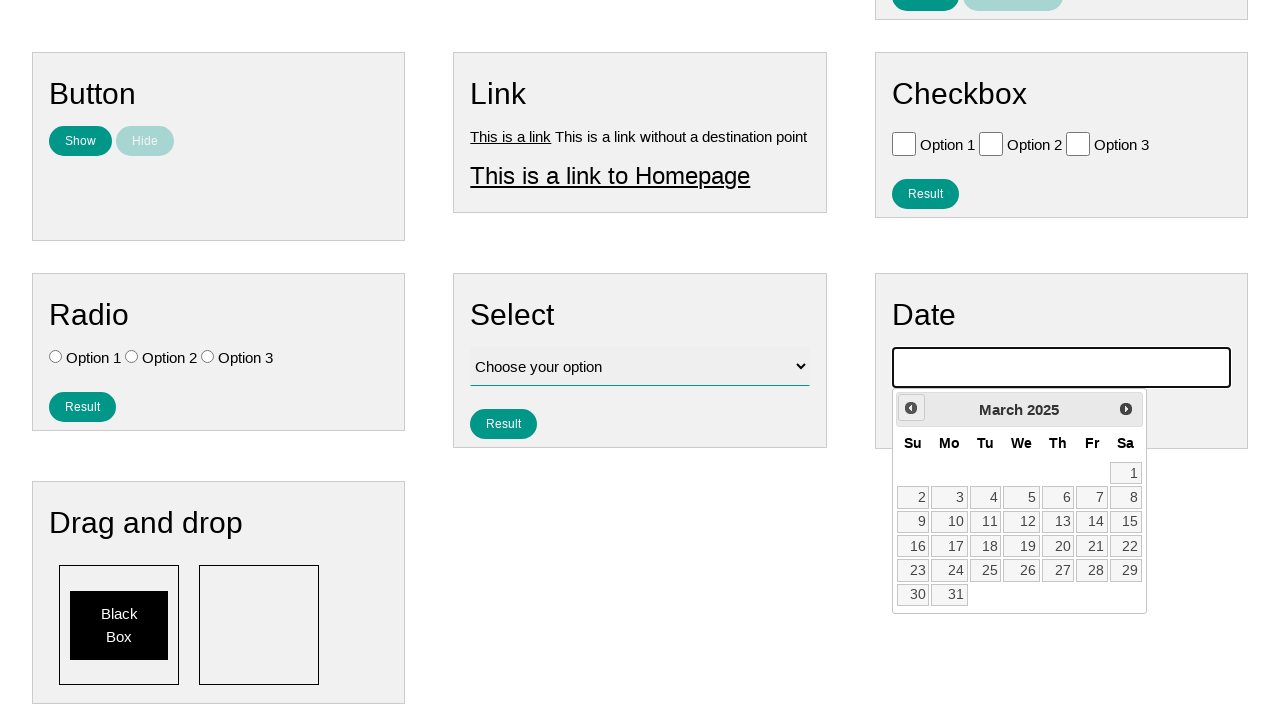

Clicked previous button to navigate backwards (currently at March 2025) at (911, 408) on #ui-datepicker-div >> .ui-datepicker-prev
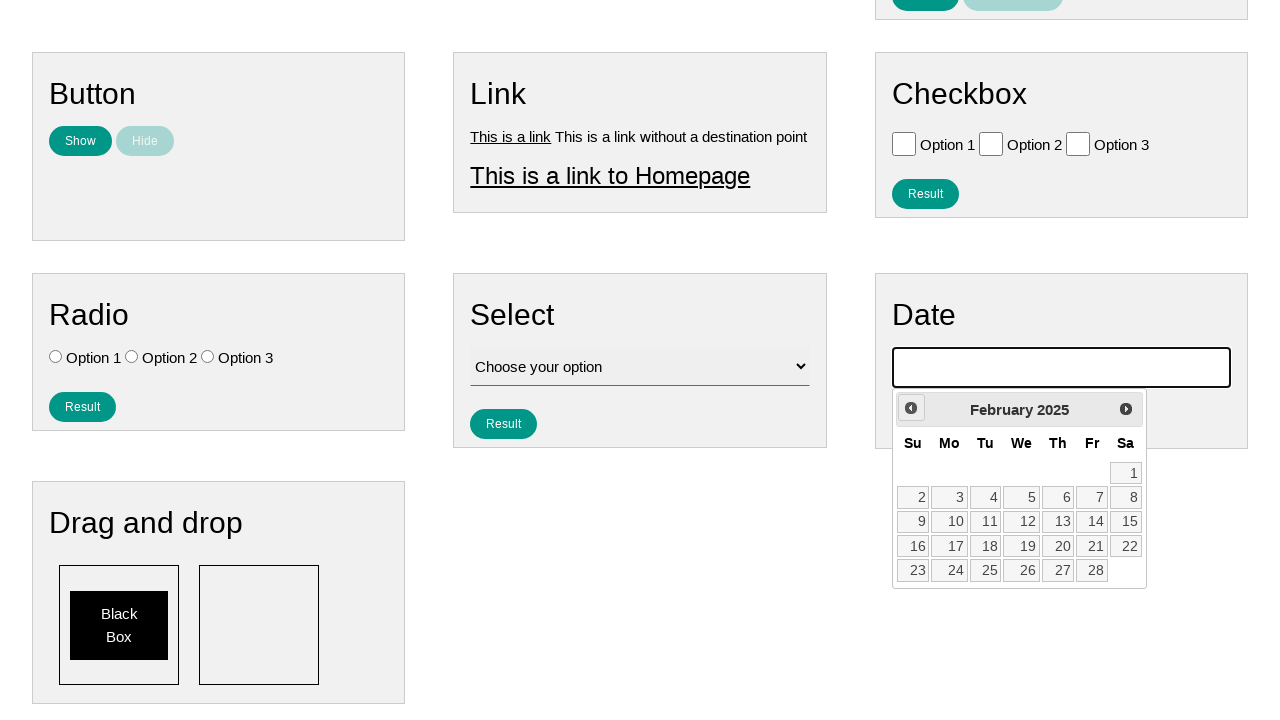

Waited for calendar to update
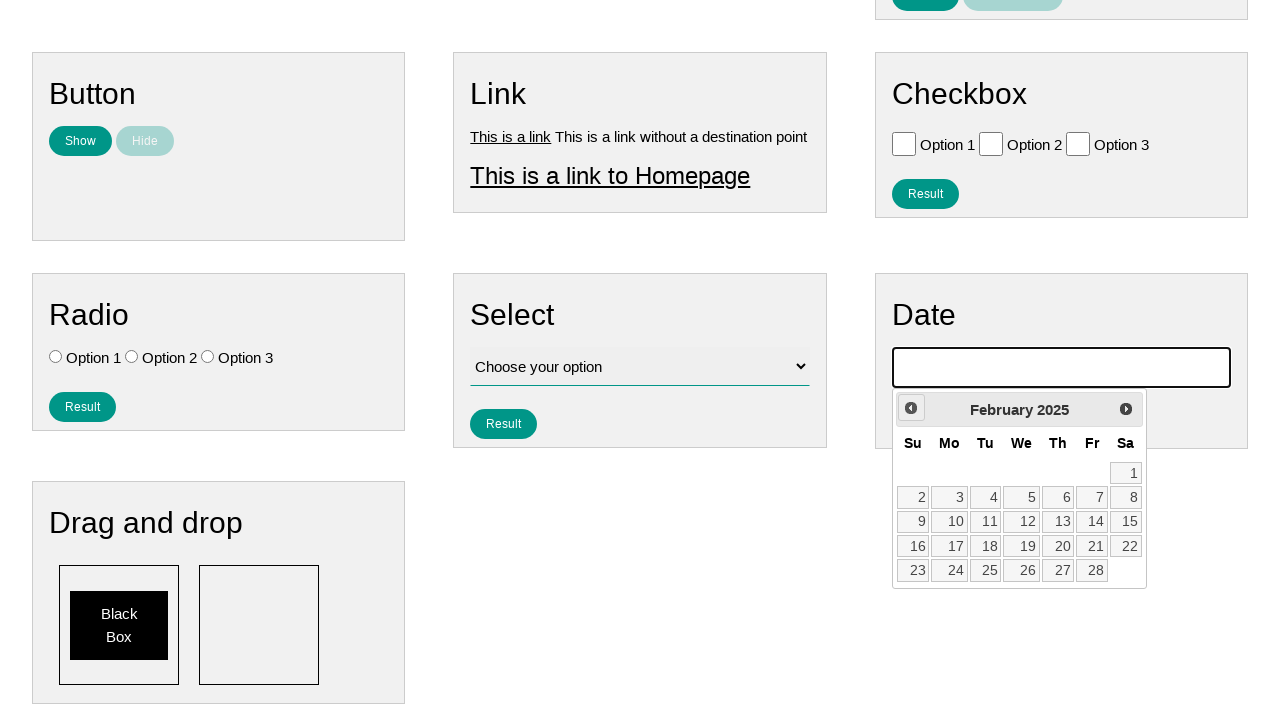

Clicked previous button to navigate backwards (currently at February 2025) at (911, 408) on #ui-datepicker-div >> .ui-datepicker-prev
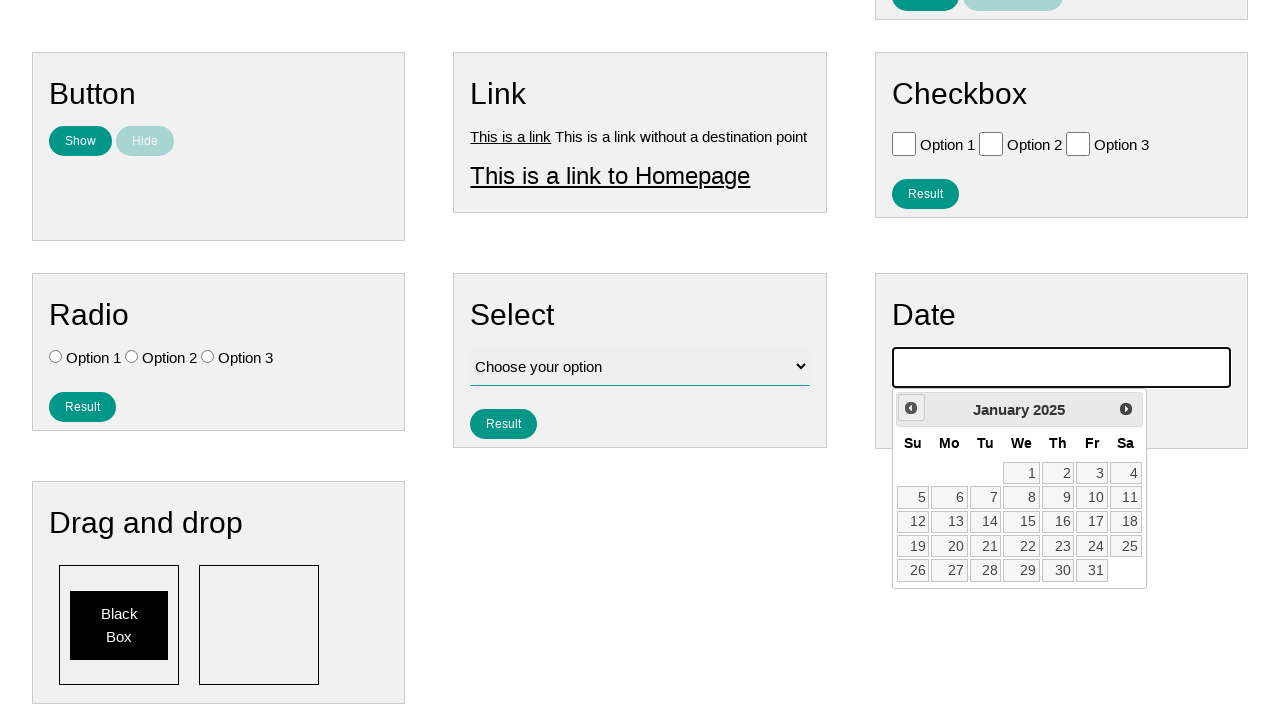

Waited for calendar to update
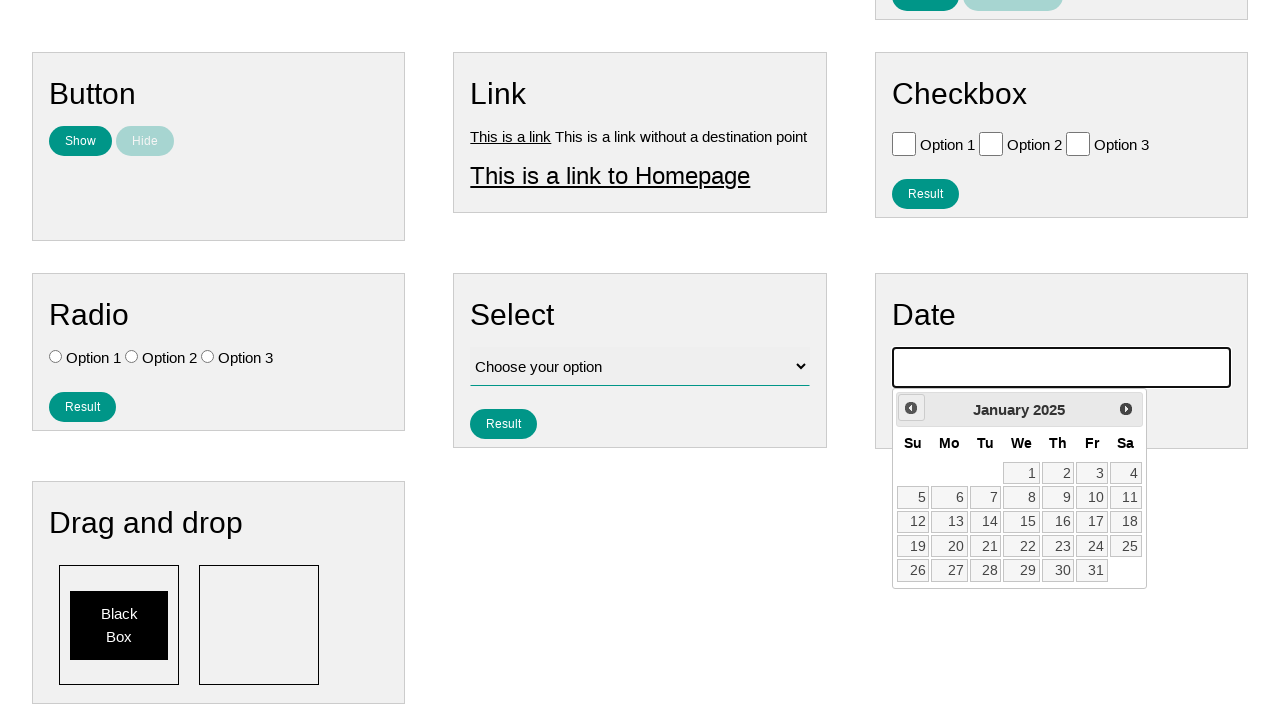

Clicked previous button to navigate backwards (currently at January 2025) at (911, 408) on #ui-datepicker-div >> .ui-datepicker-prev
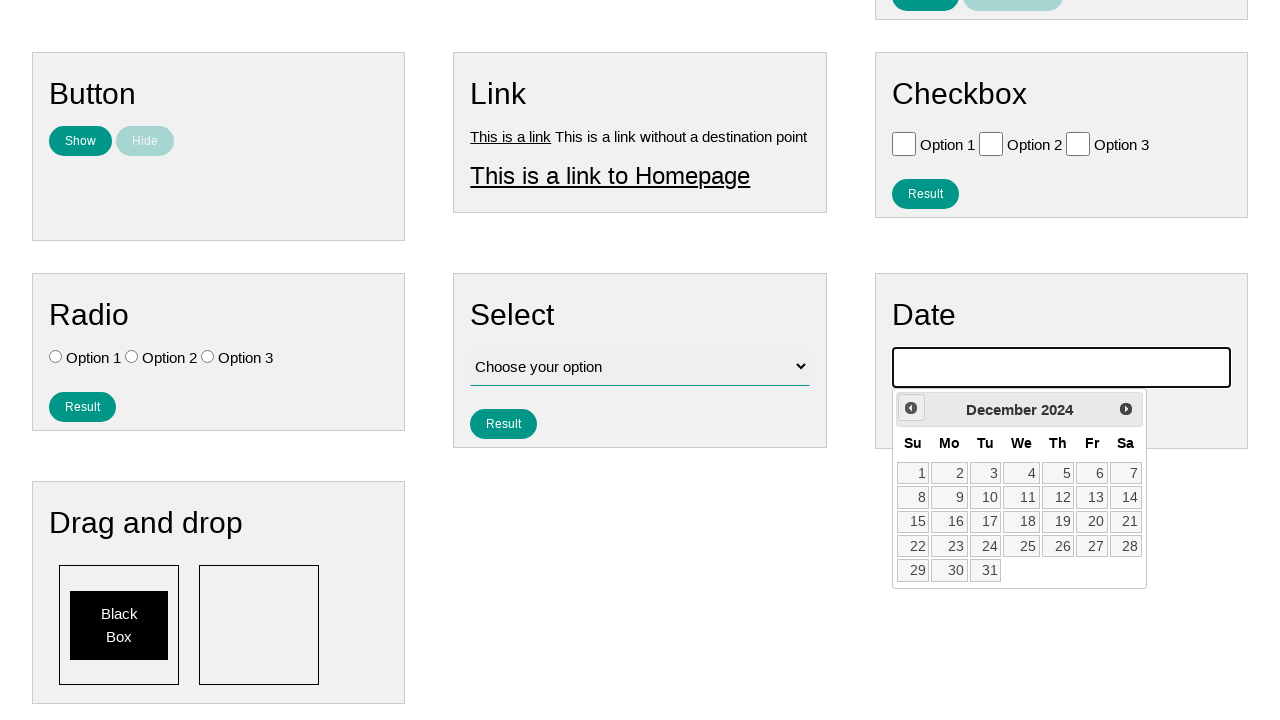

Waited for calendar to update
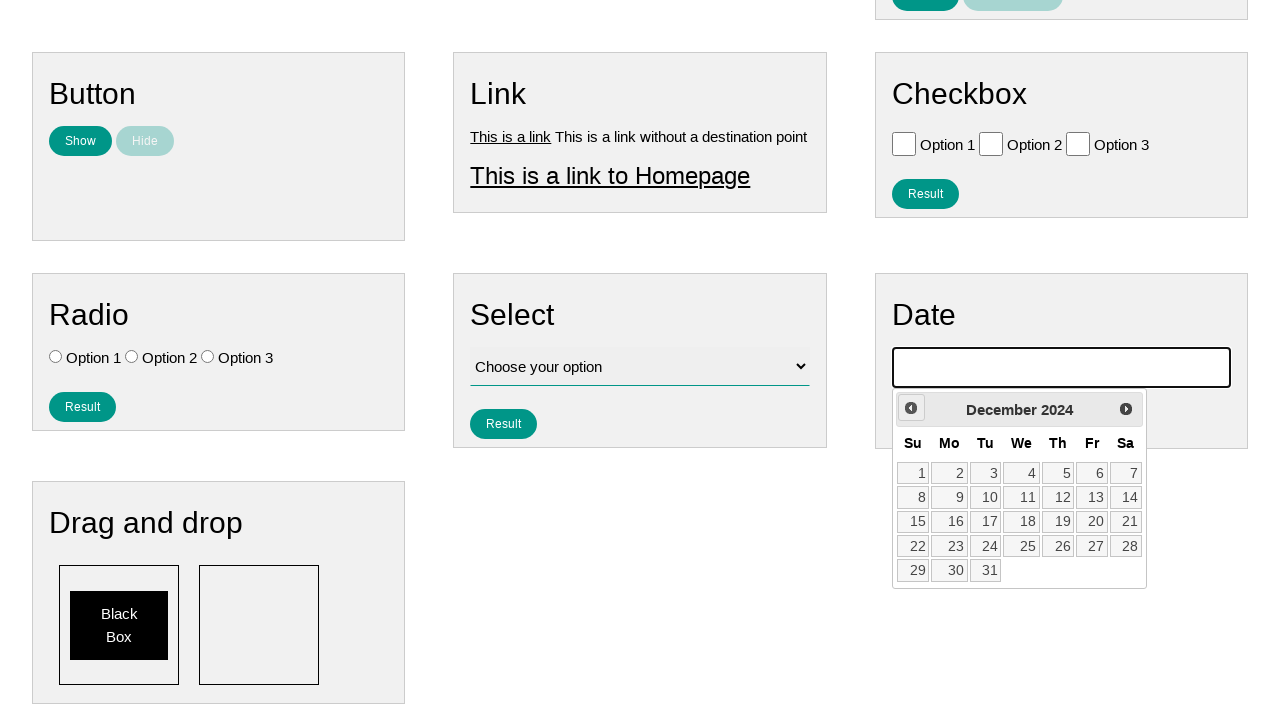

Clicked previous button to navigate backwards (currently at December 2024) at (911, 408) on #ui-datepicker-div >> .ui-datepicker-prev
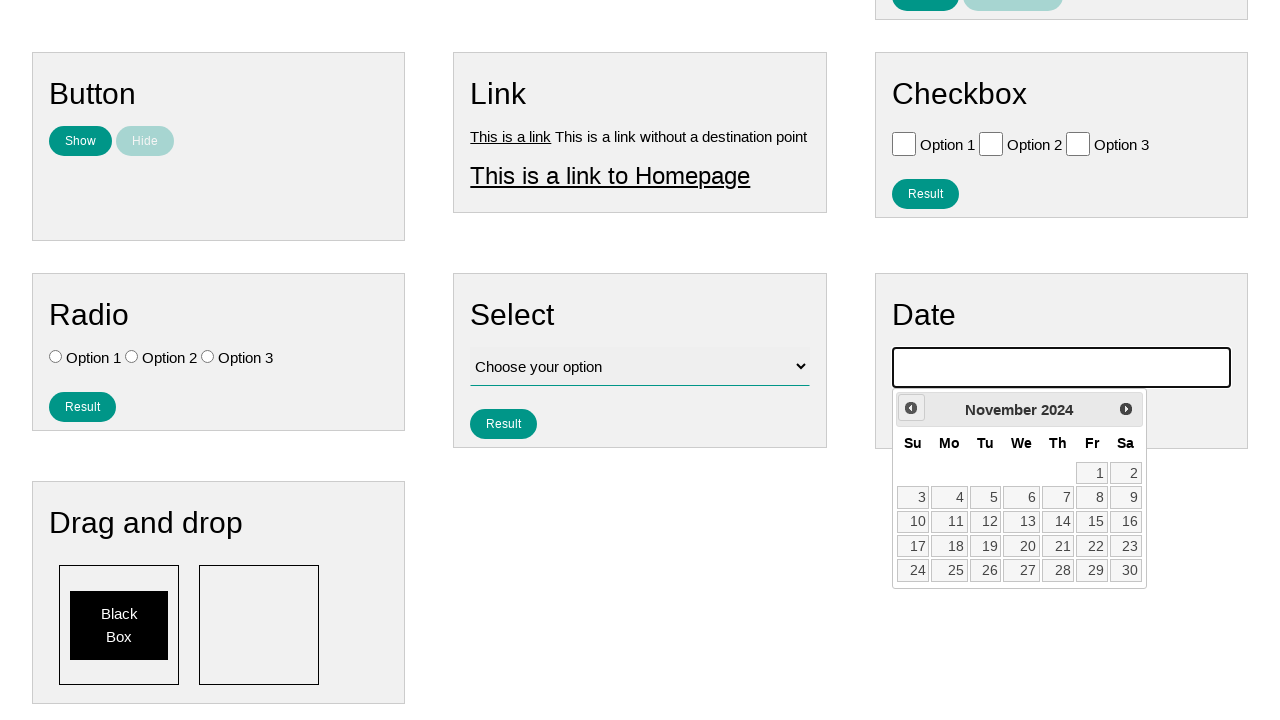

Waited for calendar to update
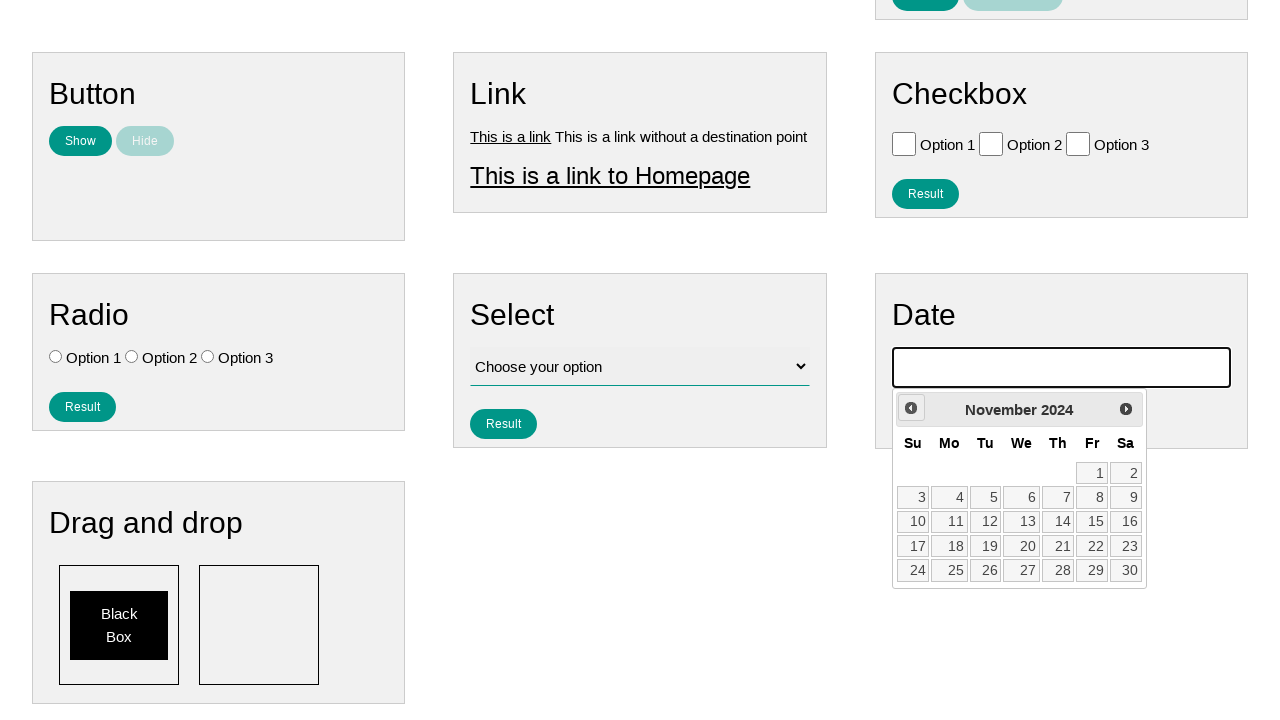

Clicked previous button to navigate backwards (currently at November 2024) at (911, 408) on #ui-datepicker-div >> .ui-datepicker-prev
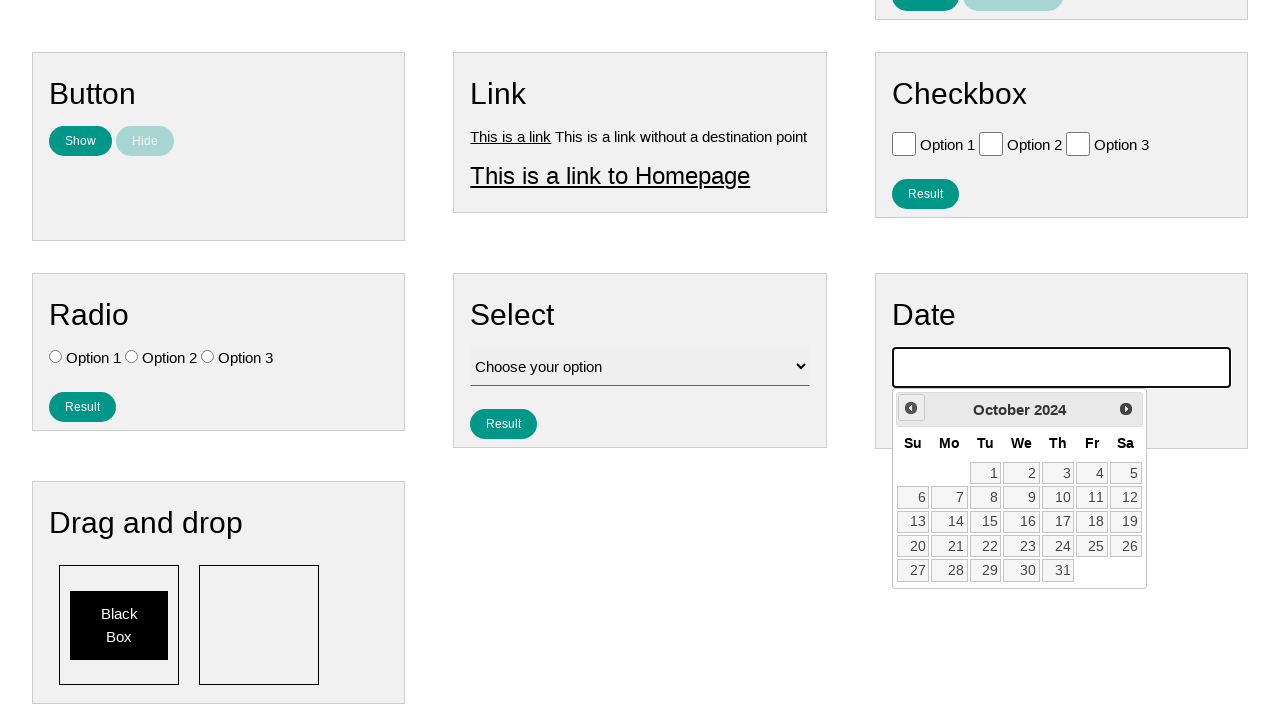

Waited for calendar to update
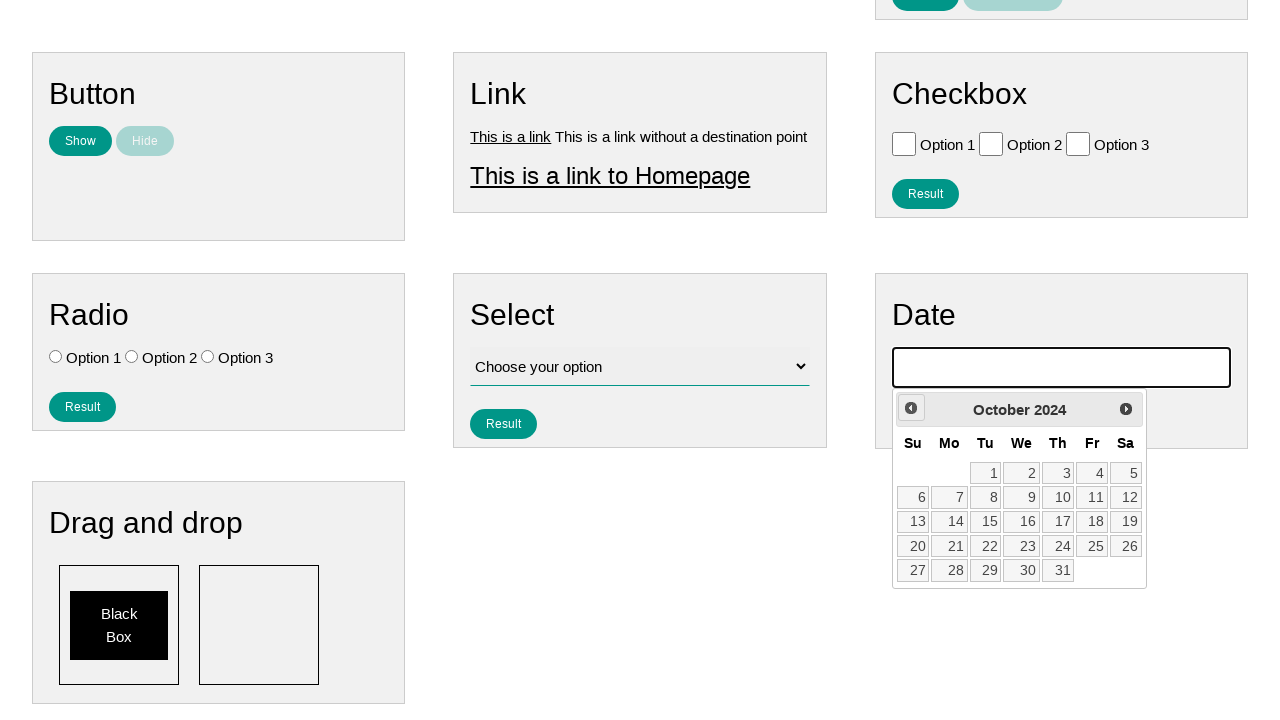

Clicked previous button to navigate backwards (currently at October 2024) at (911, 408) on #ui-datepicker-div >> .ui-datepicker-prev
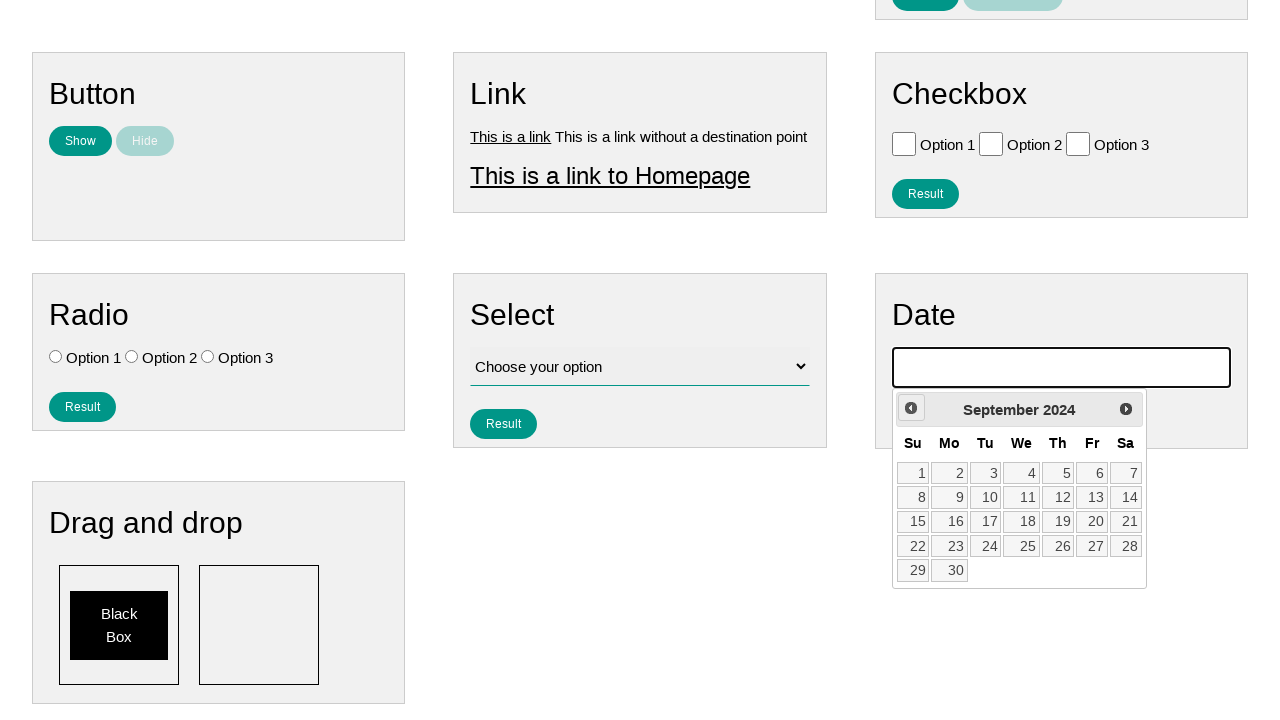

Waited for calendar to update
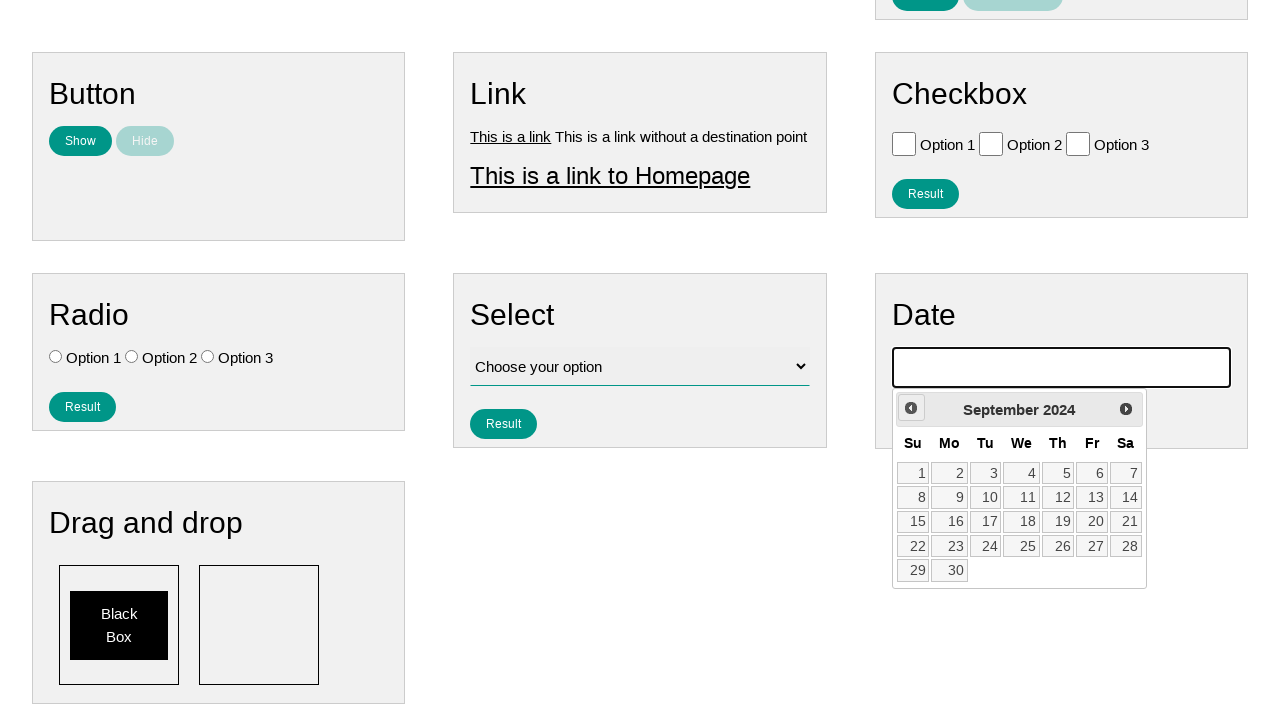

Clicked previous button to navigate backwards (currently at September 2024) at (911, 408) on #ui-datepicker-div >> .ui-datepicker-prev
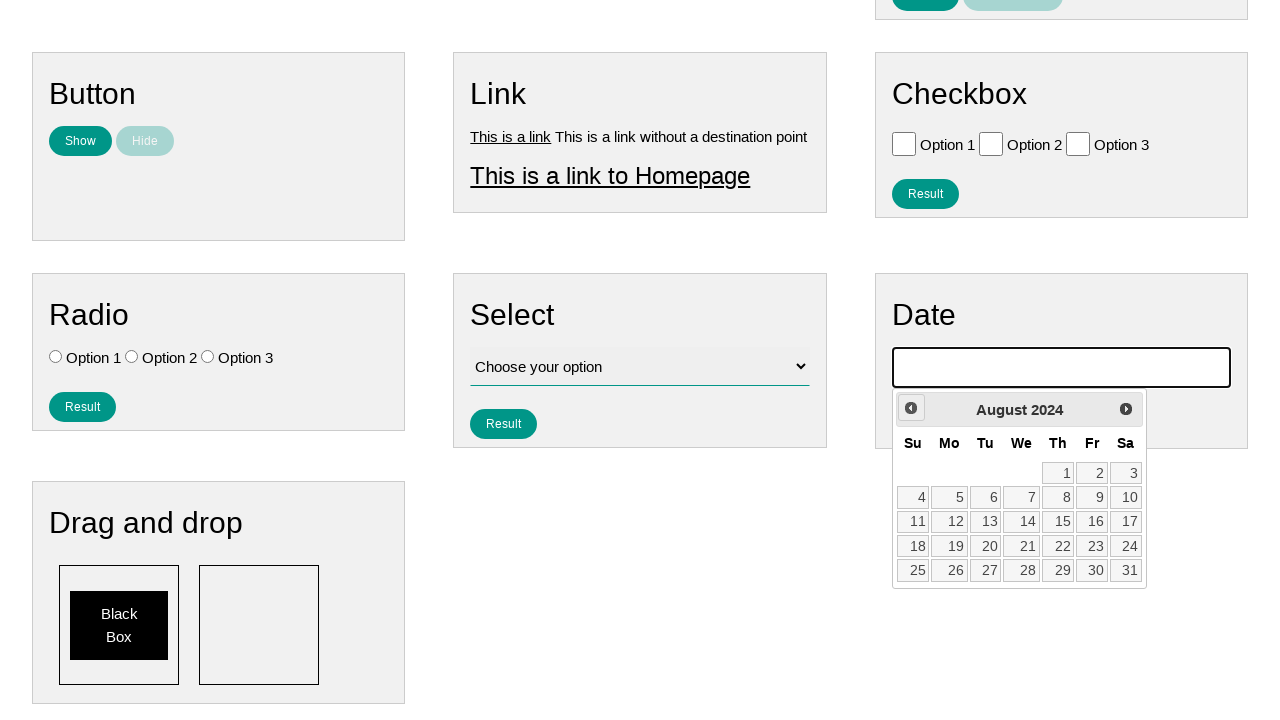

Waited for calendar to update
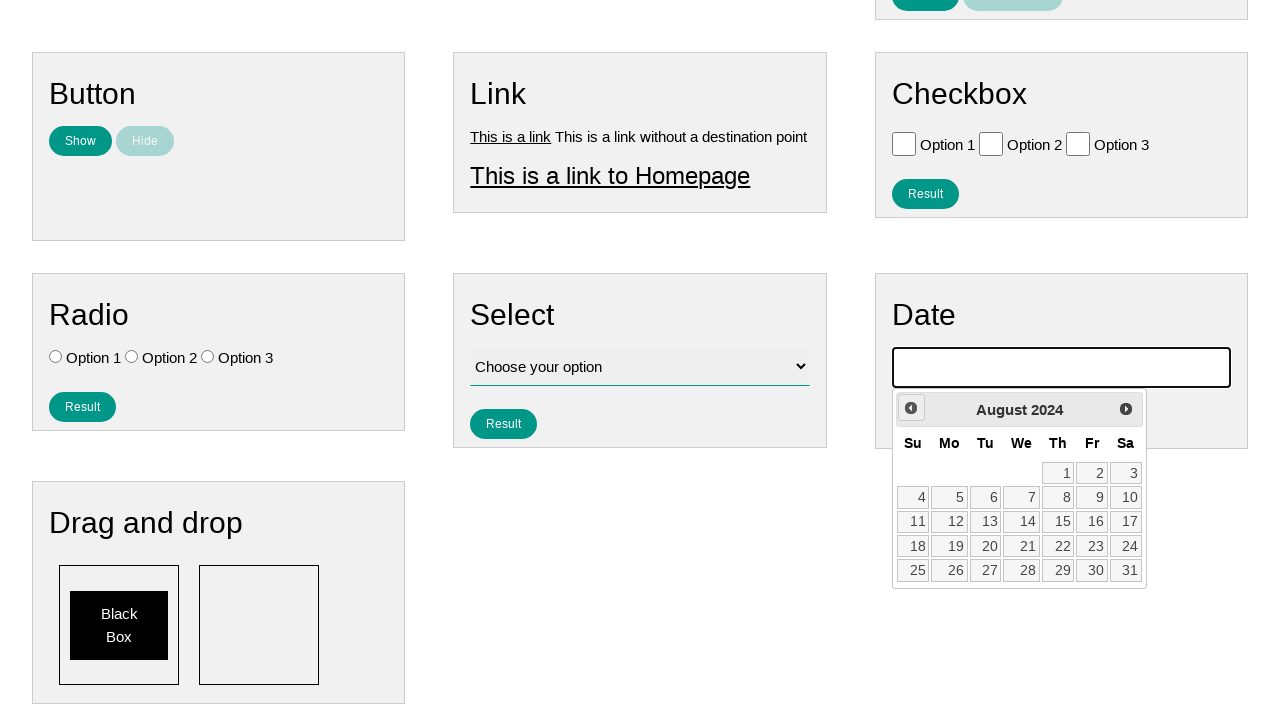

Clicked previous button to navigate backwards (currently at August 2024) at (911, 408) on #ui-datepicker-div >> .ui-datepicker-prev
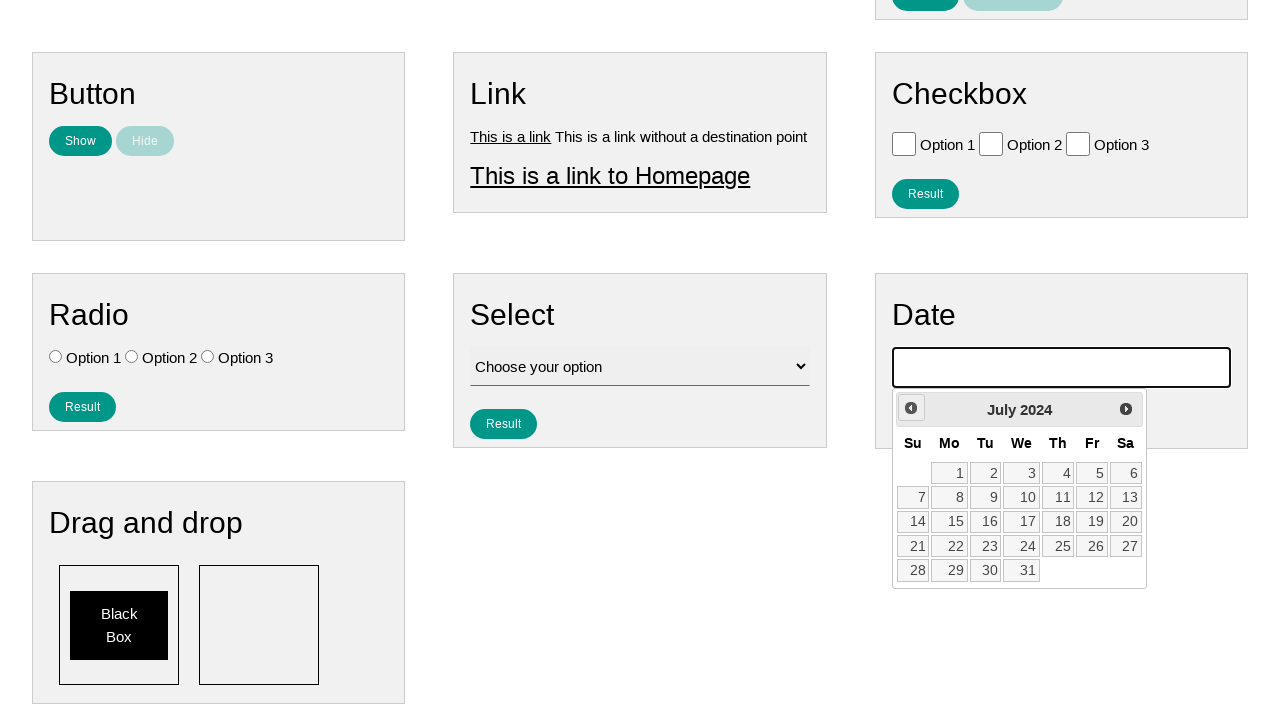

Waited for calendar to update
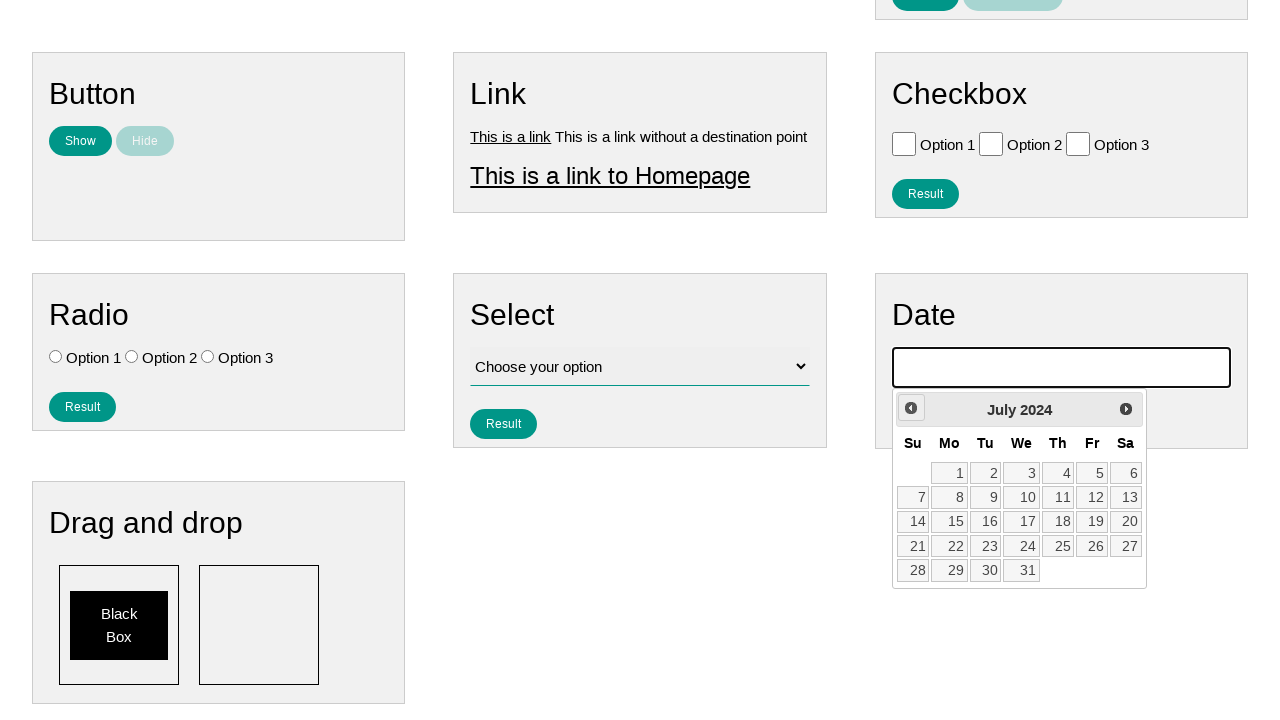

Clicked previous button to navigate backwards (currently at July 2024) at (911, 408) on #ui-datepicker-div >> .ui-datepicker-prev
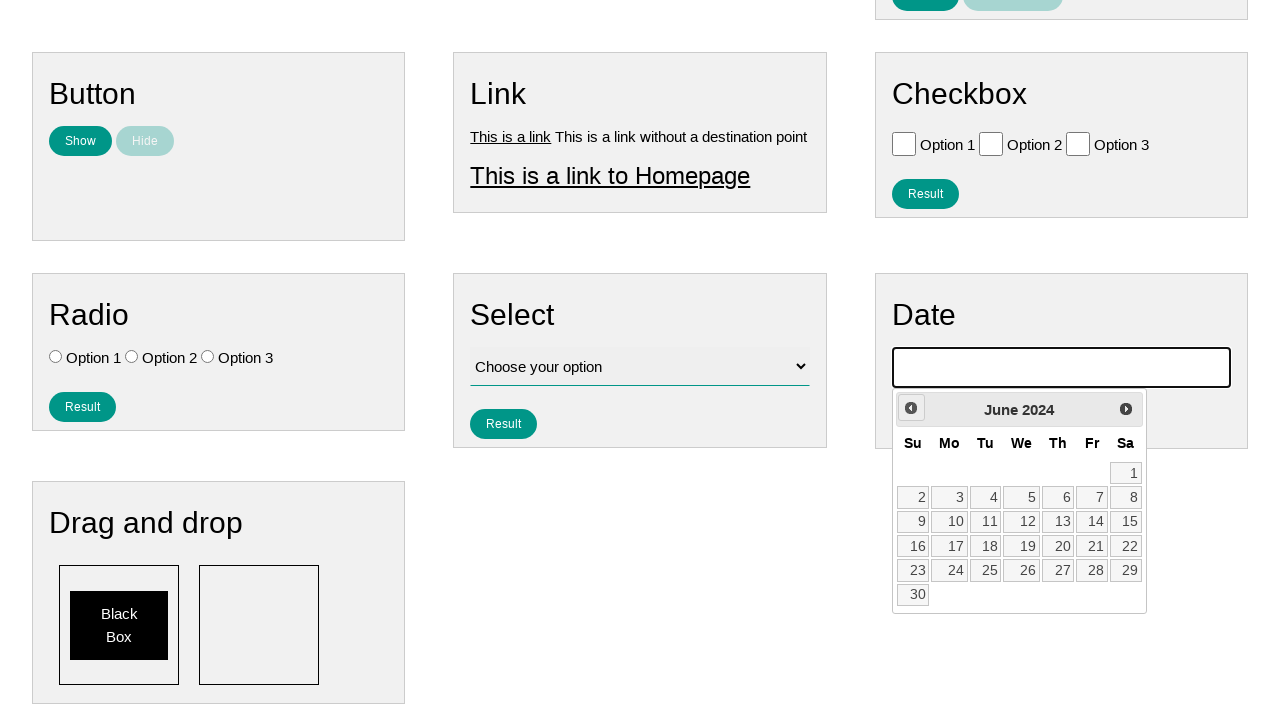

Waited for calendar to update
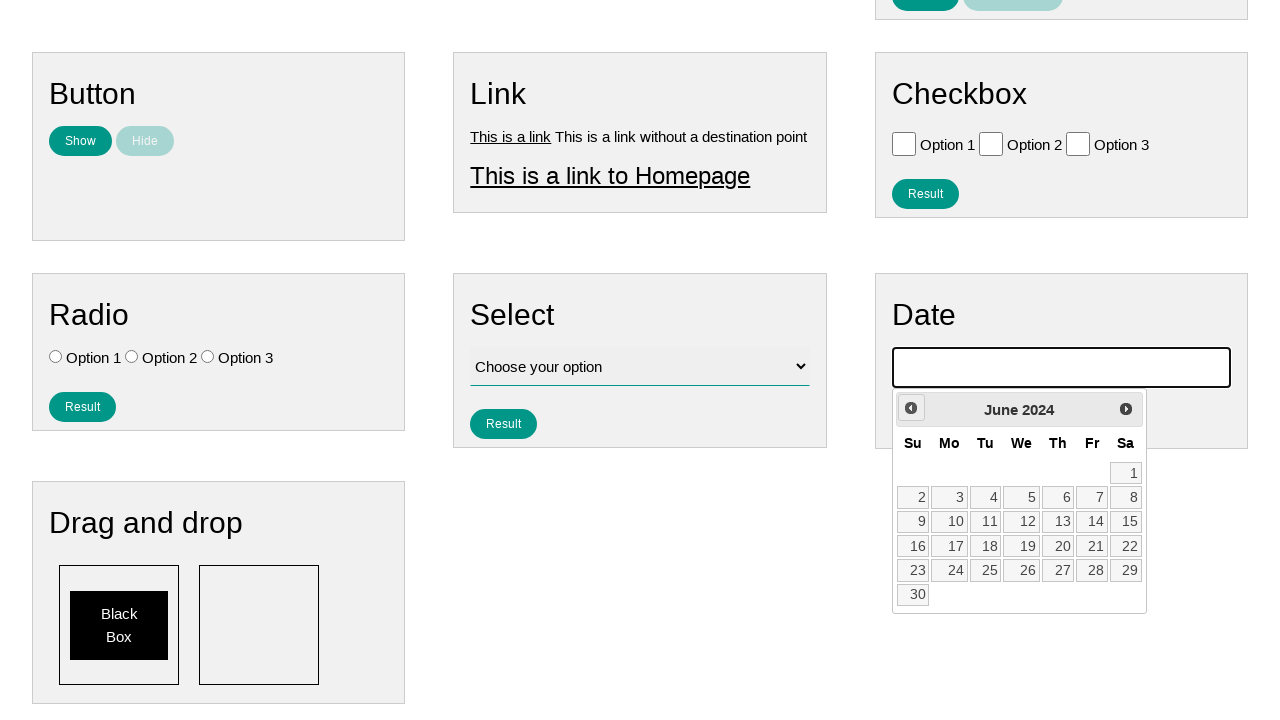

Clicked previous button to navigate backwards (currently at June 2024) at (911, 408) on #ui-datepicker-div >> .ui-datepicker-prev
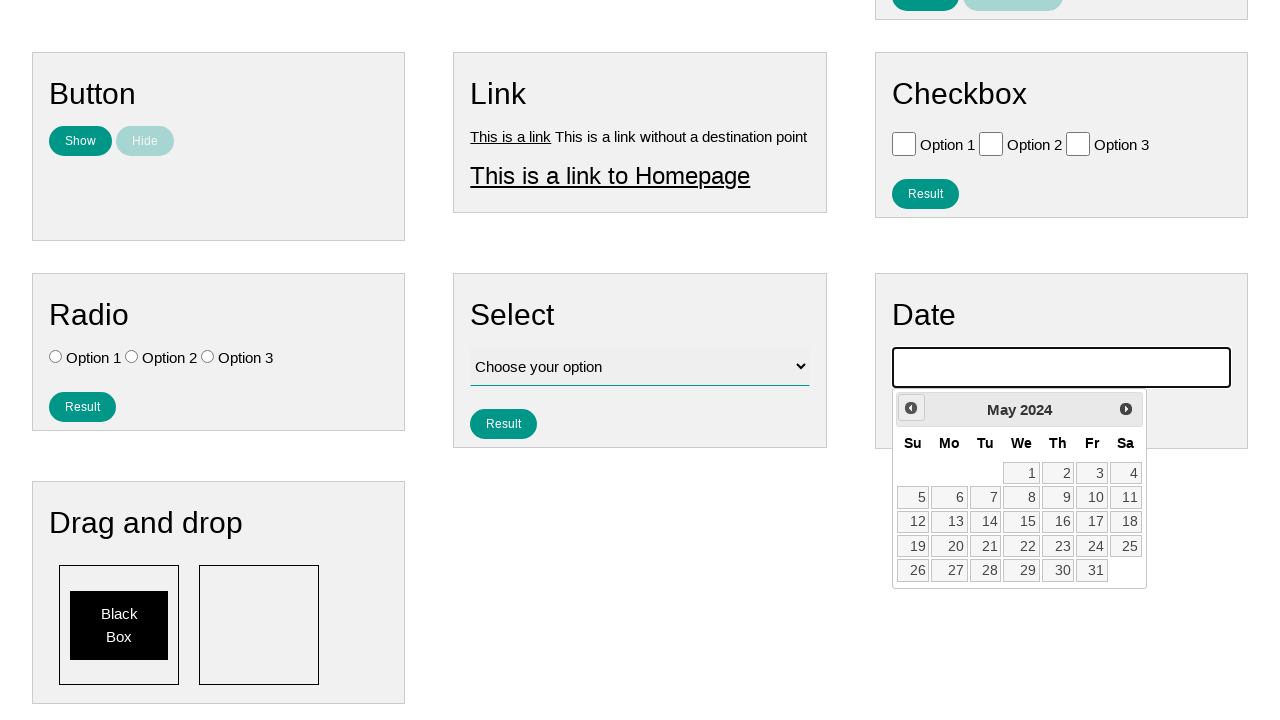

Waited for calendar to update
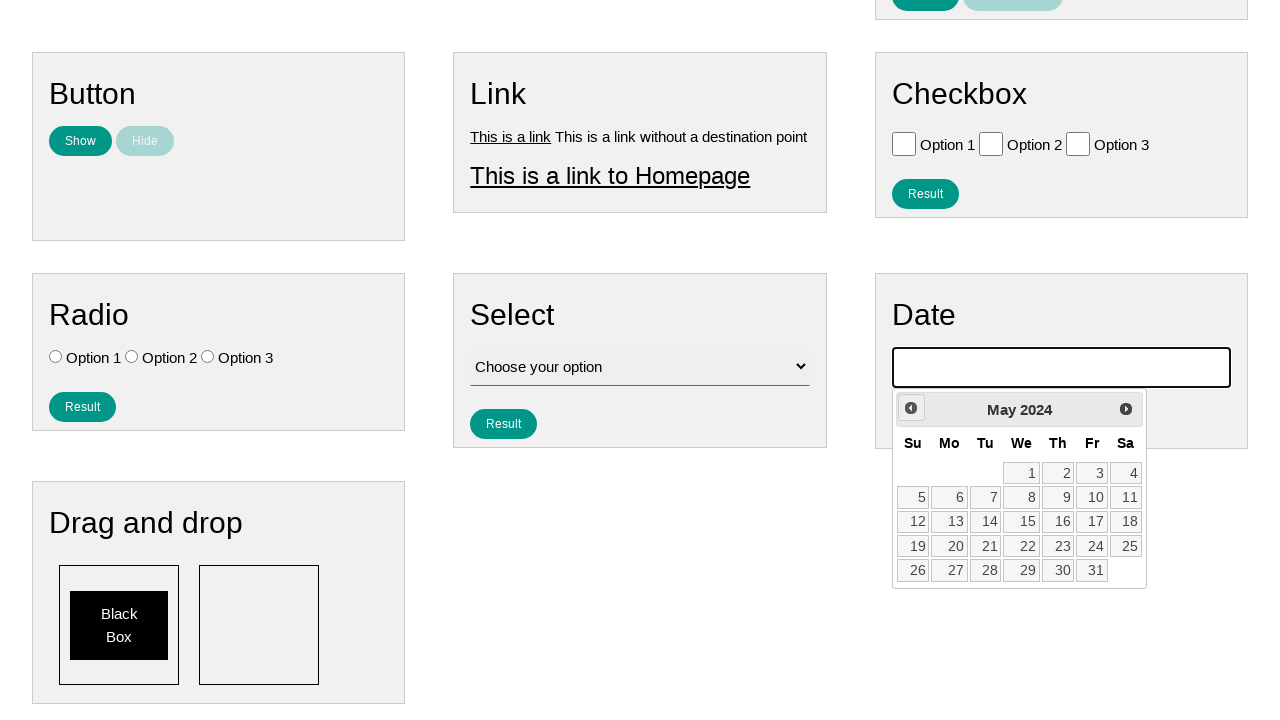

Clicked previous button to navigate backwards (currently at May 2024) at (911, 408) on #ui-datepicker-div >> .ui-datepicker-prev
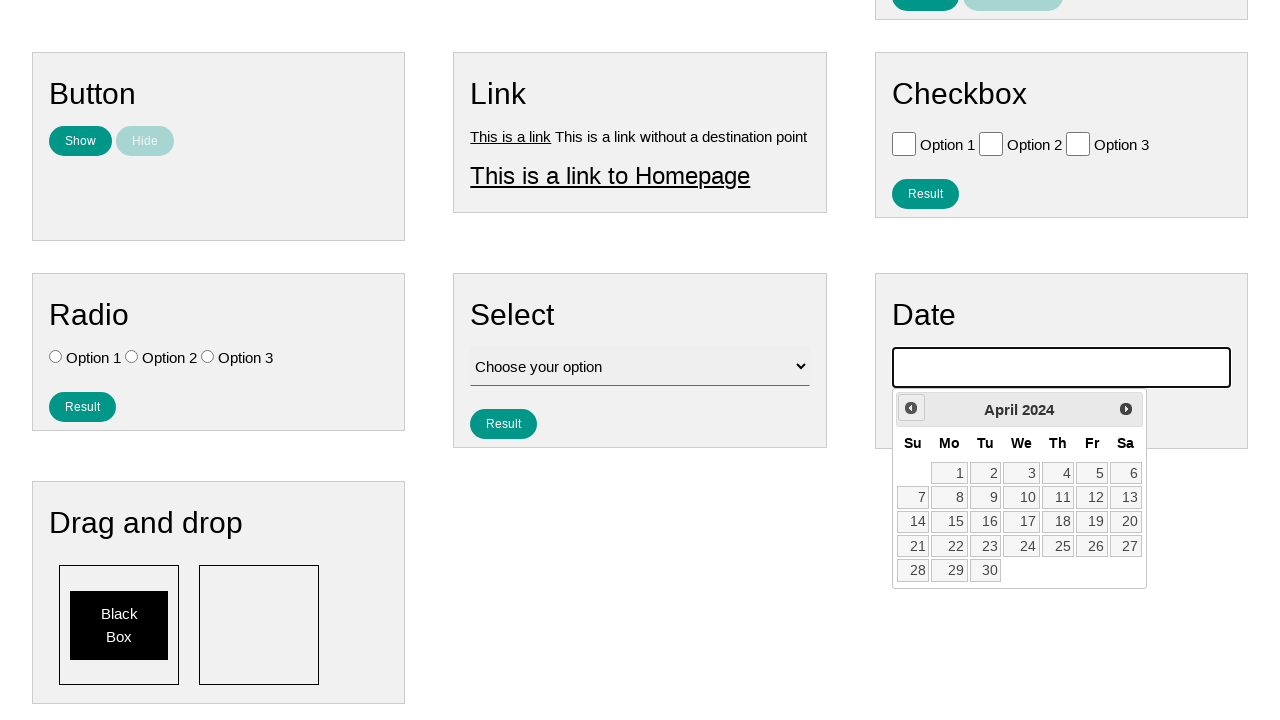

Waited for calendar to update
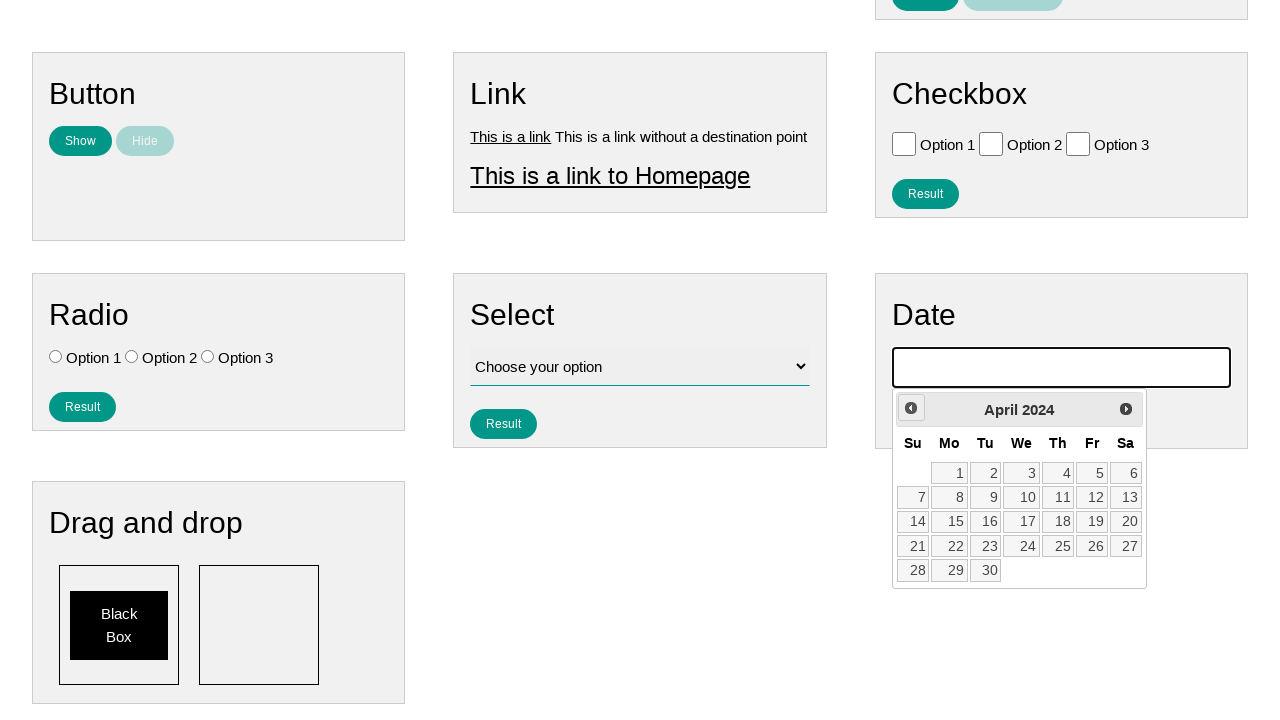

Clicked previous button to navigate backwards (currently at April 2024) at (911, 408) on #ui-datepicker-div >> .ui-datepicker-prev
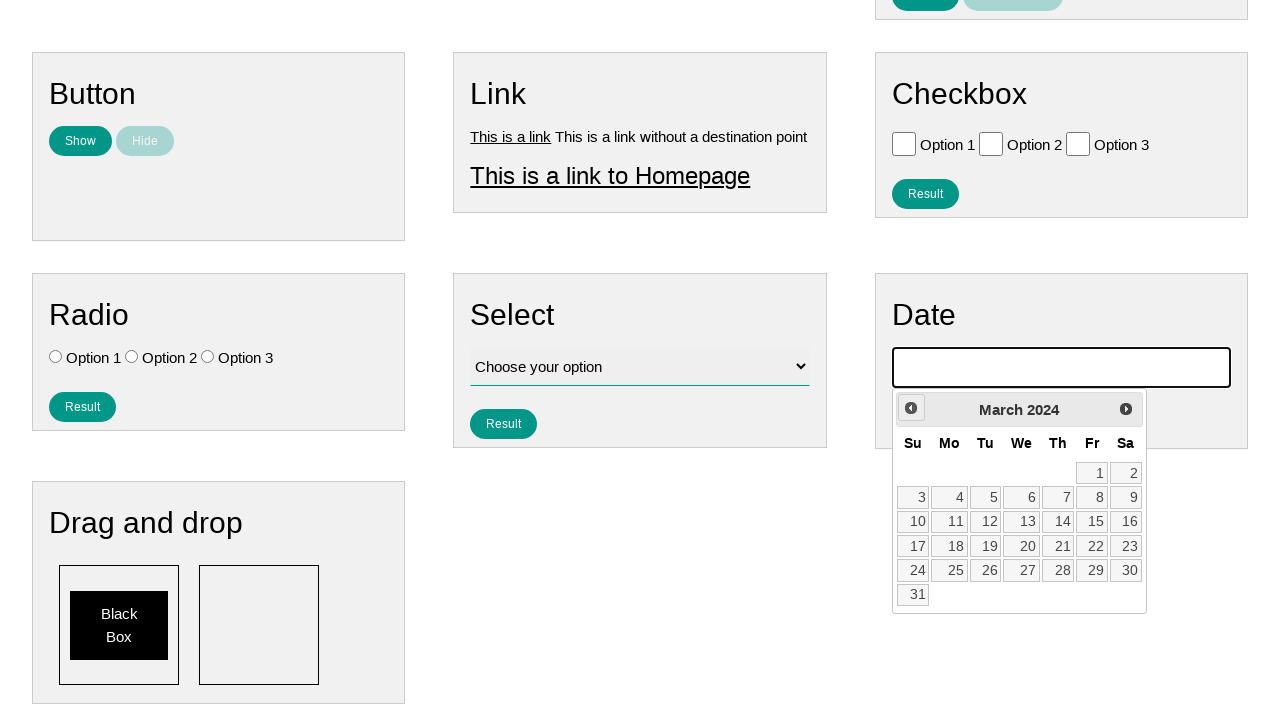

Waited for calendar to update
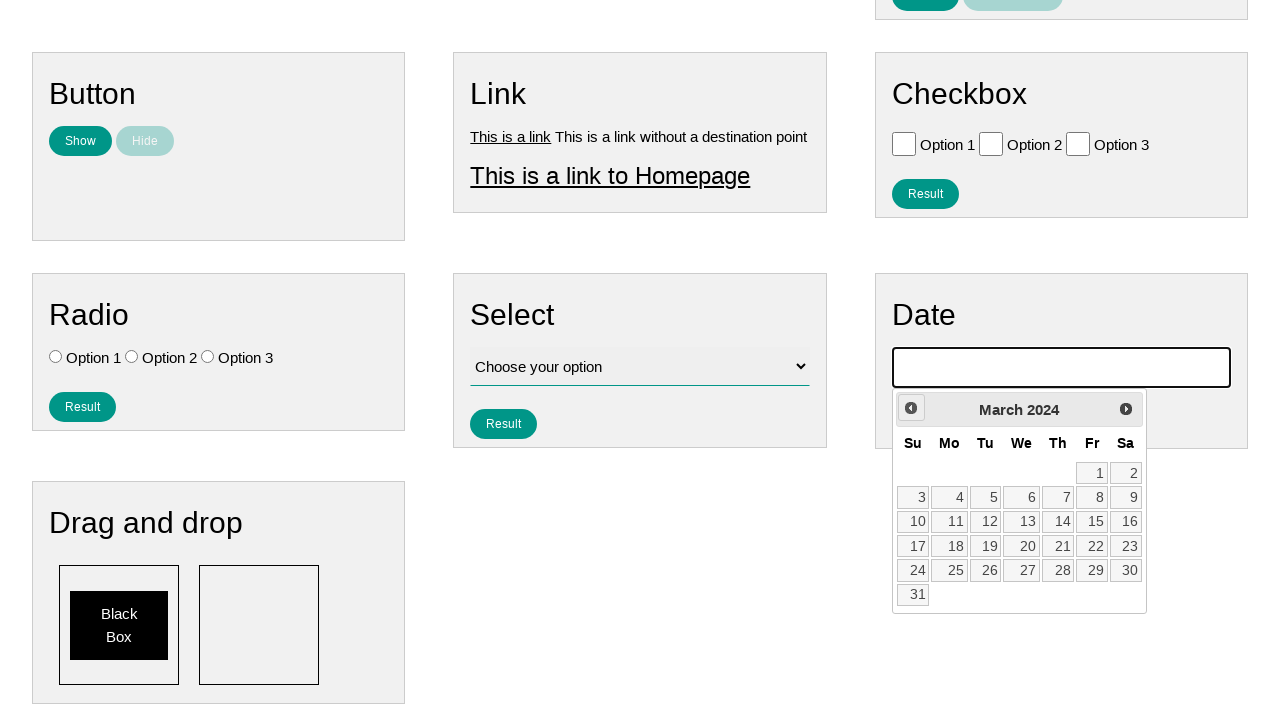

Clicked previous button to navigate backwards (currently at March 2024) at (911, 408) on #ui-datepicker-div >> .ui-datepicker-prev
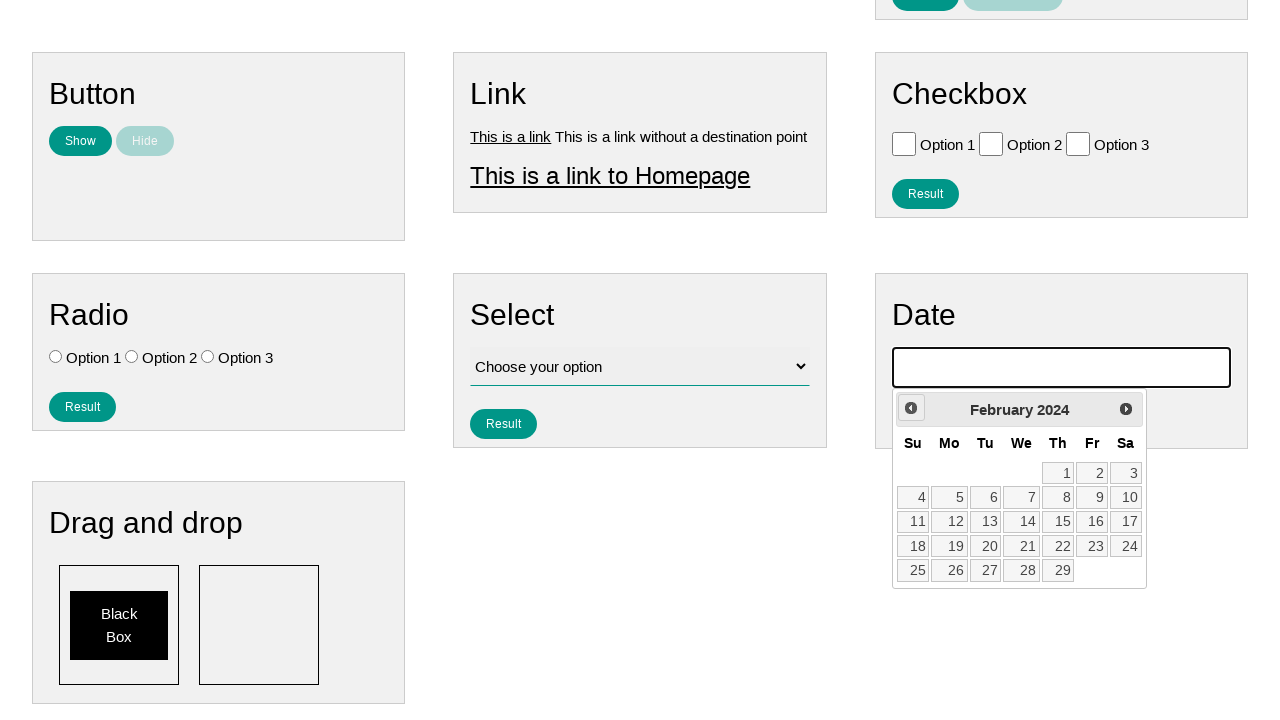

Waited for calendar to update
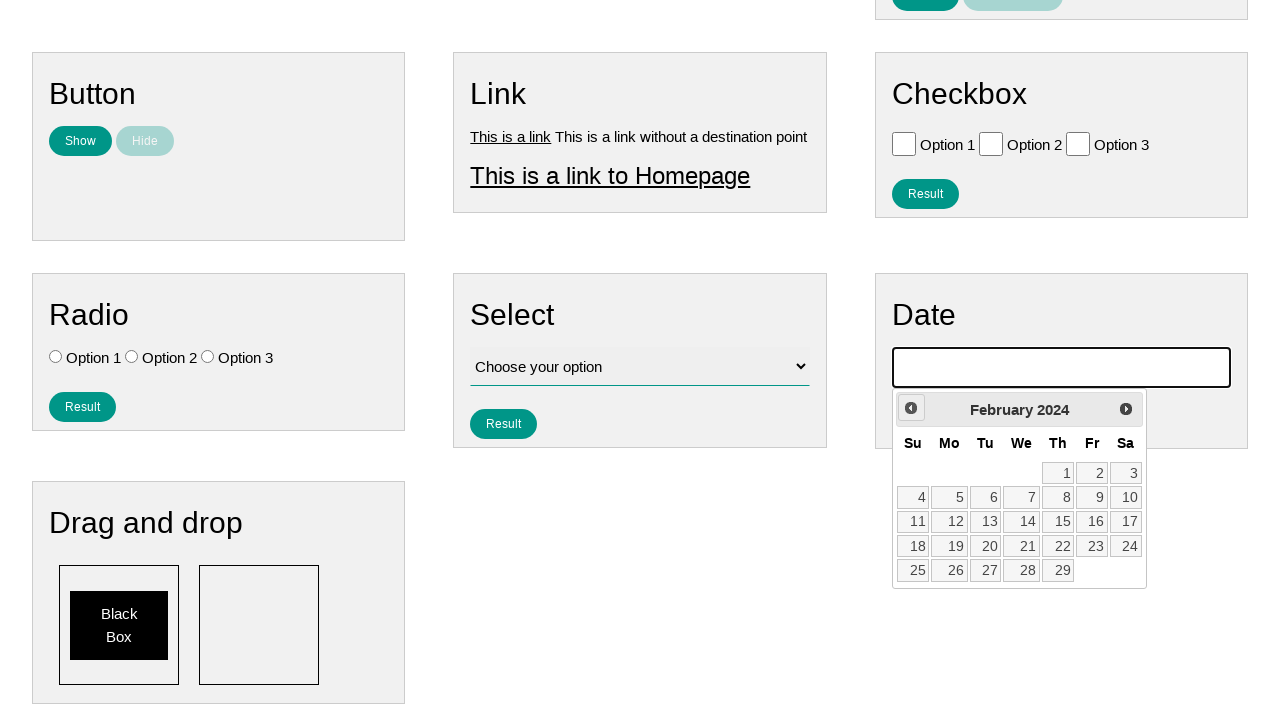

Clicked previous button to navigate backwards (currently at February 2024) at (911, 408) on #ui-datepicker-div >> .ui-datepicker-prev
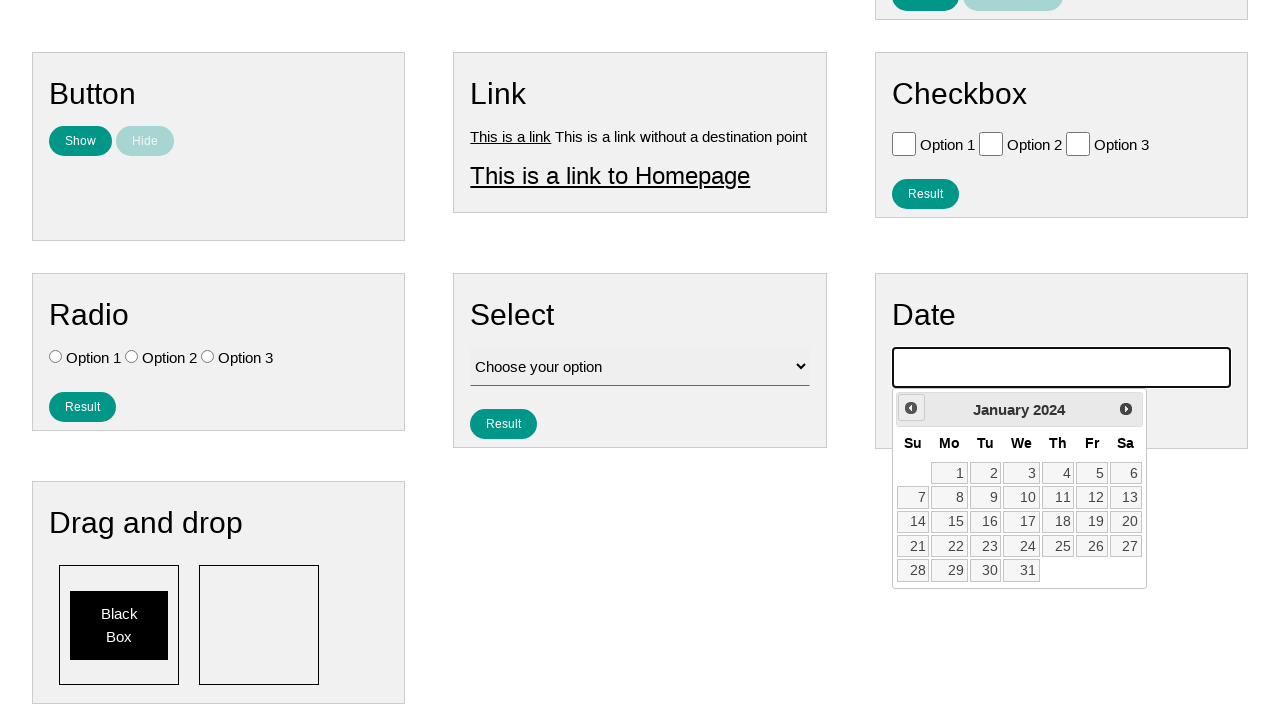

Waited for calendar to update
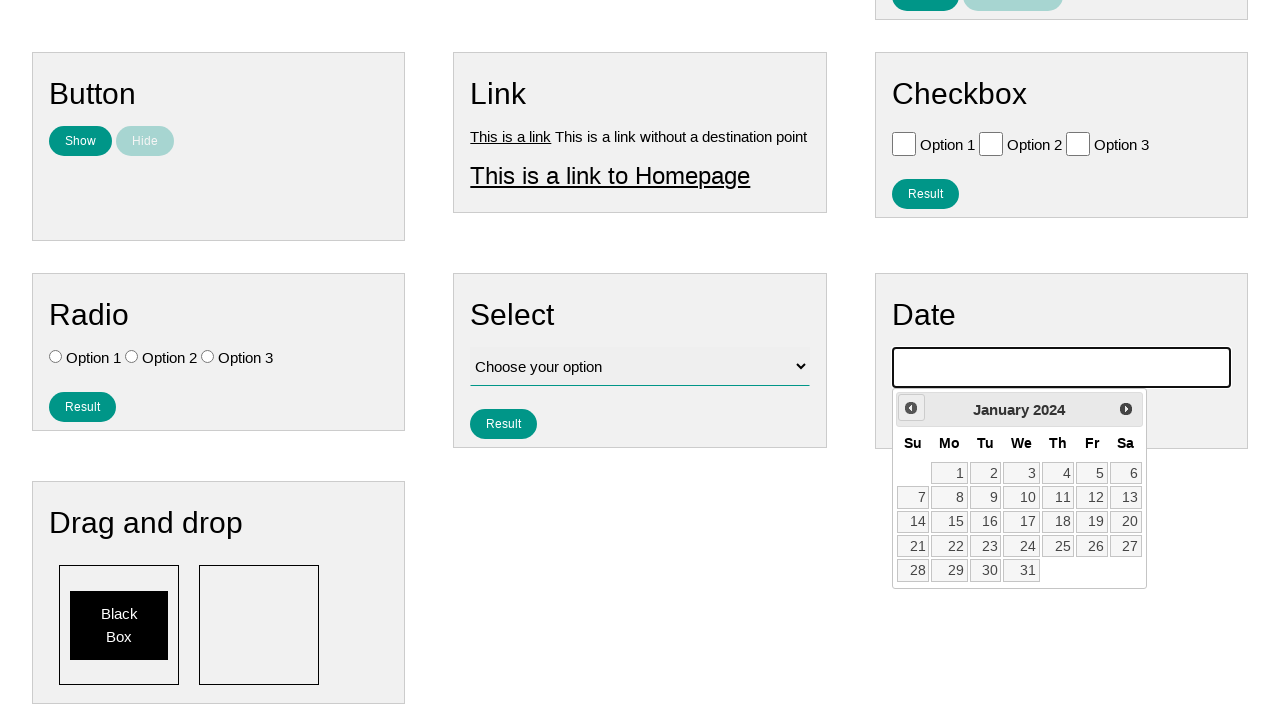

Clicked previous button to navigate backwards (currently at January 2024) at (911, 408) on #ui-datepicker-div >> .ui-datepicker-prev
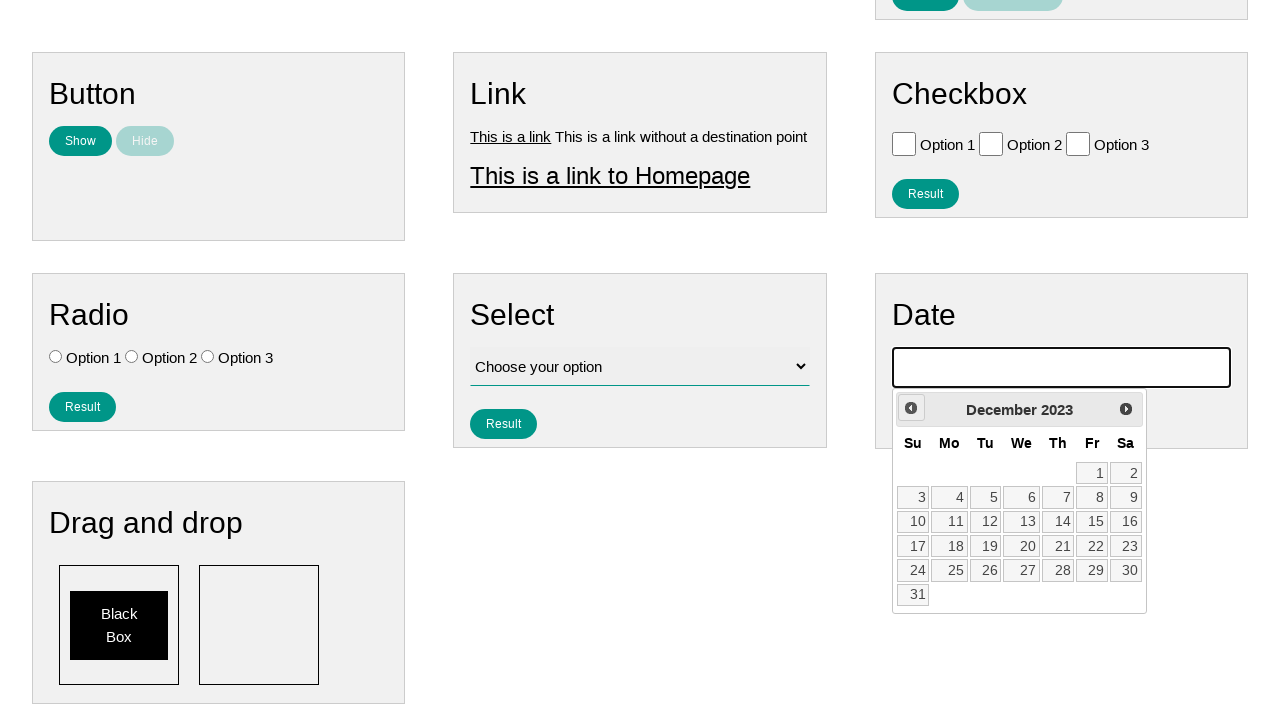

Waited for calendar to update
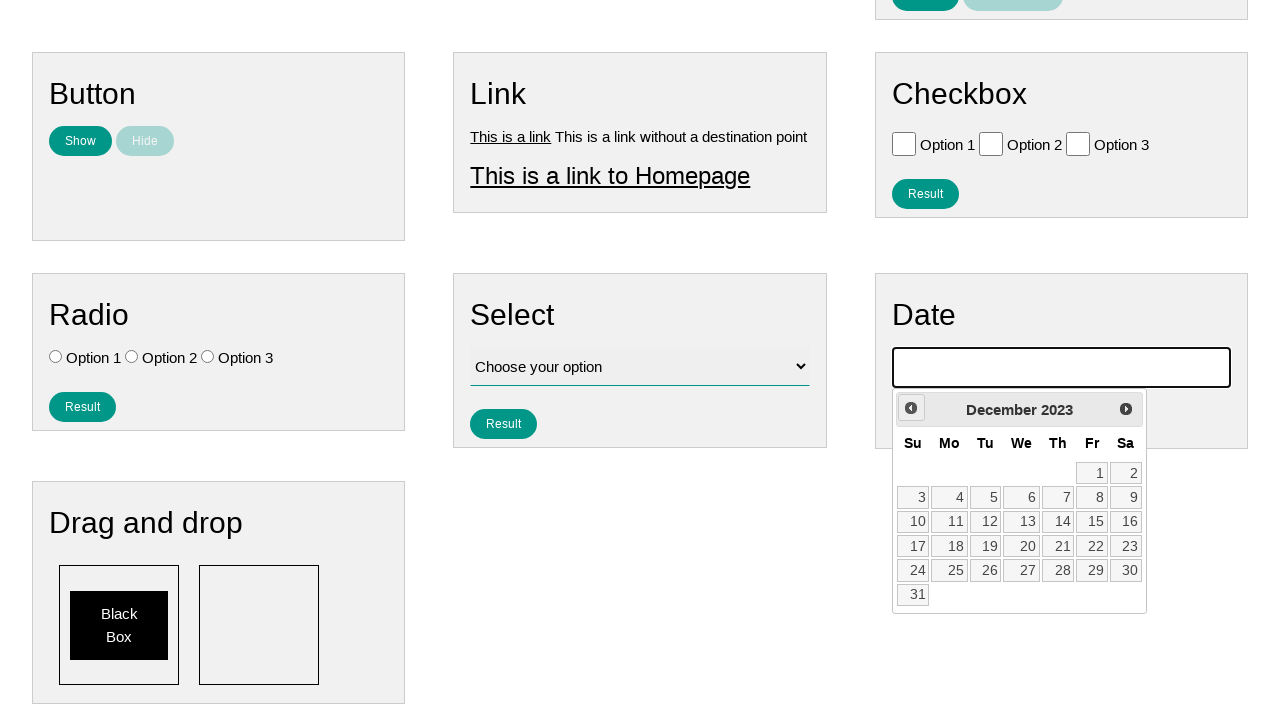

Clicked previous button to navigate backwards (currently at December 2023) at (911, 408) on #ui-datepicker-div >> .ui-datepicker-prev
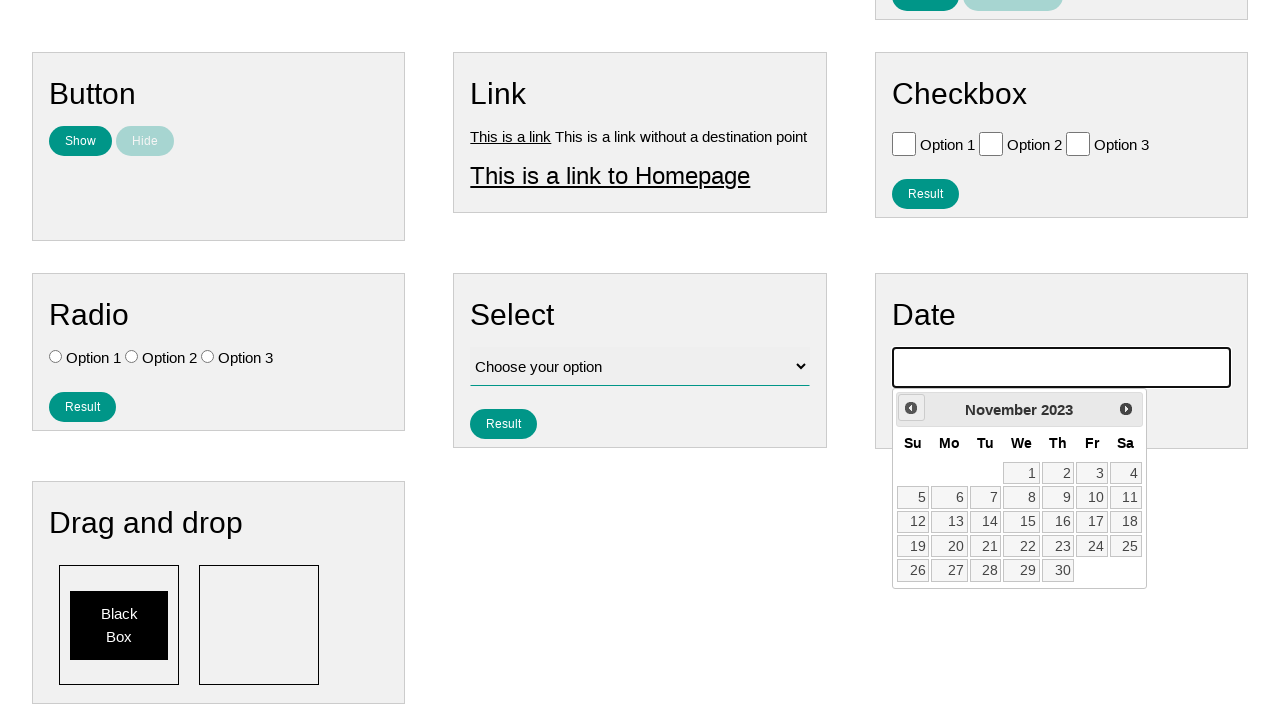

Waited for calendar to update
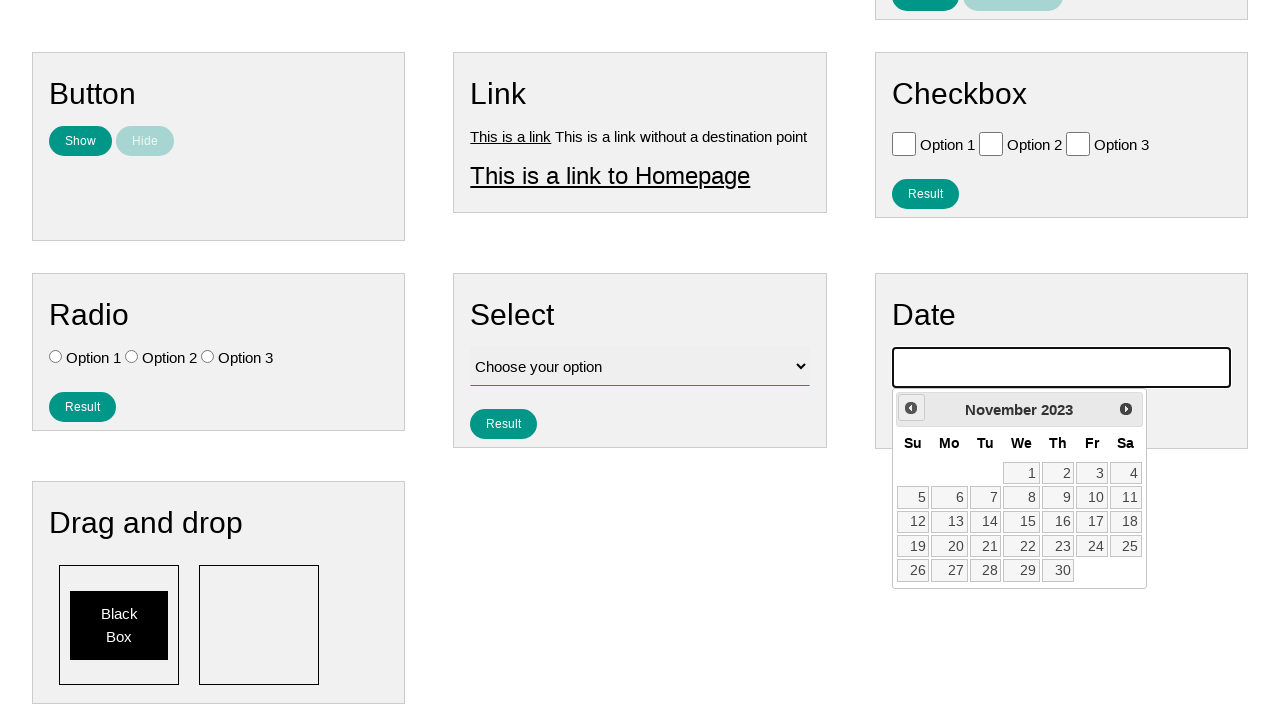

Clicked previous button to navigate backwards (currently at November 2023) at (911, 408) on #ui-datepicker-div >> .ui-datepicker-prev
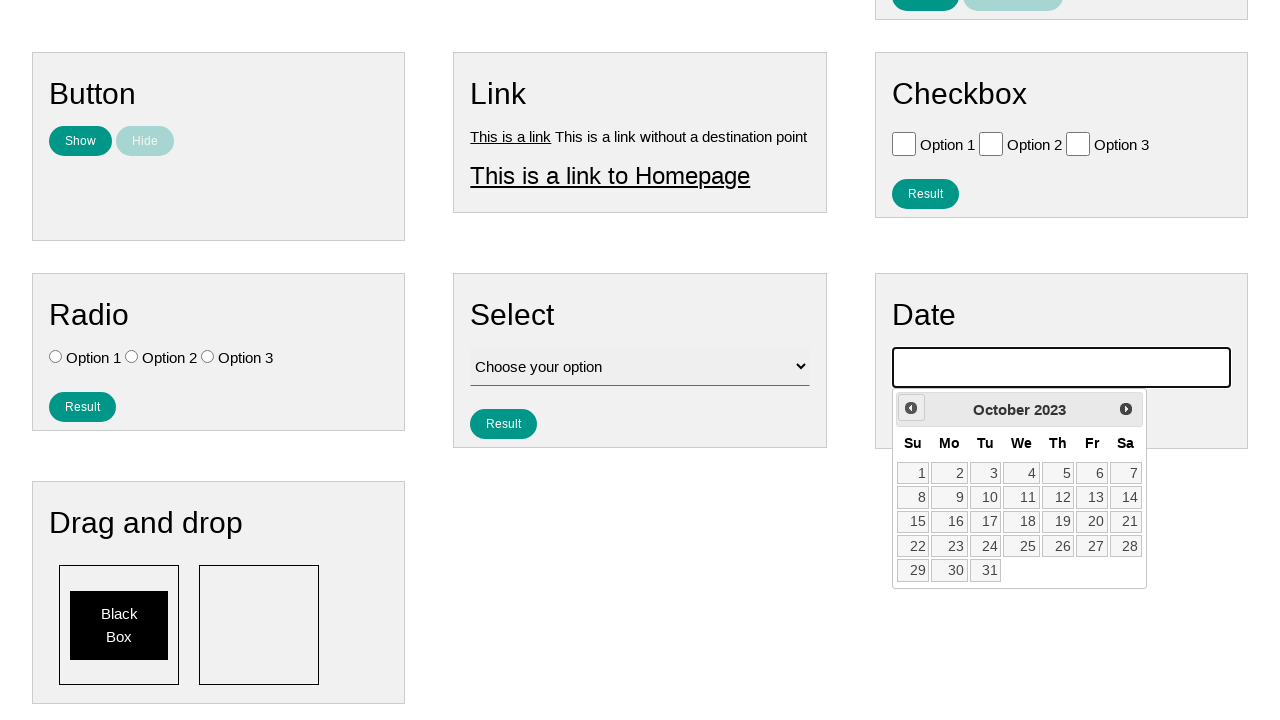

Waited for calendar to update
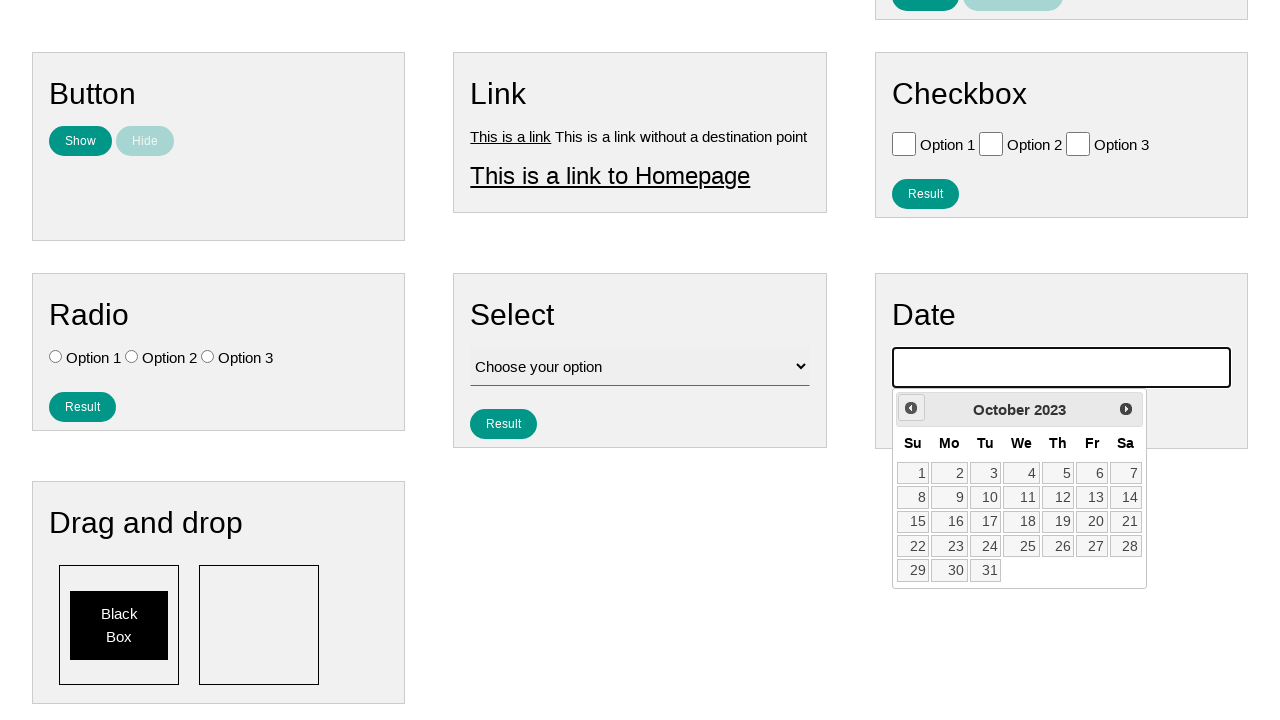

Clicked previous button to navigate backwards (currently at October 2023) at (911, 408) on #ui-datepicker-div >> .ui-datepicker-prev
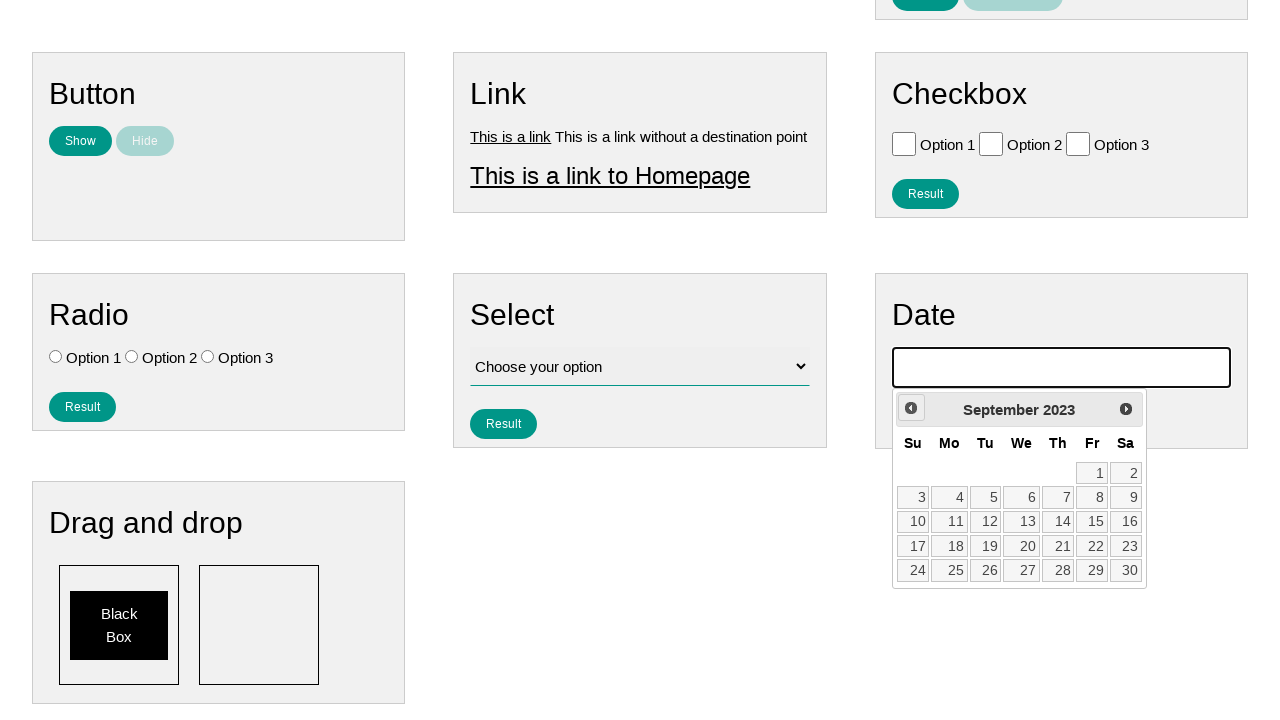

Waited for calendar to update
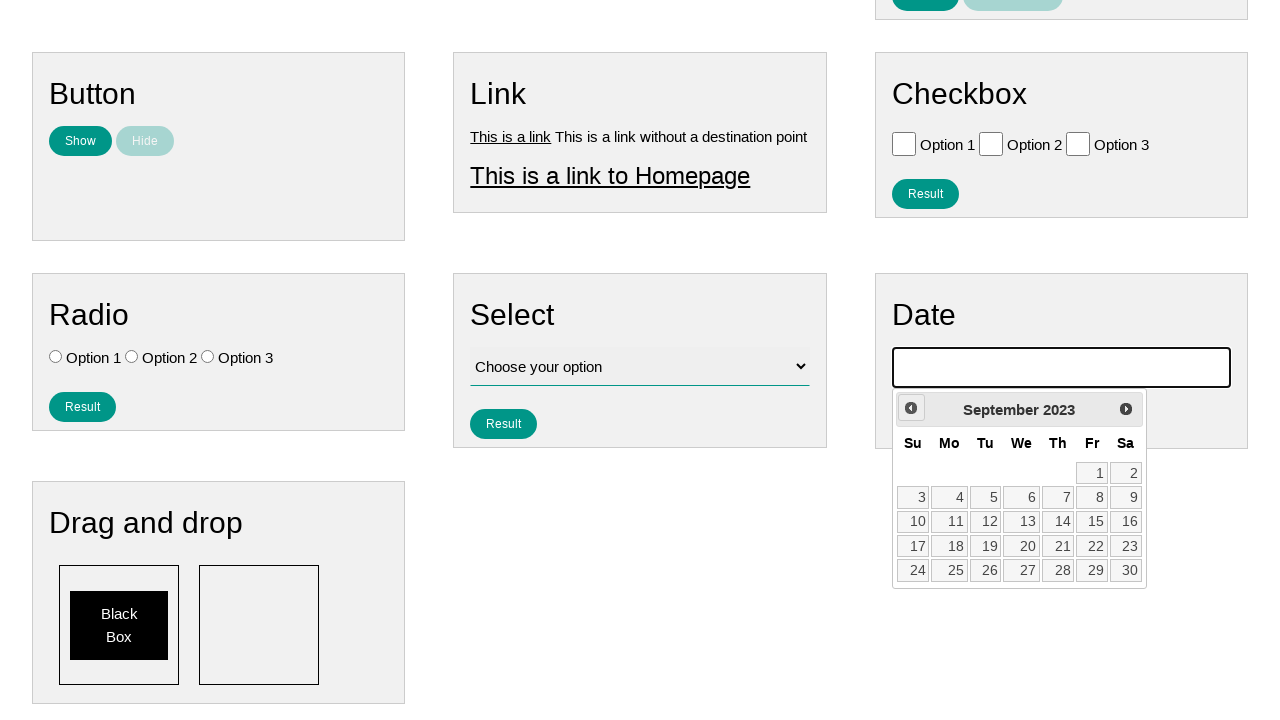

Clicked previous button to navigate backwards (currently at September 2023) at (911, 408) on #ui-datepicker-div >> .ui-datepicker-prev
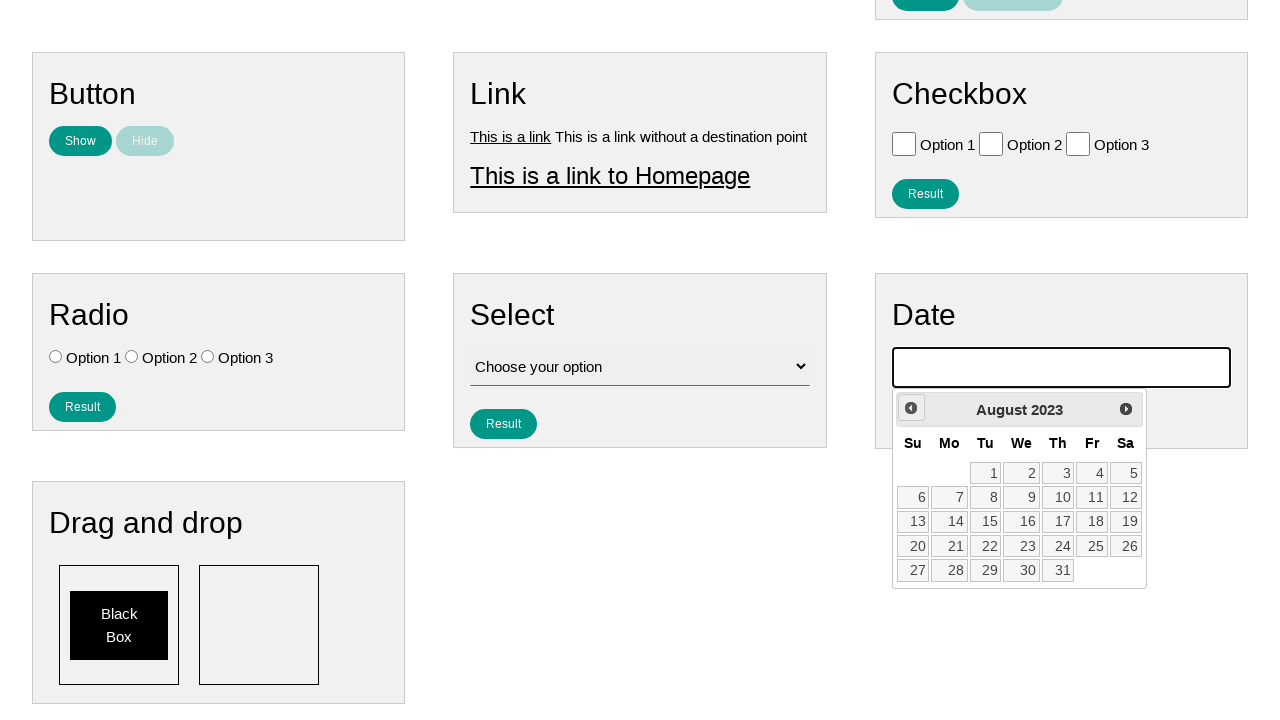

Waited for calendar to update
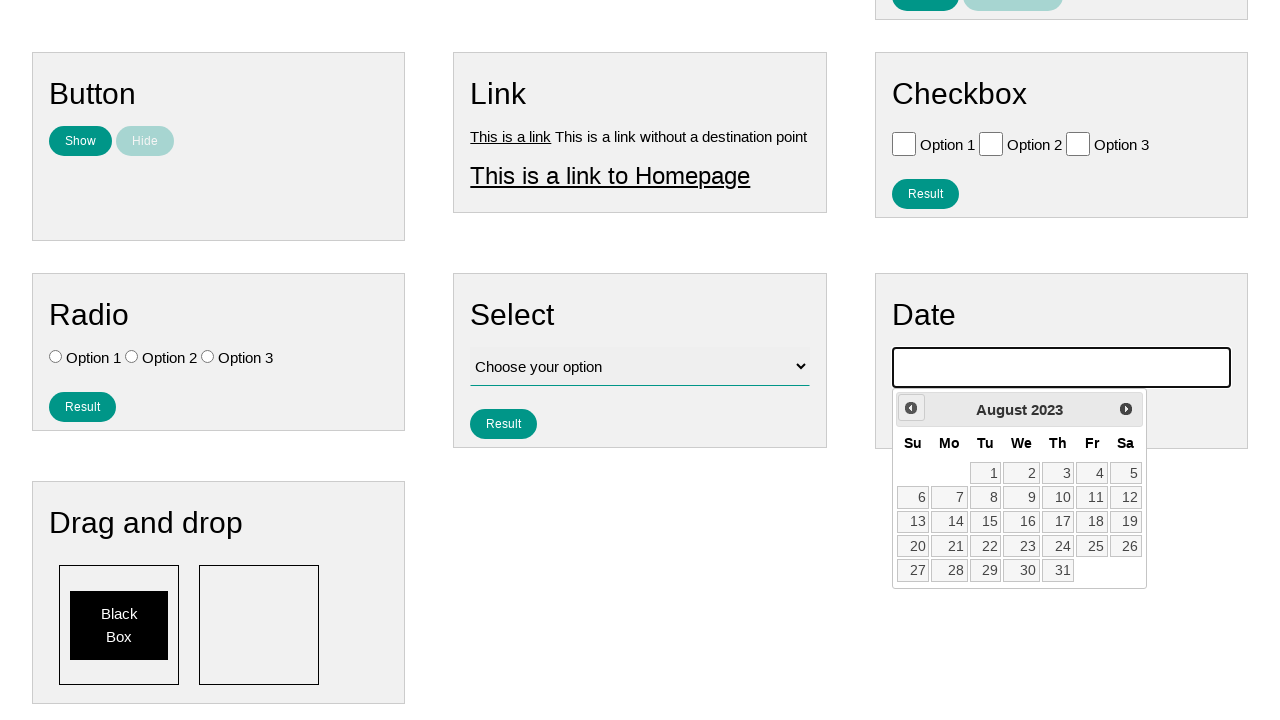

Clicked previous button to navigate backwards (currently at August 2023) at (911, 408) on #ui-datepicker-div >> .ui-datepicker-prev
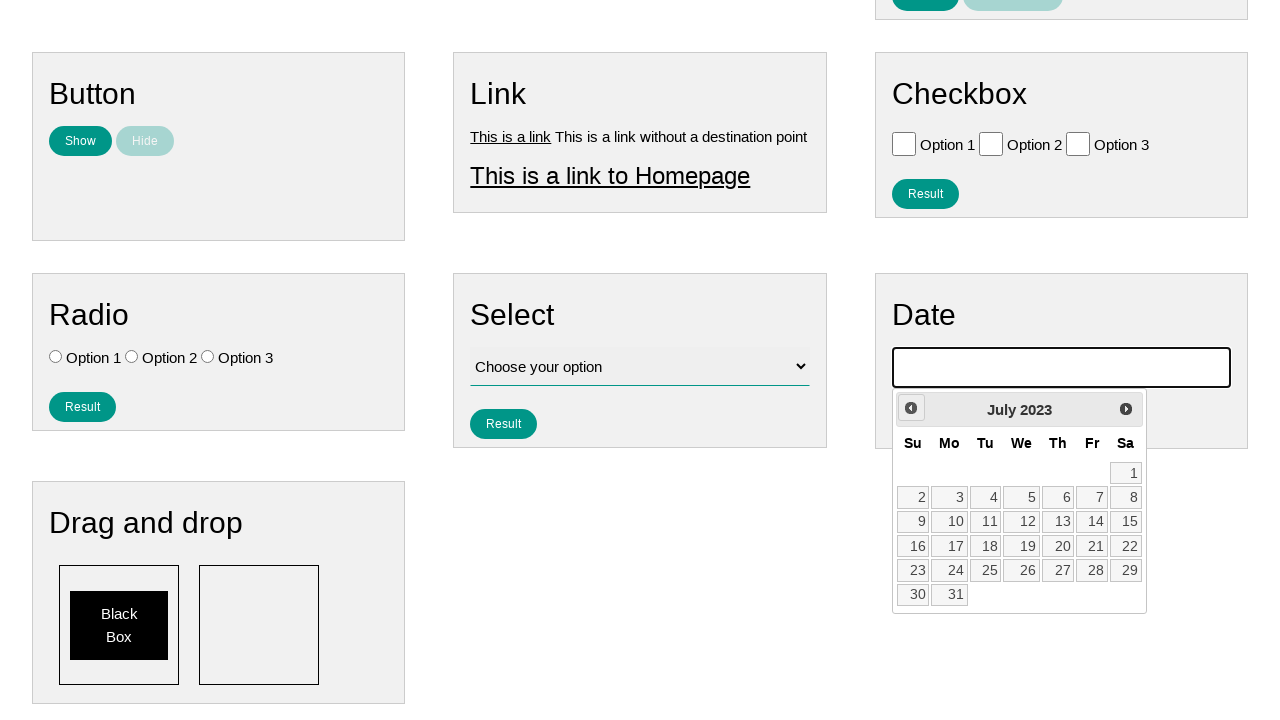

Waited for calendar to update
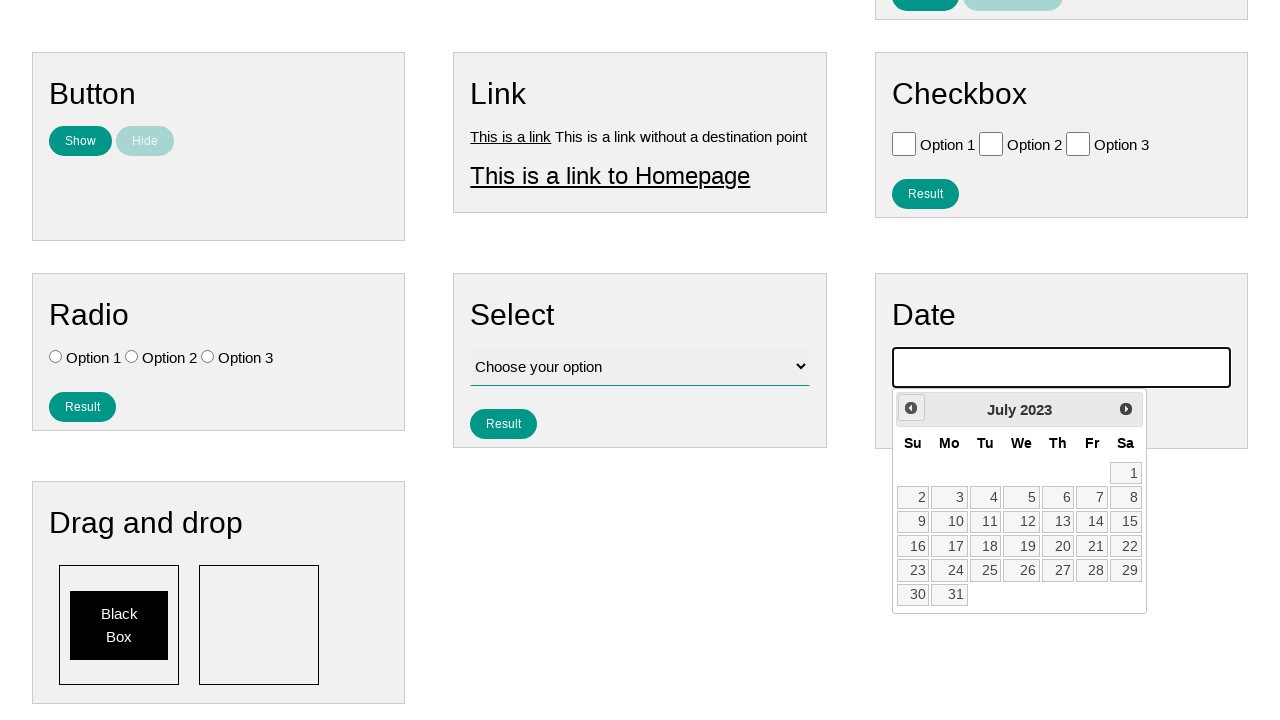

Clicked previous button to navigate backwards (currently at July 2023) at (911, 408) on #ui-datepicker-div >> .ui-datepicker-prev
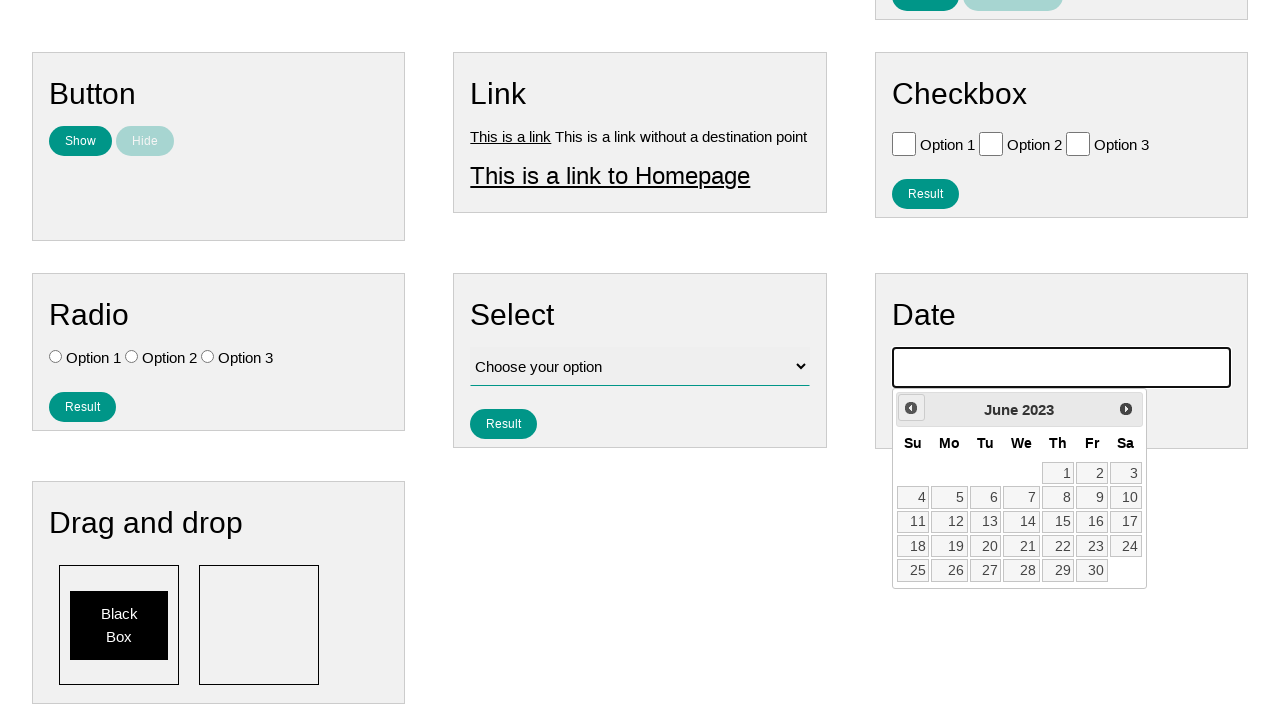

Waited for calendar to update
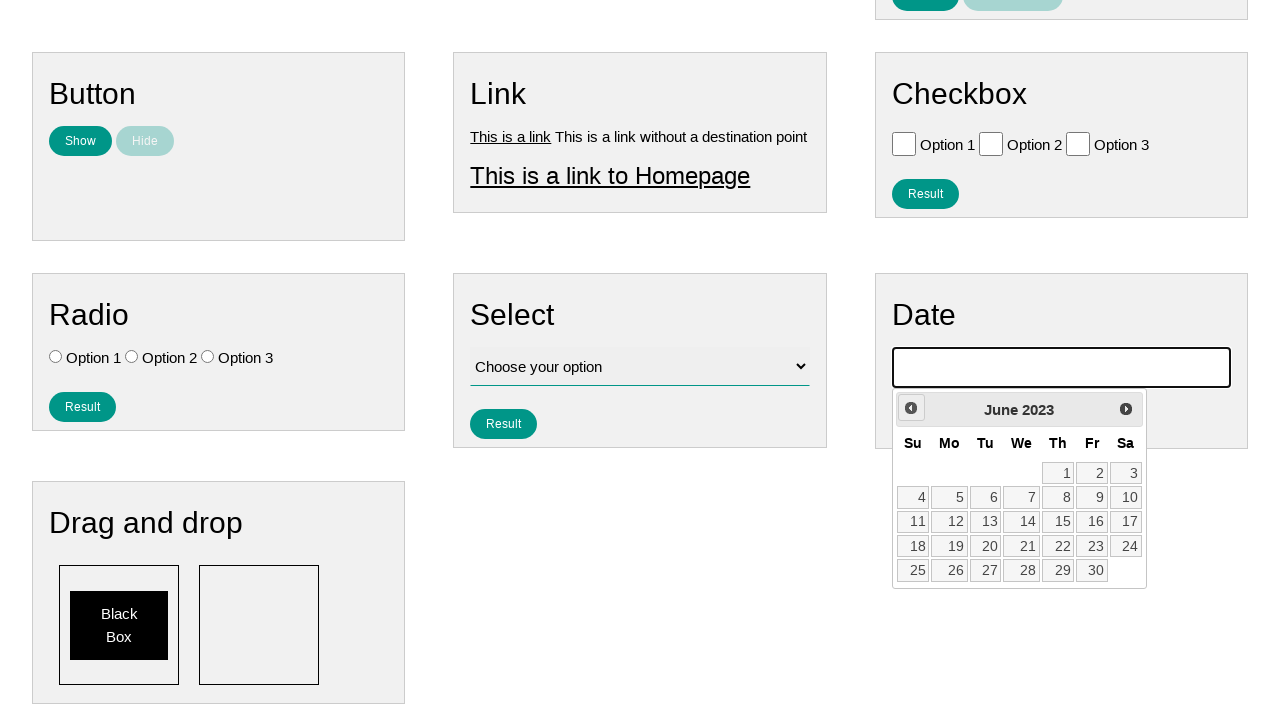

Clicked previous button to navigate backwards (currently at June 2023) at (911, 408) on #ui-datepicker-div >> .ui-datepicker-prev
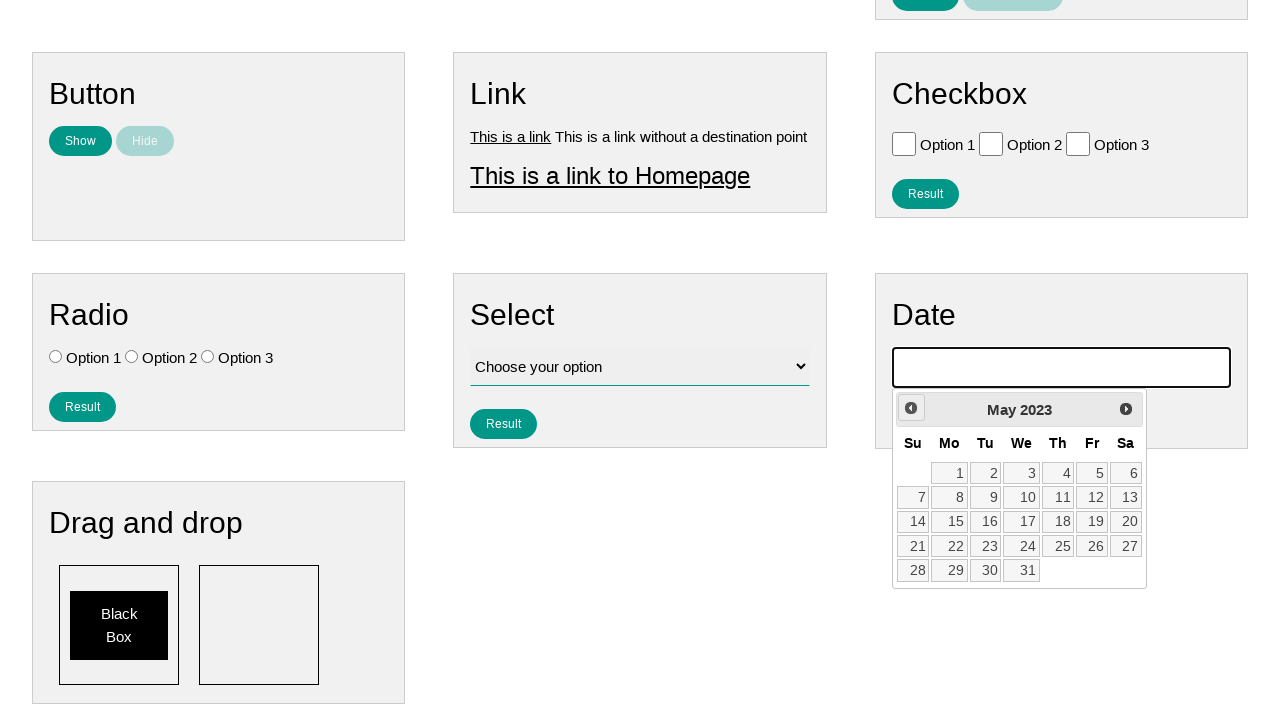

Waited for calendar to update
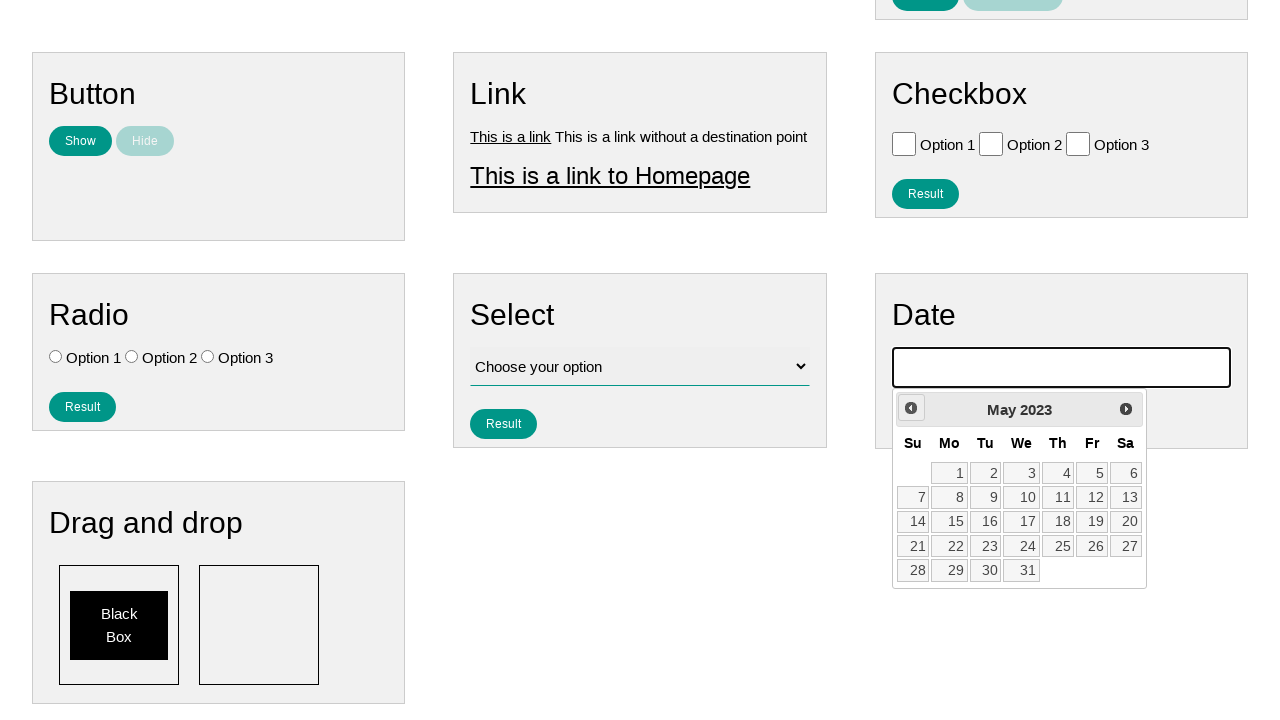

Clicked previous button to navigate backwards (currently at May 2023) at (911, 408) on #ui-datepicker-div >> .ui-datepicker-prev
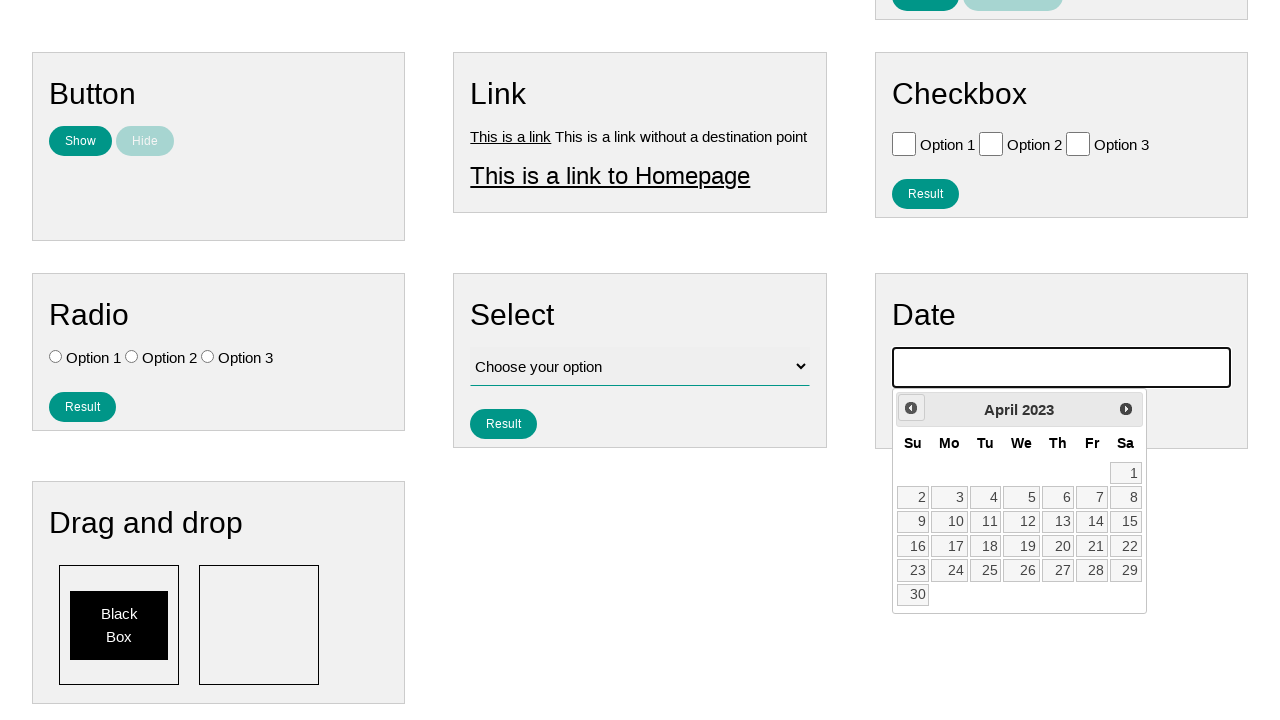

Waited for calendar to update
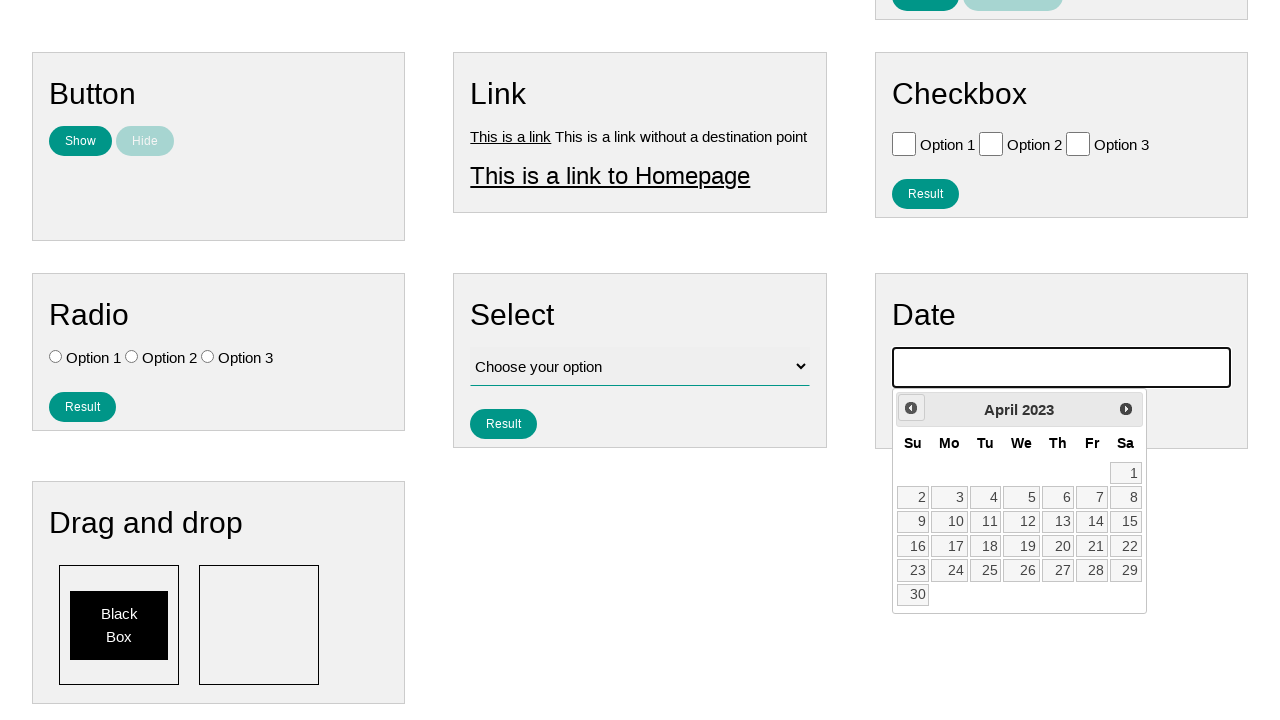

Clicked previous button to navigate backwards (currently at April 2023) at (911, 408) on #ui-datepicker-div >> .ui-datepicker-prev
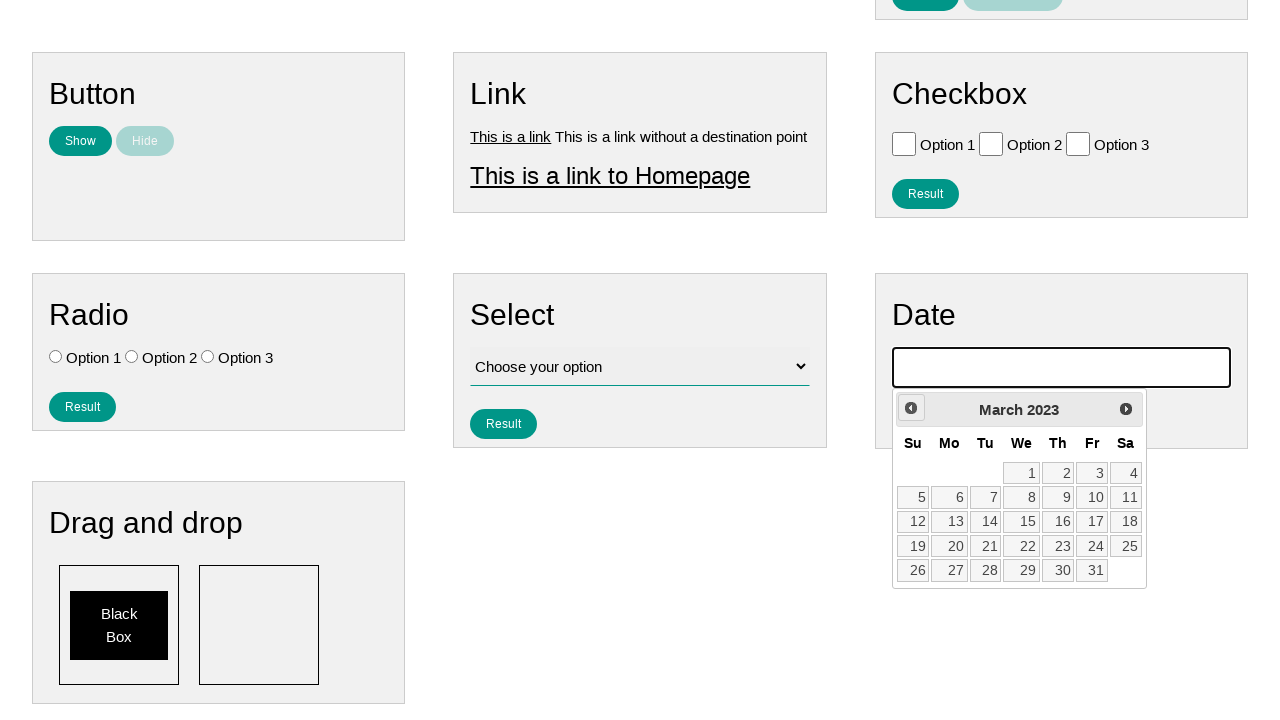

Waited for calendar to update
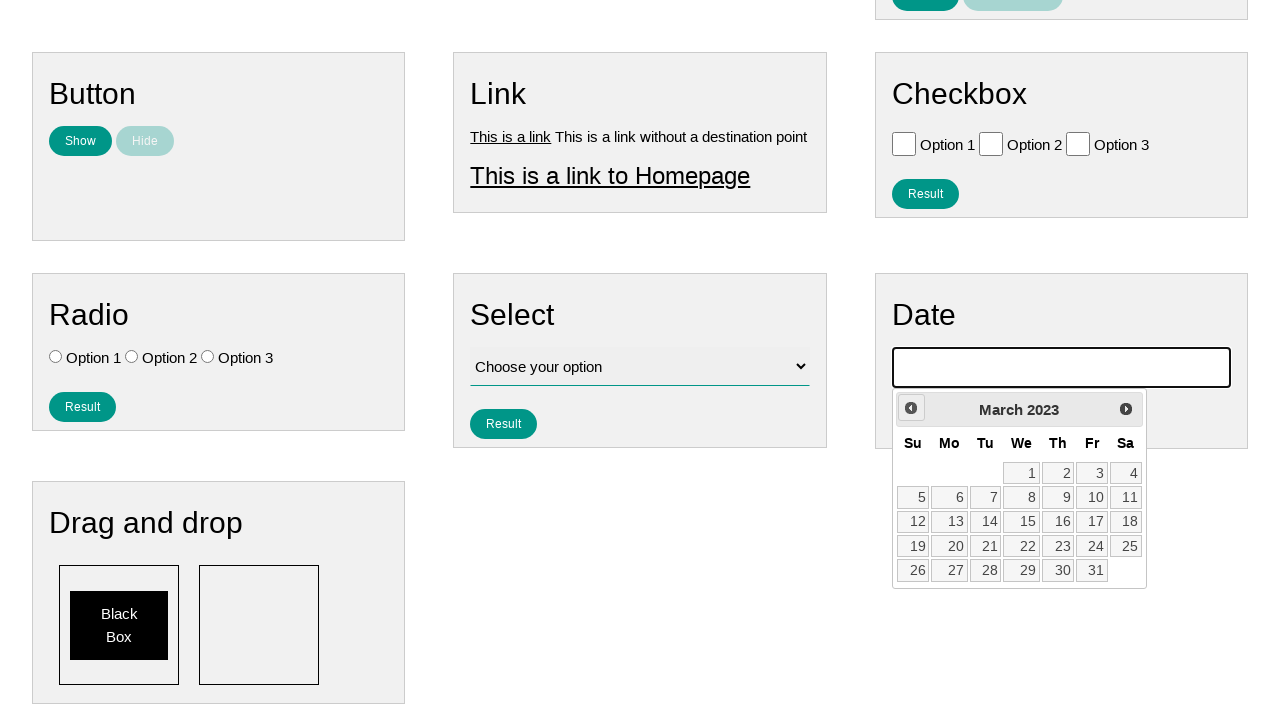

Clicked previous button to navigate backwards (currently at March 2023) at (911, 408) on #ui-datepicker-div >> .ui-datepicker-prev
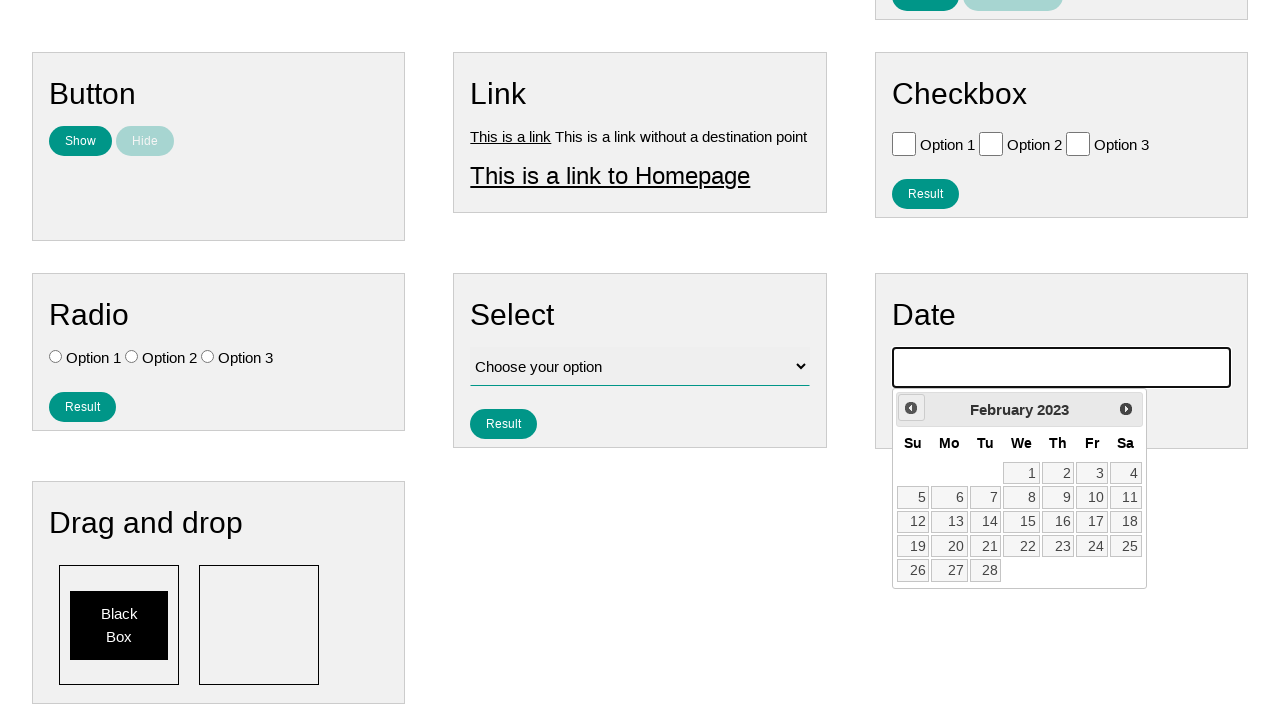

Waited for calendar to update
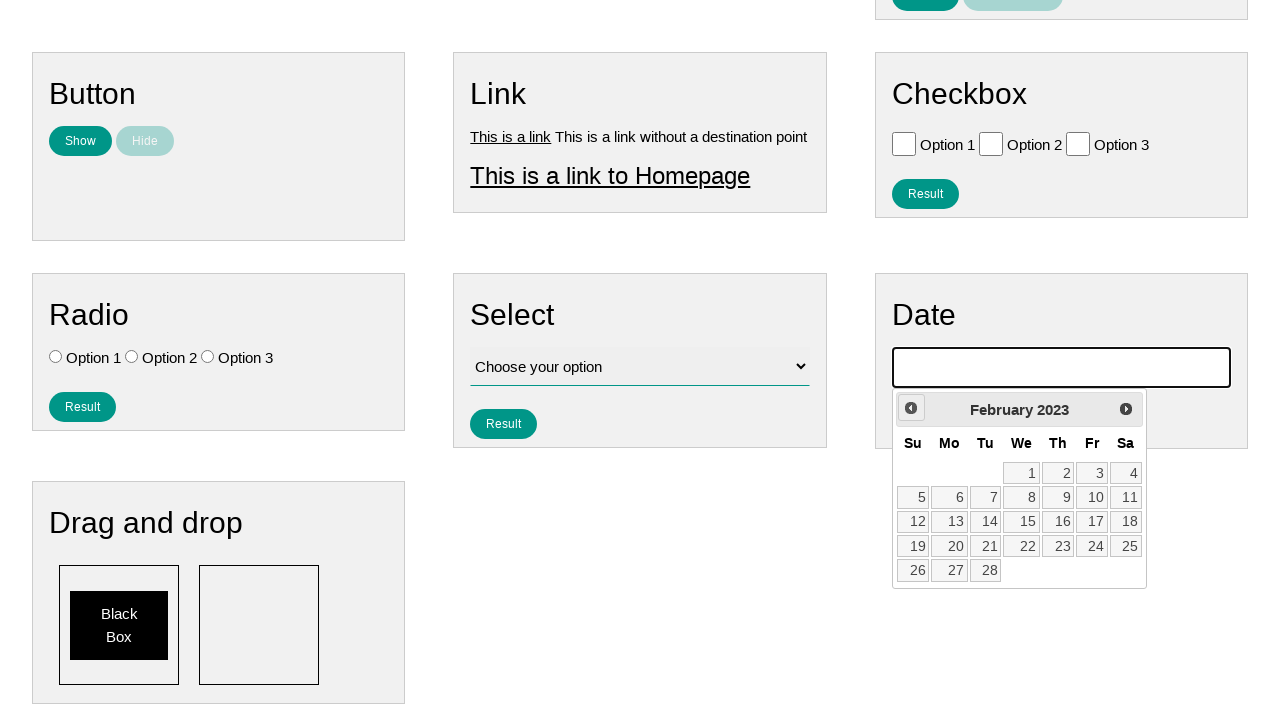

Clicked previous button to navigate backwards (currently at February 2023) at (911, 408) on #ui-datepicker-div >> .ui-datepicker-prev
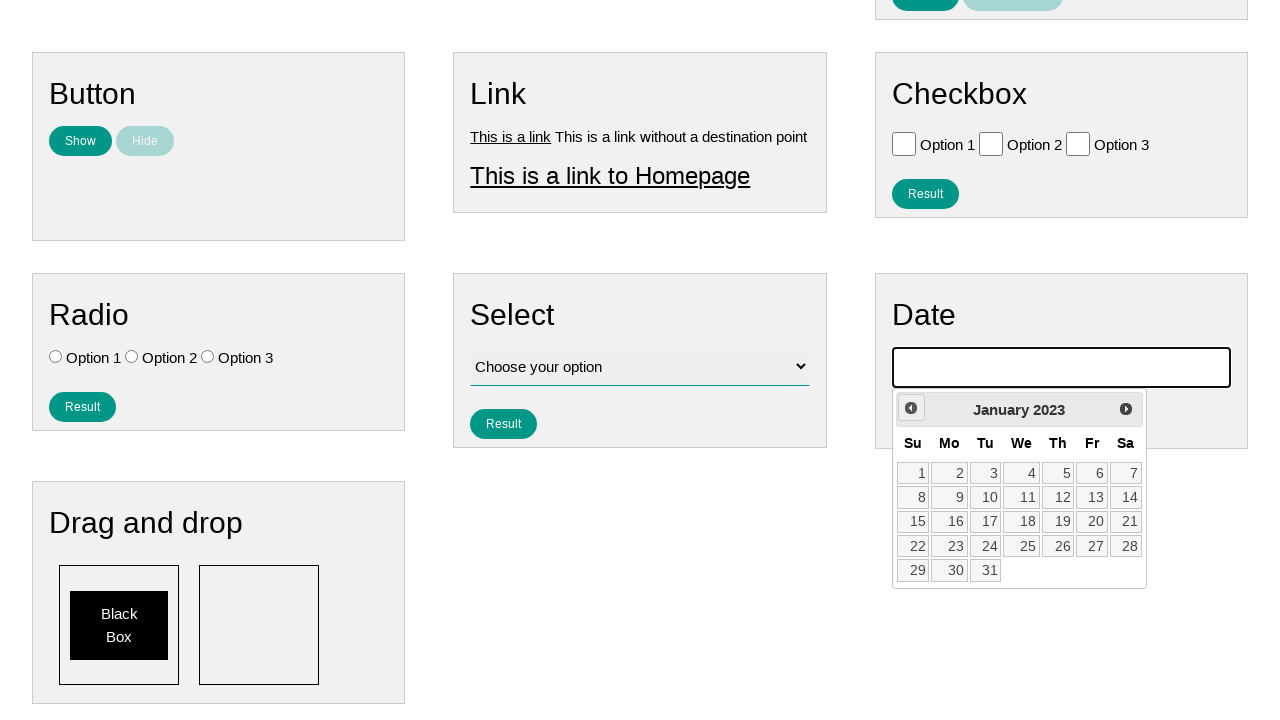

Waited for calendar to update
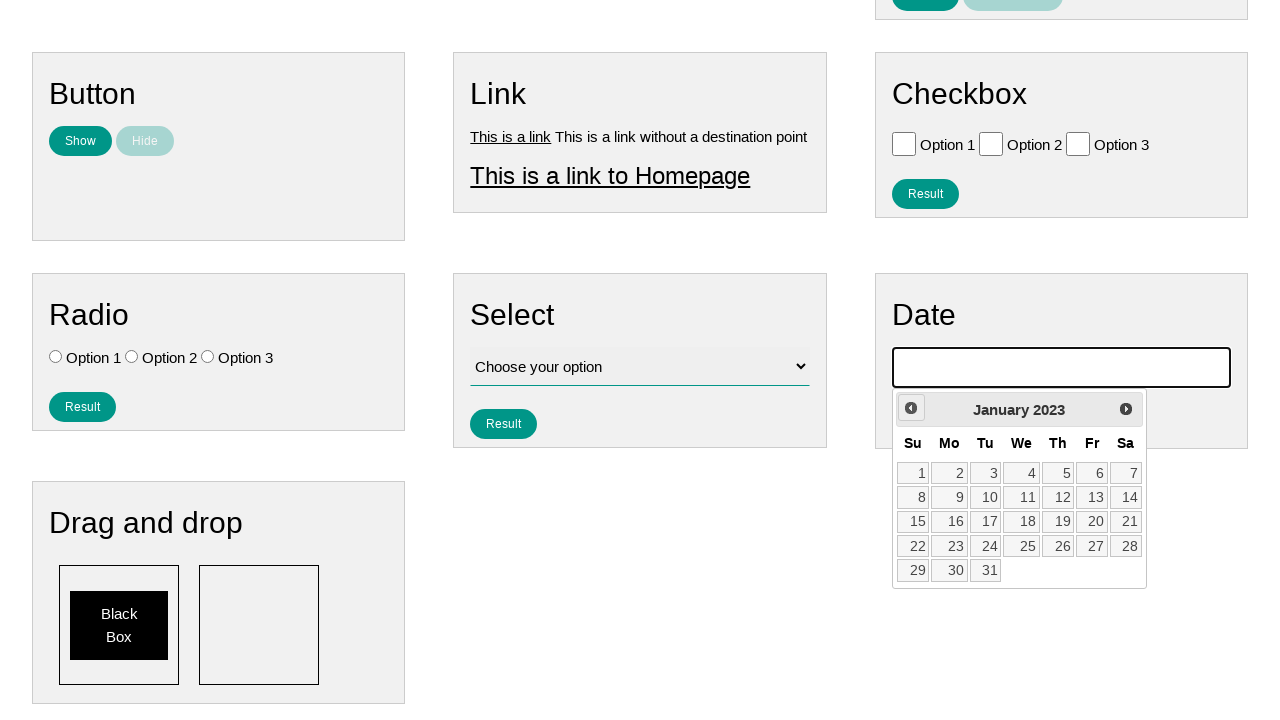

Clicked previous button to navigate backwards (currently at January 2023) at (911, 408) on #ui-datepicker-div >> .ui-datepicker-prev
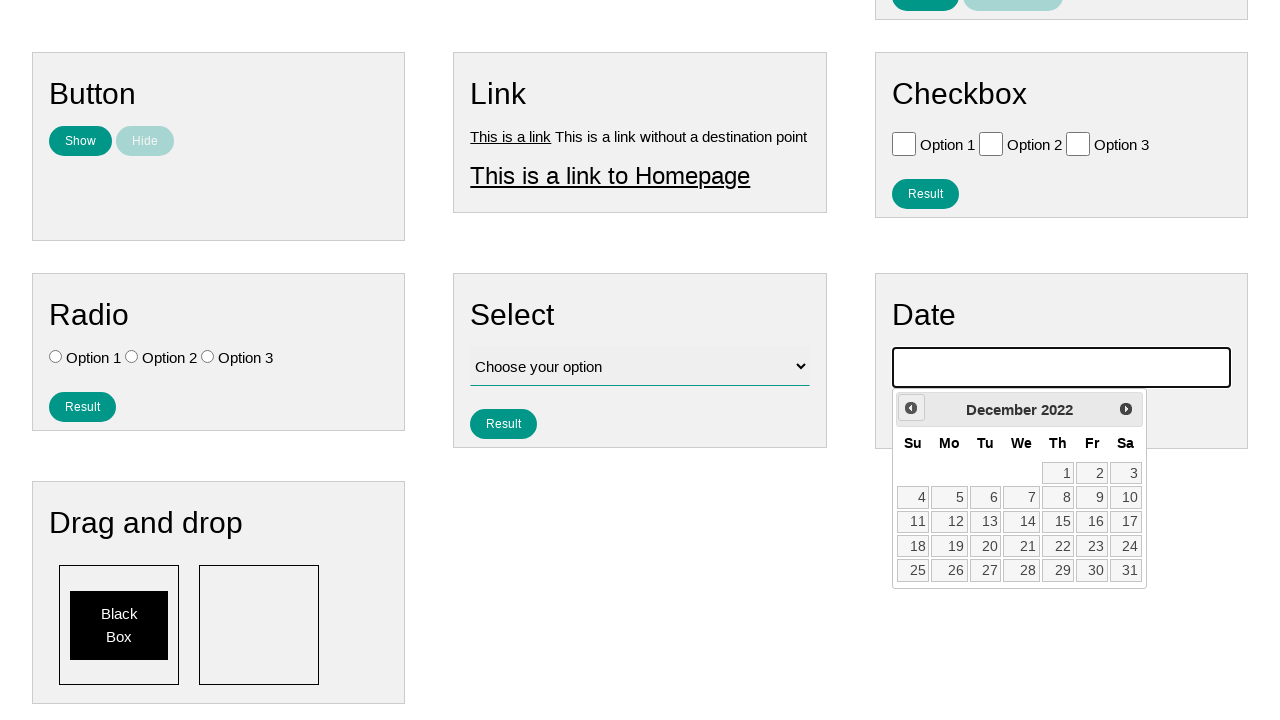

Waited for calendar to update
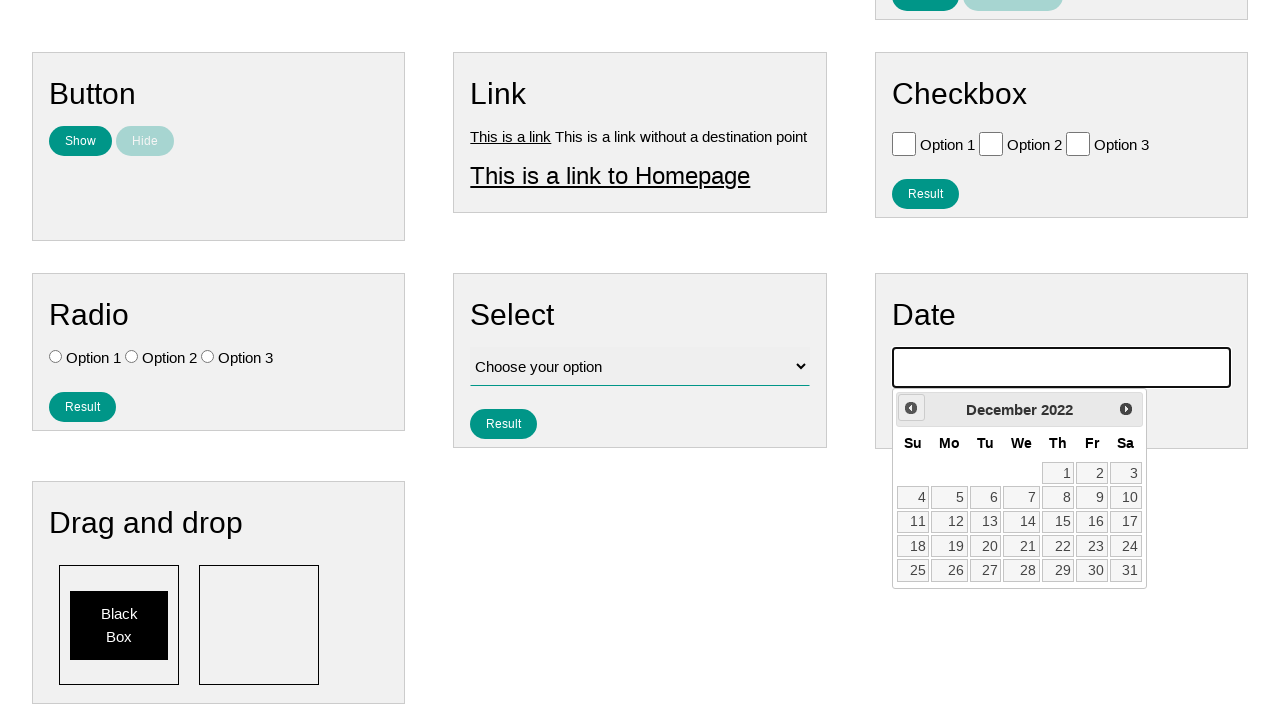

Clicked previous button to navigate backwards (currently at December 2022) at (911, 408) on #ui-datepicker-div >> .ui-datepicker-prev
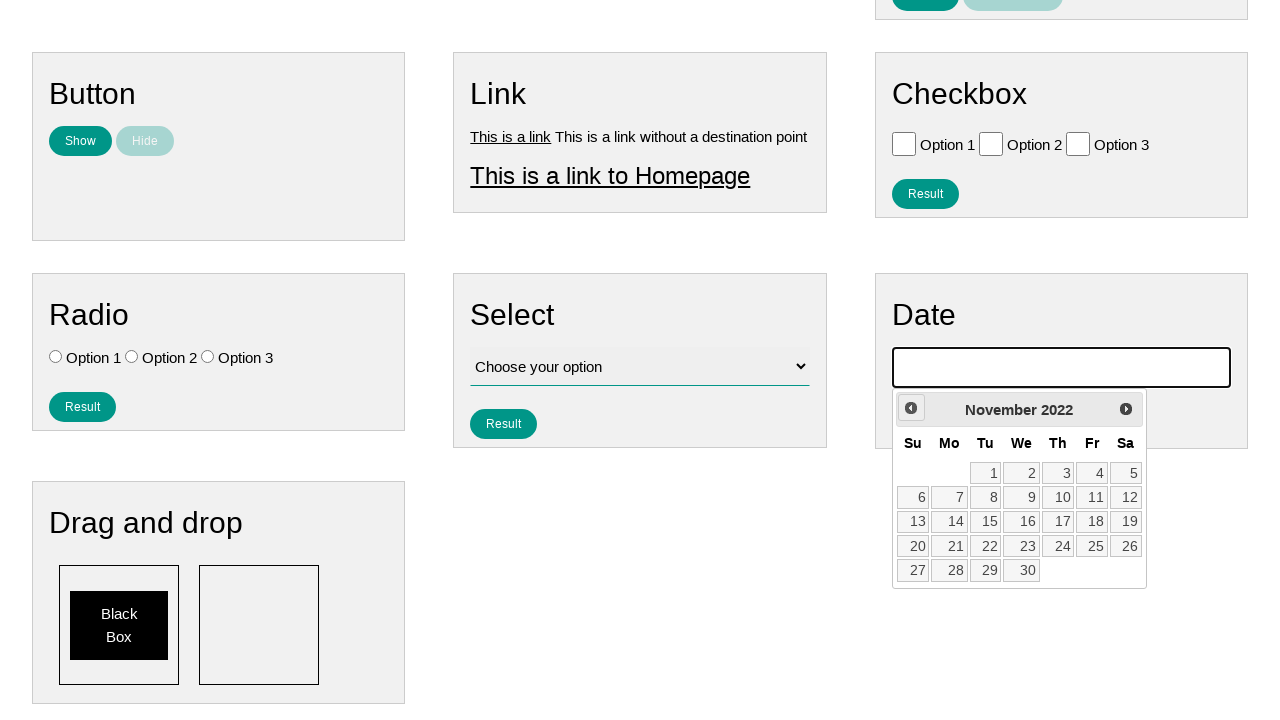

Waited for calendar to update
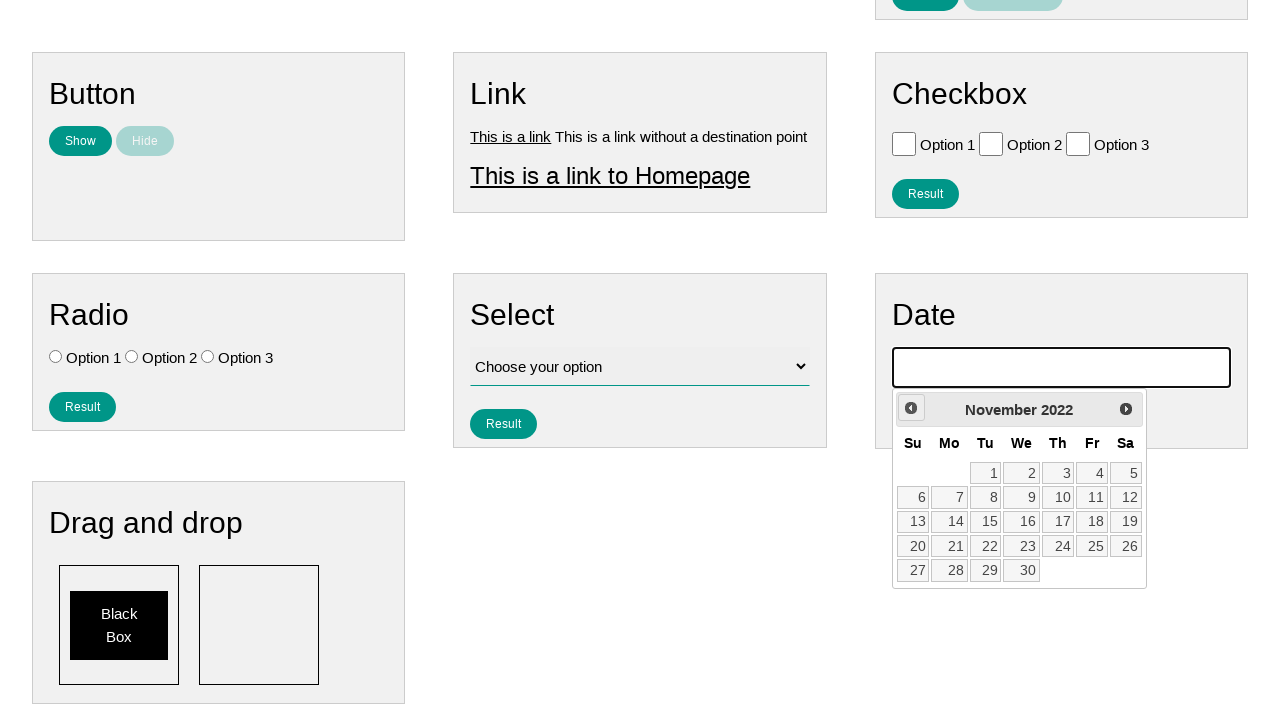

Clicked previous button to navigate backwards (currently at November 2022) at (911, 408) on #ui-datepicker-div >> .ui-datepicker-prev
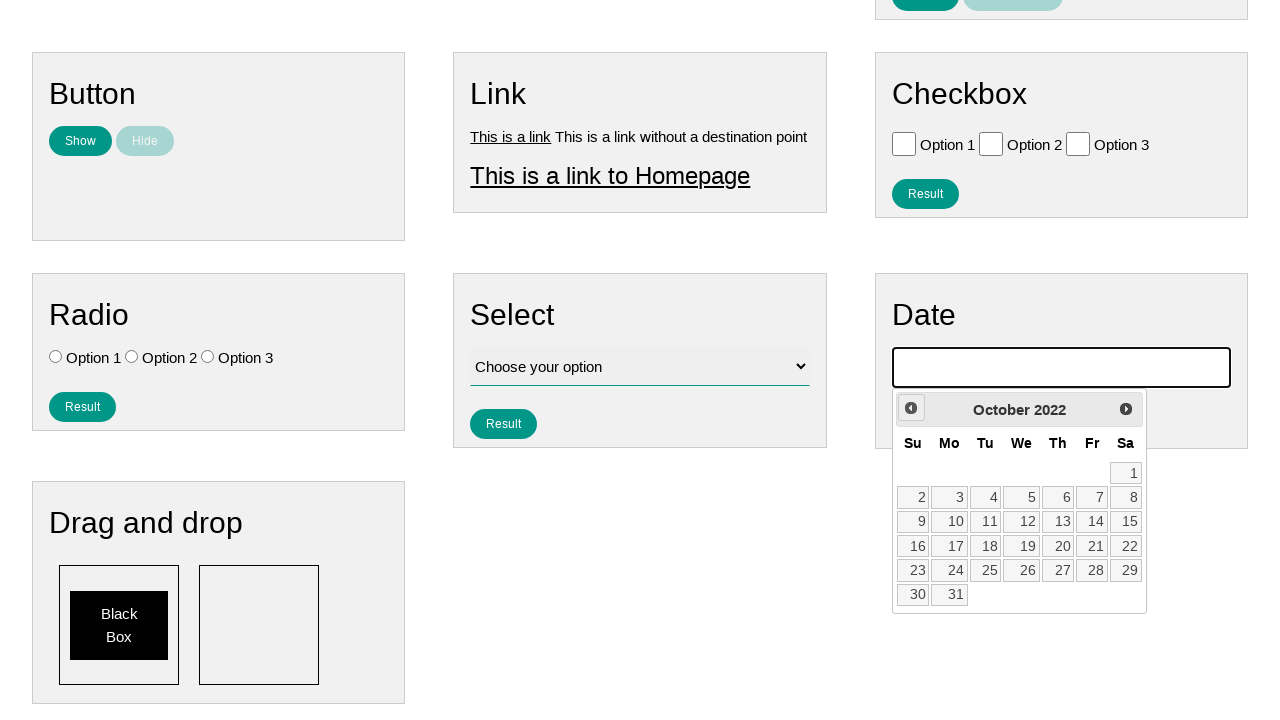

Waited for calendar to update
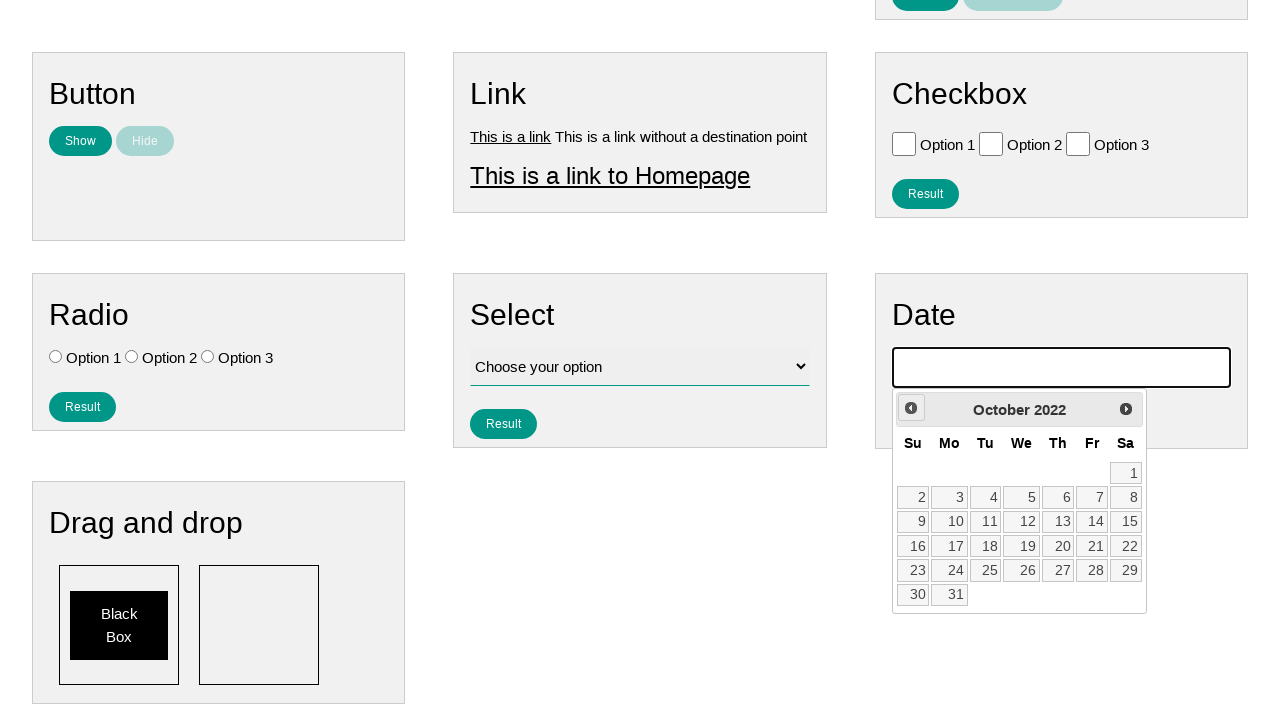

Clicked previous button to navigate backwards (currently at October 2022) at (911, 408) on #ui-datepicker-div >> .ui-datepicker-prev
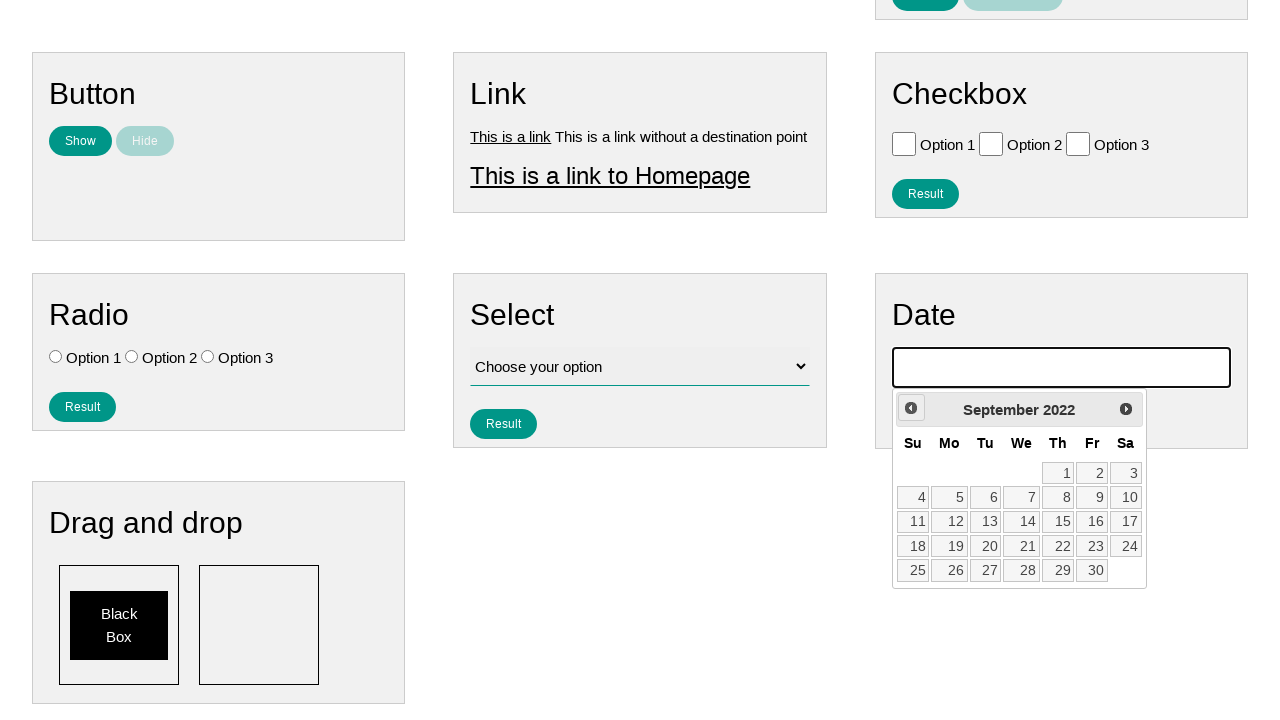

Waited for calendar to update
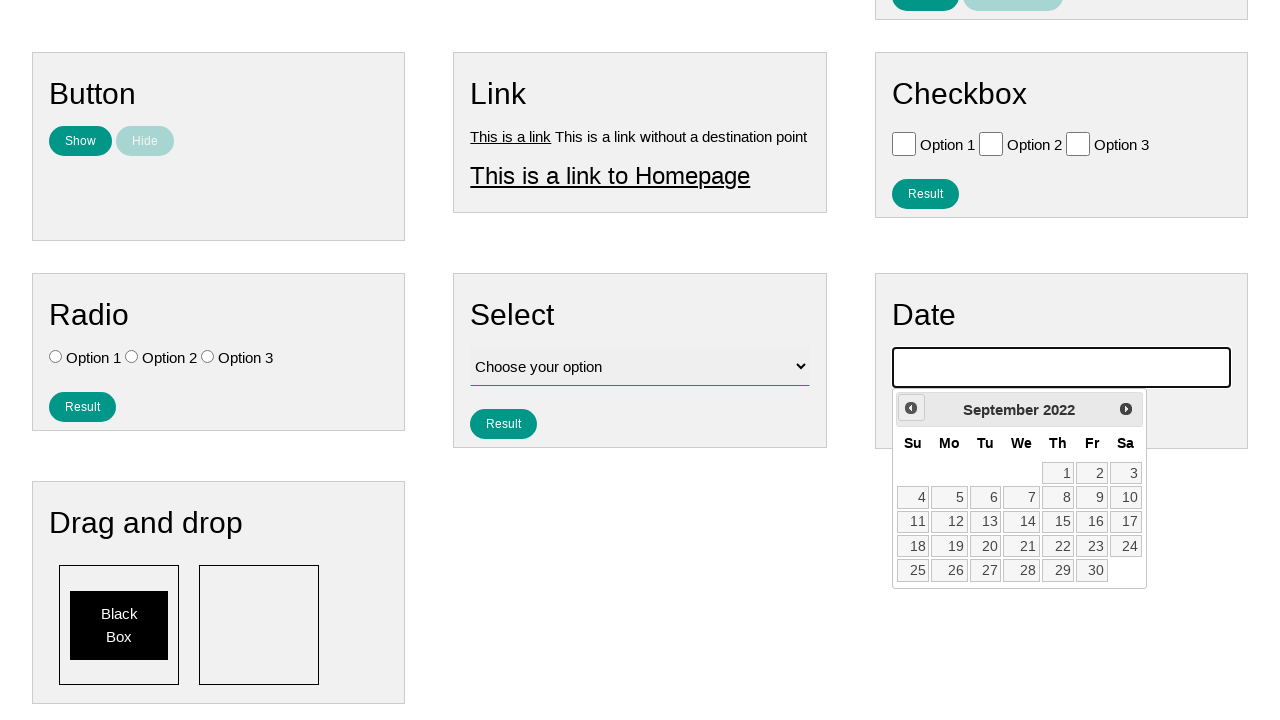

Clicked previous button to navigate backwards (currently at September 2022) at (911, 408) on #ui-datepicker-div >> .ui-datepicker-prev
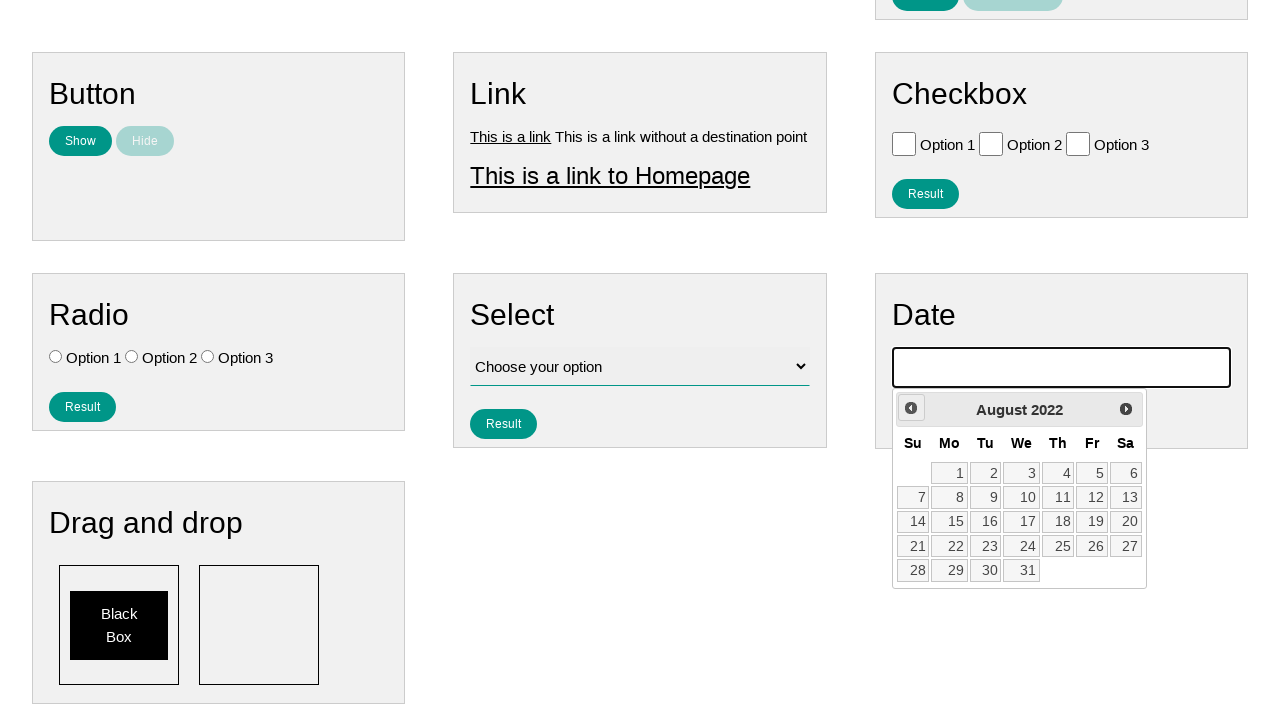

Waited for calendar to update
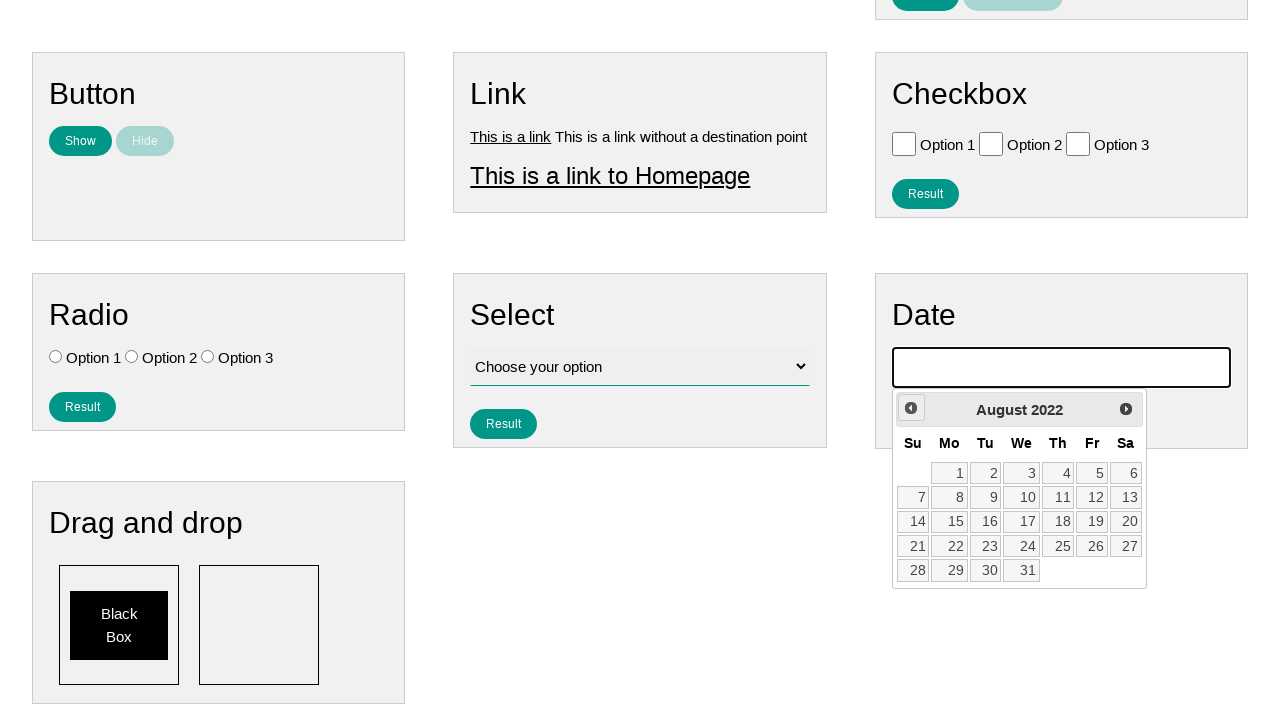

Clicked previous button to navigate backwards (currently at August 2022) at (911, 408) on #ui-datepicker-div >> .ui-datepicker-prev
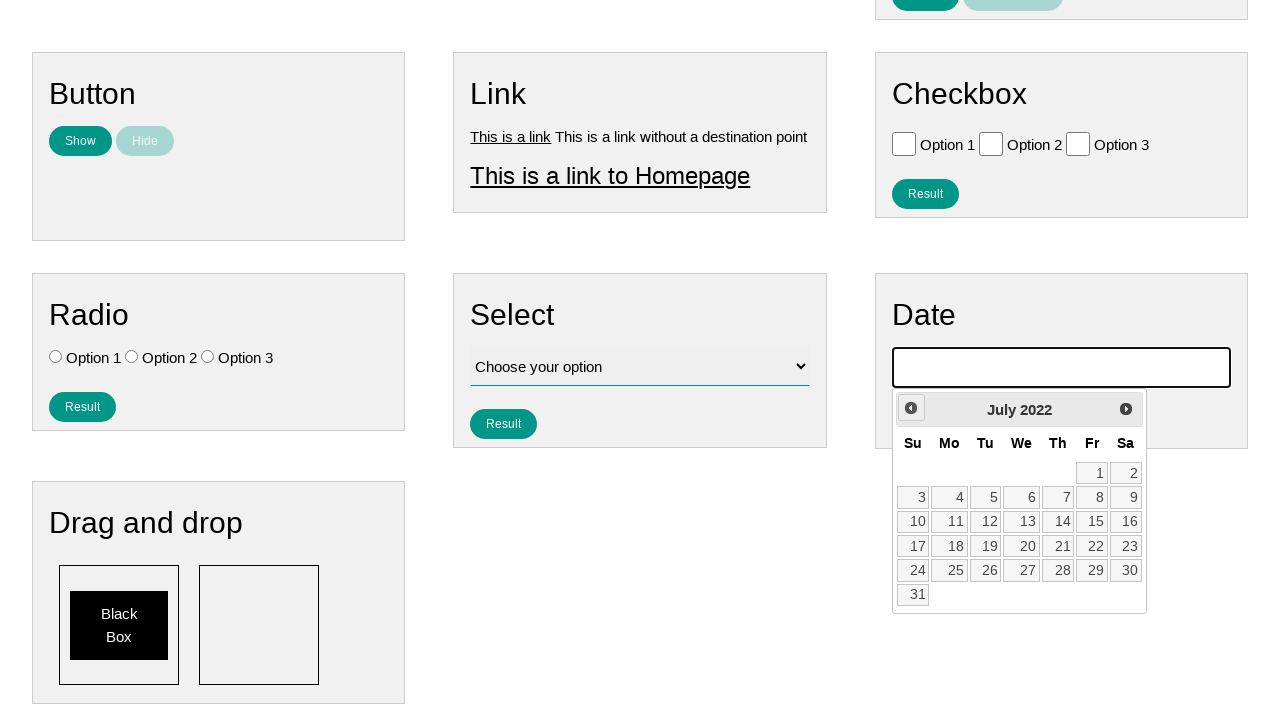

Waited for calendar to update
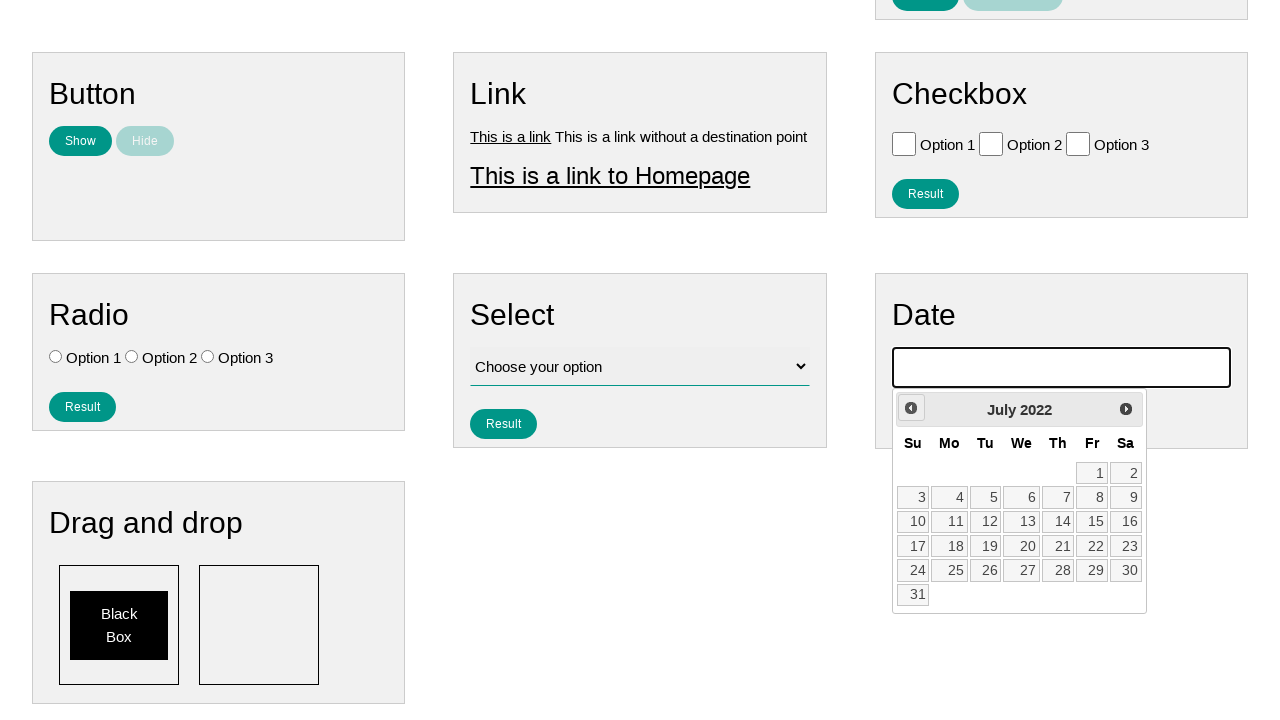

Clicked previous button to navigate backwards (currently at July 2022) at (911, 408) on #ui-datepicker-div >> .ui-datepicker-prev
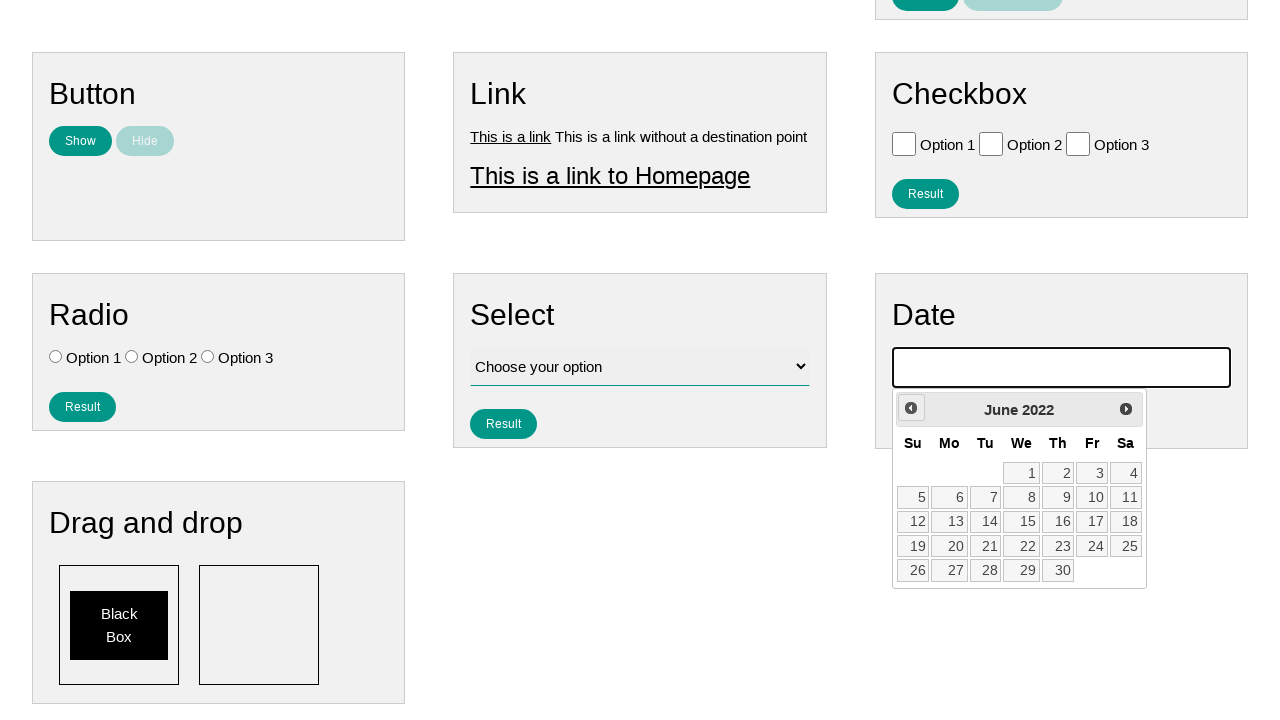

Waited for calendar to update
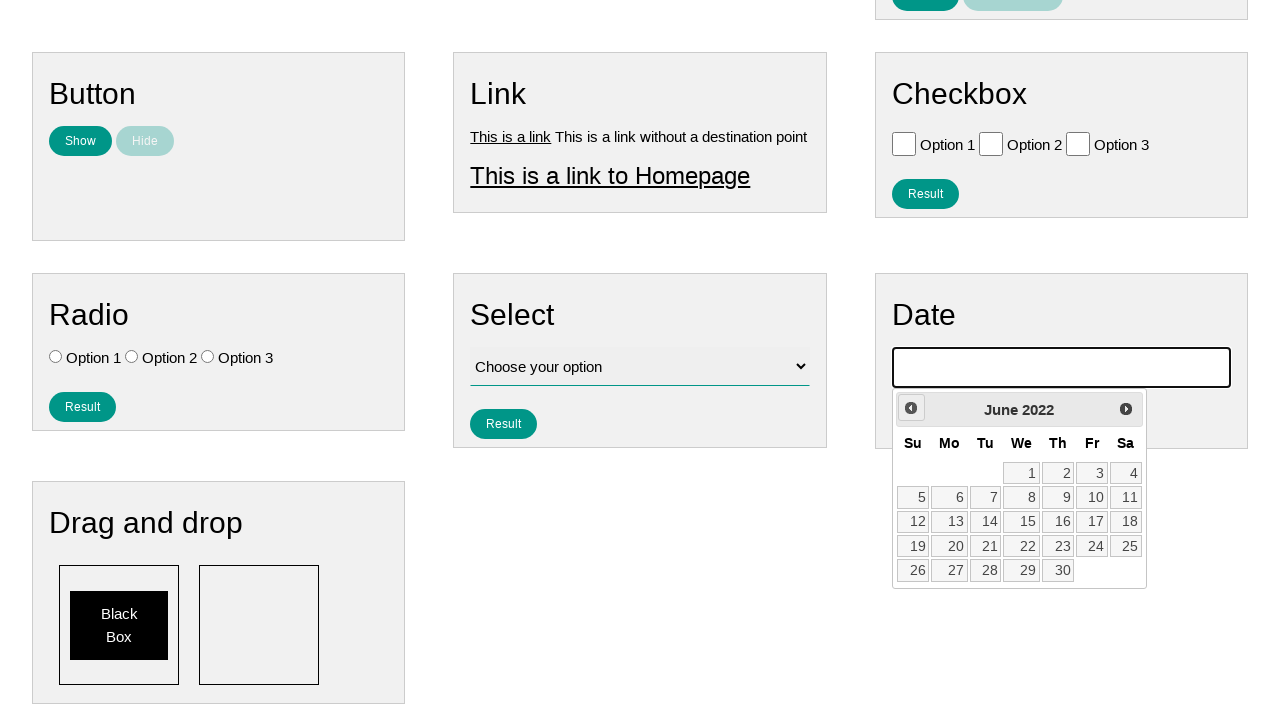

Clicked previous button to navigate backwards (currently at June 2022) at (911, 408) on #ui-datepicker-div >> .ui-datepicker-prev
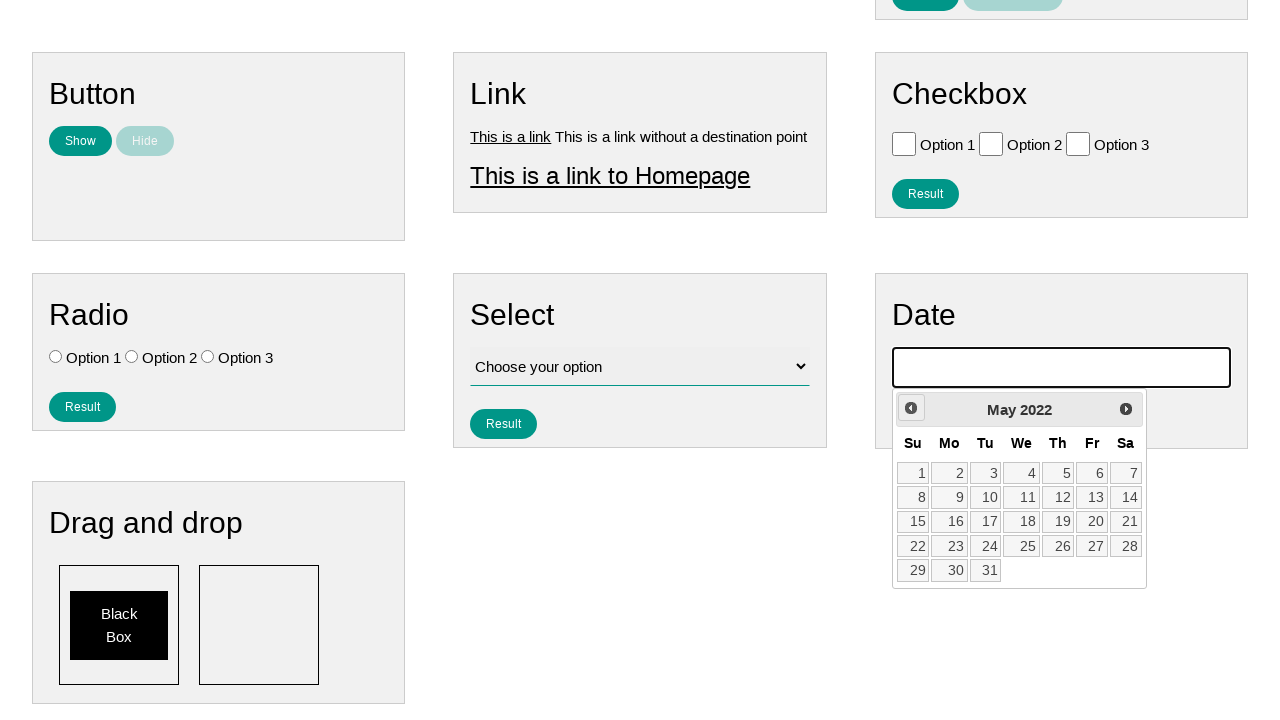

Waited for calendar to update
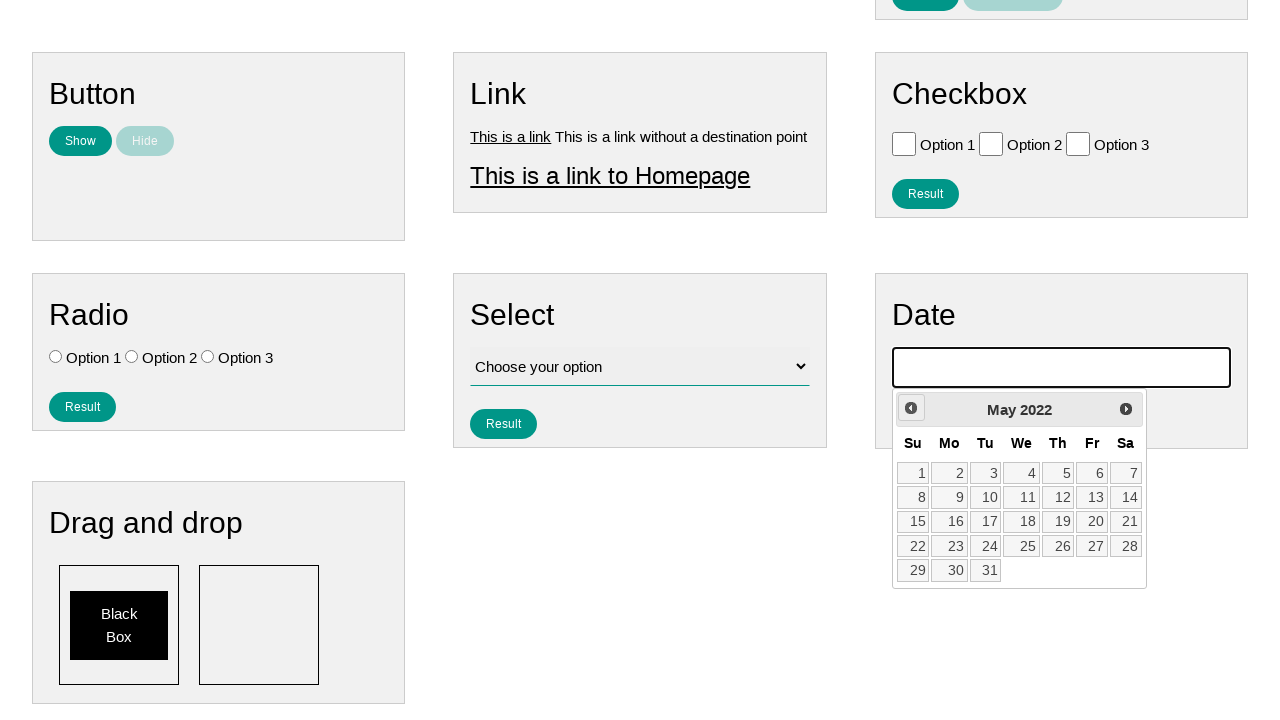

Clicked previous button to navigate backwards (currently at May 2022) at (911, 408) on #ui-datepicker-div >> .ui-datepicker-prev
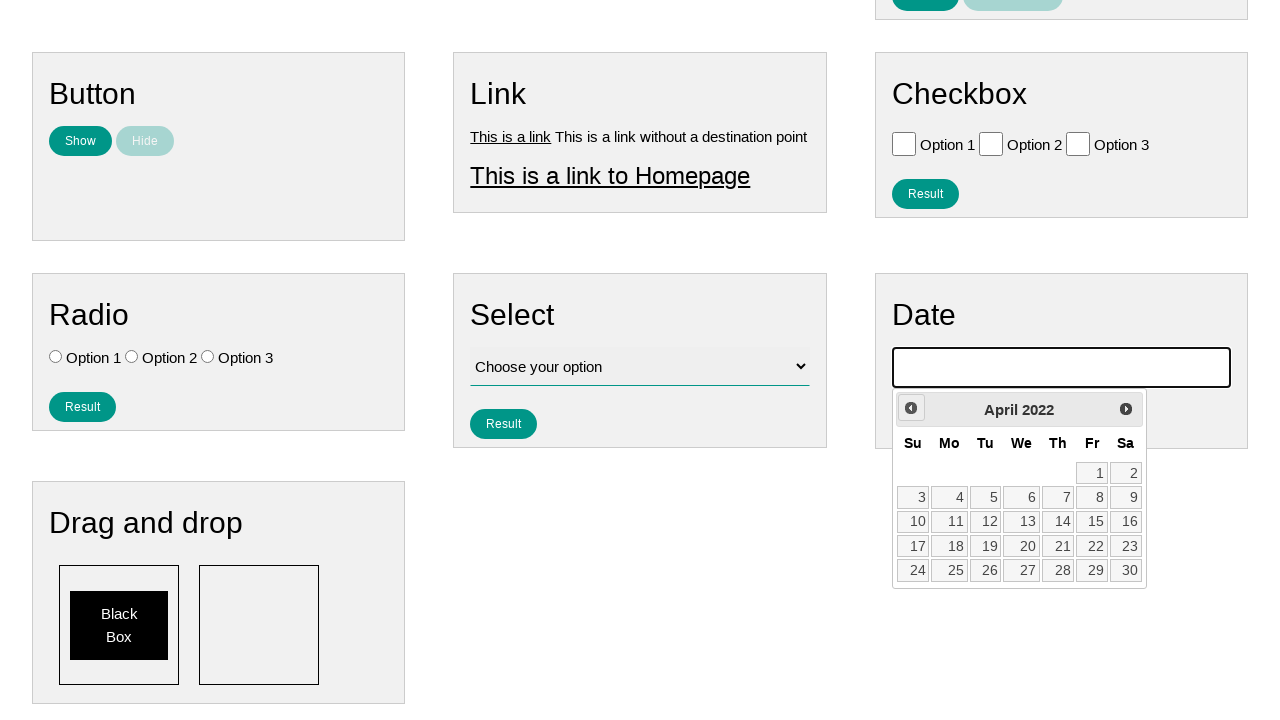

Waited for calendar to update
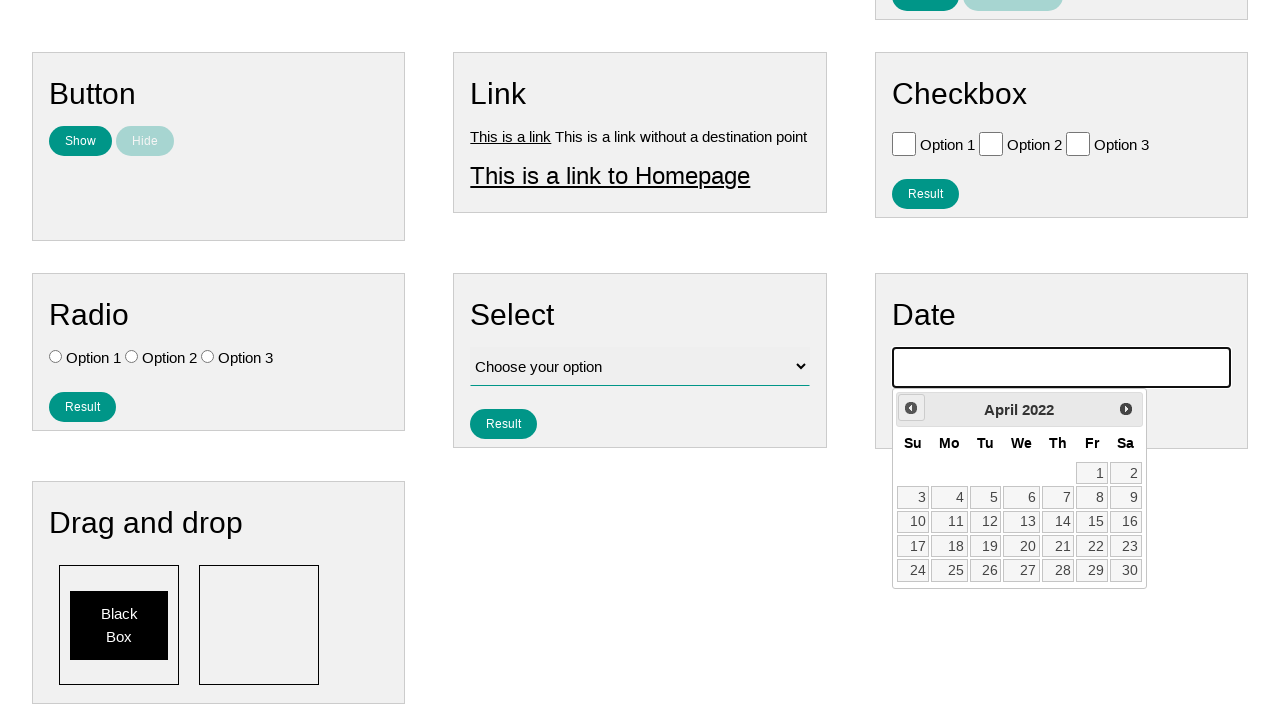

Clicked previous button to navigate backwards (currently at April 2022) at (911, 408) on #ui-datepicker-div >> .ui-datepicker-prev
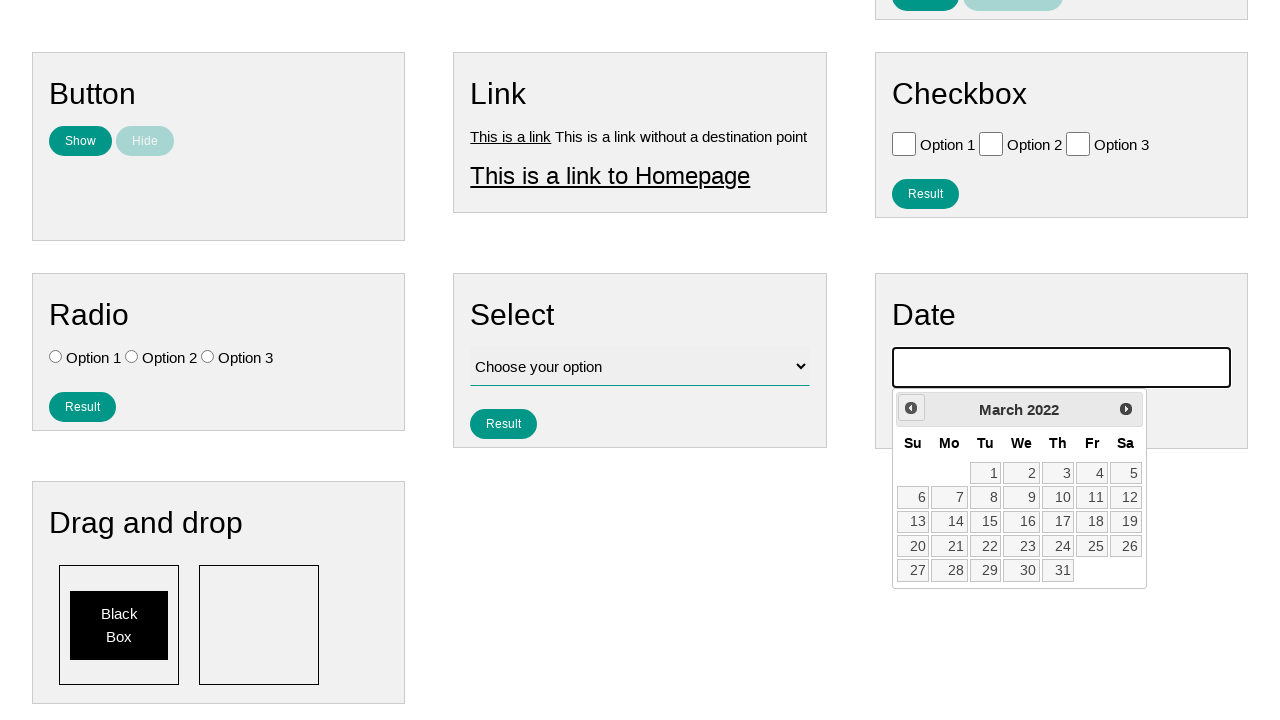

Waited for calendar to update
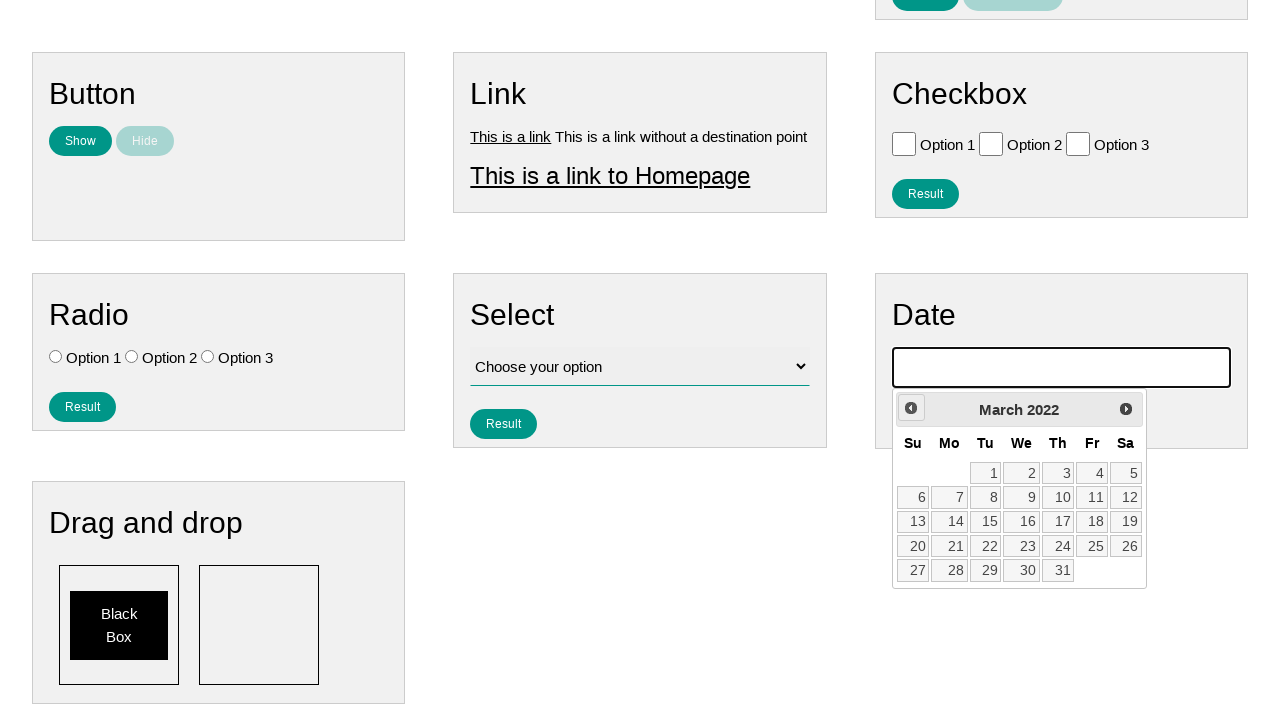

Clicked previous button to navigate backwards (currently at March 2022) at (911, 408) on #ui-datepicker-div >> .ui-datepicker-prev
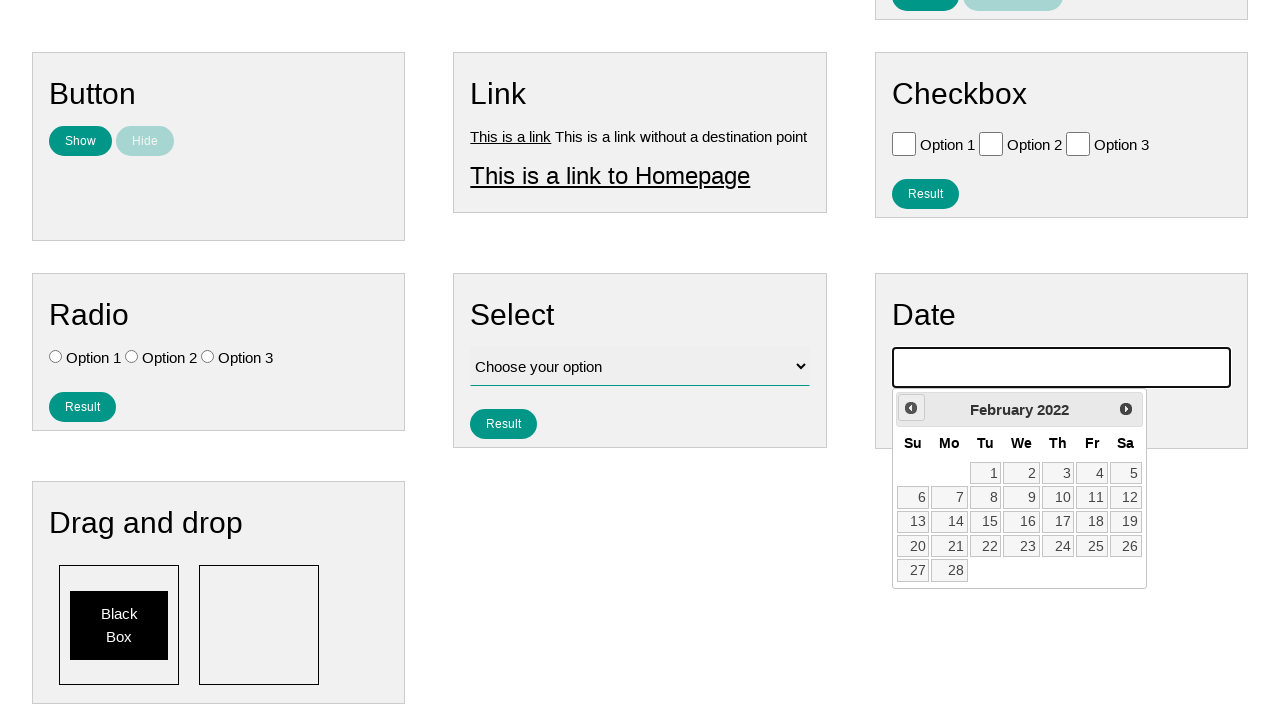

Waited for calendar to update
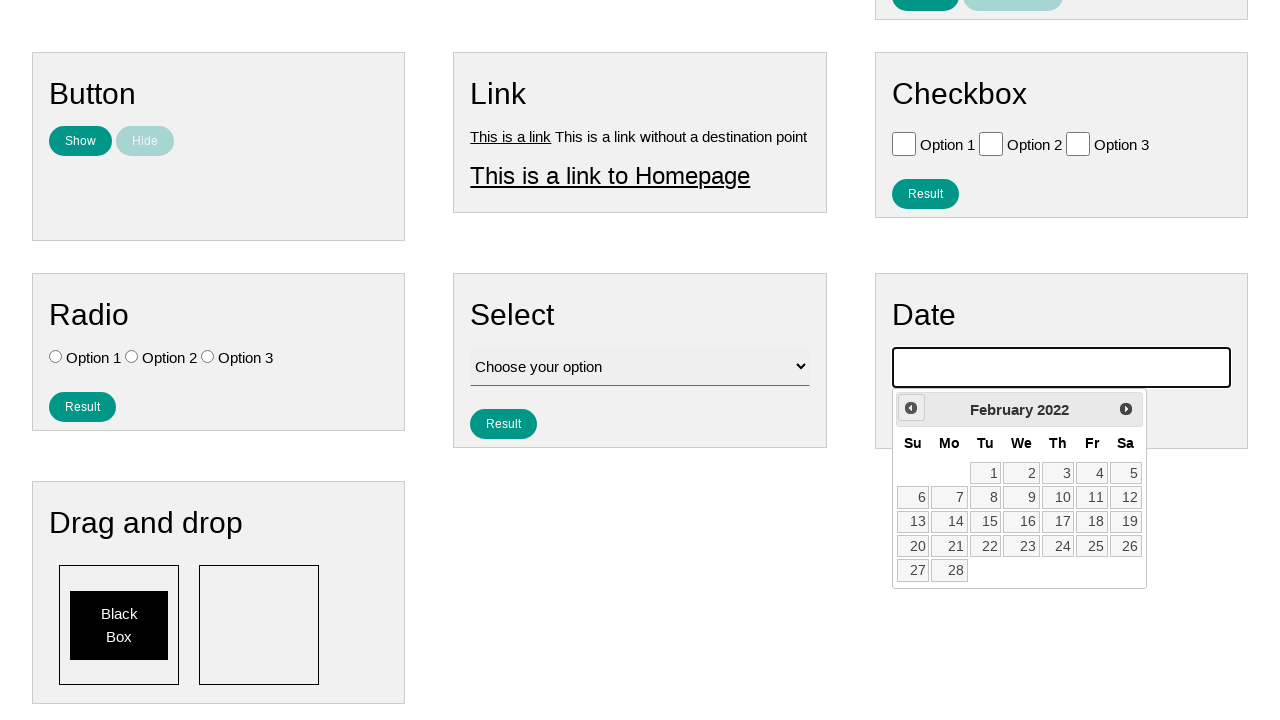

Clicked previous button to navigate backwards (currently at February 2022) at (911, 408) on #ui-datepicker-div >> .ui-datepicker-prev
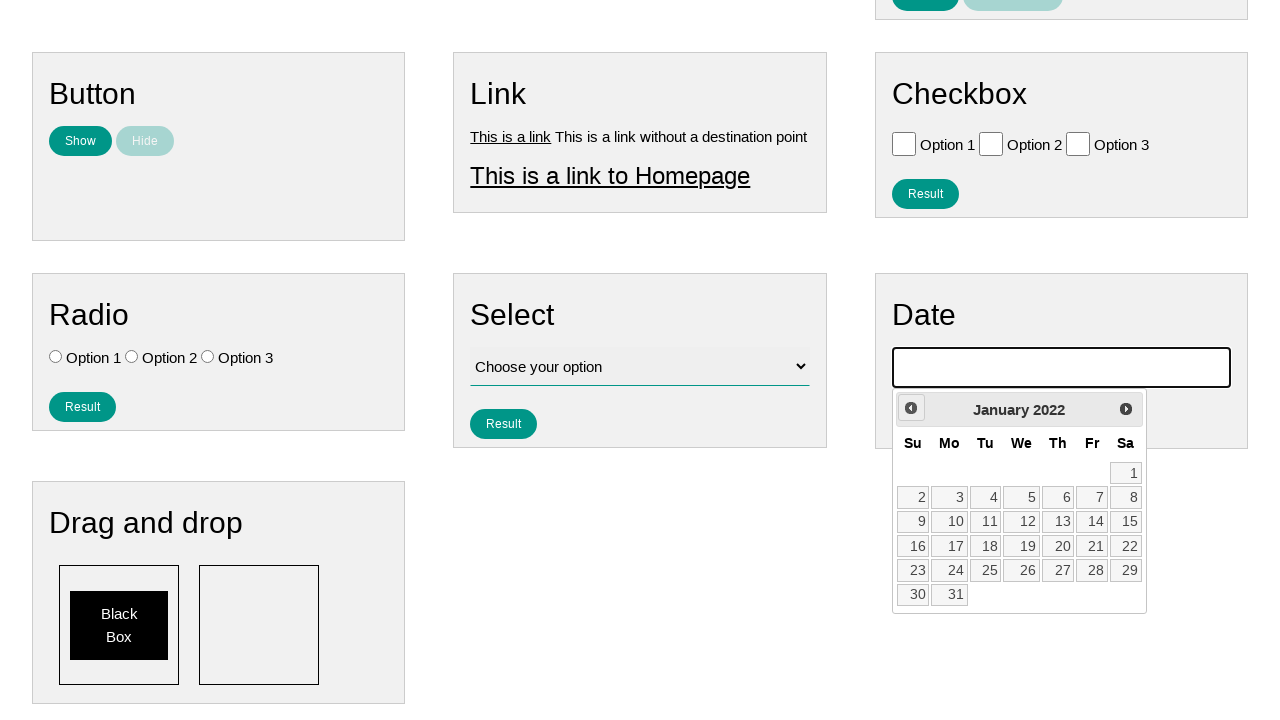

Waited for calendar to update
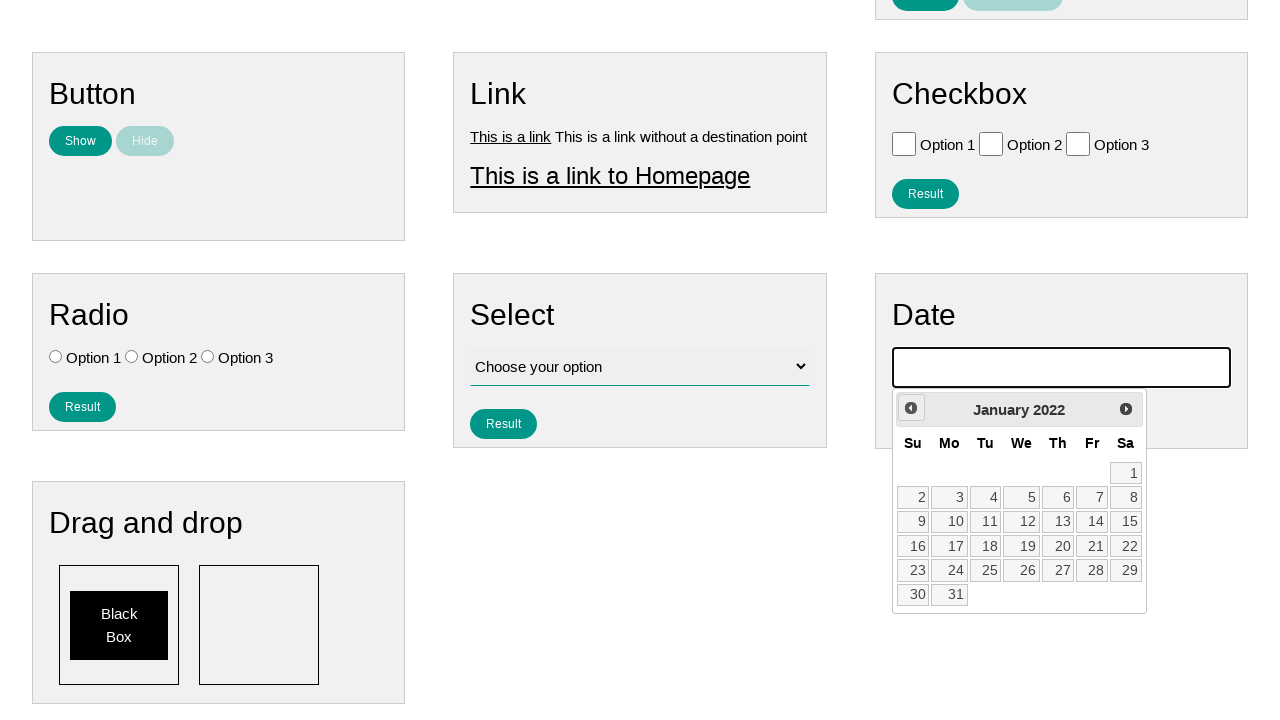

Clicked previous button to navigate backwards (currently at January 2022) at (911, 408) on #ui-datepicker-div >> .ui-datepicker-prev
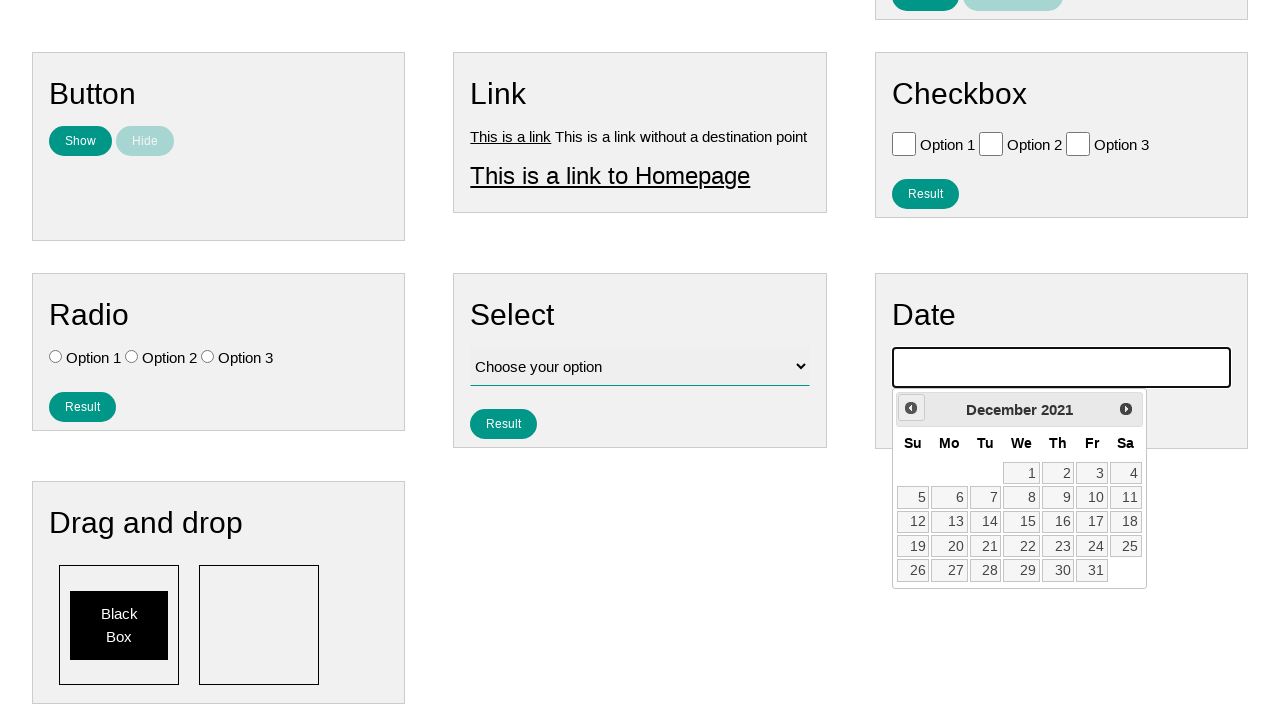

Waited for calendar to update
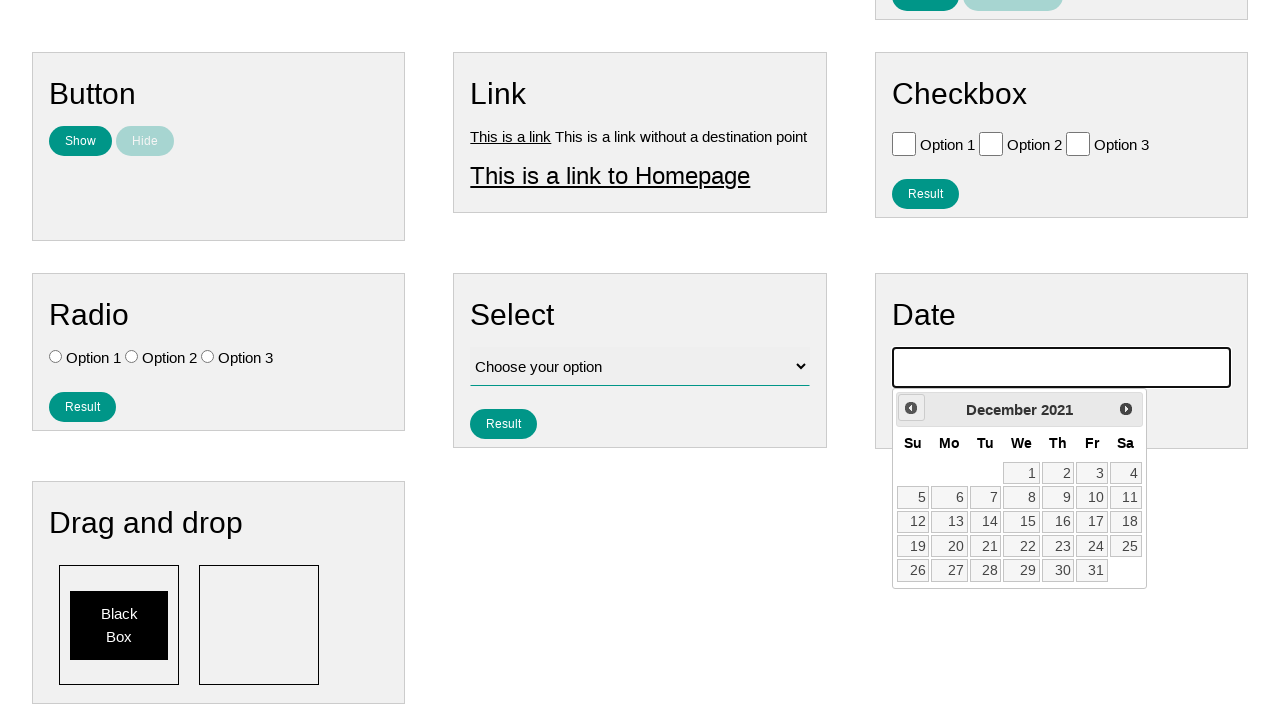

Clicked previous button to navigate backwards (currently at December 2021) at (911, 408) on #ui-datepicker-div >> .ui-datepicker-prev
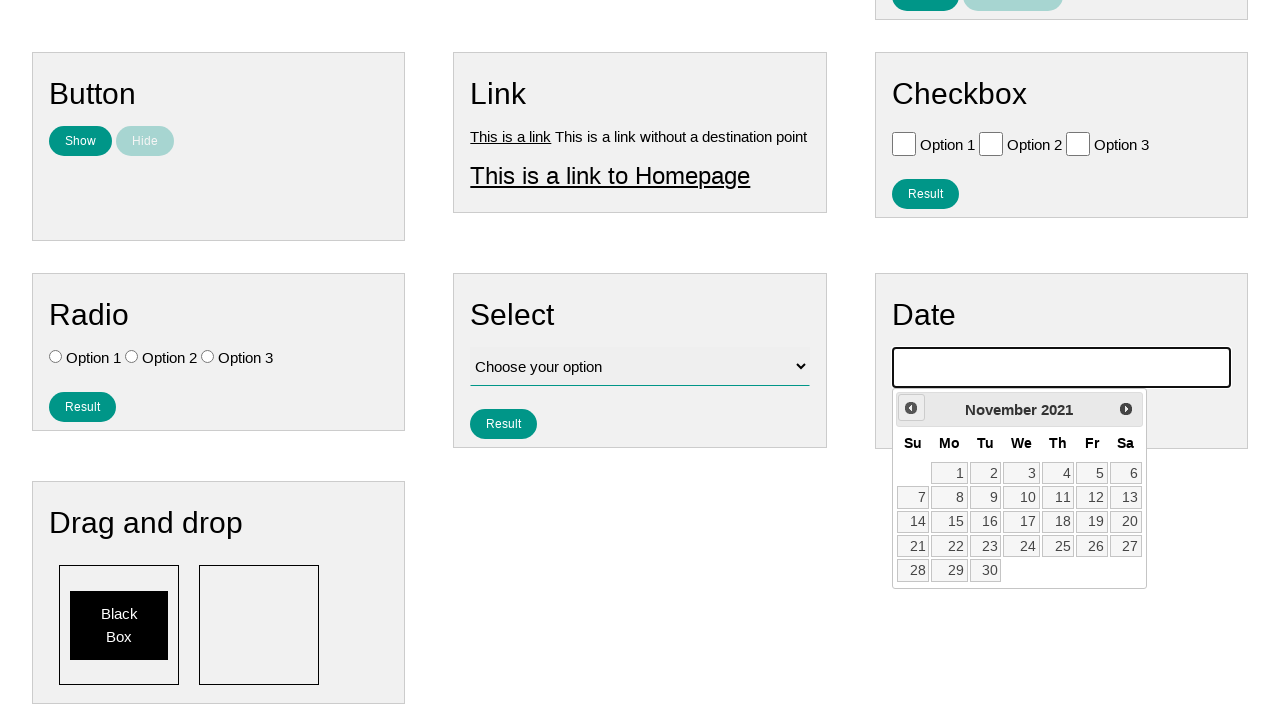

Waited for calendar to update
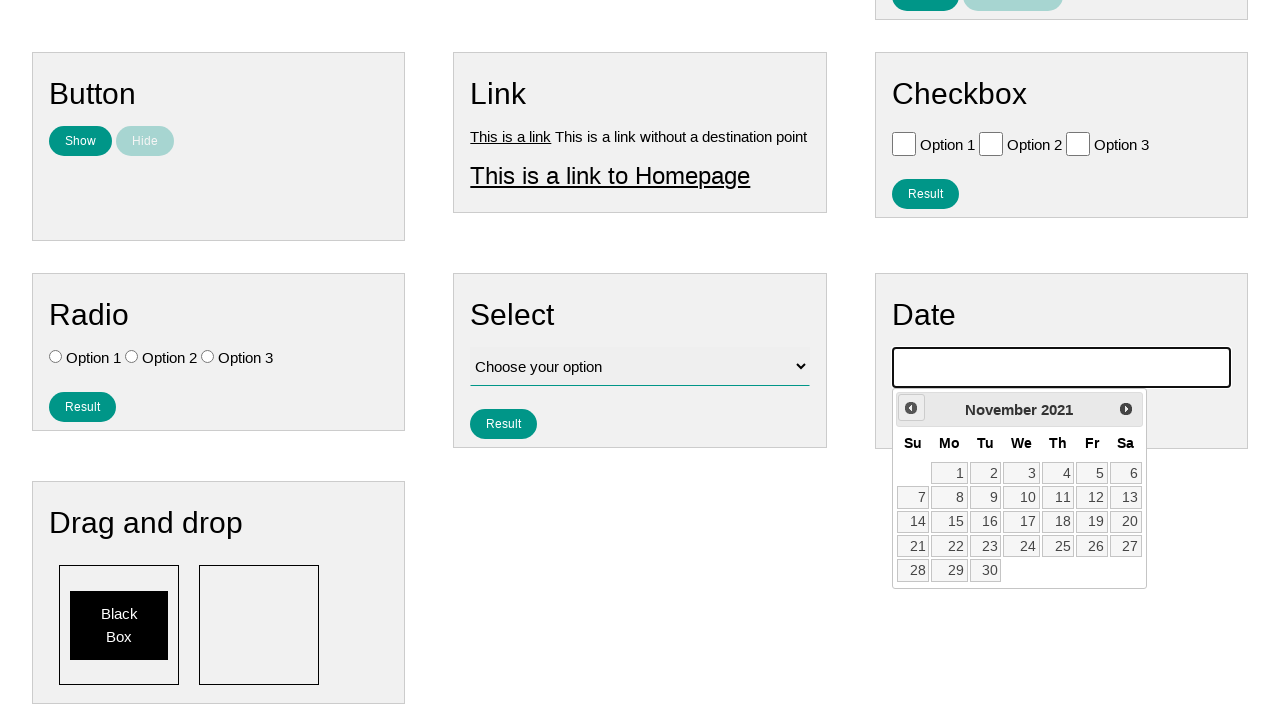

Clicked previous button to navigate backwards (currently at November 2021) at (911, 408) on #ui-datepicker-div >> .ui-datepicker-prev
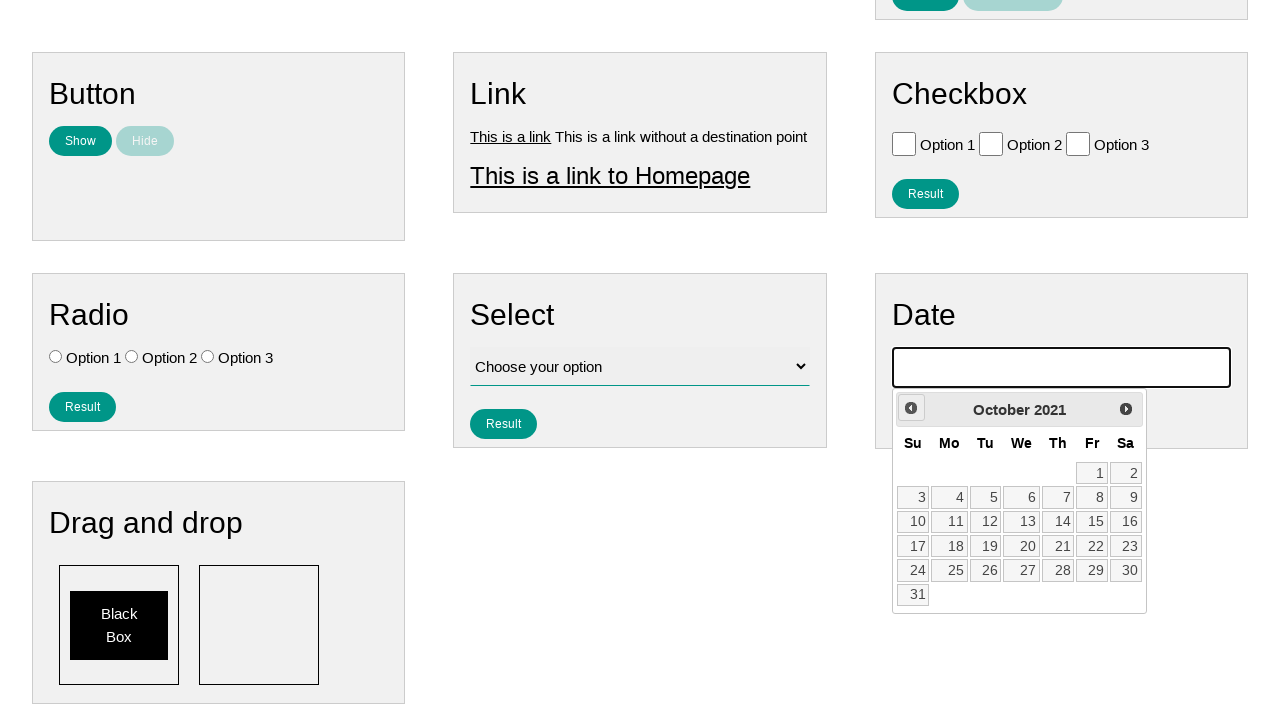

Waited for calendar to update
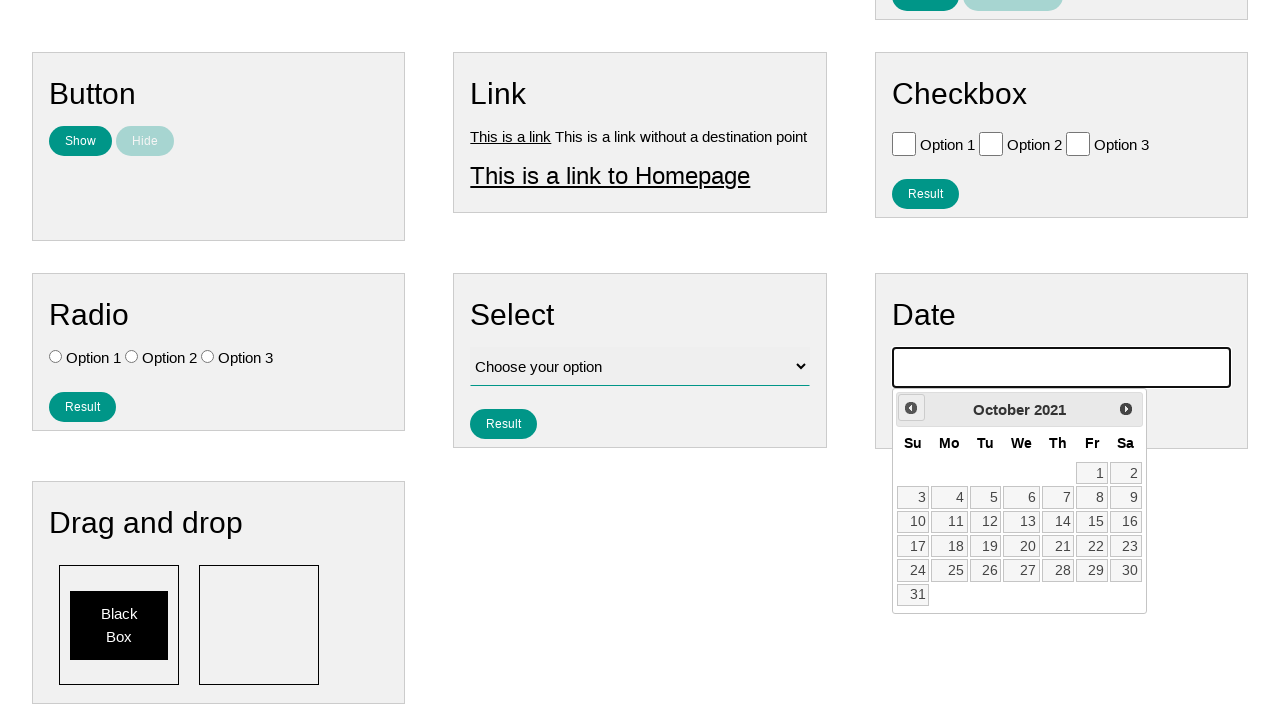

Clicked previous button to navigate backwards (currently at October 2021) at (911, 408) on #ui-datepicker-div >> .ui-datepicker-prev
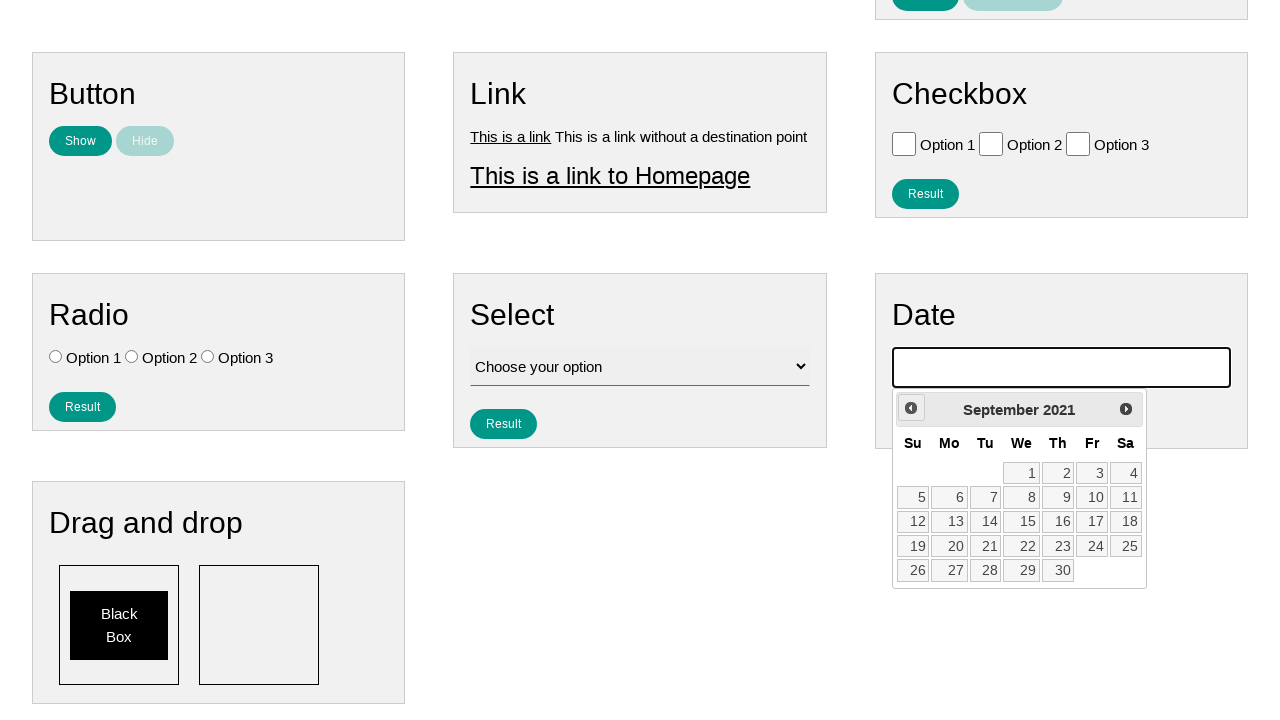

Waited for calendar to update
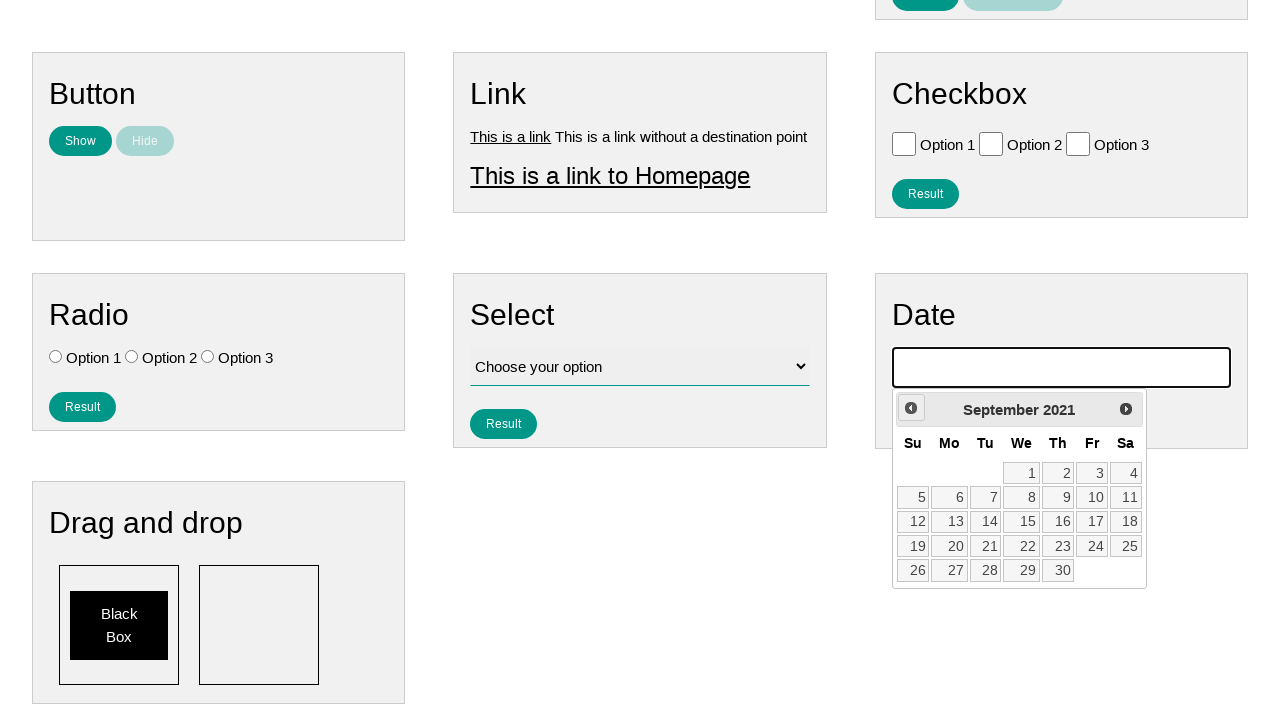

Clicked previous button to navigate backwards (currently at September 2021) at (911, 408) on #ui-datepicker-div >> .ui-datepicker-prev
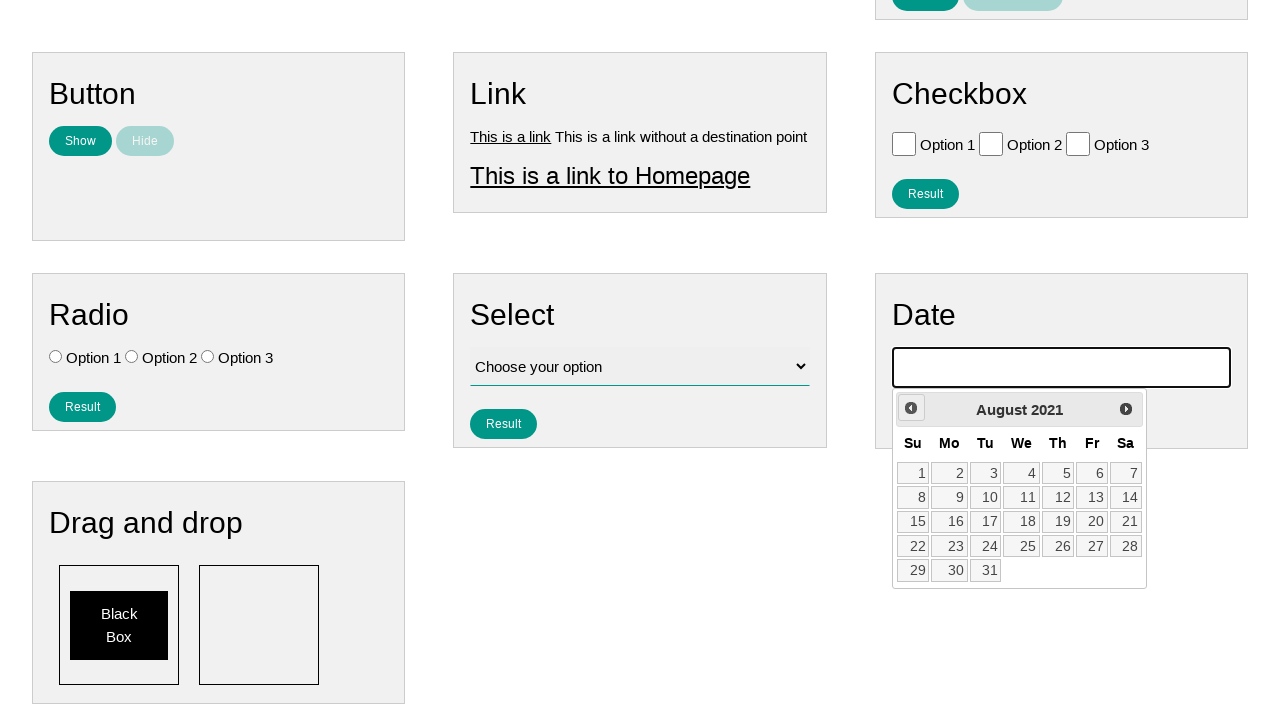

Waited for calendar to update
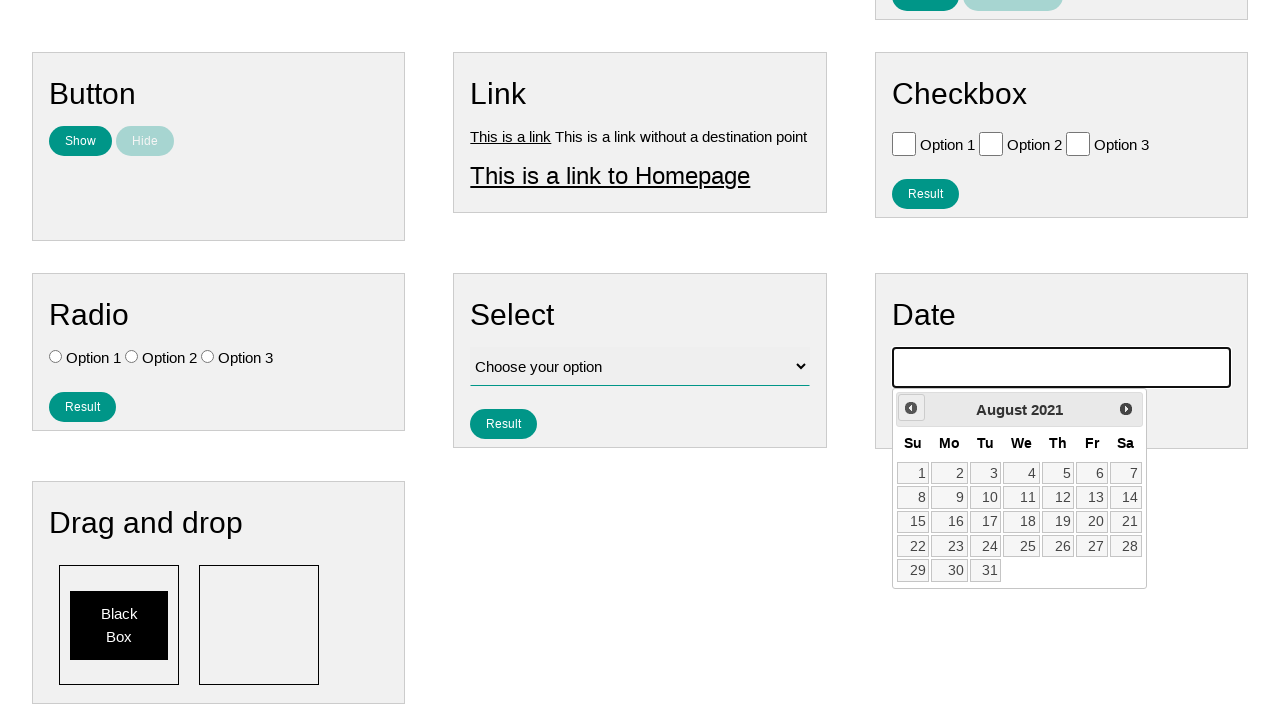

Clicked previous button to navigate backwards (currently at August 2021) at (911, 408) on #ui-datepicker-div >> .ui-datepicker-prev
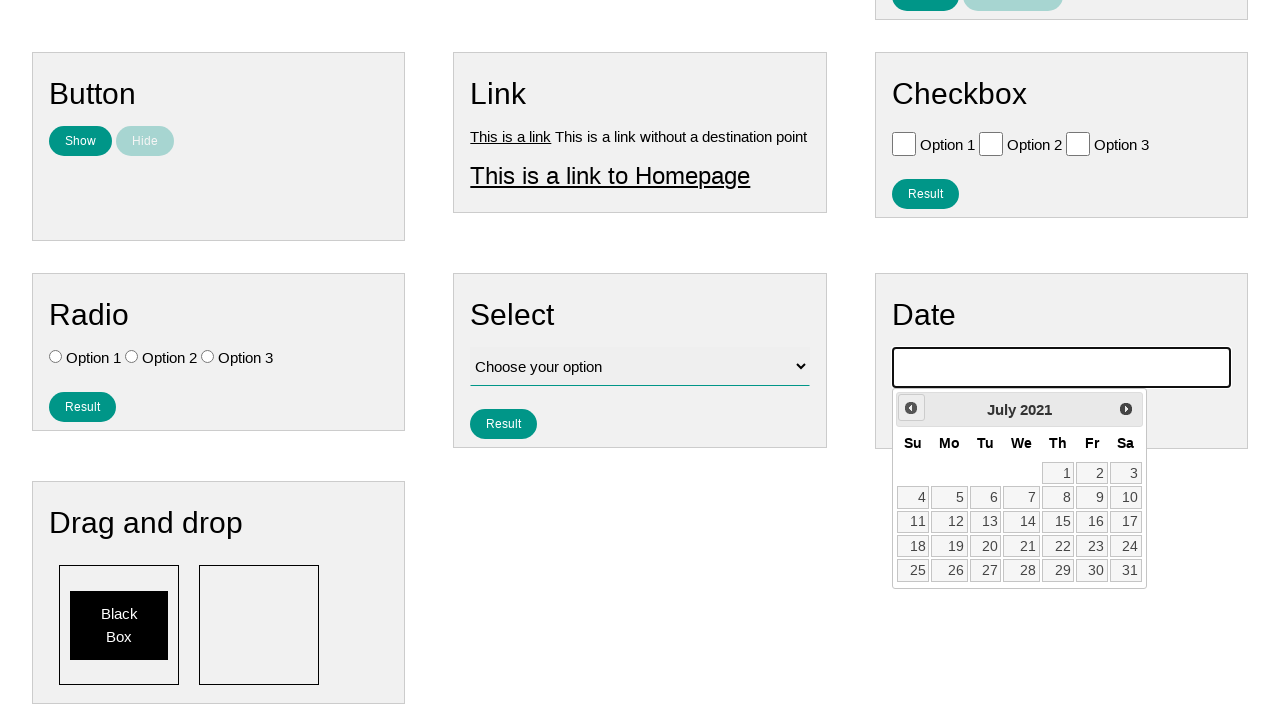

Waited for calendar to update
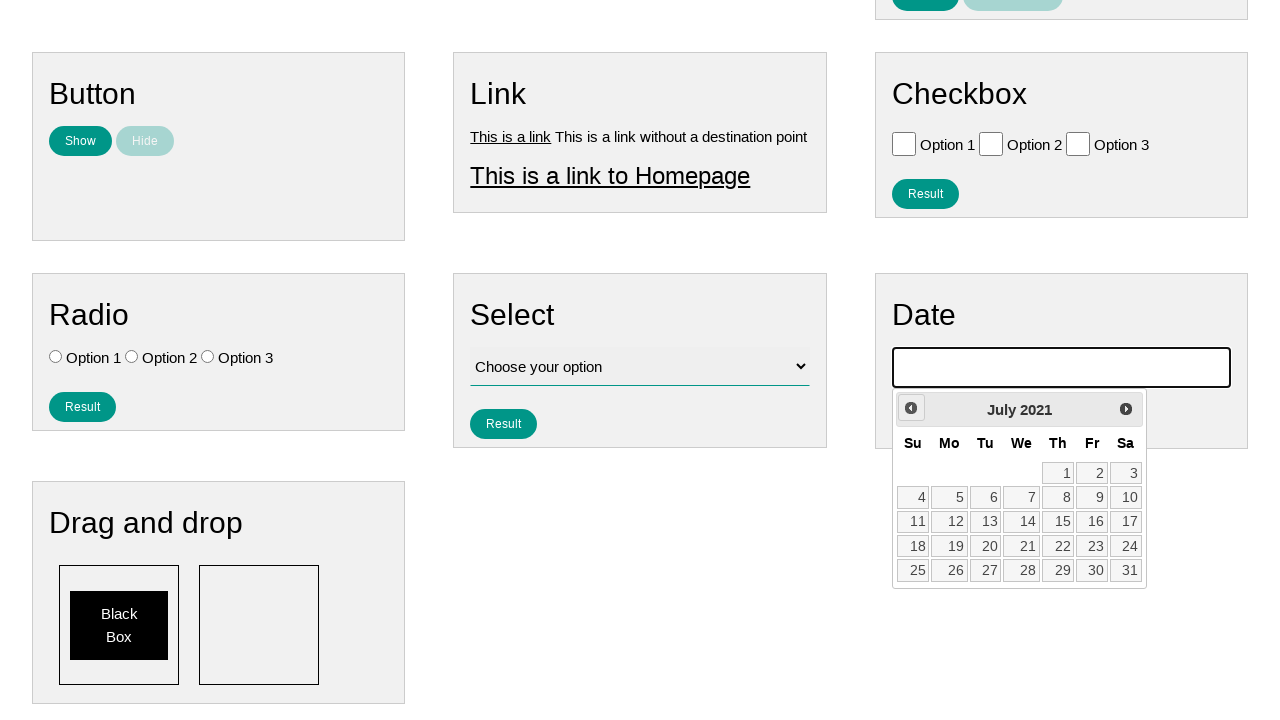

Clicked previous button to navigate backwards (currently at July 2021) at (911, 408) on #ui-datepicker-div >> .ui-datepicker-prev
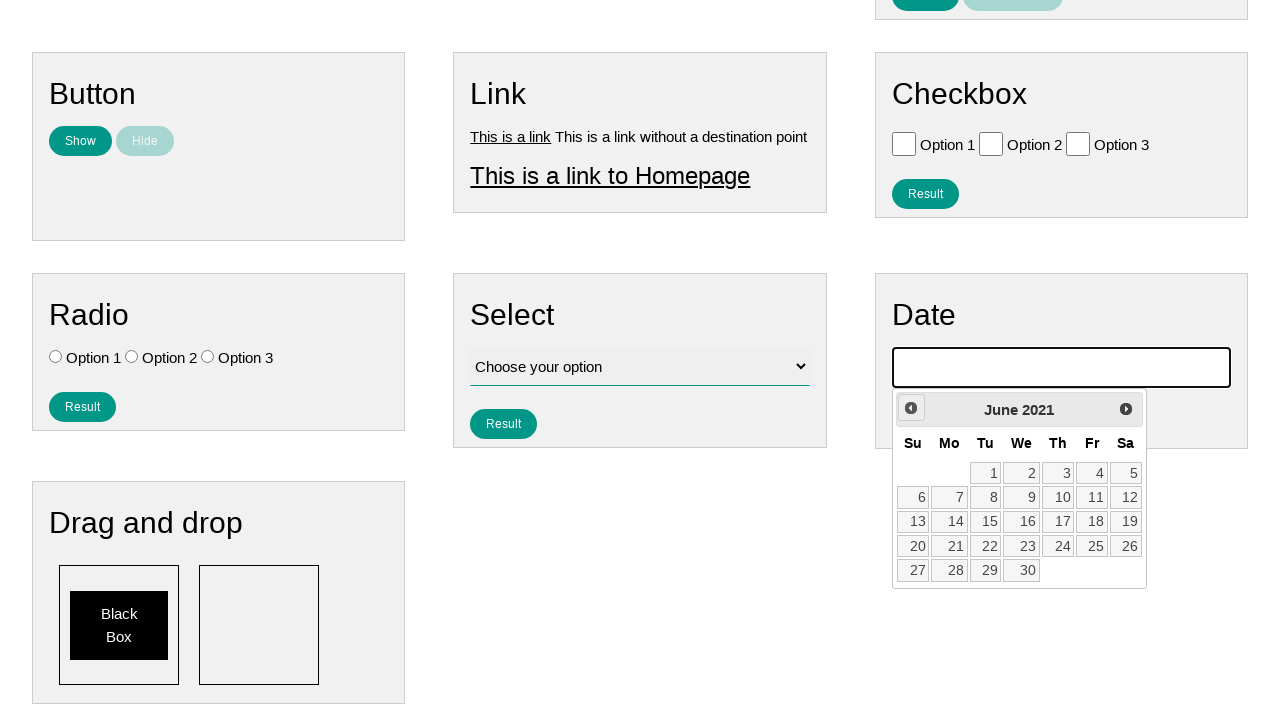

Waited for calendar to update
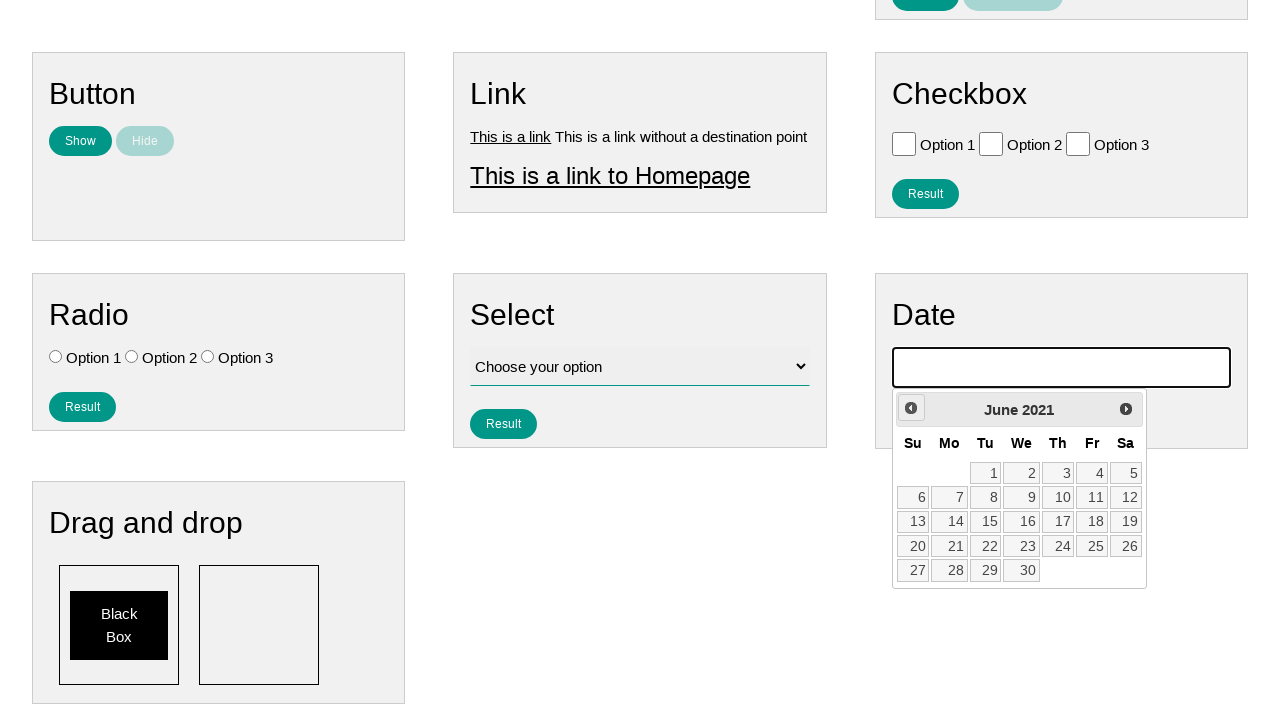

Clicked previous button to navigate backwards (currently at June 2021) at (911, 408) on #ui-datepicker-div >> .ui-datepicker-prev
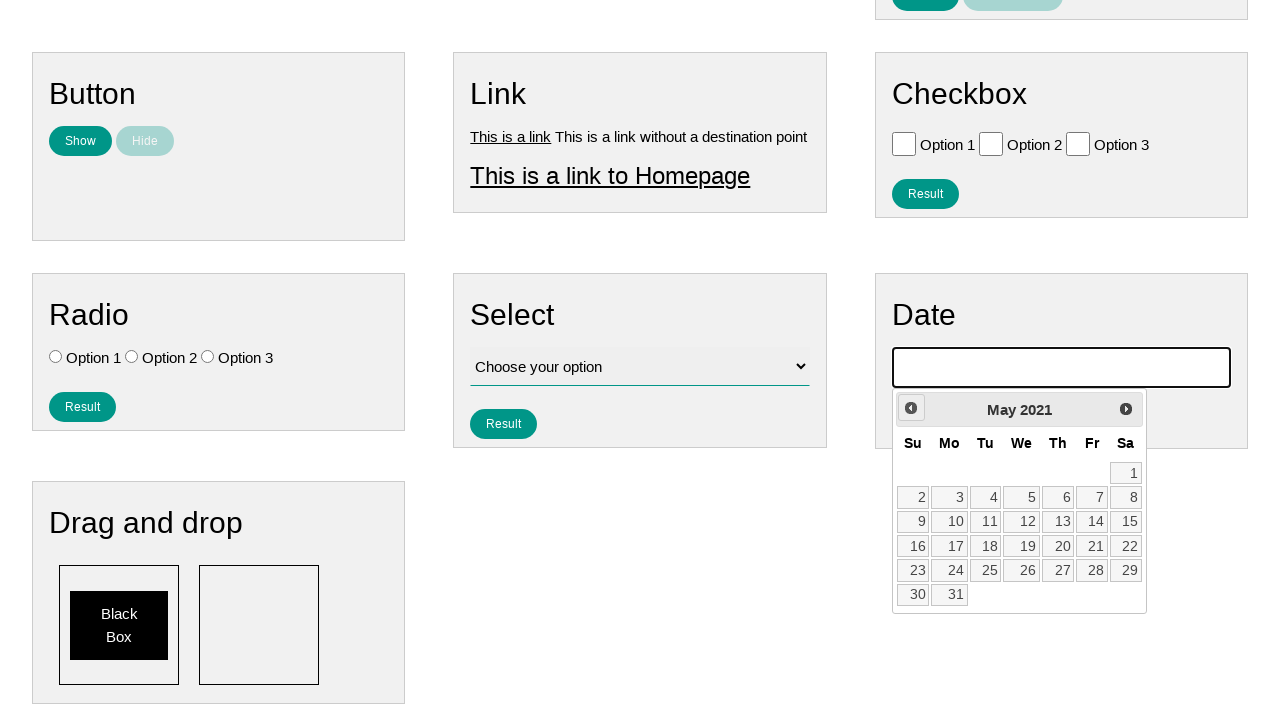

Waited for calendar to update
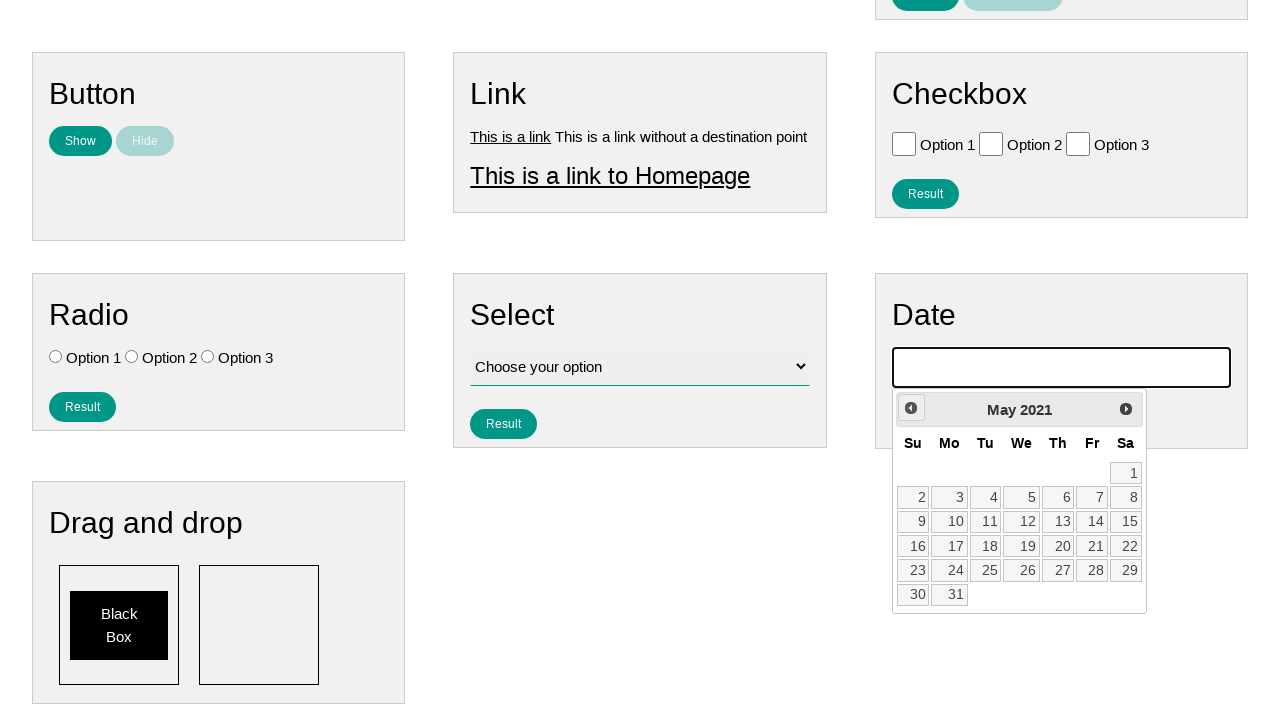

Clicked previous button to navigate backwards (currently at May 2021) at (911, 408) on #ui-datepicker-div >> .ui-datepicker-prev
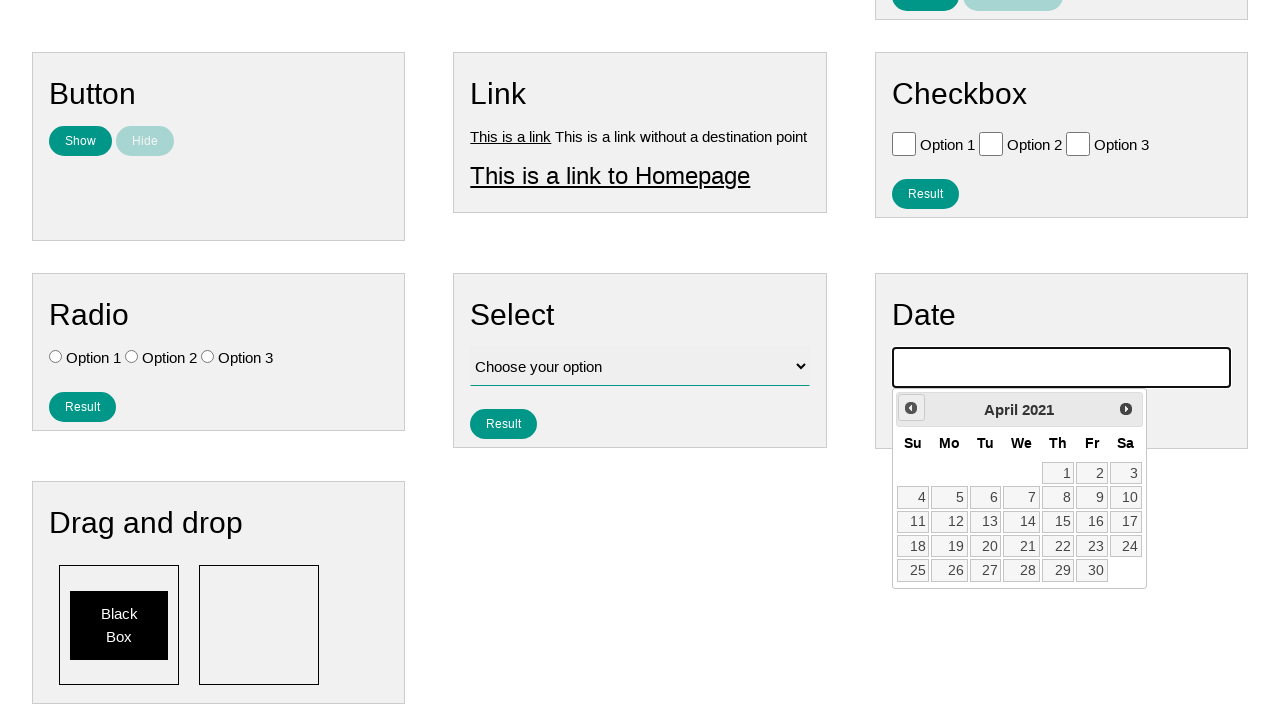

Waited for calendar to update
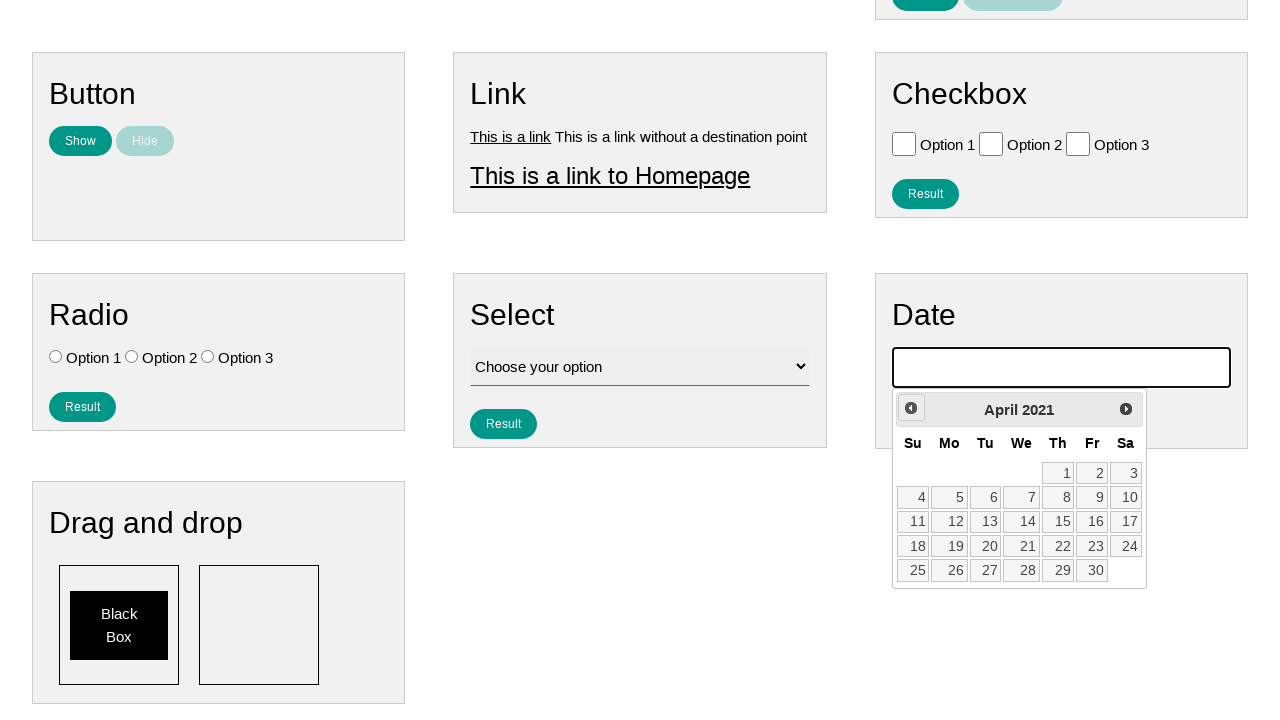

Clicked previous button to navigate backwards (currently at April 2021) at (911, 408) on #ui-datepicker-div >> .ui-datepicker-prev
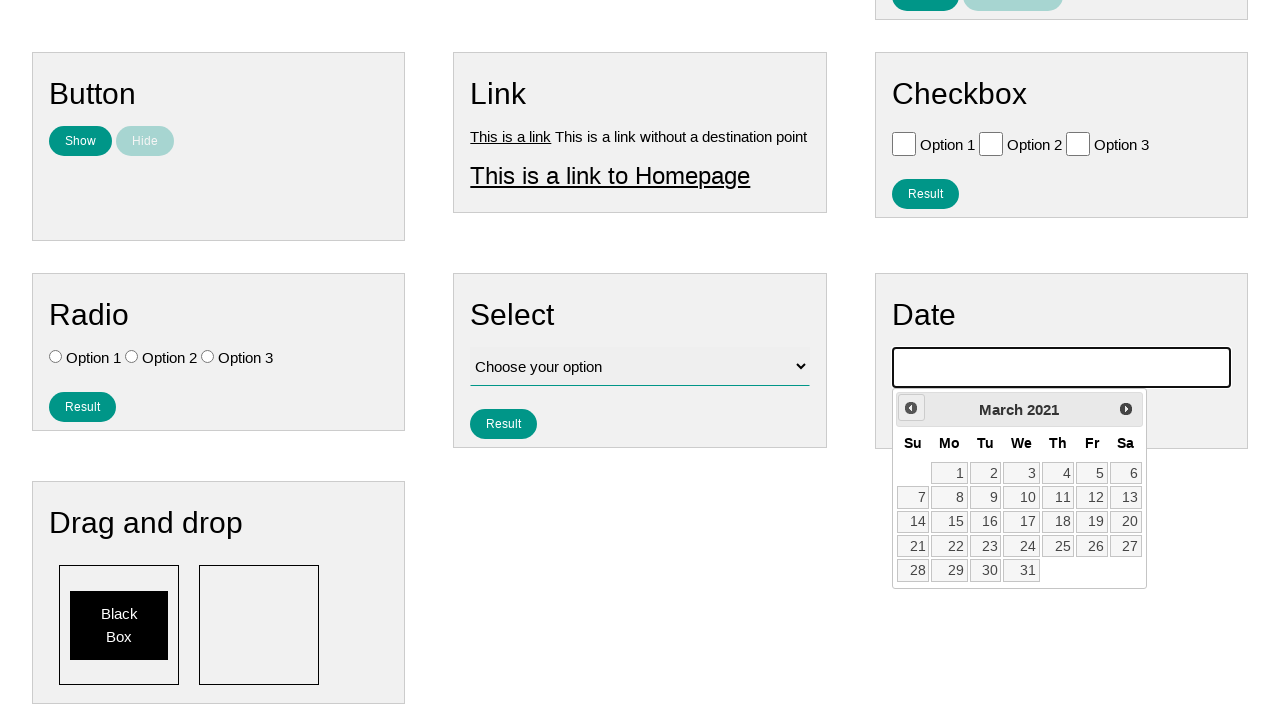

Waited for calendar to update
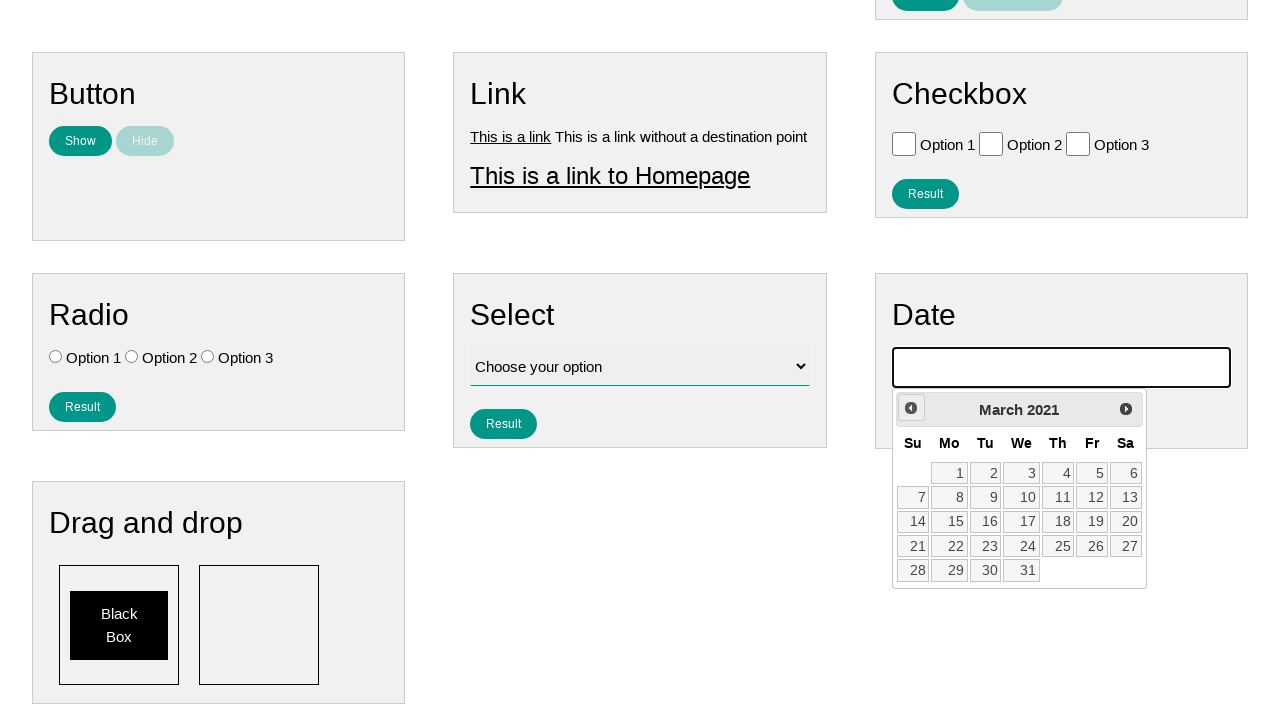

Clicked previous button to navigate backwards (currently at March 2021) at (911, 408) on #ui-datepicker-div >> .ui-datepicker-prev
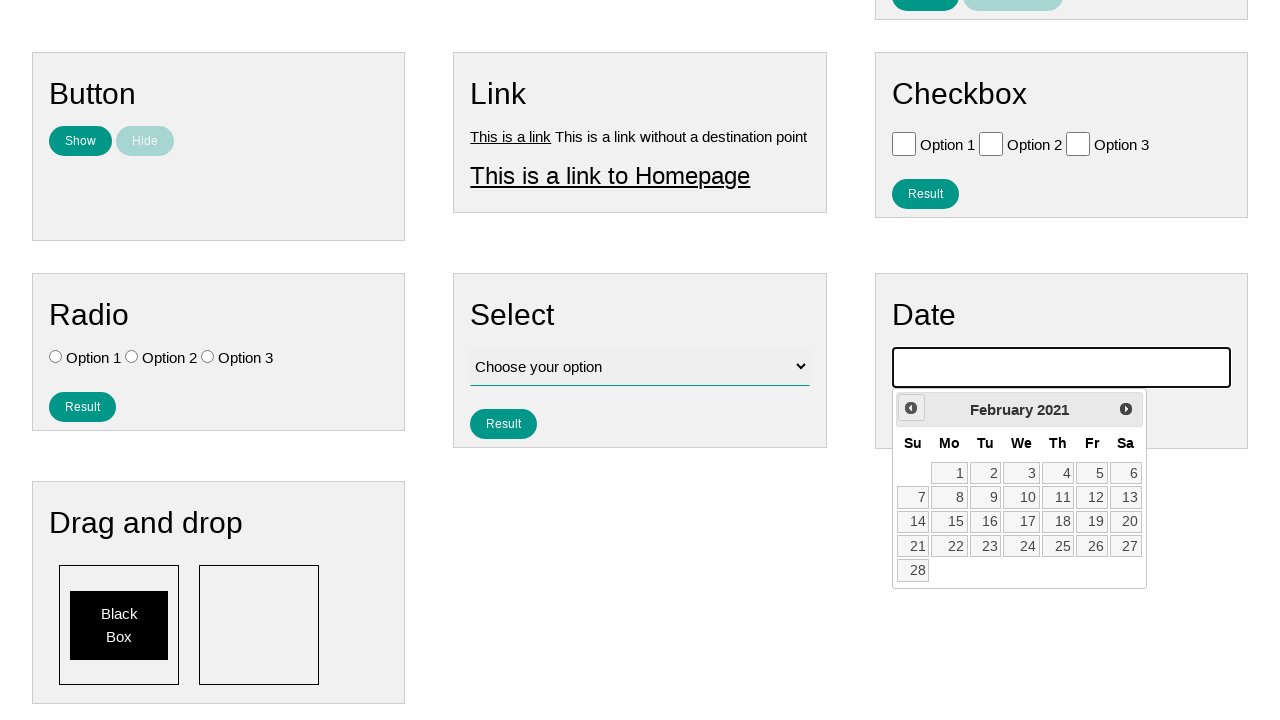

Waited for calendar to update
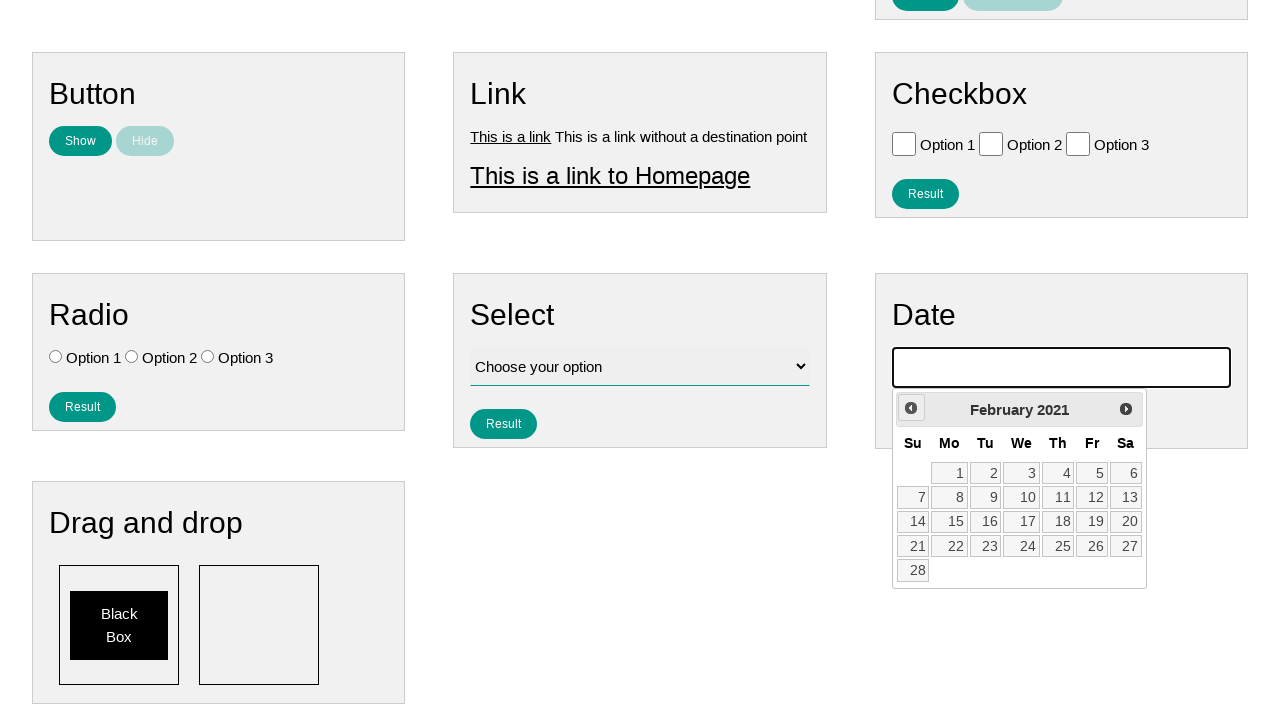

Clicked previous button to navigate backwards (currently at February 2021) at (911, 408) on #ui-datepicker-div >> .ui-datepicker-prev
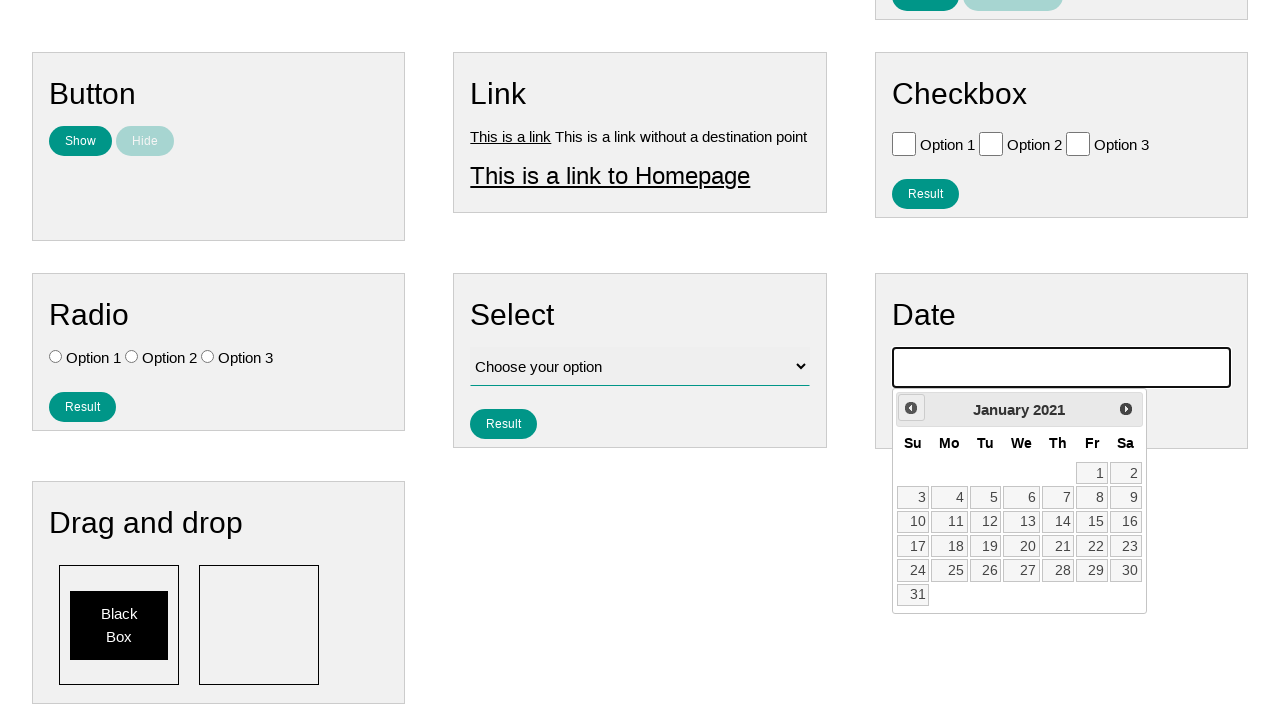

Waited for calendar to update
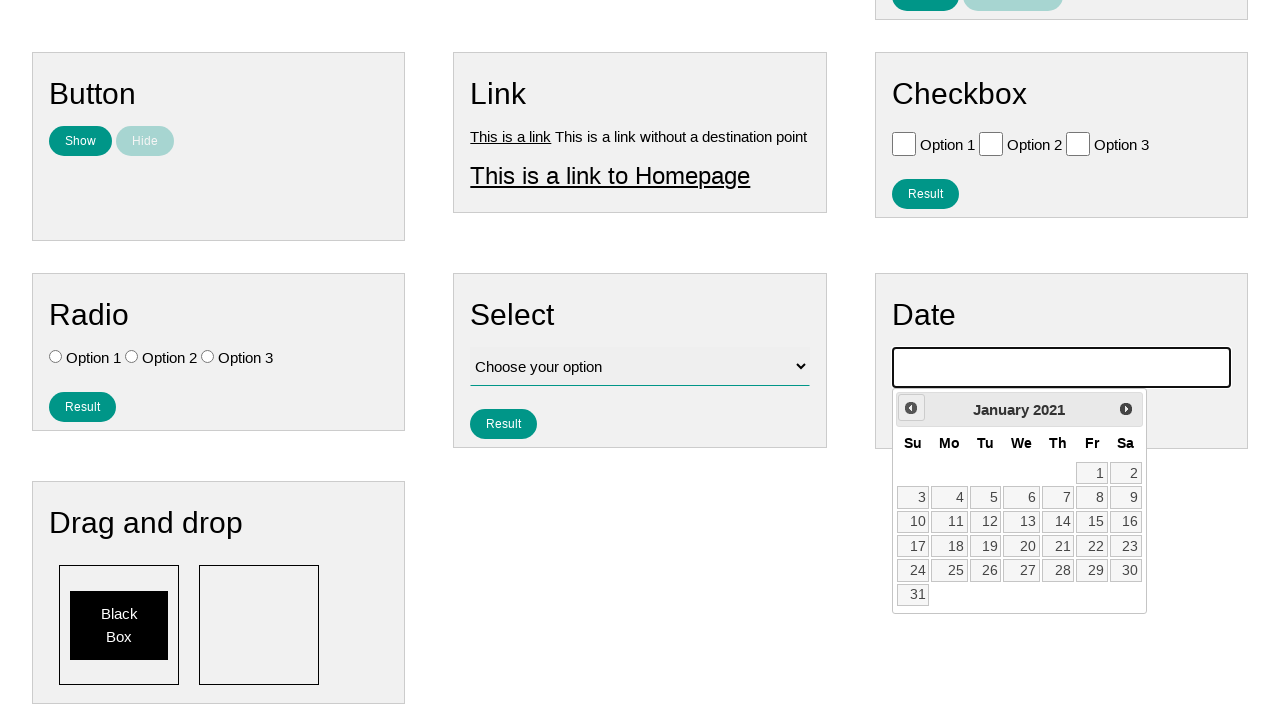

Clicked previous button to navigate backwards (currently at January 2021) at (911, 408) on #ui-datepicker-div >> .ui-datepicker-prev
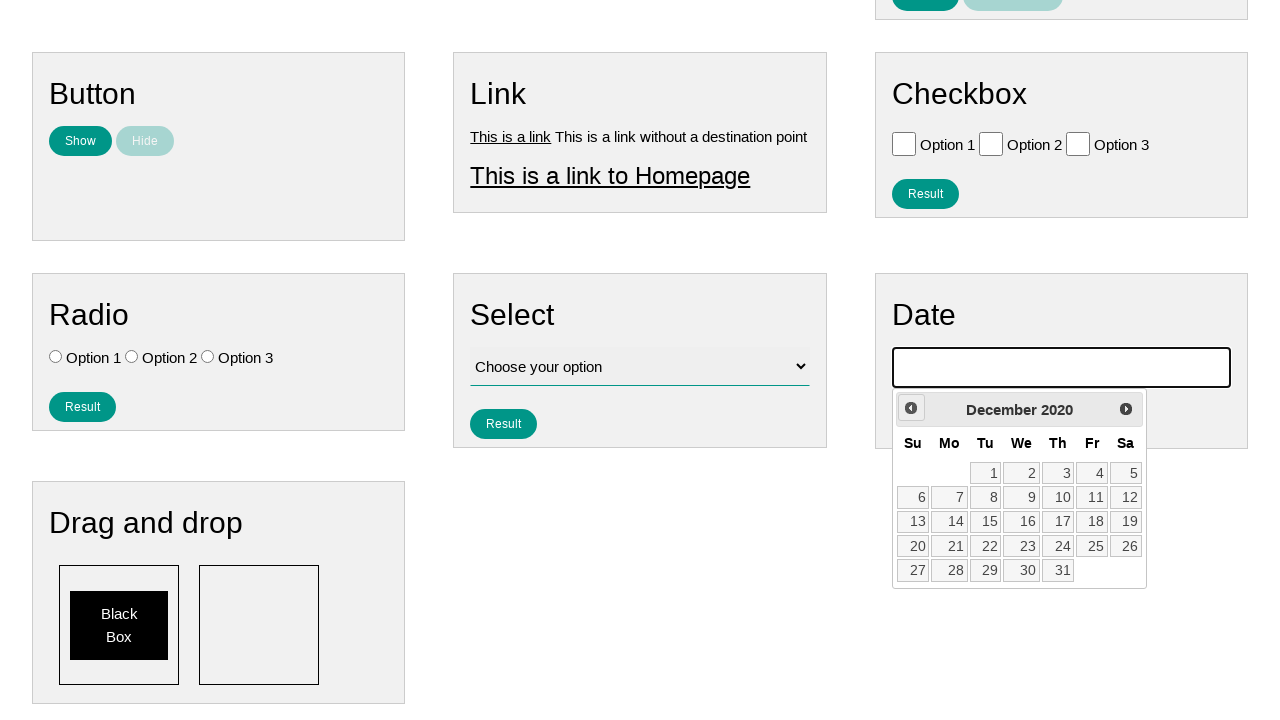

Waited for calendar to update
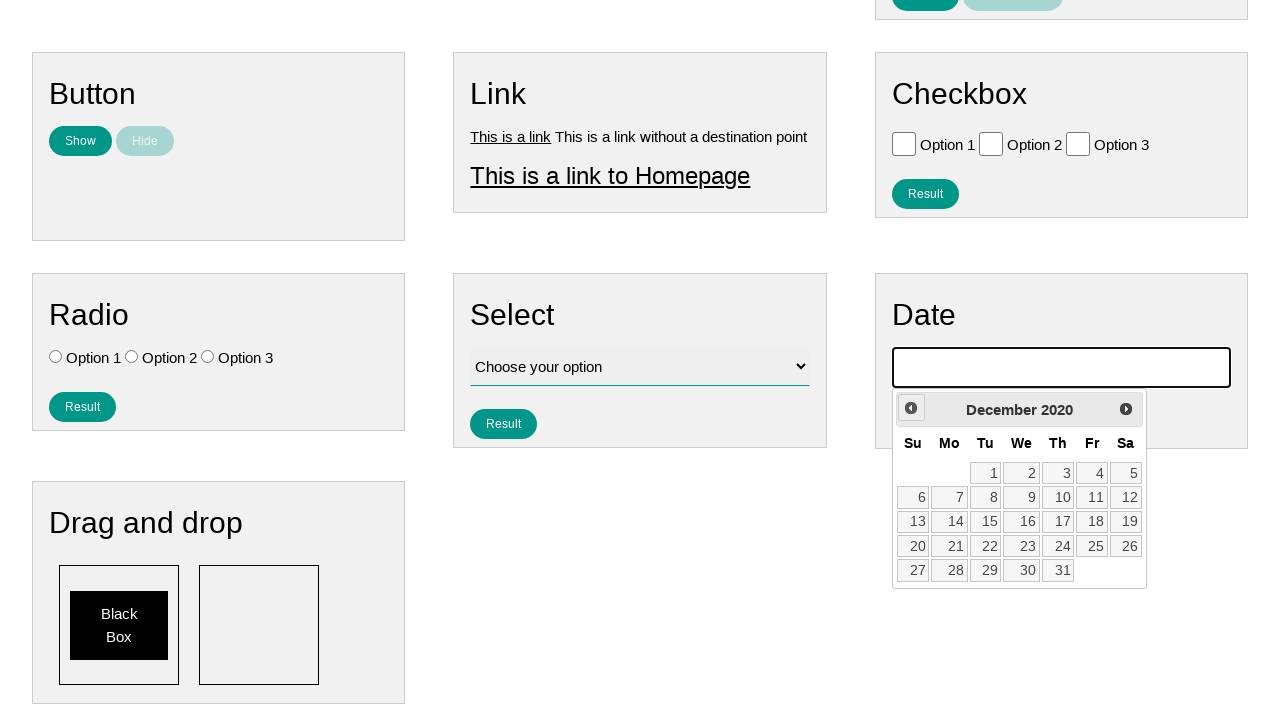

Clicked previous button to navigate backwards (currently at December 2020) at (911, 408) on #ui-datepicker-div >> .ui-datepicker-prev
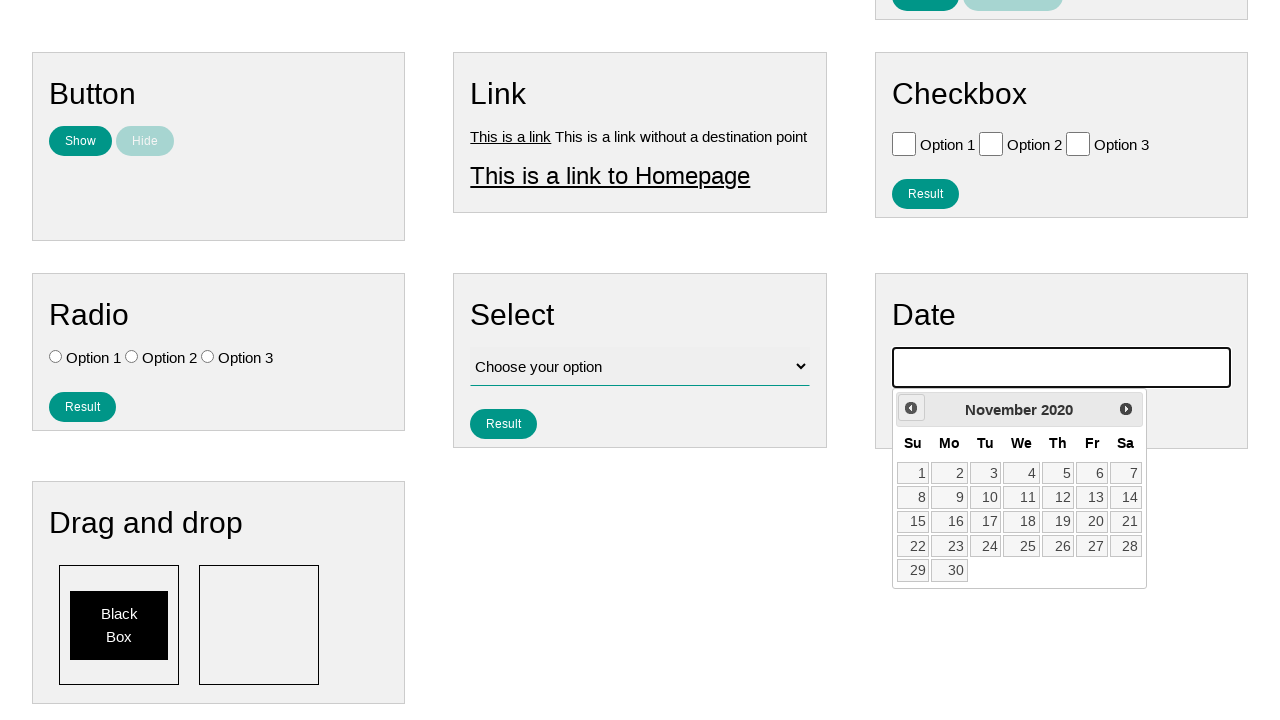

Waited for calendar to update
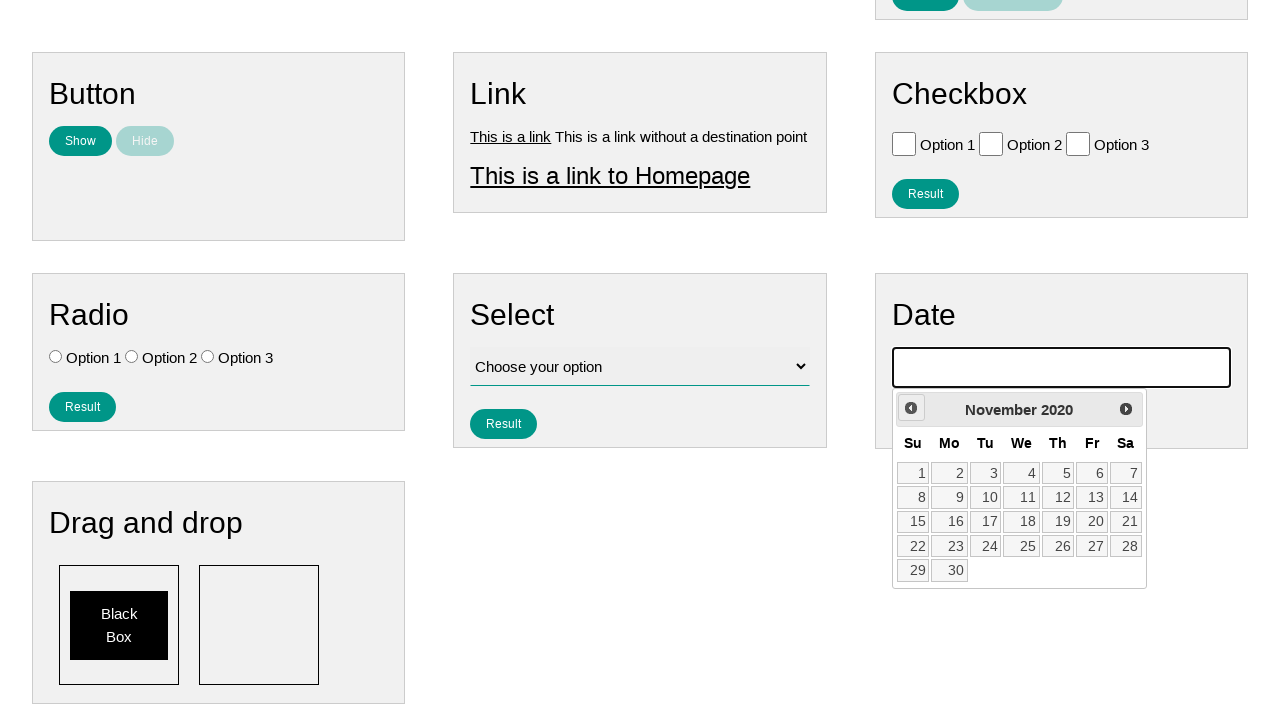

Clicked previous button to navigate backwards (currently at November 2020) at (911, 408) on #ui-datepicker-div >> .ui-datepicker-prev
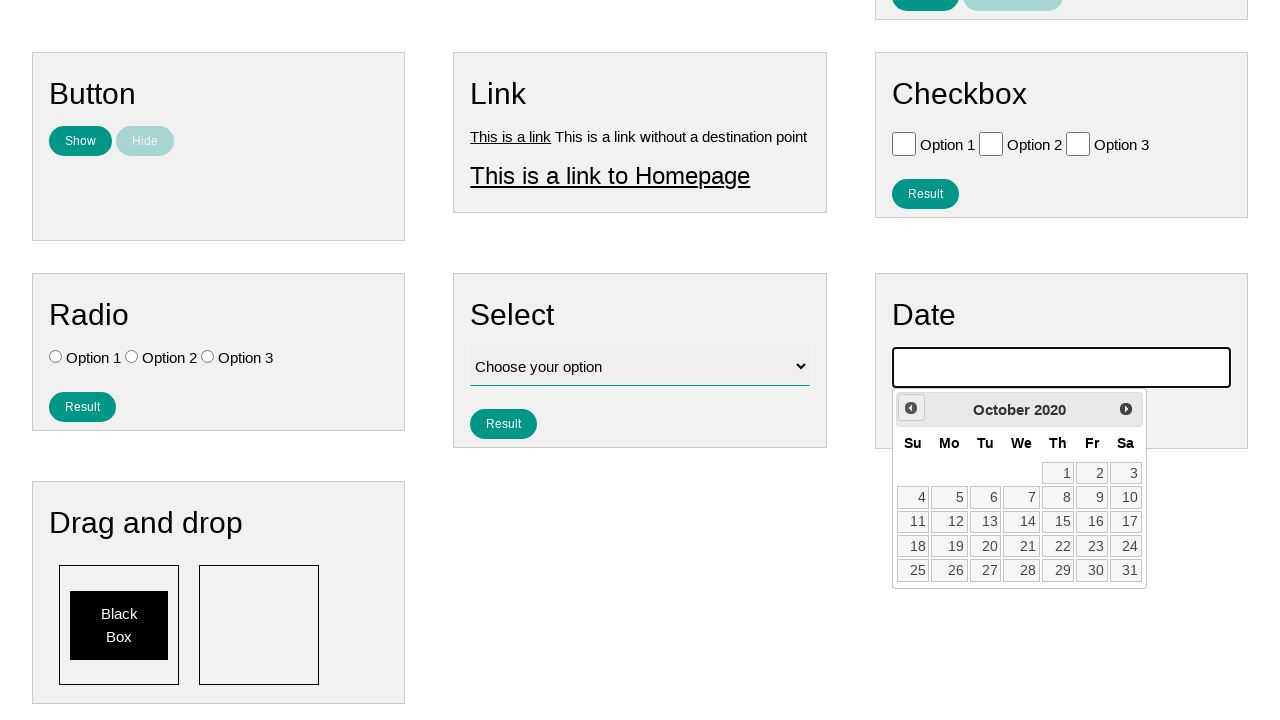

Waited for calendar to update
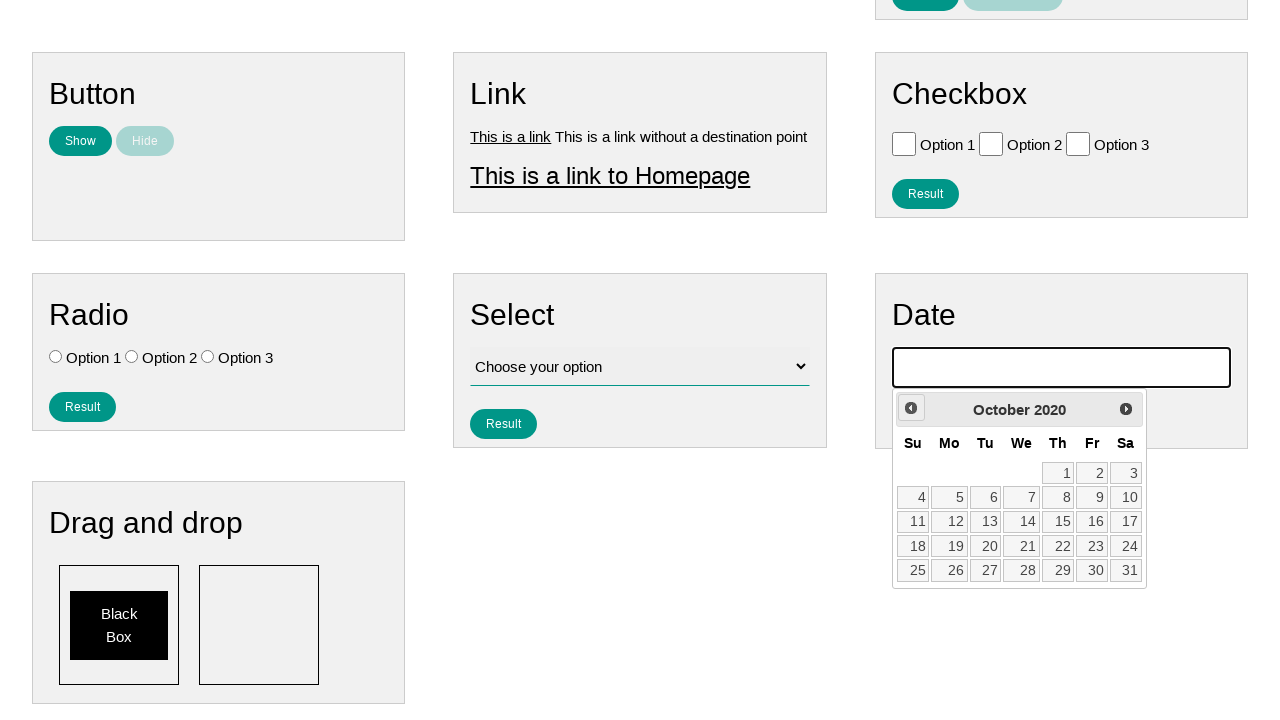

Clicked previous button to navigate backwards (currently at October 2020) at (911, 408) on #ui-datepicker-div >> .ui-datepicker-prev
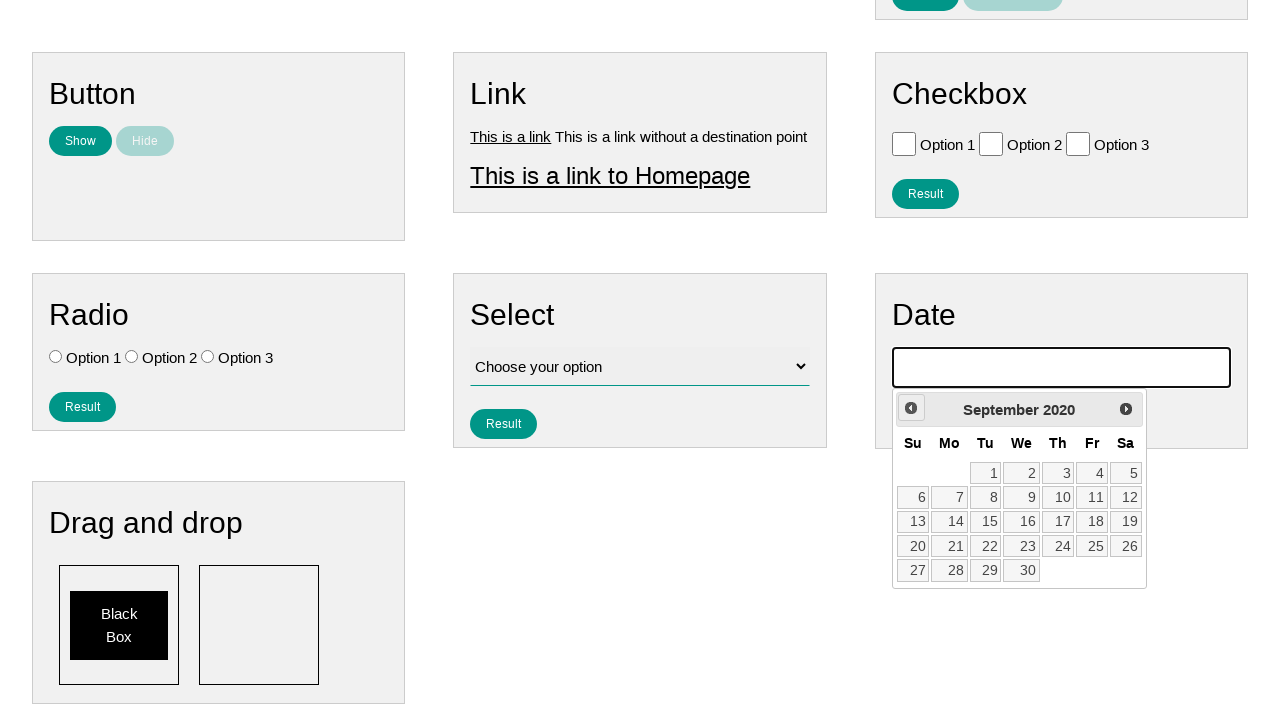

Waited for calendar to update
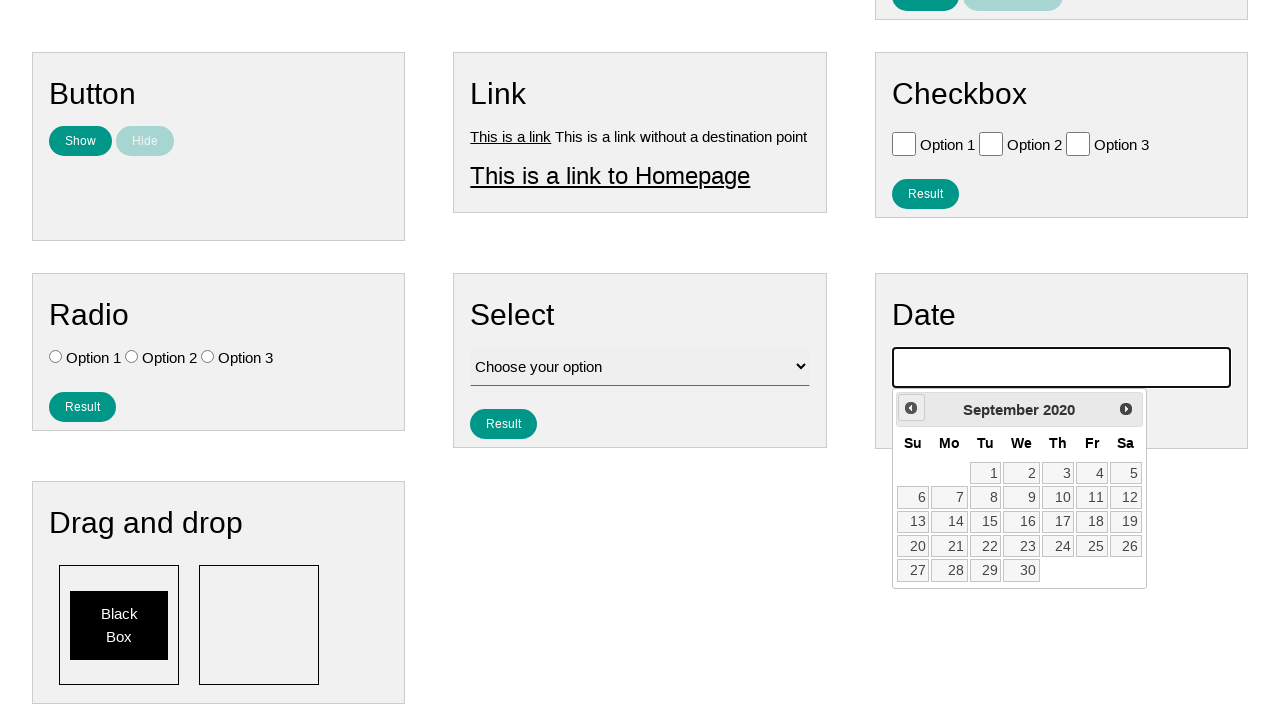

Clicked previous button to navigate backwards (currently at September 2020) at (911, 408) on #ui-datepicker-div >> .ui-datepicker-prev
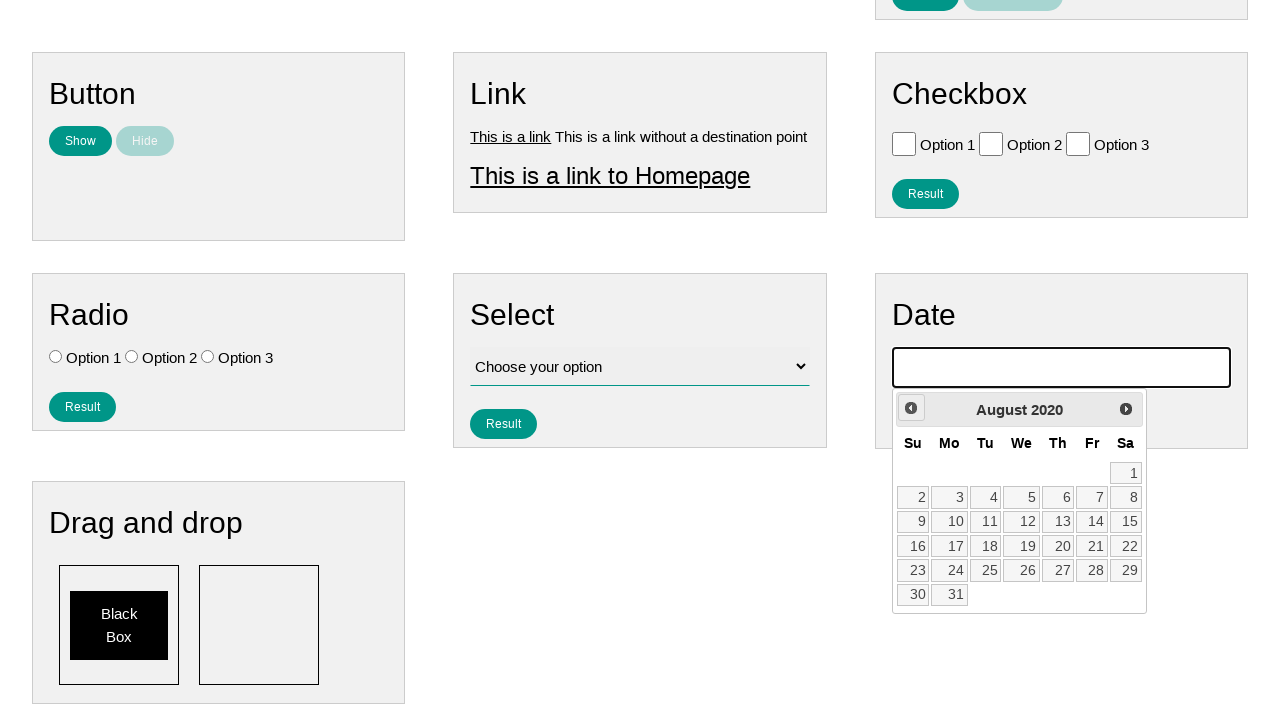

Waited for calendar to update
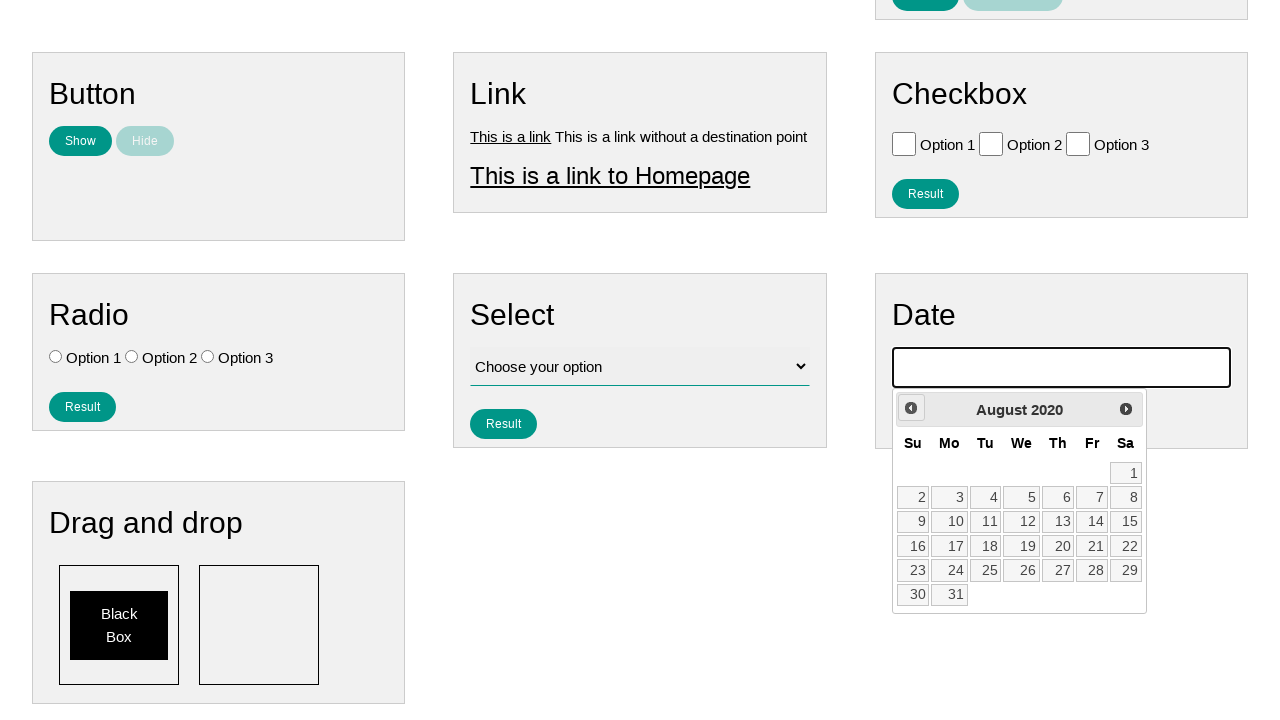

Clicked previous button to navigate backwards (currently at August 2020) at (911, 408) on #ui-datepicker-div >> .ui-datepicker-prev
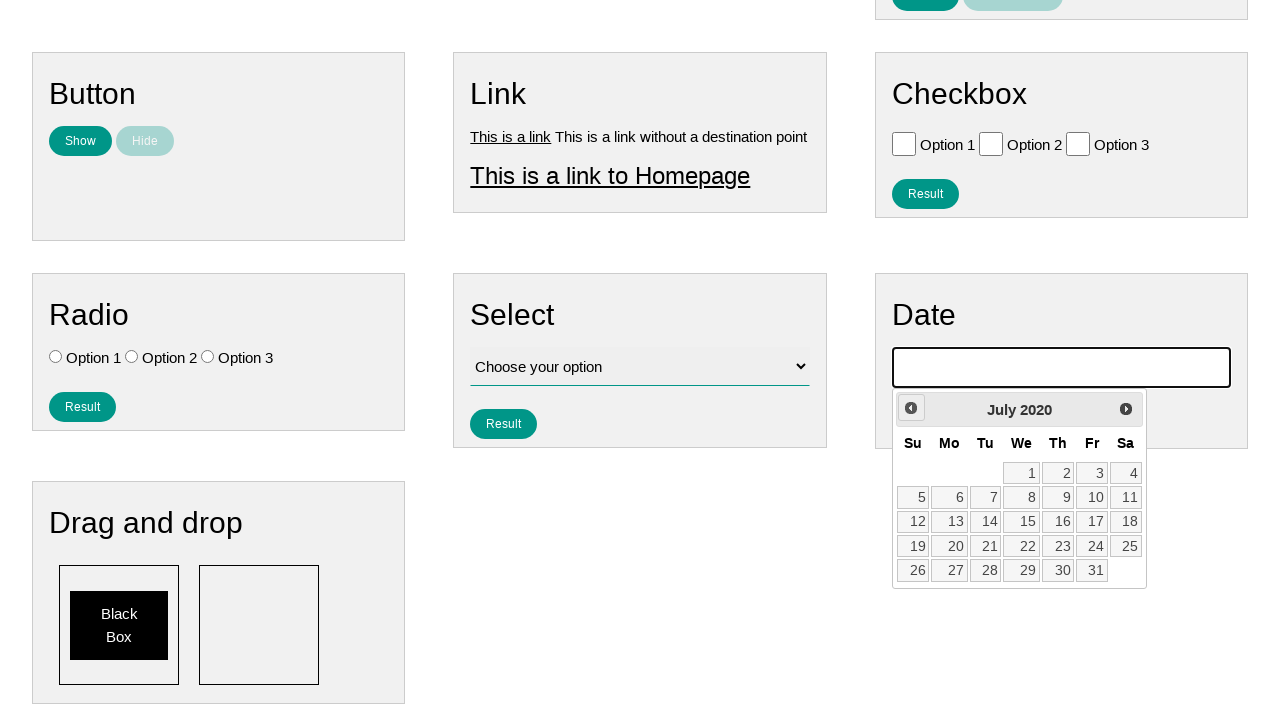

Waited for calendar to update
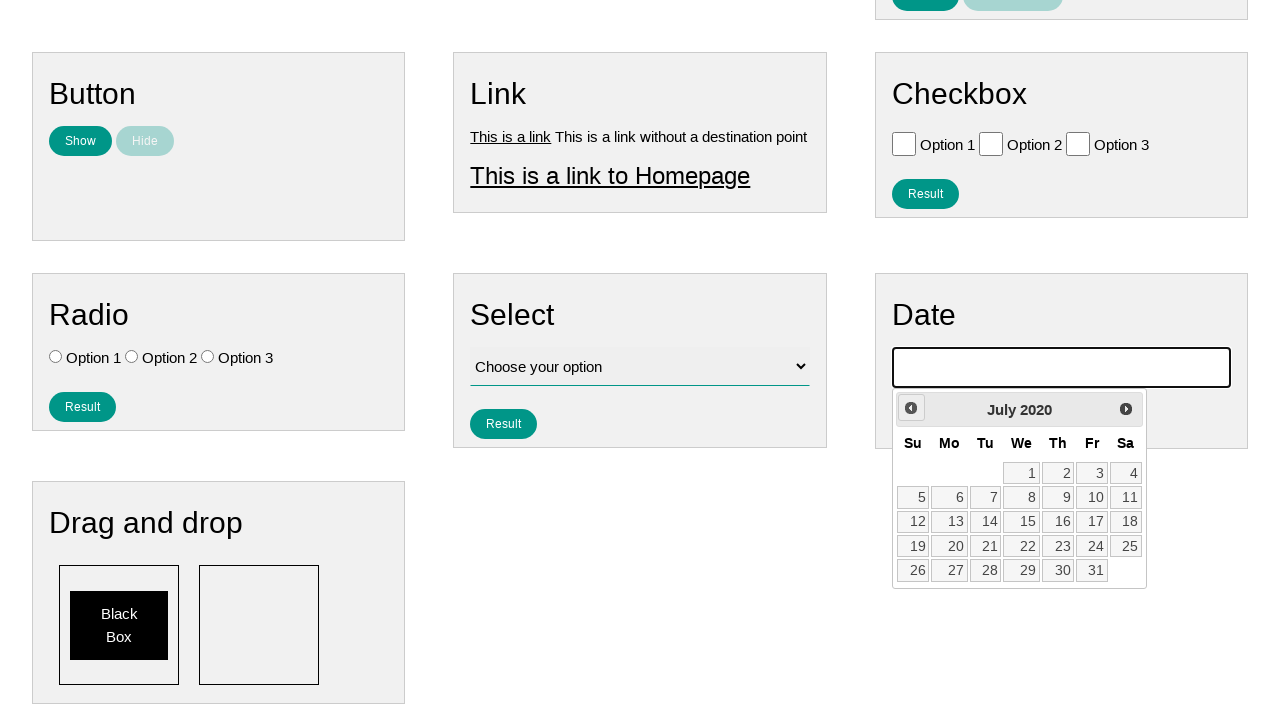

Clicked previous button to navigate backwards (currently at July 2020) at (911, 408) on #ui-datepicker-div >> .ui-datepicker-prev
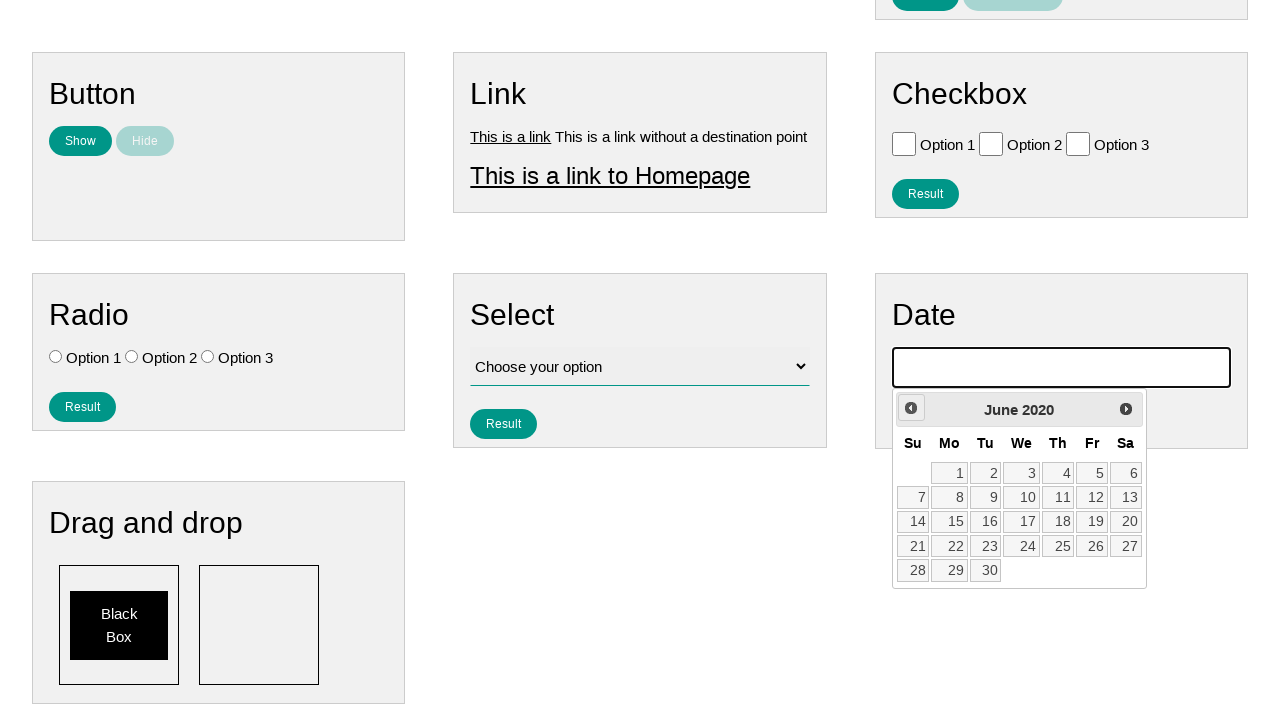

Waited for calendar to update
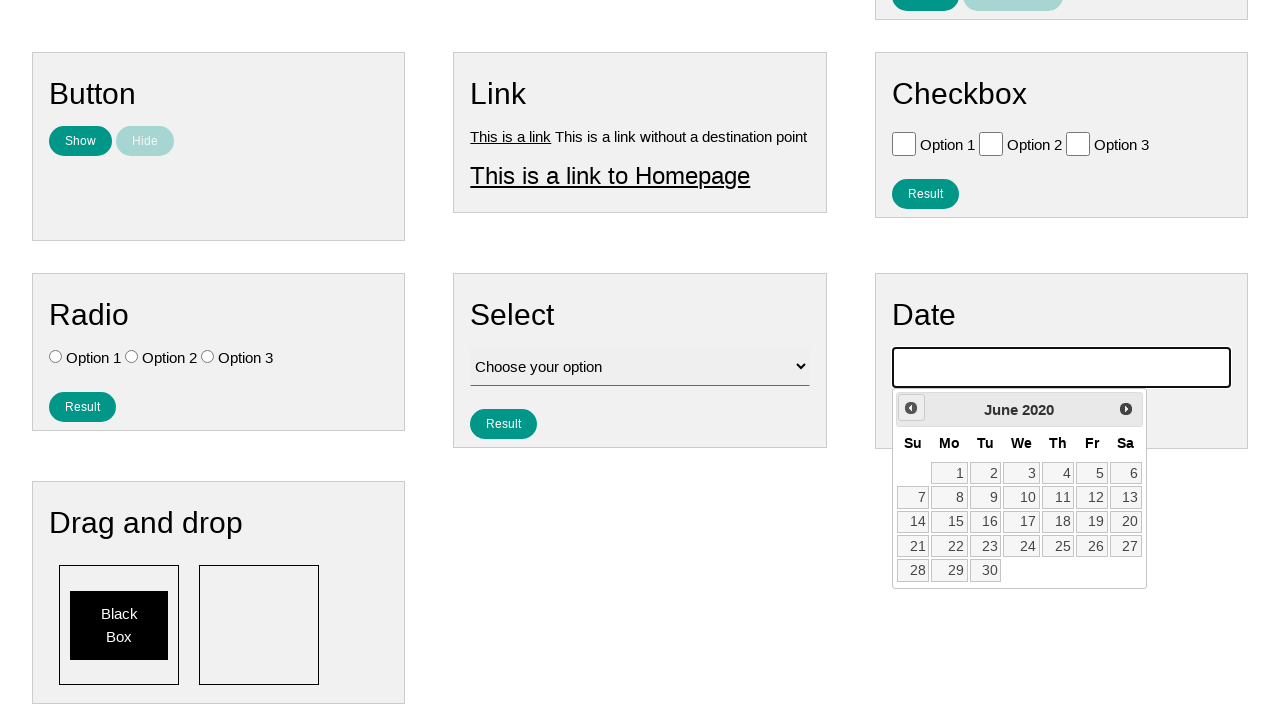

Clicked previous button to navigate backwards (currently at June 2020) at (911, 408) on #ui-datepicker-div >> .ui-datepicker-prev
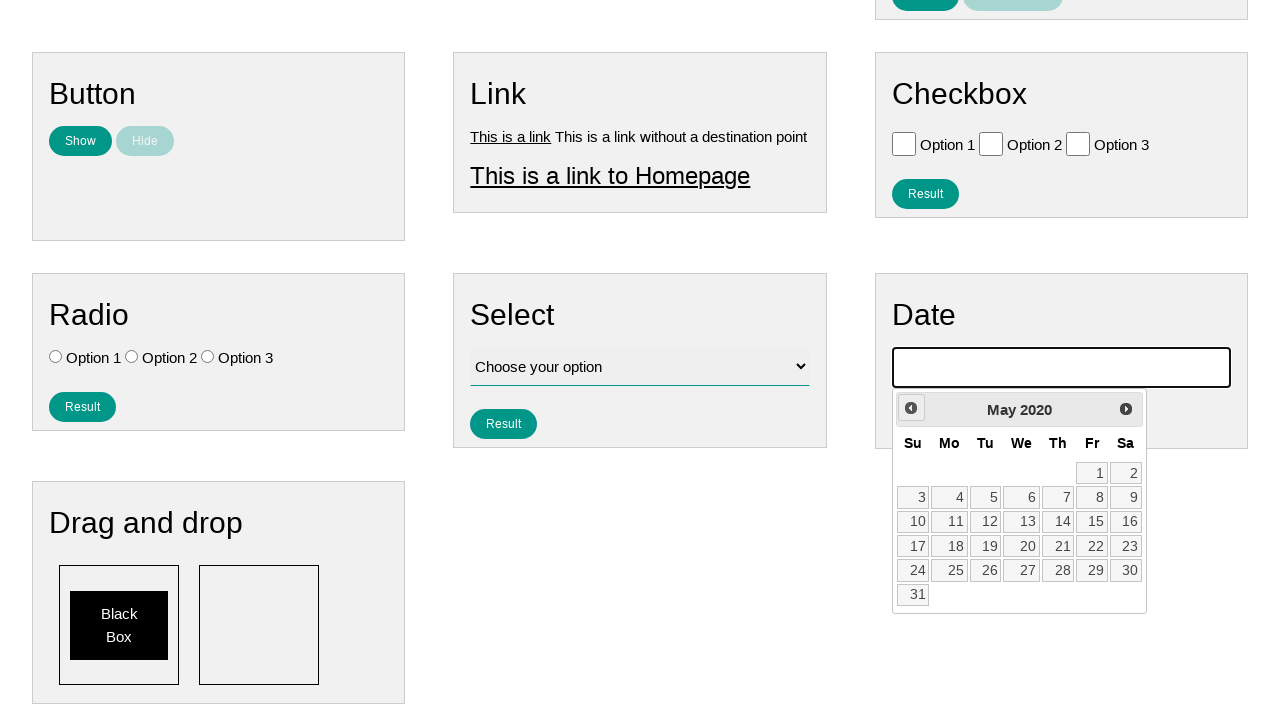

Waited for calendar to update
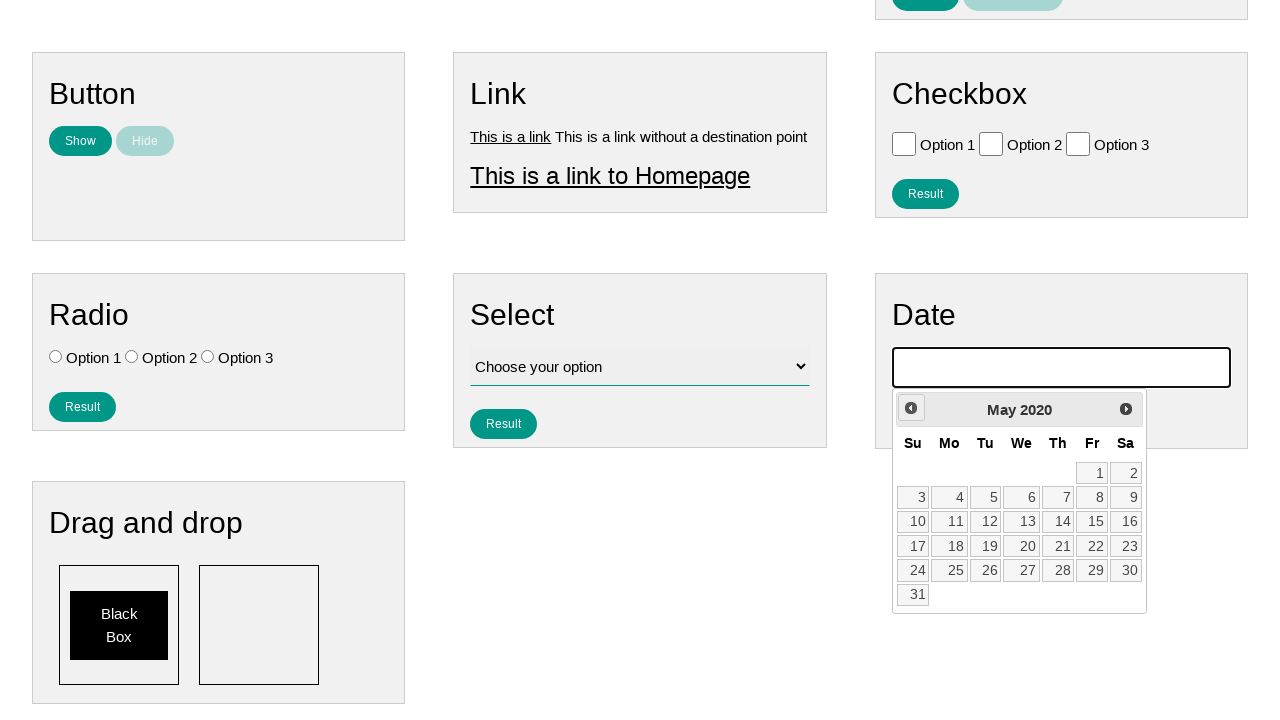

Clicked previous button to navigate backwards (currently at May 2020) at (911, 408) on #ui-datepicker-div >> .ui-datepicker-prev
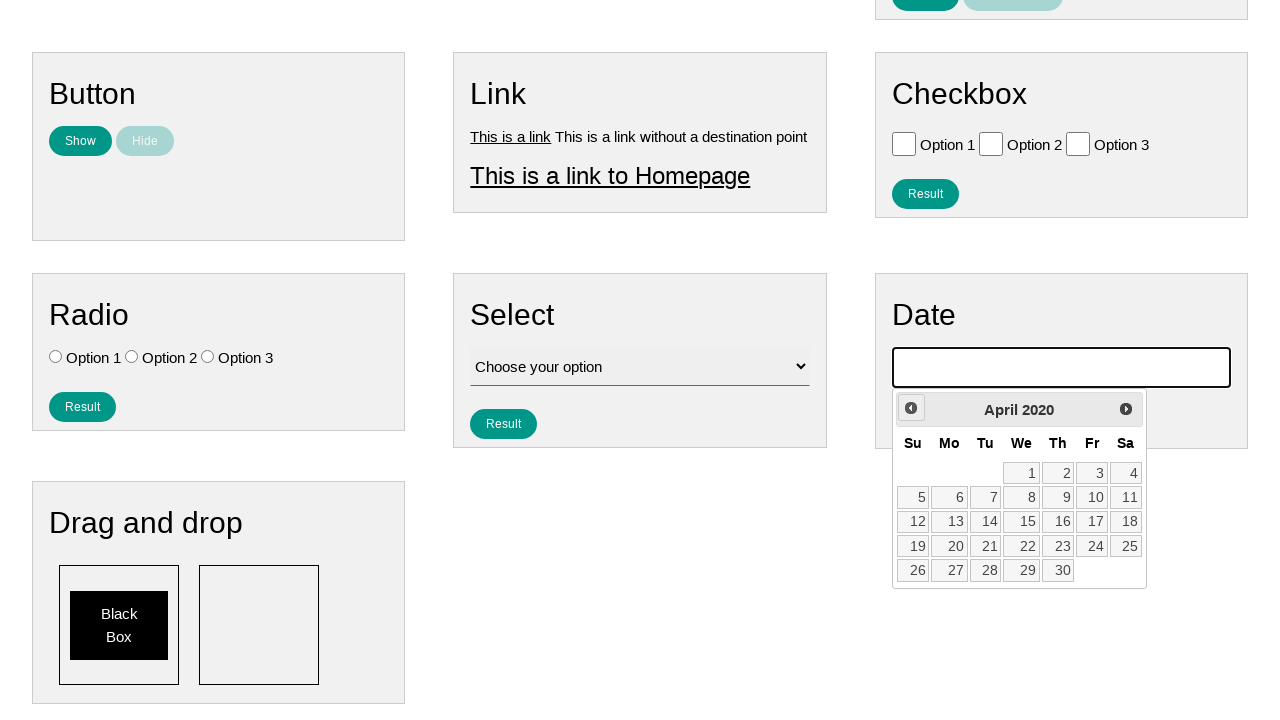

Waited for calendar to update
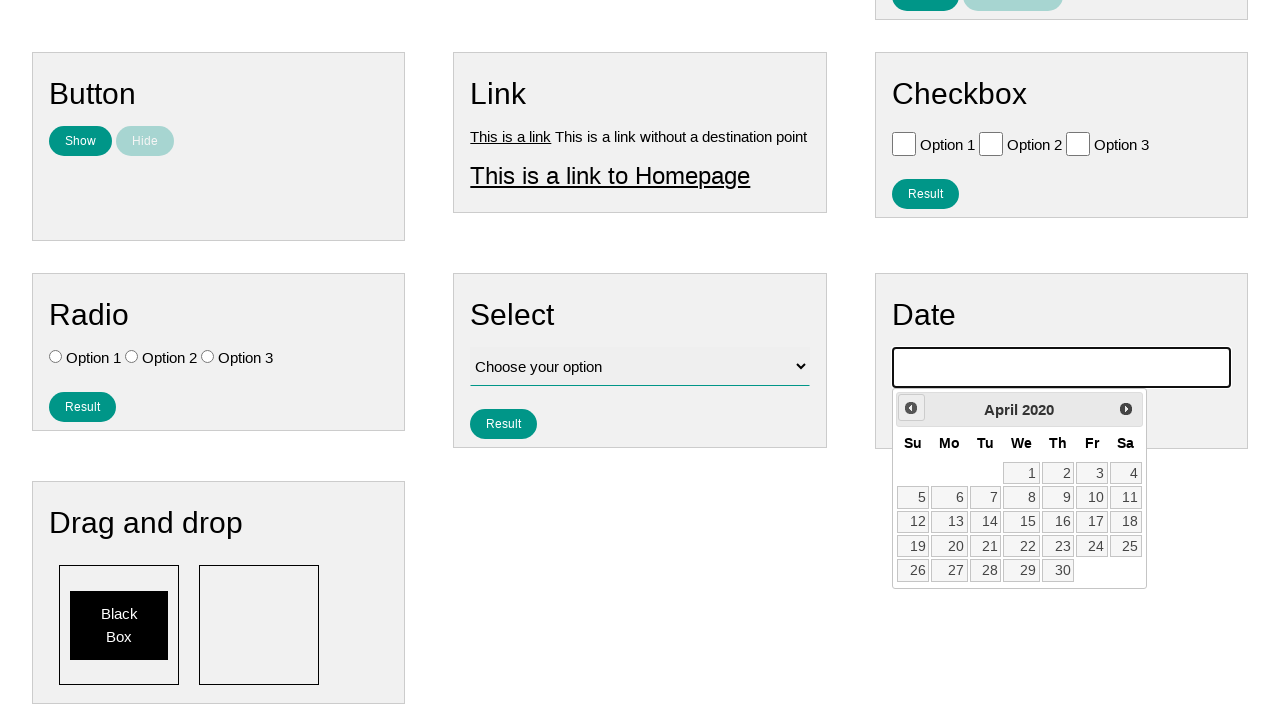

Clicked previous button to navigate backwards (currently at April 2020) at (911, 408) on #ui-datepicker-div >> .ui-datepicker-prev
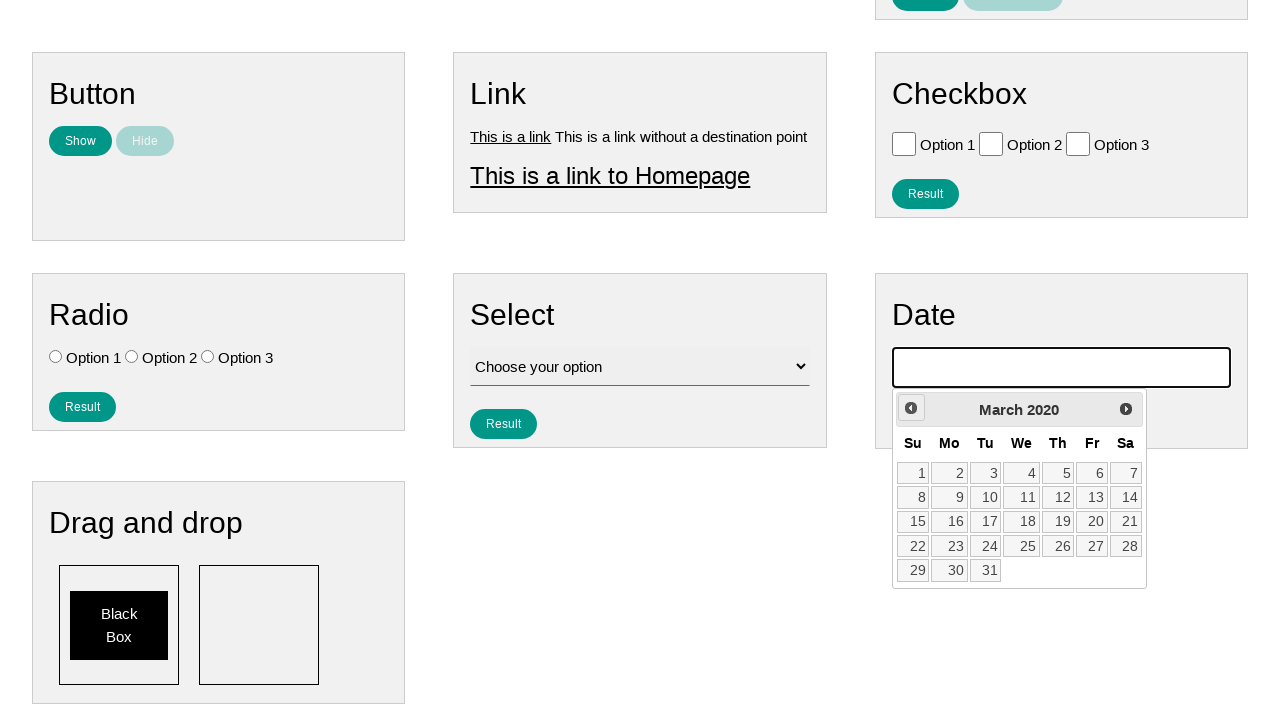

Waited for calendar to update
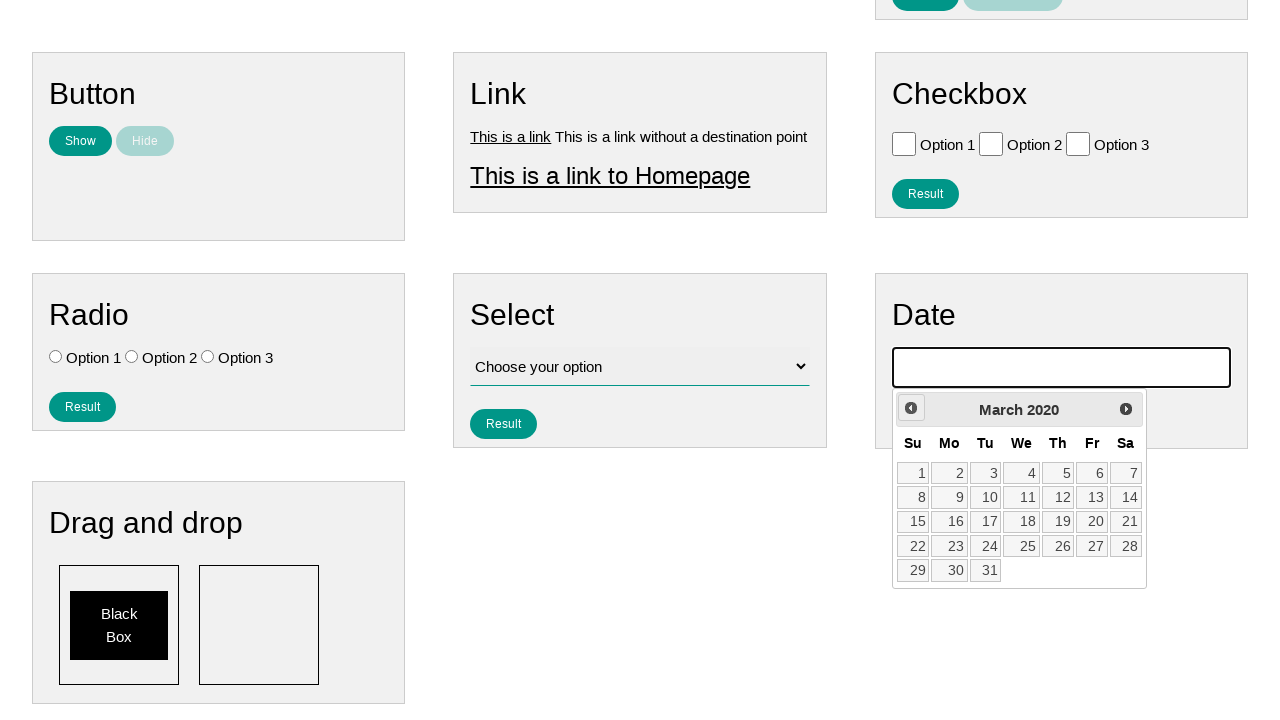

Clicked previous button to navigate backwards (currently at March 2020) at (911, 408) on #ui-datepicker-div >> .ui-datepicker-prev
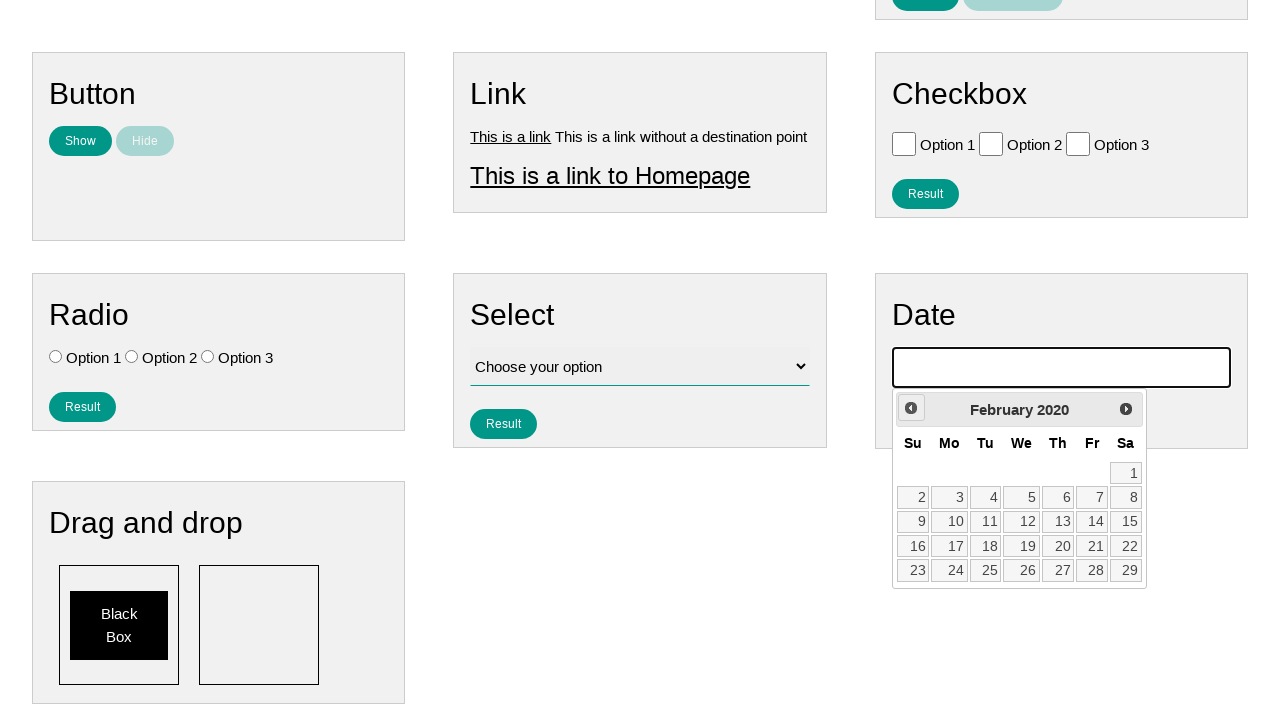

Waited for calendar to update
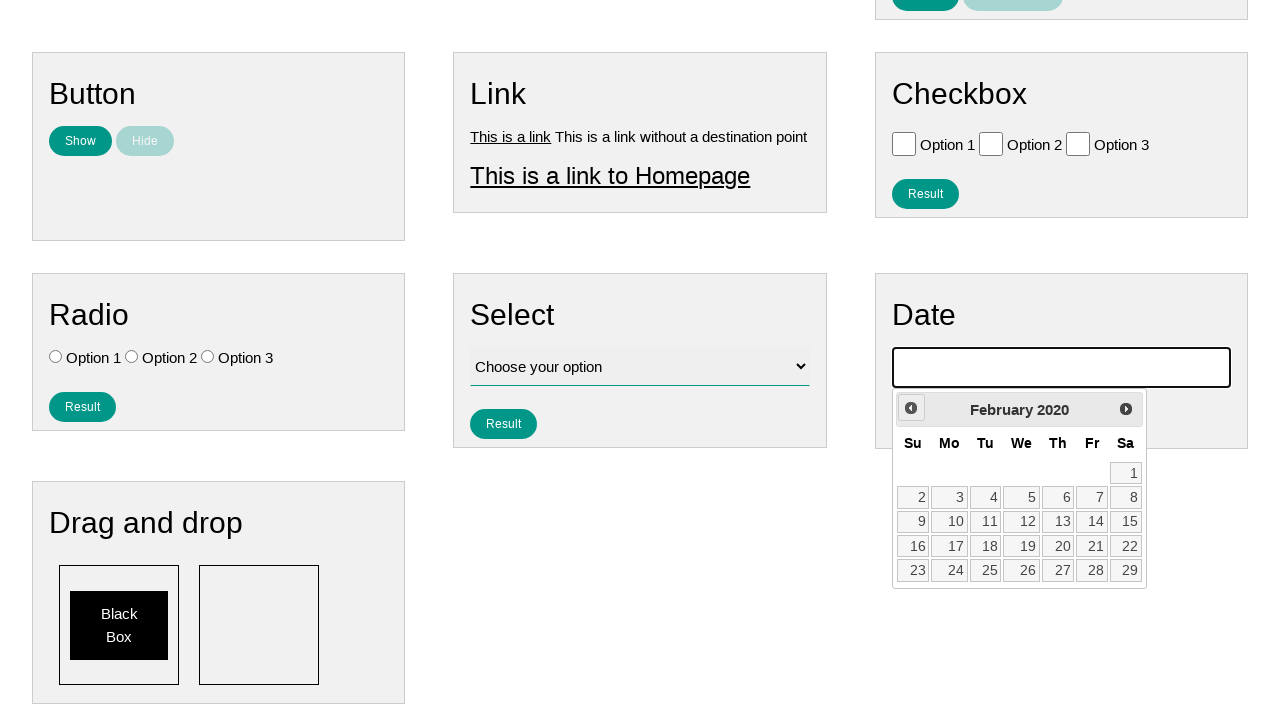

Clicked previous button to navigate backwards (currently at February 2020) at (911, 408) on #ui-datepicker-div >> .ui-datepicker-prev
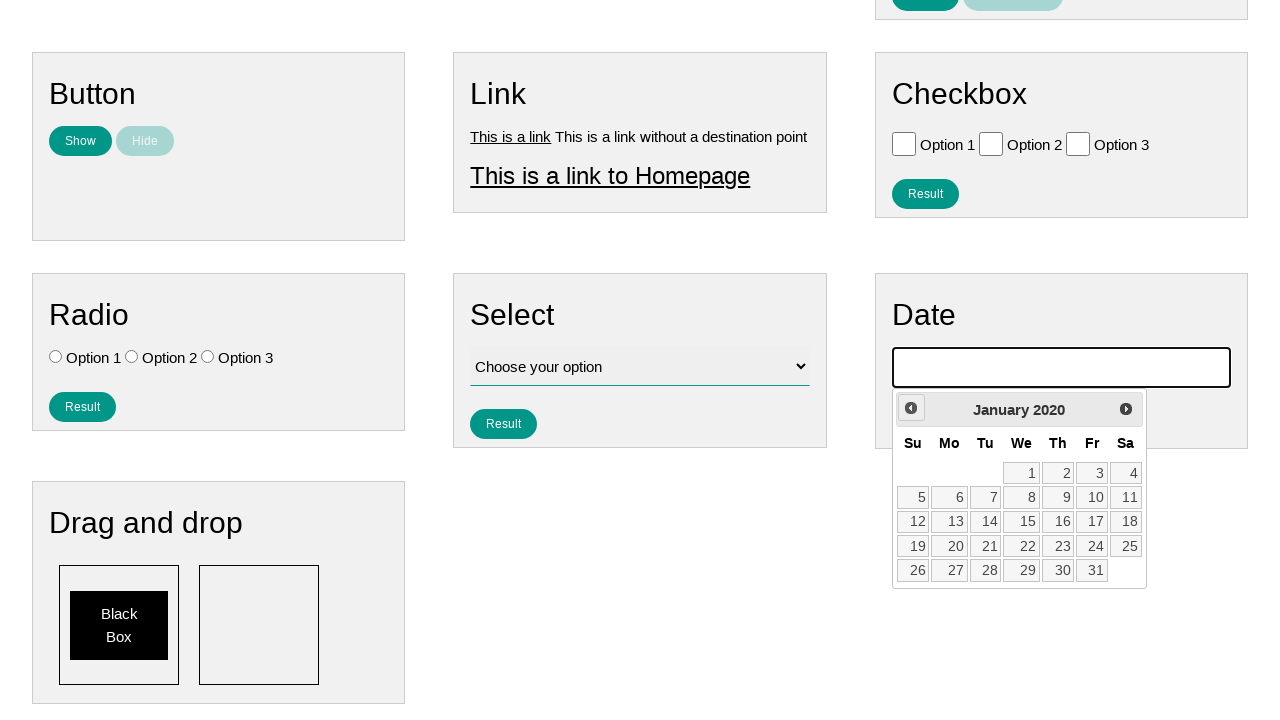

Waited for calendar to update
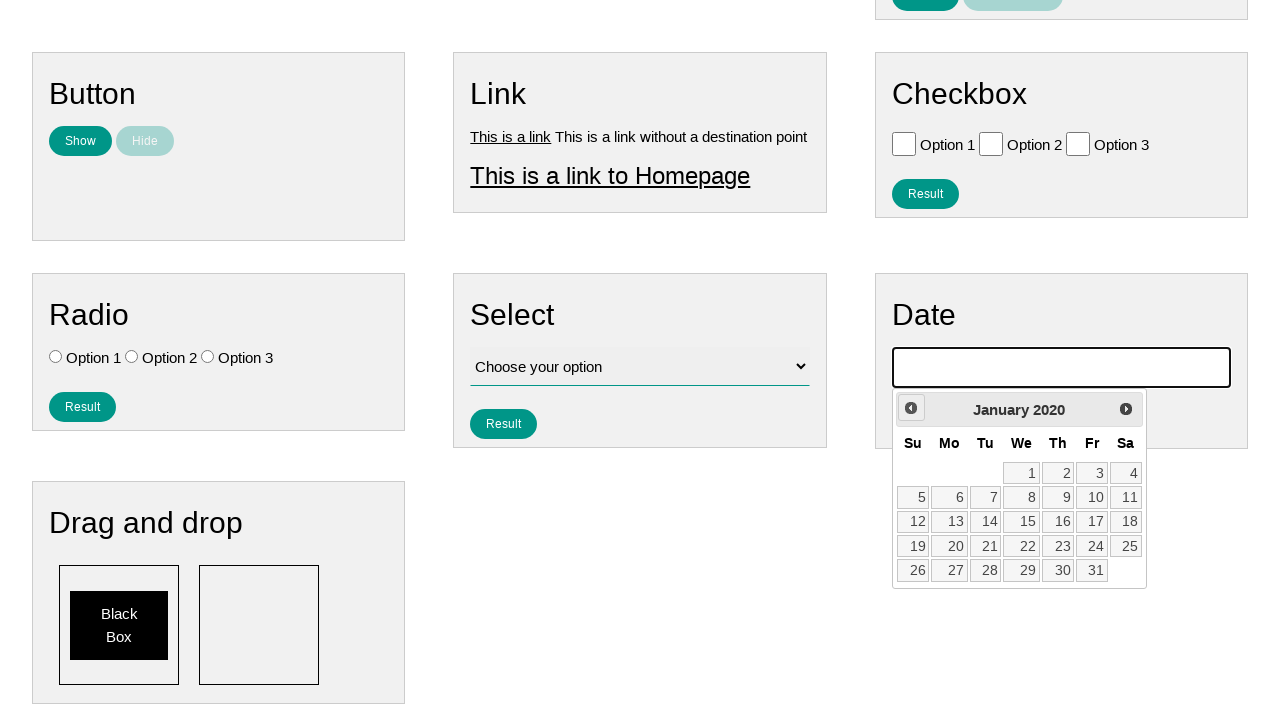

Clicked previous button to navigate backwards (currently at January 2020) at (911, 408) on #ui-datepicker-div >> .ui-datepicker-prev
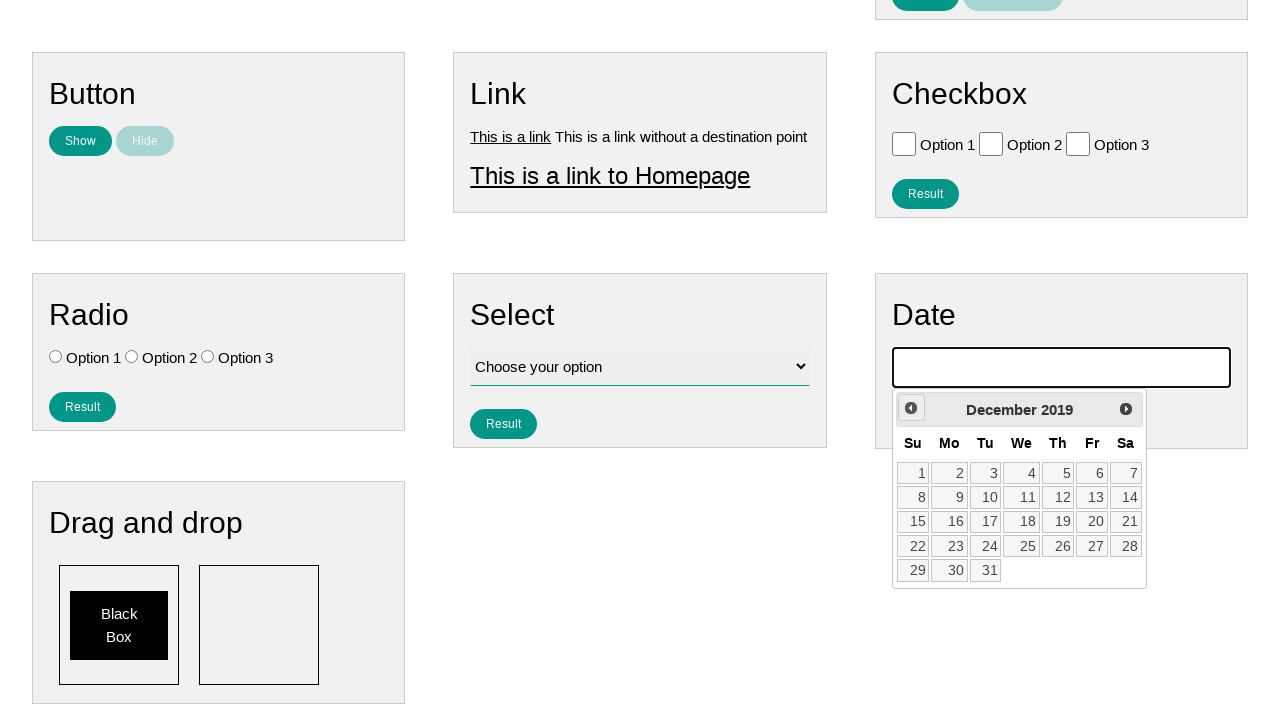

Waited for calendar to update
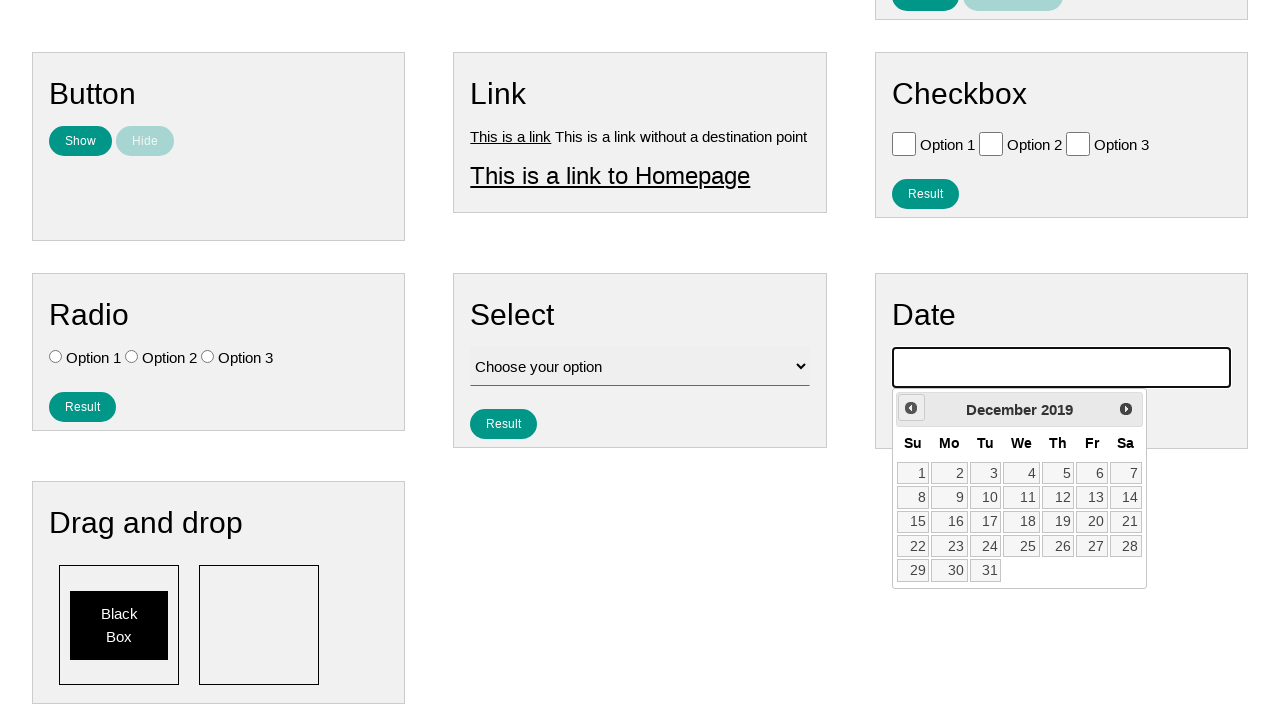

Clicked previous button to navigate backwards (currently at December 2019) at (911, 408) on #ui-datepicker-div >> .ui-datepicker-prev
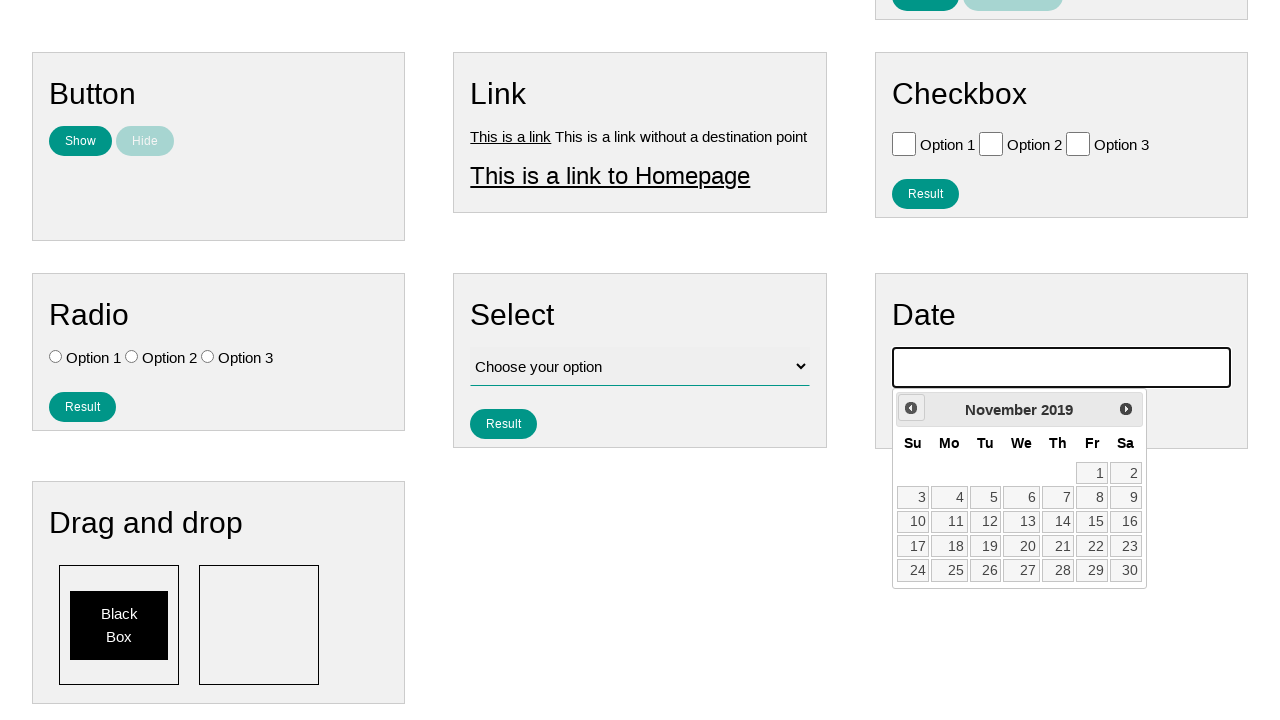

Waited for calendar to update
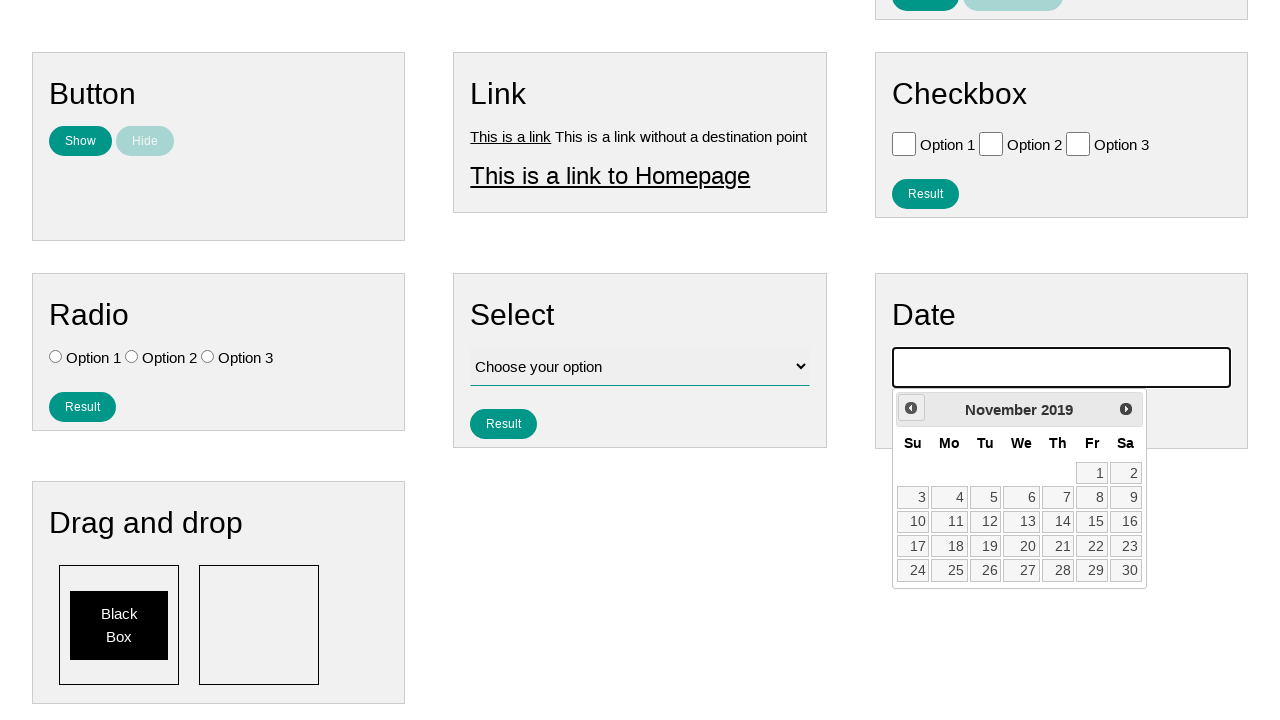

Clicked previous button to navigate backwards (currently at November 2019) at (911, 408) on #ui-datepicker-div >> .ui-datepicker-prev
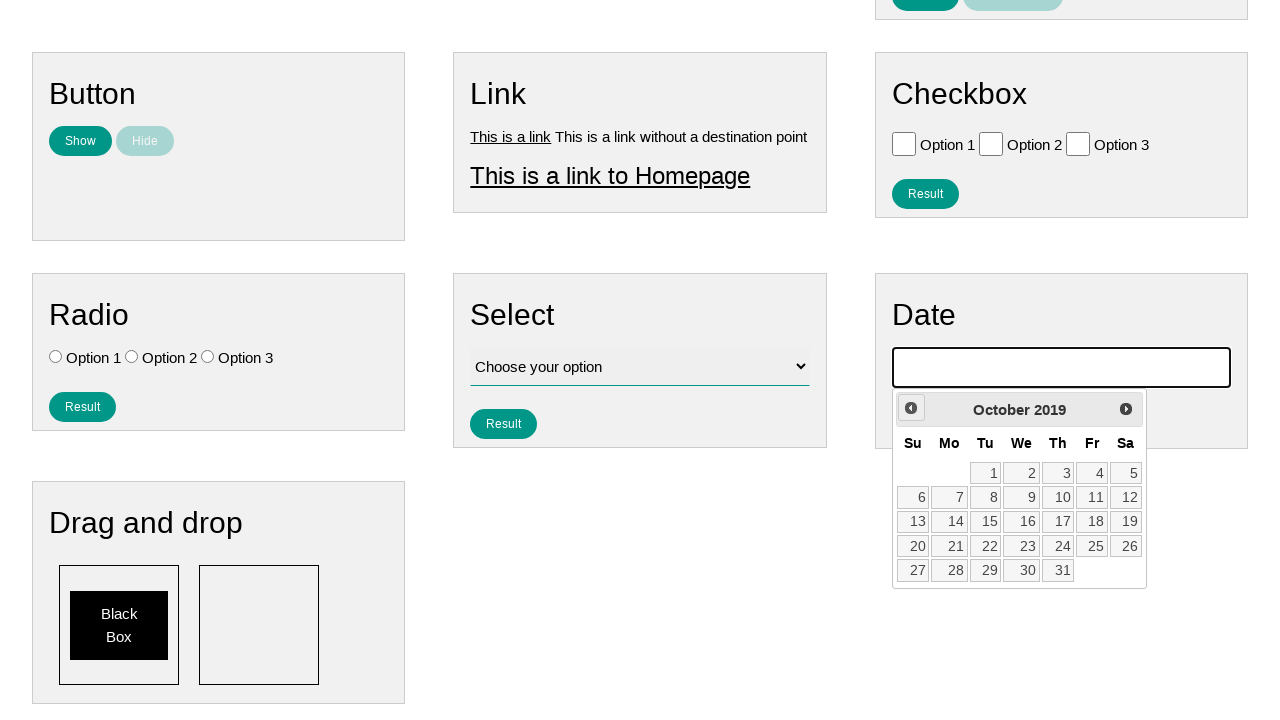

Waited for calendar to update
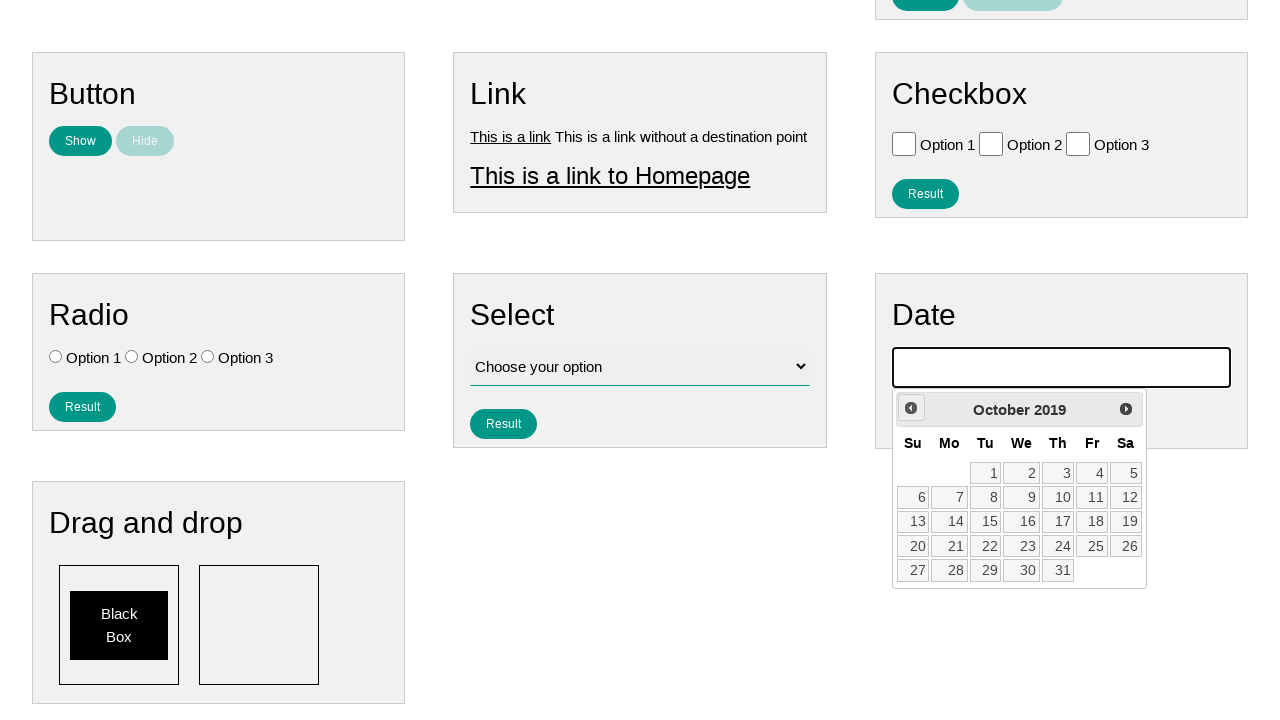

Clicked previous button to navigate backwards (currently at October 2019) at (911, 408) on #ui-datepicker-div >> .ui-datepicker-prev
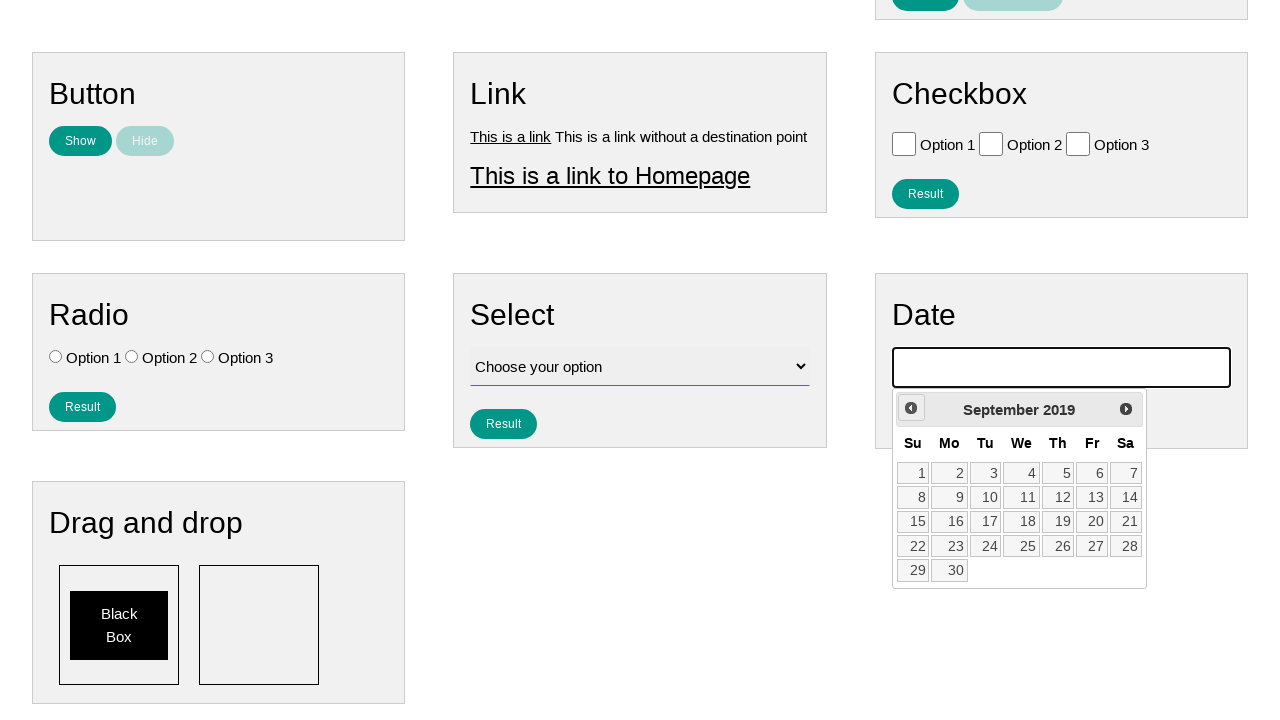

Waited for calendar to update
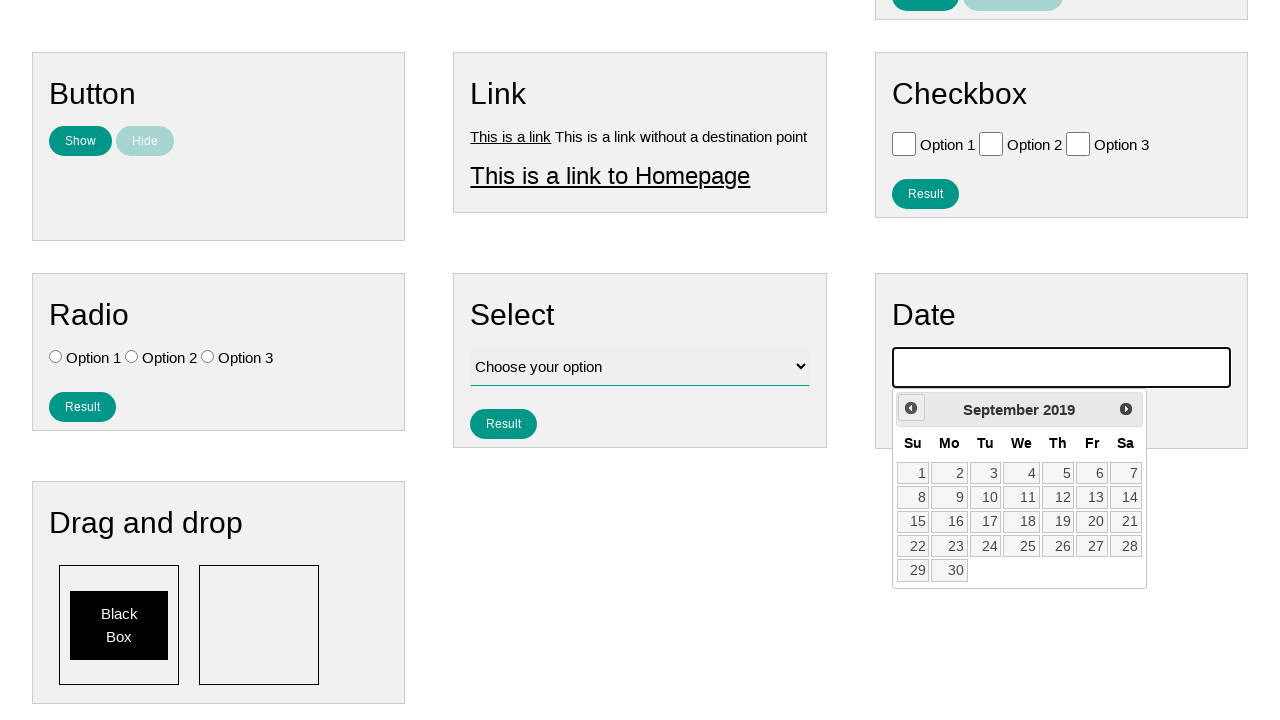

Clicked previous button to navigate backwards (currently at September 2019) at (911, 408) on #ui-datepicker-div >> .ui-datepicker-prev
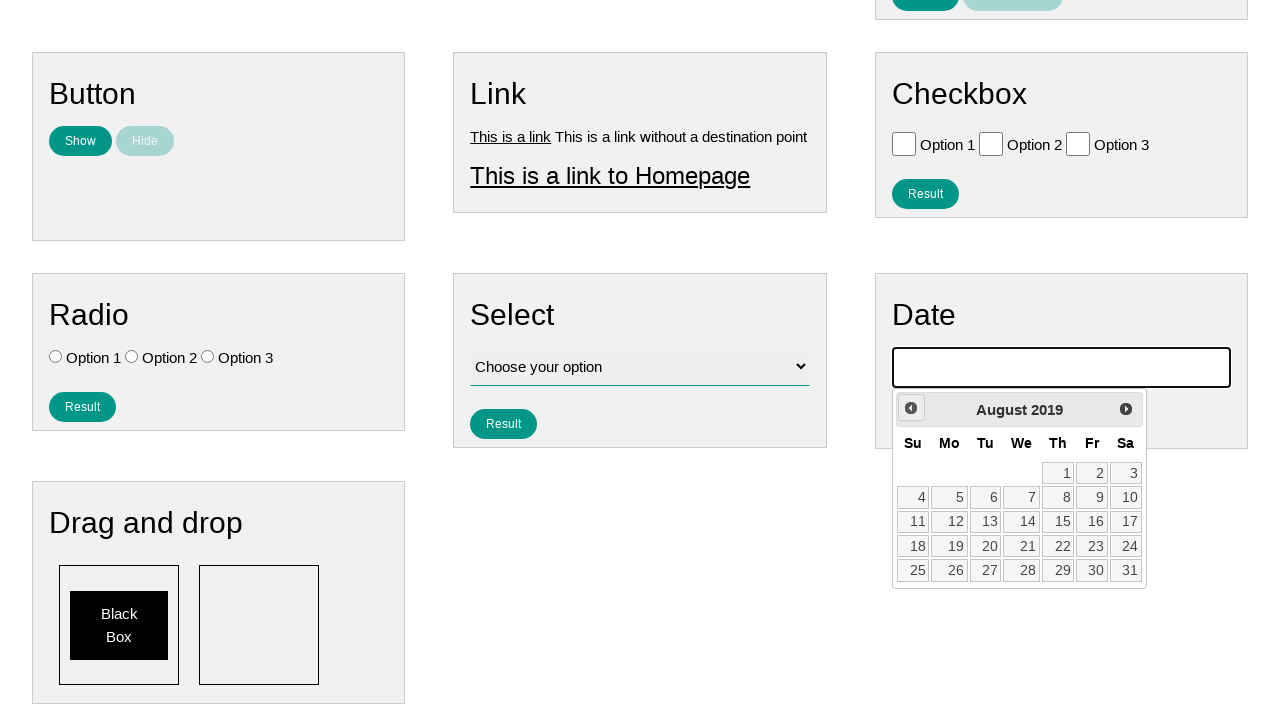

Waited for calendar to update
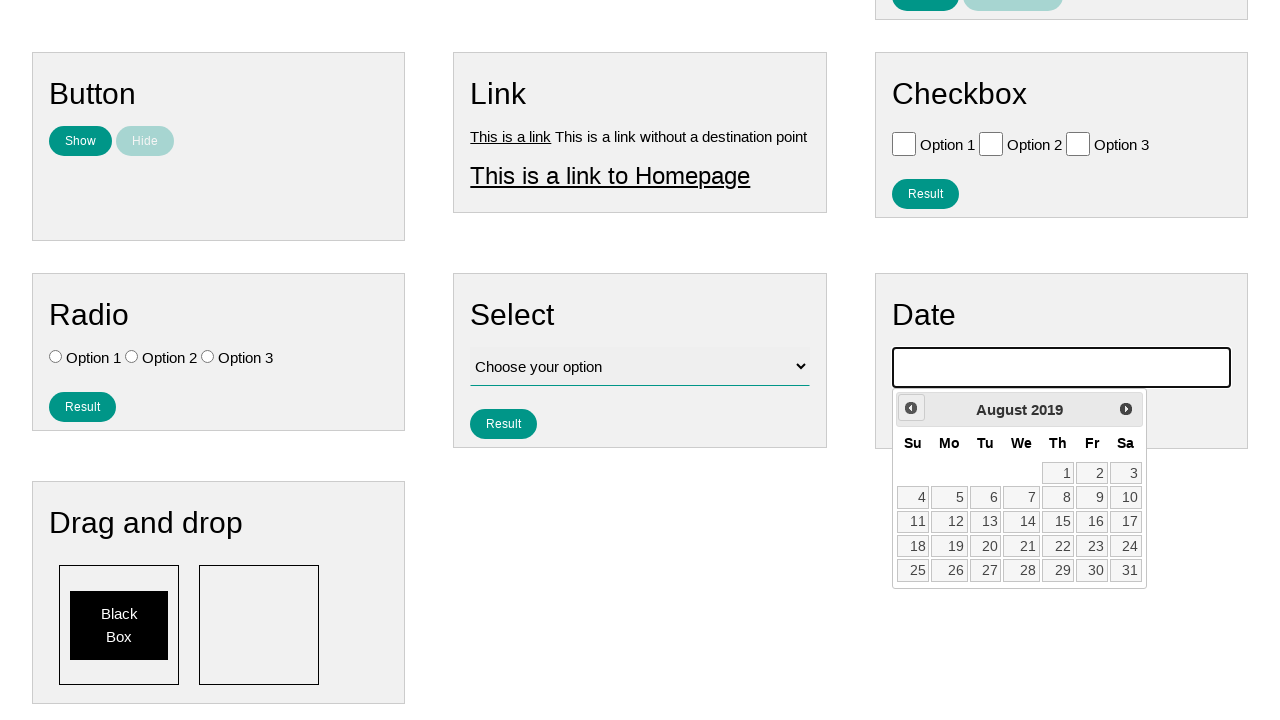

Clicked previous button to navigate backwards (currently at August 2019) at (911, 408) on #ui-datepicker-div >> .ui-datepicker-prev
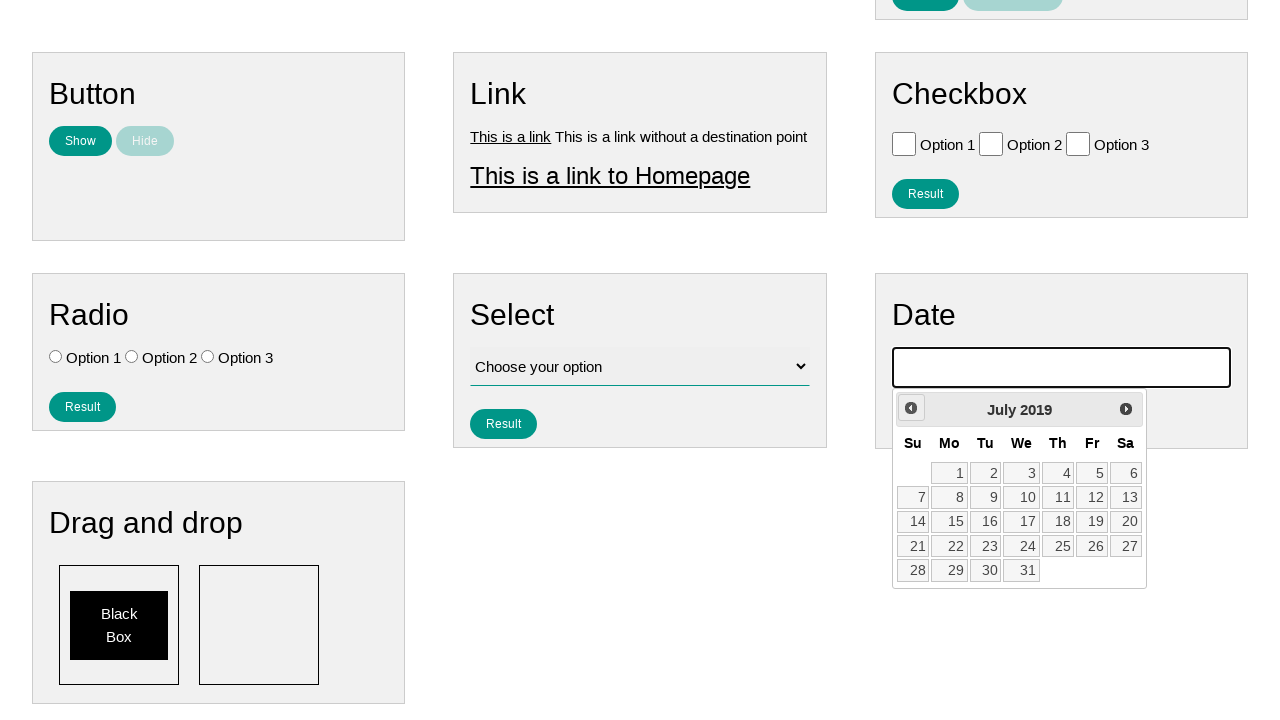

Waited for calendar to update
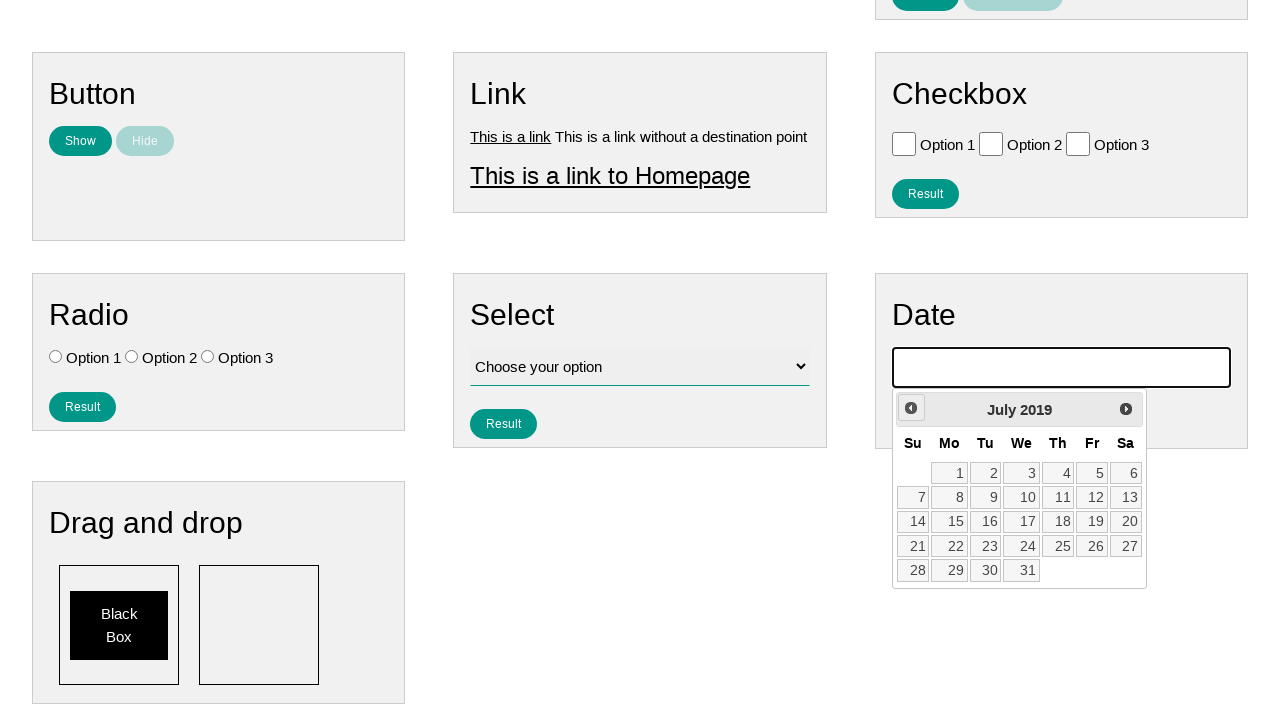

Clicked previous button to navigate backwards (currently at July 2019) at (911, 408) on #ui-datepicker-div >> .ui-datepicker-prev
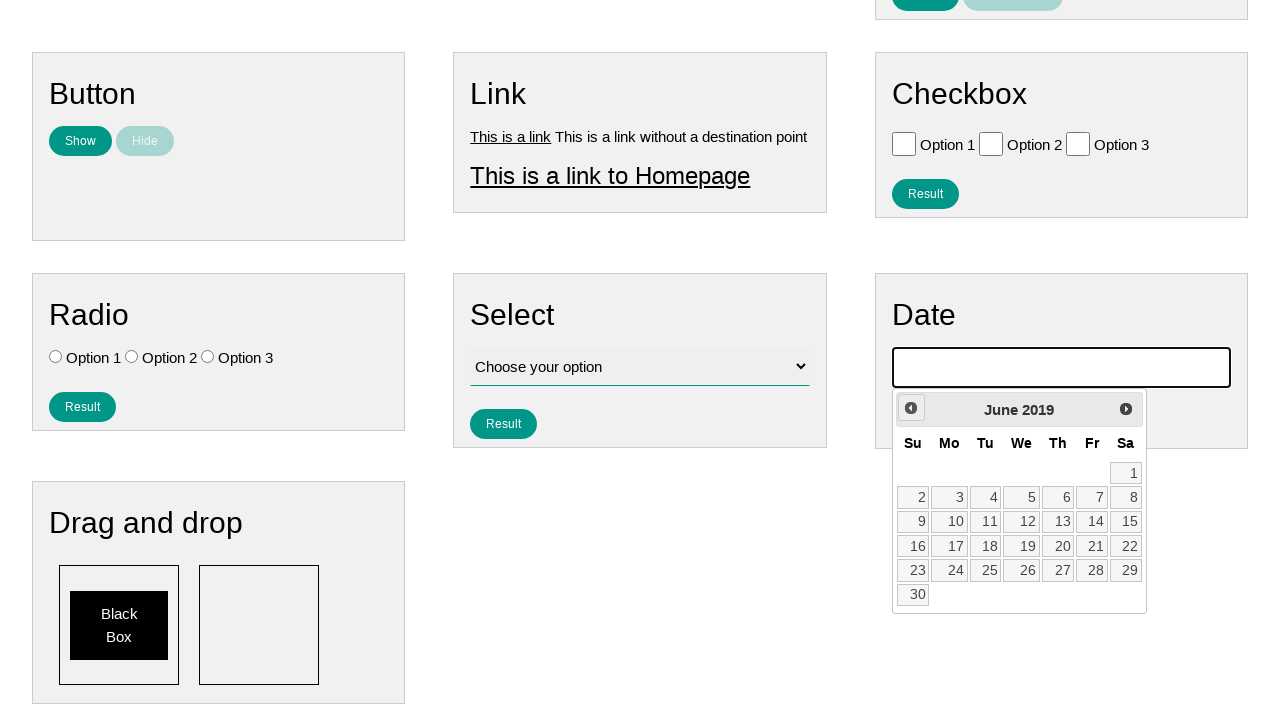

Waited for calendar to update
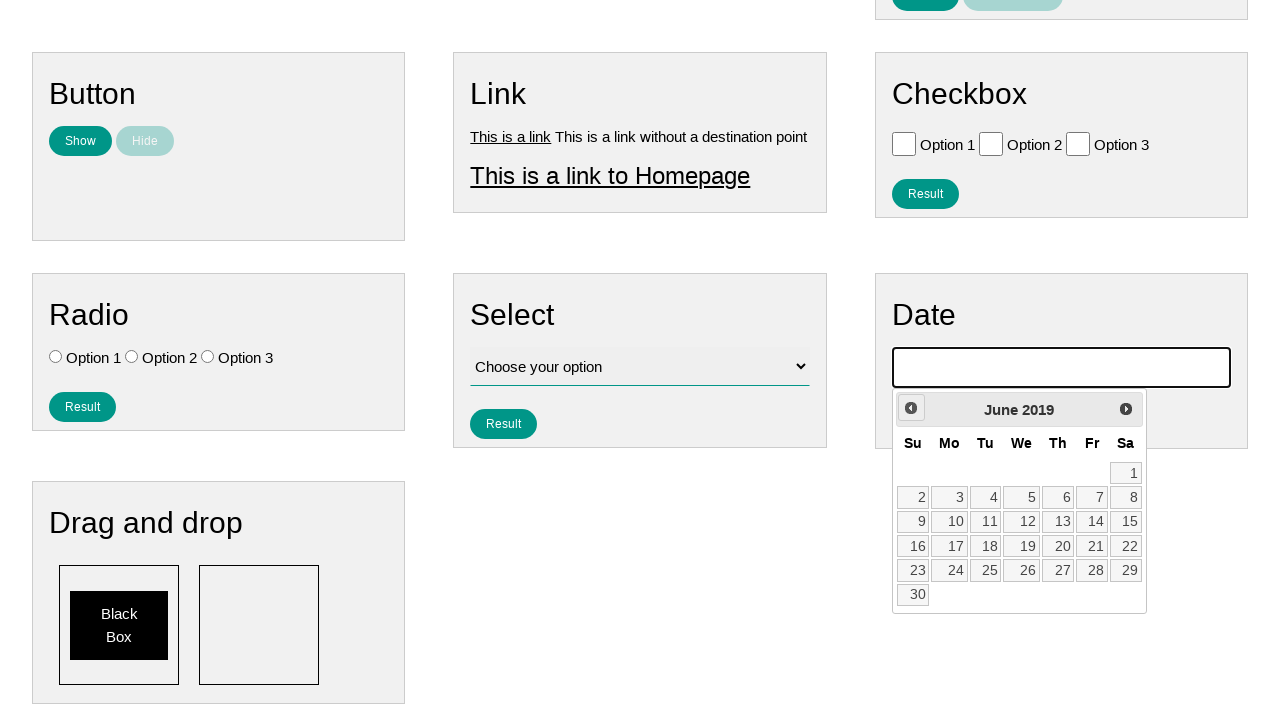

Clicked previous button to navigate backwards (currently at June 2019) at (911, 408) on #ui-datepicker-div >> .ui-datepicker-prev
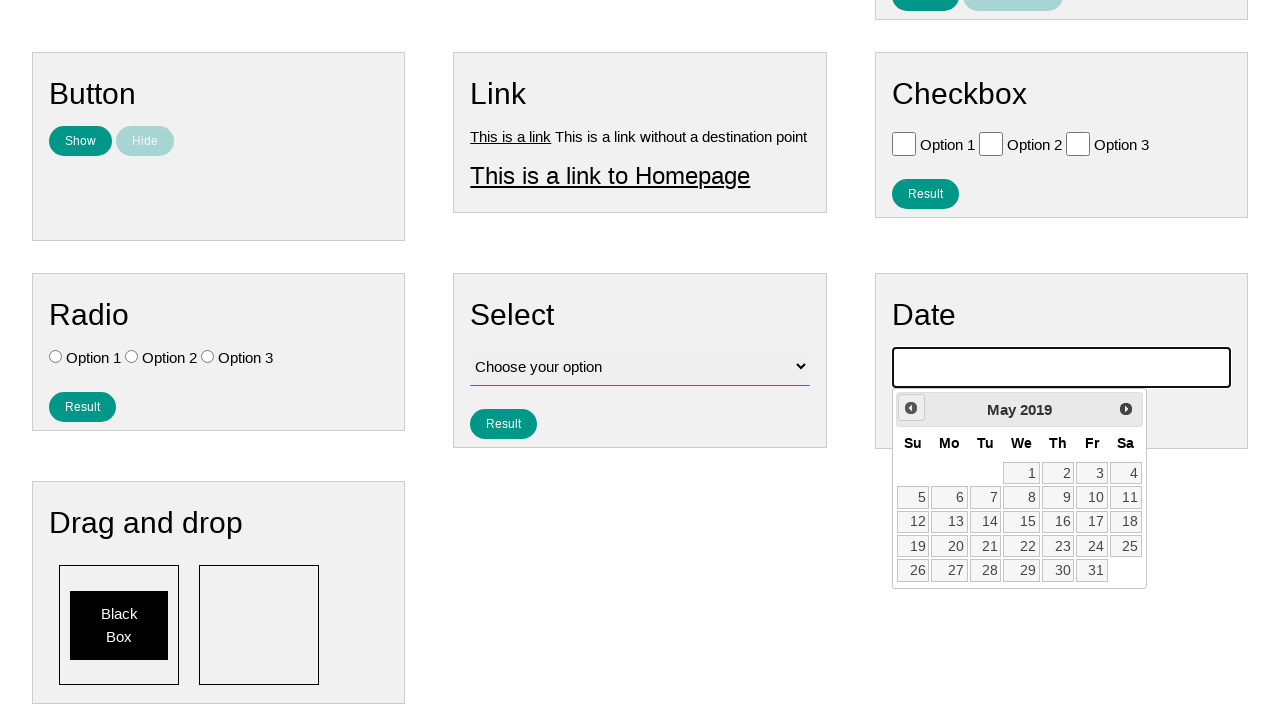

Waited for calendar to update
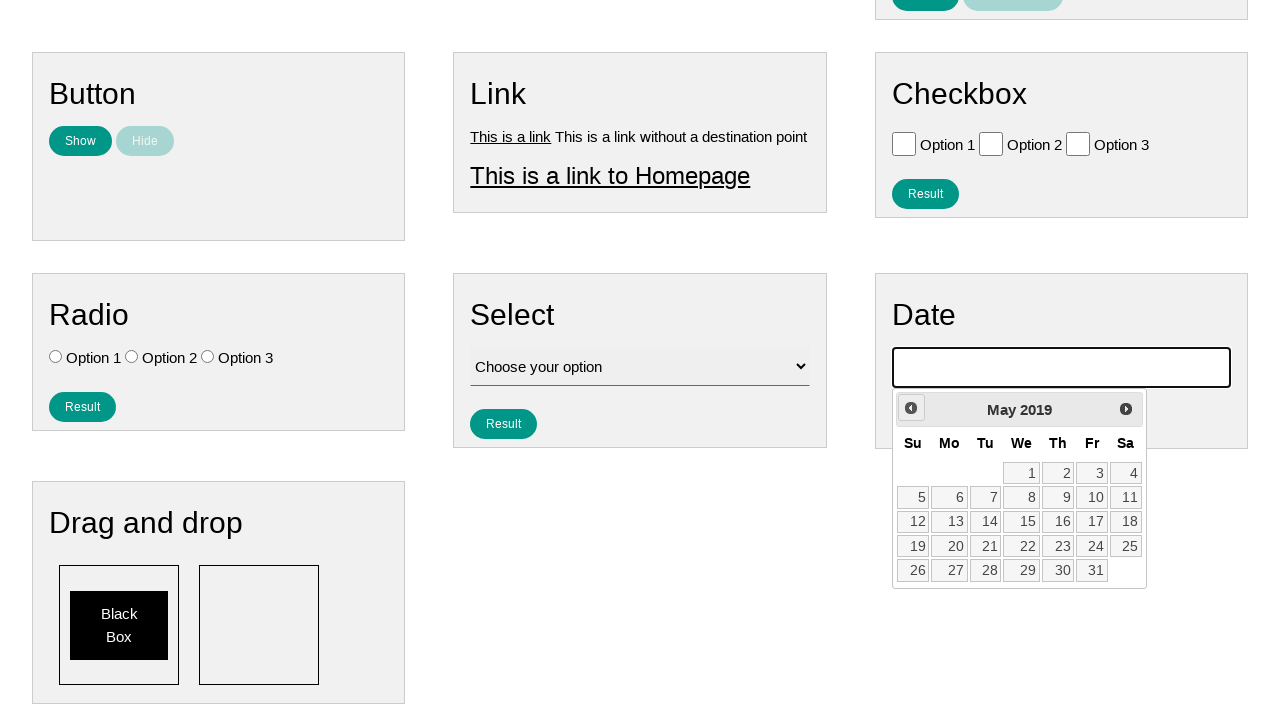

Clicked previous button to navigate backwards (currently at May 2019) at (911, 408) on #ui-datepicker-div >> .ui-datepicker-prev
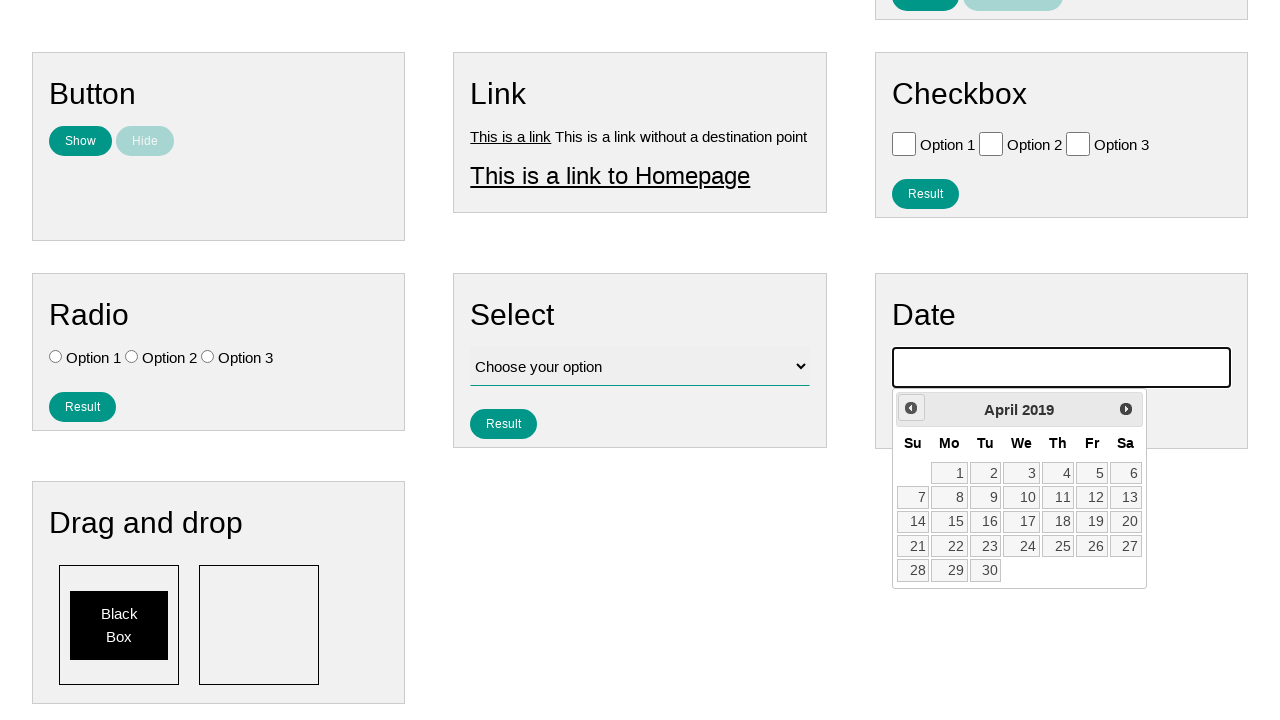

Waited for calendar to update
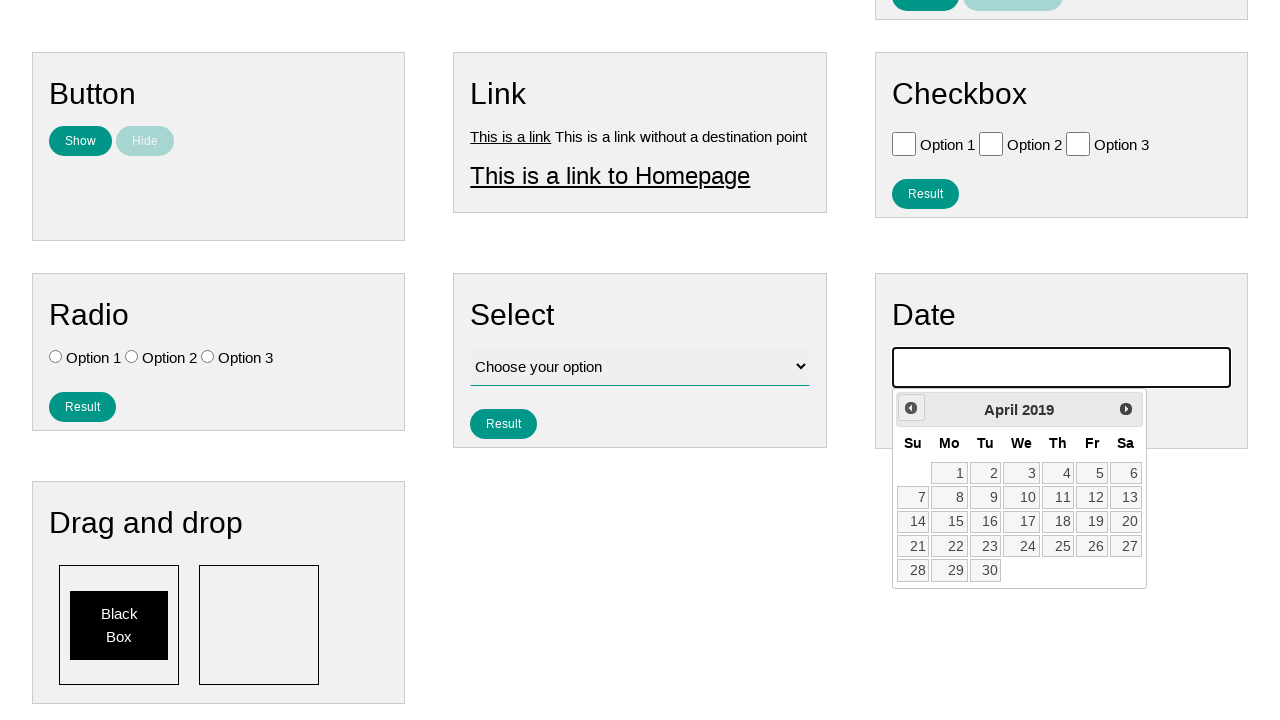

Clicked previous button to navigate backwards (currently at April 2019) at (911, 408) on #ui-datepicker-div >> .ui-datepicker-prev
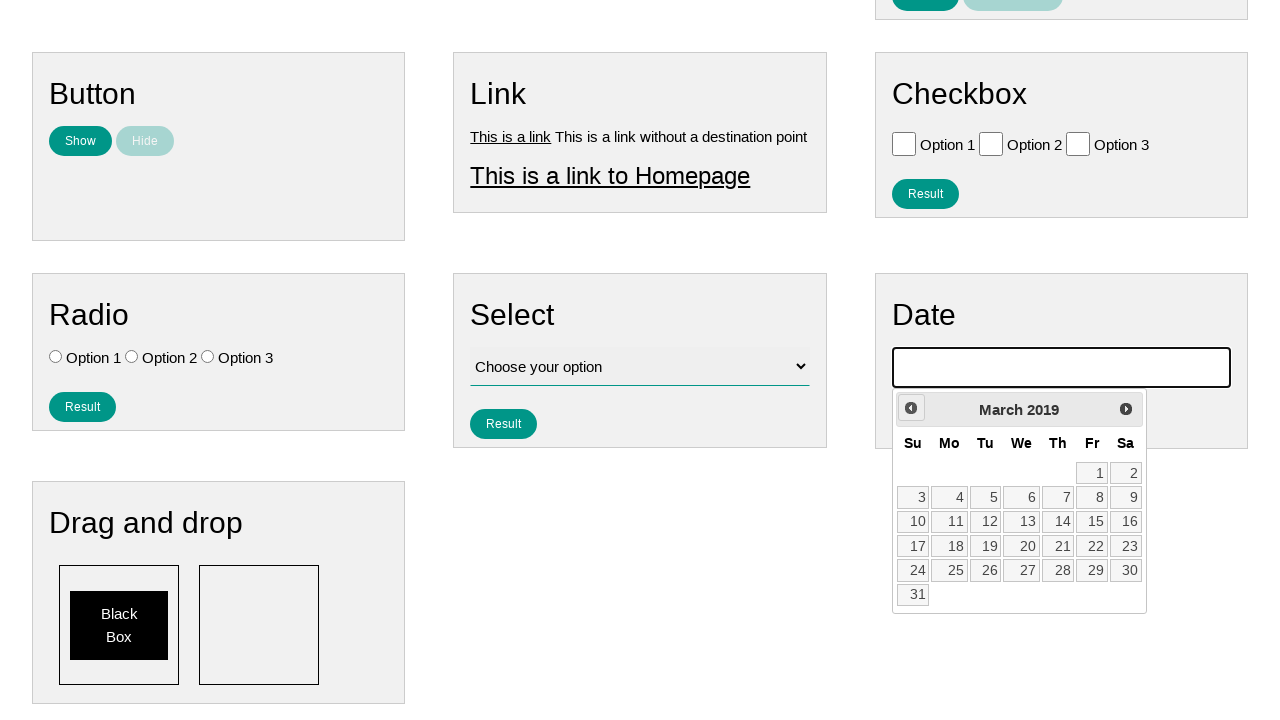

Waited for calendar to update
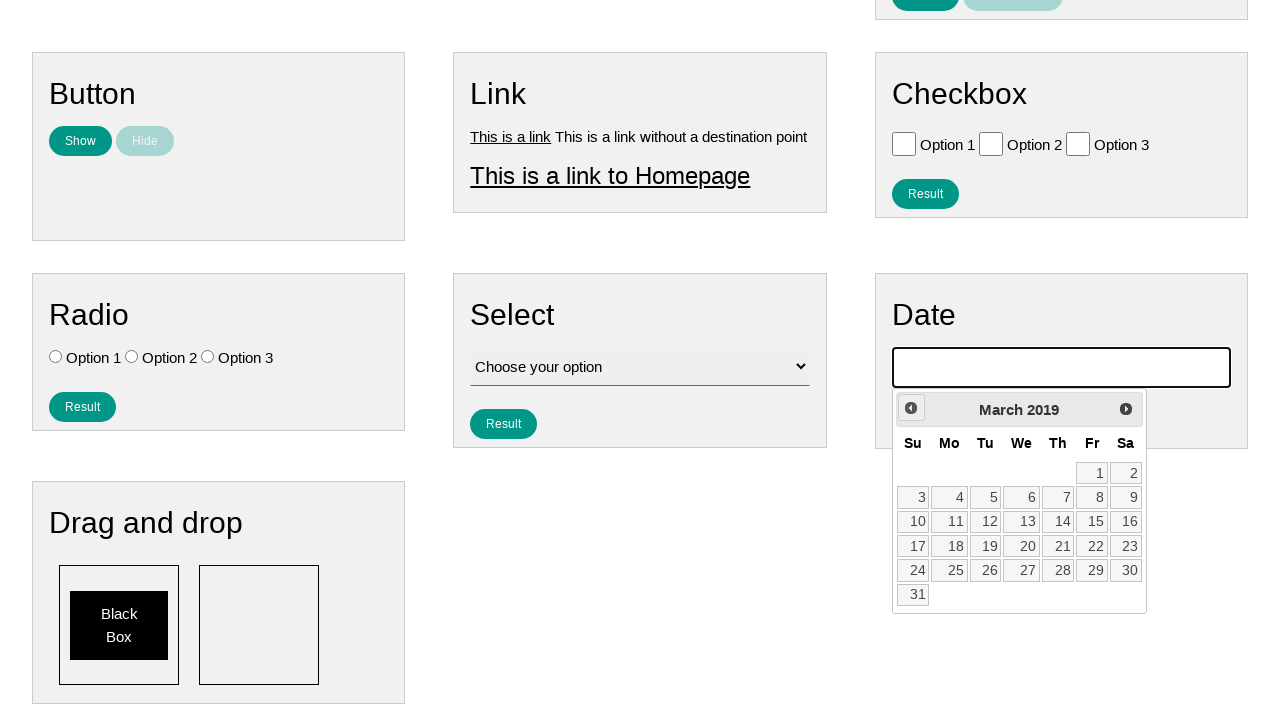

Clicked previous button to navigate backwards (currently at March 2019) at (911, 408) on #ui-datepicker-div >> .ui-datepicker-prev
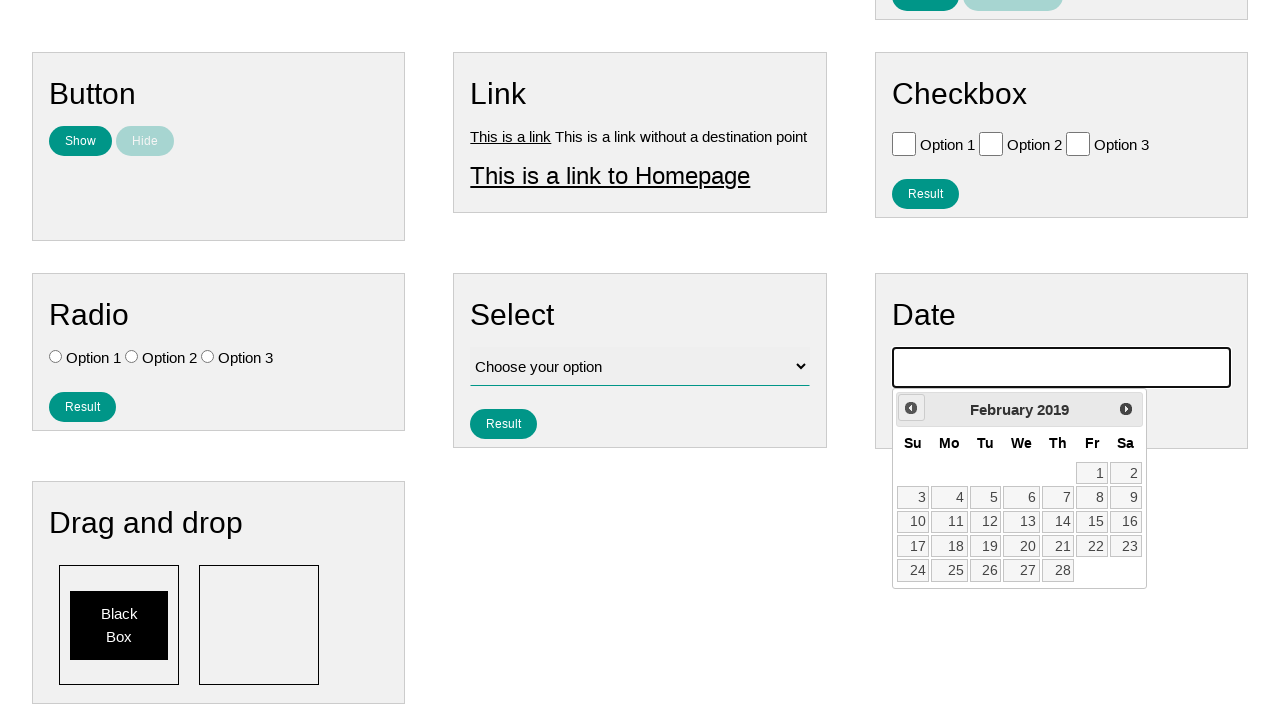

Waited for calendar to update
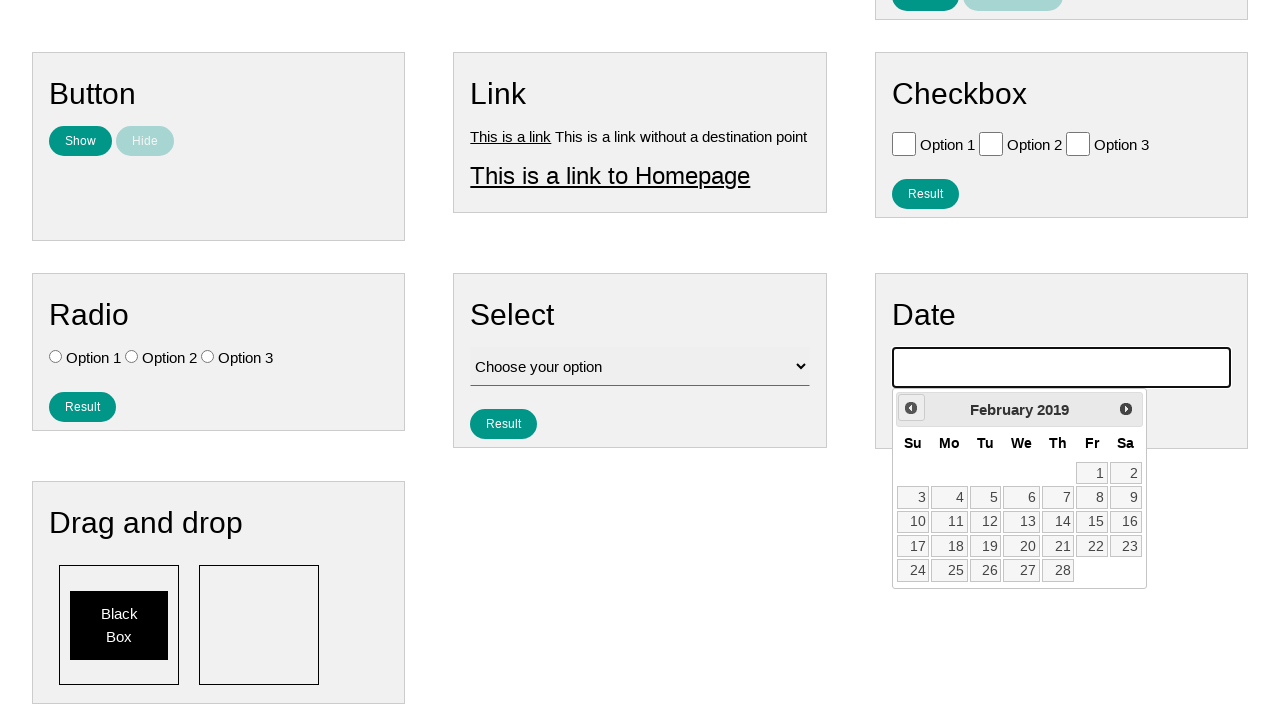

Clicked previous button to navigate backwards (currently at February 2019) at (911, 408) on #ui-datepicker-div >> .ui-datepicker-prev
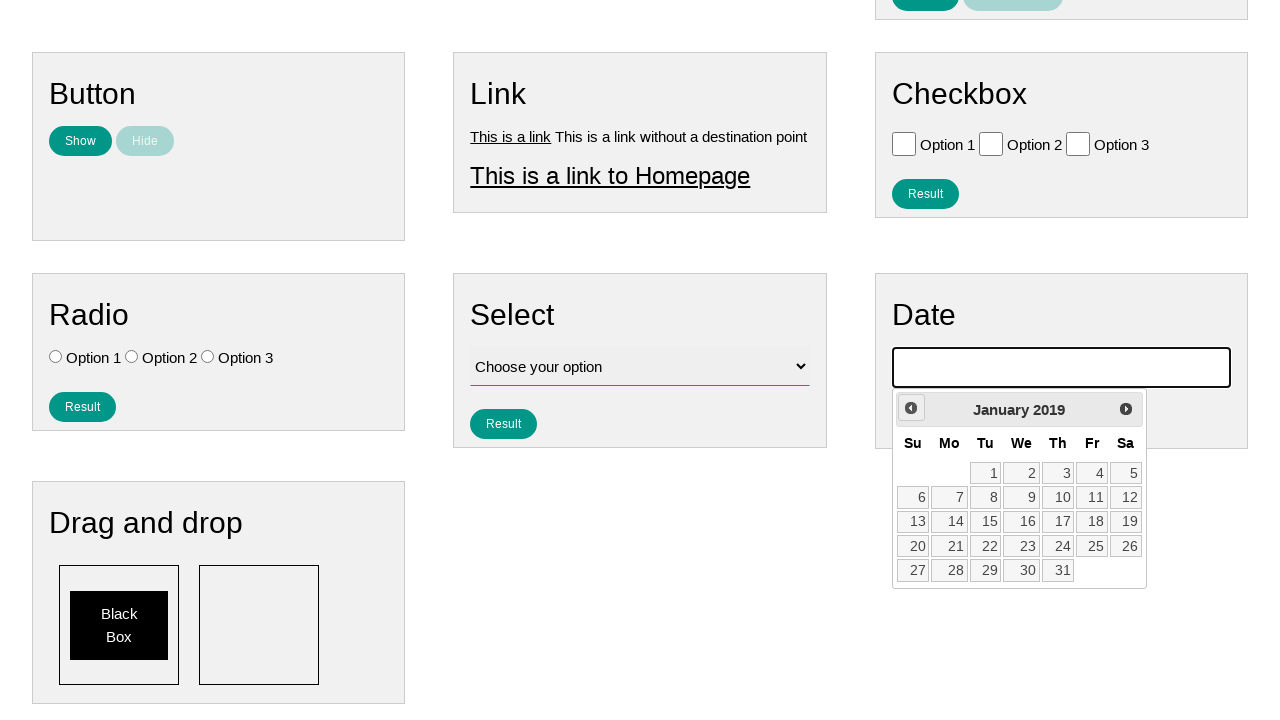

Waited for calendar to update
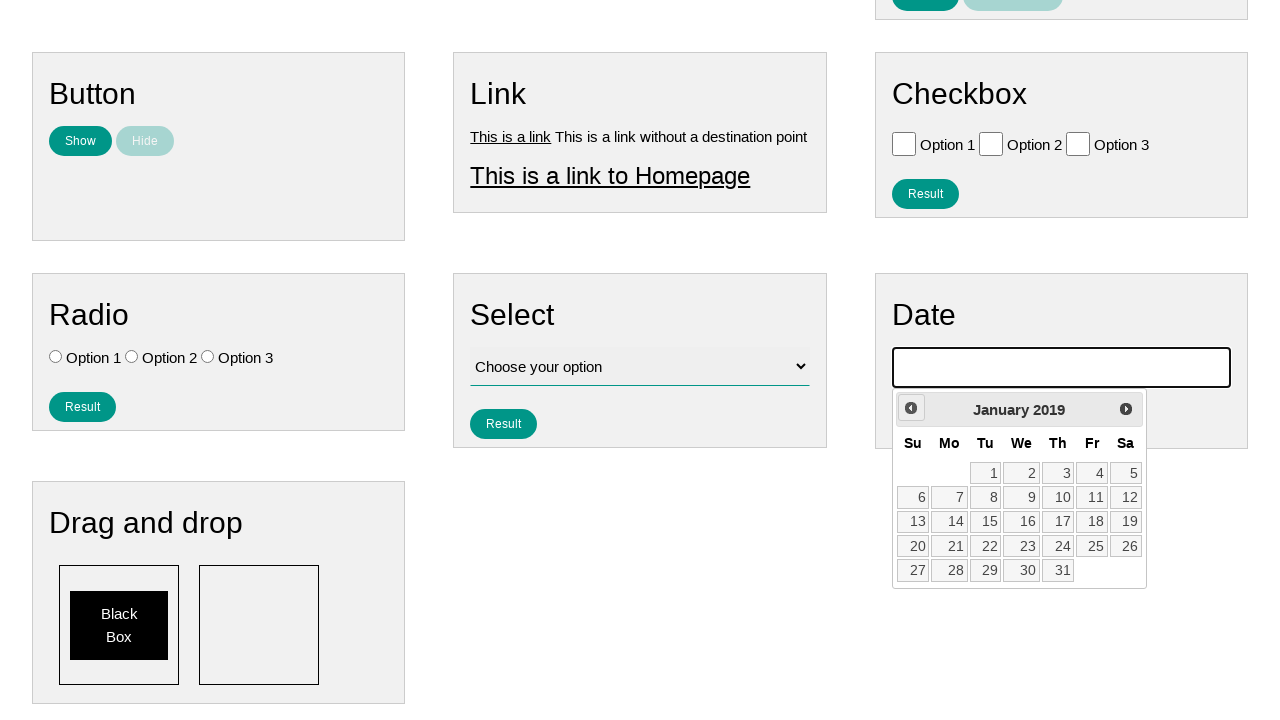

Clicked previous button to navigate backwards (currently at January 2019) at (911, 408) on #ui-datepicker-div >> .ui-datepicker-prev
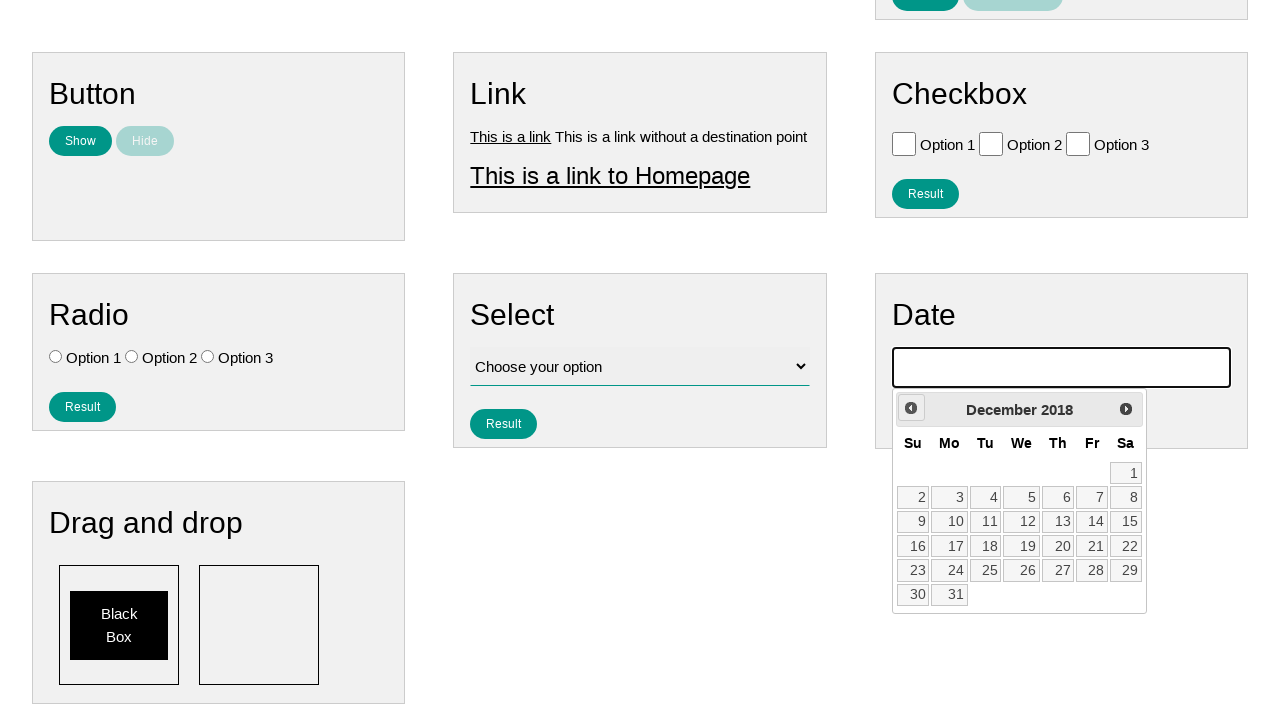

Waited for calendar to update
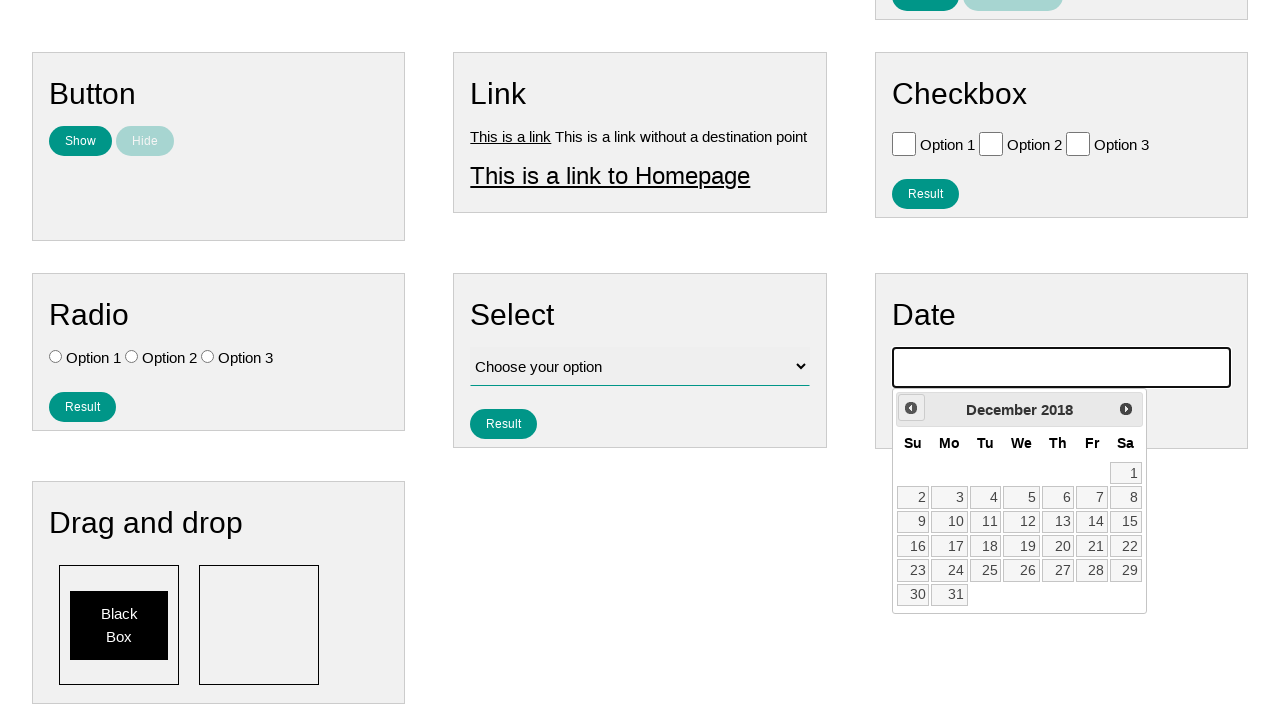

Clicked previous button to navigate backwards (currently at December 2018) at (911, 408) on #ui-datepicker-div >> .ui-datepicker-prev
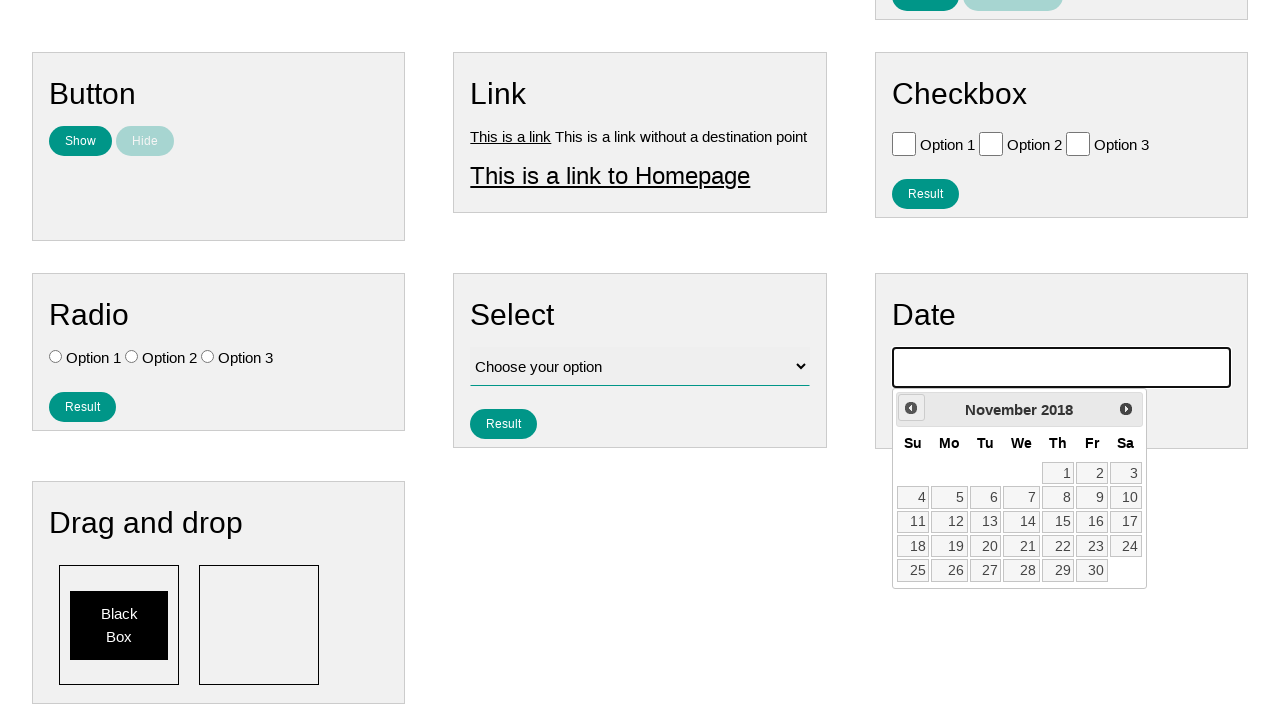

Waited for calendar to update
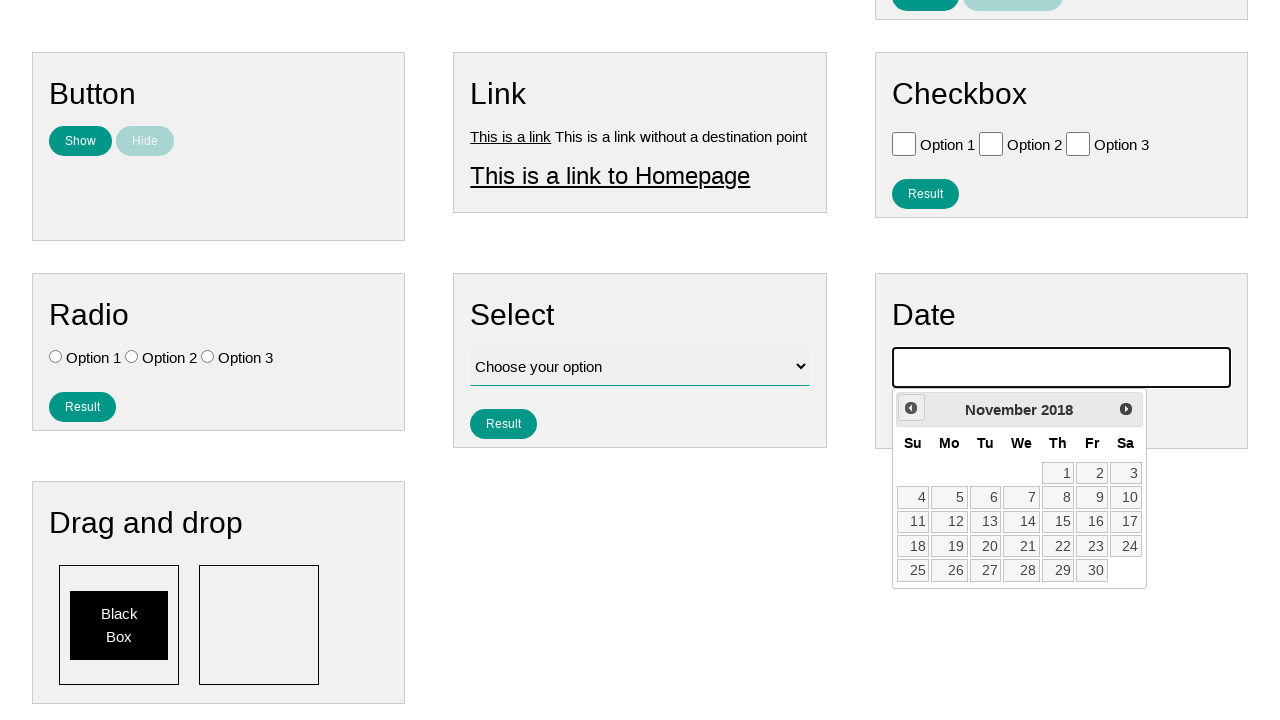

Clicked previous button to navigate backwards (currently at November 2018) at (911, 408) on #ui-datepicker-div >> .ui-datepicker-prev
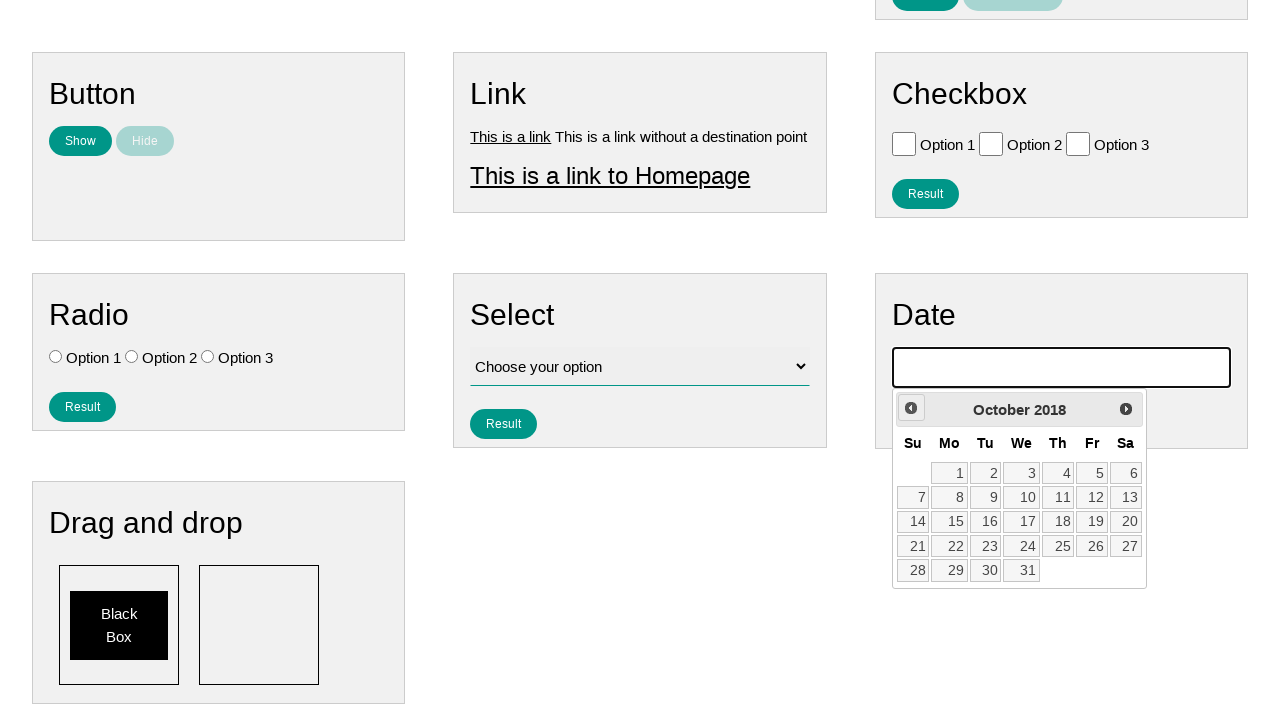

Waited for calendar to update
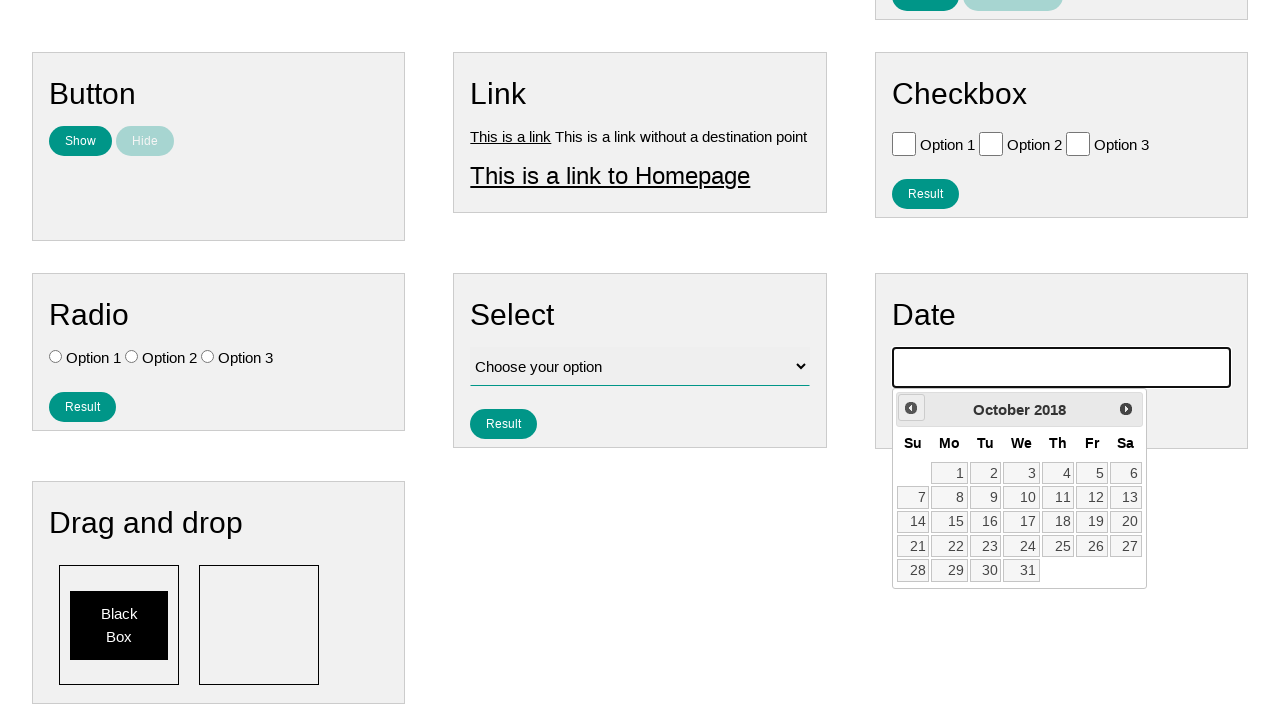

Clicked previous button to navigate backwards (currently at October 2018) at (911, 408) on #ui-datepicker-div >> .ui-datepicker-prev
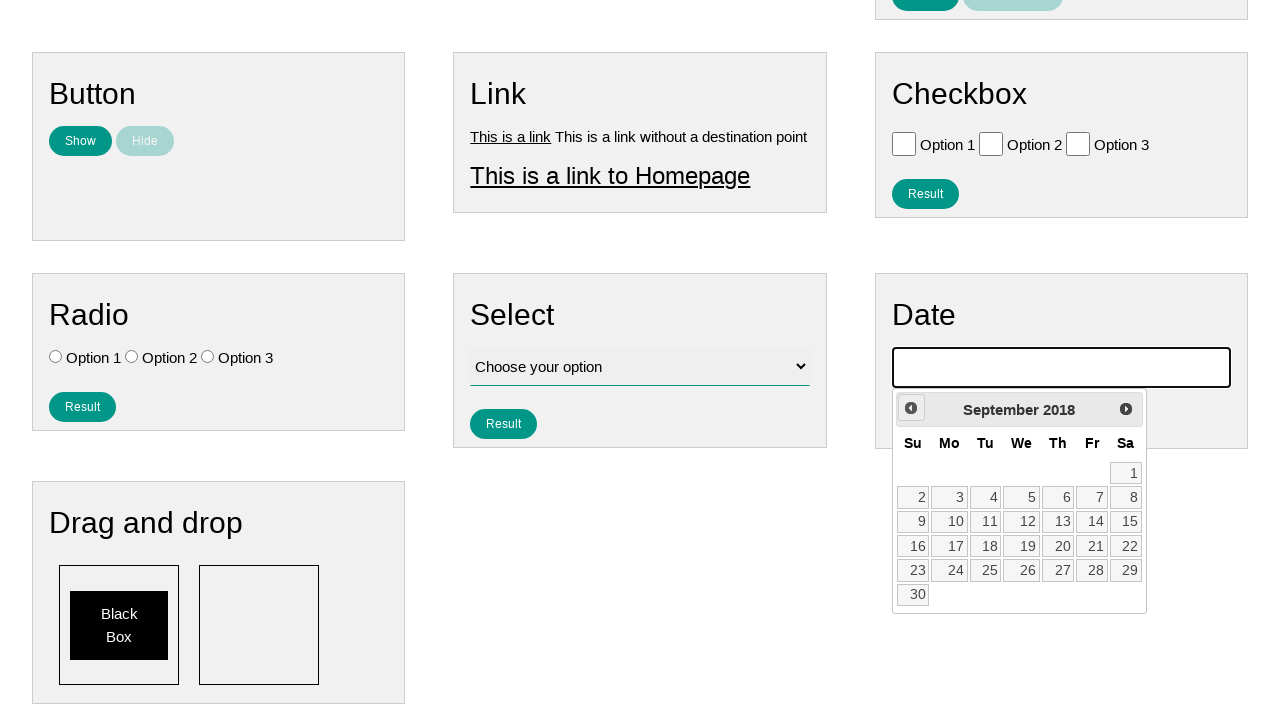

Waited for calendar to update
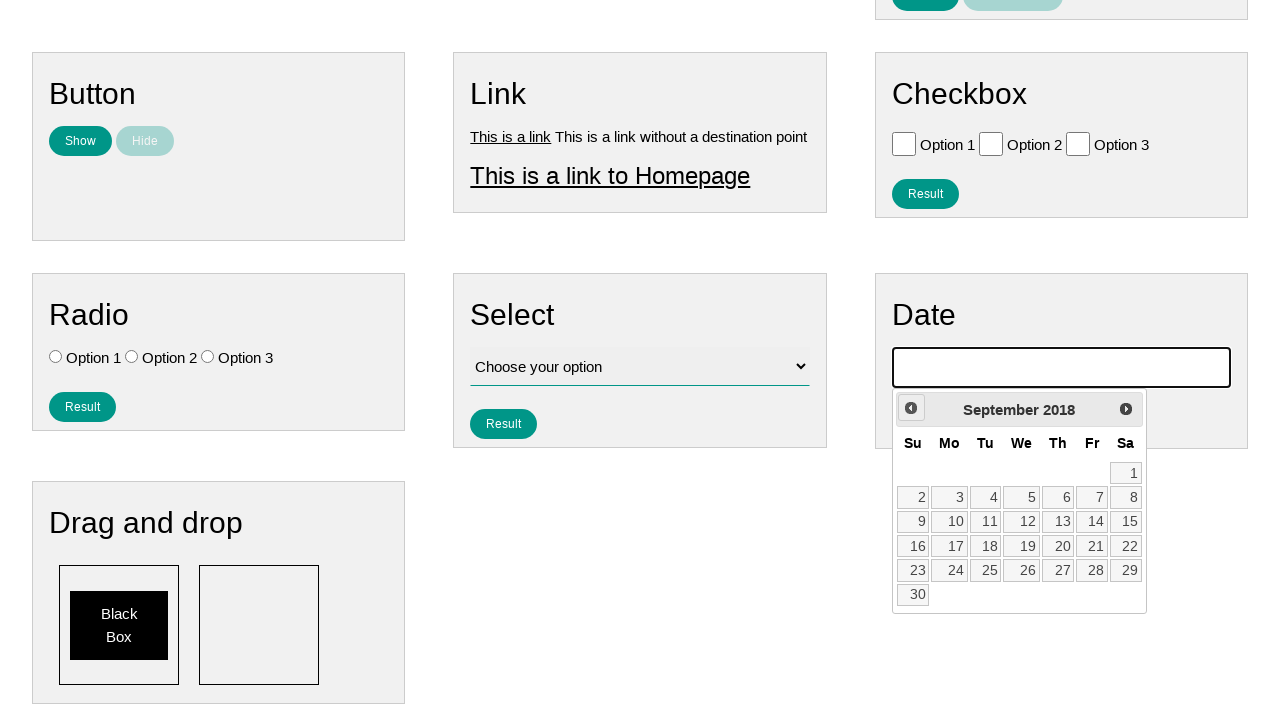

Clicked previous button to navigate backwards (currently at September 2018) at (911, 408) on #ui-datepicker-div >> .ui-datepicker-prev
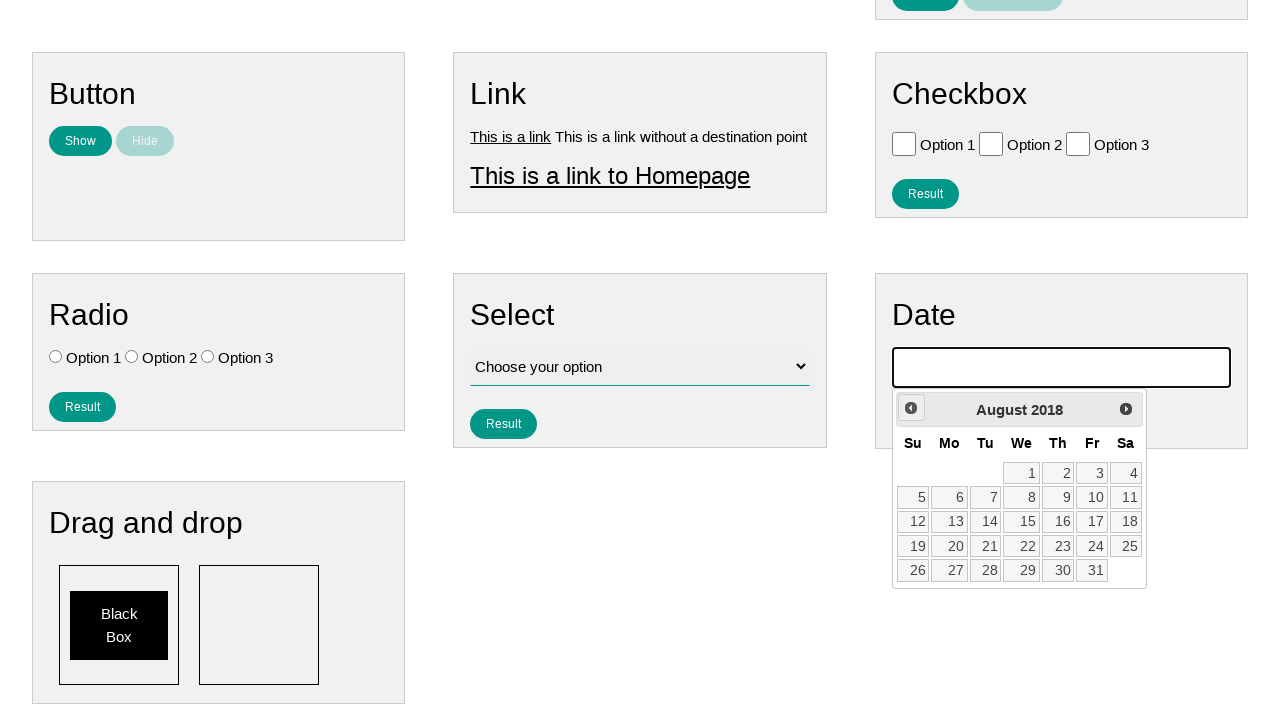

Waited for calendar to update
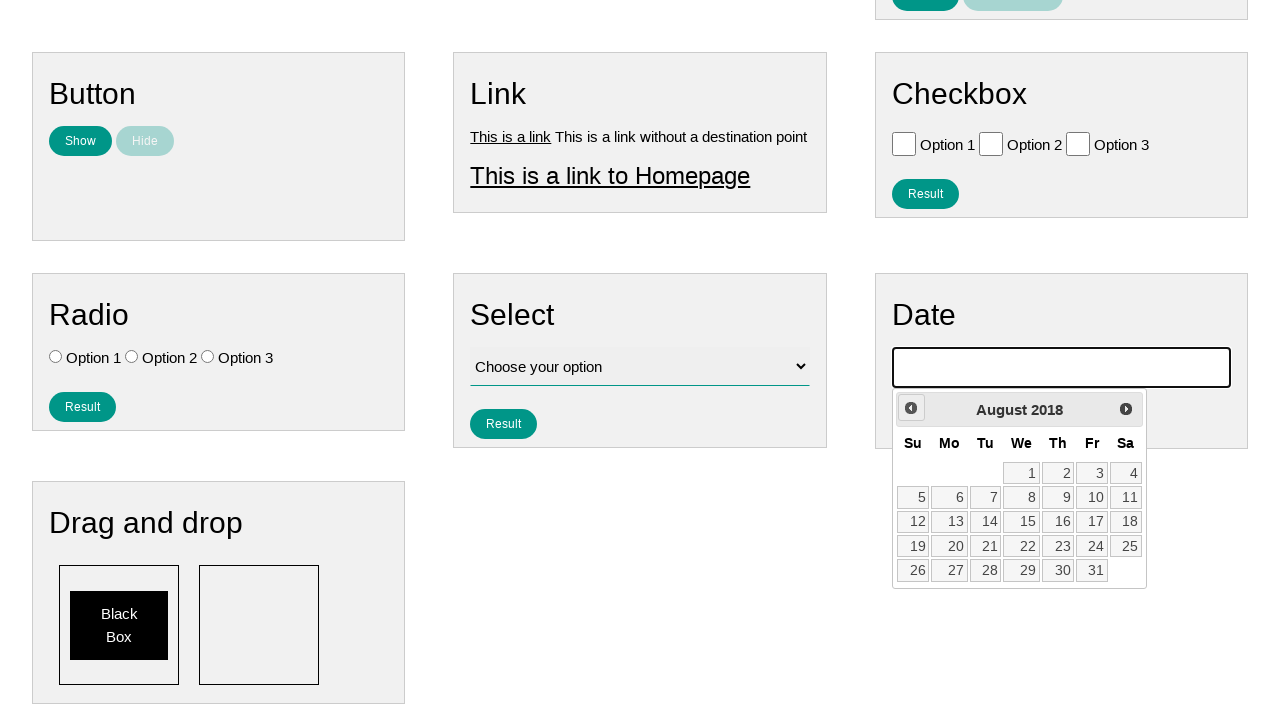

Clicked previous button to navigate backwards (currently at August 2018) at (911, 408) on #ui-datepicker-div >> .ui-datepicker-prev
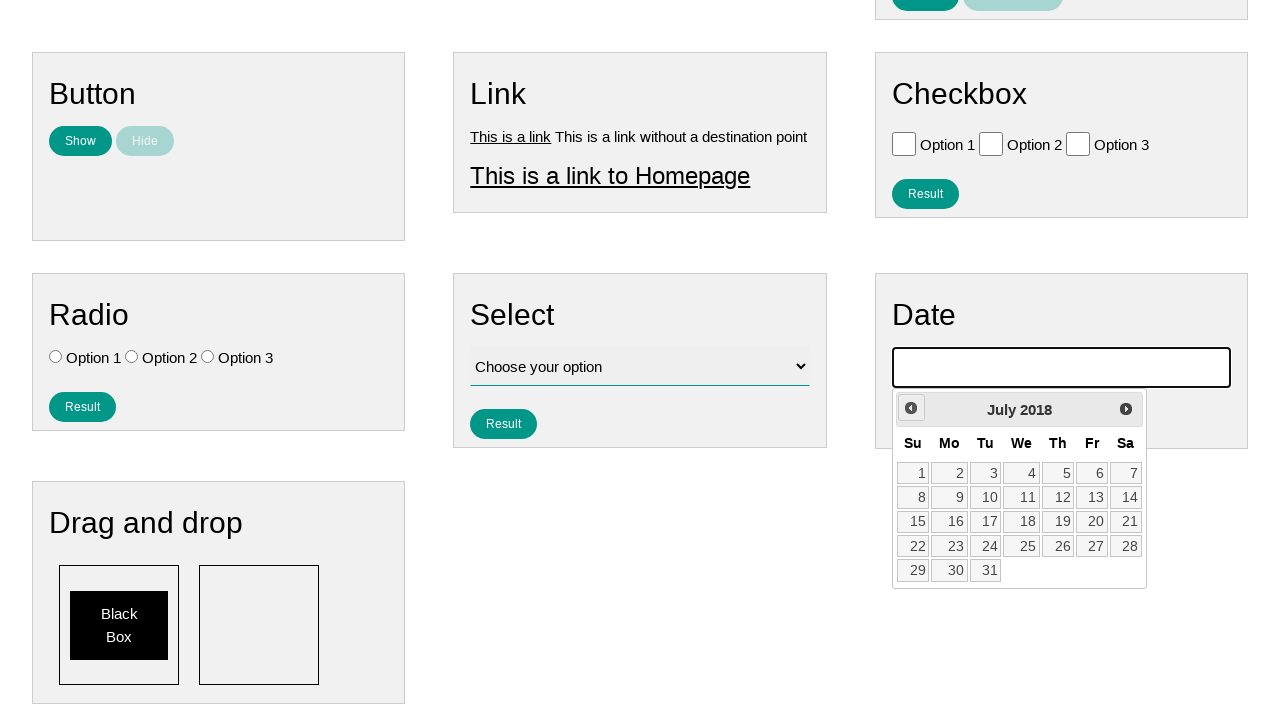

Waited for calendar to update
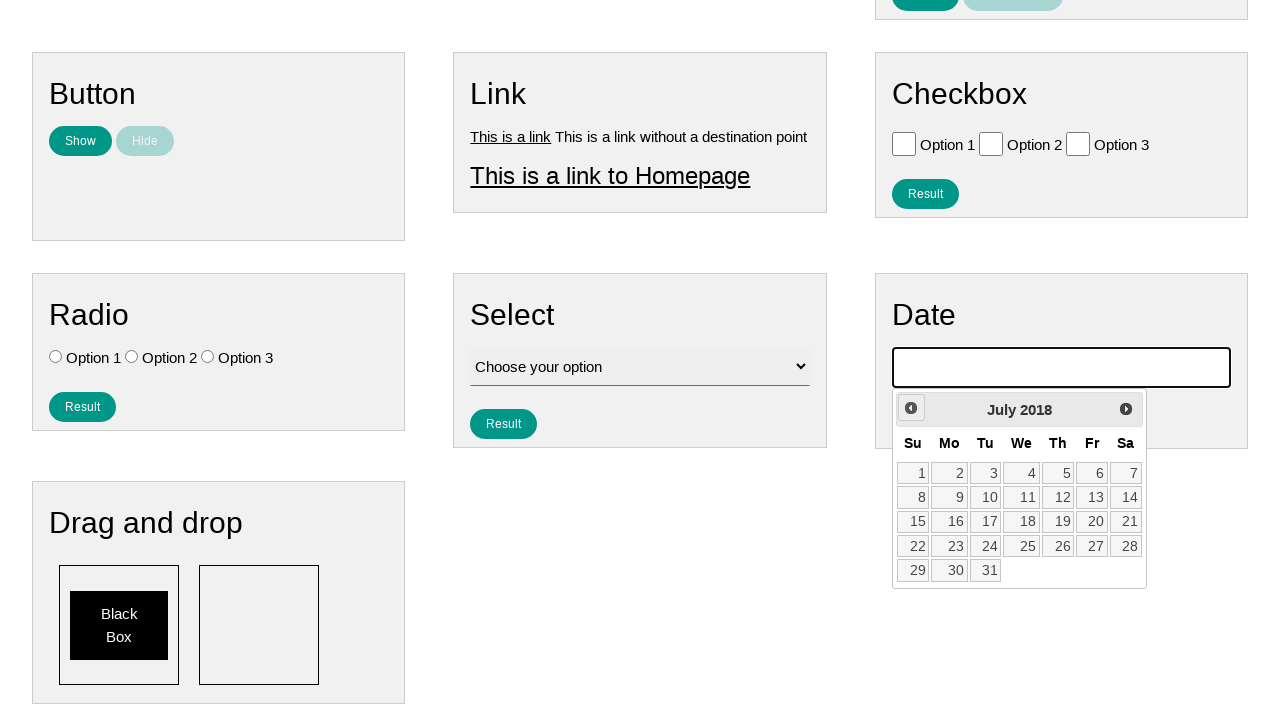

Clicked previous button to navigate backwards (currently at July 2018) at (911, 408) on #ui-datepicker-div >> .ui-datepicker-prev
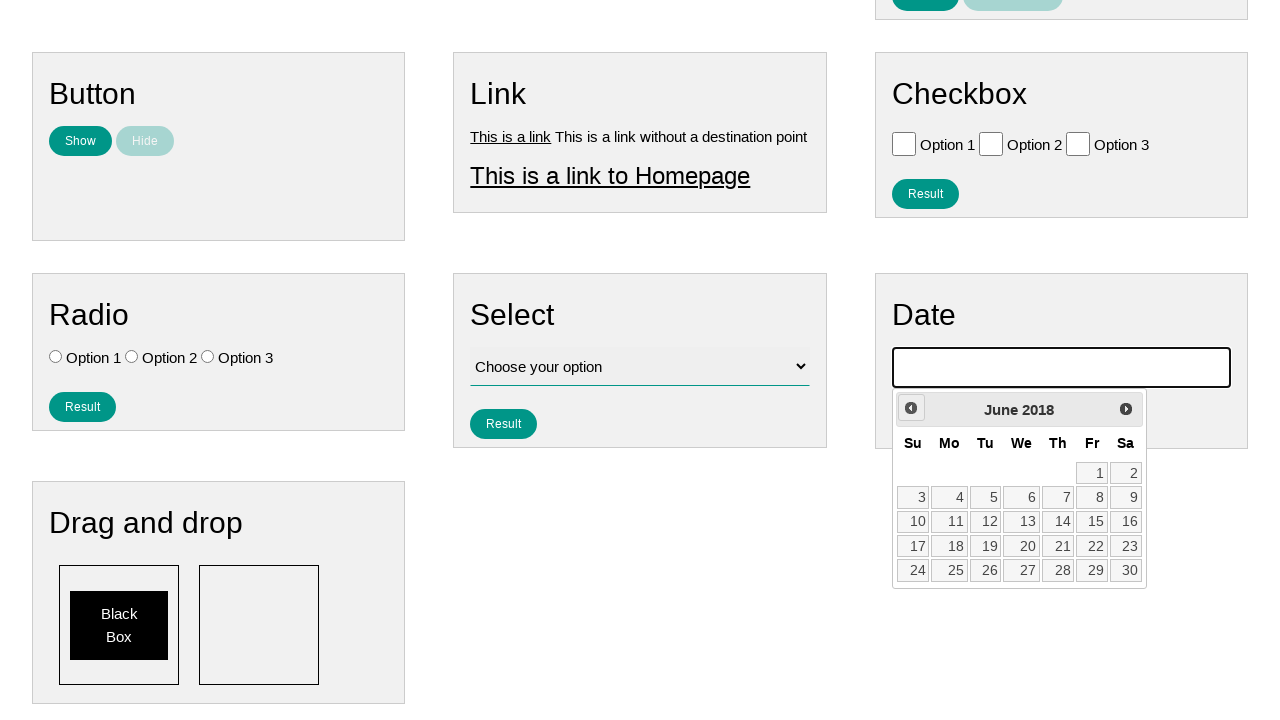

Waited for calendar to update
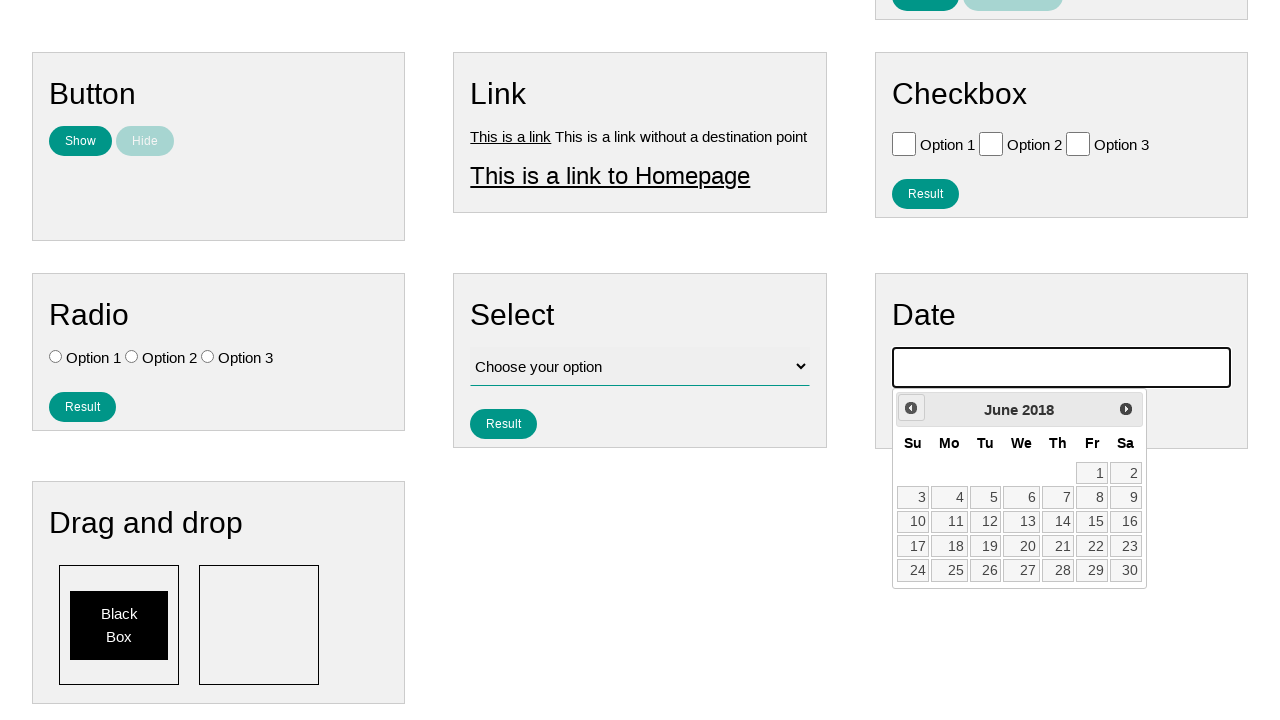

Clicked previous button to navigate backwards (currently at June 2018) at (911, 408) on #ui-datepicker-div >> .ui-datepicker-prev
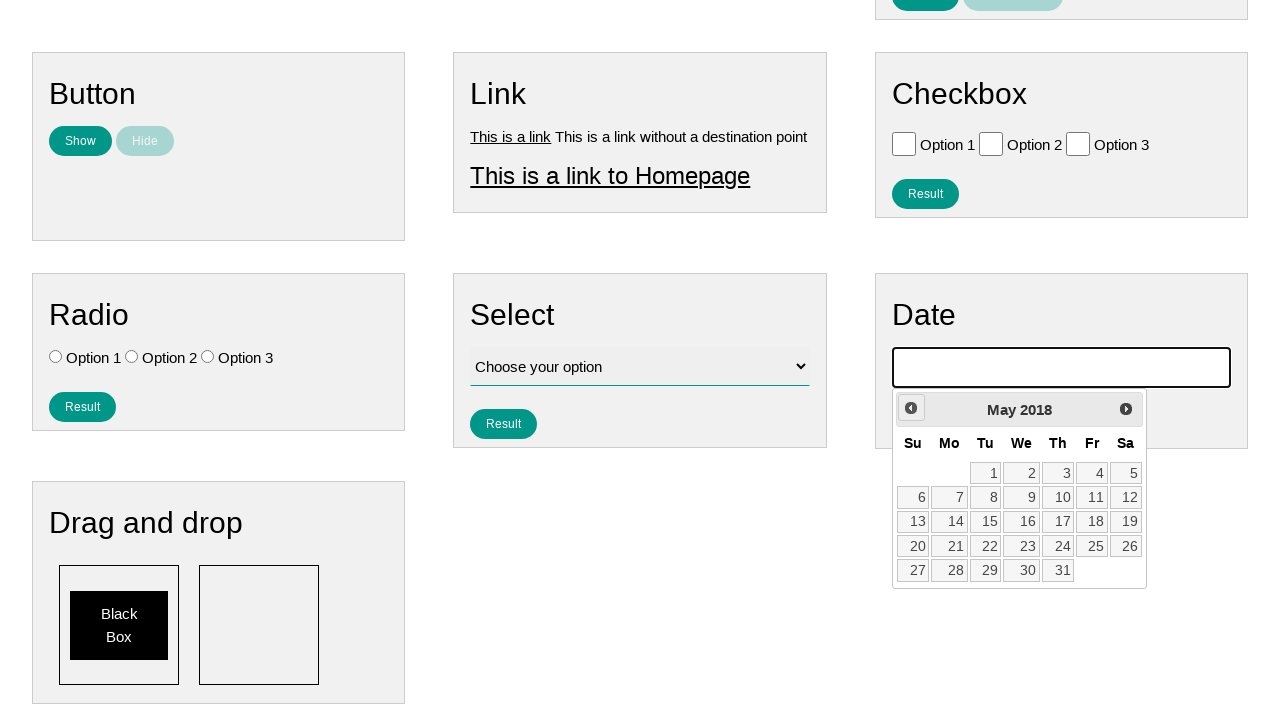

Waited for calendar to update
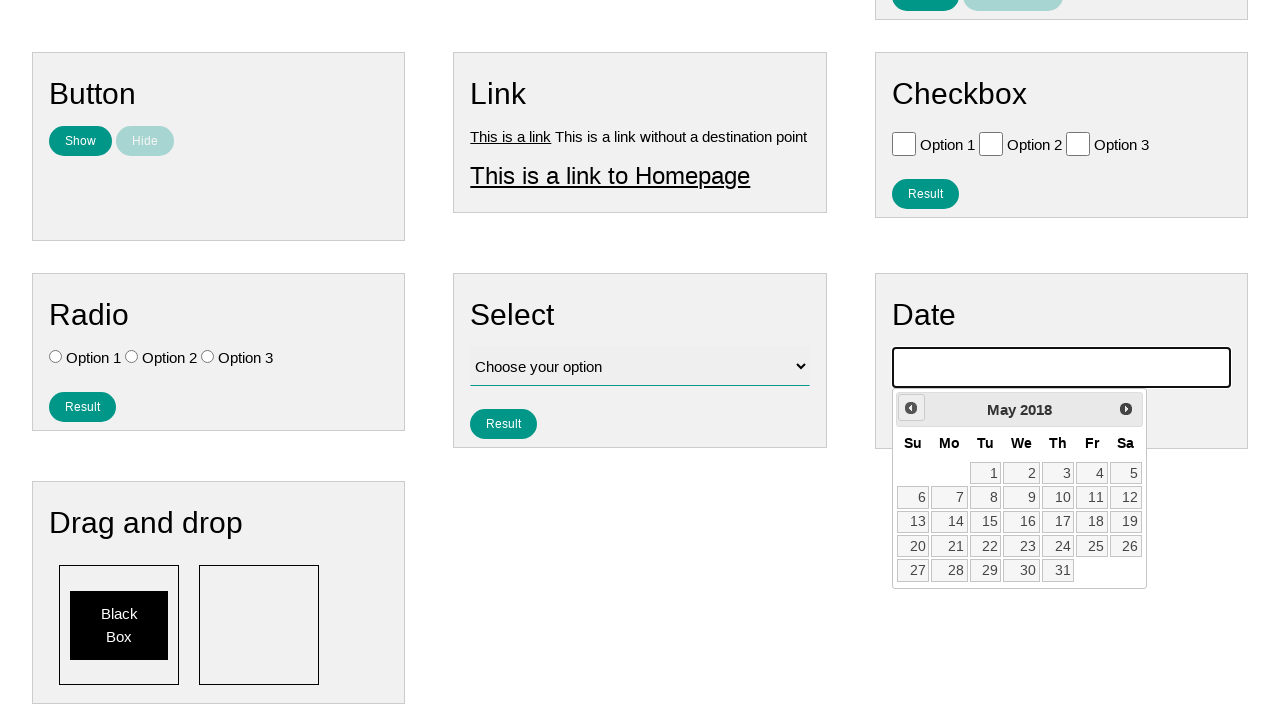

Clicked previous button to navigate backwards (currently at May 2018) at (911, 408) on #ui-datepicker-div >> .ui-datepicker-prev
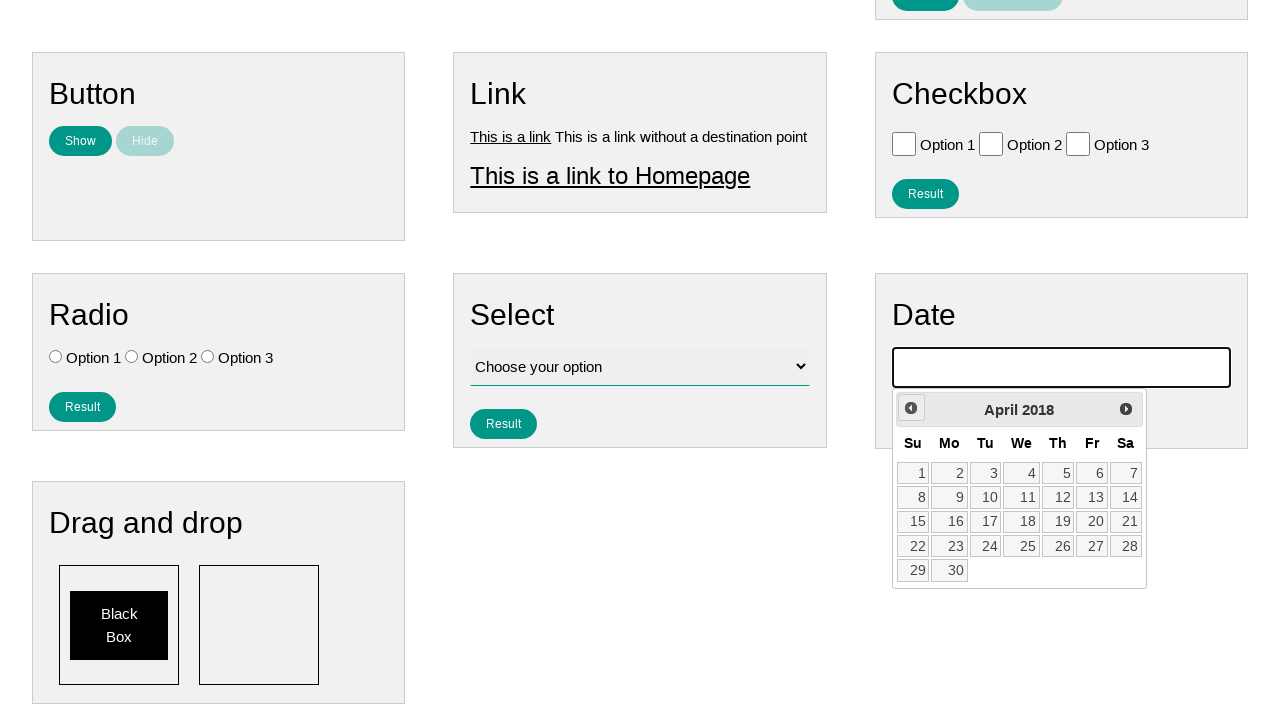

Waited for calendar to update
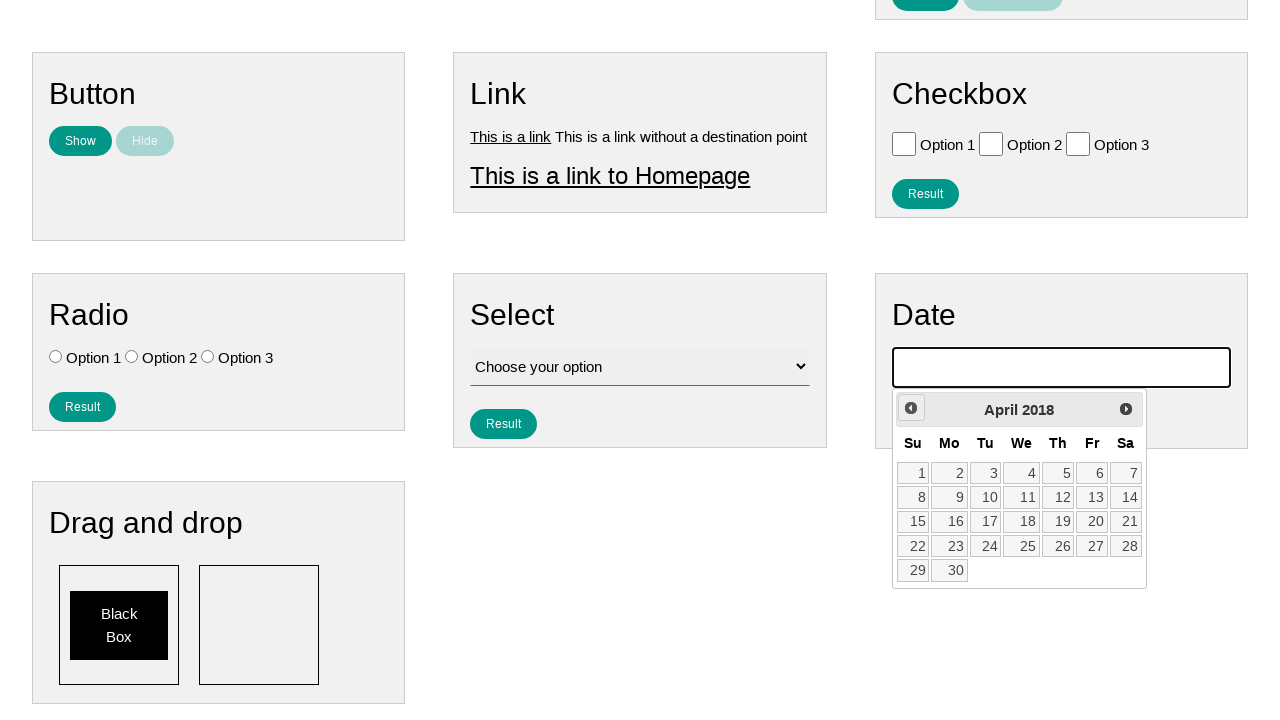

Clicked previous button to navigate backwards (currently at April 2018) at (911, 408) on #ui-datepicker-div >> .ui-datepicker-prev
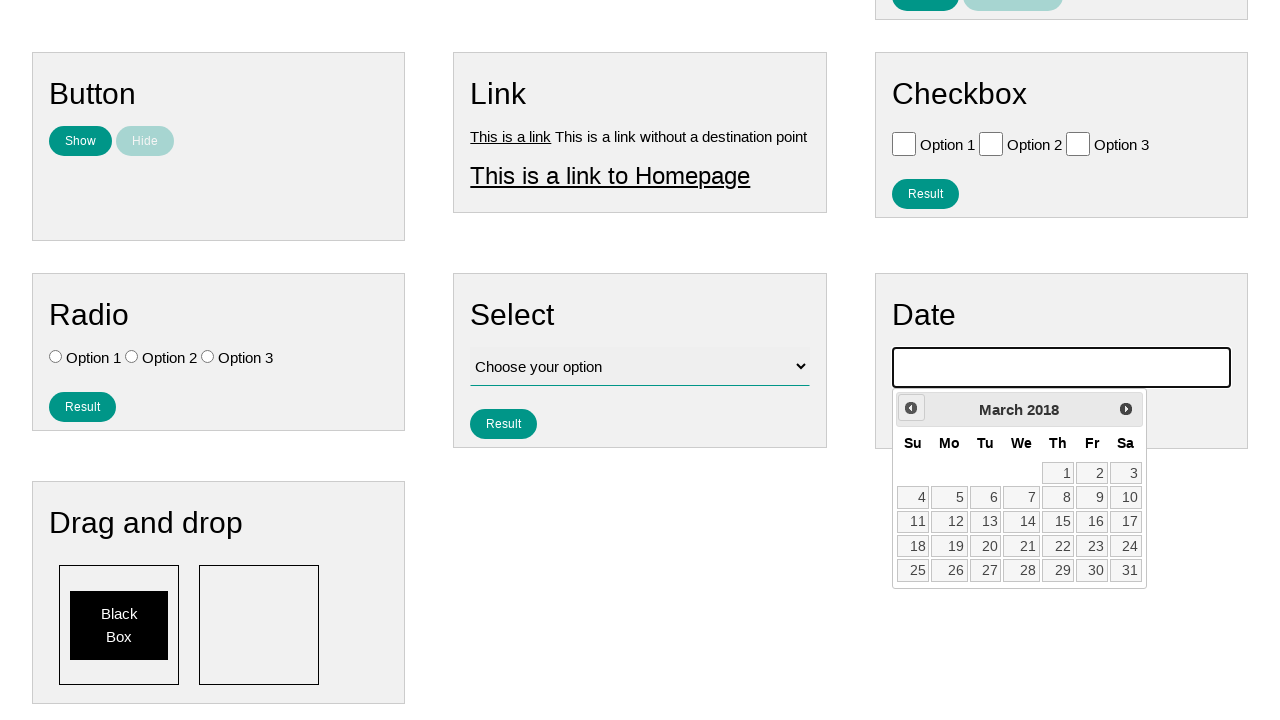

Waited for calendar to update
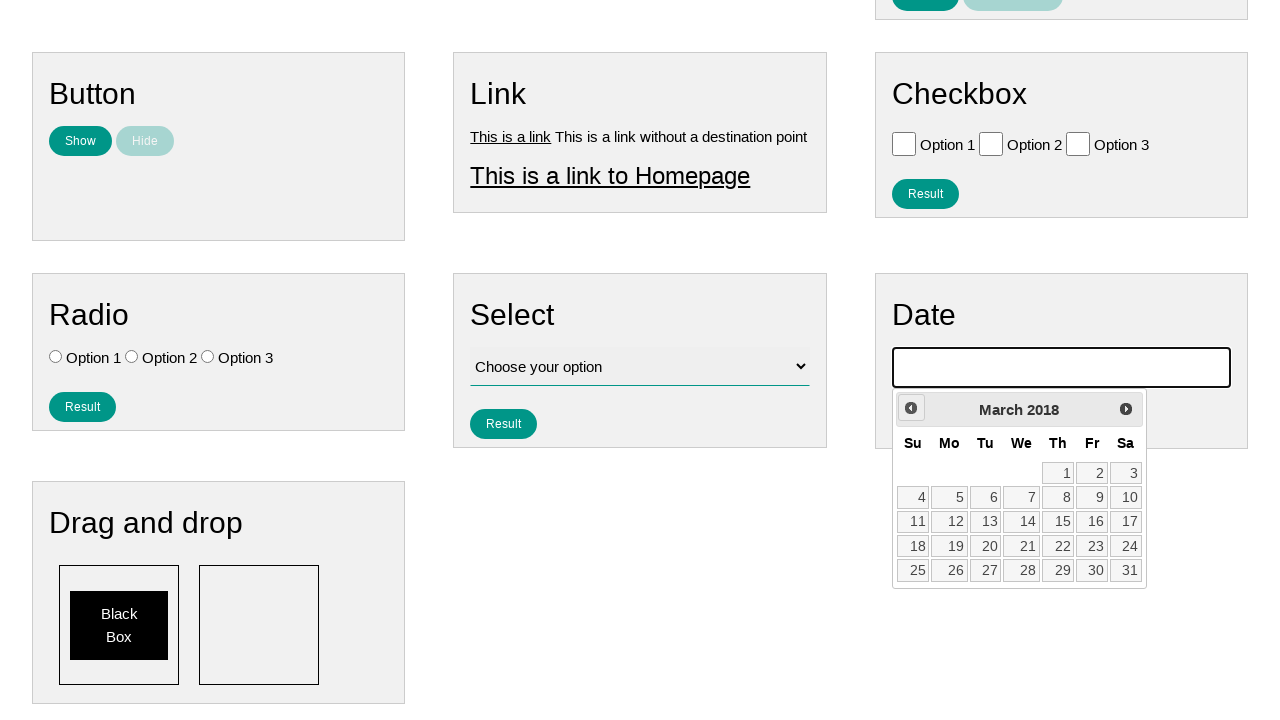

Clicked previous button to navigate backwards (currently at March 2018) at (911, 408) on #ui-datepicker-div >> .ui-datepicker-prev
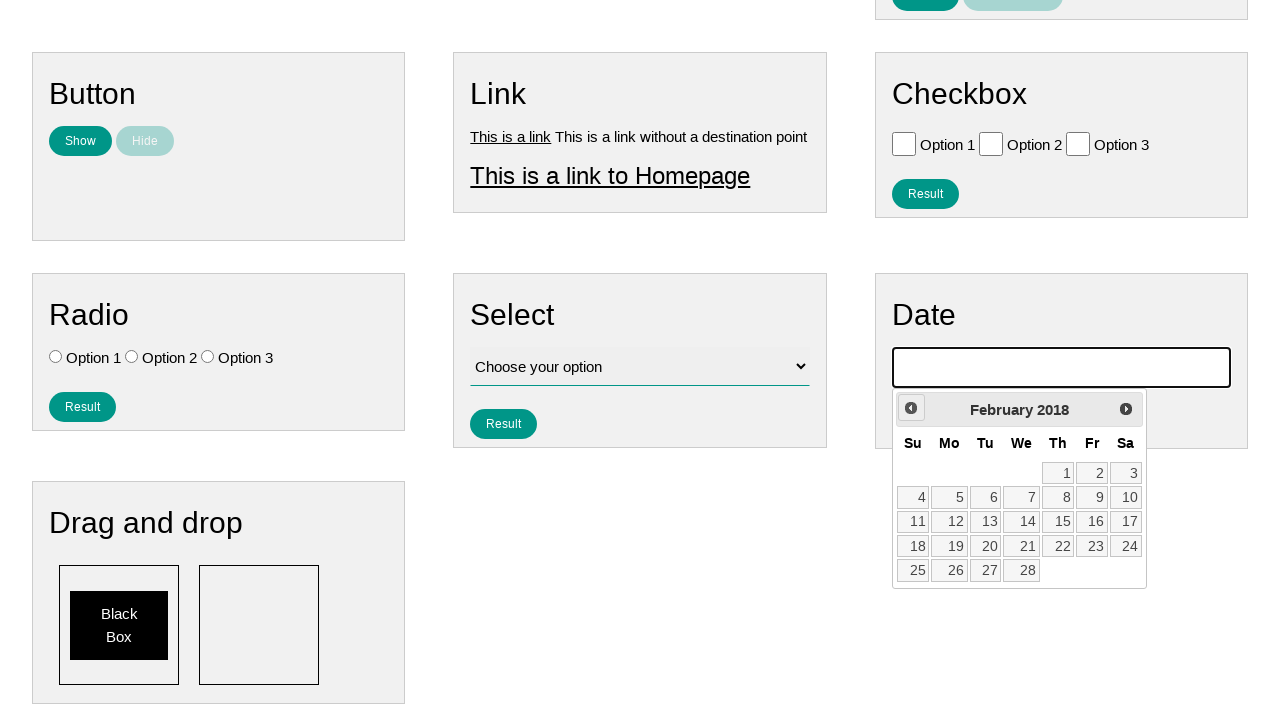

Waited for calendar to update
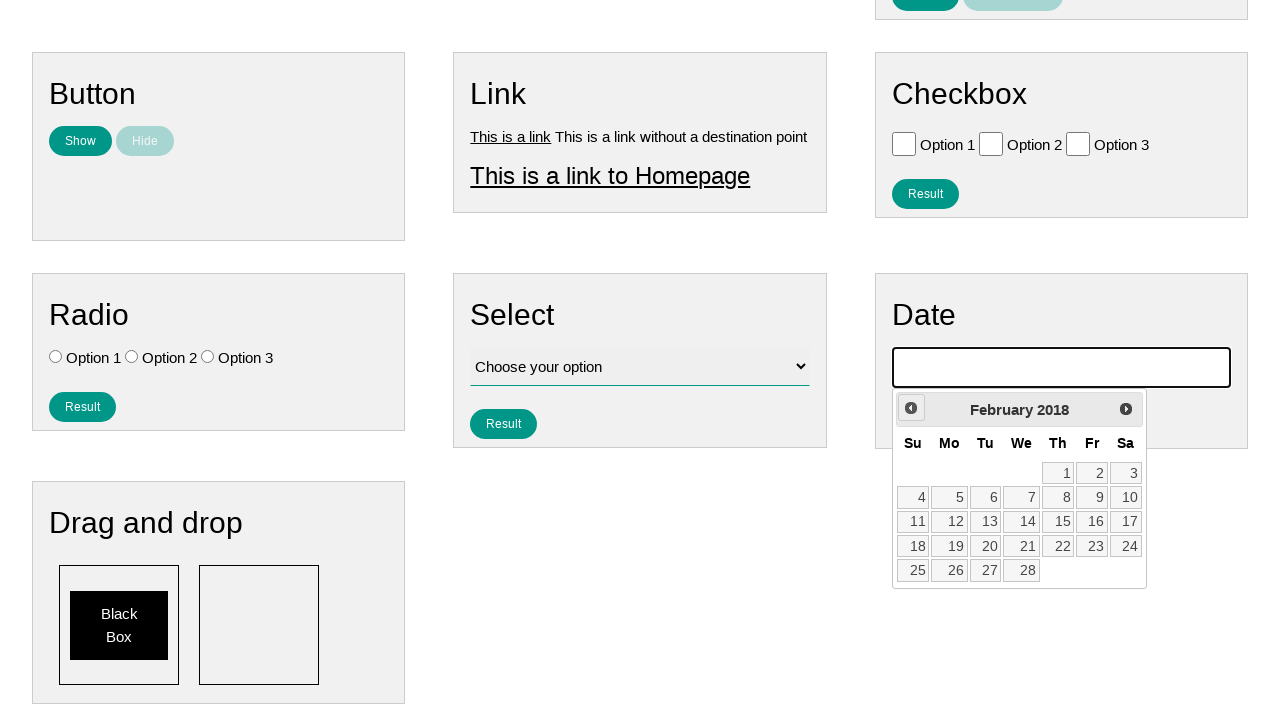

Clicked previous button to navigate backwards (currently at February 2018) at (911, 408) on #ui-datepicker-div >> .ui-datepicker-prev
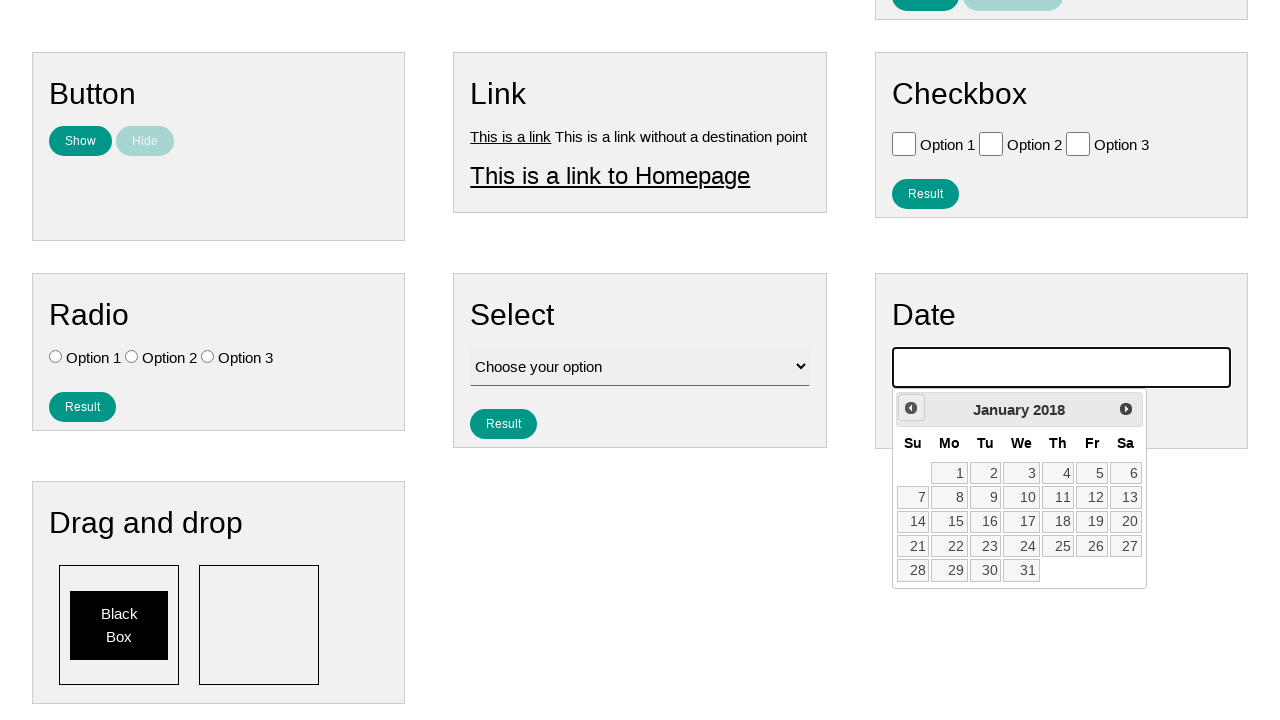

Waited for calendar to update
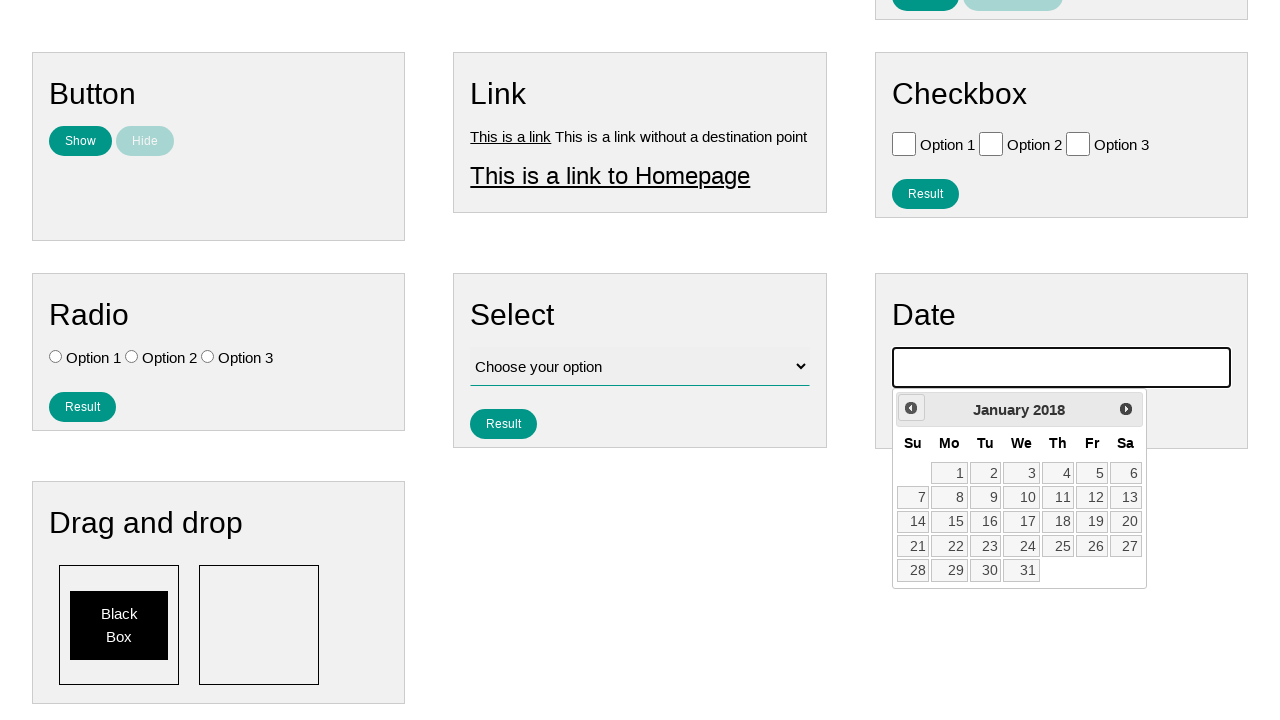

Clicked previous button to navigate backwards (currently at January 2018) at (911, 408) on #ui-datepicker-div >> .ui-datepicker-prev
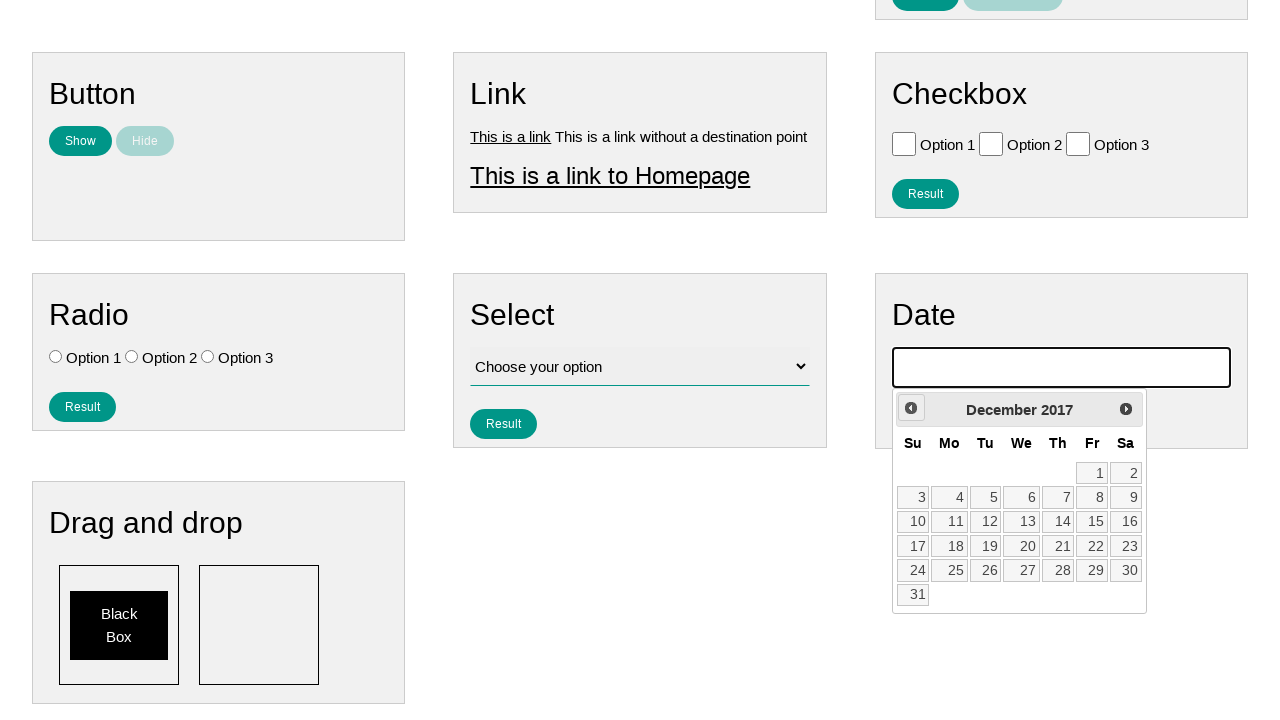

Waited for calendar to update
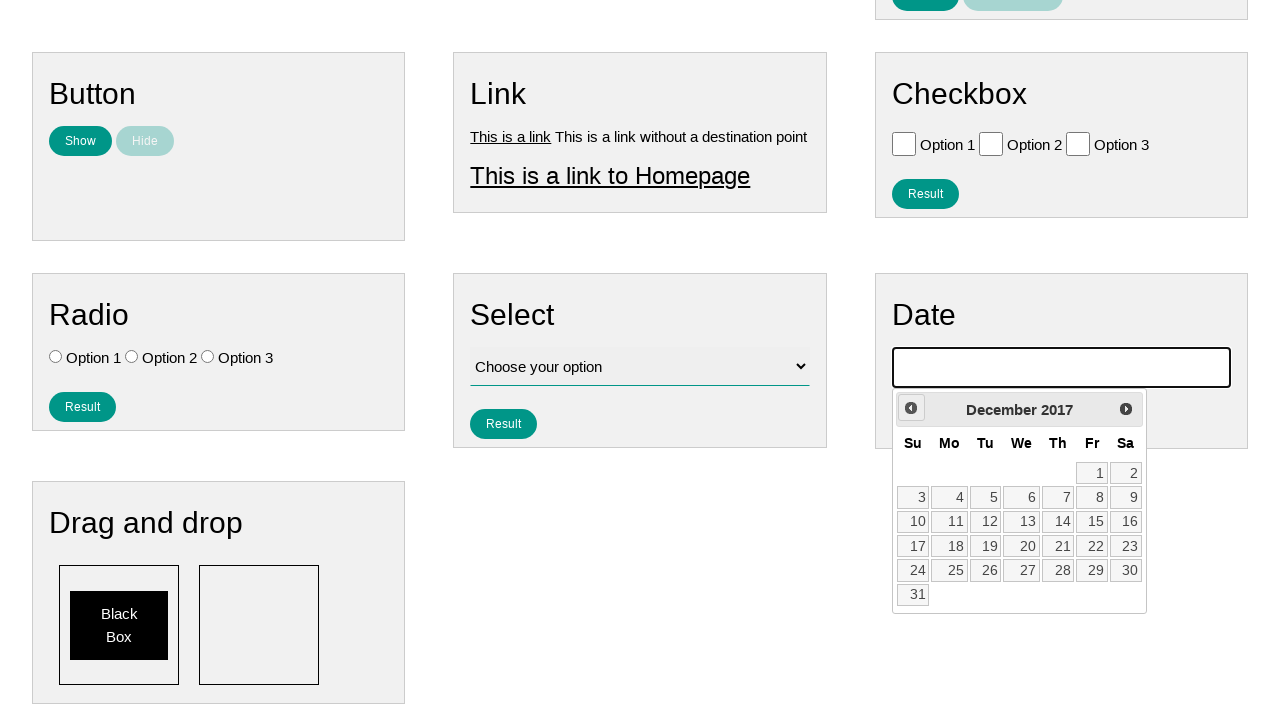

Clicked previous button to navigate backwards (currently at December 2017) at (911, 408) on #ui-datepicker-div >> .ui-datepicker-prev
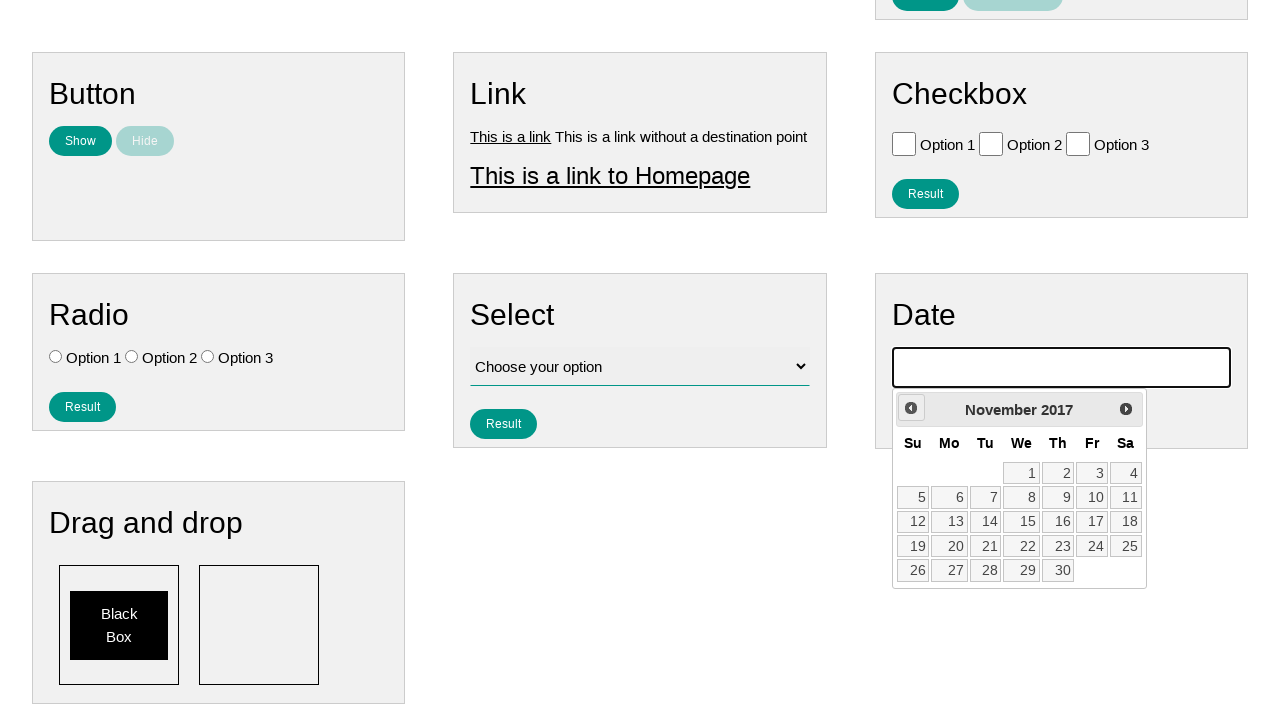

Waited for calendar to update
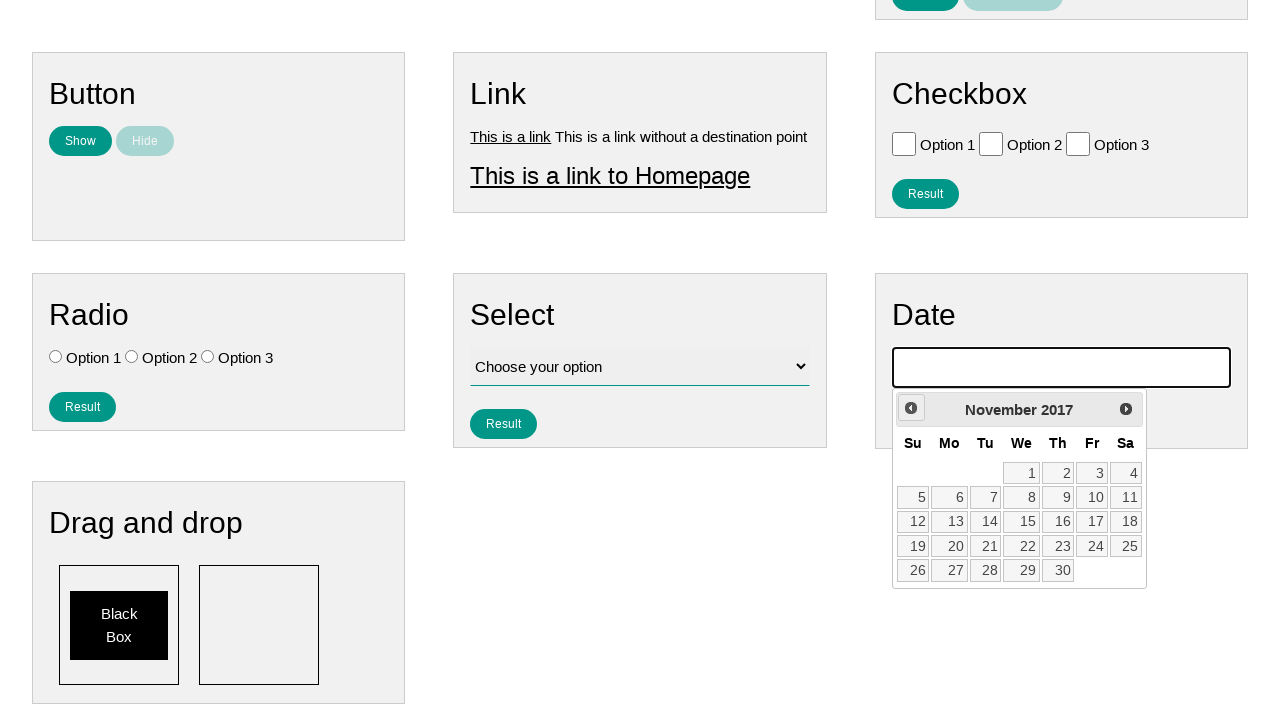

Clicked previous button to navigate backwards (currently at November 2017) at (911, 408) on #ui-datepicker-div >> .ui-datepicker-prev
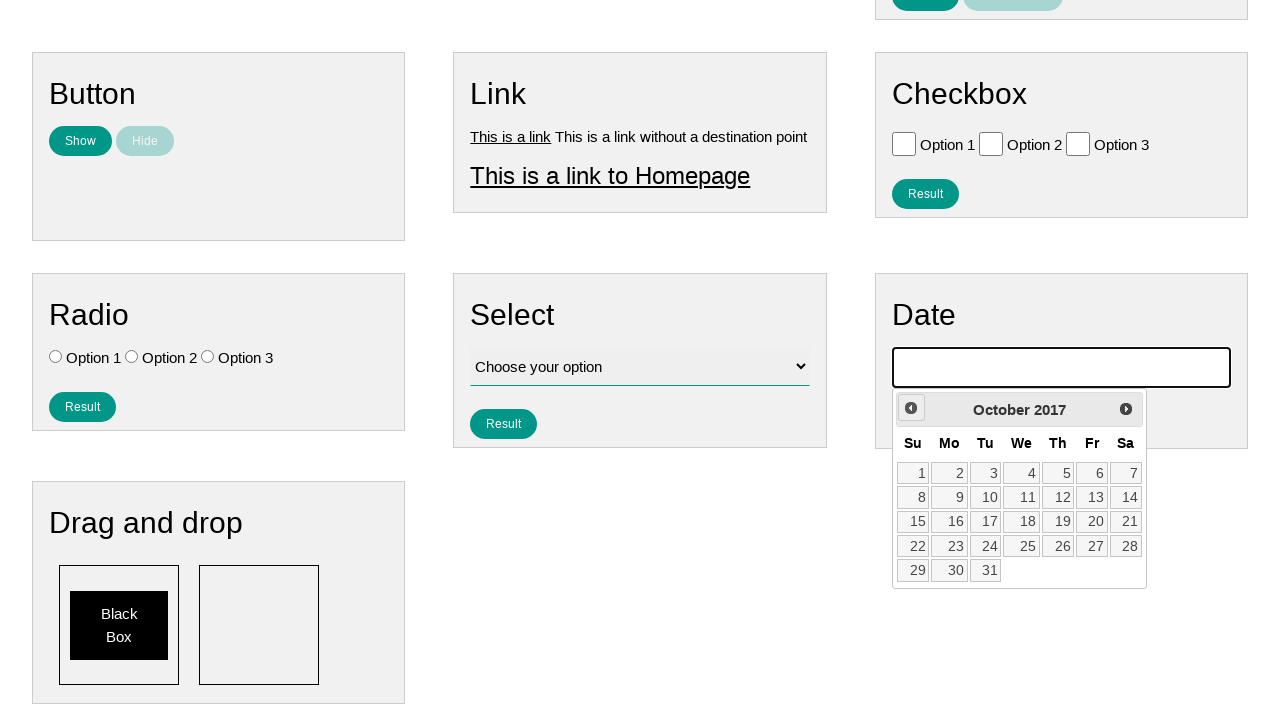

Waited for calendar to update
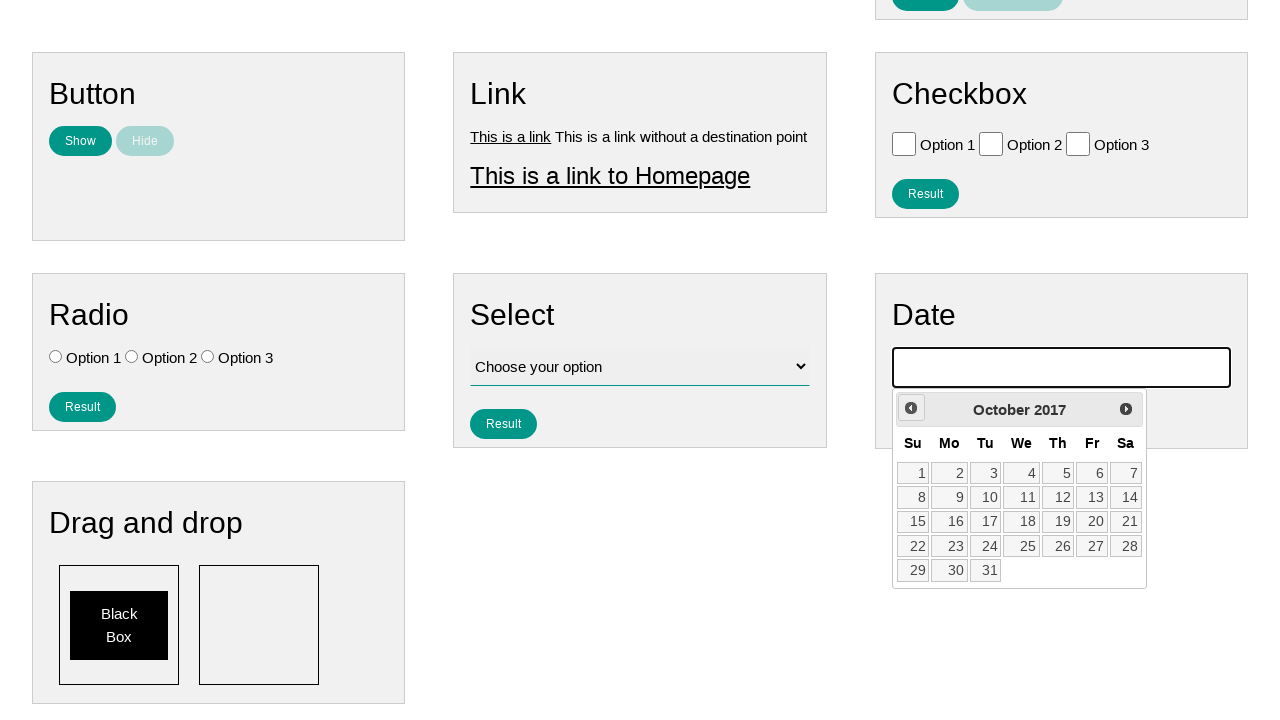

Clicked previous button to navigate backwards (currently at October 2017) at (911, 408) on #ui-datepicker-div >> .ui-datepicker-prev
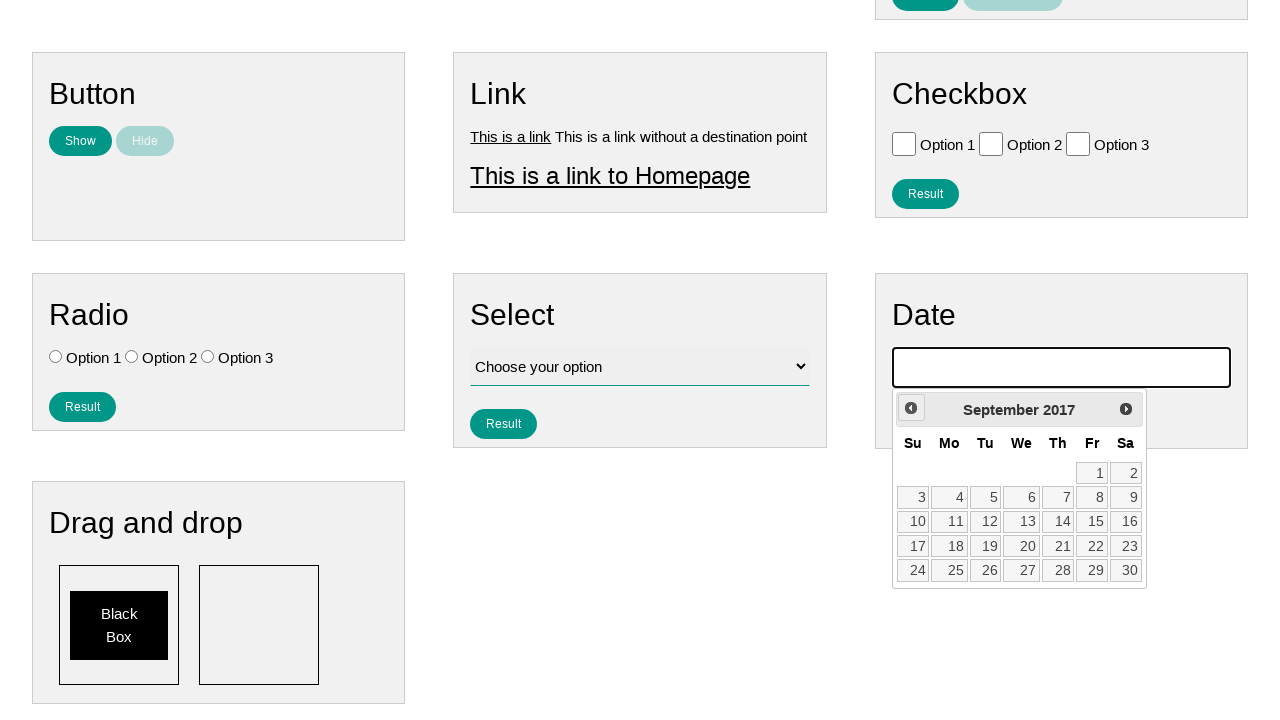

Waited for calendar to update
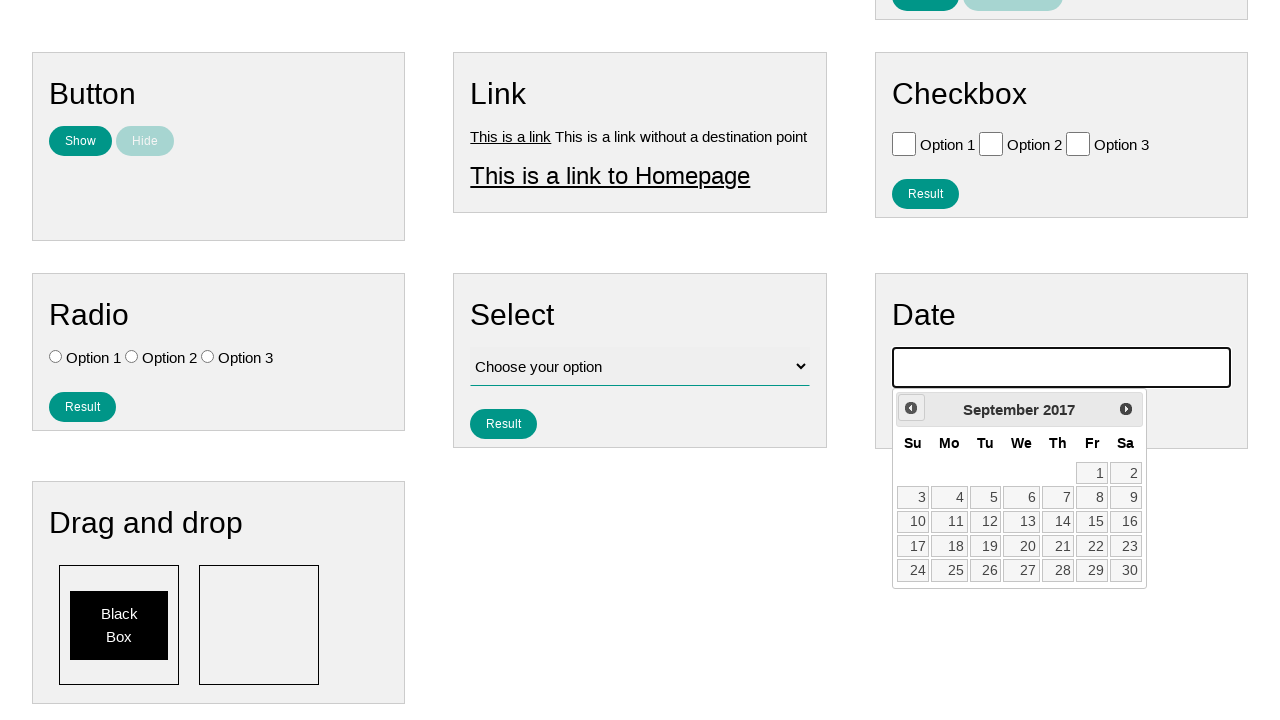

Clicked previous button to navigate backwards (currently at September 2017) at (911, 408) on #ui-datepicker-div >> .ui-datepicker-prev
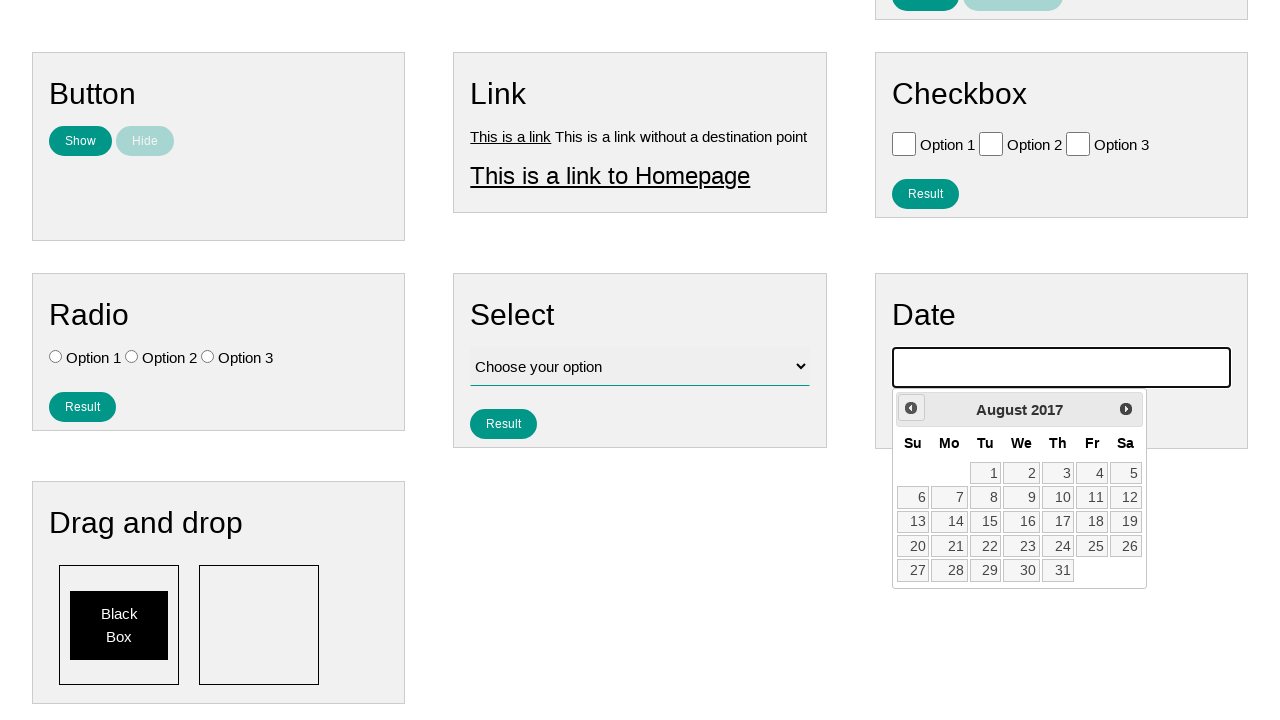

Waited for calendar to update
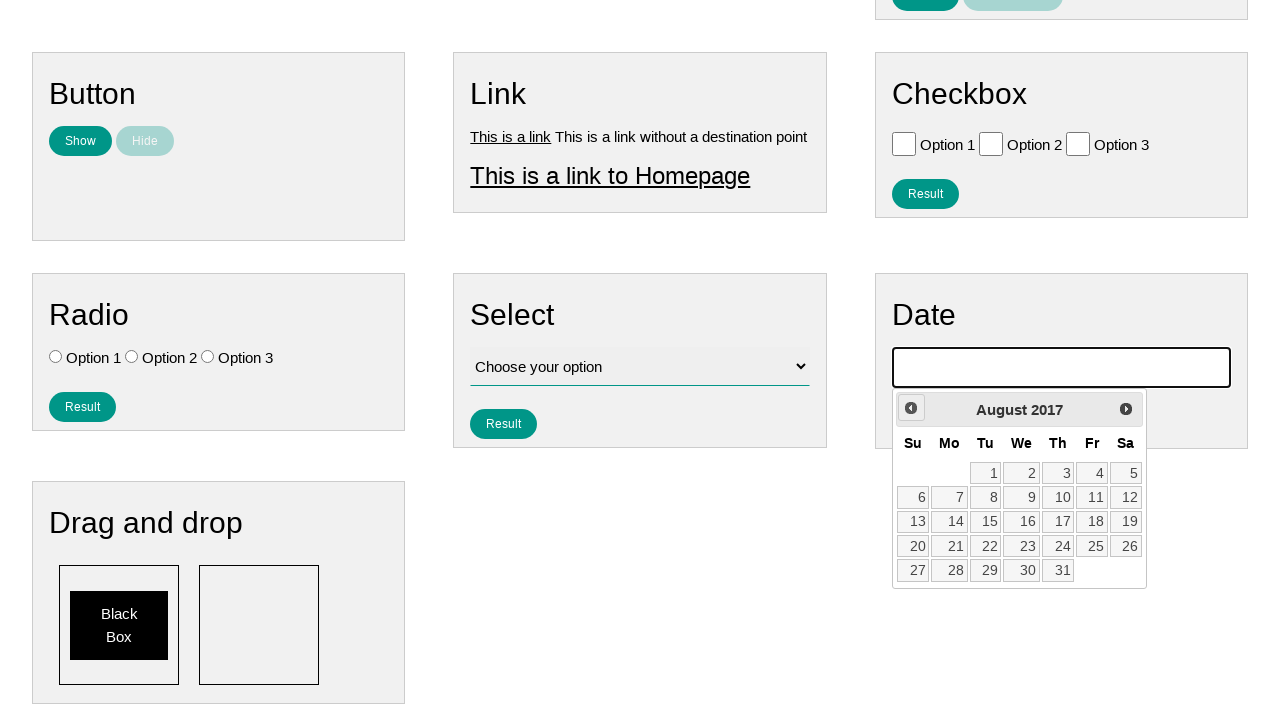

Clicked previous button to navigate backwards (currently at August 2017) at (911, 408) on #ui-datepicker-div >> .ui-datepicker-prev
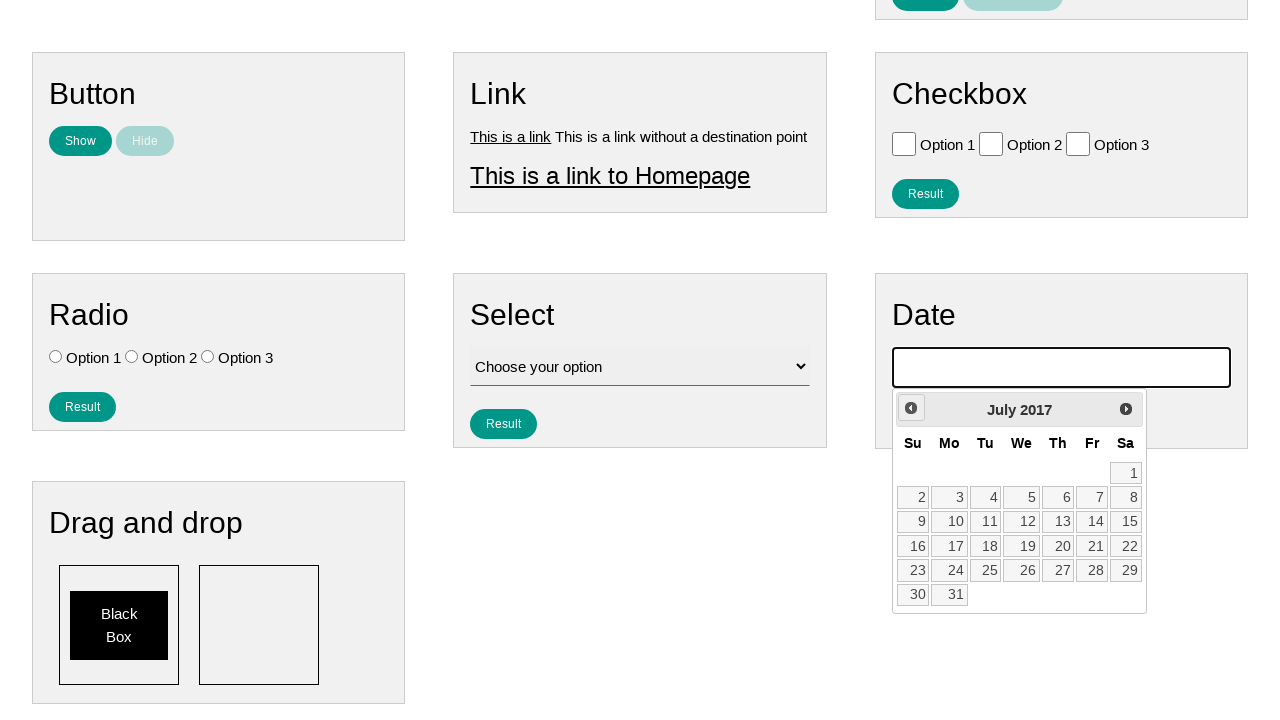

Waited for calendar to update
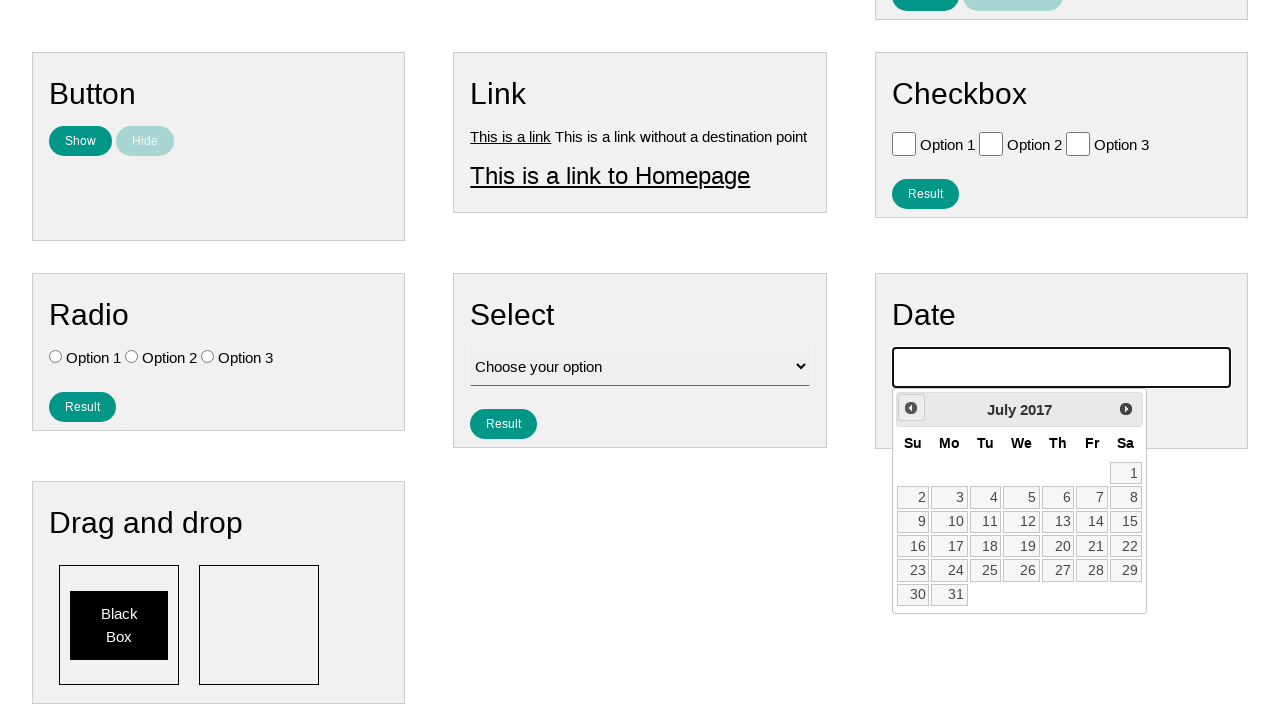

Clicked previous button to navigate backwards (currently at July 2017) at (911, 408) on #ui-datepicker-div >> .ui-datepicker-prev
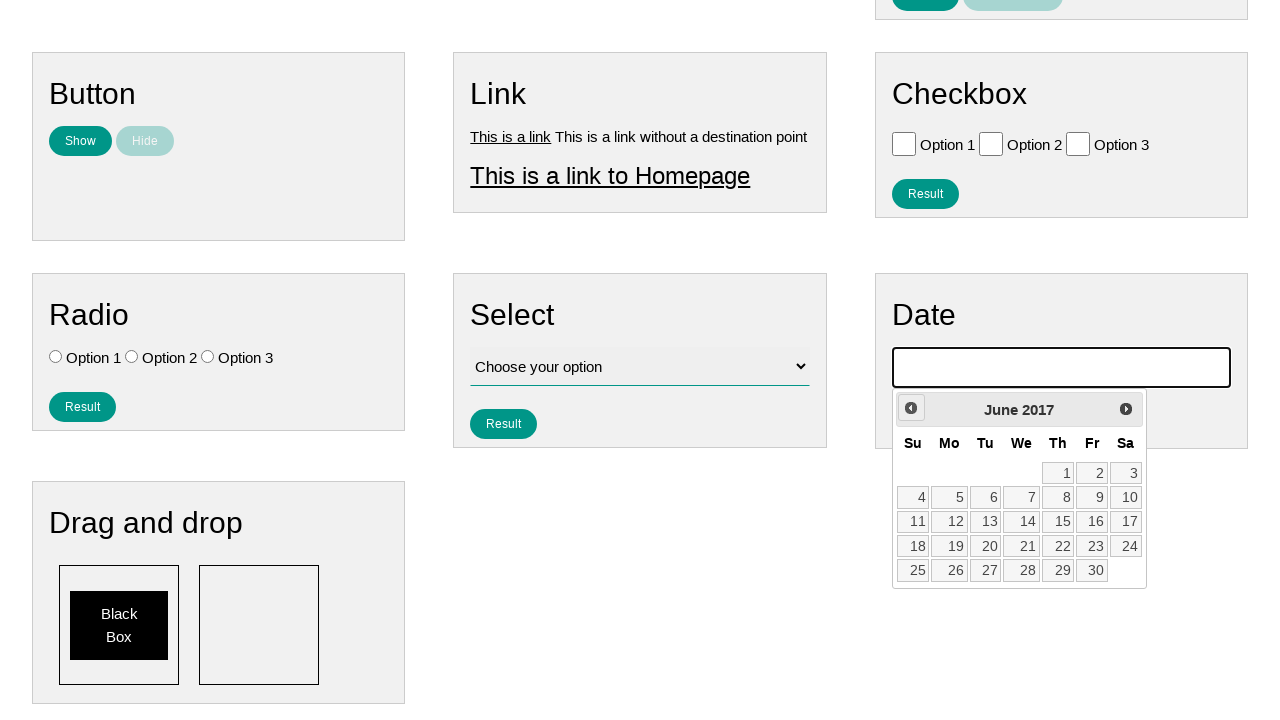

Waited for calendar to update
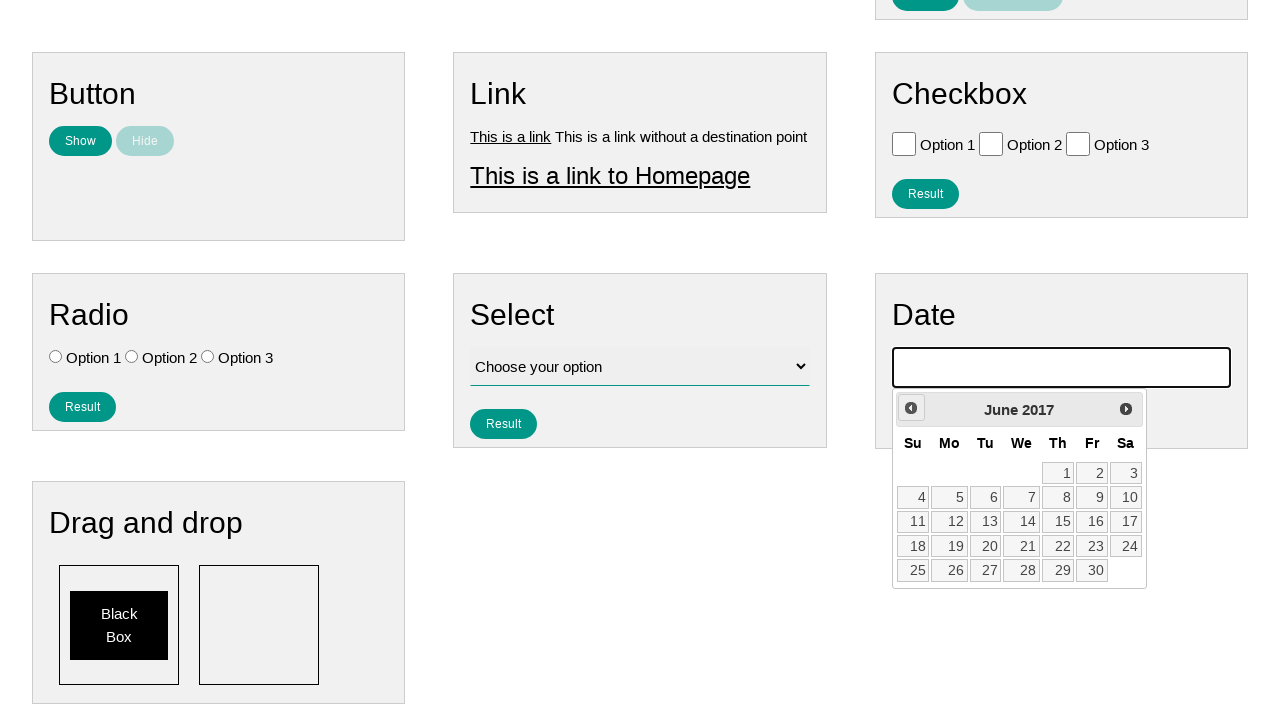

Clicked previous button to navigate backwards (currently at June 2017) at (911, 408) on #ui-datepicker-div >> .ui-datepicker-prev
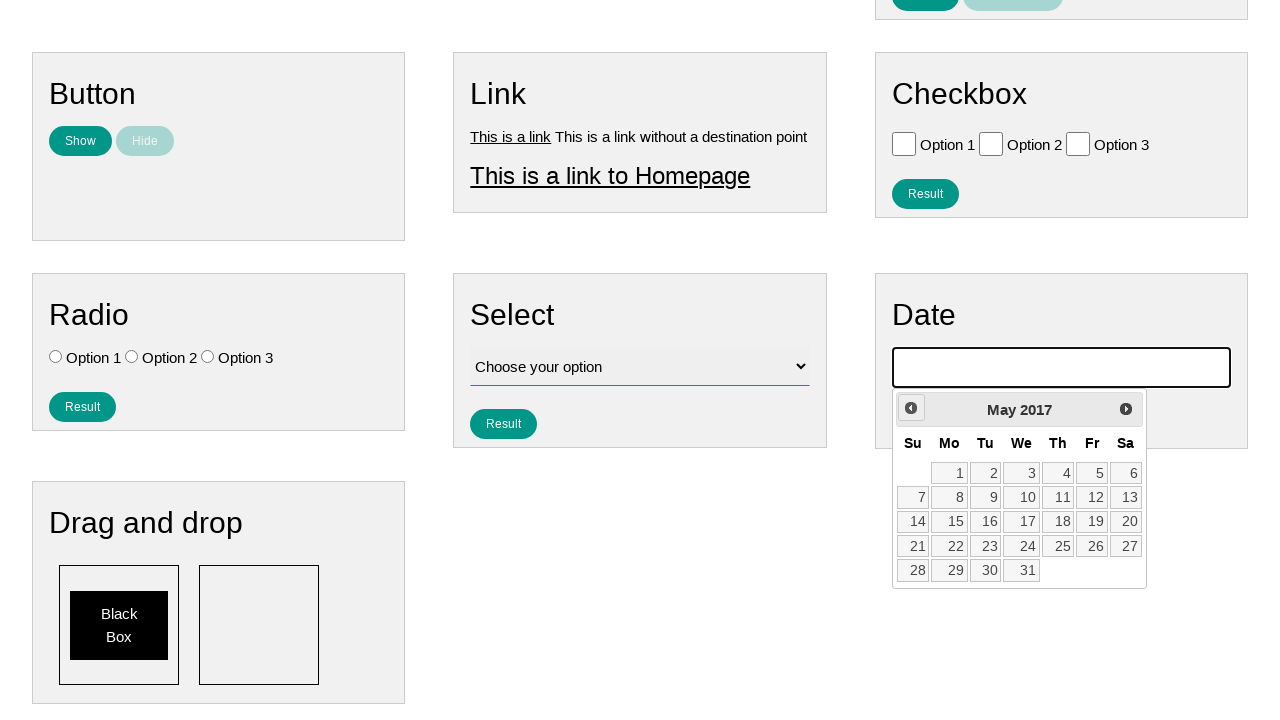

Waited for calendar to update
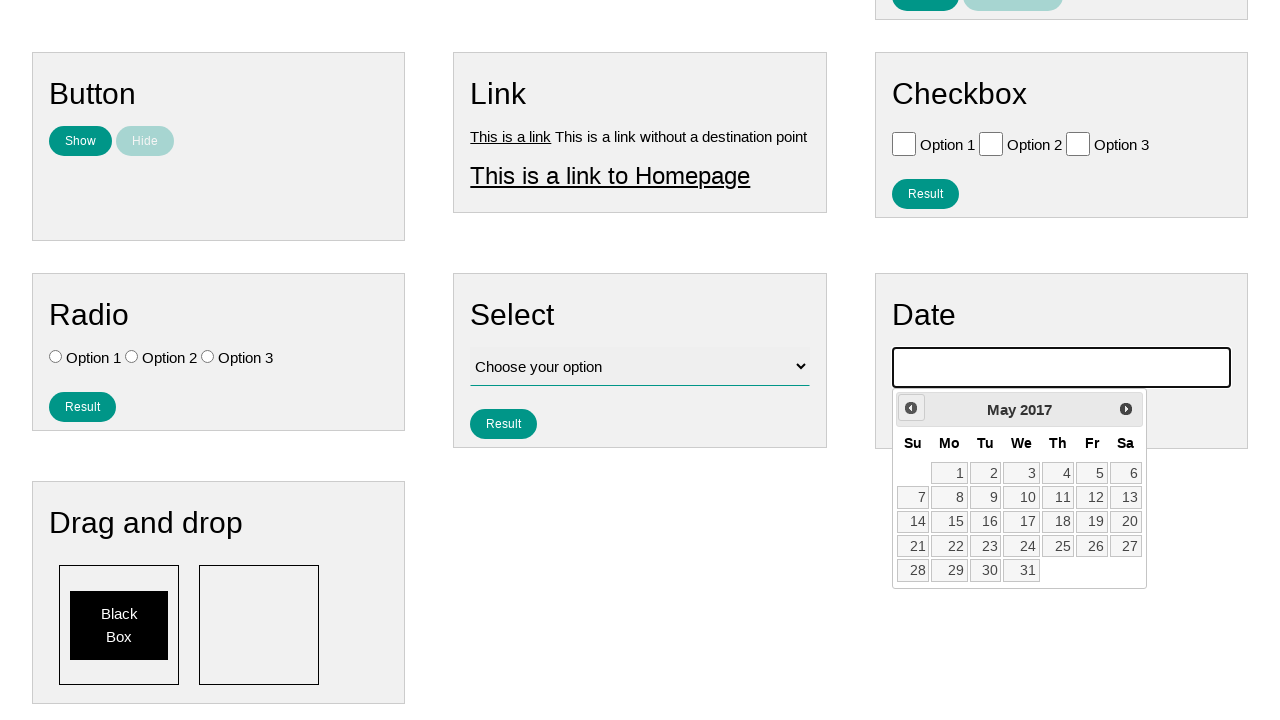

Clicked previous button to navigate backwards (currently at May 2017) at (911, 408) on #ui-datepicker-div >> .ui-datepicker-prev
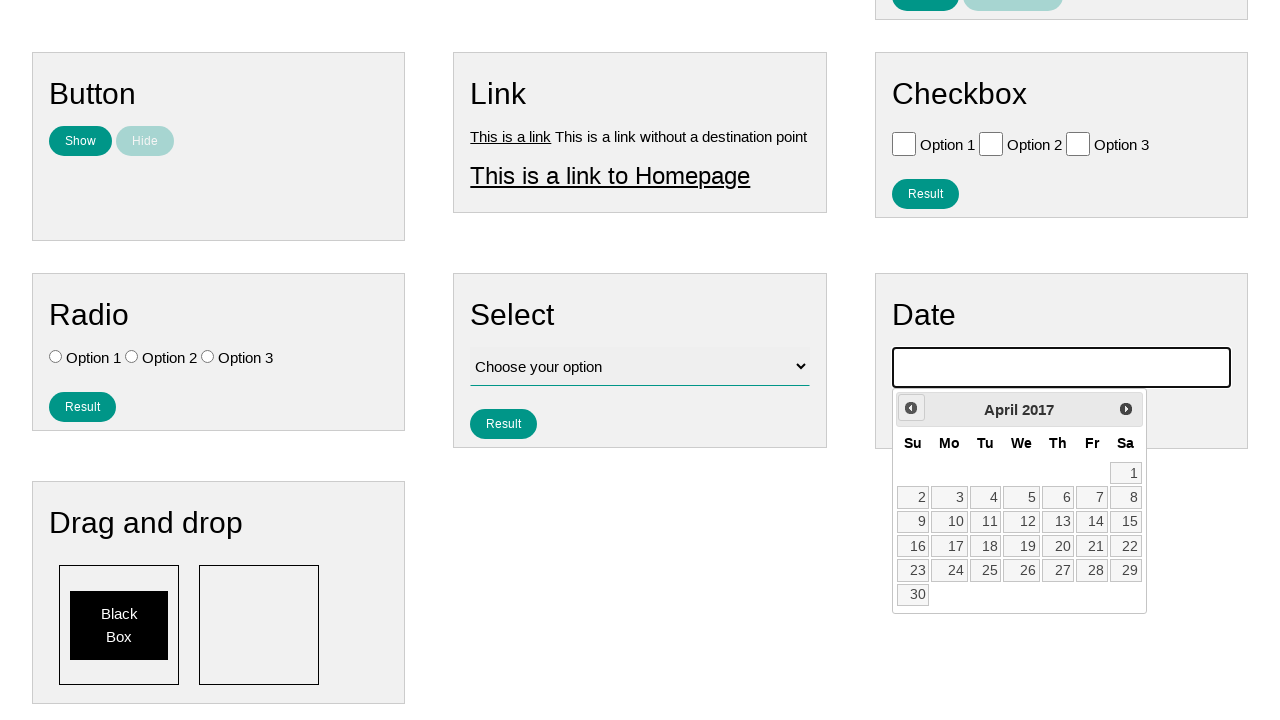

Waited for calendar to update
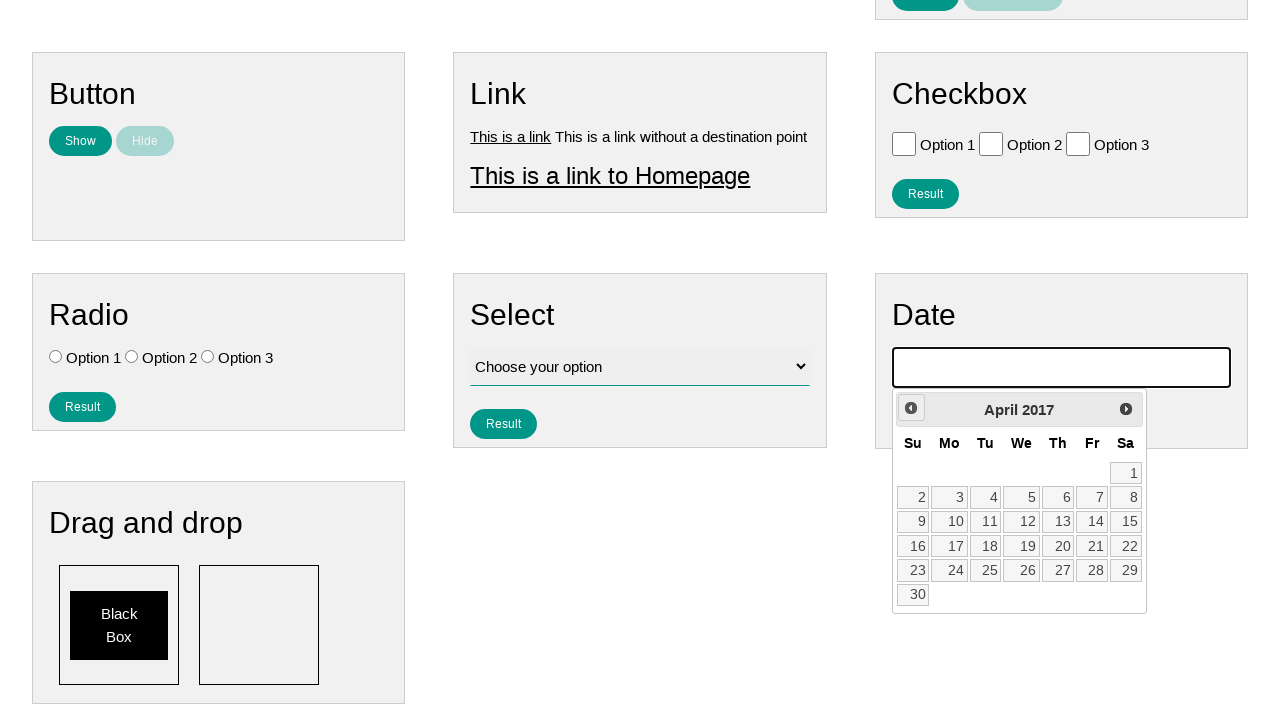

Clicked previous button to navigate backwards (currently at April 2017) at (911, 408) on #ui-datepicker-div >> .ui-datepicker-prev
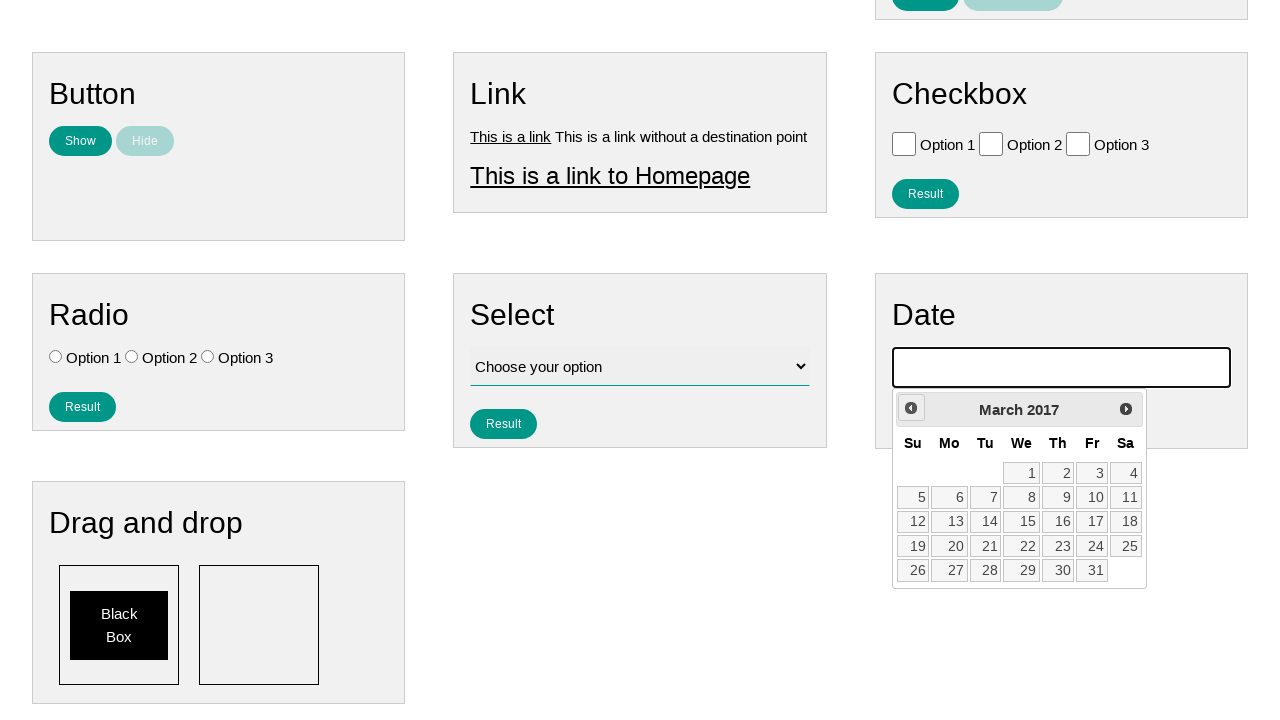

Waited for calendar to update
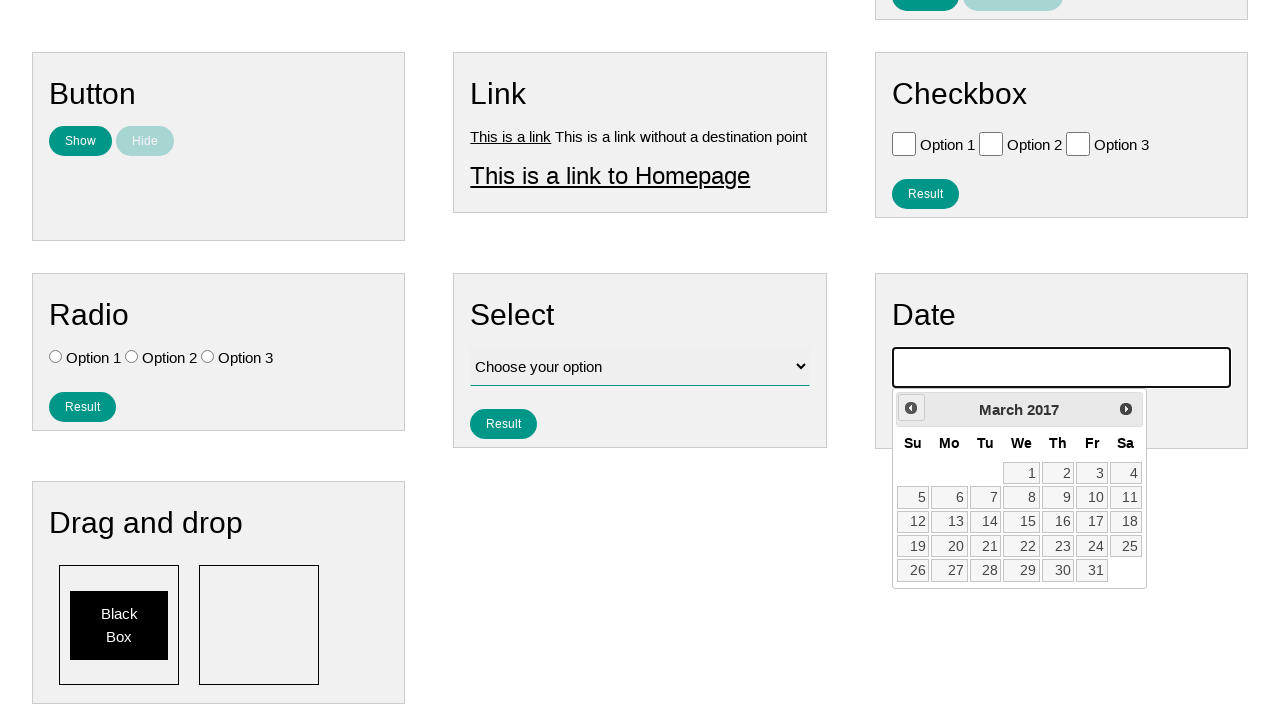

Clicked previous button to navigate backwards (currently at March 2017) at (911, 408) on #ui-datepicker-div >> .ui-datepicker-prev
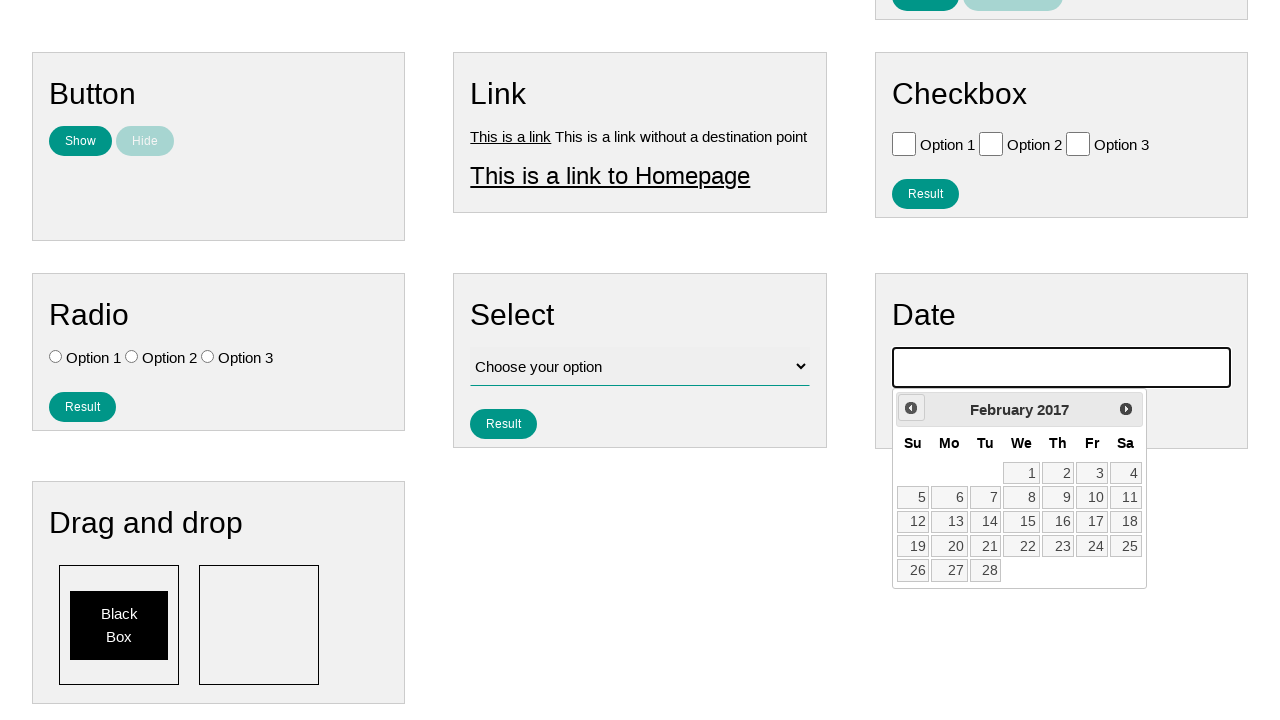

Waited for calendar to update
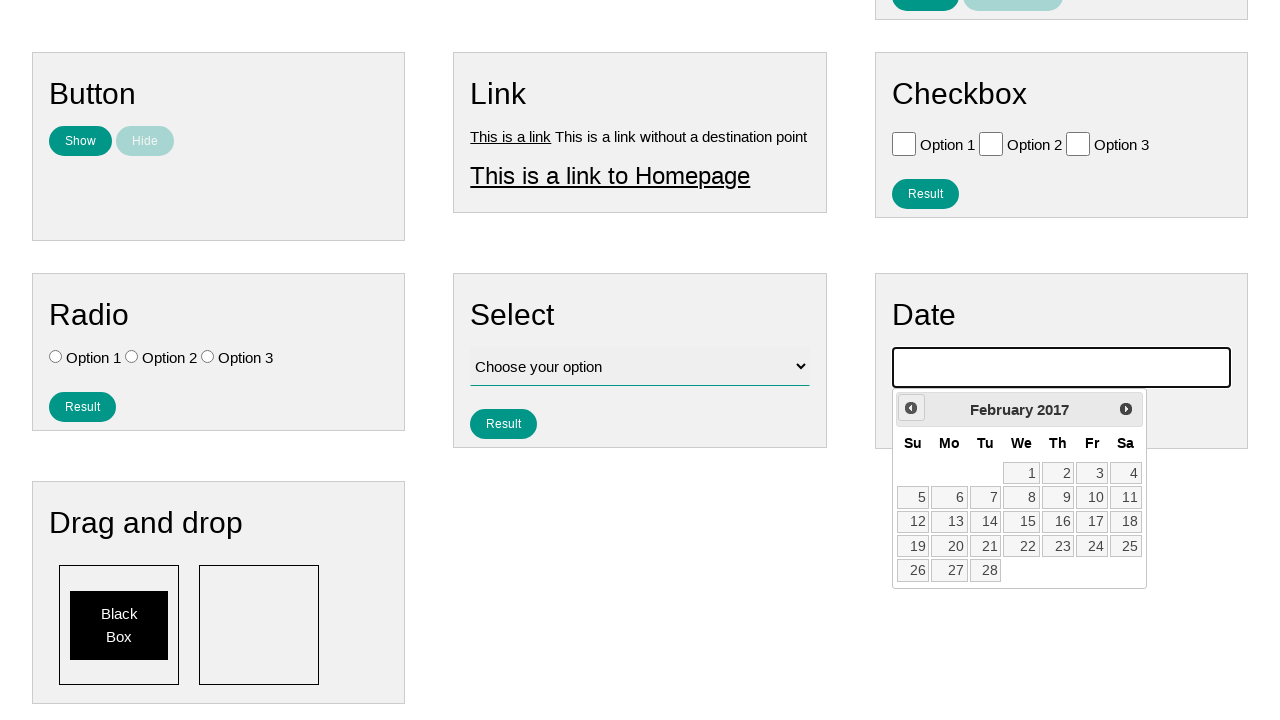

Clicked previous button to navigate backwards (currently at February 2017) at (911, 408) on #ui-datepicker-div >> .ui-datepicker-prev
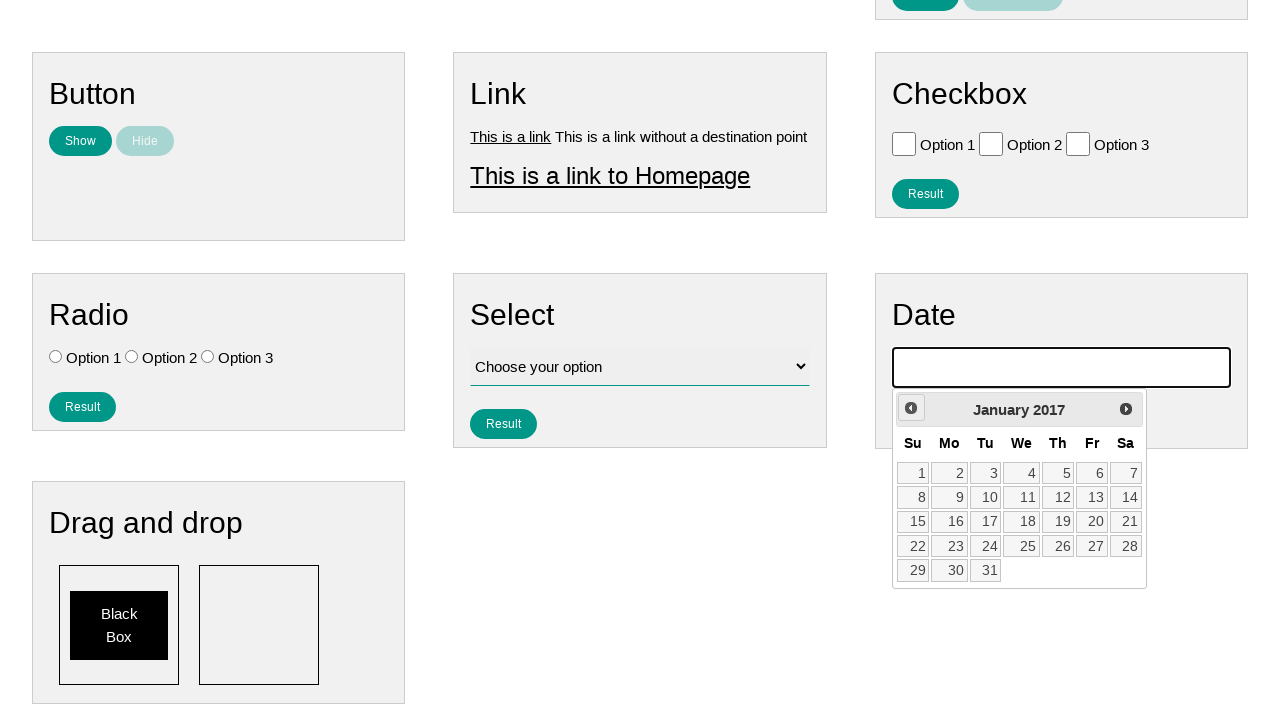

Waited for calendar to update
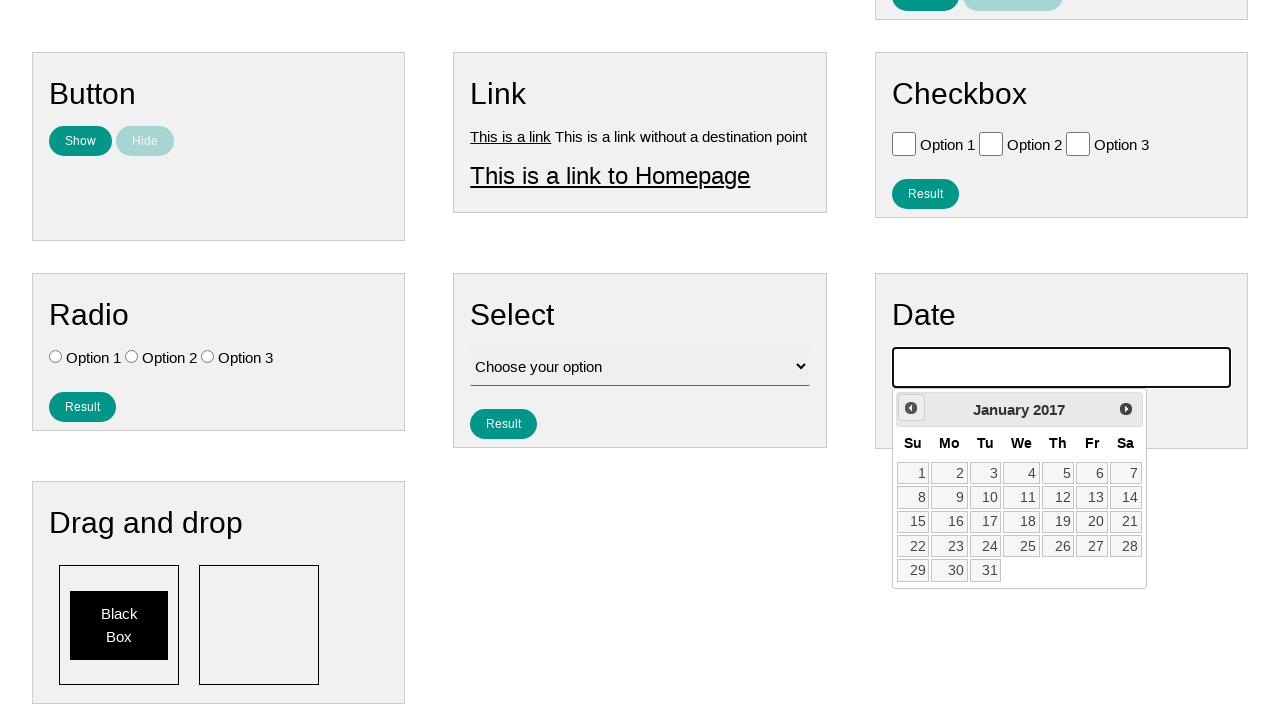

Clicked previous button to navigate backwards (currently at January 2017) at (911, 408) on #ui-datepicker-div >> .ui-datepicker-prev
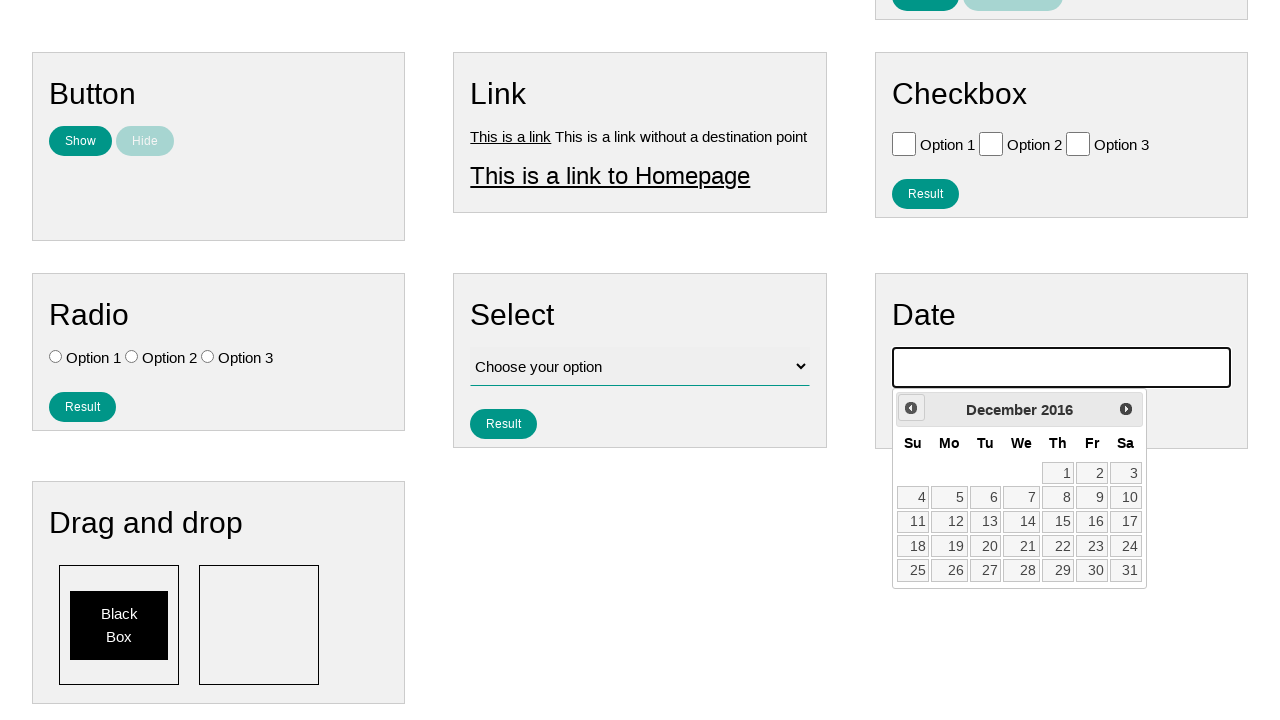

Waited for calendar to update
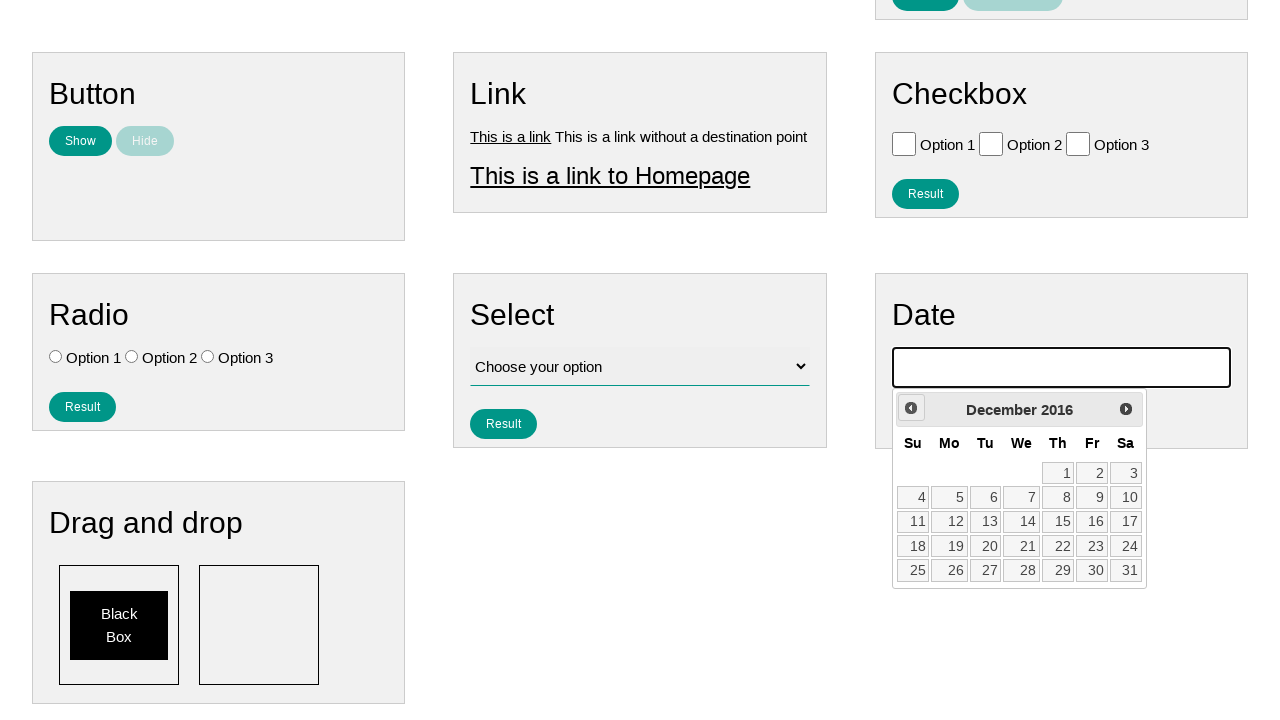

Clicked previous button to navigate backwards (currently at December 2016) at (911, 408) on #ui-datepicker-div >> .ui-datepicker-prev
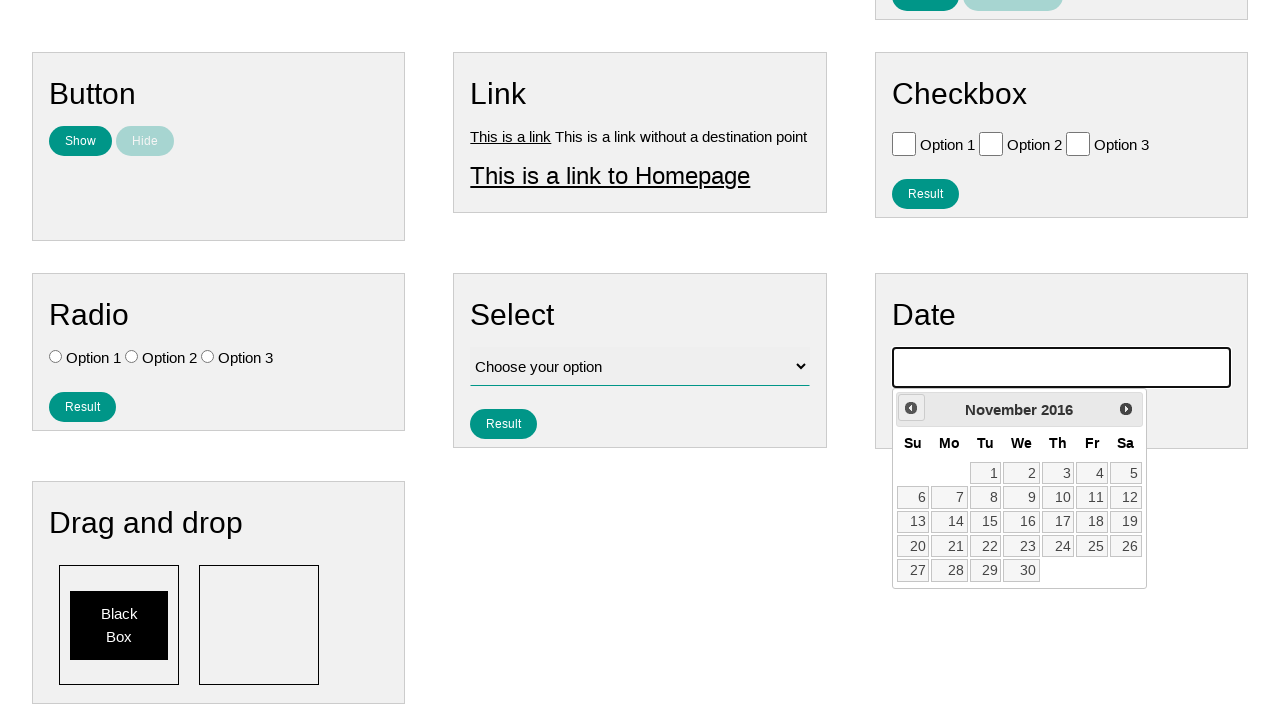

Waited for calendar to update
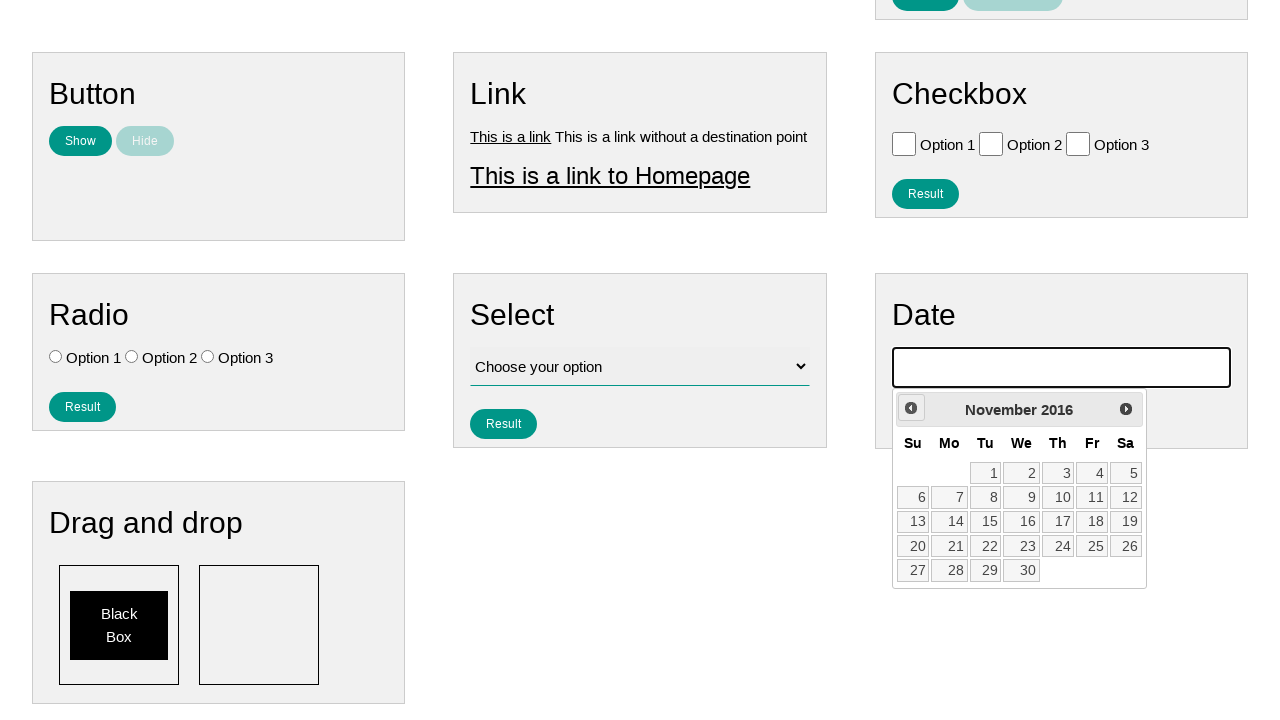

Clicked previous button to navigate backwards (currently at November 2016) at (911, 408) on #ui-datepicker-div >> .ui-datepicker-prev
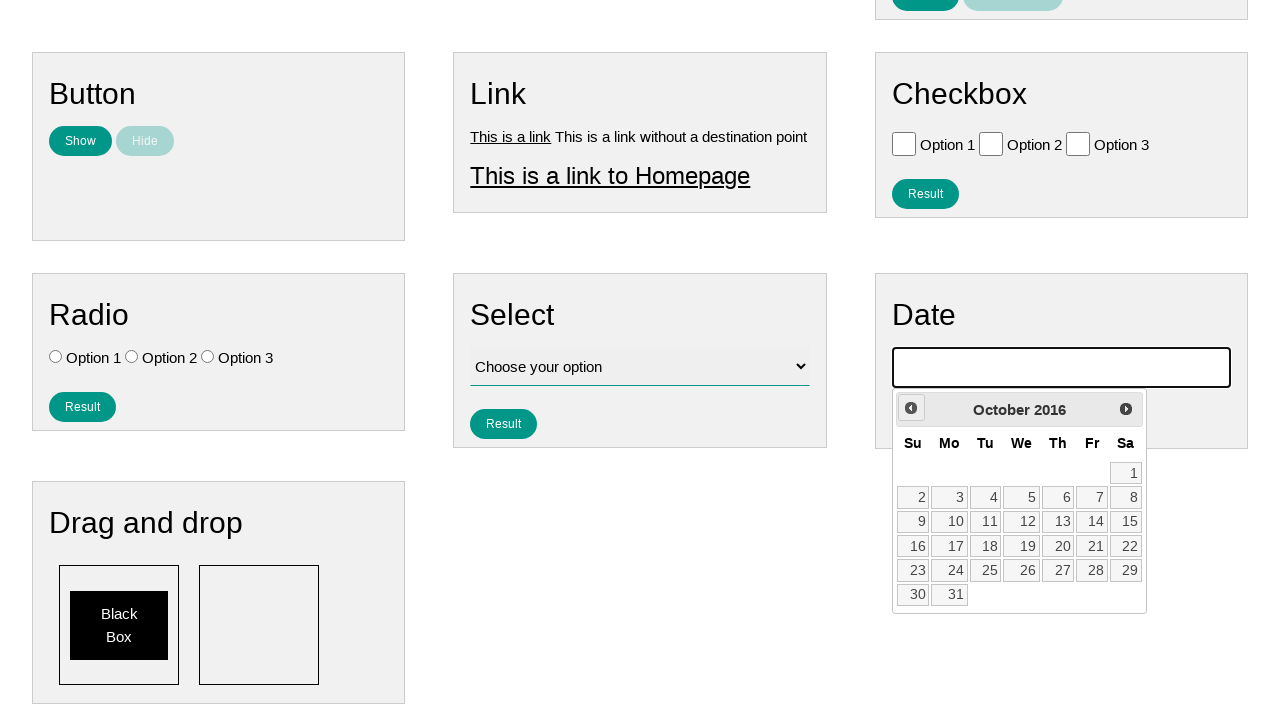

Waited for calendar to update
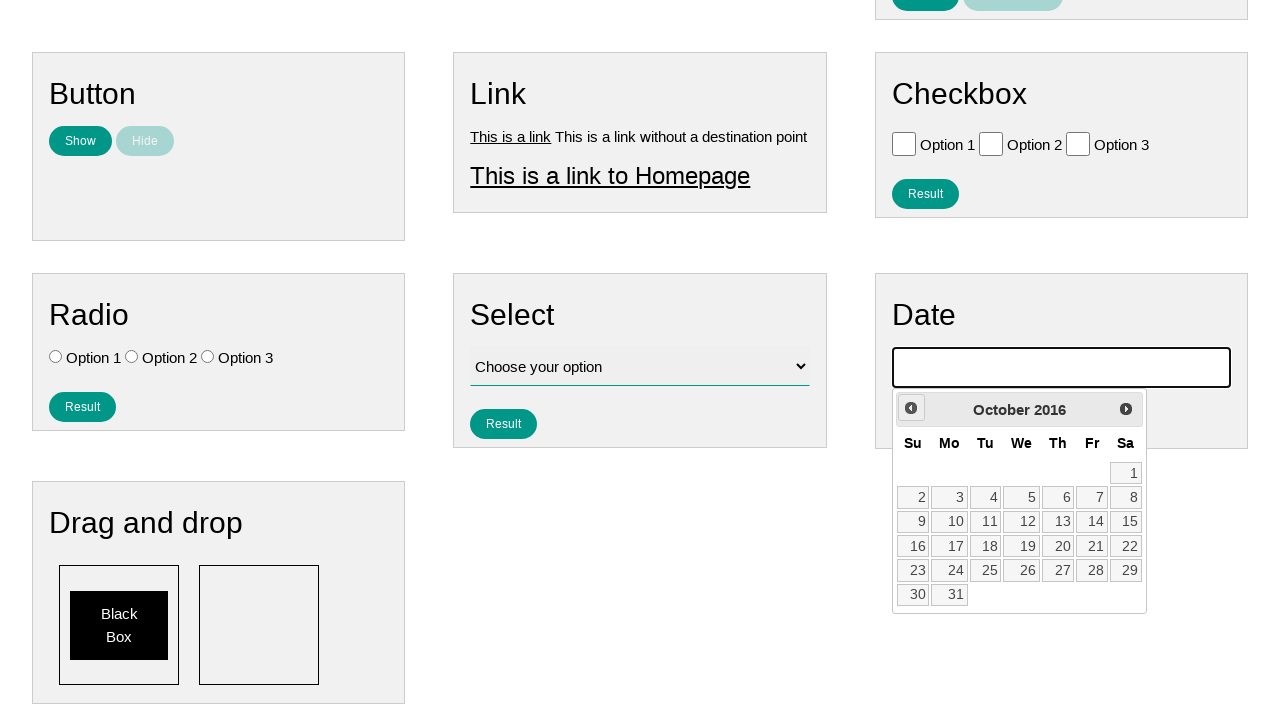

Clicked previous button to navigate backwards (currently at October 2016) at (911, 408) on #ui-datepicker-div >> .ui-datepicker-prev
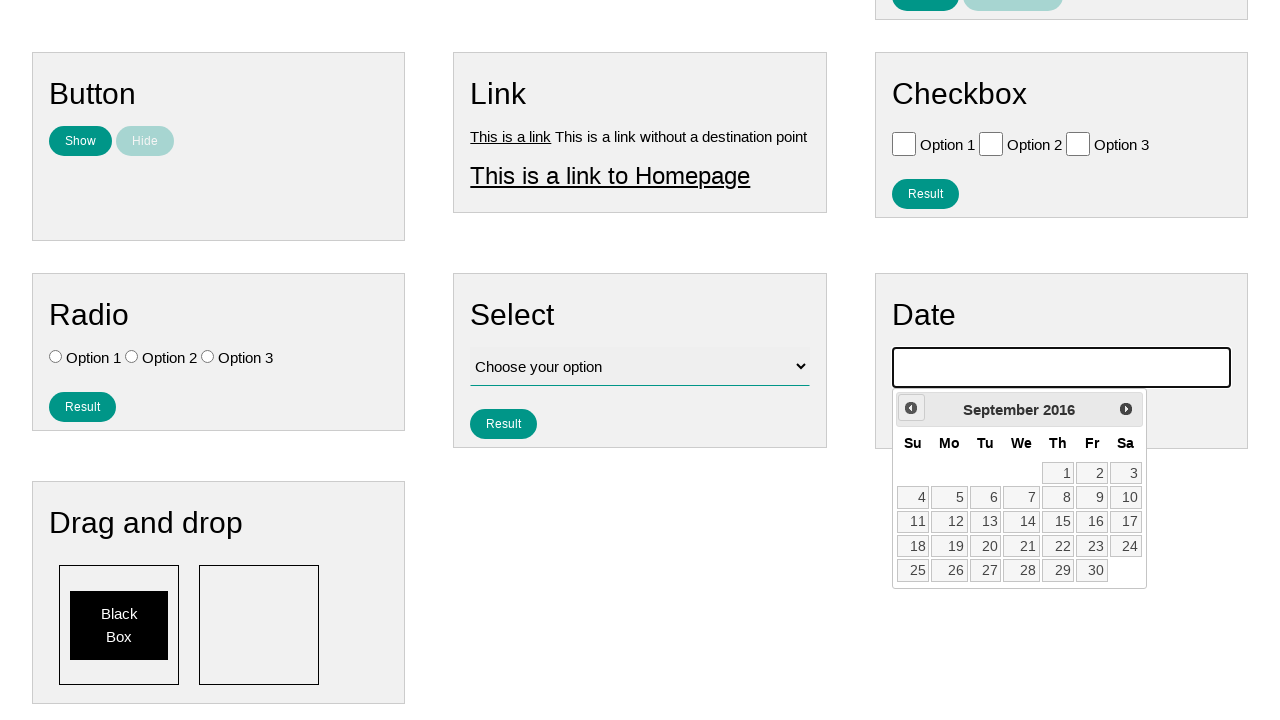

Waited for calendar to update
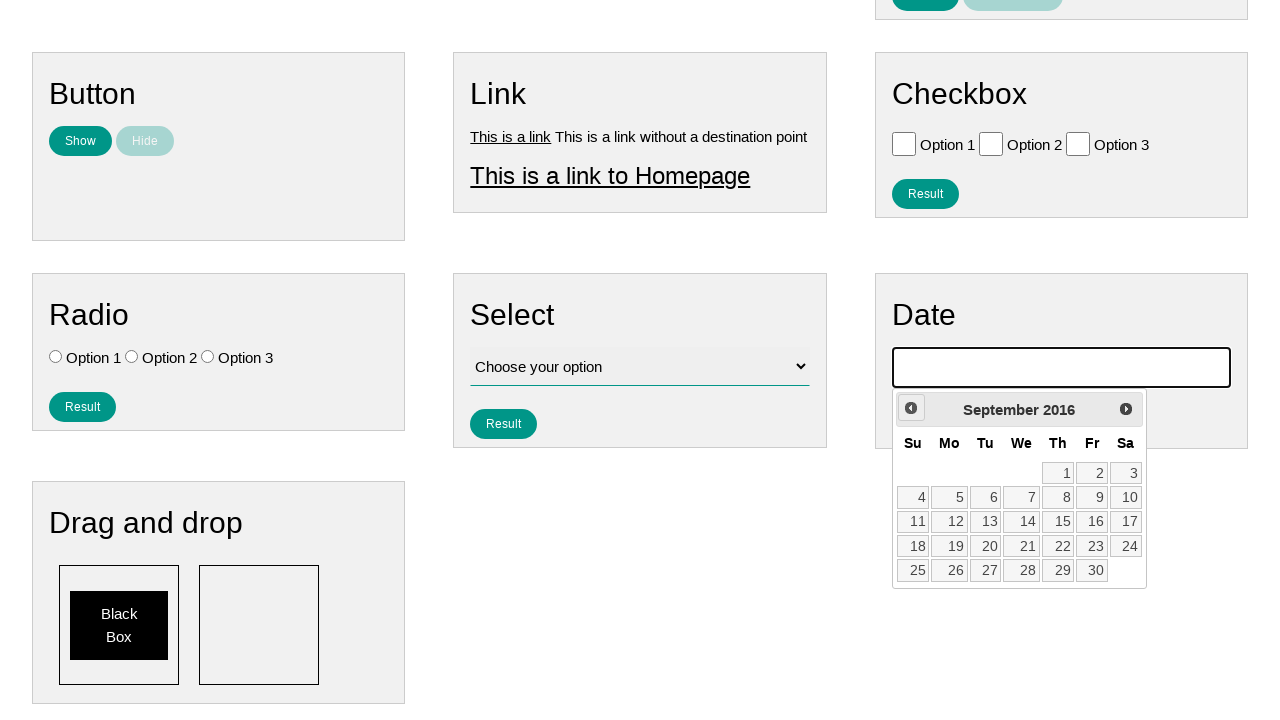

Clicked previous button to navigate backwards (currently at September 2016) at (911, 408) on #ui-datepicker-div >> .ui-datepicker-prev
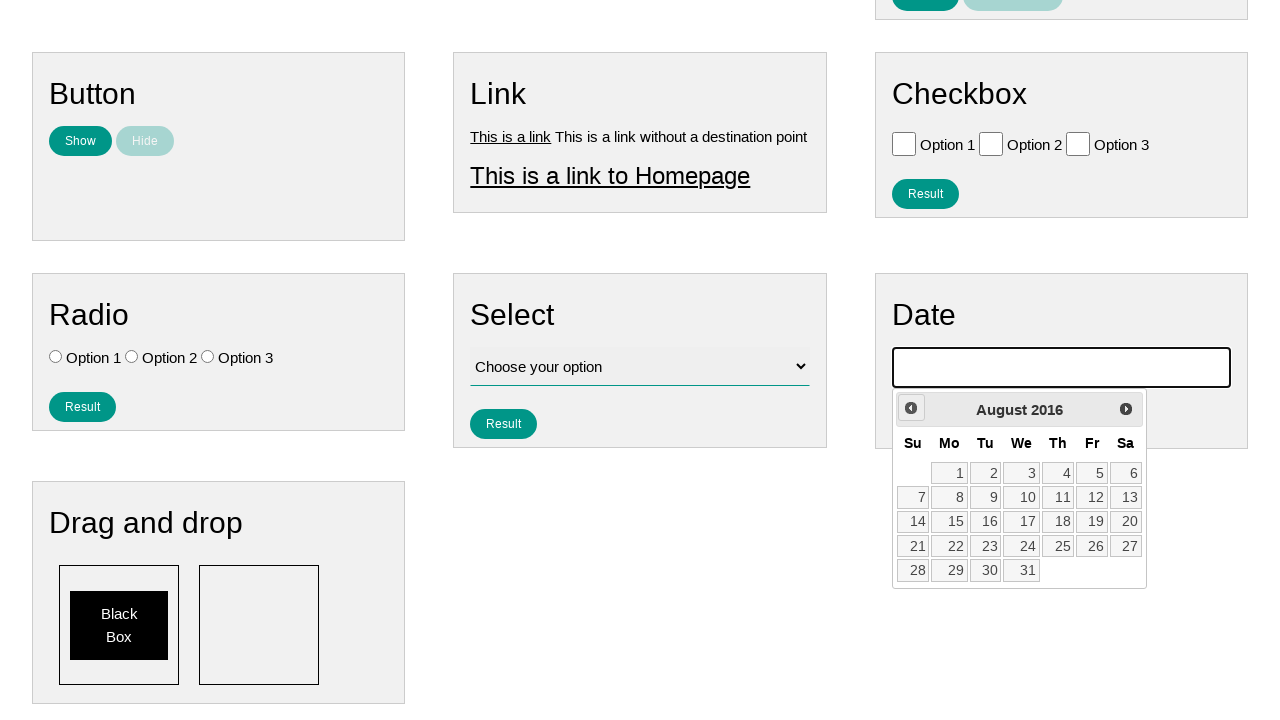

Waited for calendar to update
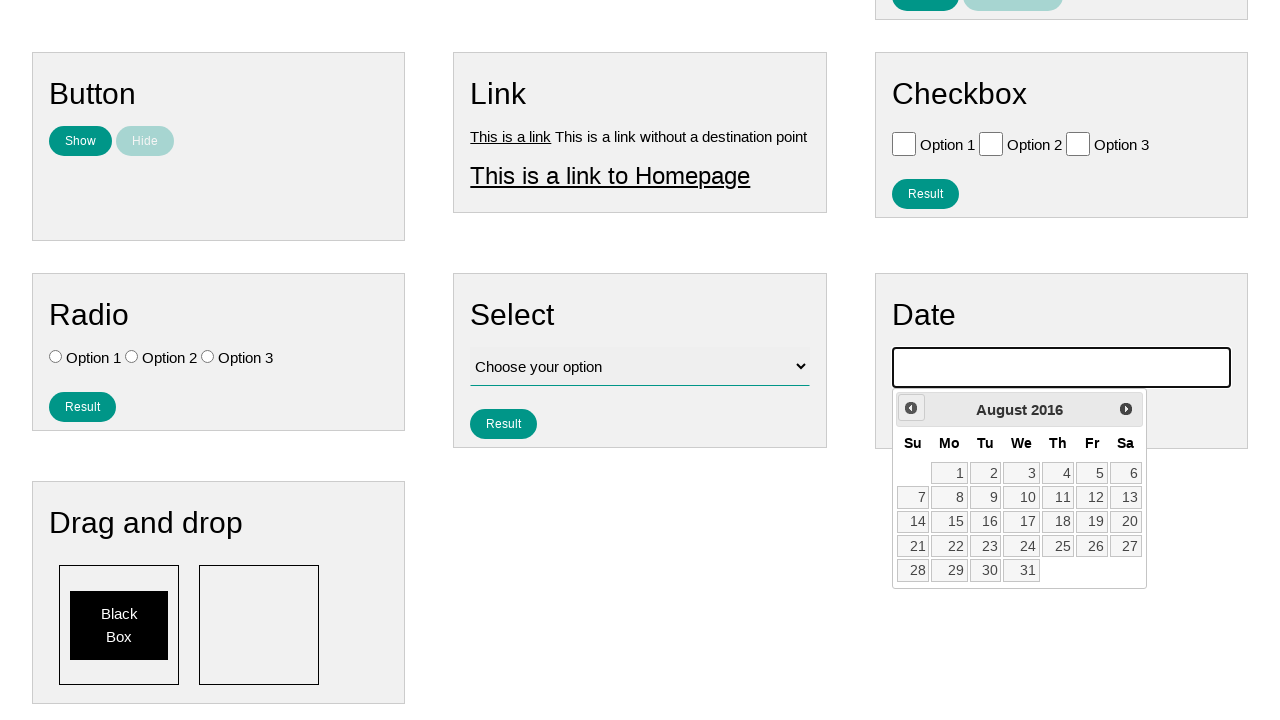

Clicked previous button to navigate backwards (currently at August 2016) at (911, 408) on #ui-datepicker-div >> .ui-datepicker-prev
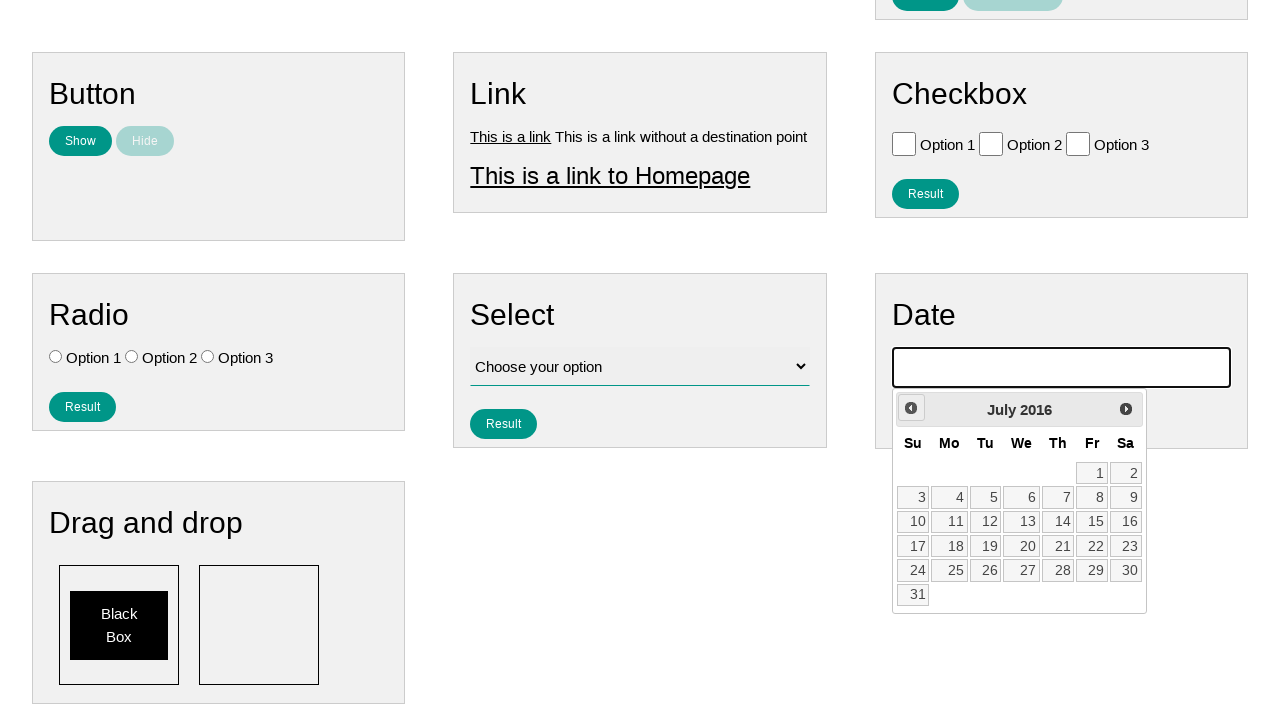

Waited for calendar to update
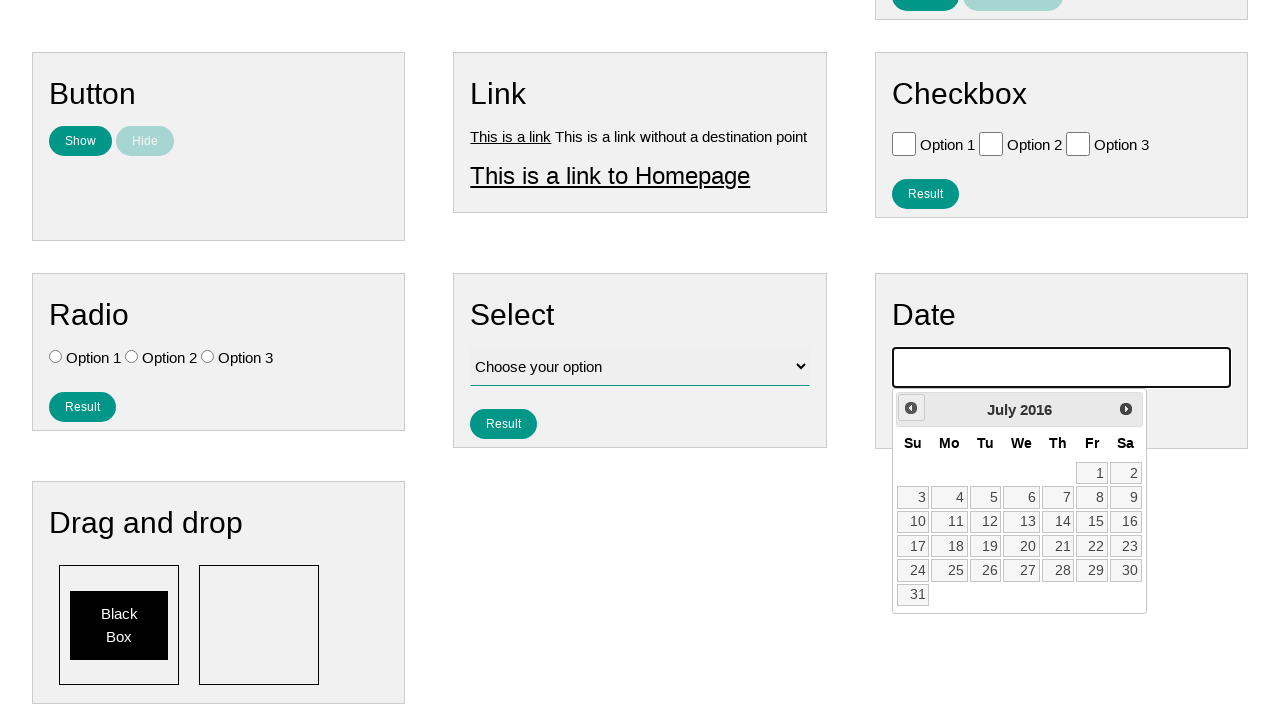

Clicked previous button to navigate backwards (currently at July 2016) at (911, 408) on #ui-datepicker-div >> .ui-datepicker-prev
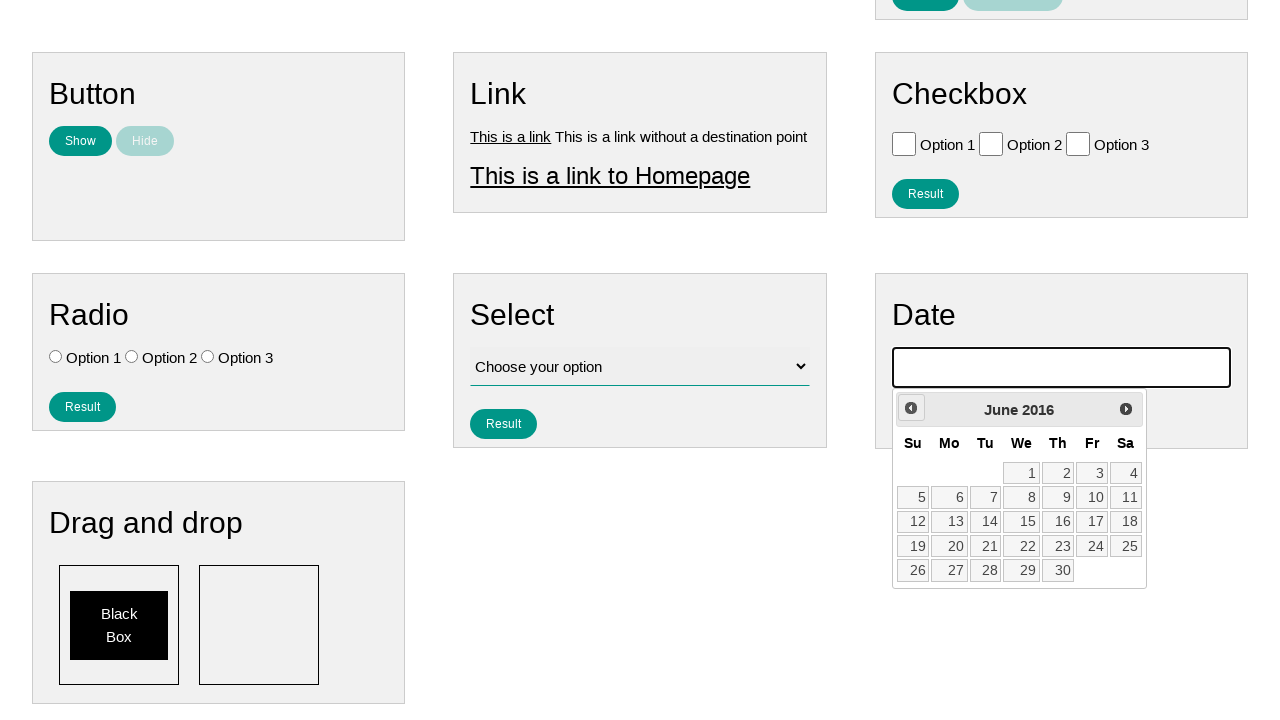

Waited for calendar to update
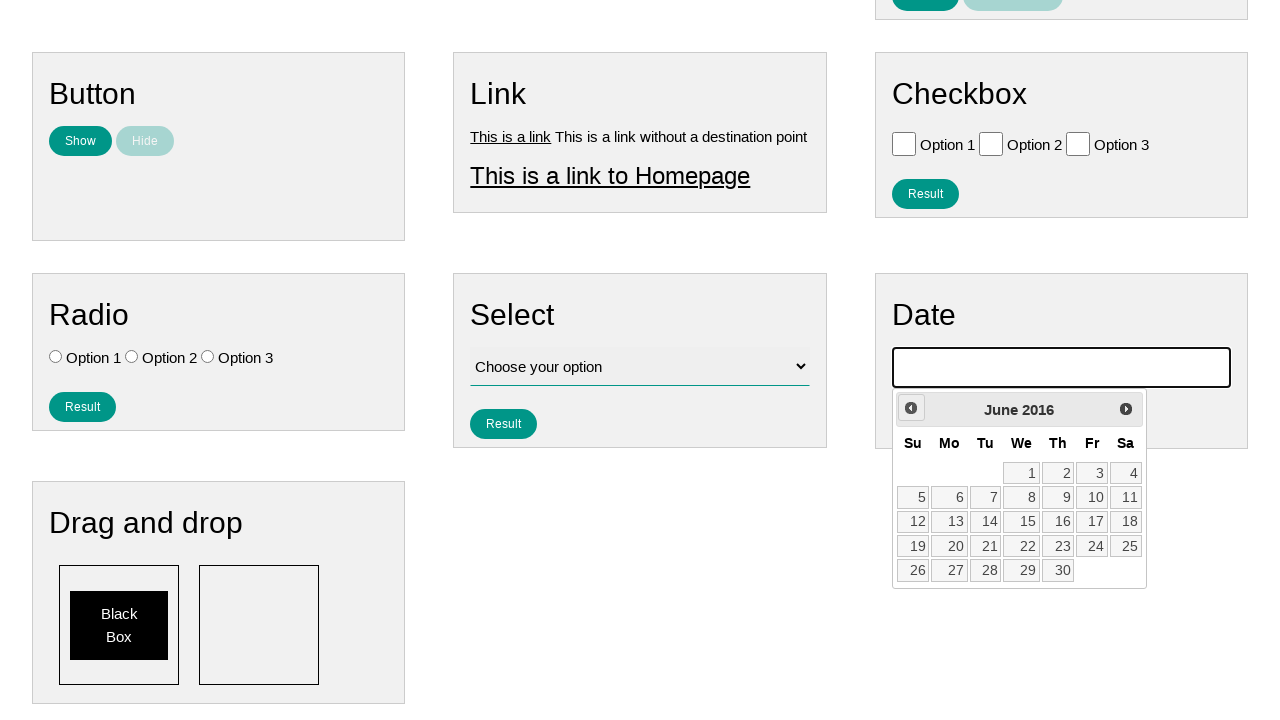

Clicked previous button to navigate backwards (currently at June 2016) at (911, 408) on #ui-datepicker-div >> .ui-datepicker-prev
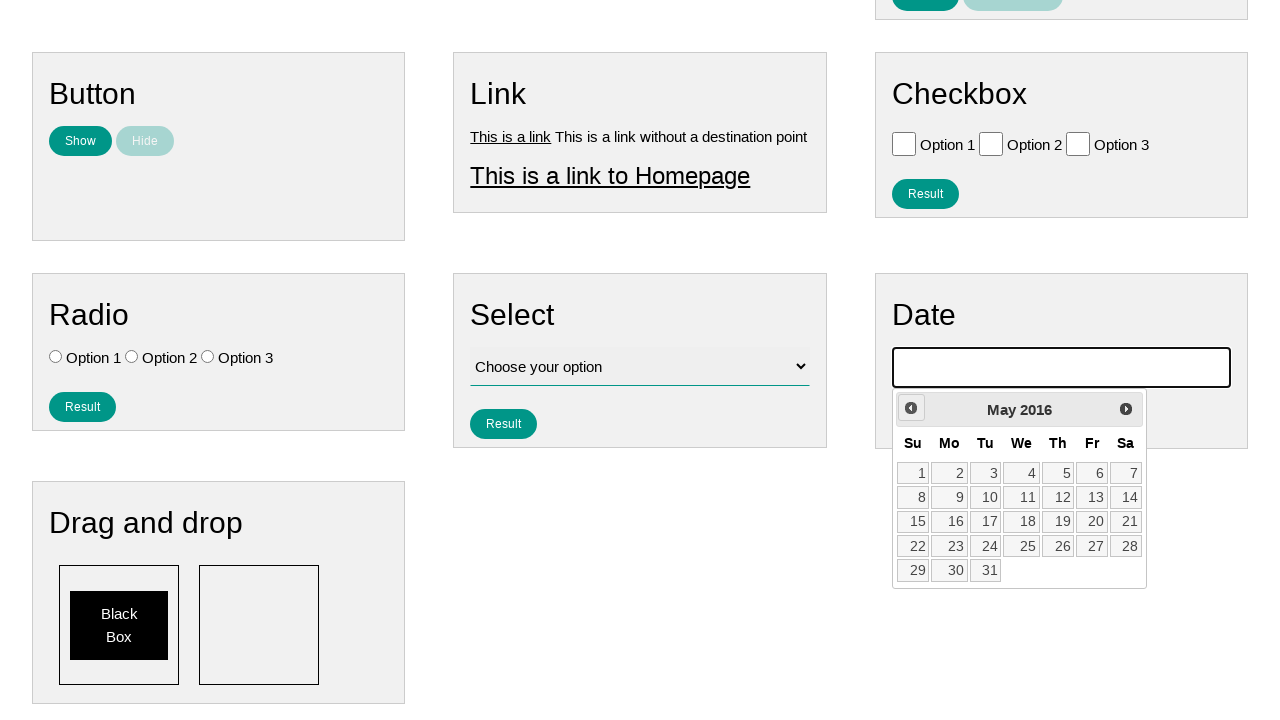

Waited for calendar to update
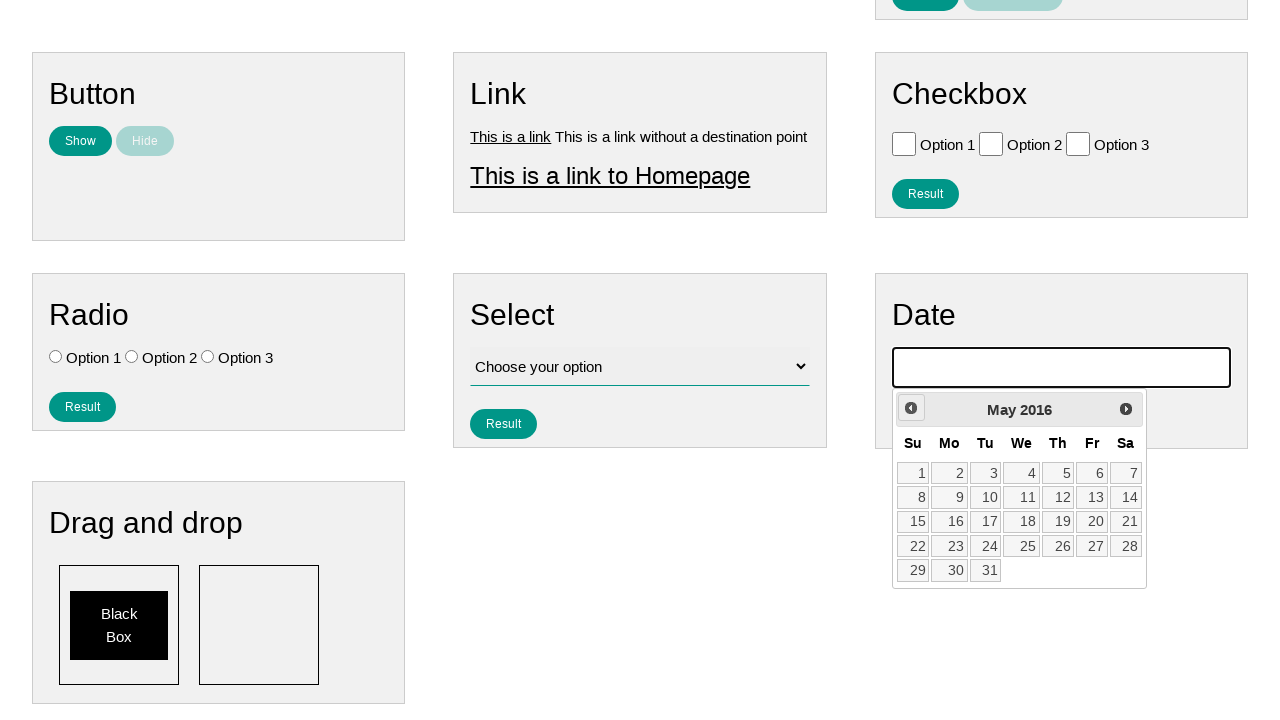

Clicked previous button to navigate backwards (currently at May 2016) at (911, 408) on #ui-datepicker-div >> .ui-datepicker-prev
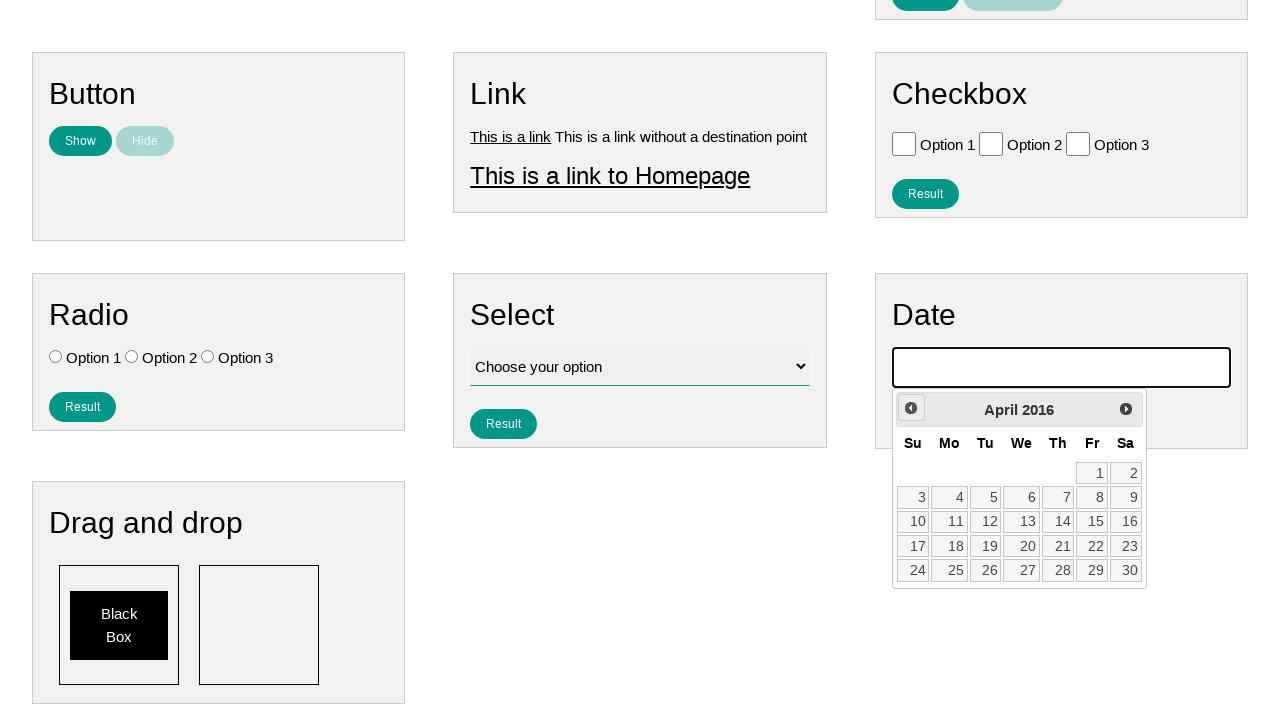

Waited for calendar to update
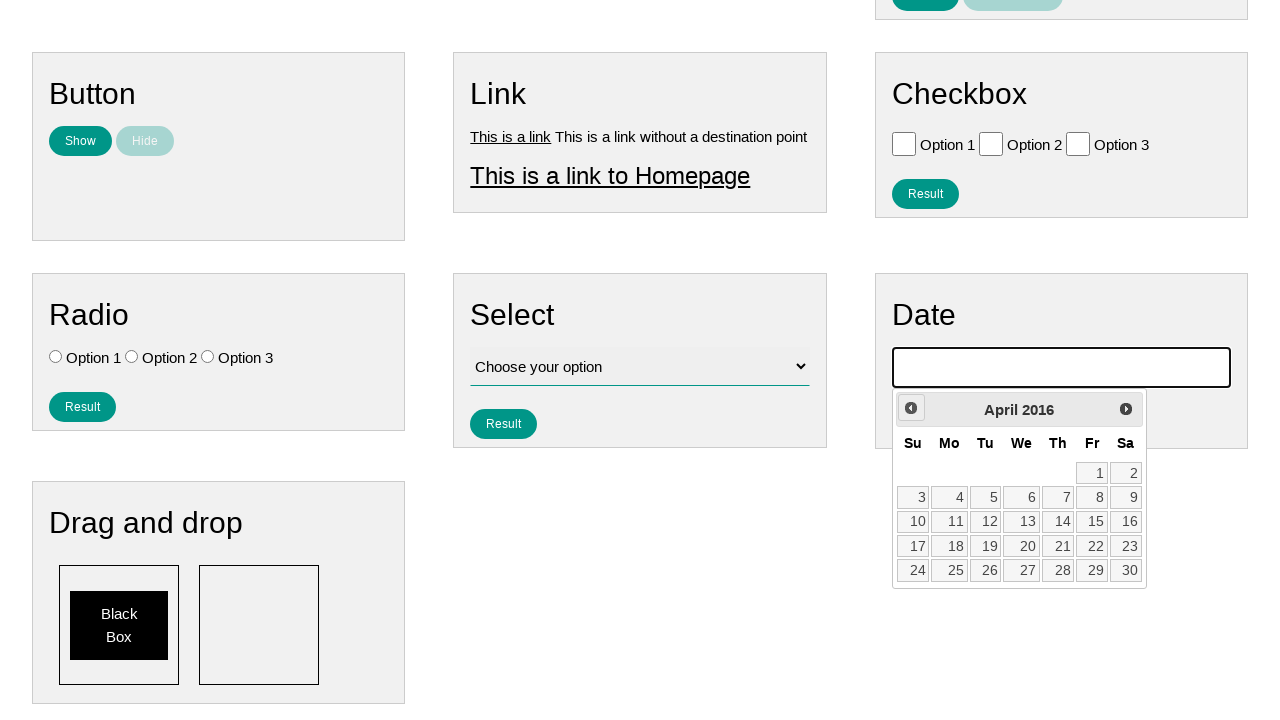

Clicked previous button to navigate backwards (currently at April 2016) at (911, 408) on #ui-datepicker-div >> .ui-datepicker-prev
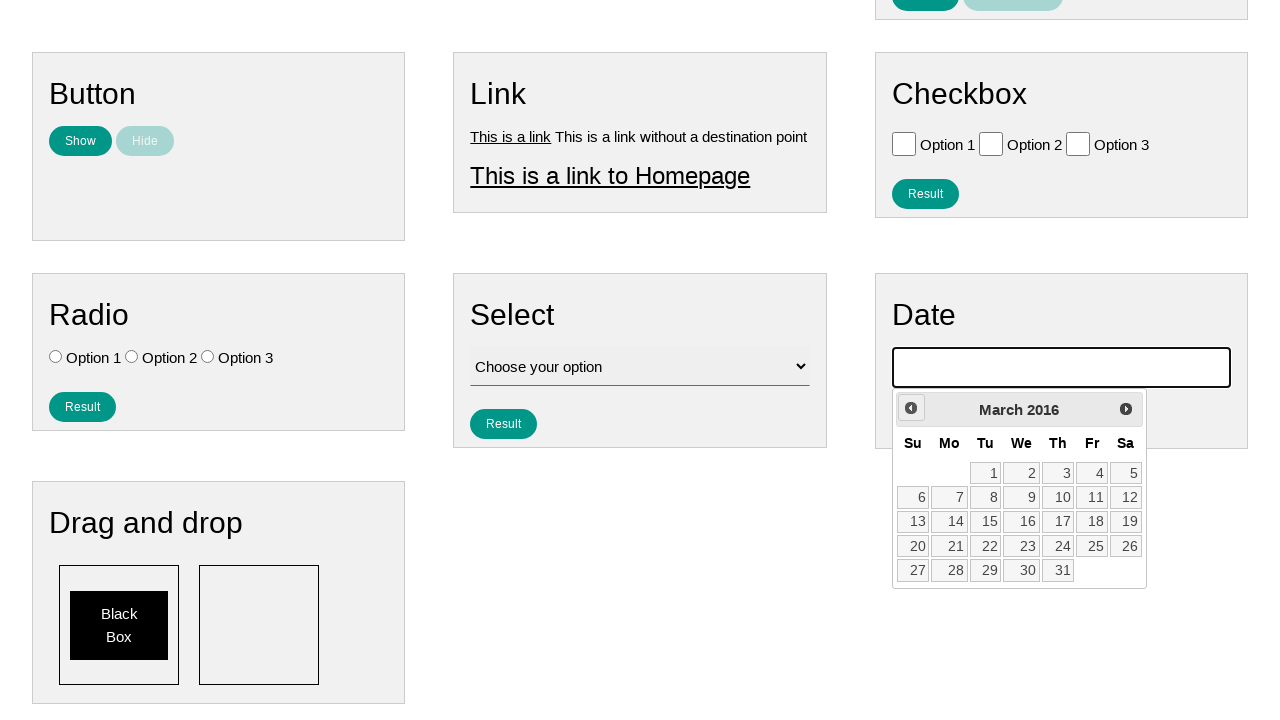

Waited for calendar to update
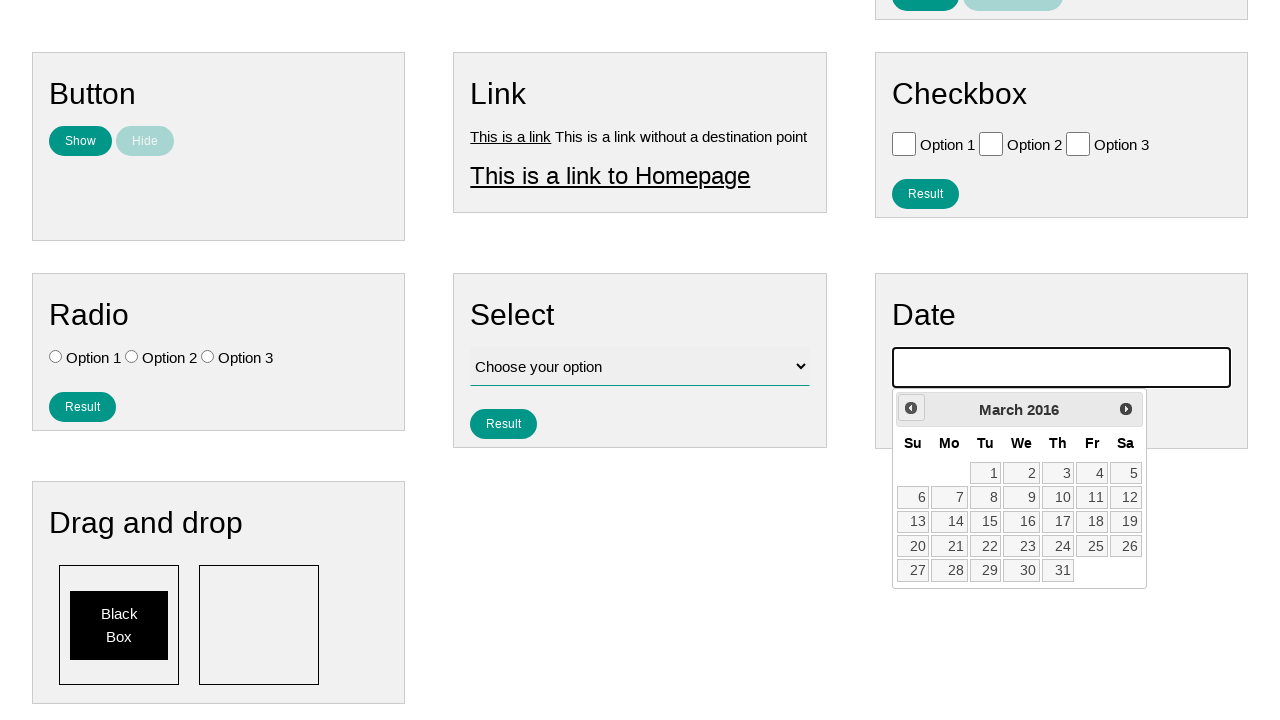

Clicked previous button to navigate backwards (currently at March 2016) at (911, 408) on #ui-datepicker-div >> .ui-datepicker-prev
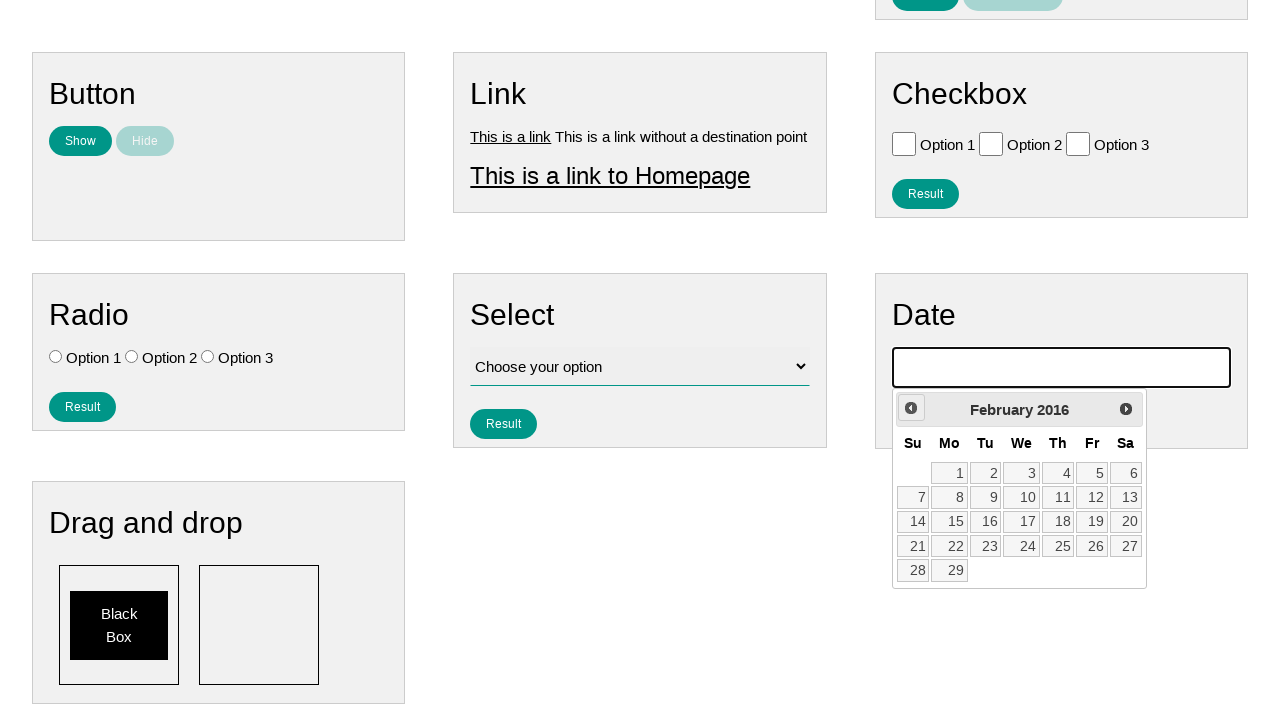

Waited for calendar to update
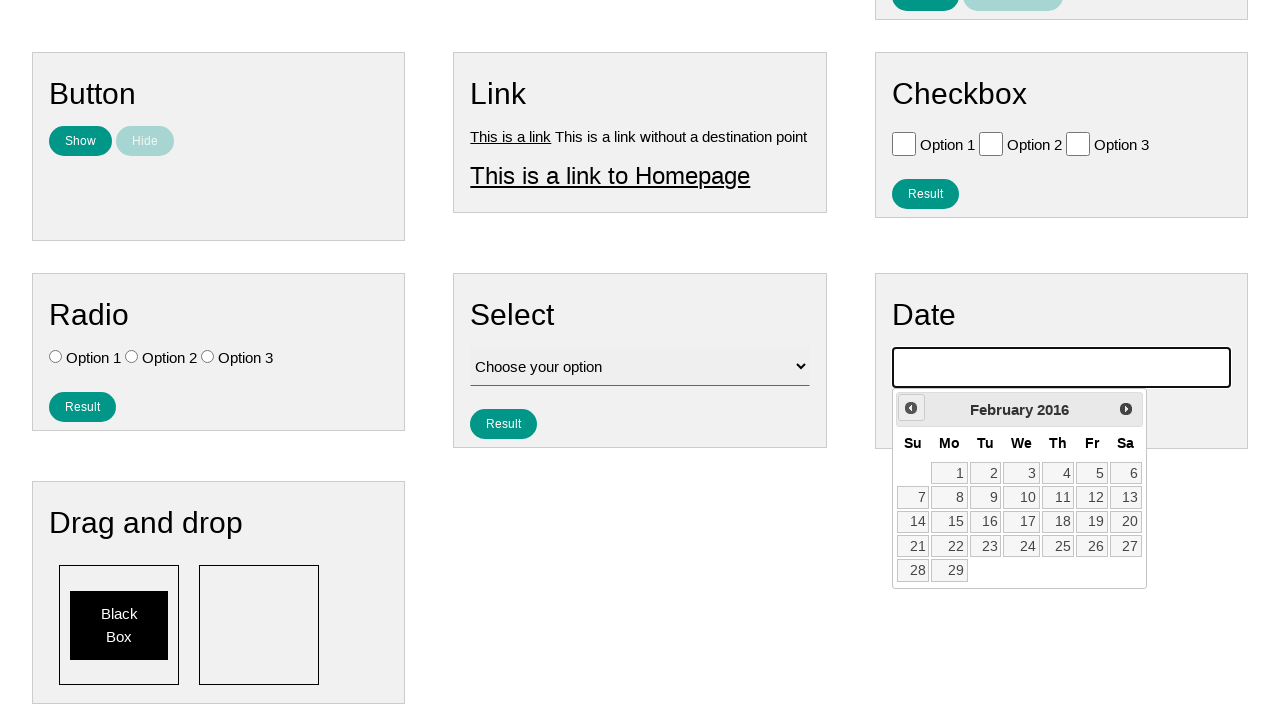

Clicked previous button to navigate backwards (currently at February 2016) at (911, 408) on #ui-datepicker-div >> .ui-datepicker-prev
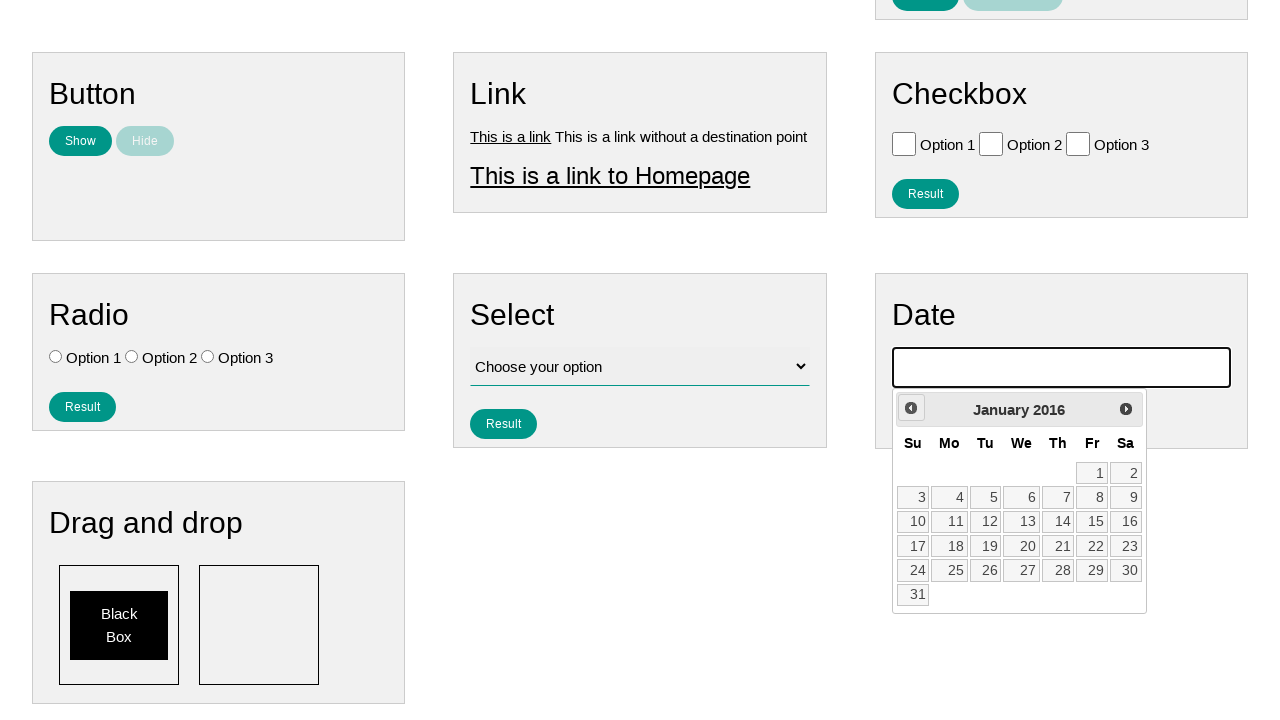

Waited for calendar to update
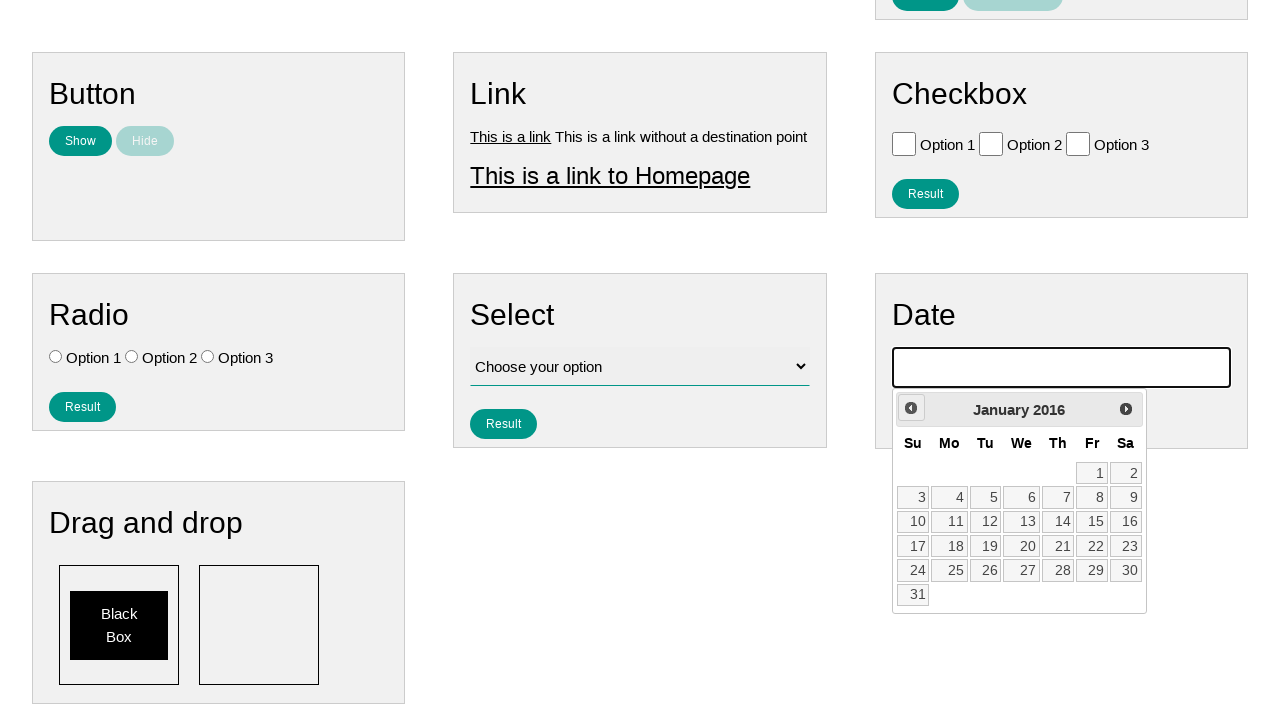

Clicked previous button to navigate backwards (currently at January 2016) at (911, 408) on #ui-datepicker-div >> .ui-datepicker-prev
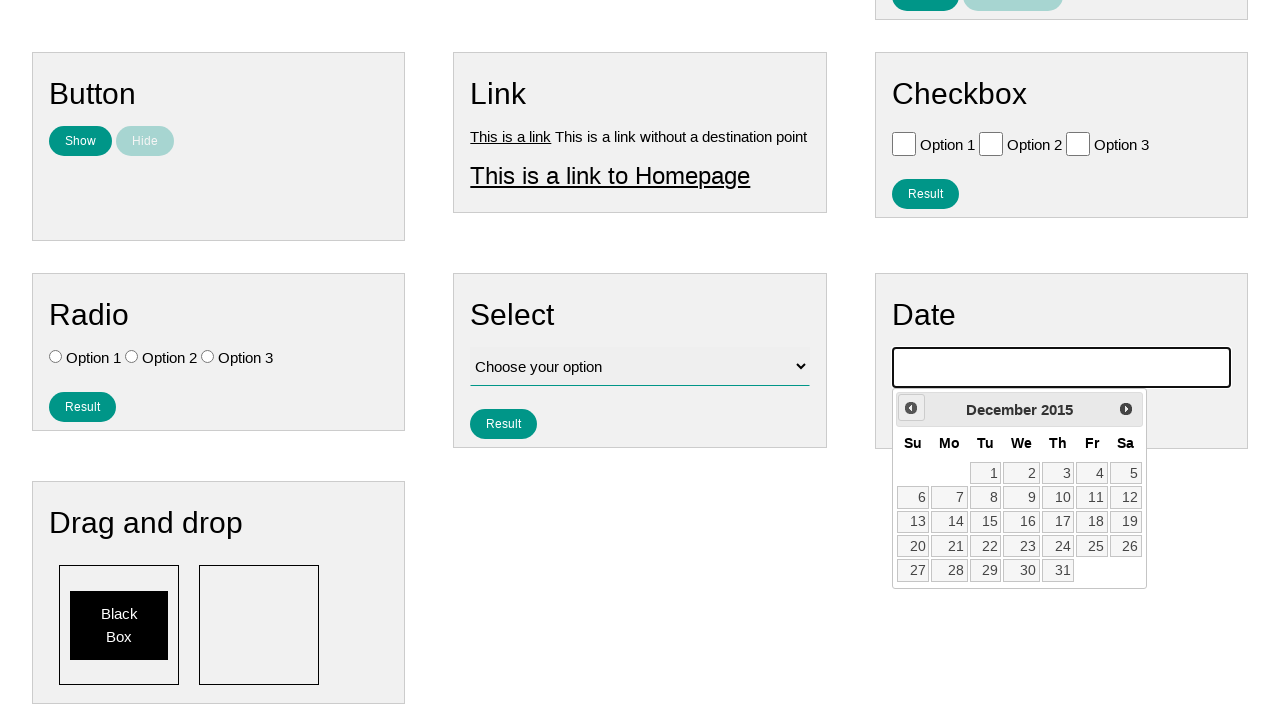

Waited for calendar to update
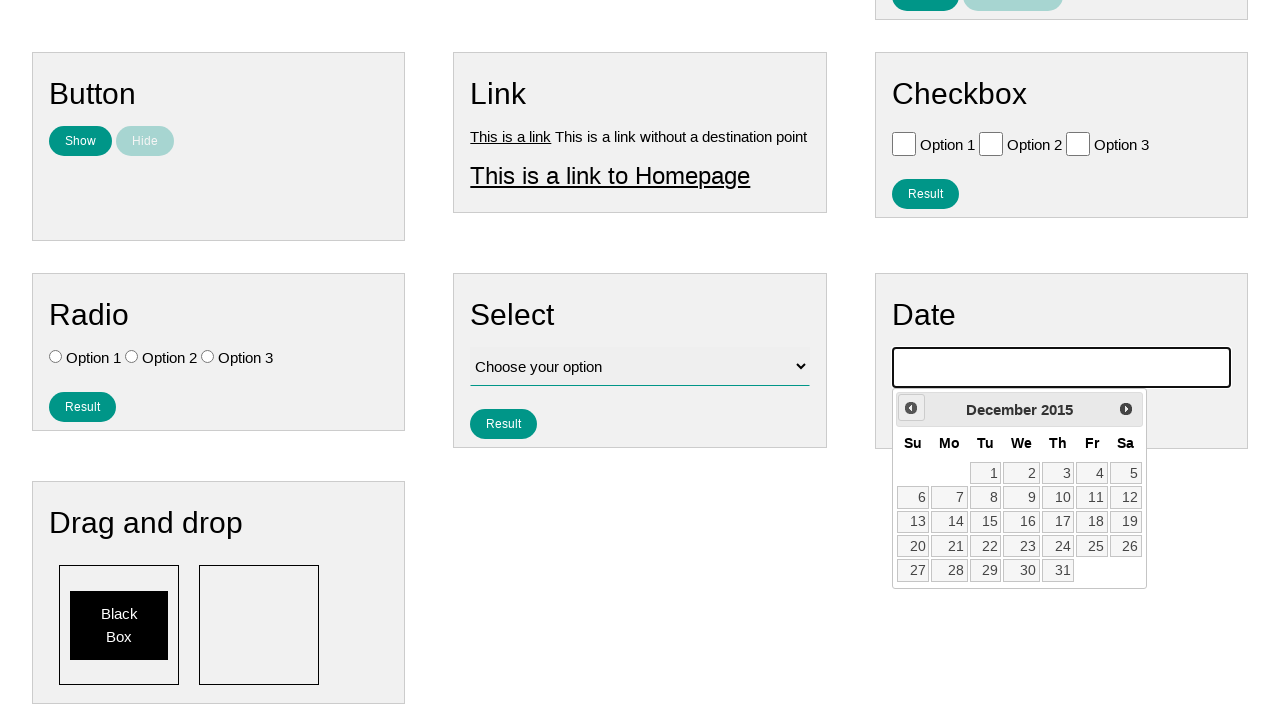

Clicked previous button to navigate backwards (currently at December 2015) at (911, 408) on #ui-datepicker-div >> .ui-datepicker-prev
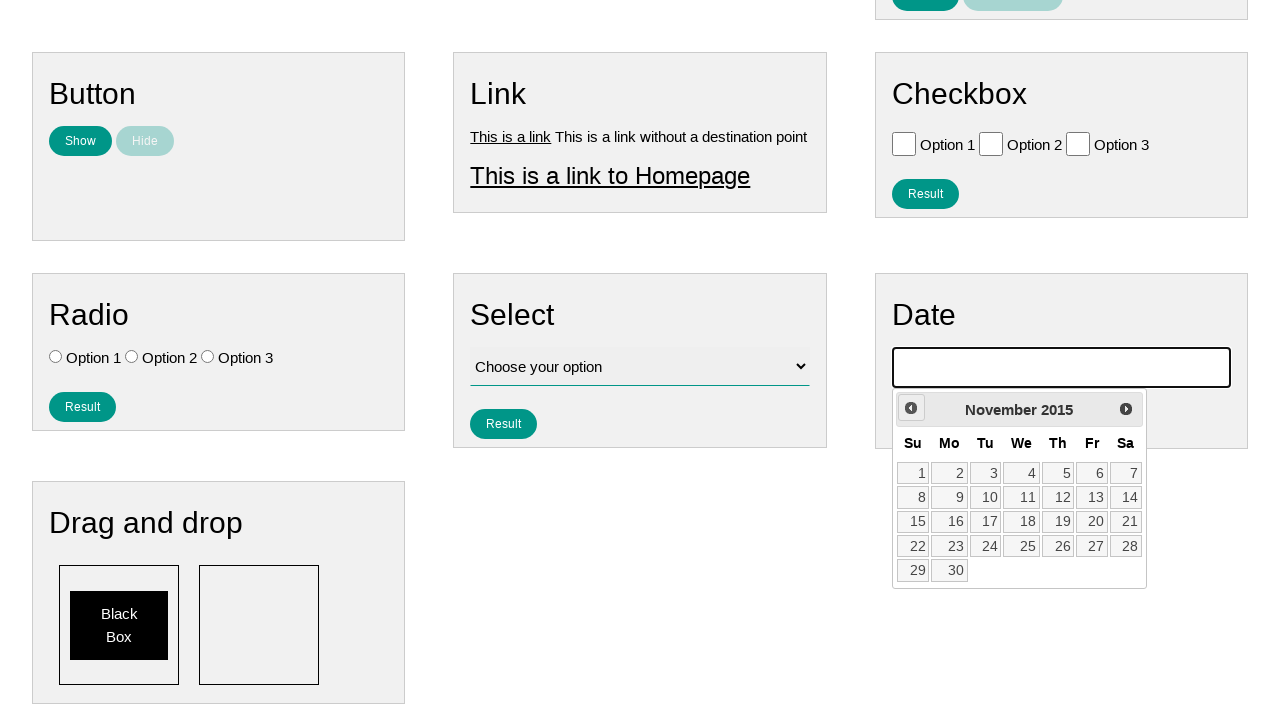

Waited for calendar to update
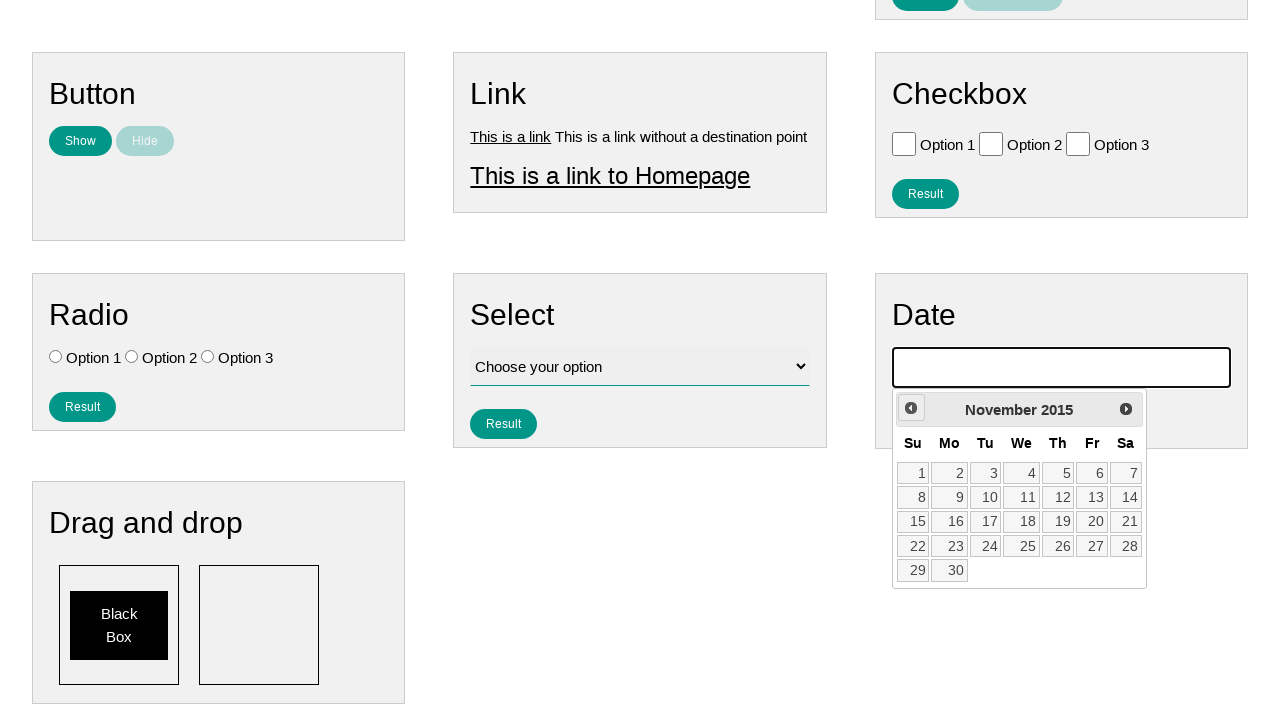

Clicked previous button to navigate backwards (currently at November 2015) at (911, 408) on #ui-datepicker-div >> .ui-datepicker-prev
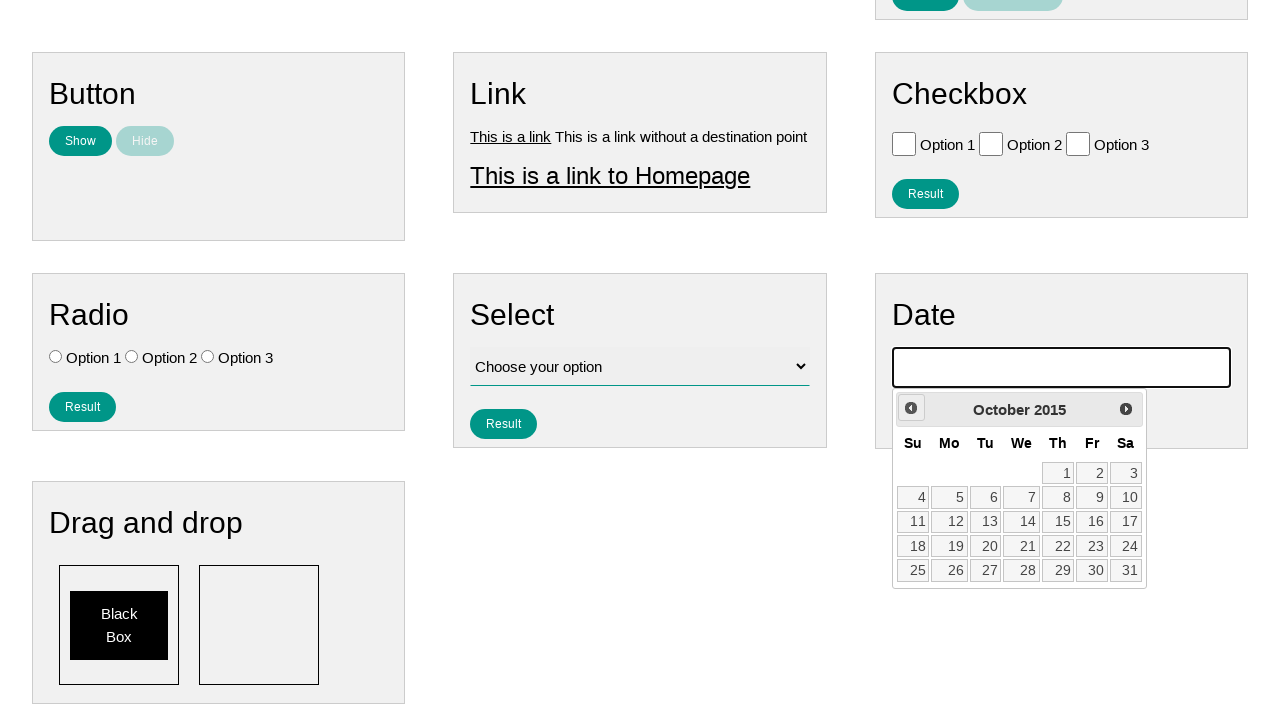

Waited for calendar to update
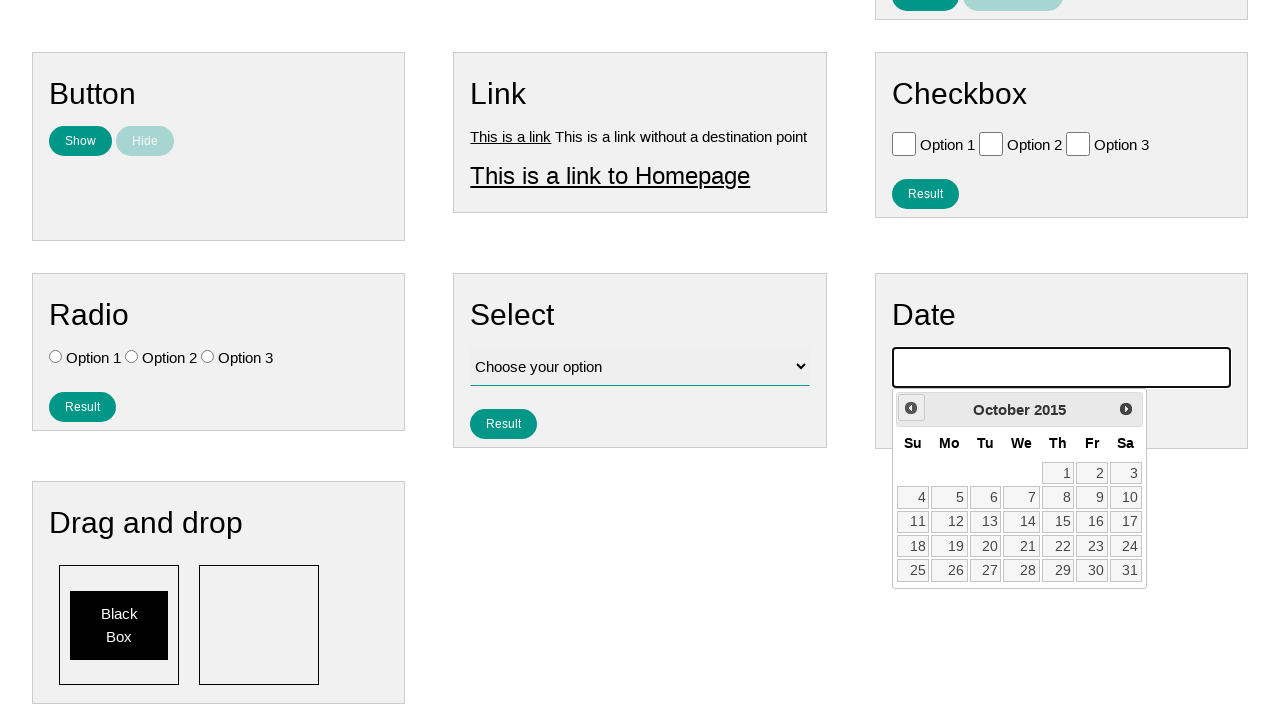

Clicked previous button to navigate backwards (currently at October 2015) at (911, 408) on #ui-datepicker-div >> .ui-datepicker-prev
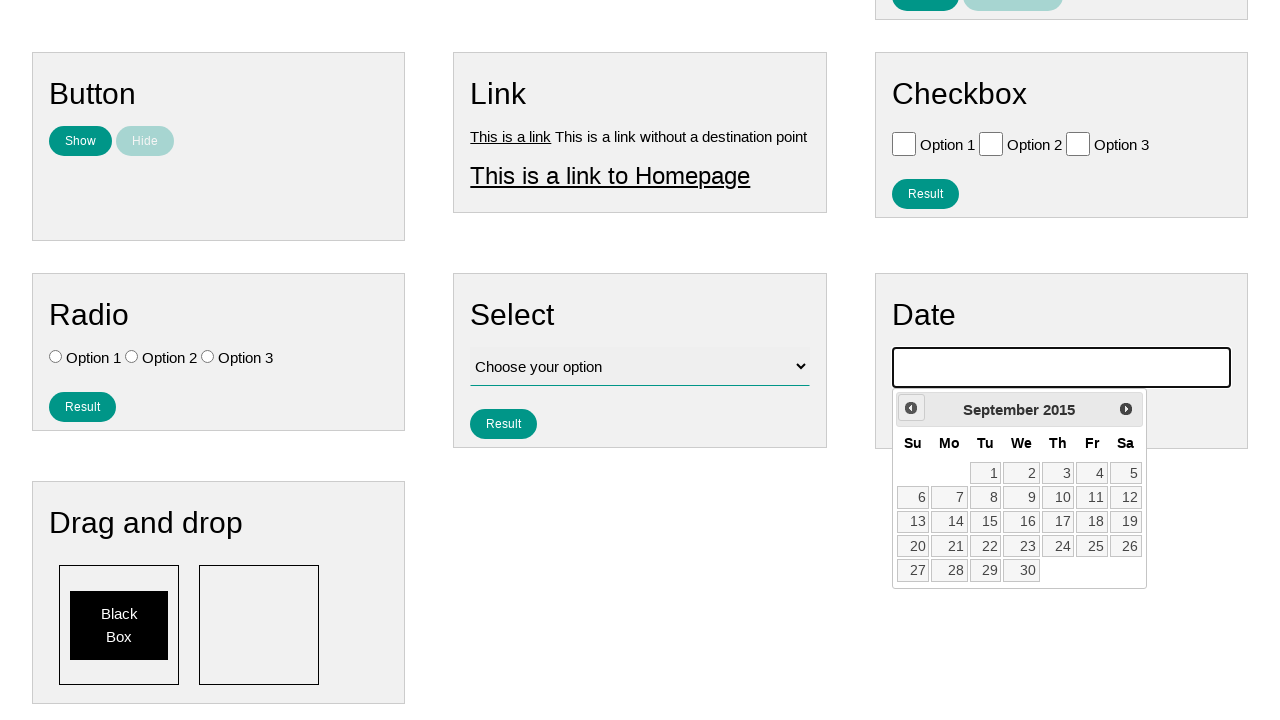

Waited for calendar to update
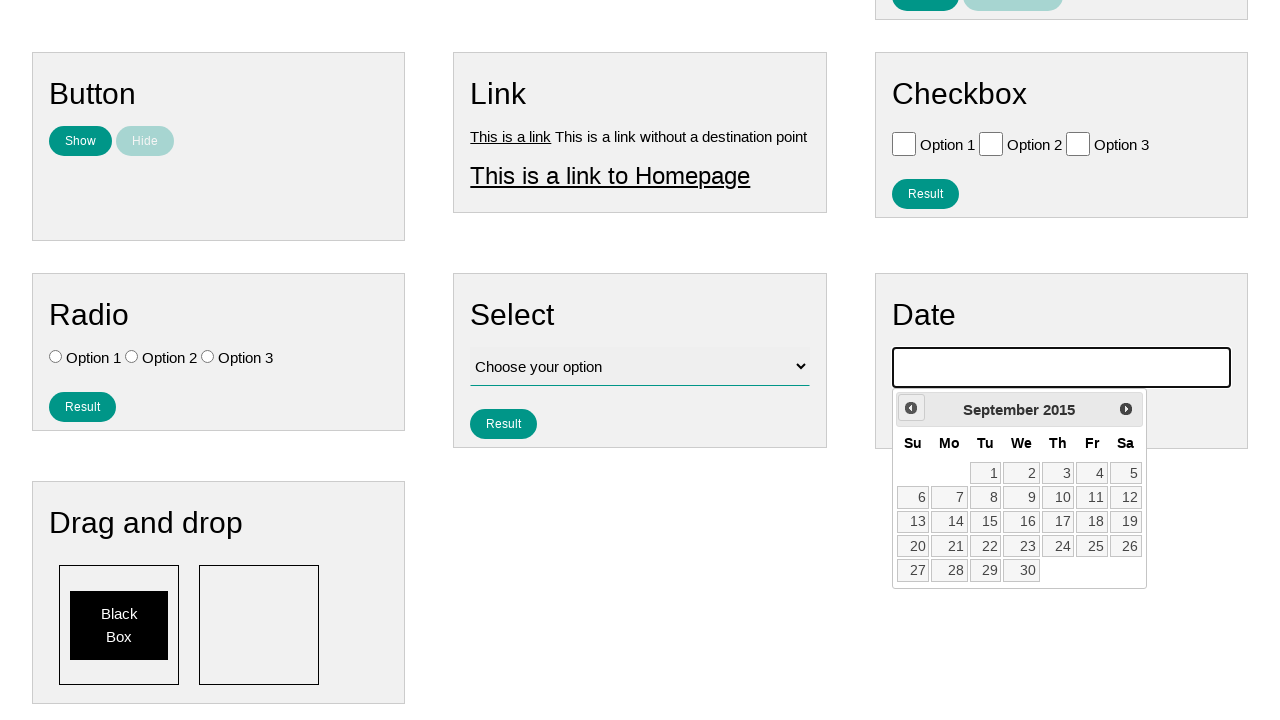

Clicked previous button to navigate backwards (currently at September 2015) at (911, 408) on #ui-datepicker-div >> .ui-datepicker-prev
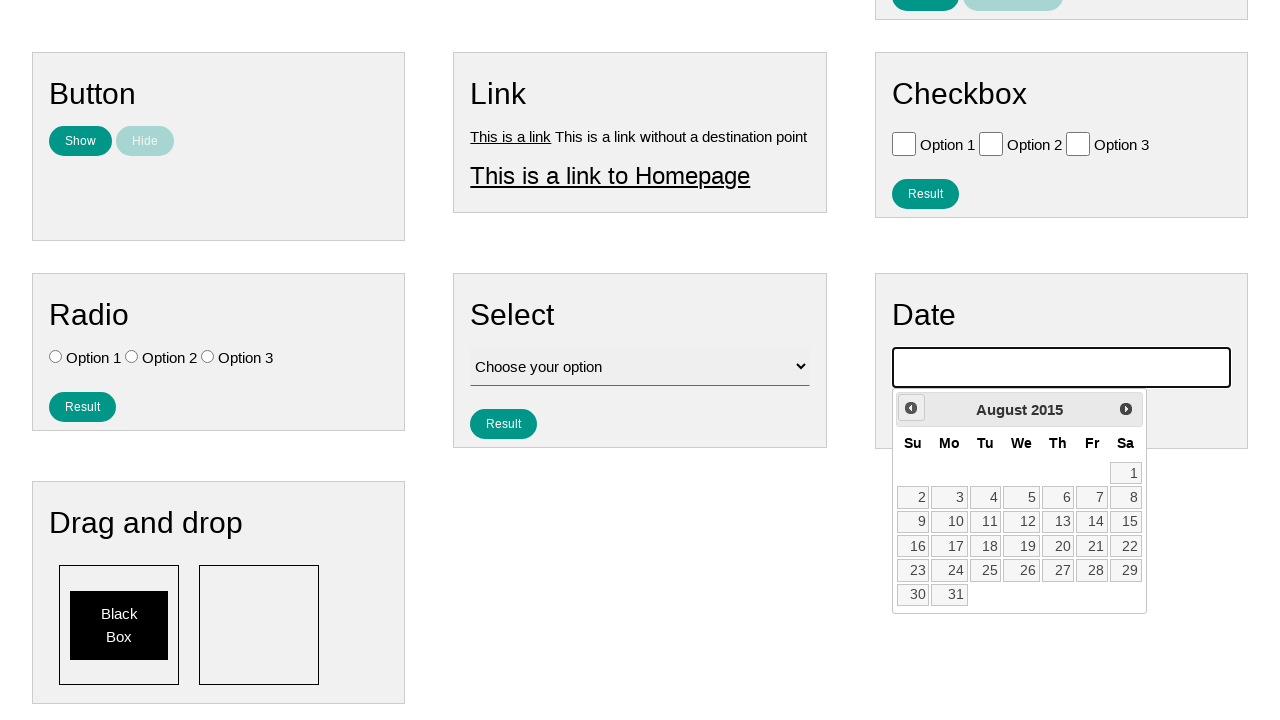

Waited for calendar to update
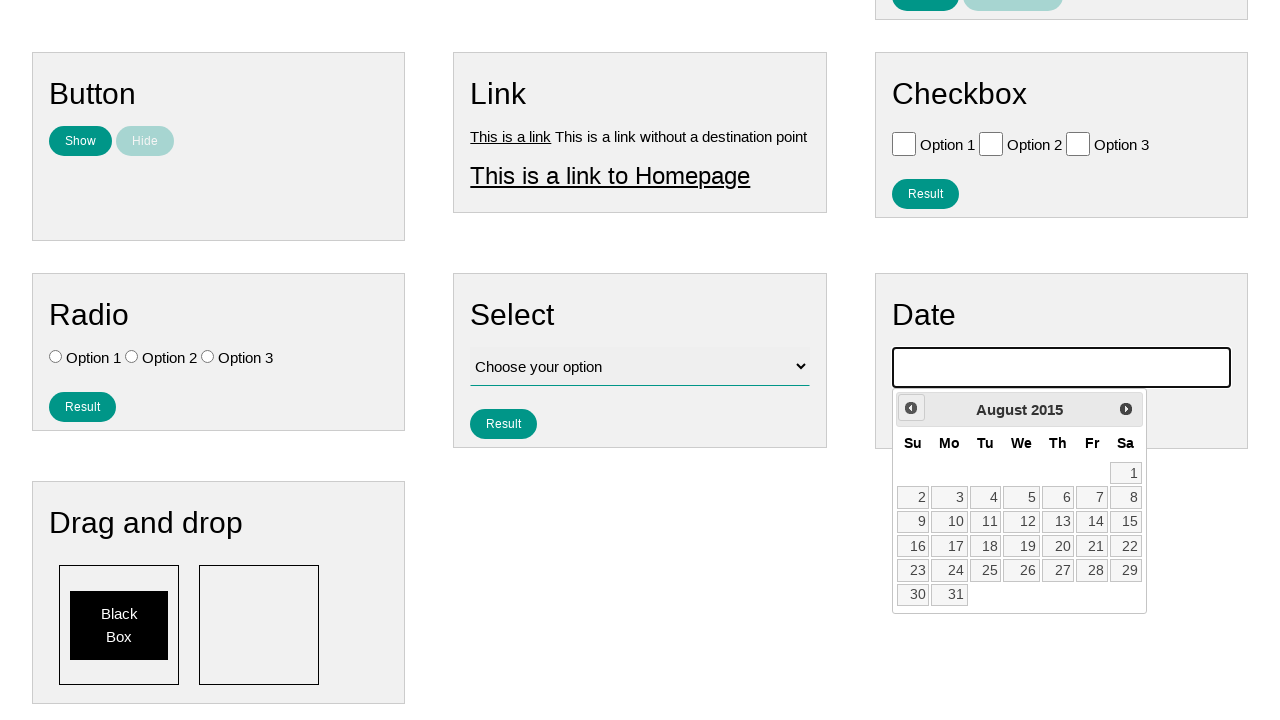

Clicked previous button to navigate backwards (currently at August 2015) at (911, 408) on #ui-datepicker-div >> .ui-datepicker-prev
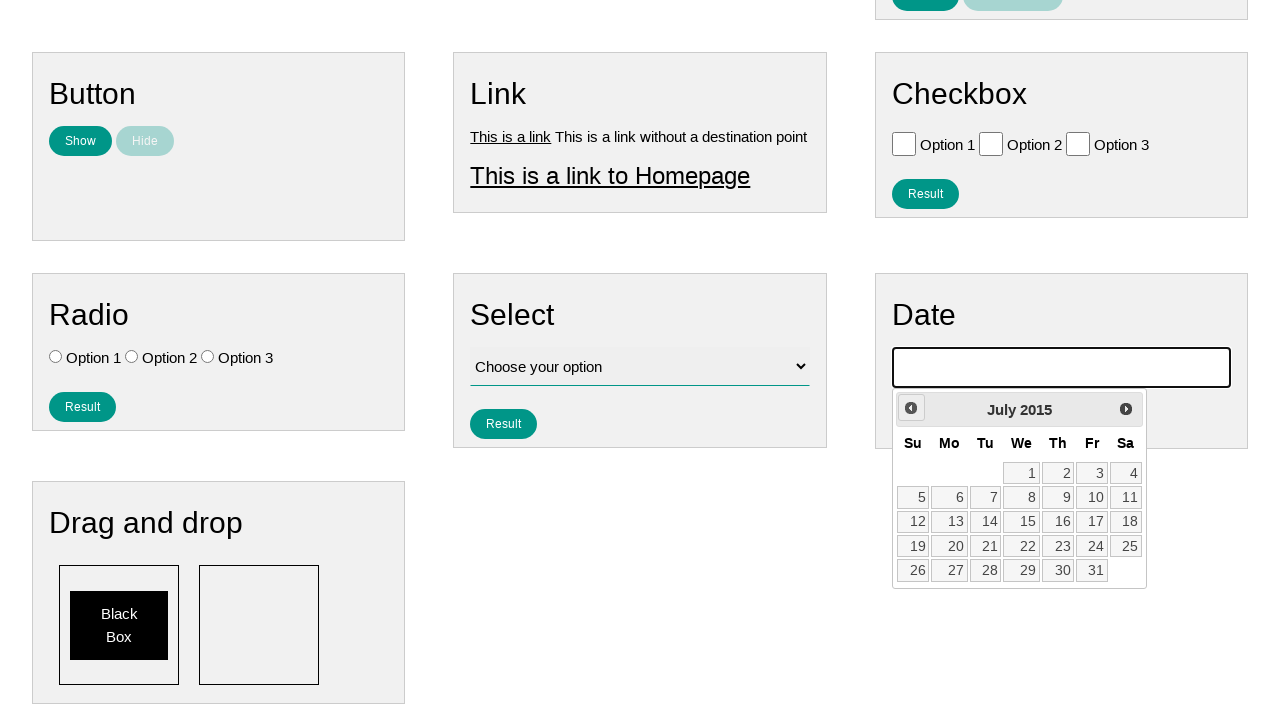

Waited for calendar to update
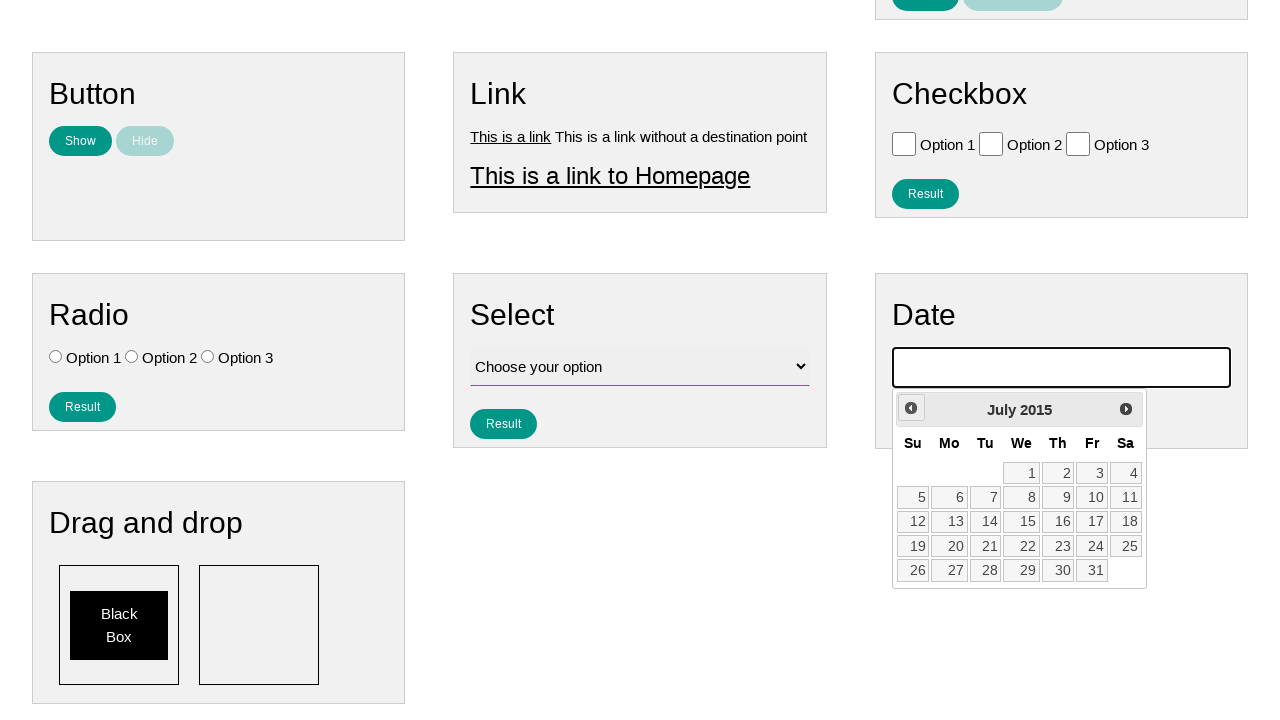

Clicked previous button to navigate backwards (currently at July 2015) at (911, 408) on #ui-datepicker-div >> .ui-datepicker-prev
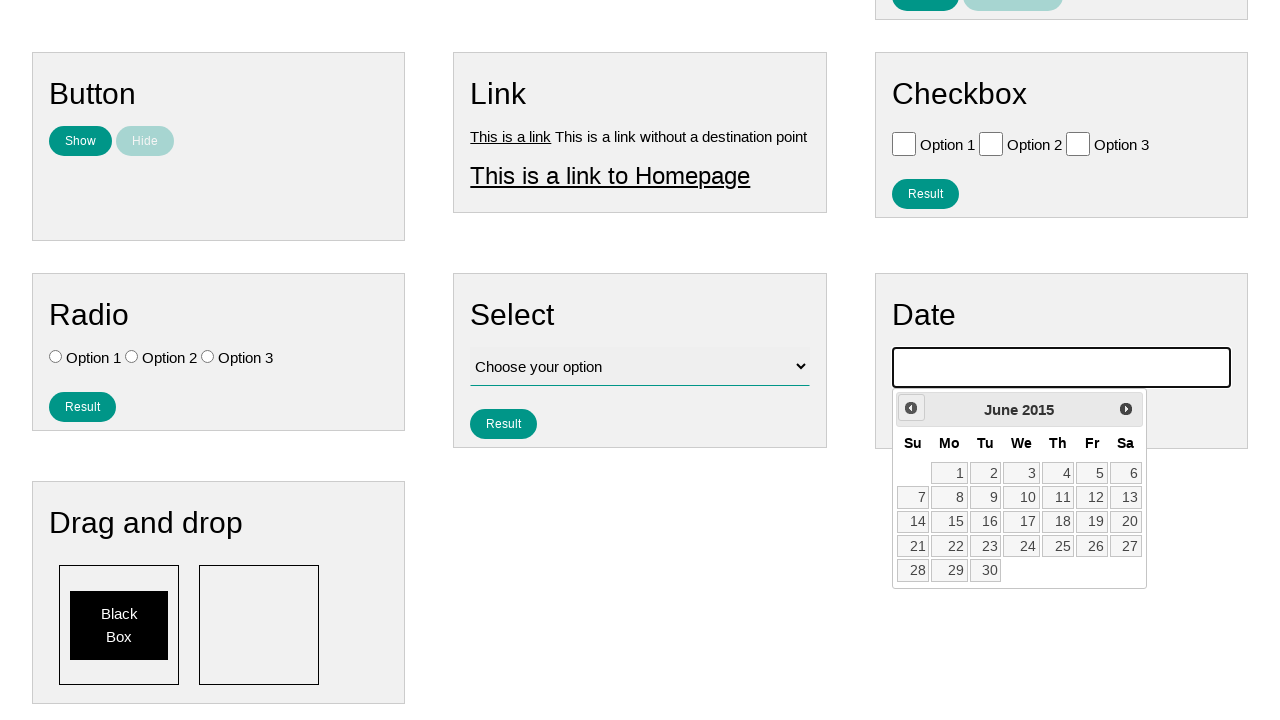

Waited for calendar to update
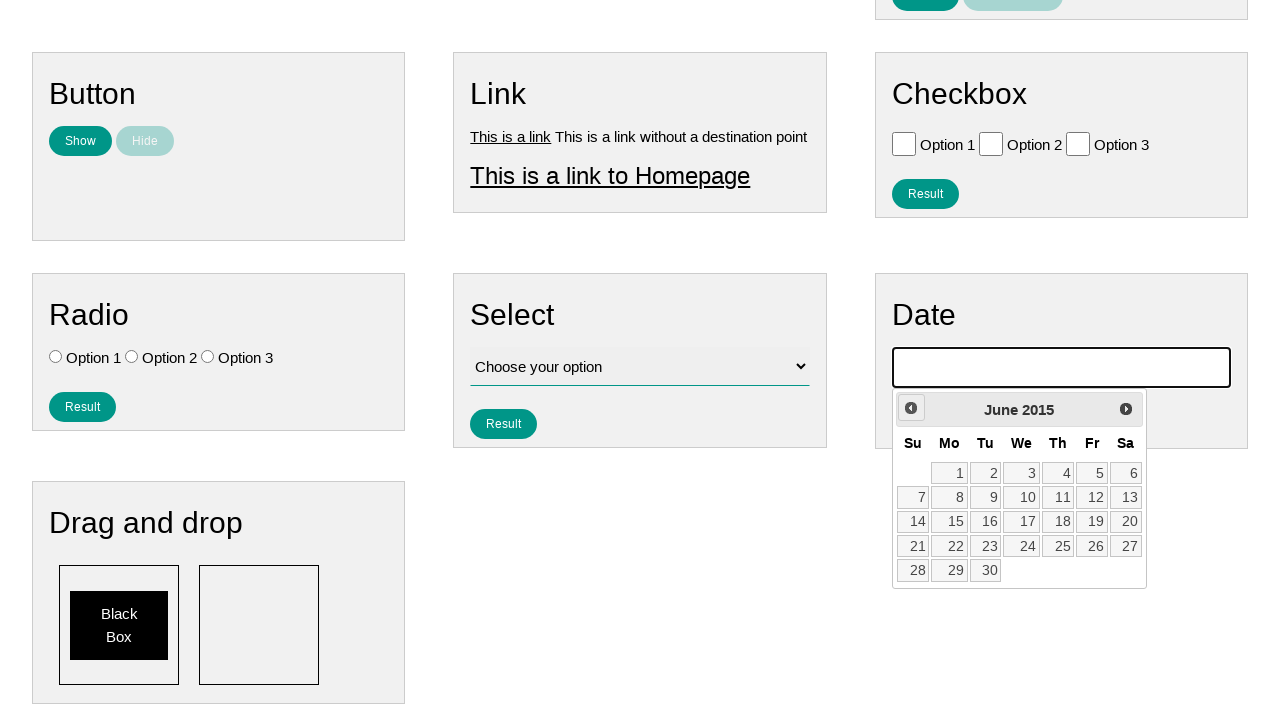

Clicked previous button to navigate backwards (currently at June 2015) at (911, 408) on #ui-datepicker-div >> .ui-datepicker-prev
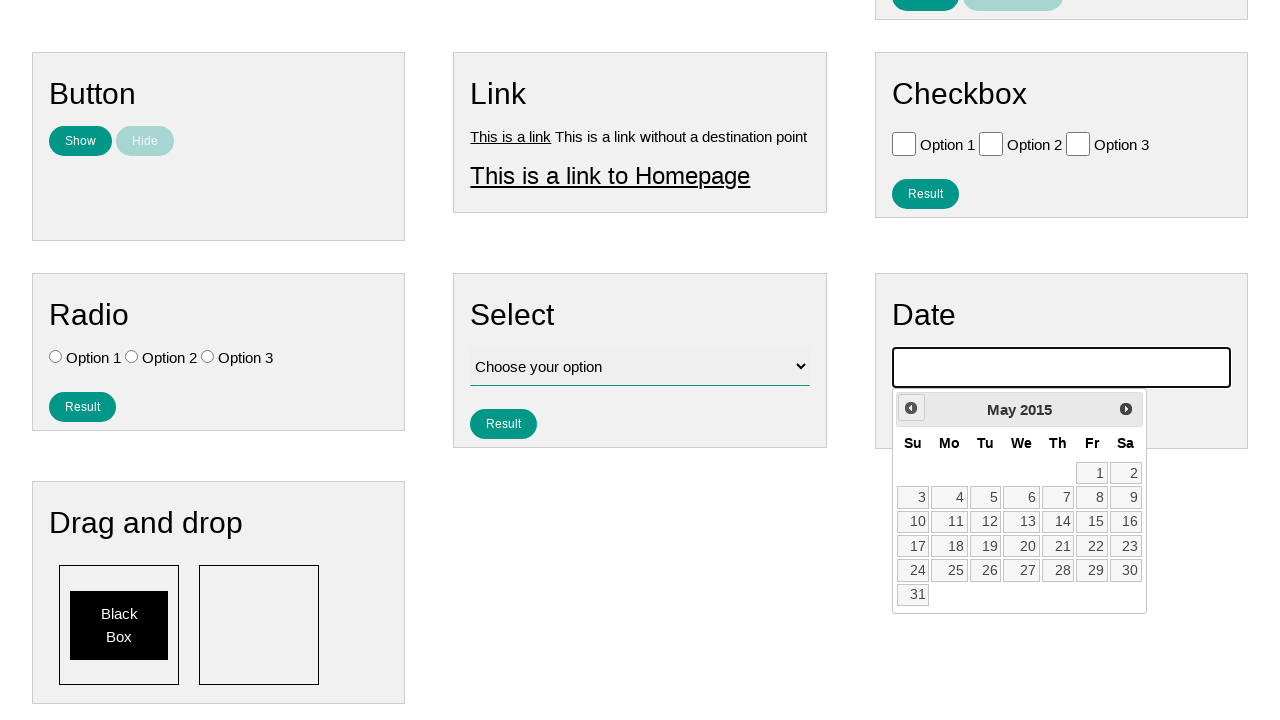

Waited for calendar to update
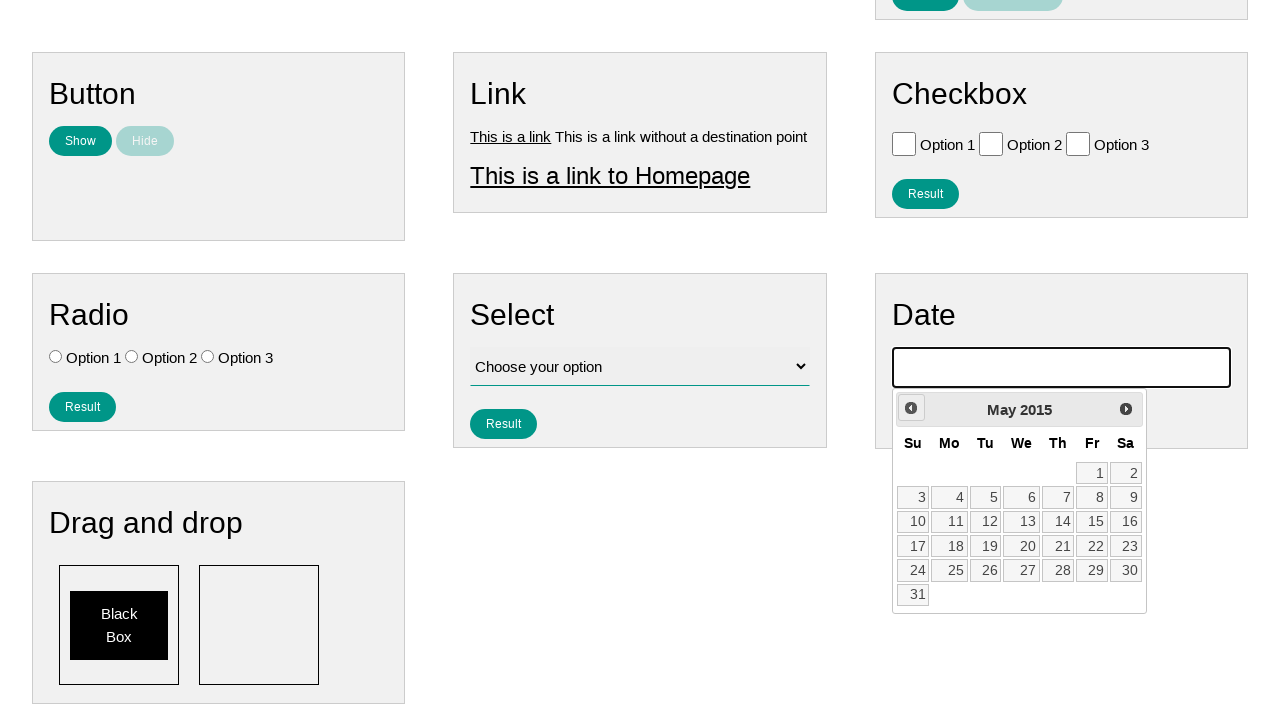

Clicked previous button to navigate backwards (currently at May 2015) at (911, 408) on #ui-datepicker-div >> .ui-datepicker-prev
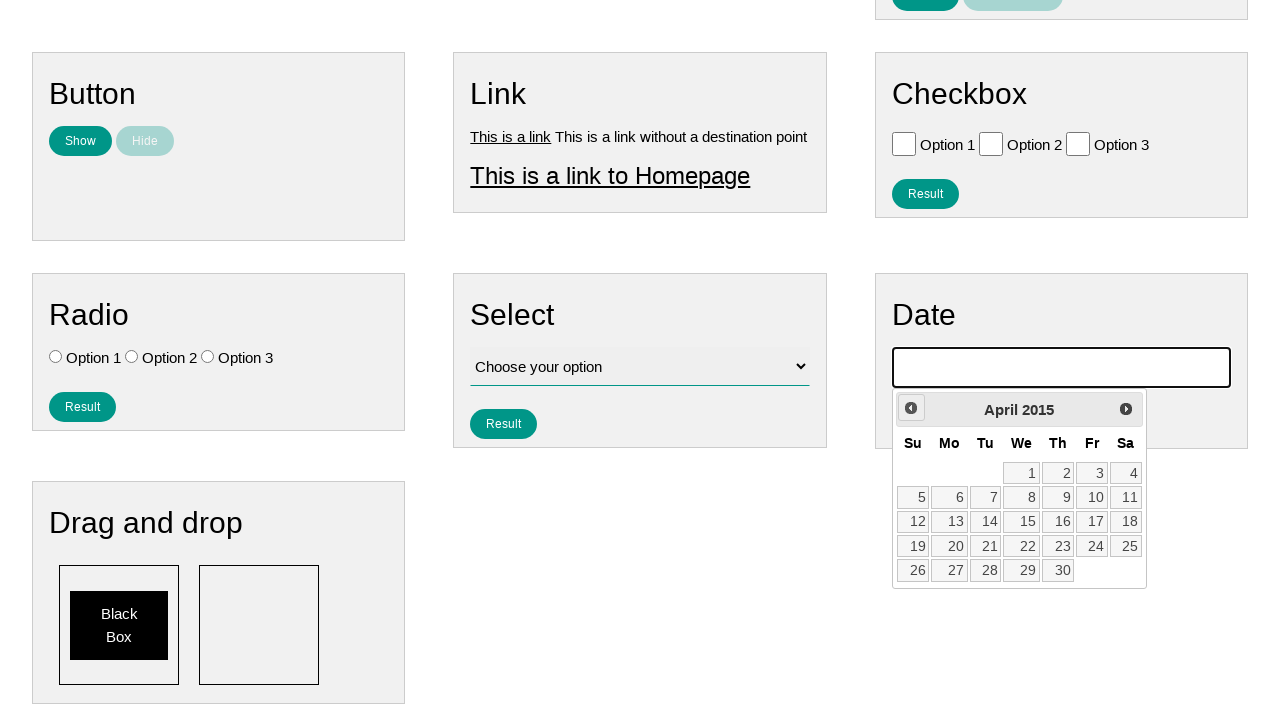

Waited for calendar to update
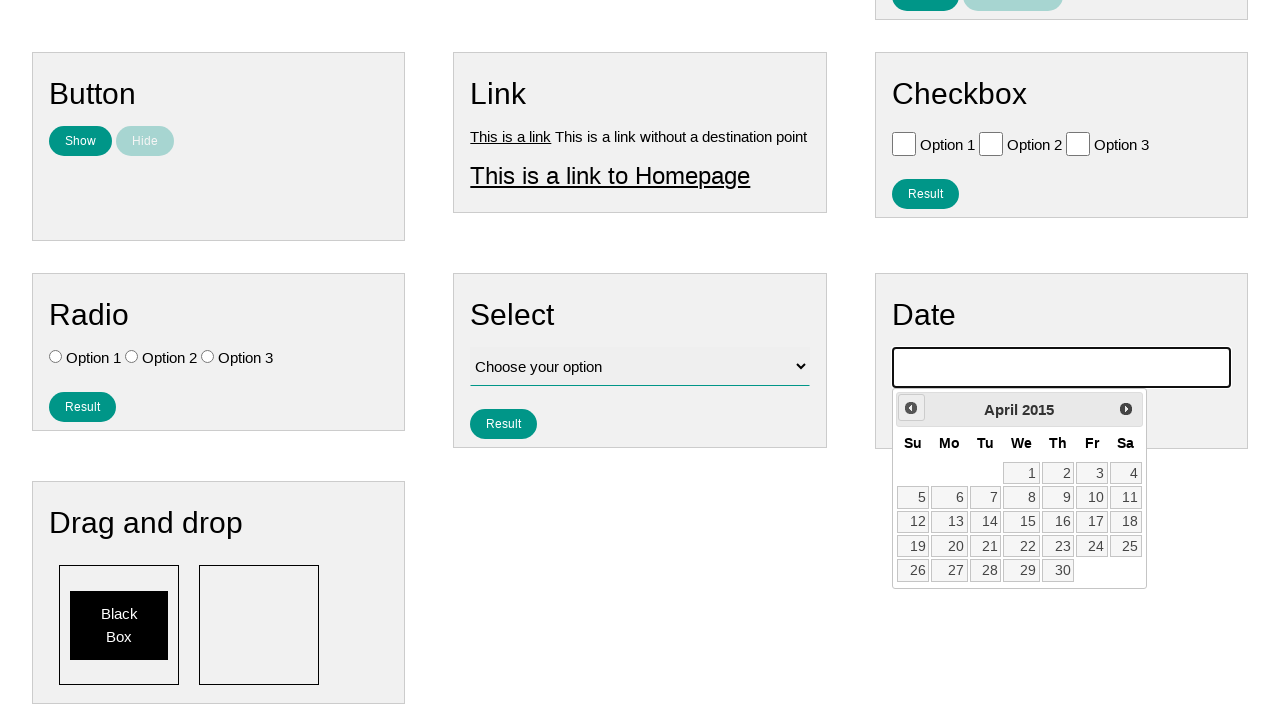

Clicked previous button to navigate backwards (currently at April 2015) at (911, 408) on #ui-datepicker-div >> .ui-datepicker-prev
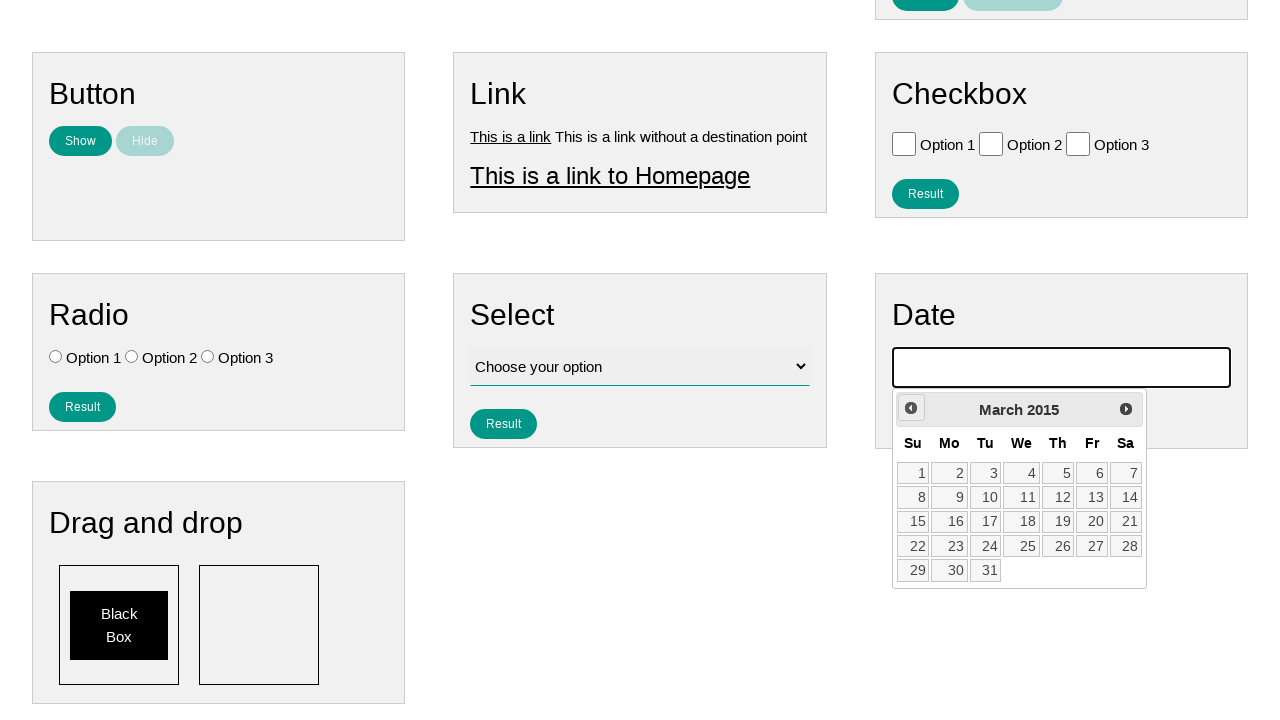

Waited for calendar to update
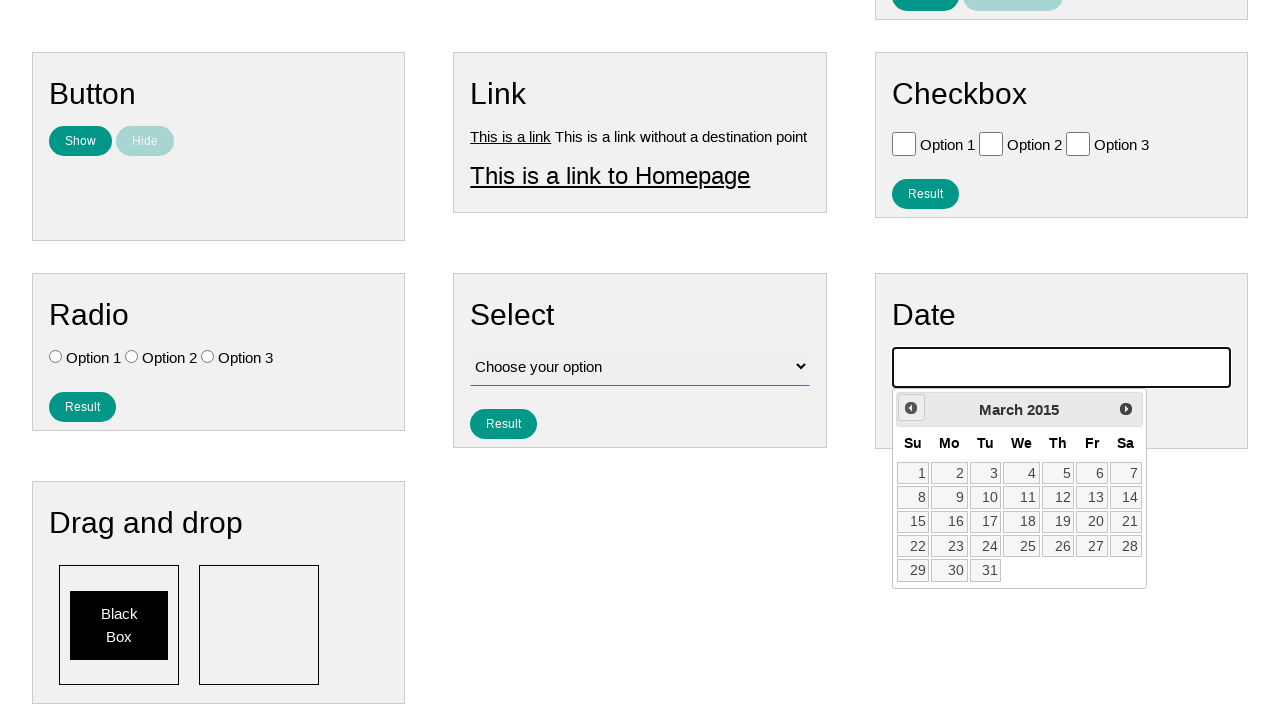

Clicked previous button to navigate backwards (currently at March 2015) at (911, 408) on #ui-datepicker-div >> .ui-datepicker-prev
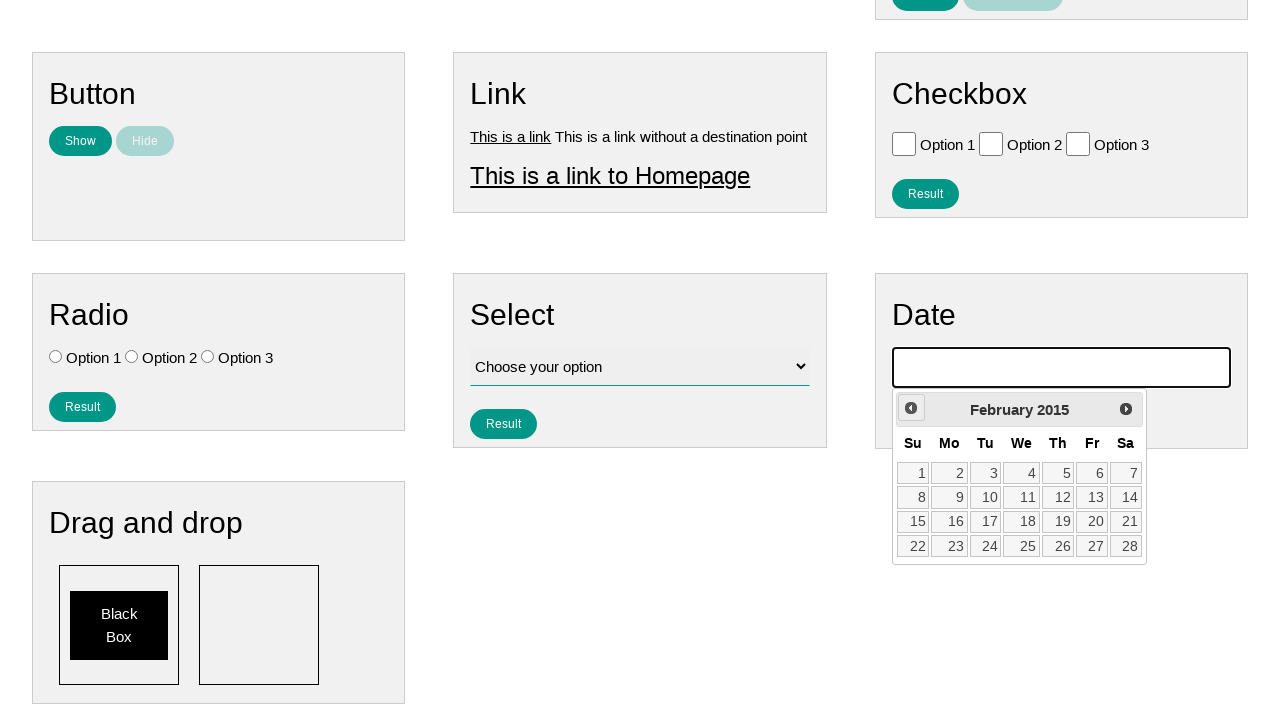

Waited for calendar to update
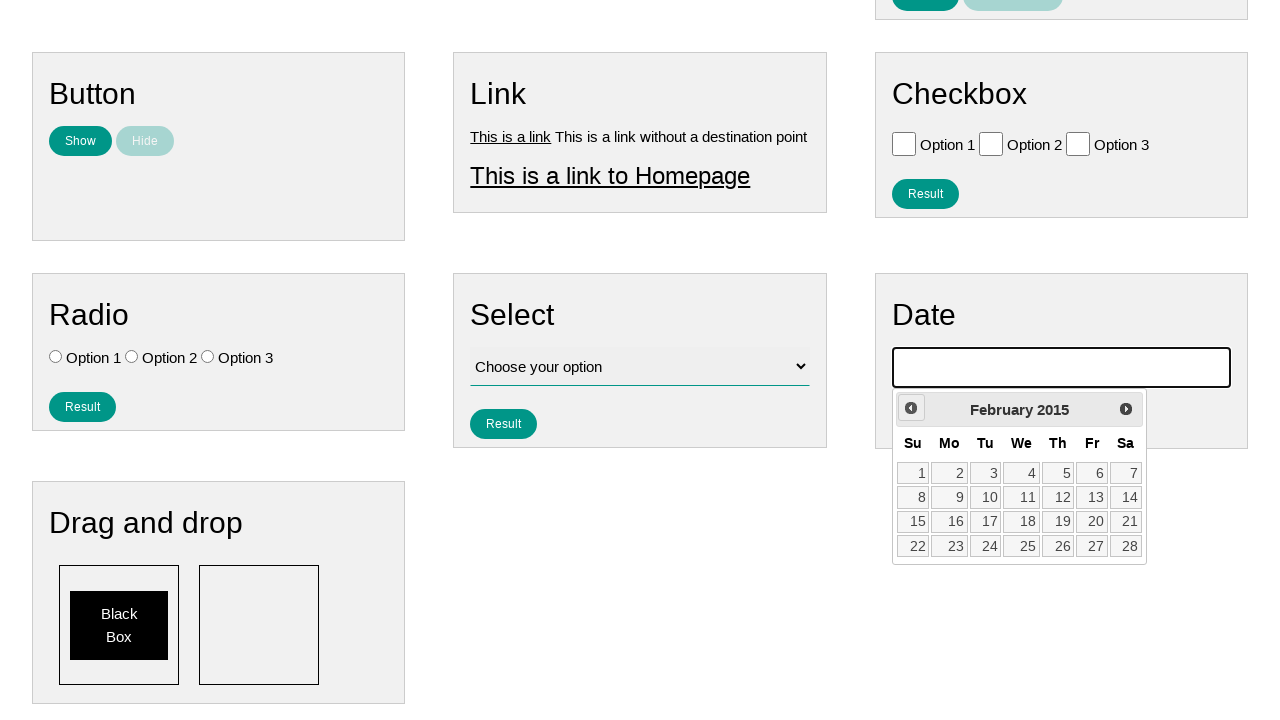

Clicked previous button to navigate backwards (currently at February 2015) at (911, 408) on #ui-datepicker-div >> .ui-datepicker-prev
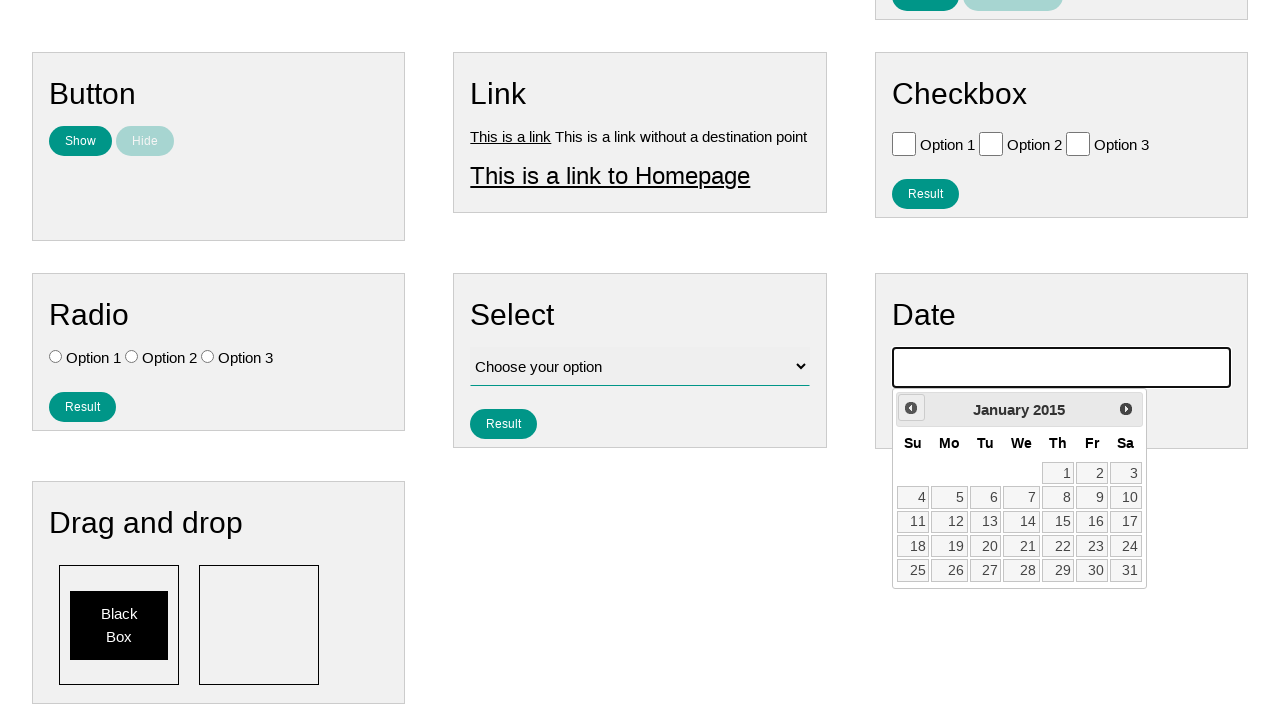

Waited for calendar to update
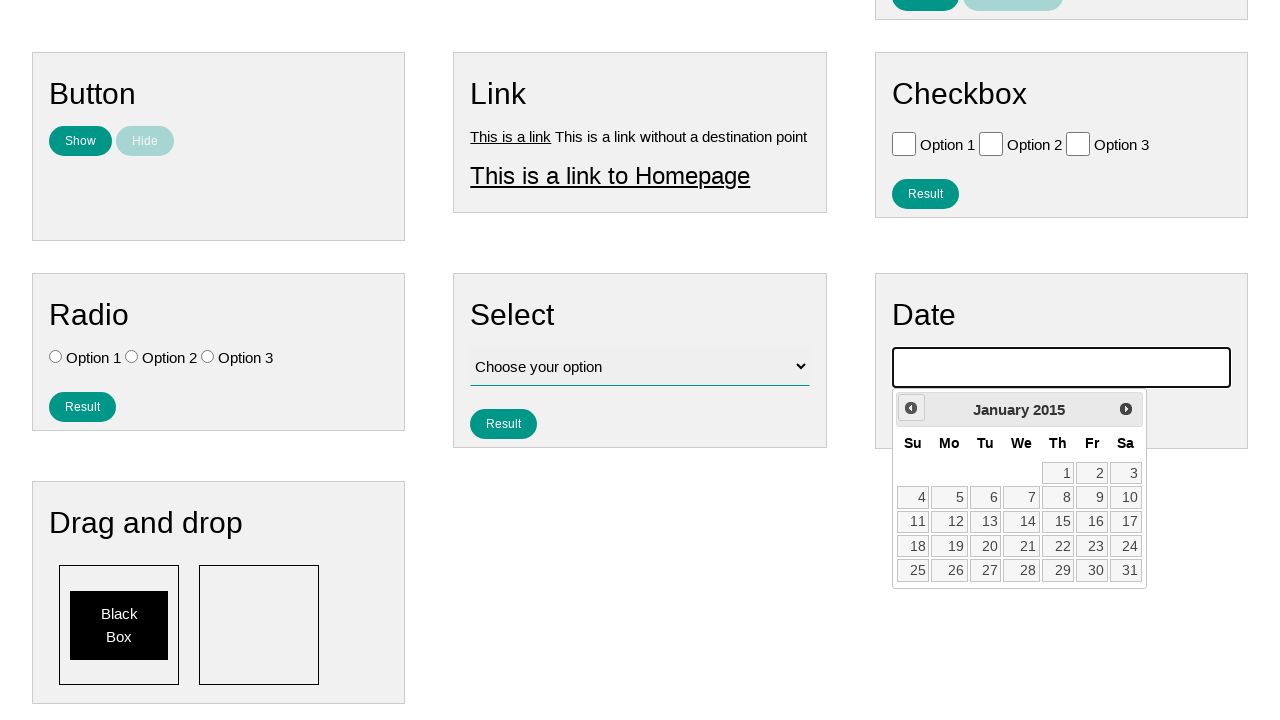

Clicked previous button to navigate backwards (currently at January 2015) at (911, 408) on #ui-datepicker-div >> .ui-datepicker-prev
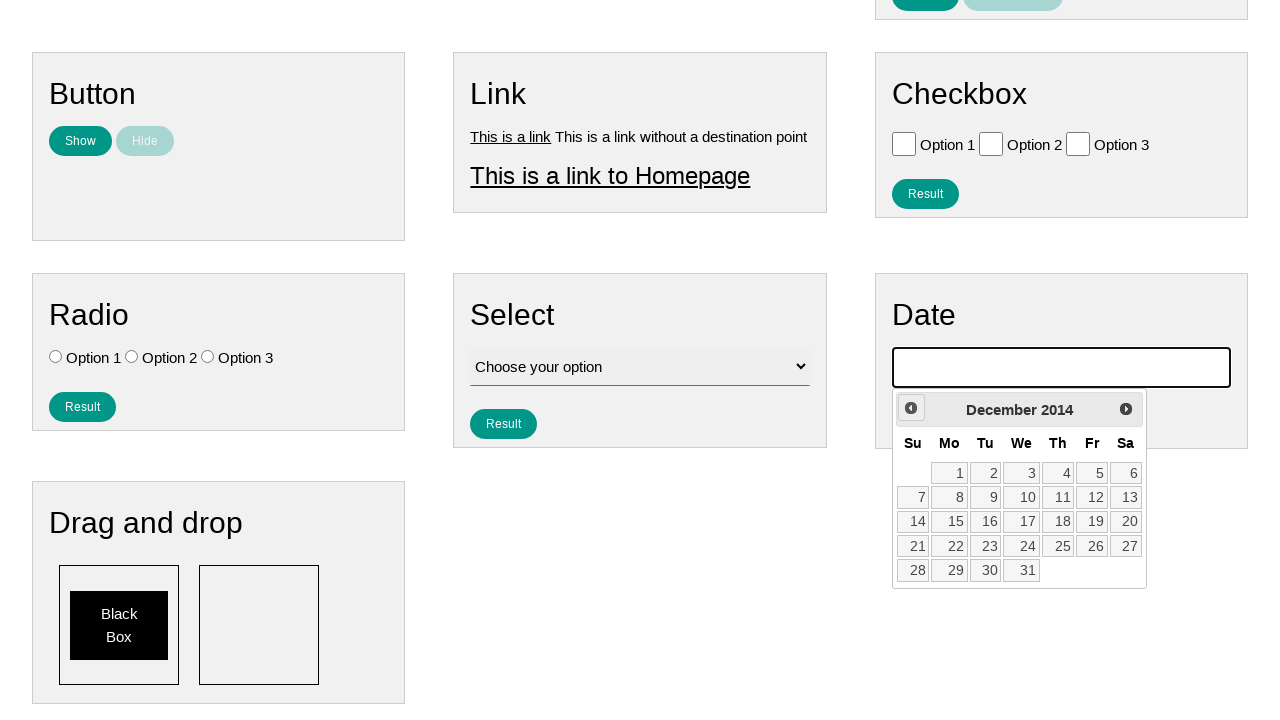

Waited for calendar to update
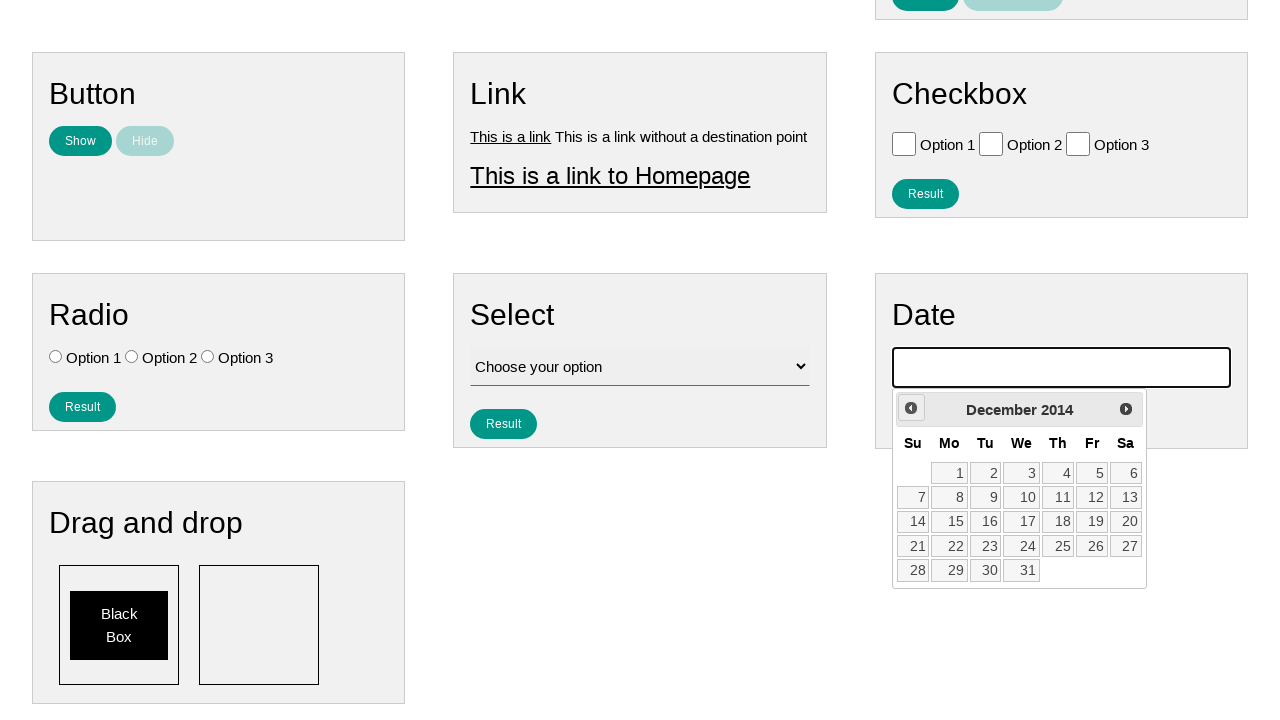

Clicked previous button to navigate backwards (currently at December 2014) at (911, 408) on #ui-datepicker-div >> .ui-datepicker-prev
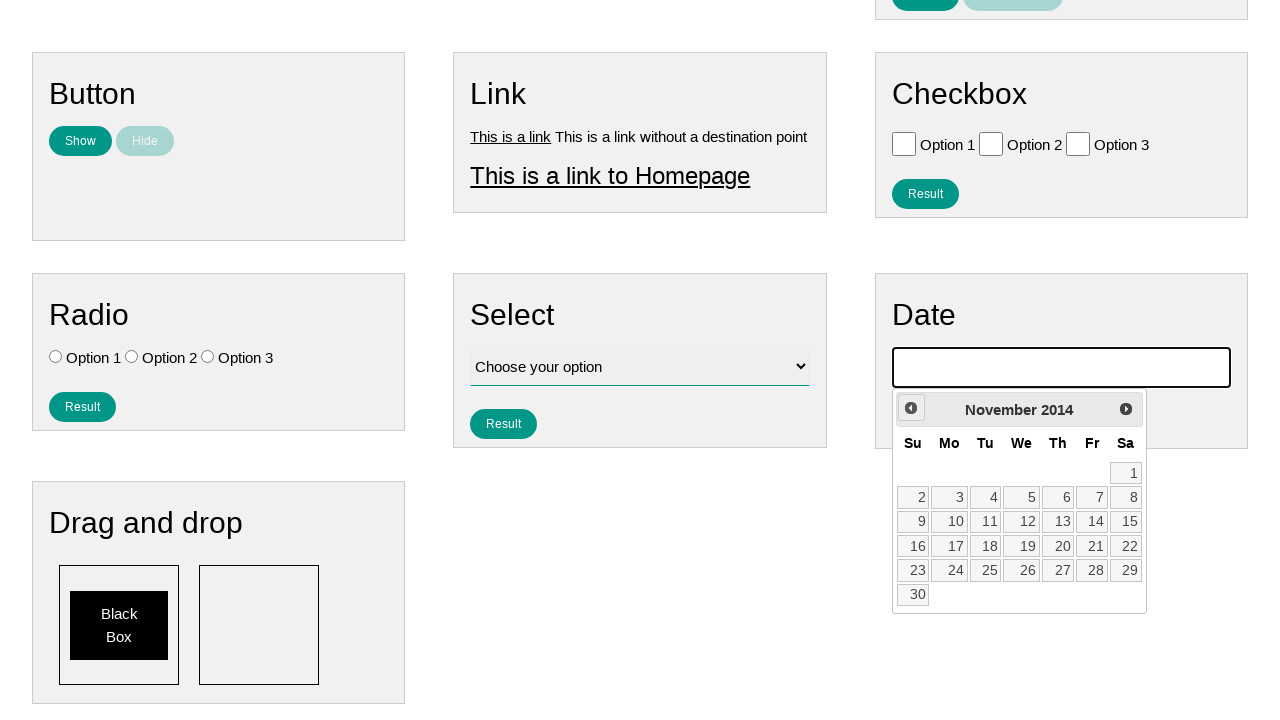

Waited for calendar to update
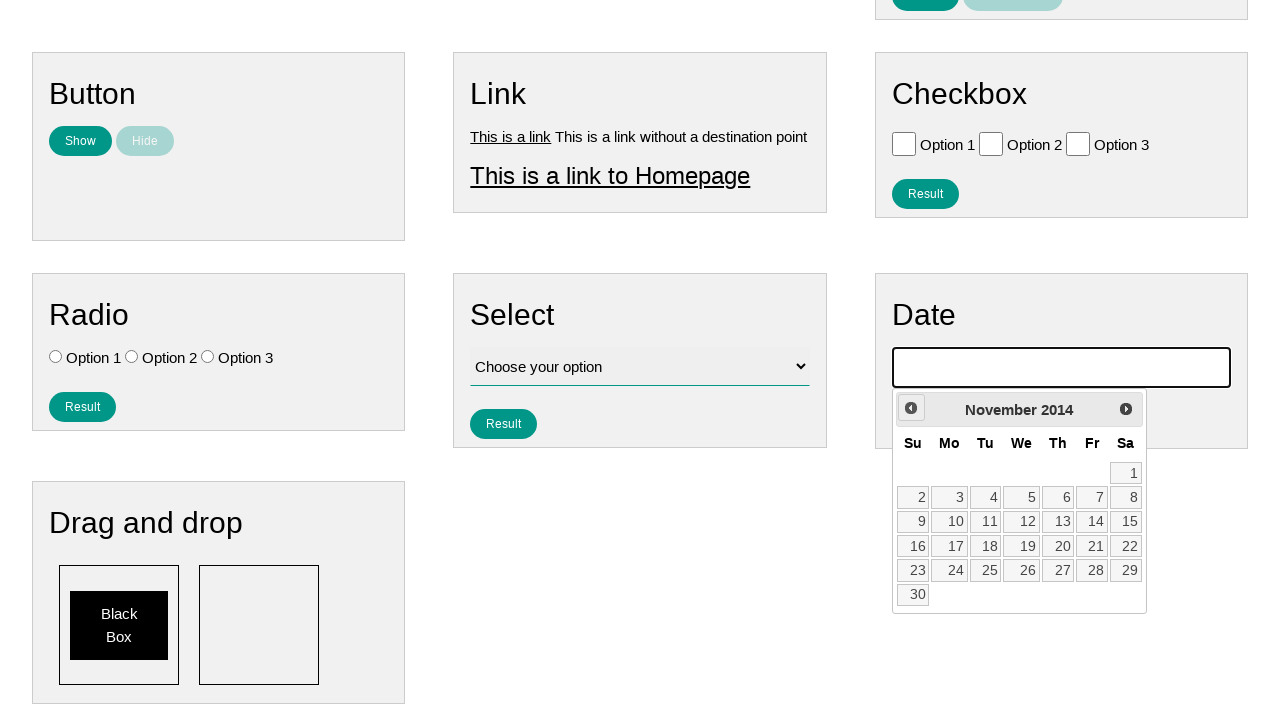

Clicked previous button to navigate backwards (currently at November 2014) at (911, 408) on #ui-datepicker-div >> .ui-datepicker-prev
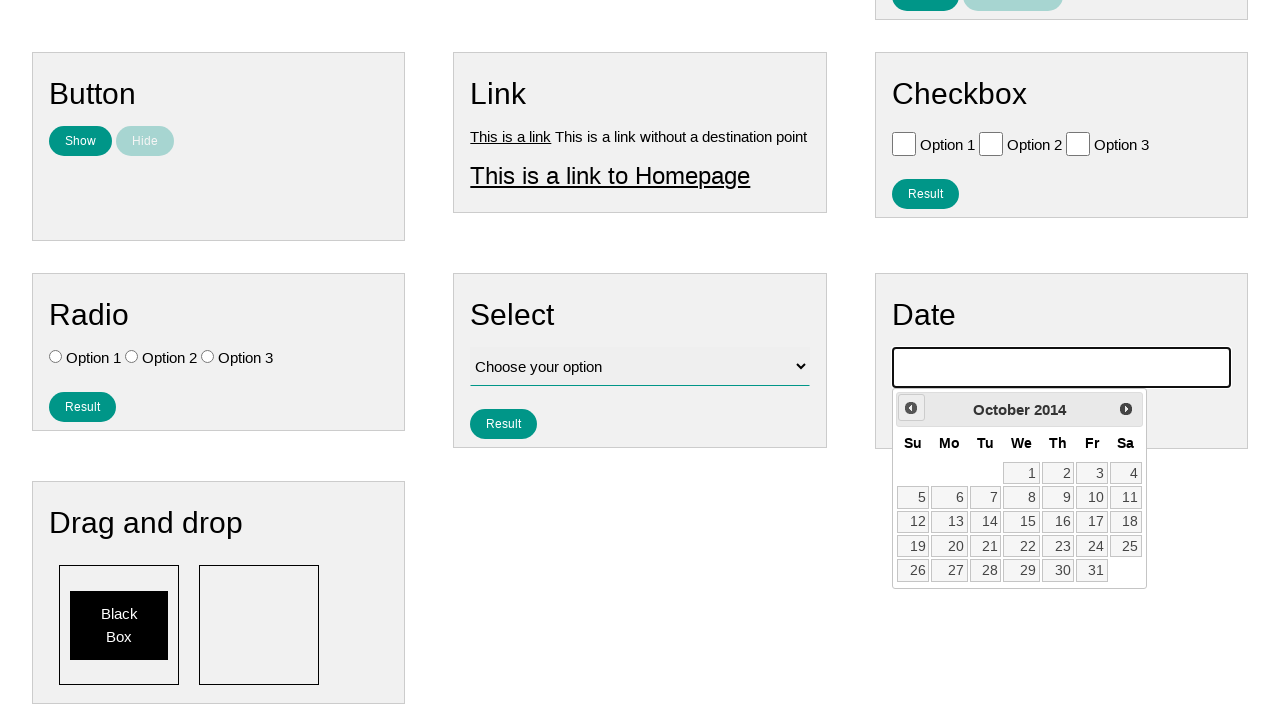

Waited for calendar to update
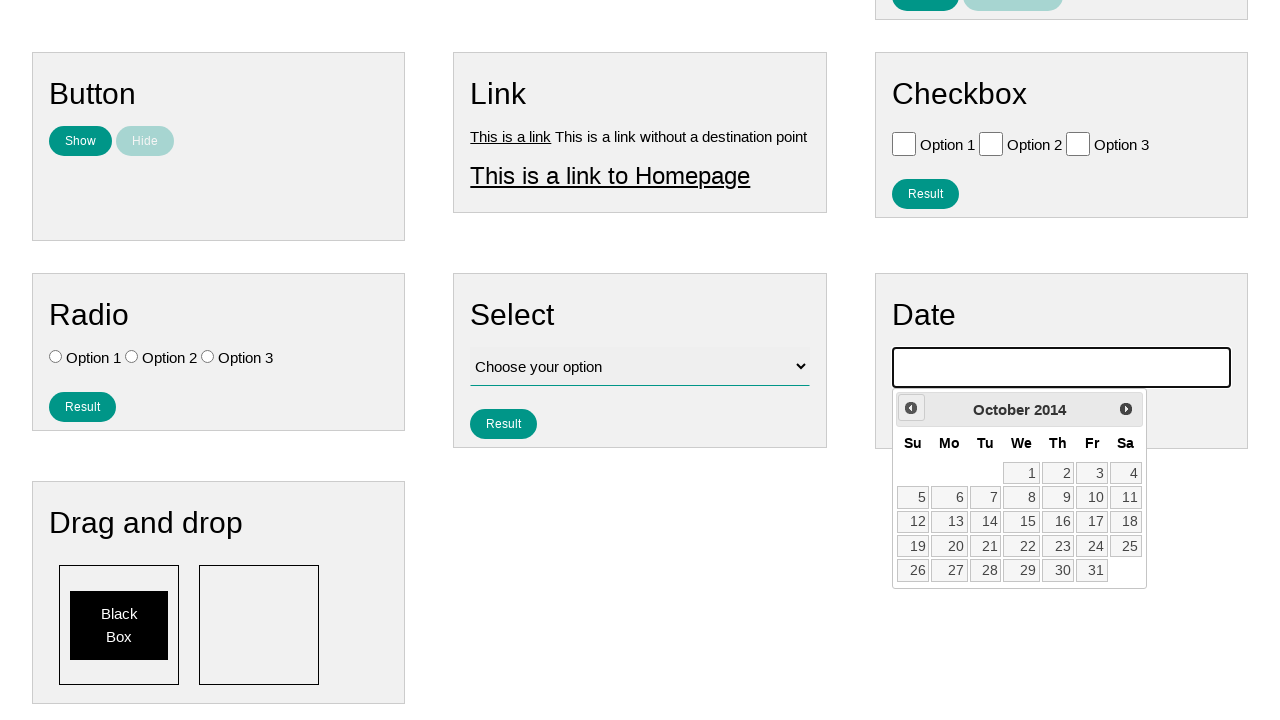

Clicked previous button to navigate backwards (currently at October 2014) at (911, 408) on #ui-datepicker-div >> .ui-datepicker-prev
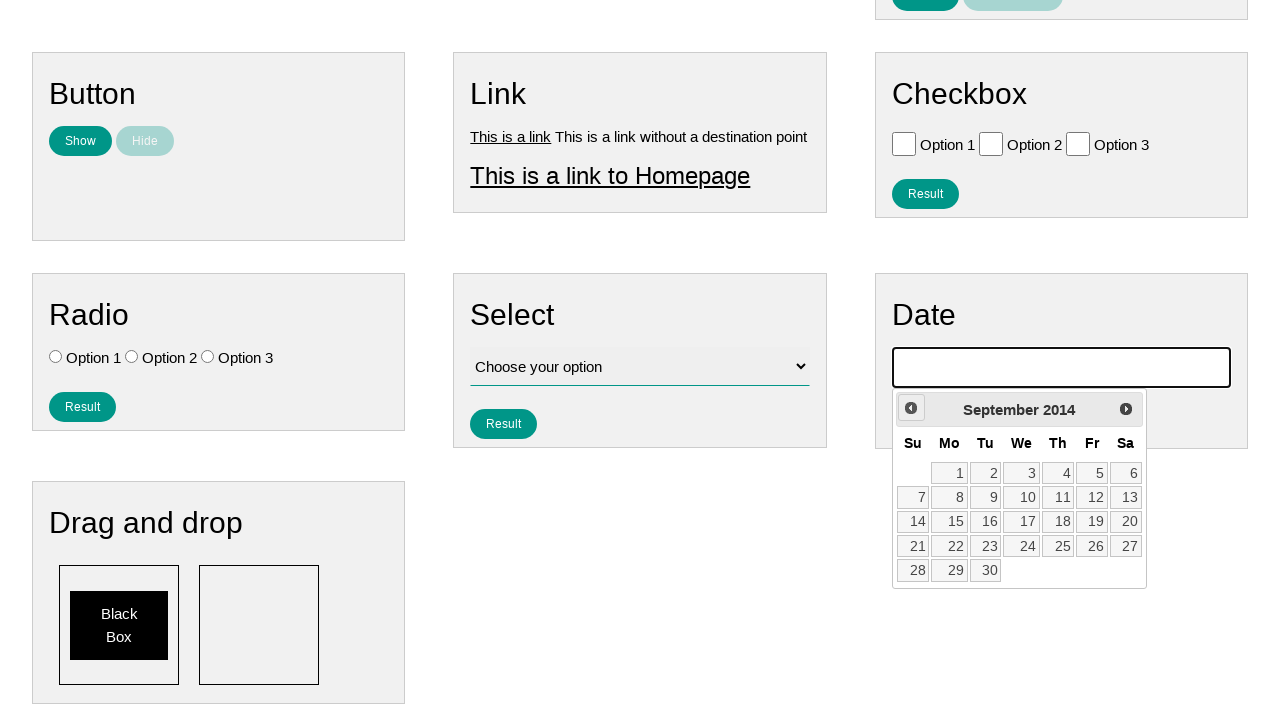

Waited for calendar to update
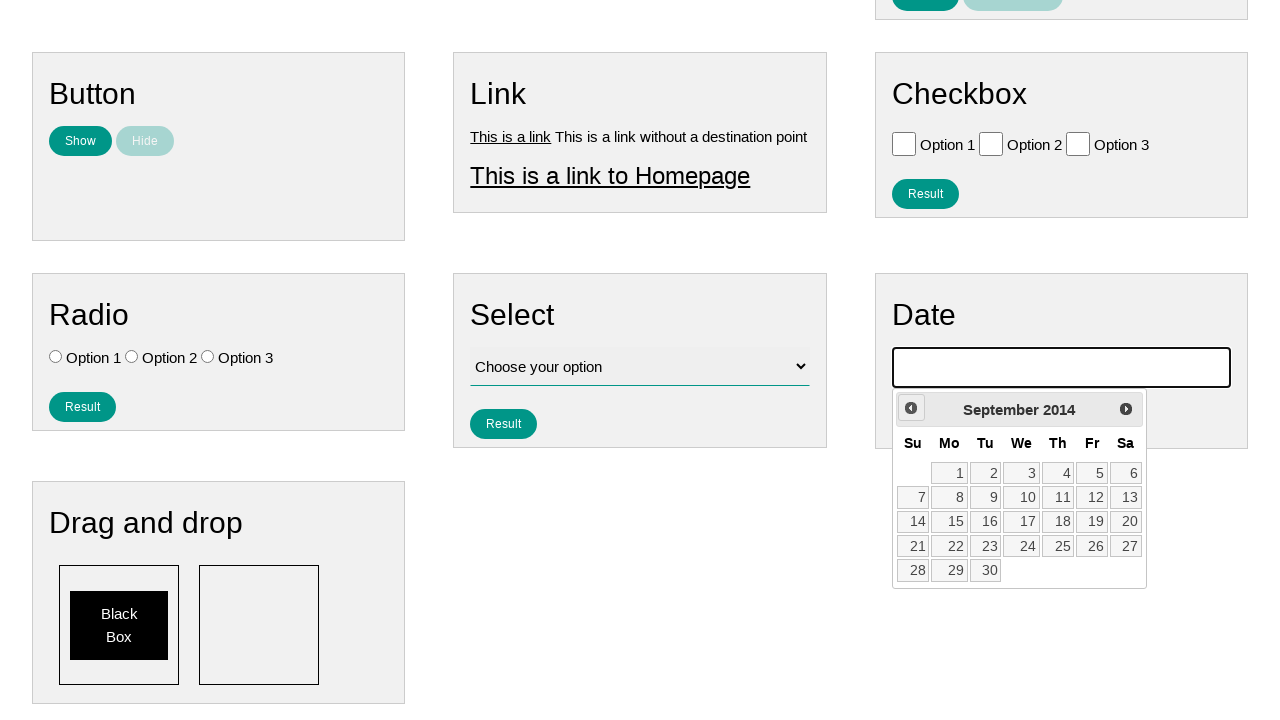

Clicked previous button to navigate backwards (currently at September 2014) at (911, 408) on #ui-datepicker-div >> .ui-datepicker-prev
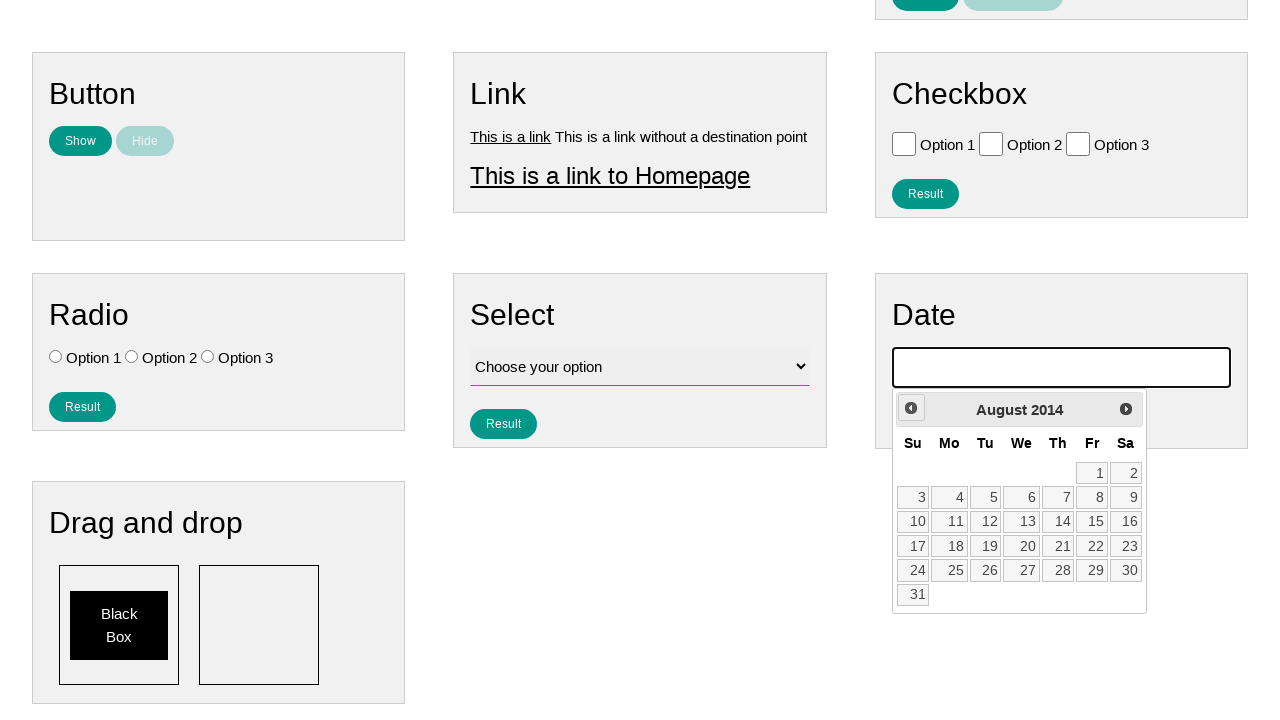

Waited for calendar to update
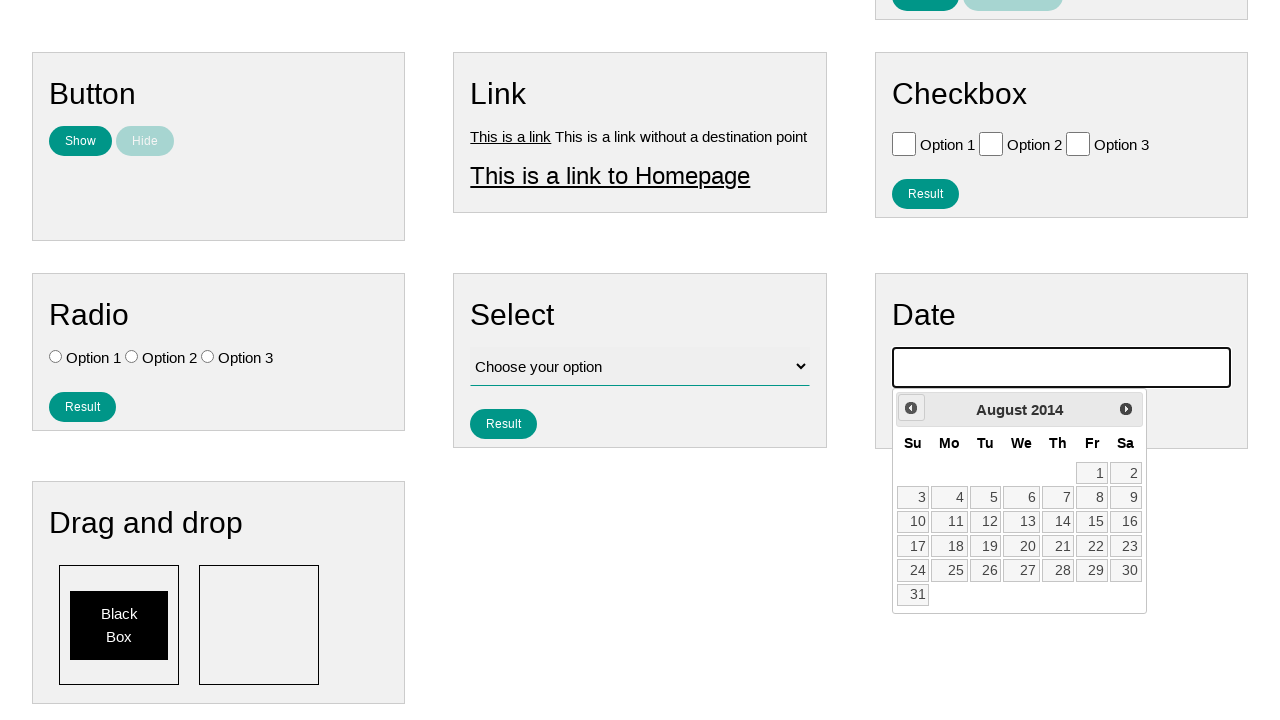

Clicked previous button to navigate backwards (currently at August 2014) at (911, 408) on #ui-datepicker-div >> .ui-datepicker-prev
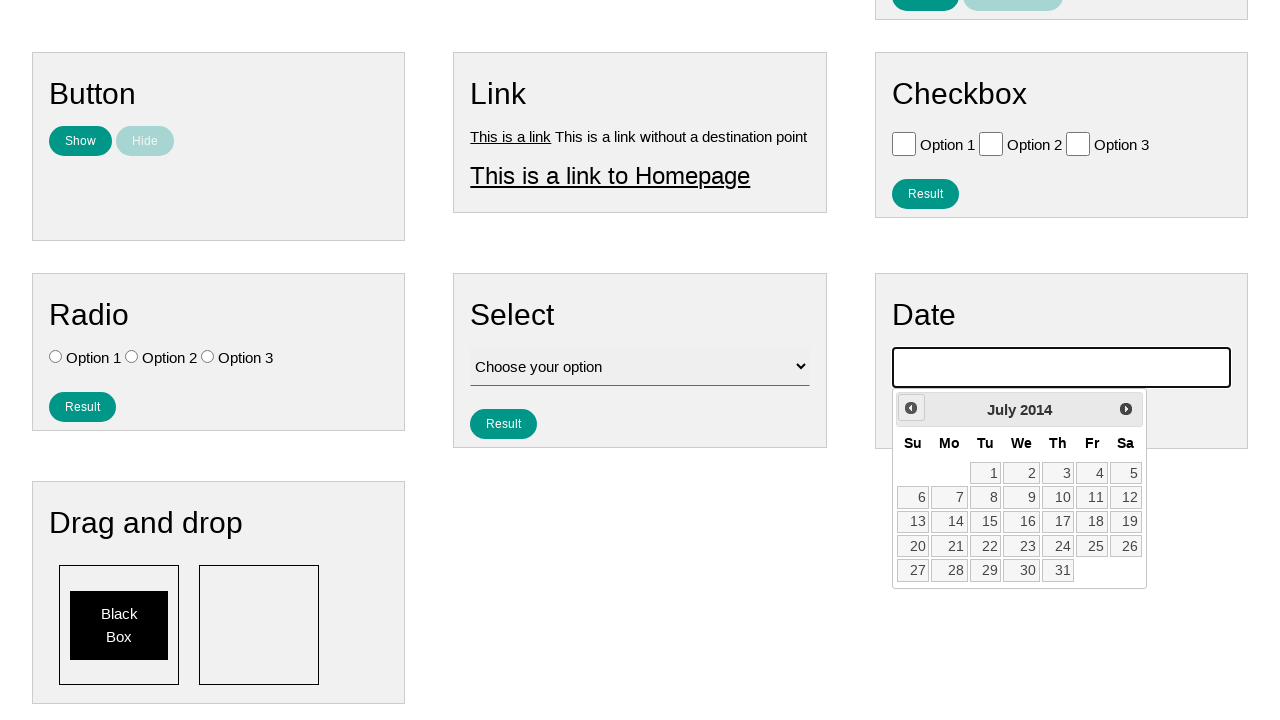

Waited for calendar to update
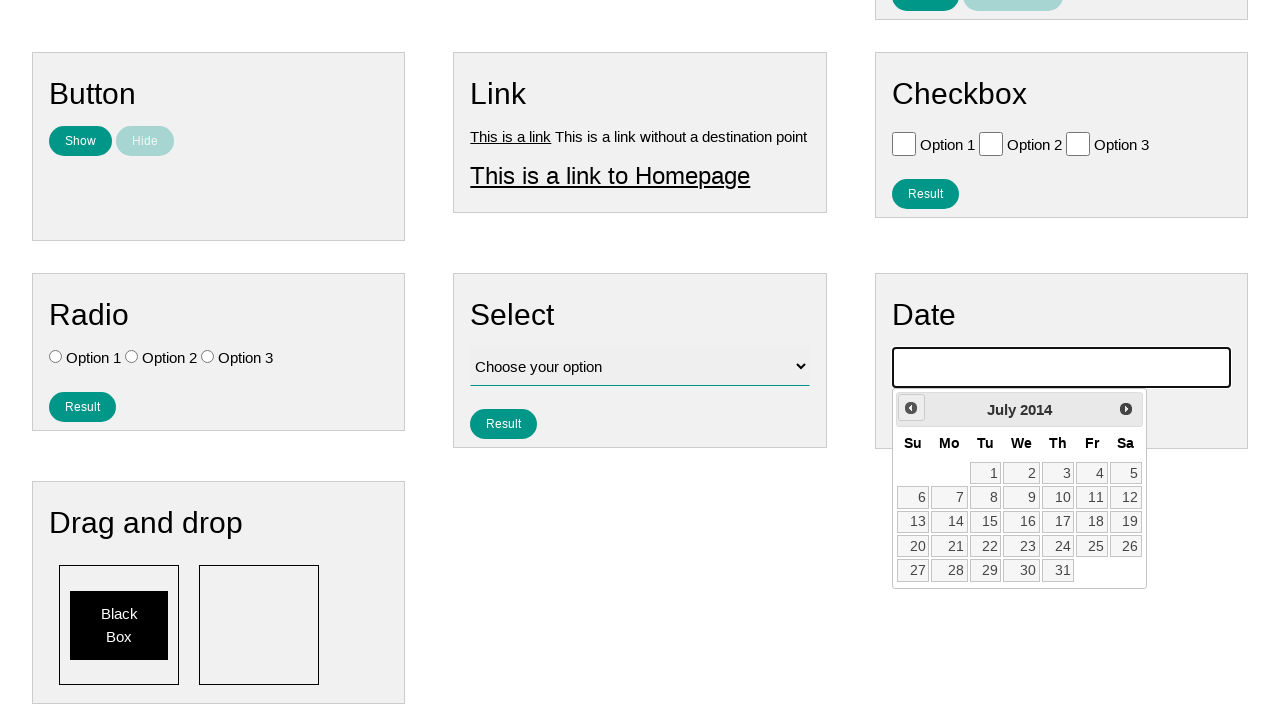

Clicked previous button to navigate backwards (currently at July 2014) at (911, 408) on #ui-datepicker-div >> .ui-datepicker-prev
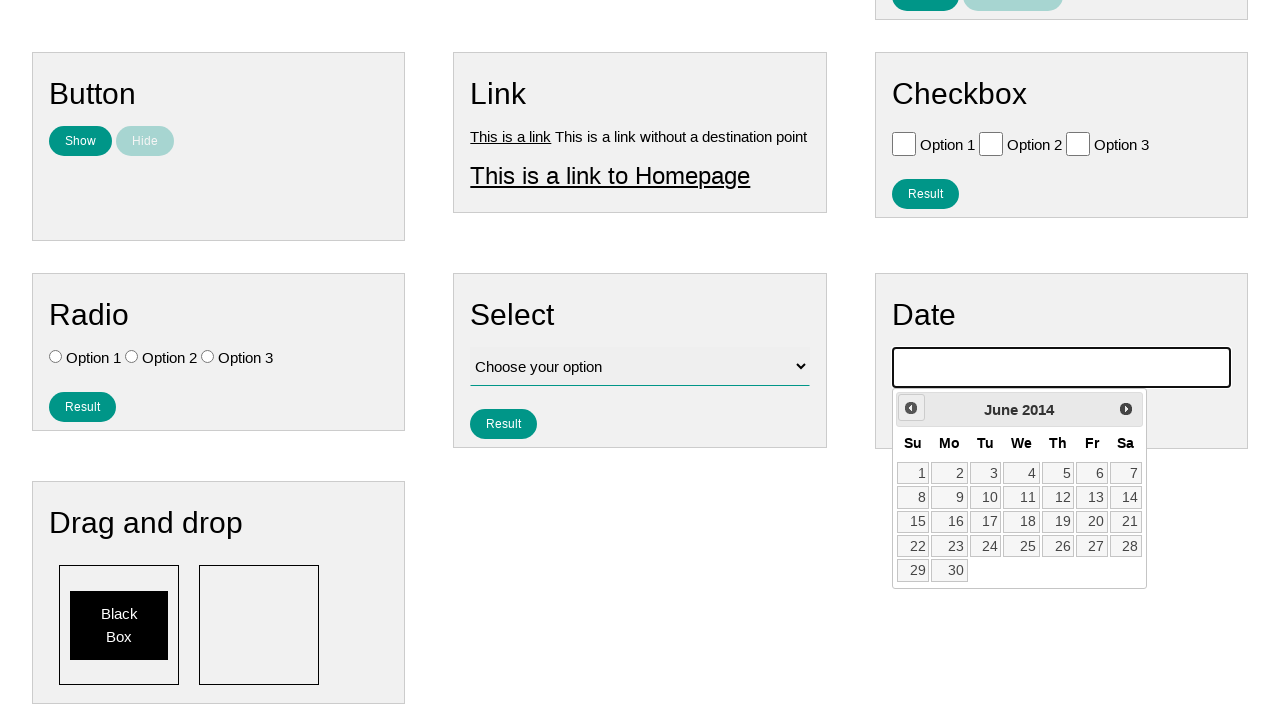

Waited for calendar to update
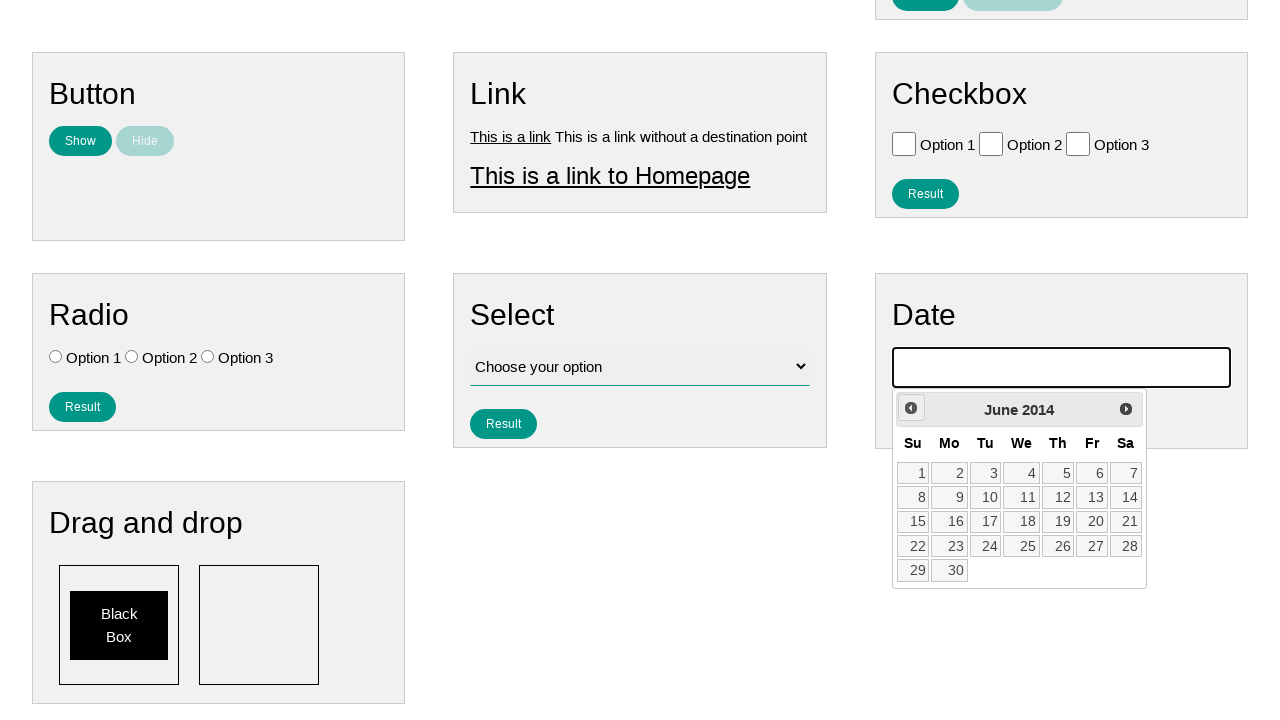

Clicked previous button to navigate backwards (currently at June 2014) at (911, 408) on #ui-datepicker-div >> .ui-datepicker-prev
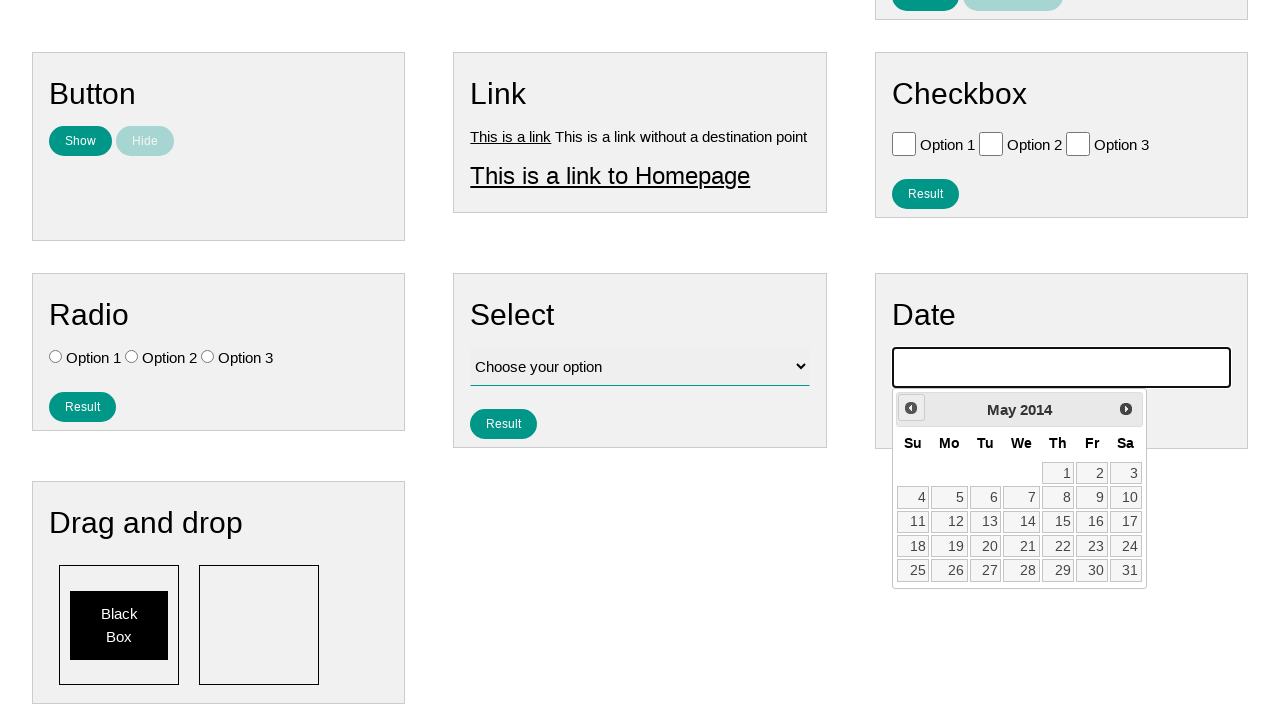

Waited for calendar to update
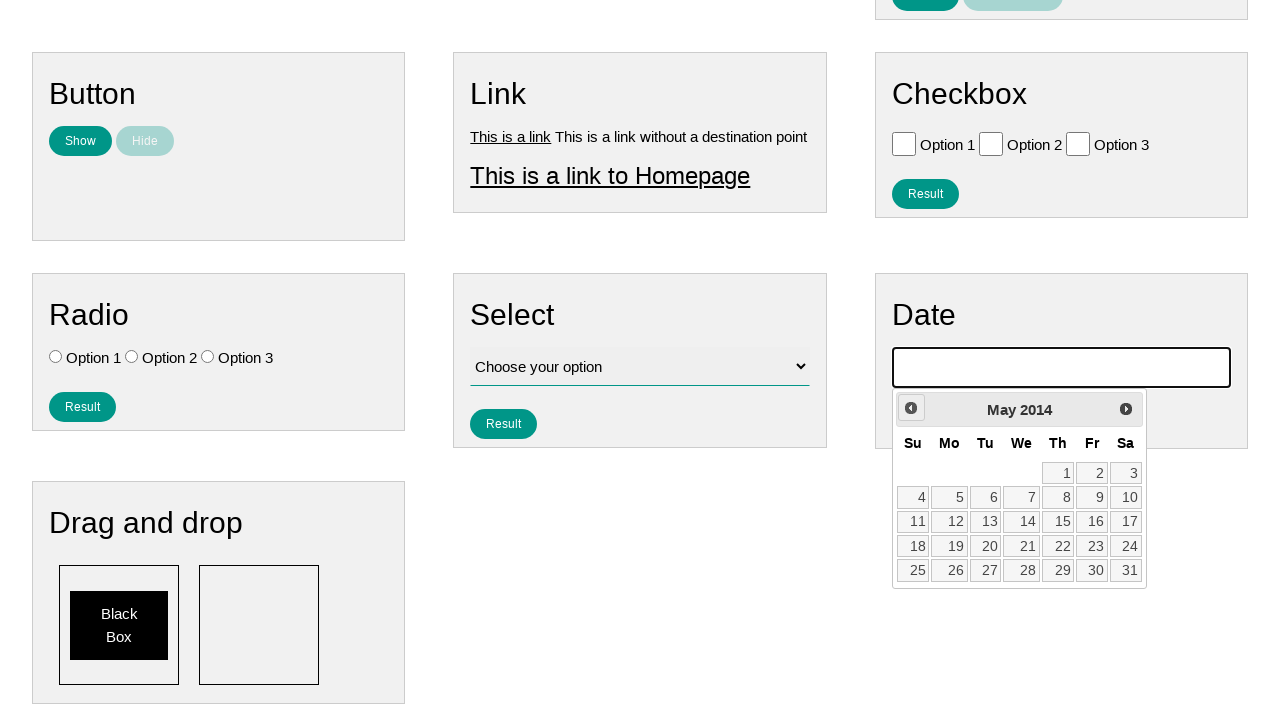

Clicked previous button to navigate backwards (currently at May 2014) at (911, 408) on #ui-datepicker-div >> .ui-datepicker-prev
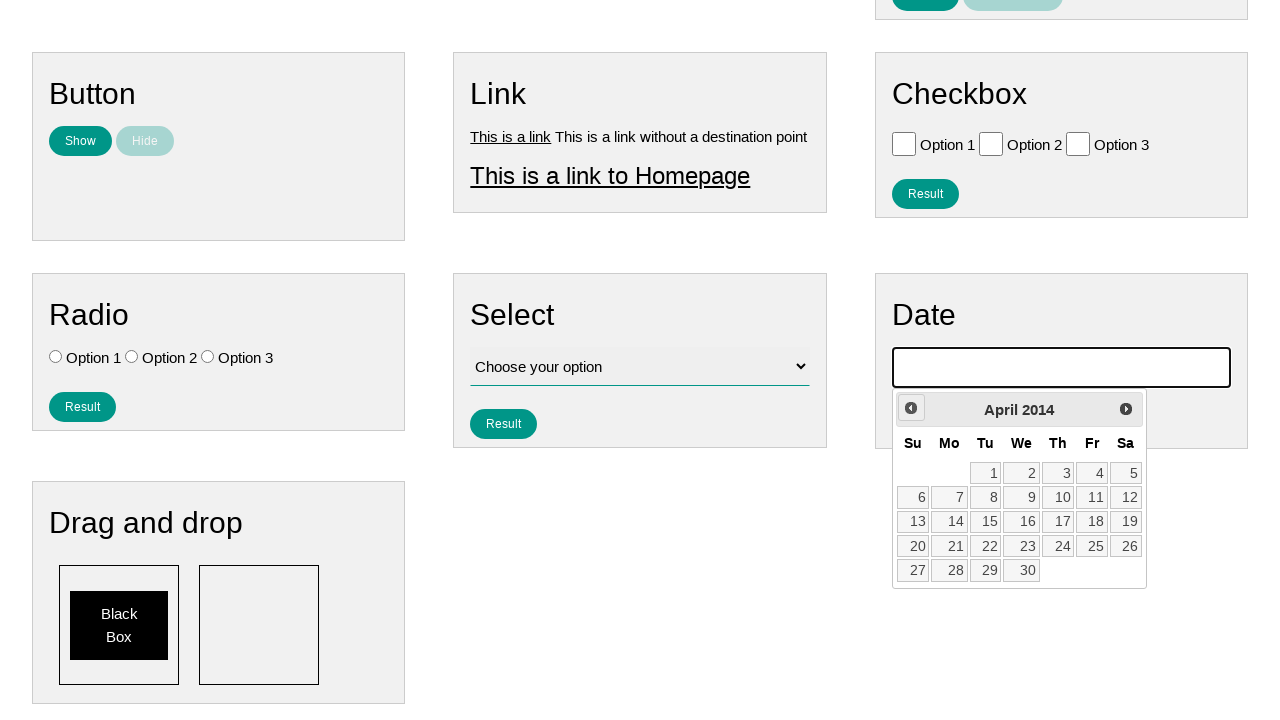

Waited for calendar to update
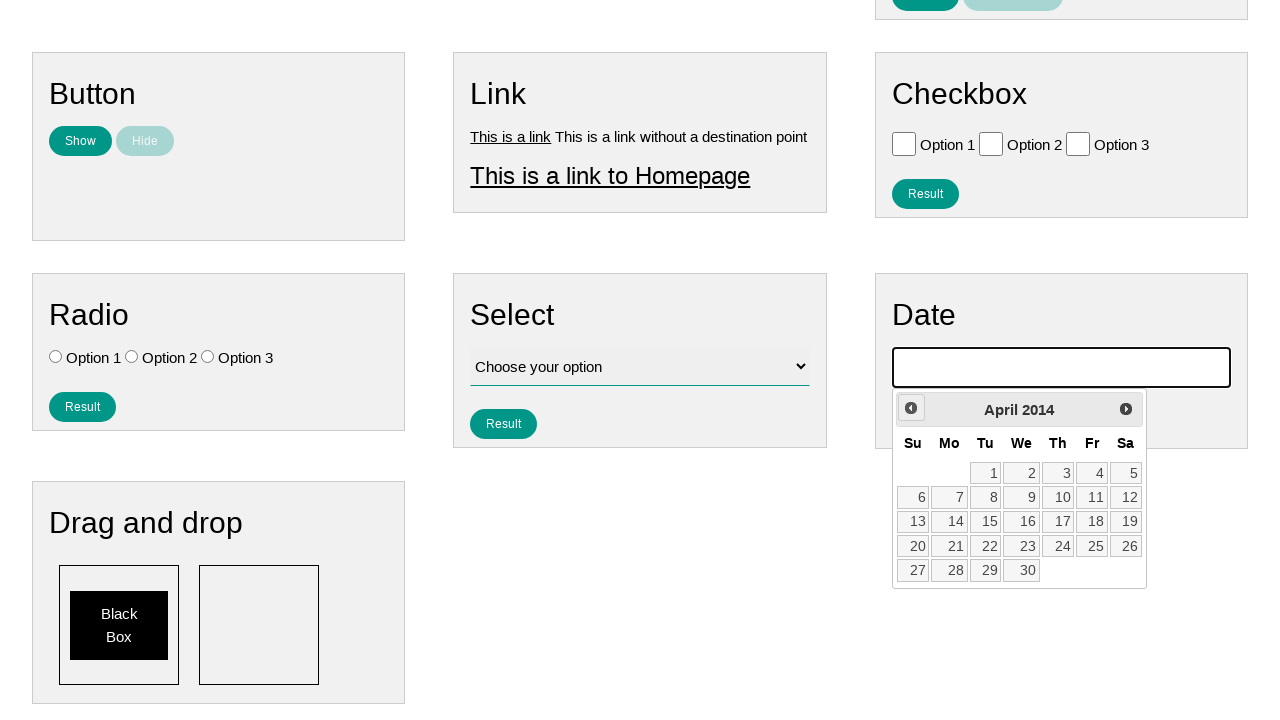

Clicked previous button to navigate backwards (currently at April 2014) at (911, 408) on #ui-datepicker-div >> .ui-datepicker-prev
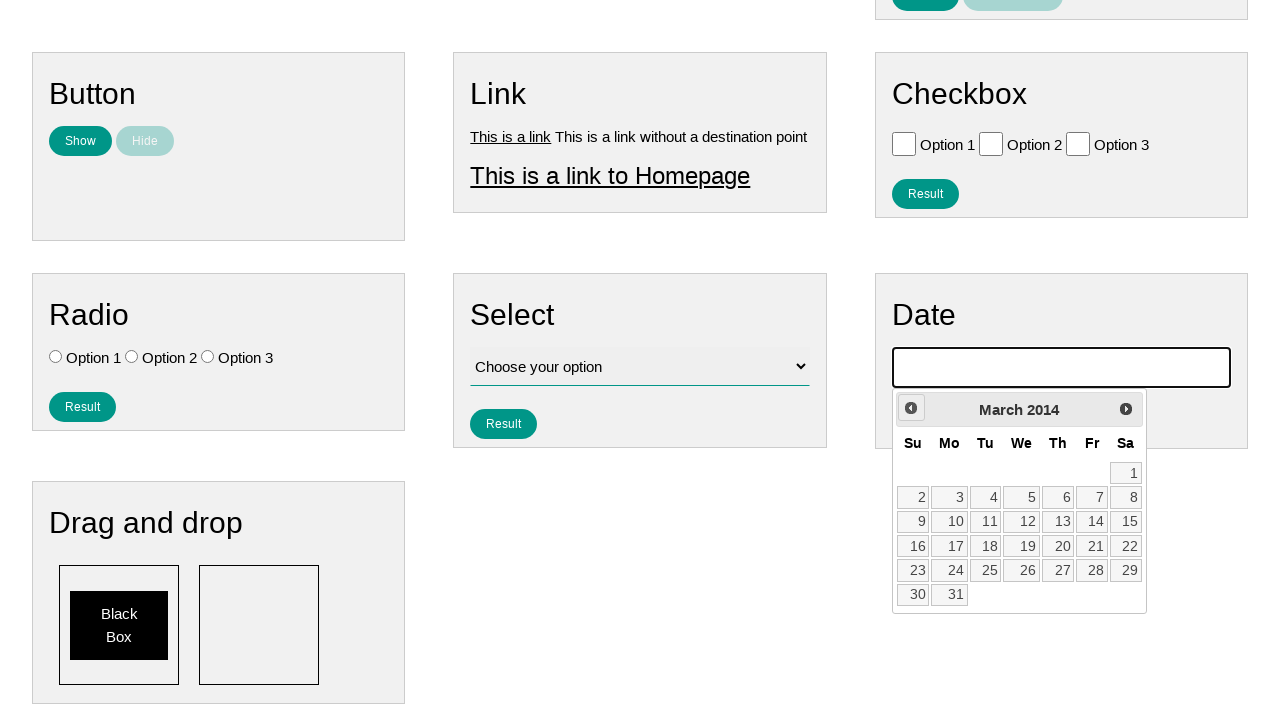

Waited for calendar to update
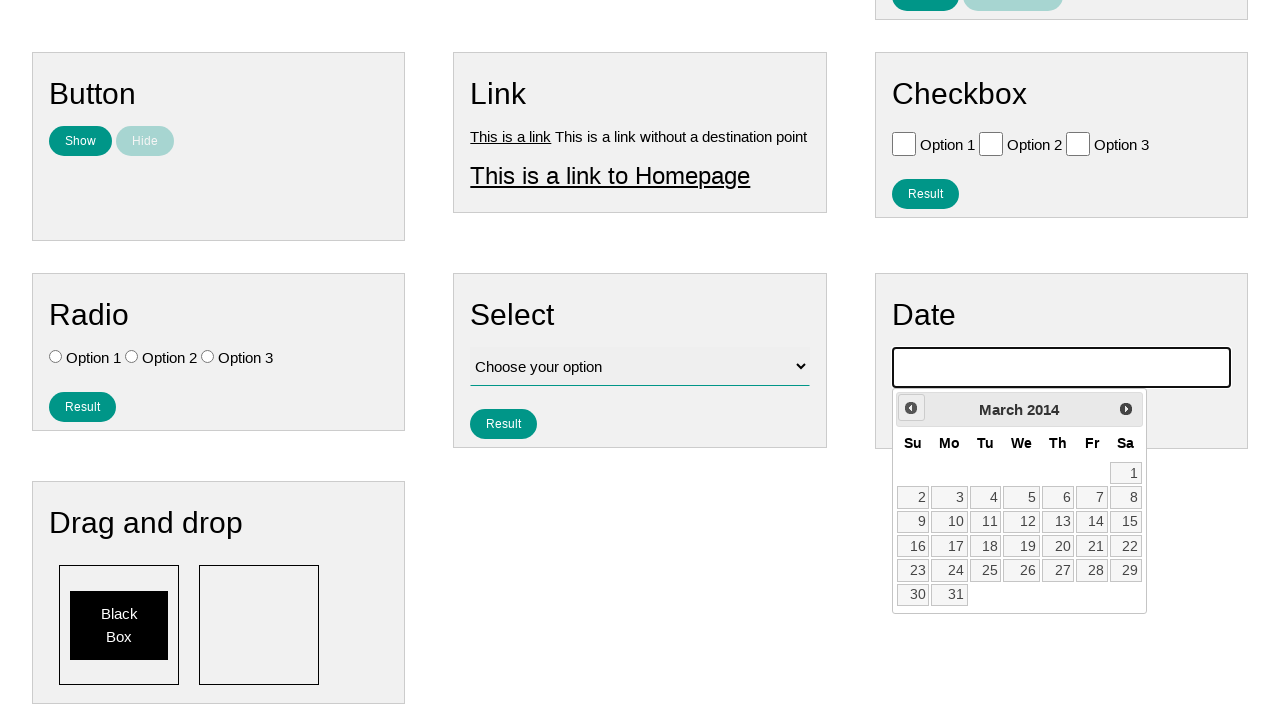

Clicked previous button to navigate backwards (currently at March 2014) at (911, 408) on #ui-datepicker-div >> .ui-datepicker-prev
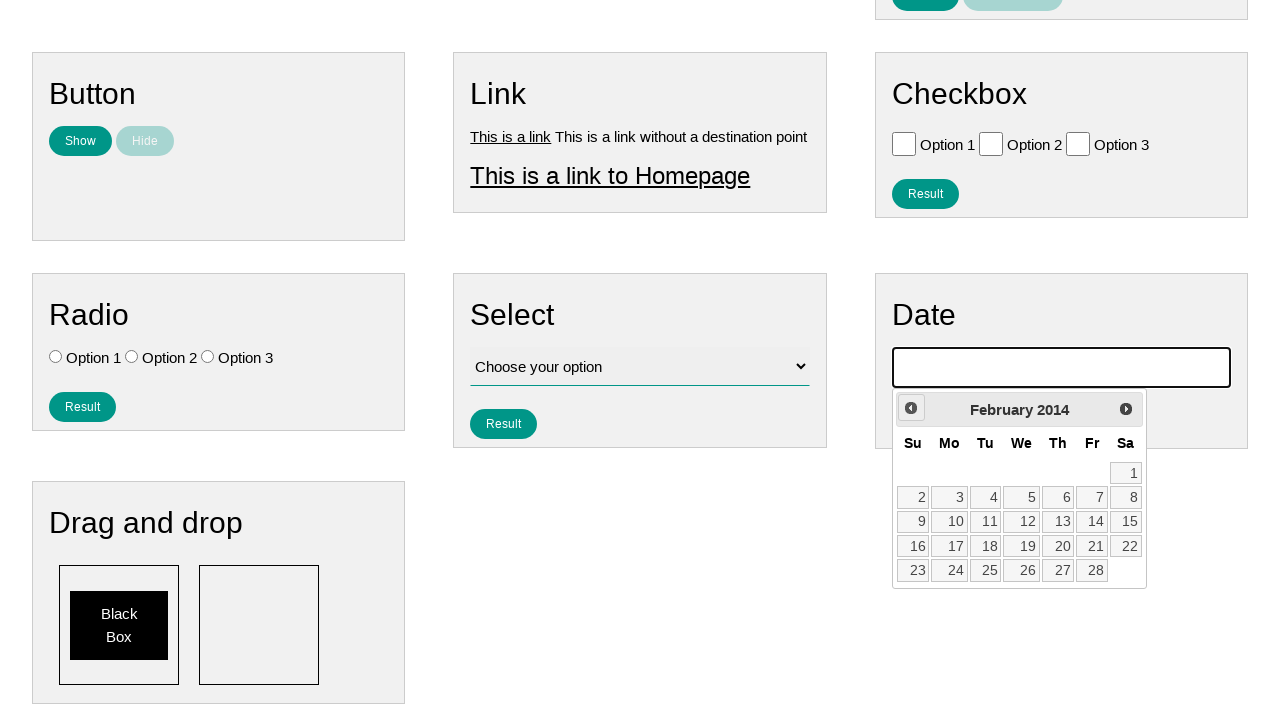

Waited for calendar to update
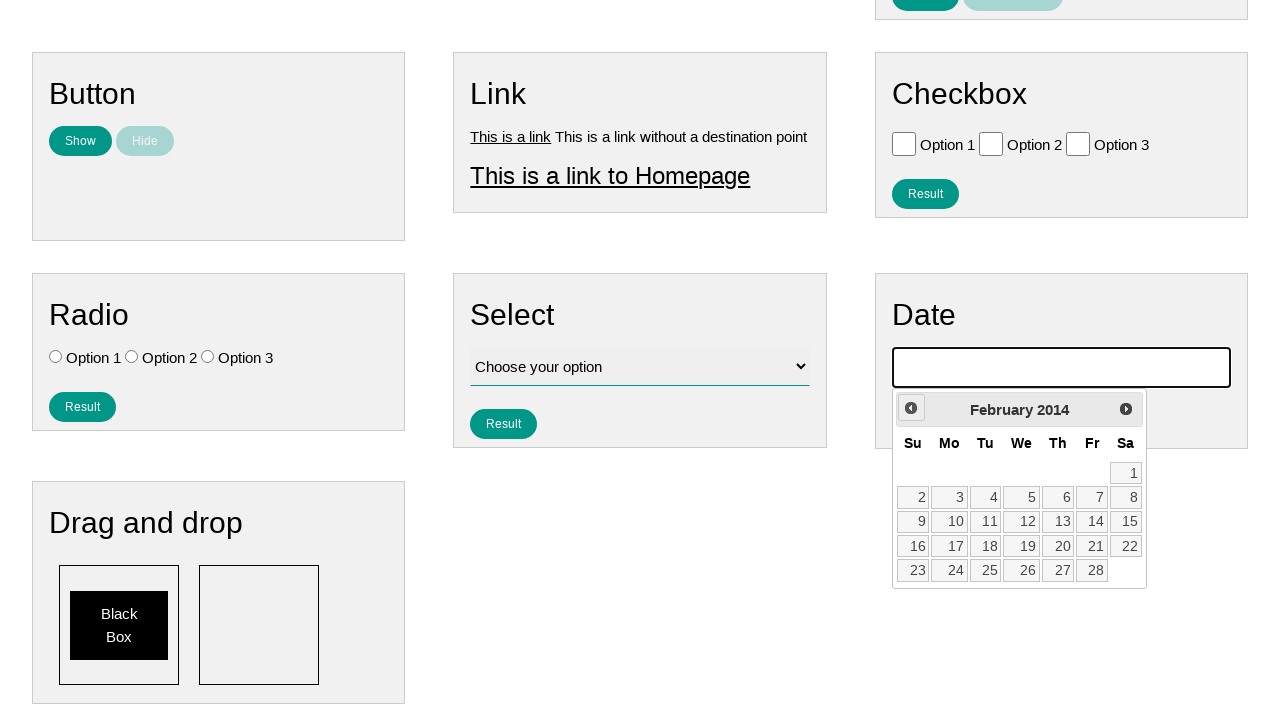

Clicked previous button to navigate backwards (currently at February 2014) at (911, 408) on #ui-datepicker-div >> .ui-datepicker-prev
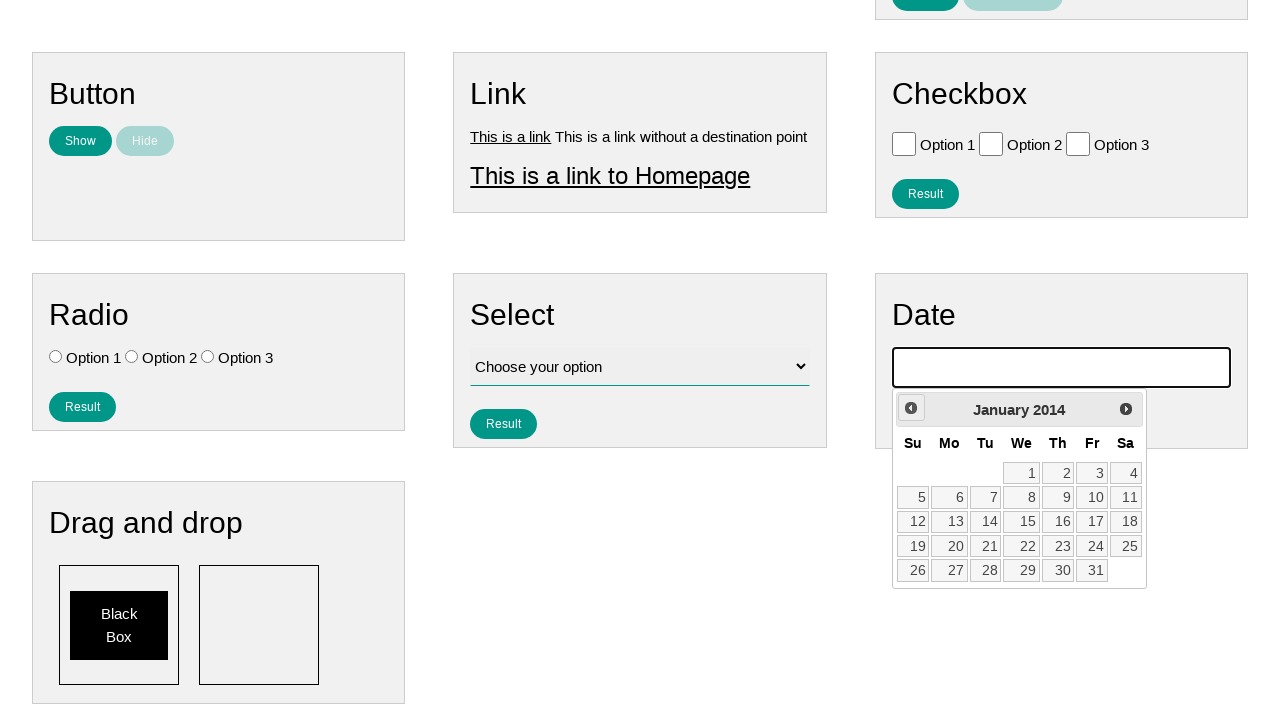

Waited for calendar to update
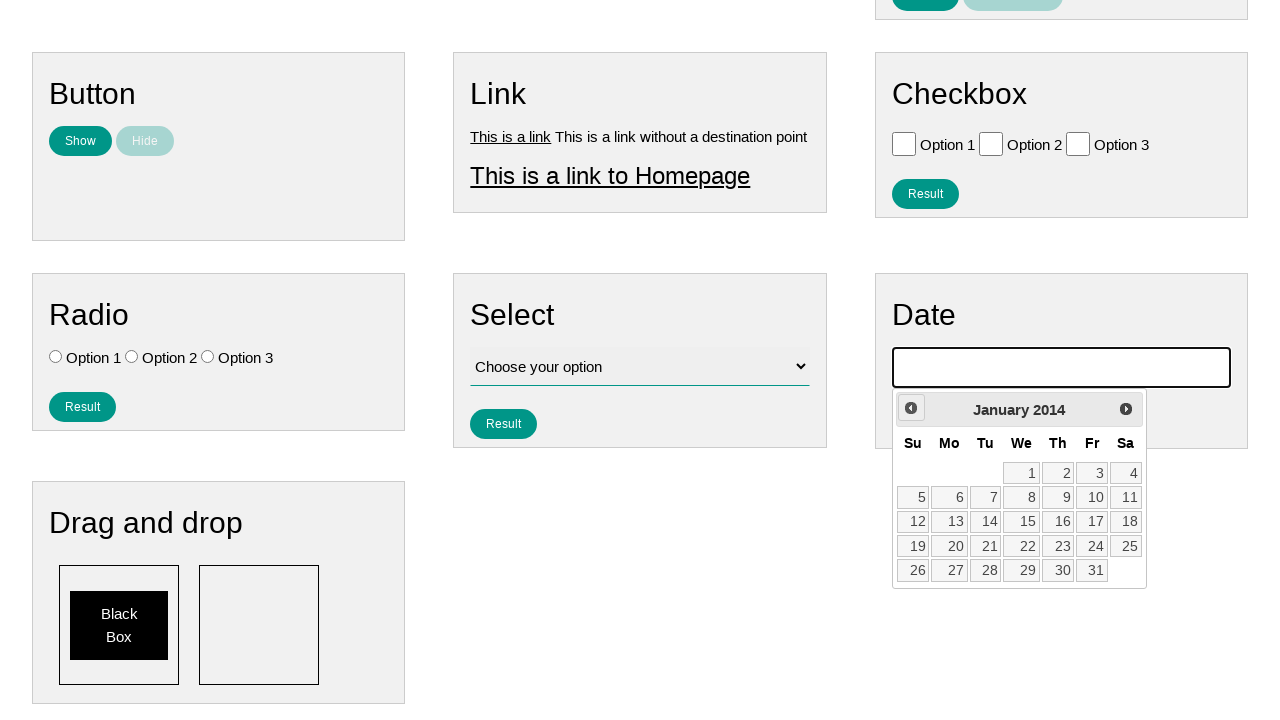

Clicked previous button to navigate backwards (currently at January 2014) at (911, 408) on #ui-datepicker-div >> .ui-datepicker-prev
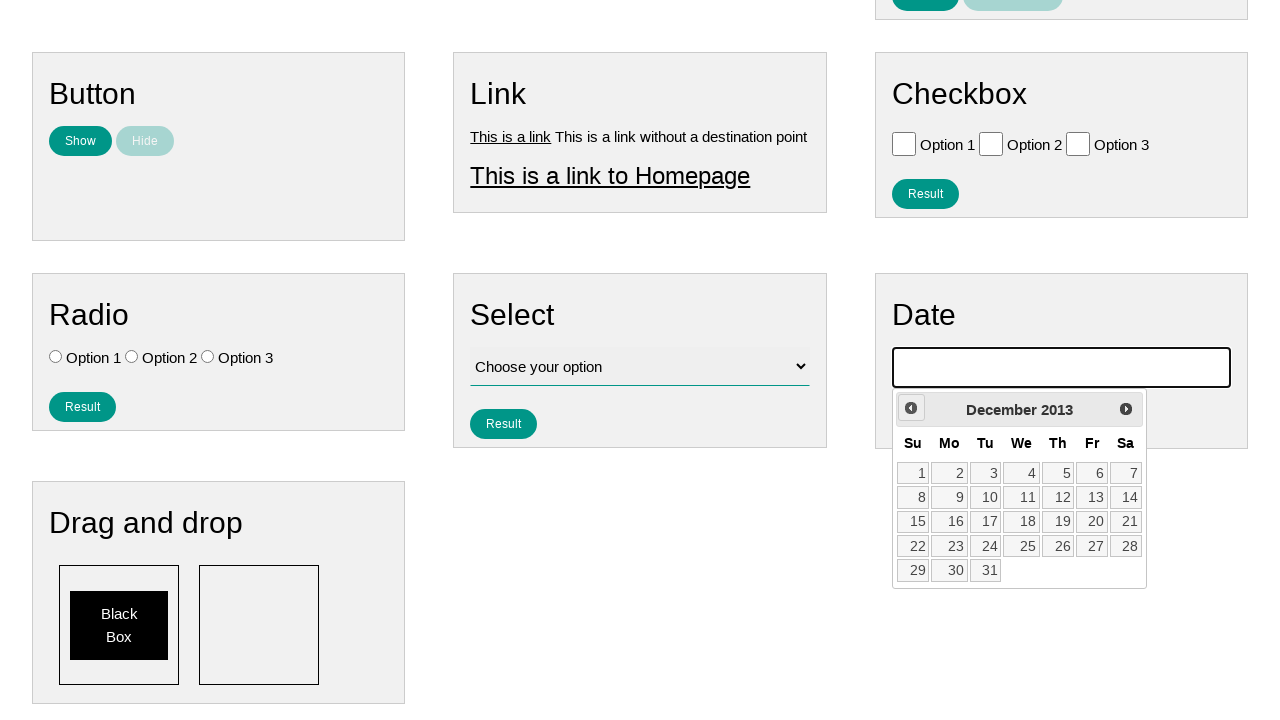

Waited for calendar to update
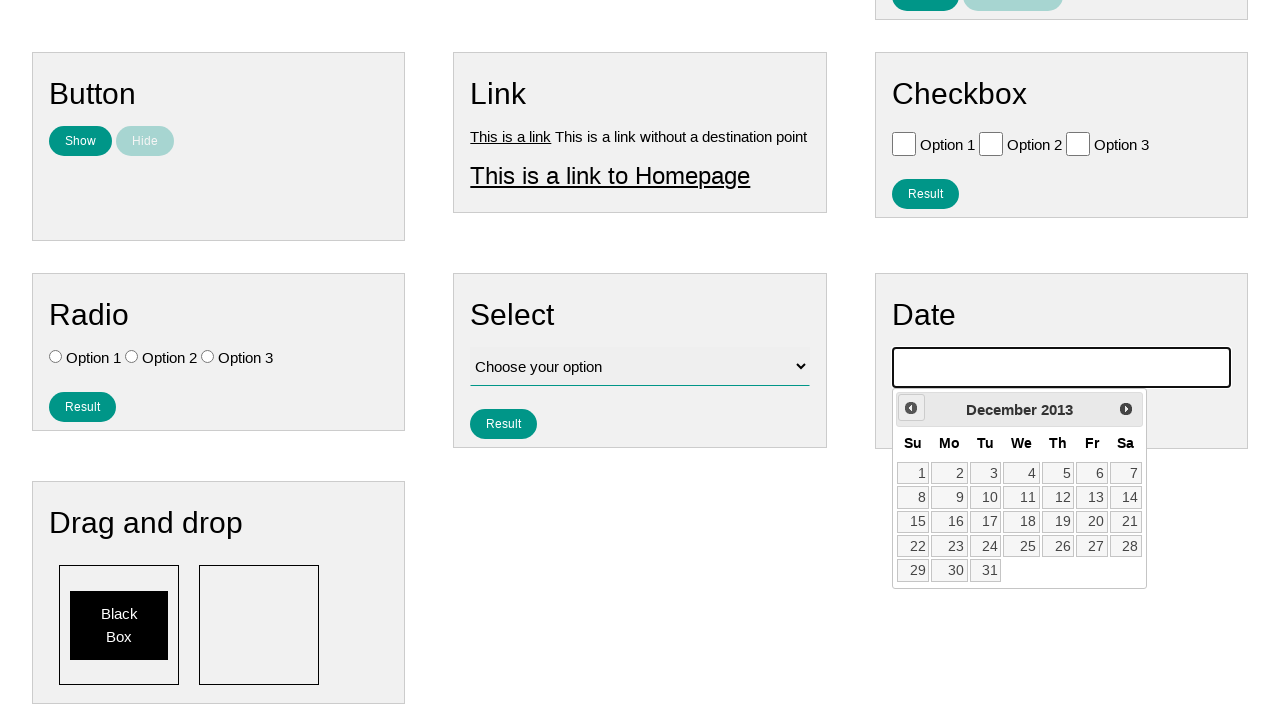

Clicked previous button to navigate backwards (currently at December 2013) at (911, 408) on #ui-datepicker-div >> .ui-datepicker-prev
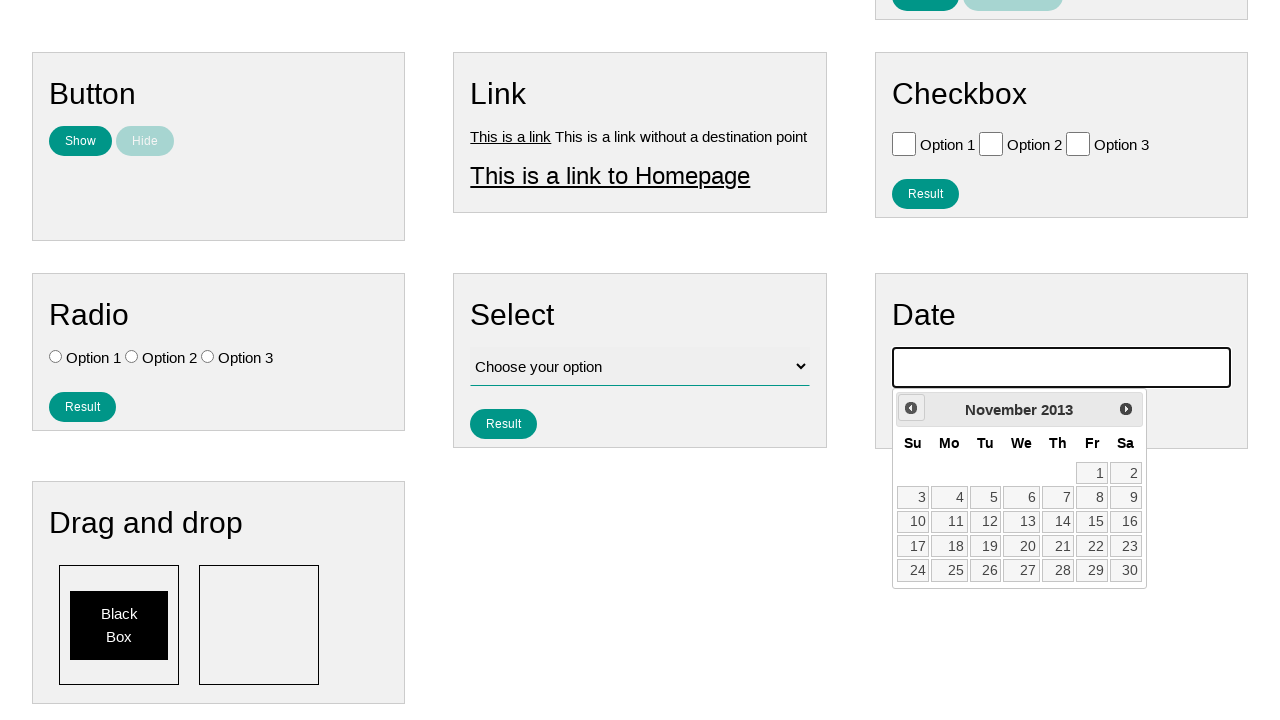

Waited for calendar to update
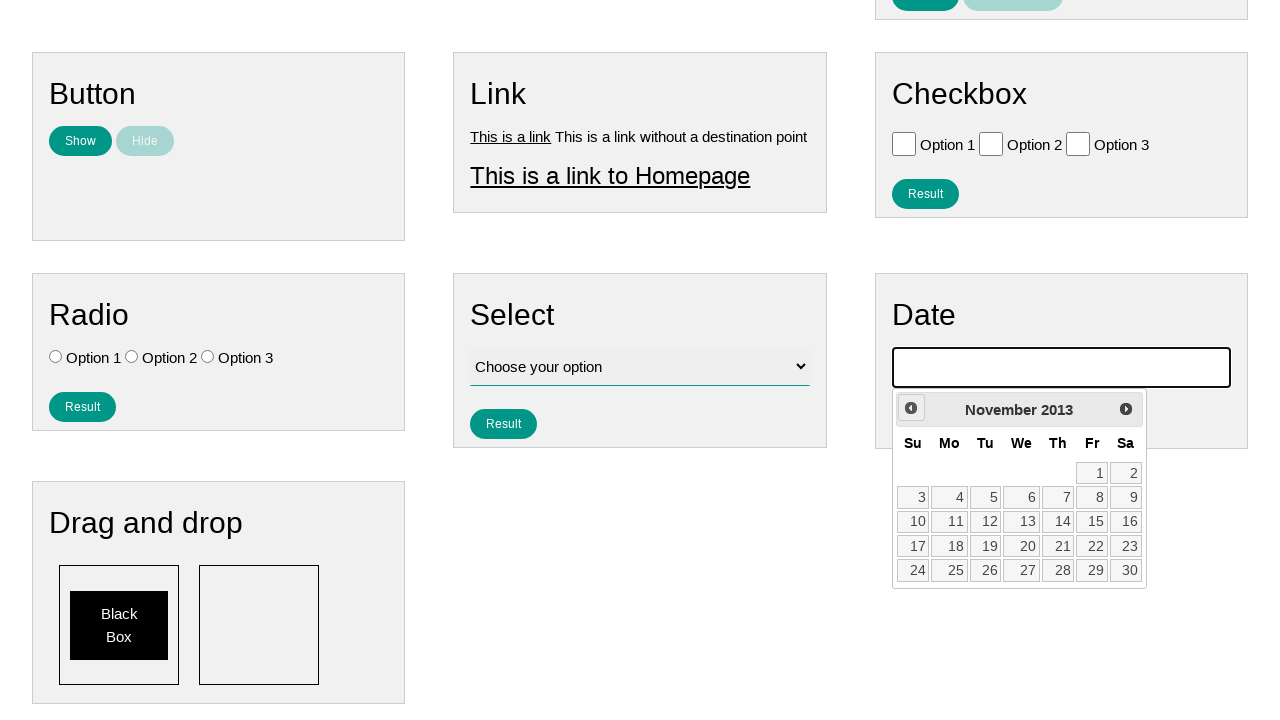

Clicked previous button to navigate backwards (currently at November 2013) at (911, 408) on #ui-datepicker-div >> .ui-datepicker-prev
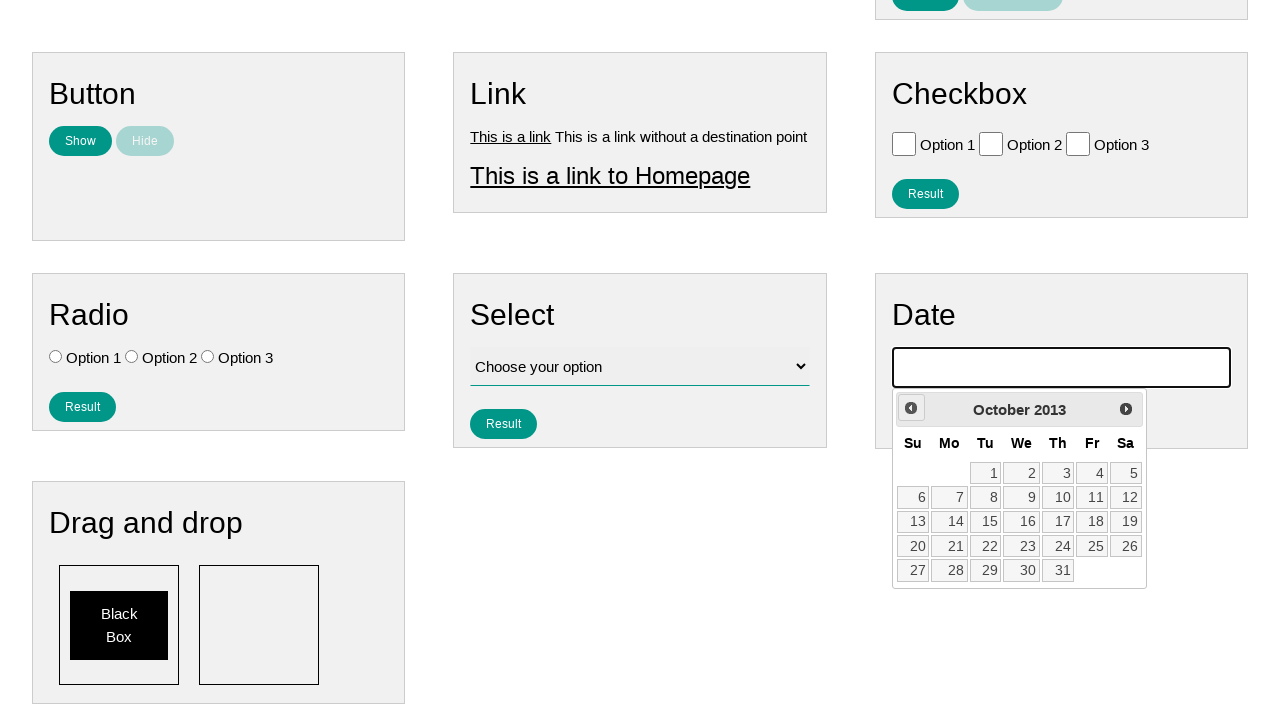

Waited for calendar to update
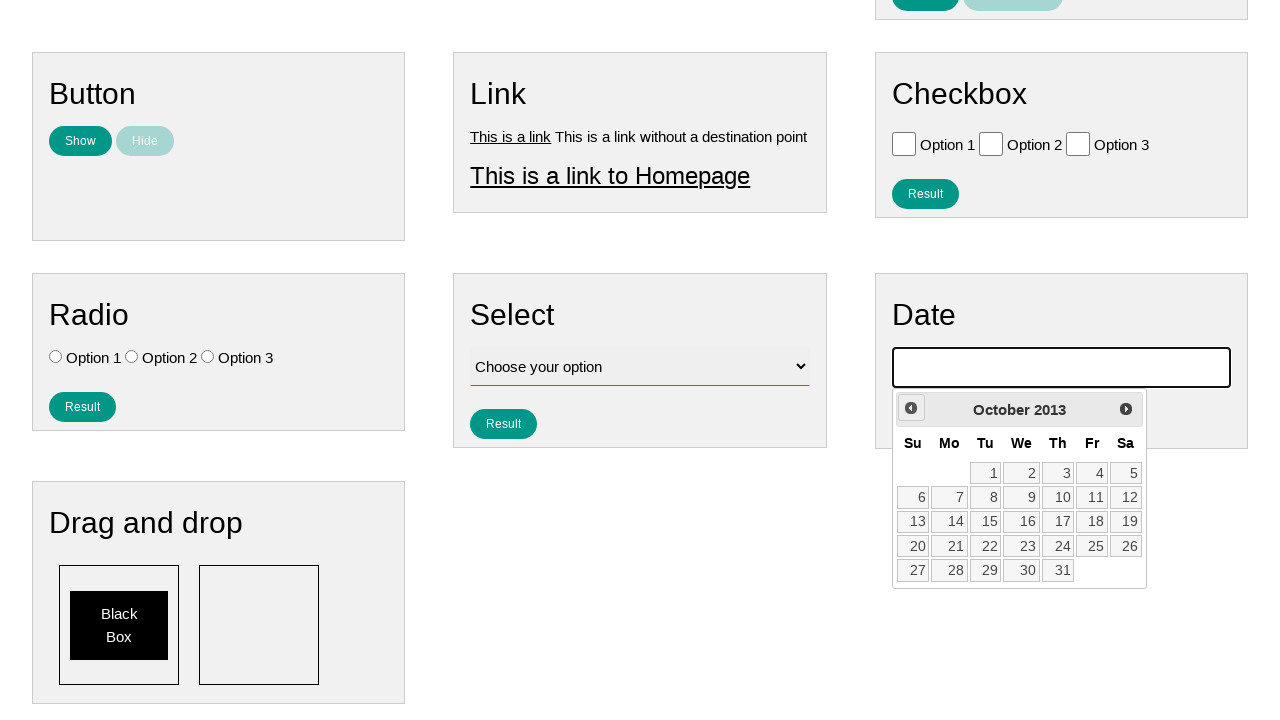

Clicked previous button to navigate backwards (currently at October 2013) at (911, 408) on #ui-datepicker-div >> .ui-datepicker-prev
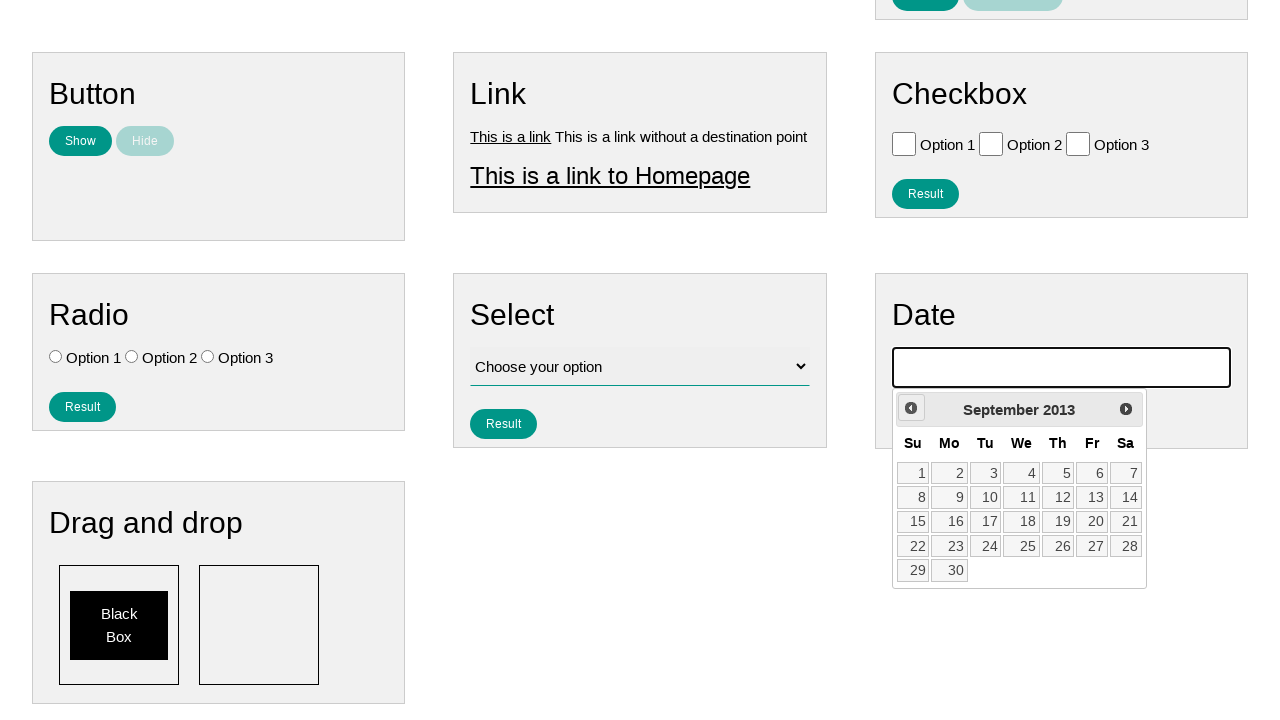

Waited for calendar to update
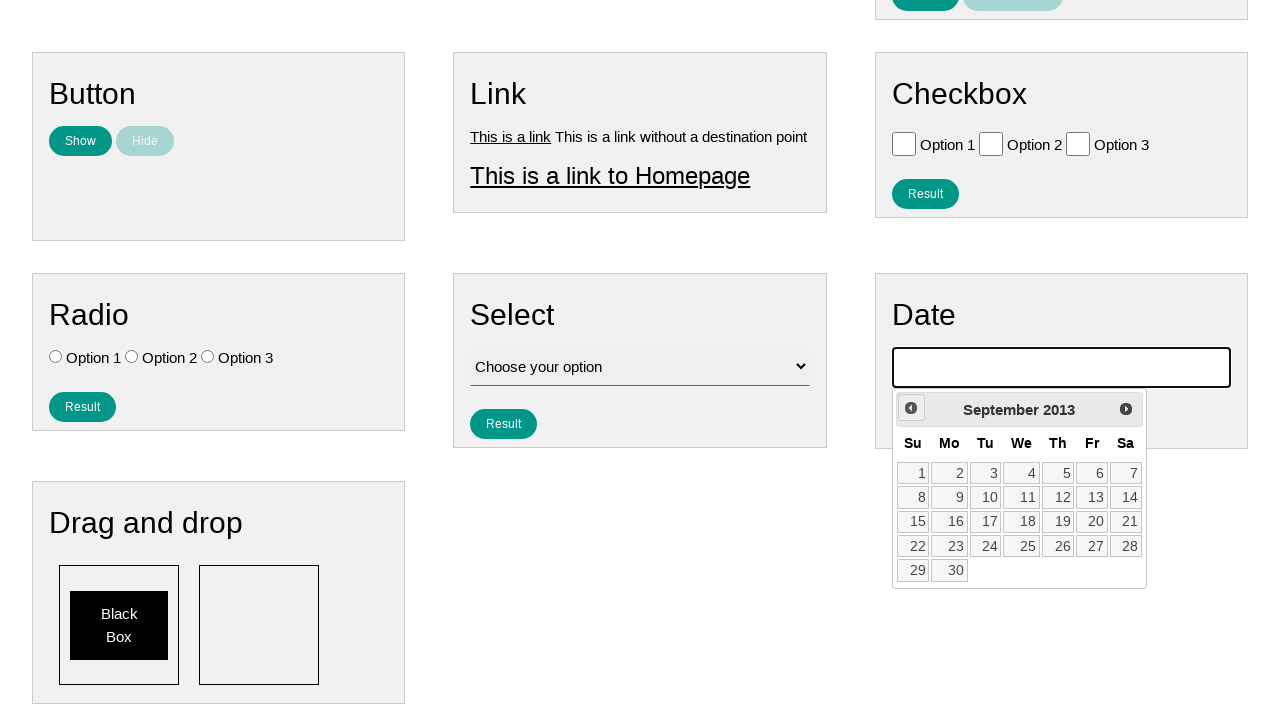

Clicked previous button to navigate backwards (currently at September 2013) at (911, 408) on #ui-datepicker-div >> .ui-datepicker-prev
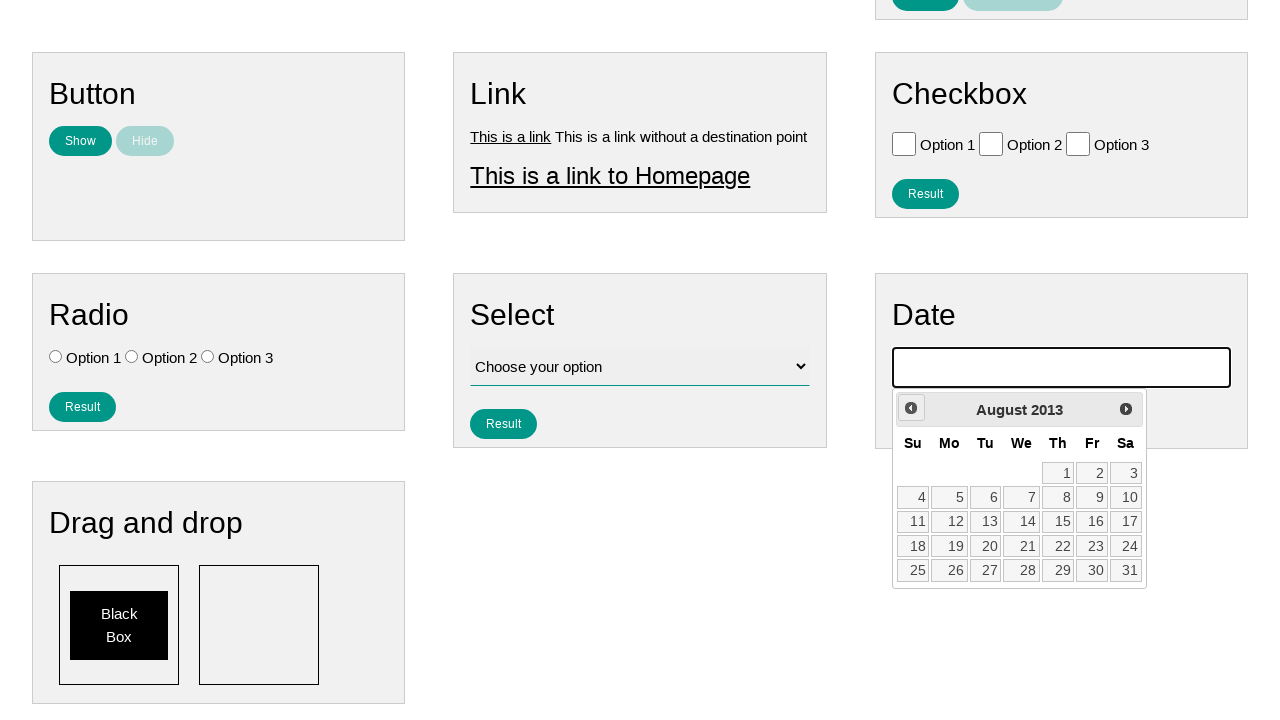

Waited for calendar to update
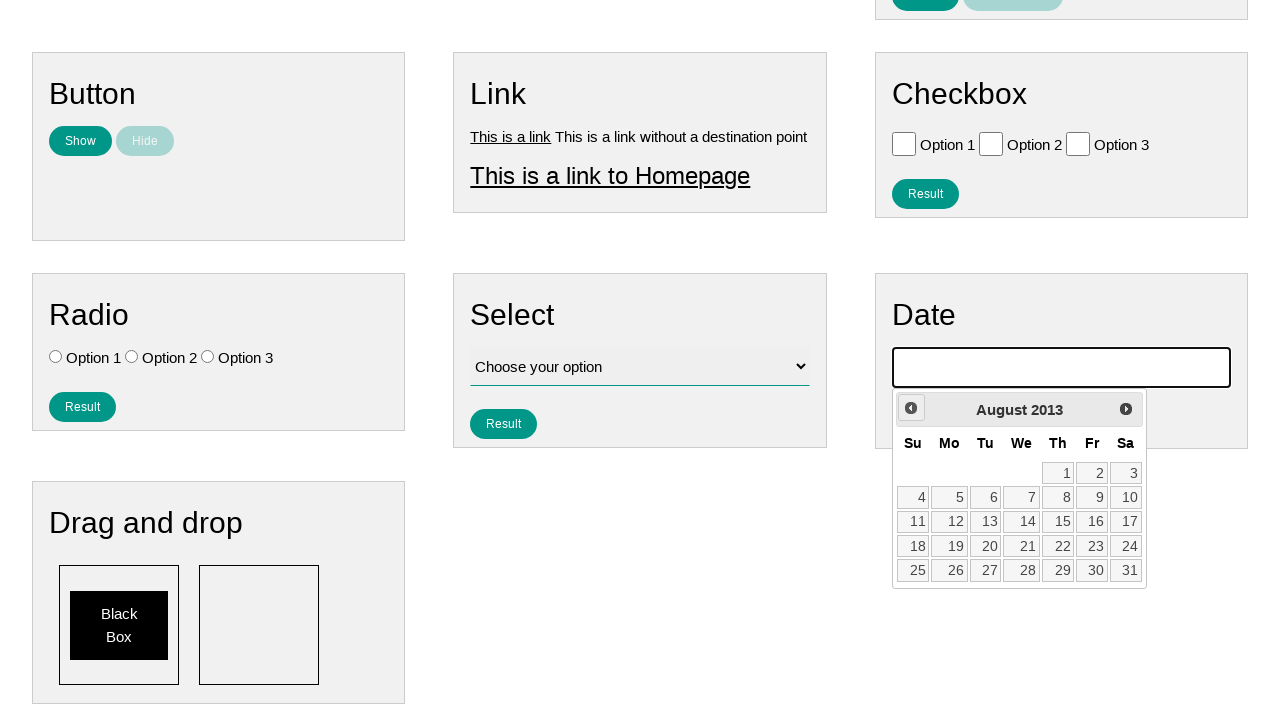

Clicked previous button to navigate backwards (currently at August 2013) at (911, 408) on #ui-datepicker-div >> .ui-datepicker-prev
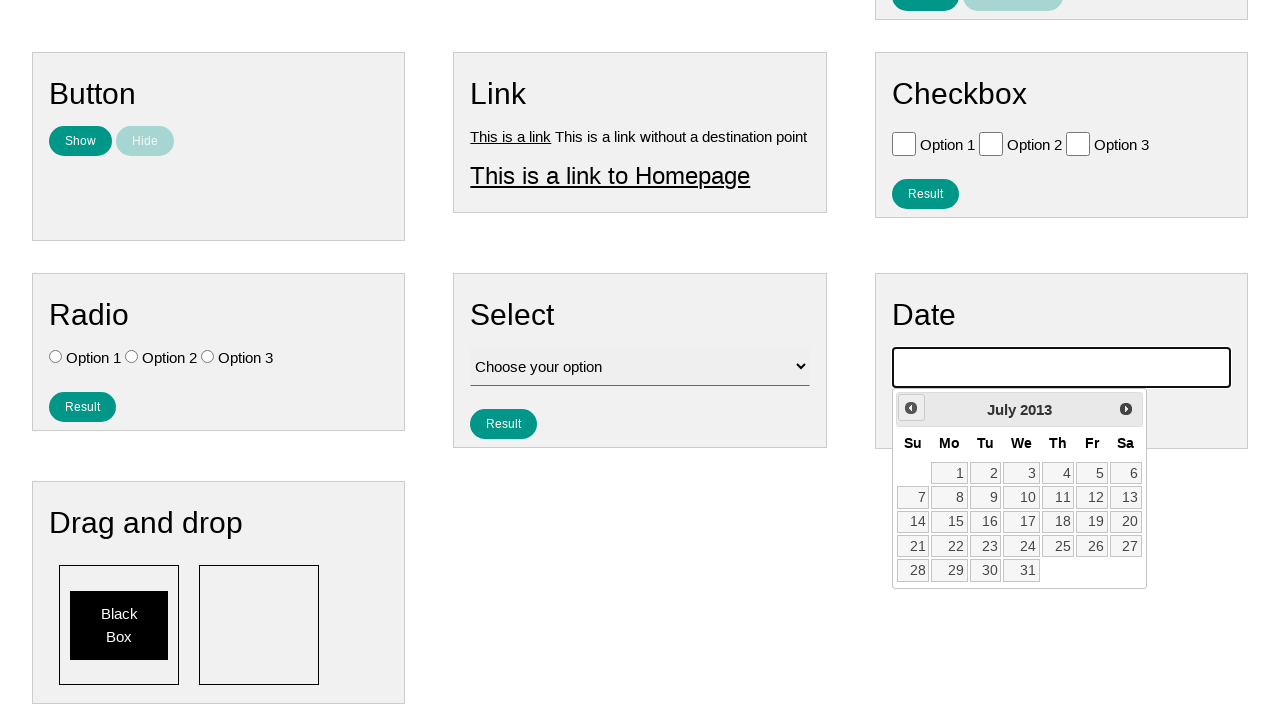

Waited for calendar to update
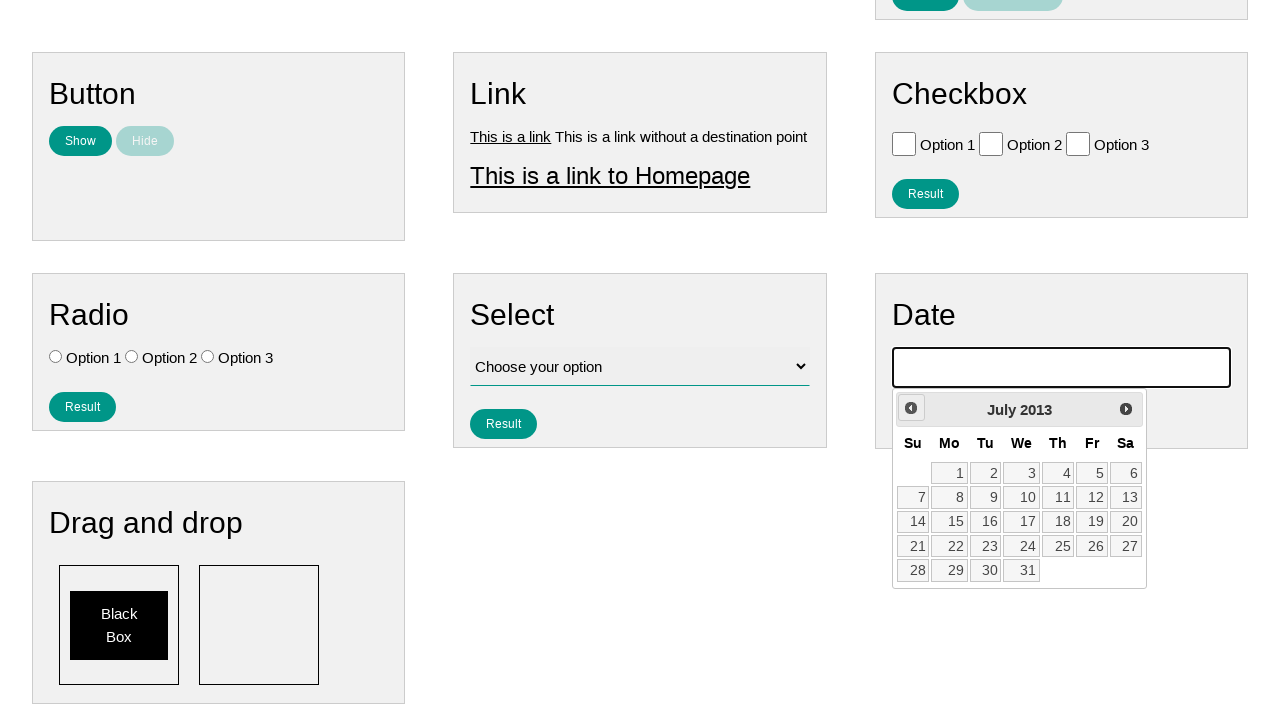

Clicked previous button to navigate backwards (currently at July 2013) at (911, 408) on #ui-datepicker-div >> .ui-datepicker-prev
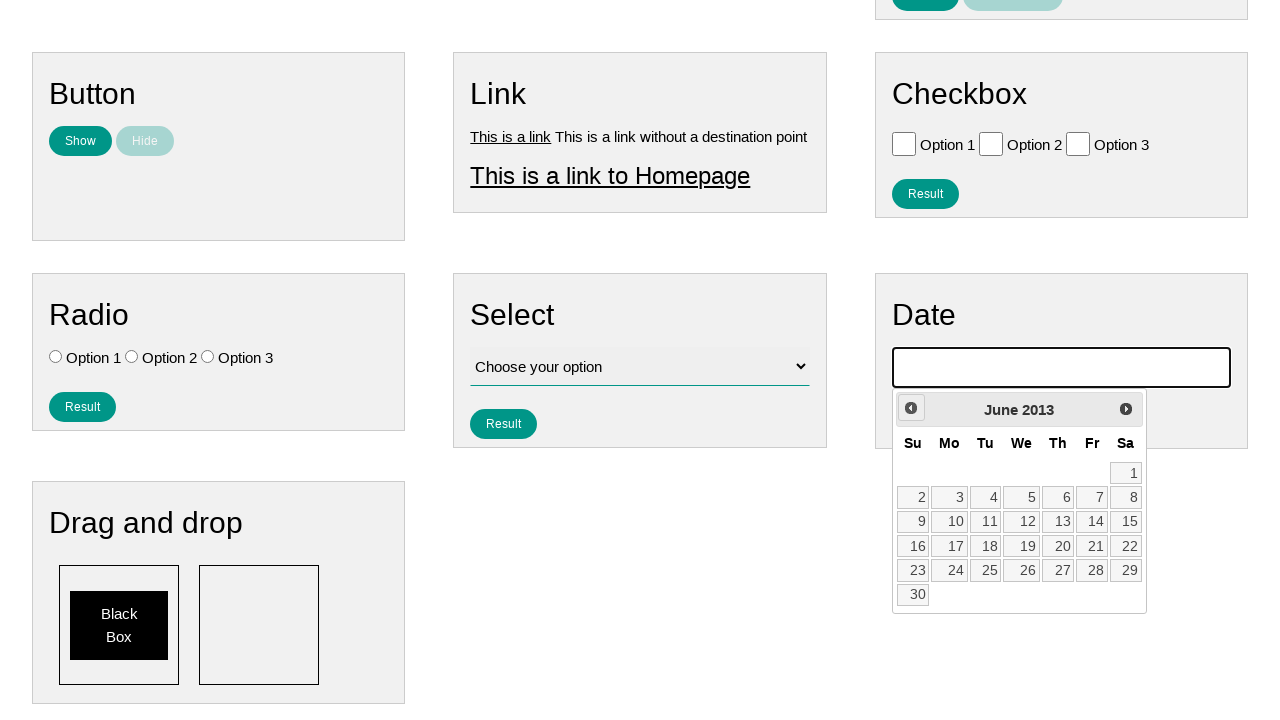

Waited for calendar to update
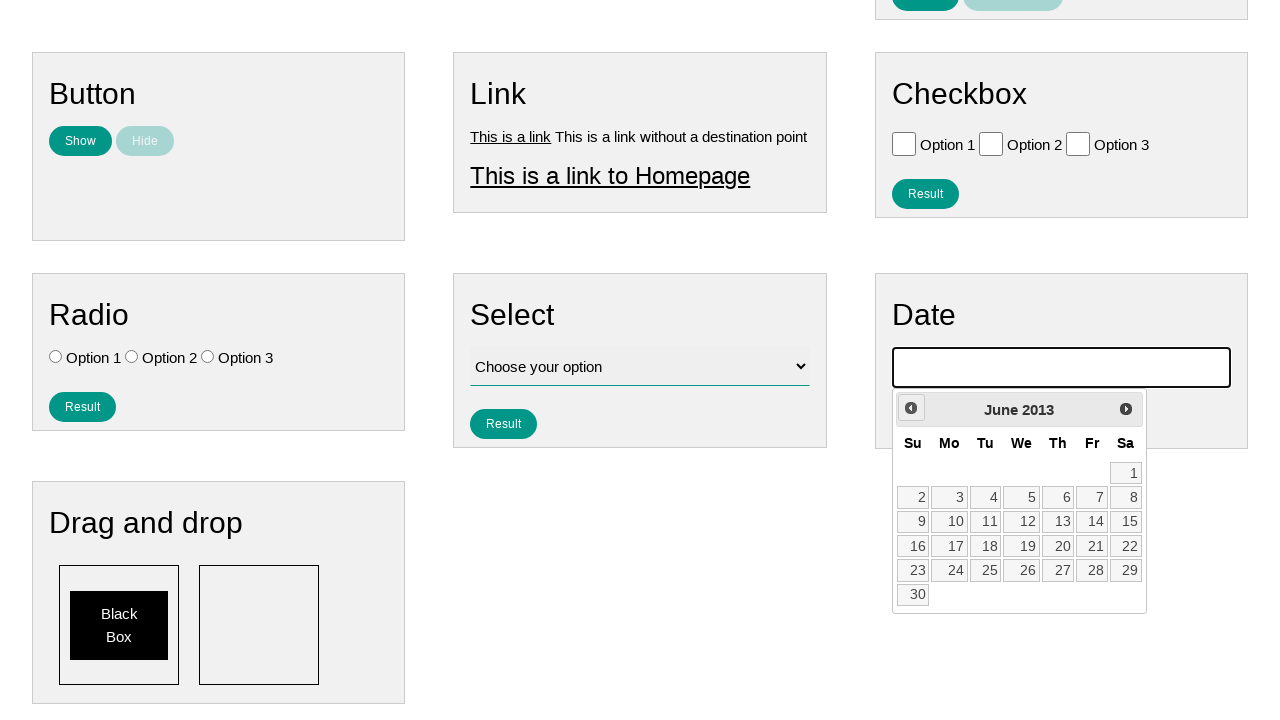

Clicked previous button to navigate backwards (currently at June 2013) at (911, 408) on #ui-datepicker-div >> .ui-datepicker-prev
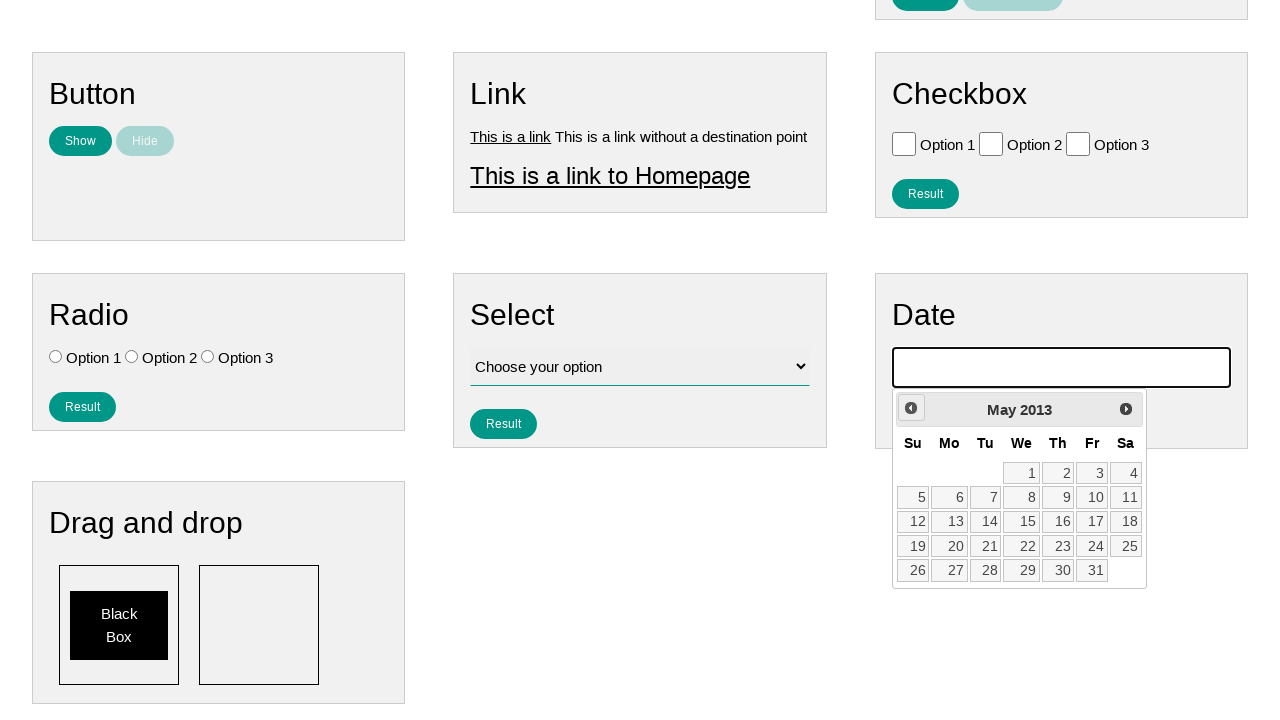

Waited for calendar to update
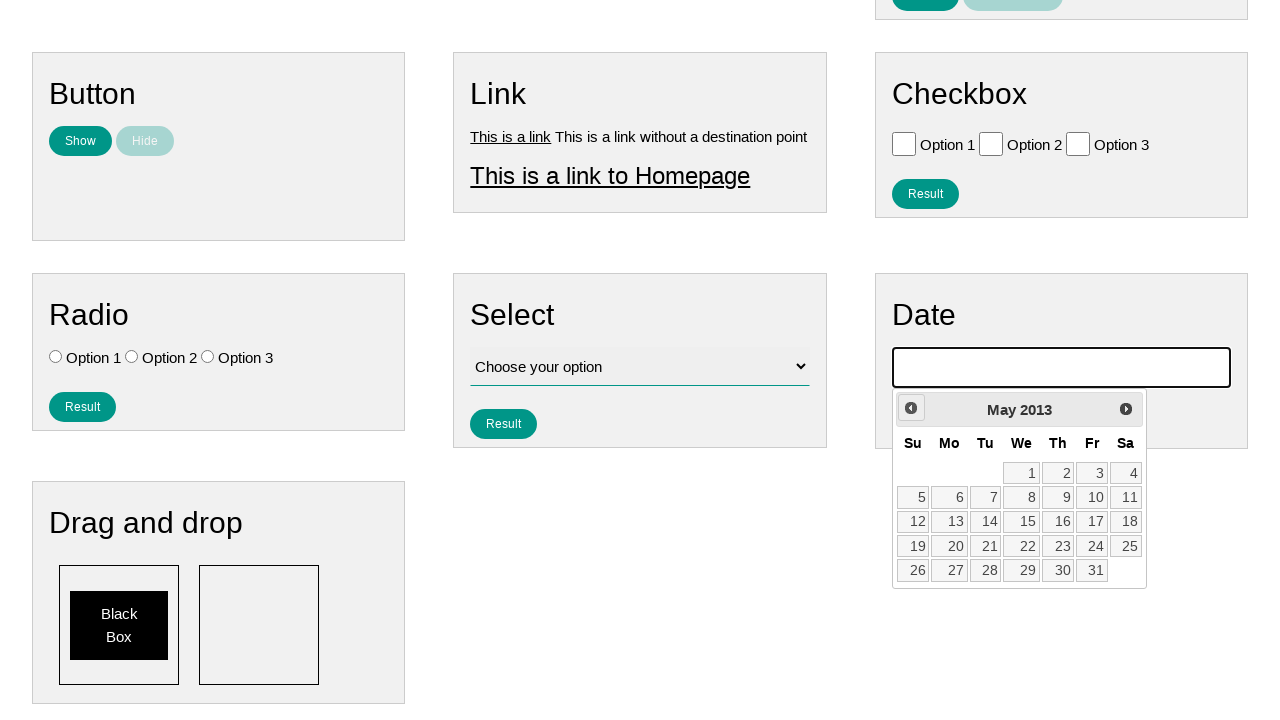

Clicked previous button to navigate backwards (currently at May 2013) at (911, 408) on #ui-datepicker-div >> .ui-datepicker-prev
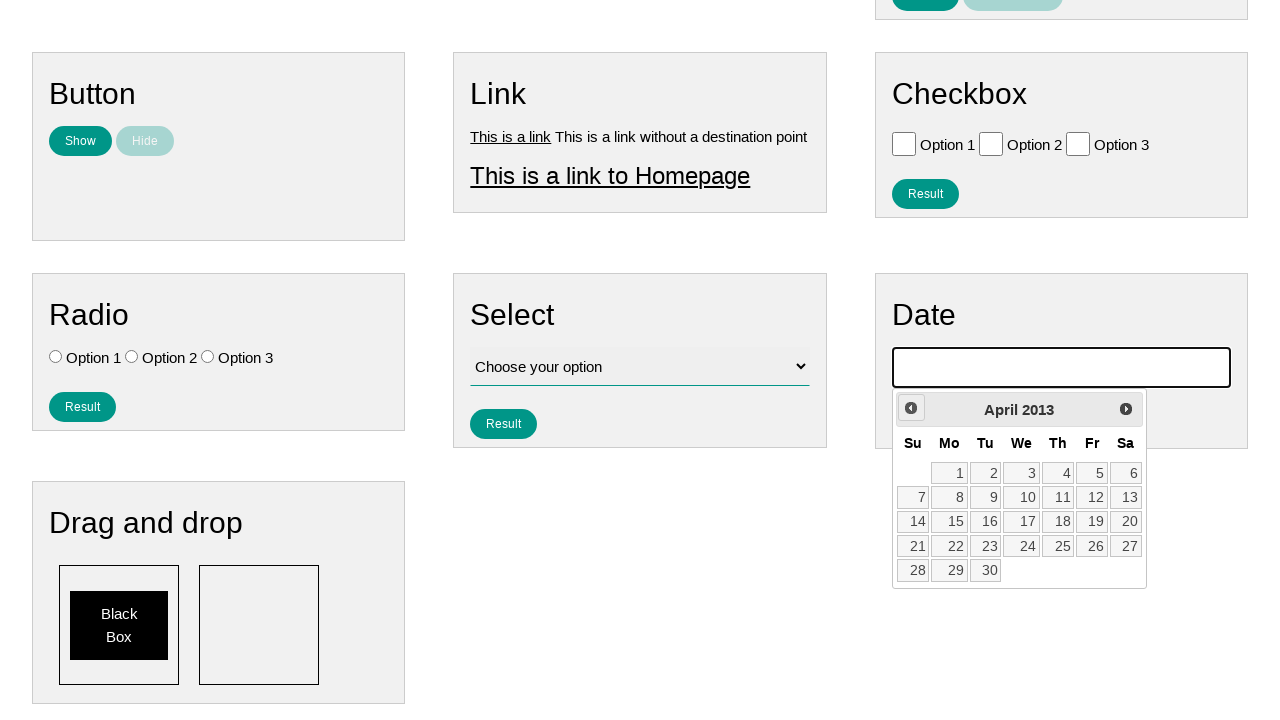

Waited for calendar to update
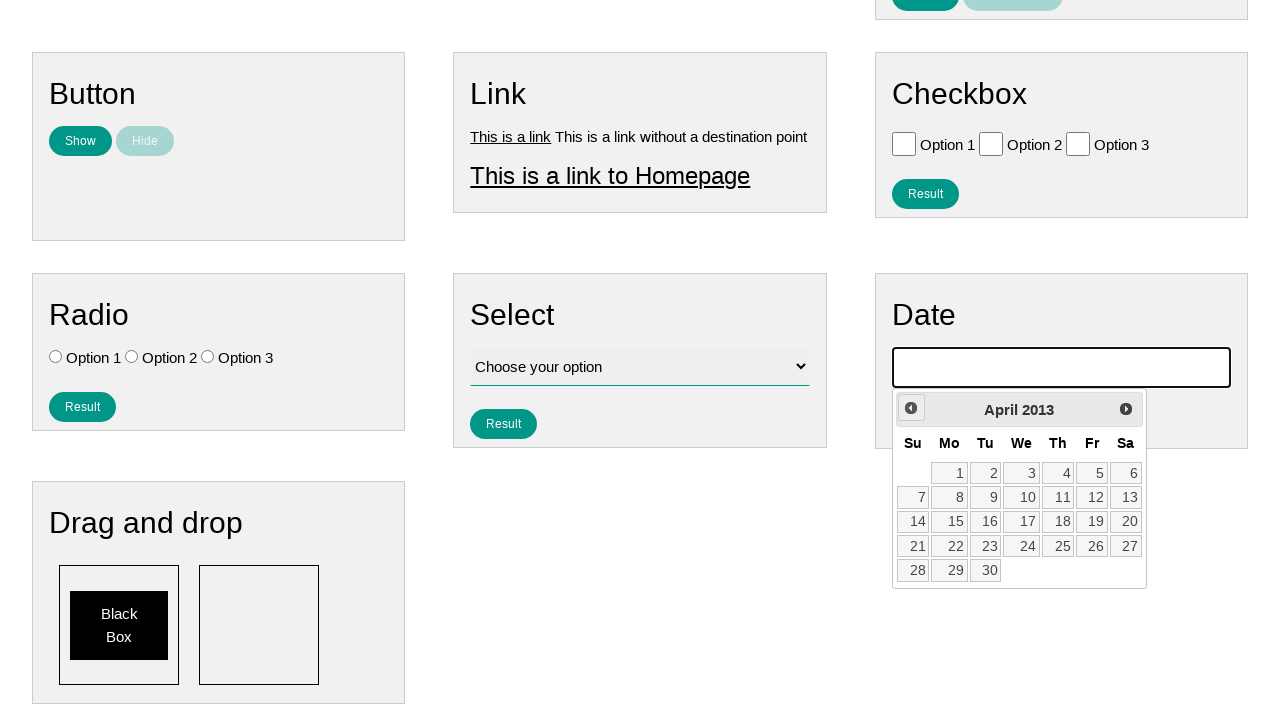

Clicked previous button to navigate backwards (currently at April 2013) at (911, 408) on #ui-datepicker-div >> .ui-datepicker-prev
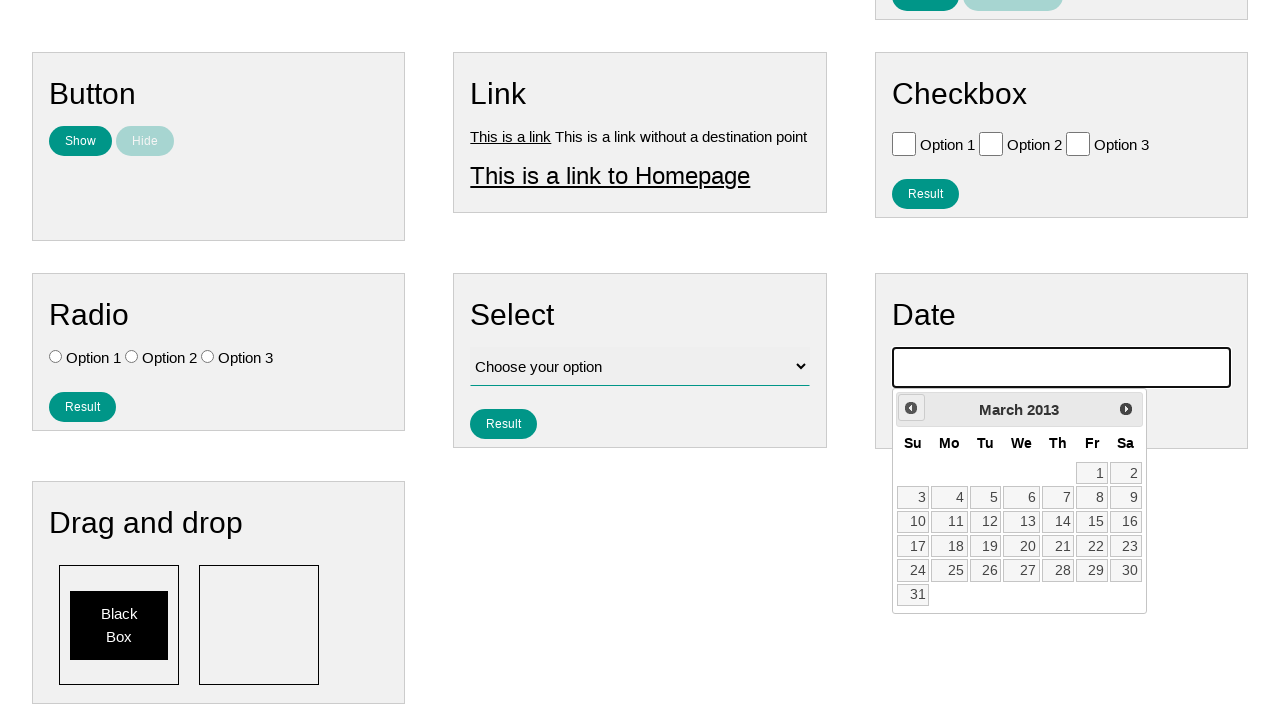

Waited for calendar to update
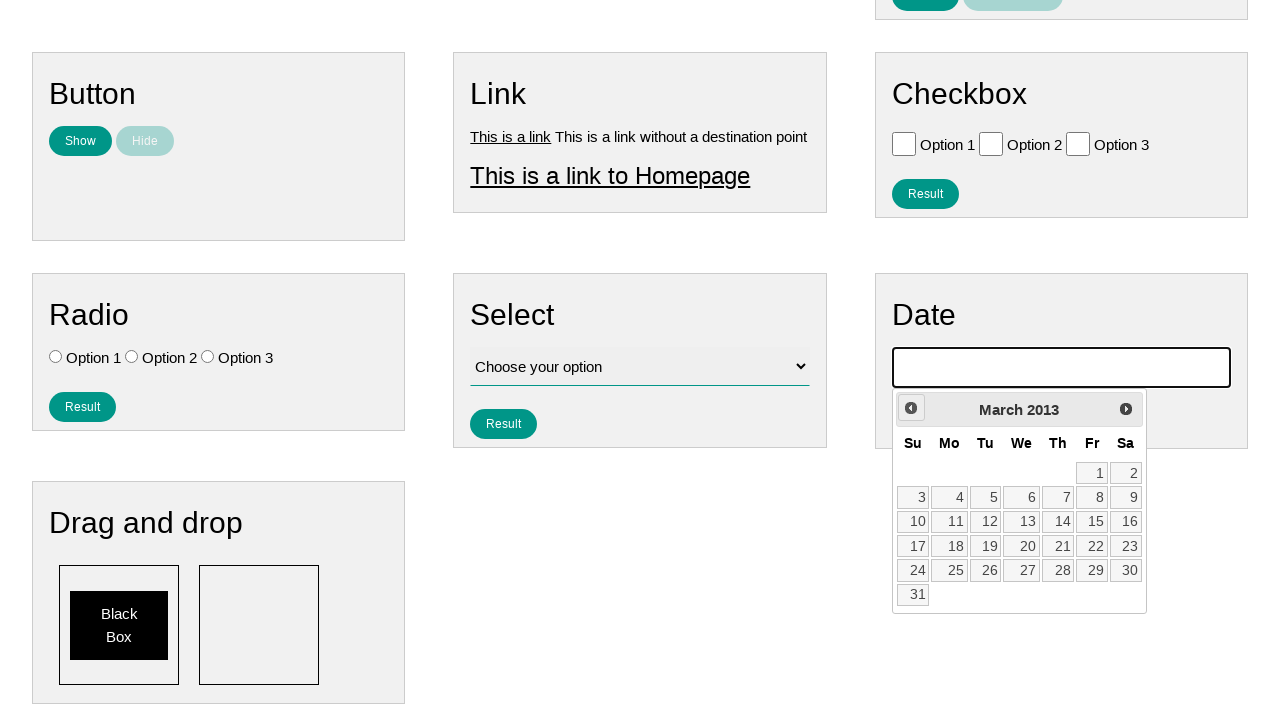

Clicked previous button to navigate backwards (currently at March 2013) at (911, 408) on #ui-datepicker-div >> .ui-datepicker-prev
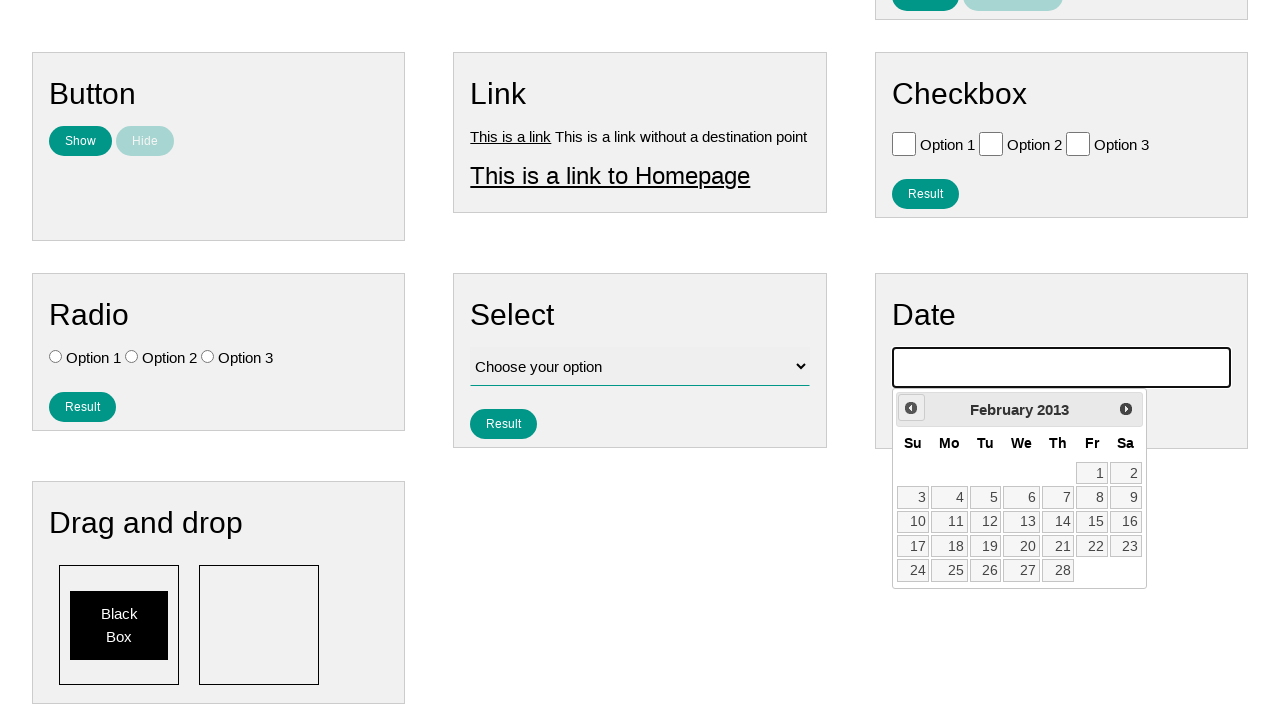

Waited for calendar to update
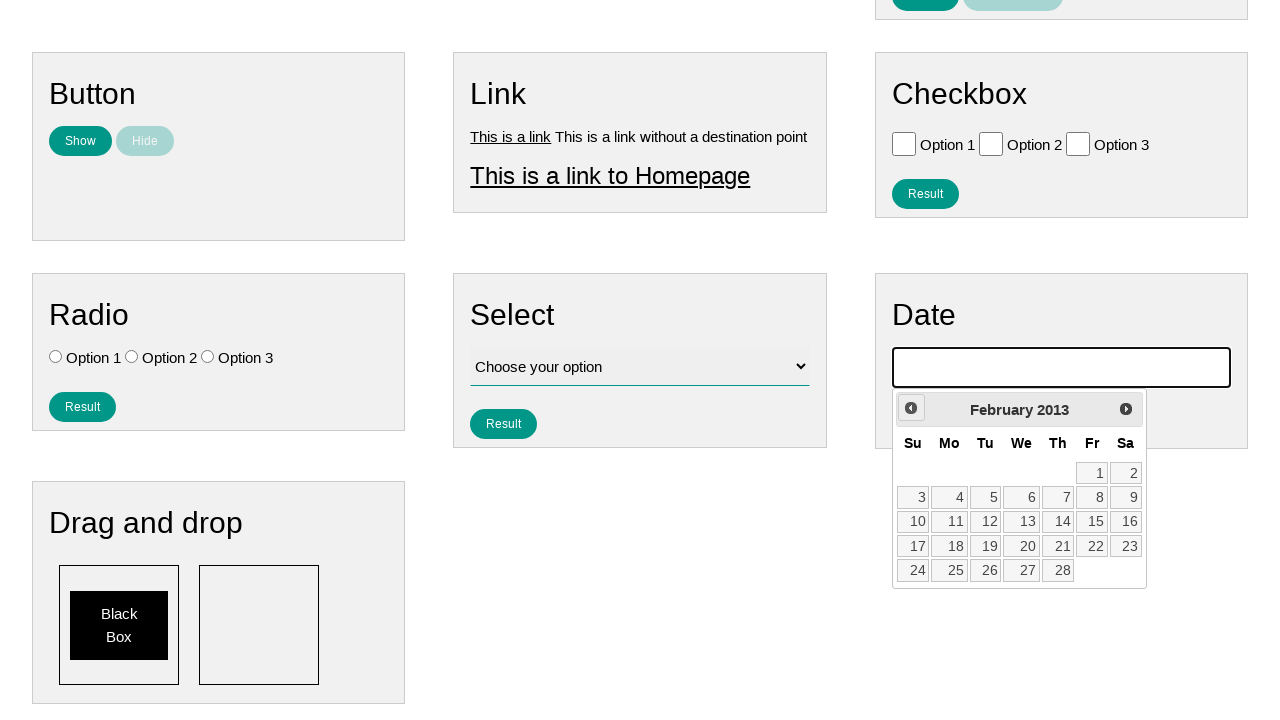

Clicked previous button to navigate backwards (currently at February 2013) at (911, 408) on #ui-datepicker-div >> .ui-datepicker-prev
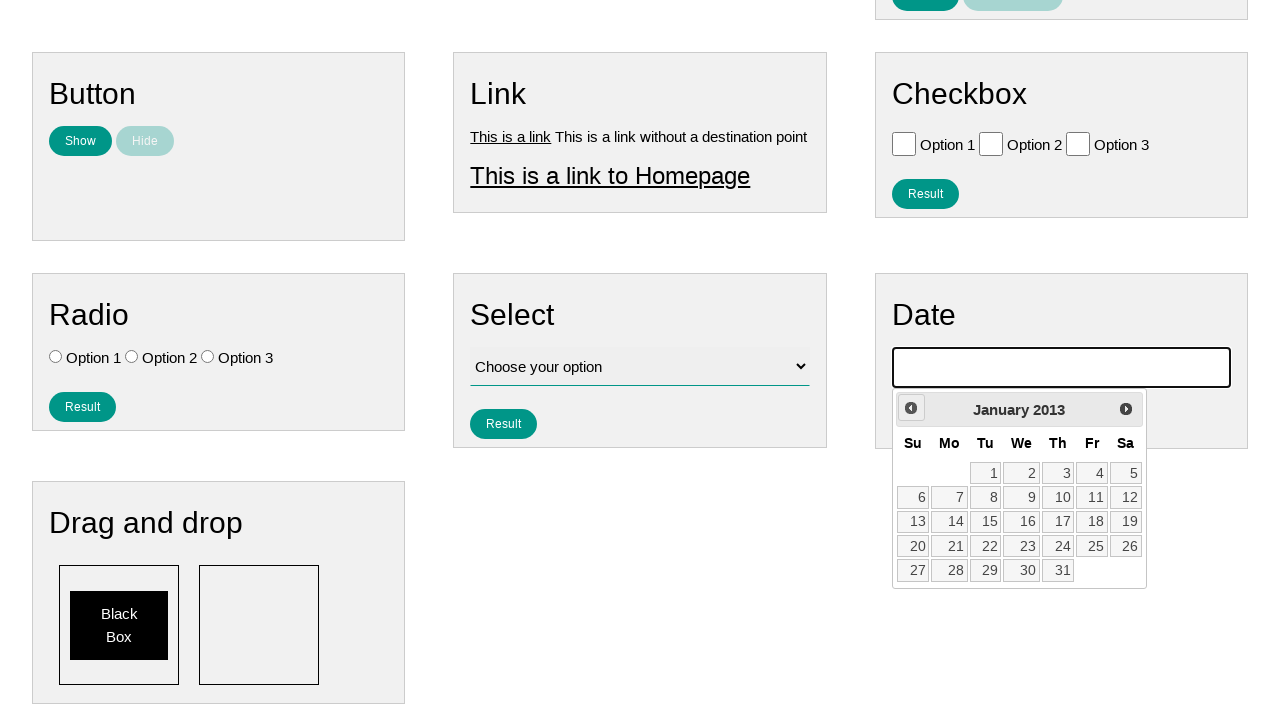

Waited for calendar to update
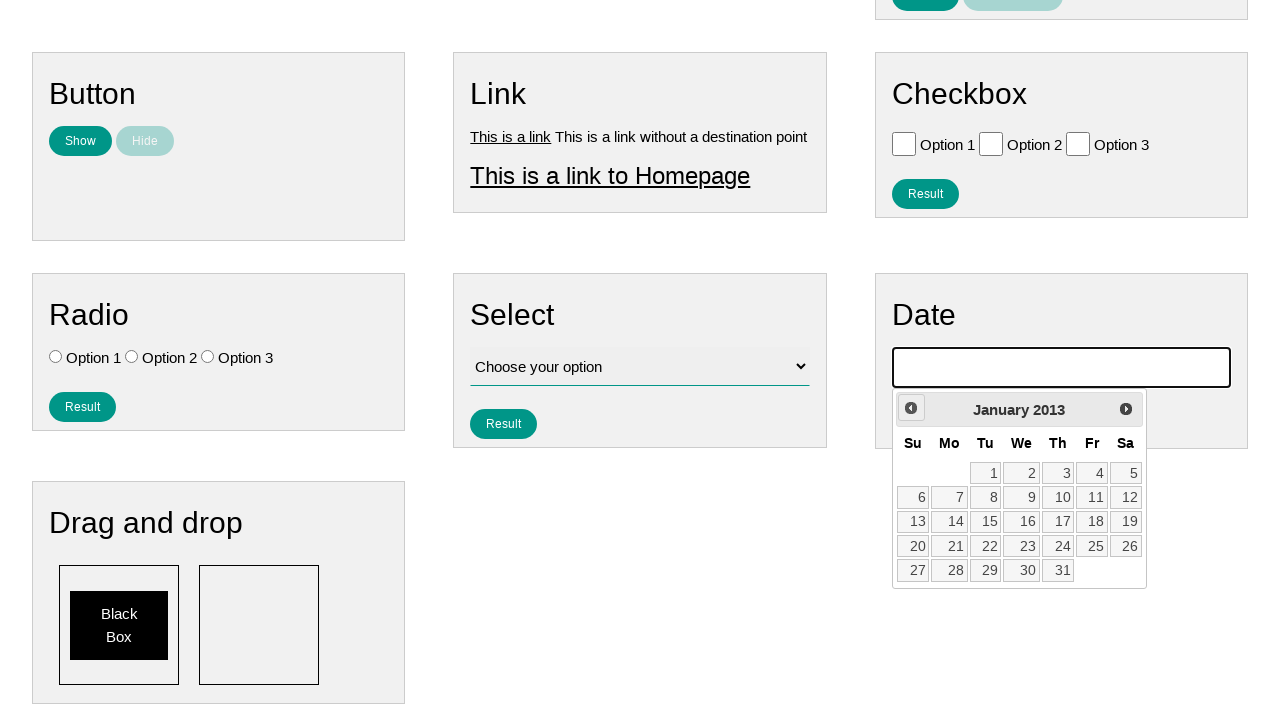

Clicked previous button to navigate backwards (currently at January 2013) at (911, 408) on #ui-datepicker-div >> .ui-datepicker-prev
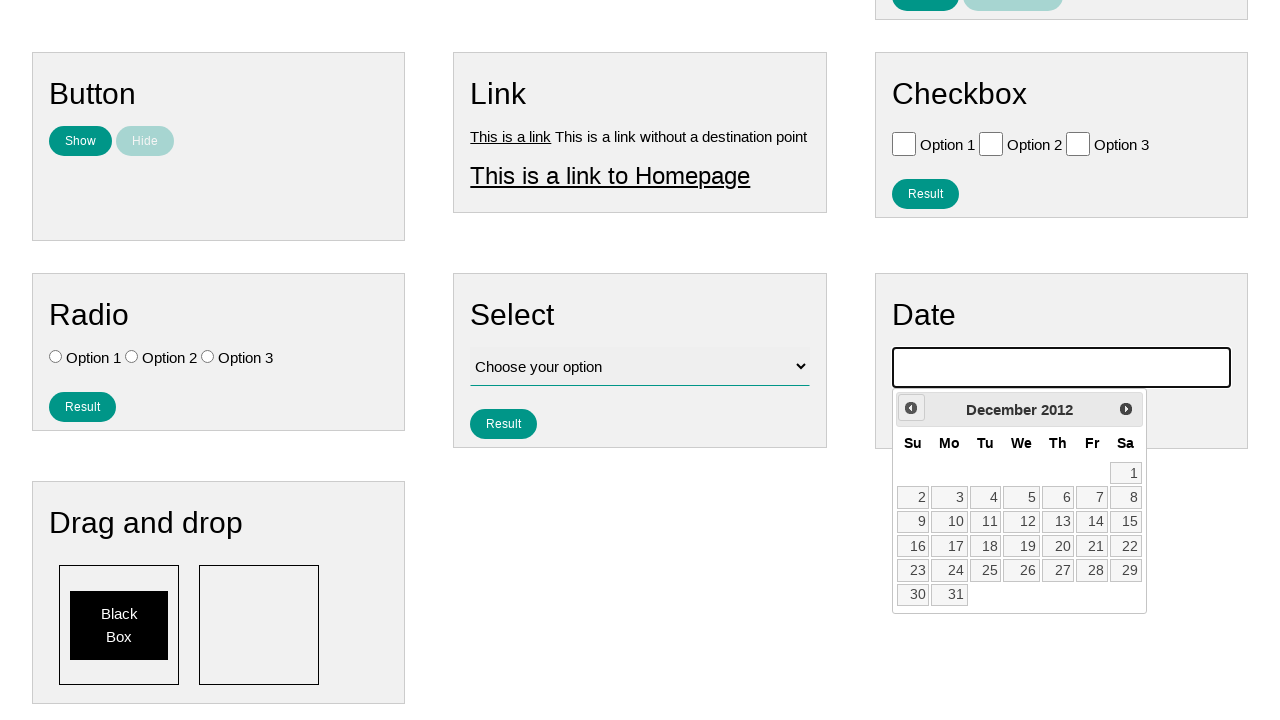

Waited for calendar to update
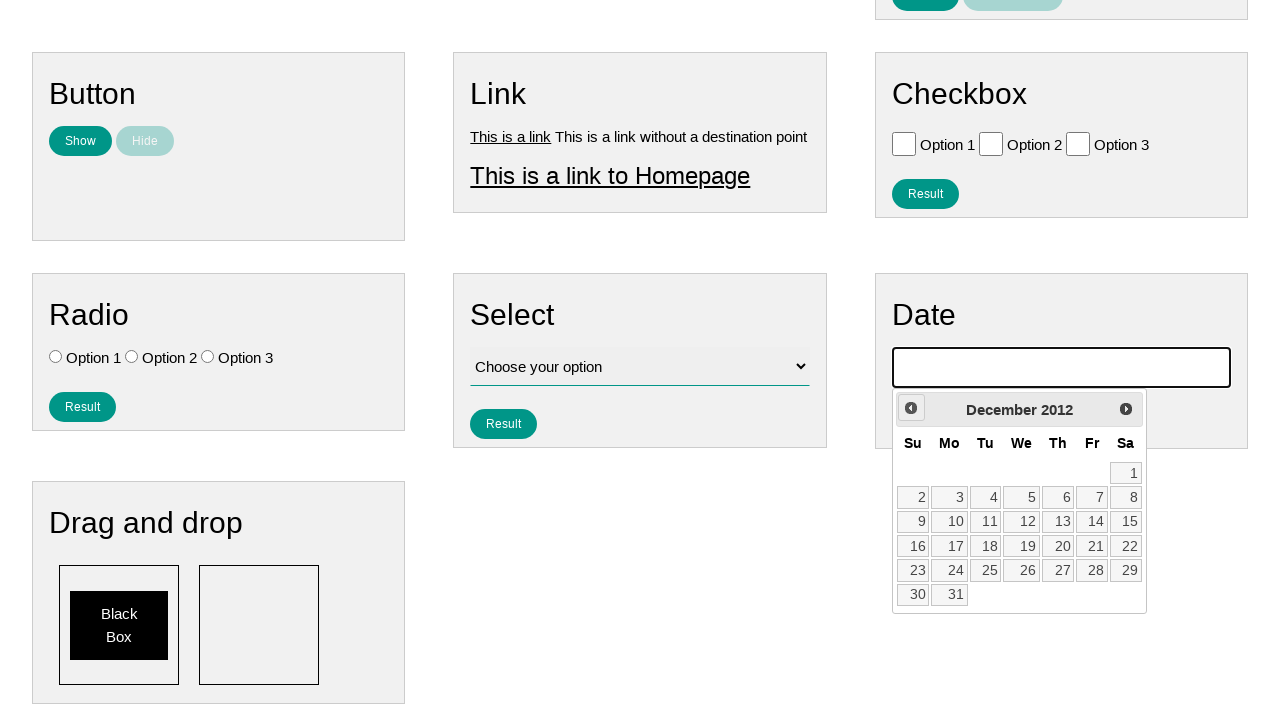

Clicked previous button to navigate backwards (currently at December 2012) at (911, 408) on #ui-datepicker-div >> .ui-datepicker-prev
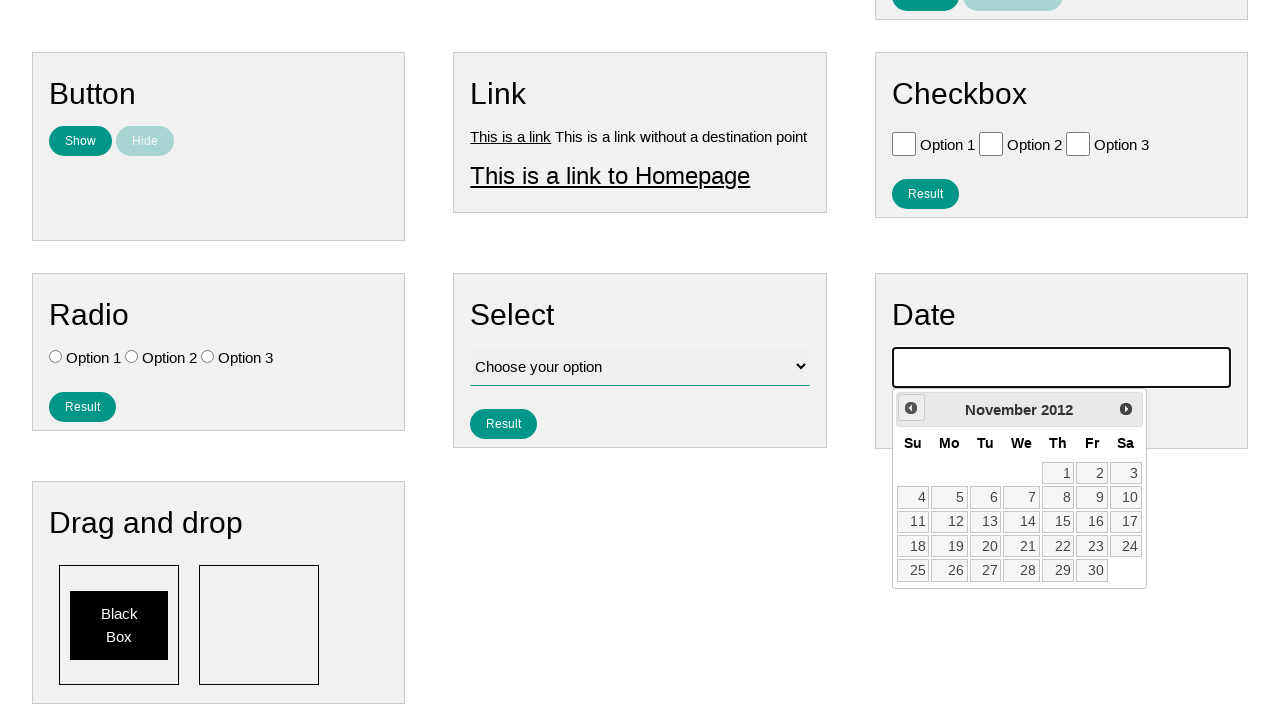

Waited for calendar to update
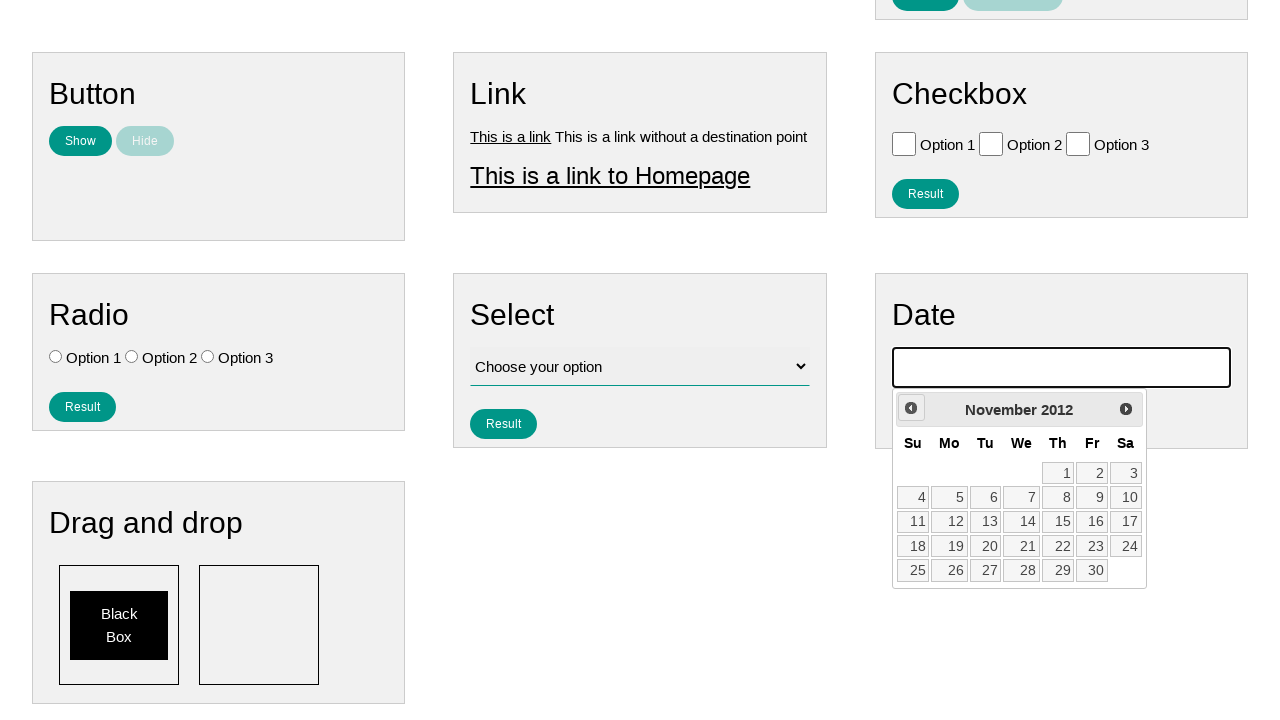

Clicked previous button to navigate backwards (currently at November 2012) at (911, 408) on #ui-datepicker-div >> .ui-datepicker-prev
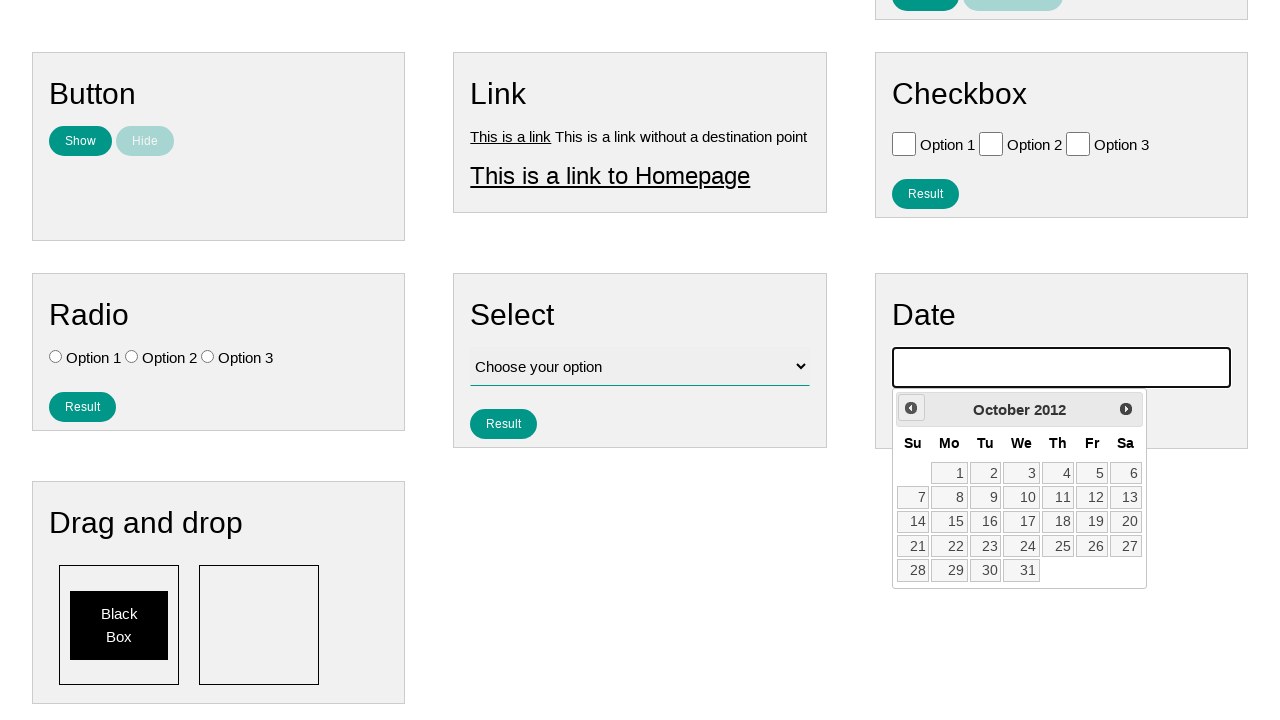

Waited for calendar to update
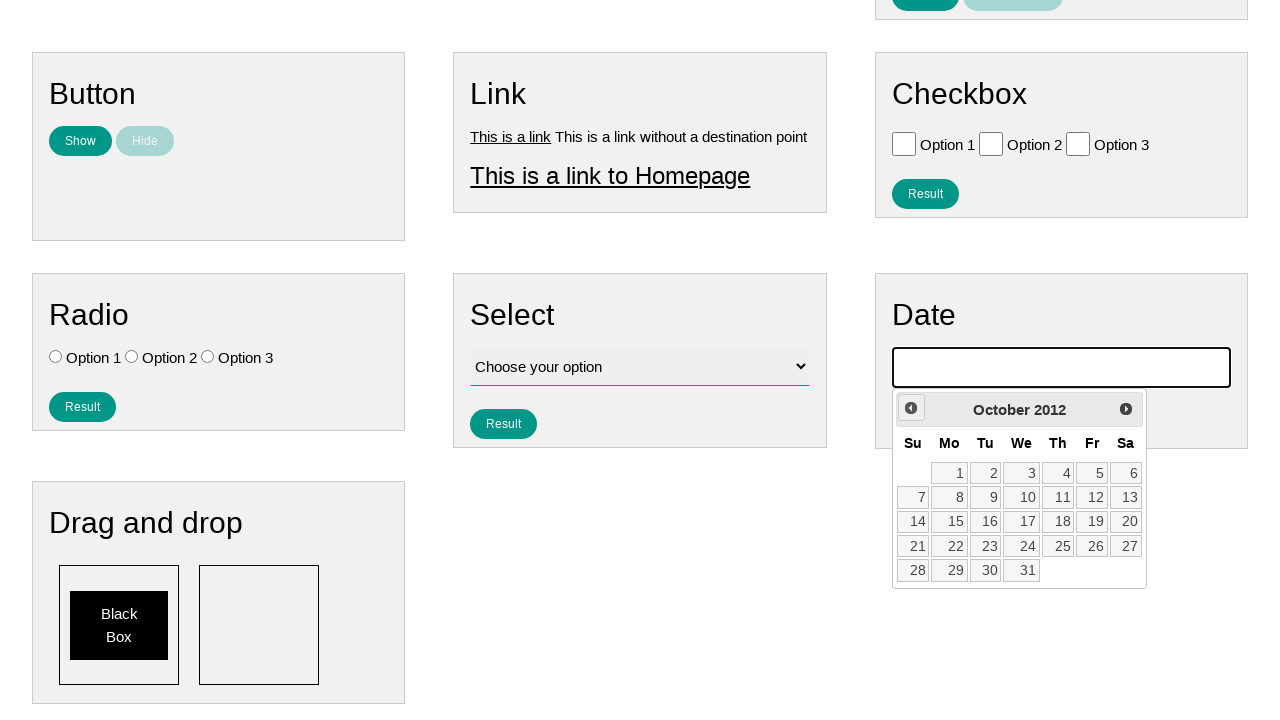

Clicked previous button to navigate backwards (currently at October 2012) at (911, 408) on #ui-datepicker-div >> .ui-datepicker-prev
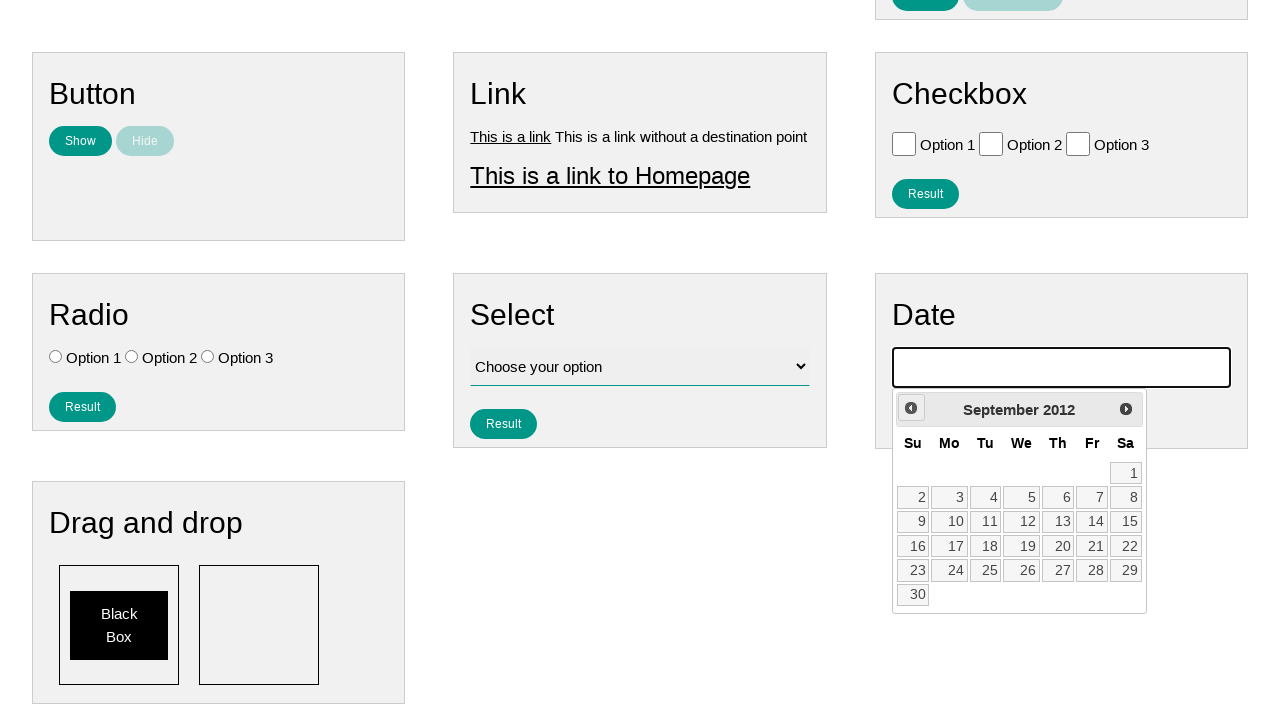

Waited for calendar to update
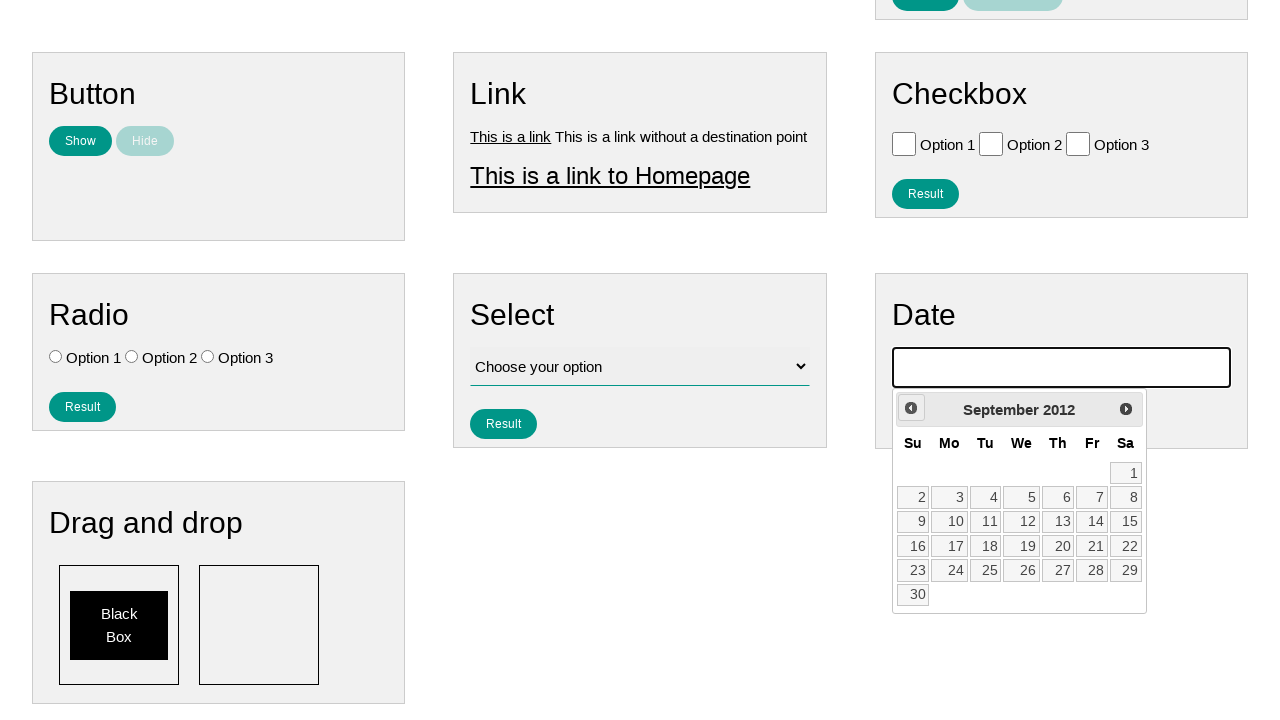

Clicked previous button to navigate backwards (currently at September 2012) at (911, 408) on #ui-datepicker-div >> .ui-datepicker-prev
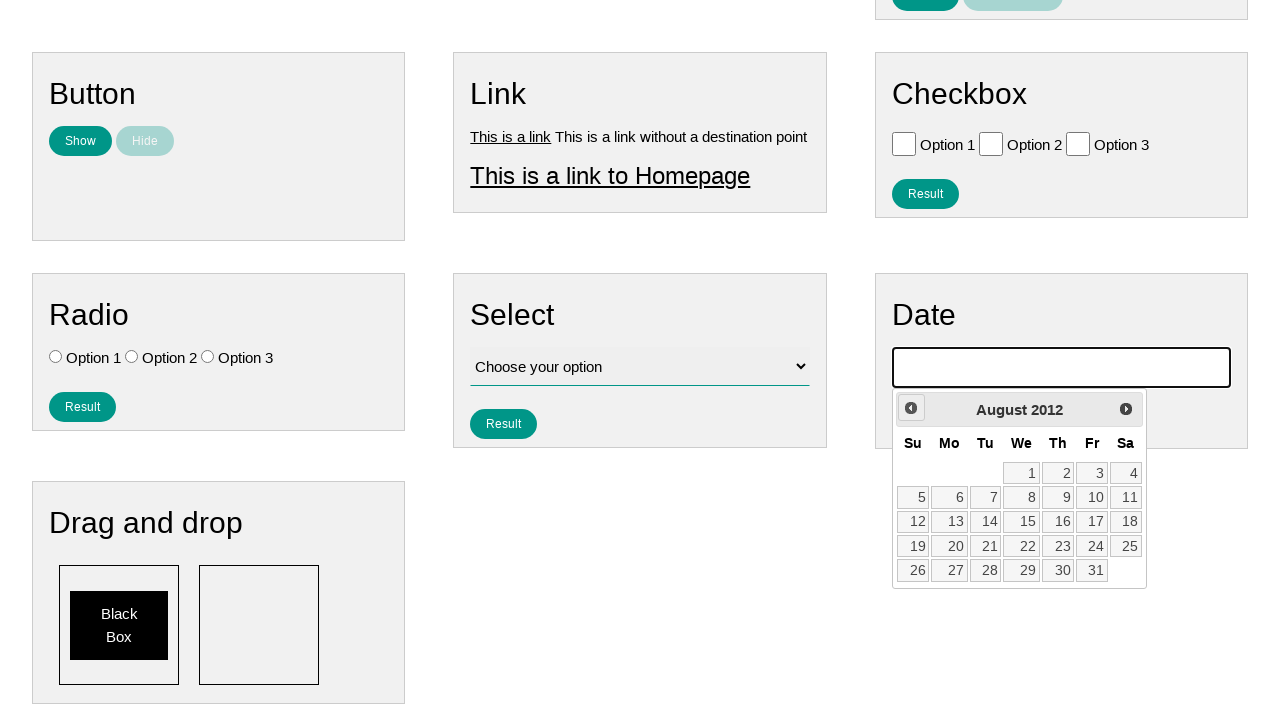

Waited for calendar to update
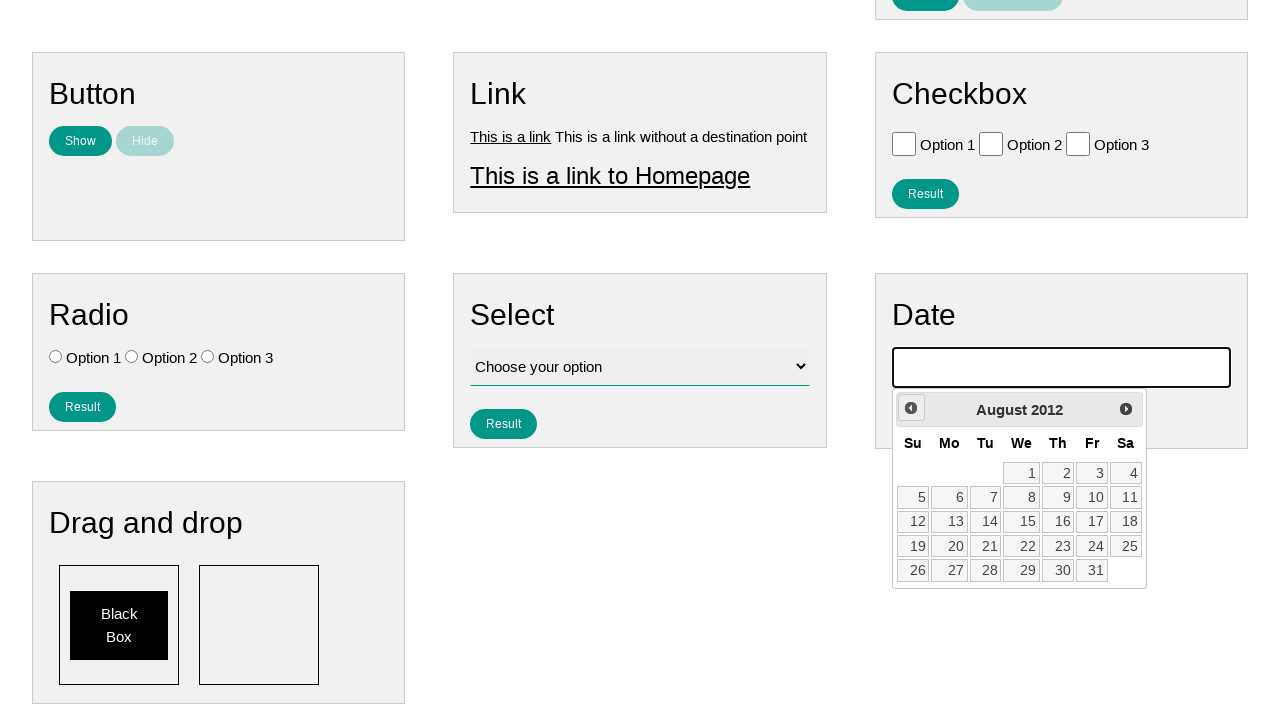

Clicked previous button to navigate backwards (currently at August 2012) at (911, 408) on #ui-datepicker-div >> .ui-datepicker-prev
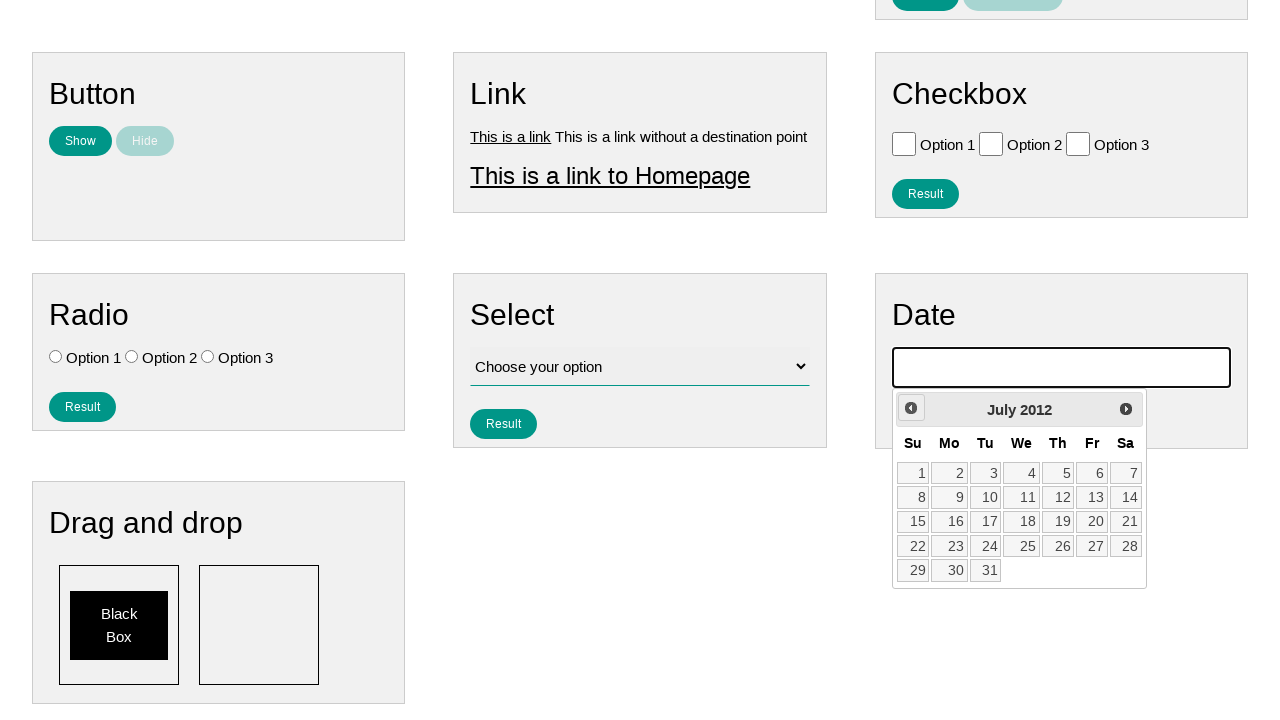

Waited for calendar to update
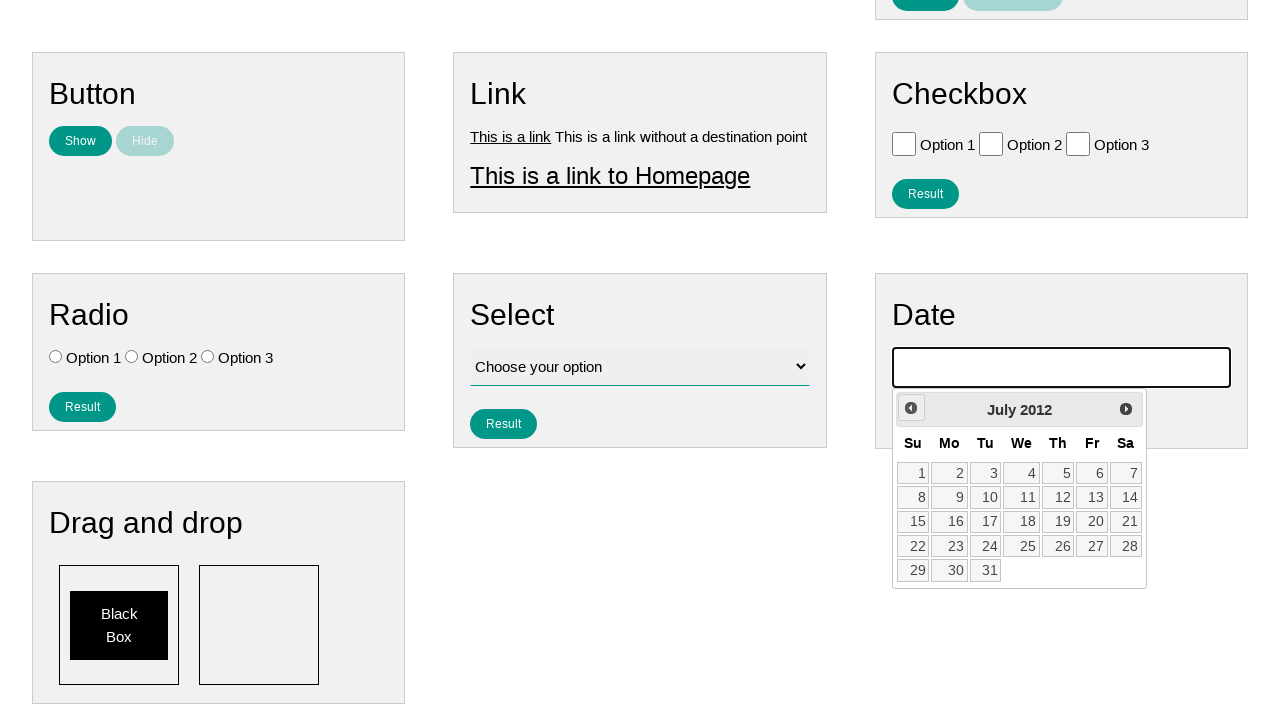

Clicked previous button to navigate backwards (currently at July 2012) at (911, 408) on #ui-datepicker-div >> .ui-datepicker-prev
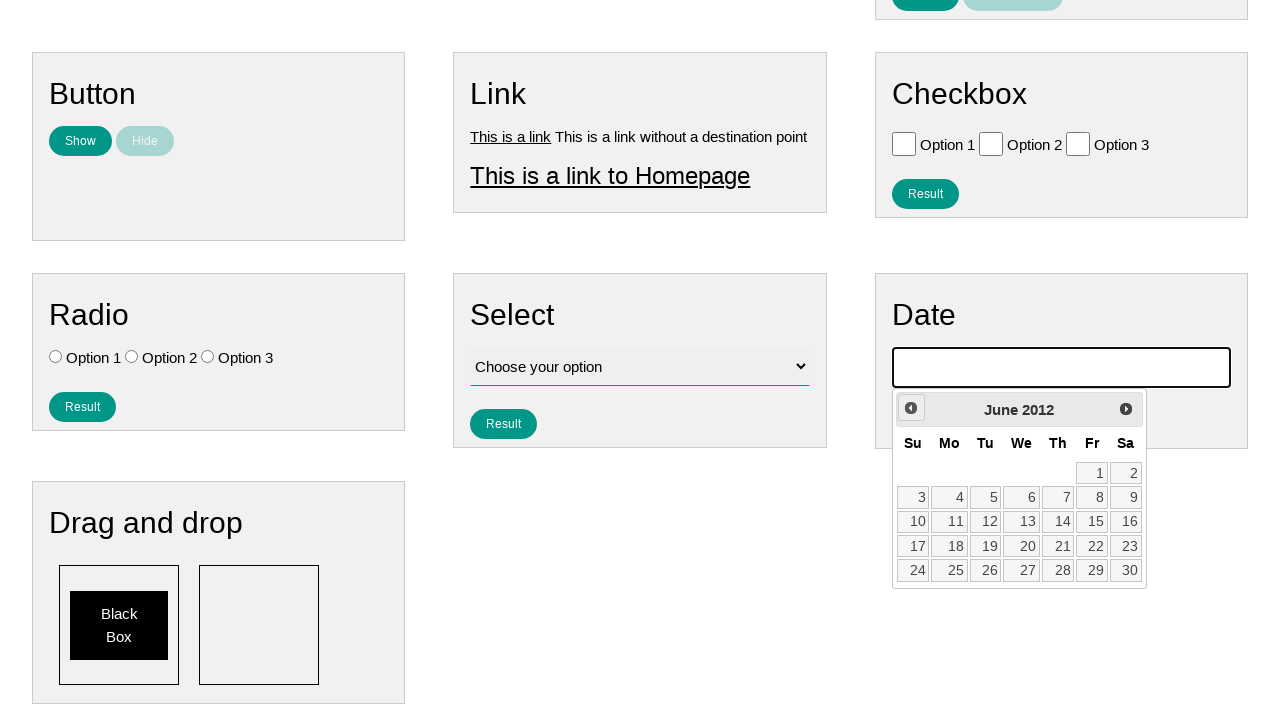

Waited for calendar to update
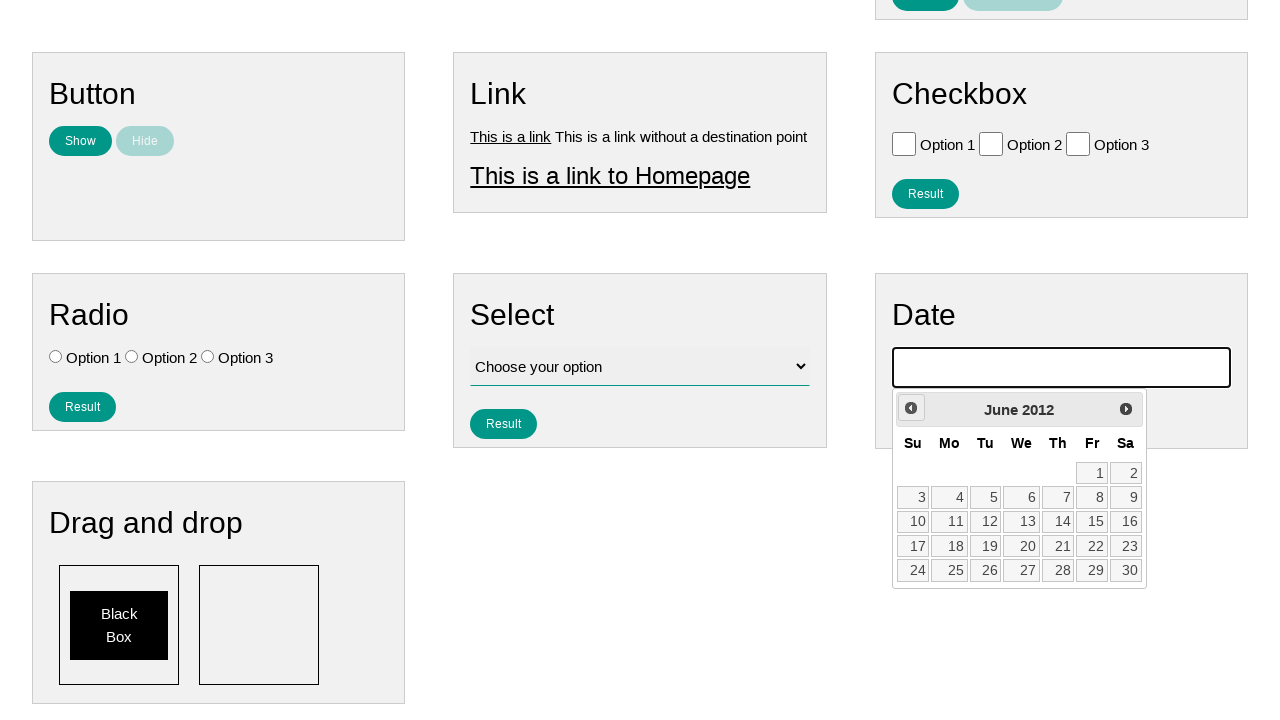

Clicked previous button to navigate backwards (currently at June 2012) at (911, 408) on #ui-datepicker-div >> .ui-datepicker-prev
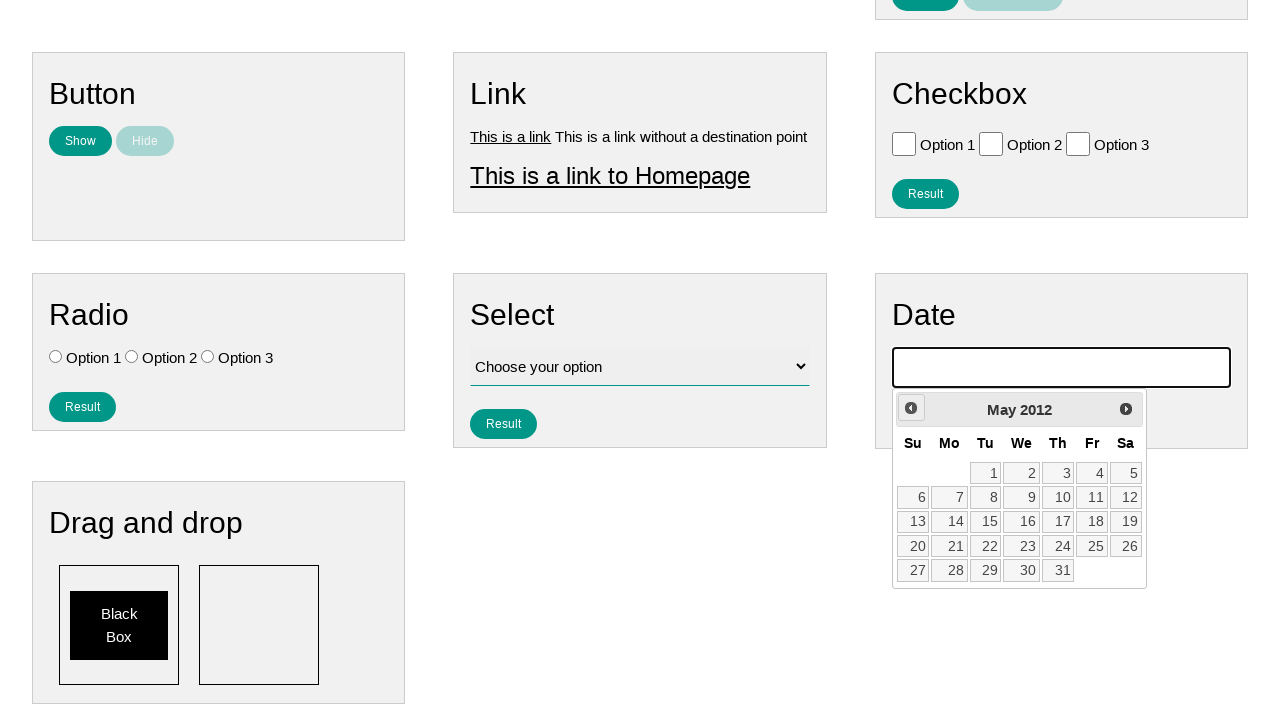

Waited for calendar to update
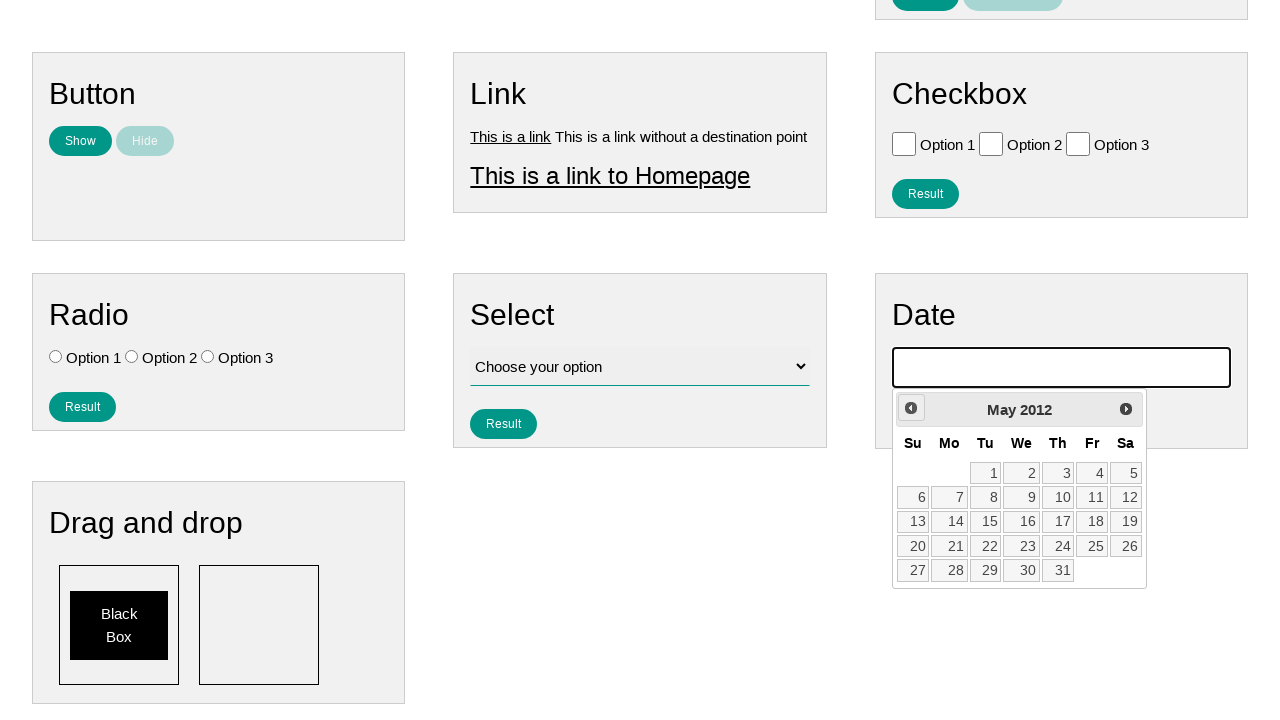

Clicked previous button to navigate backwards (currently at May 2012) at (911, 408) on #ui-datepicker-div >> .ui-datepicker-prev
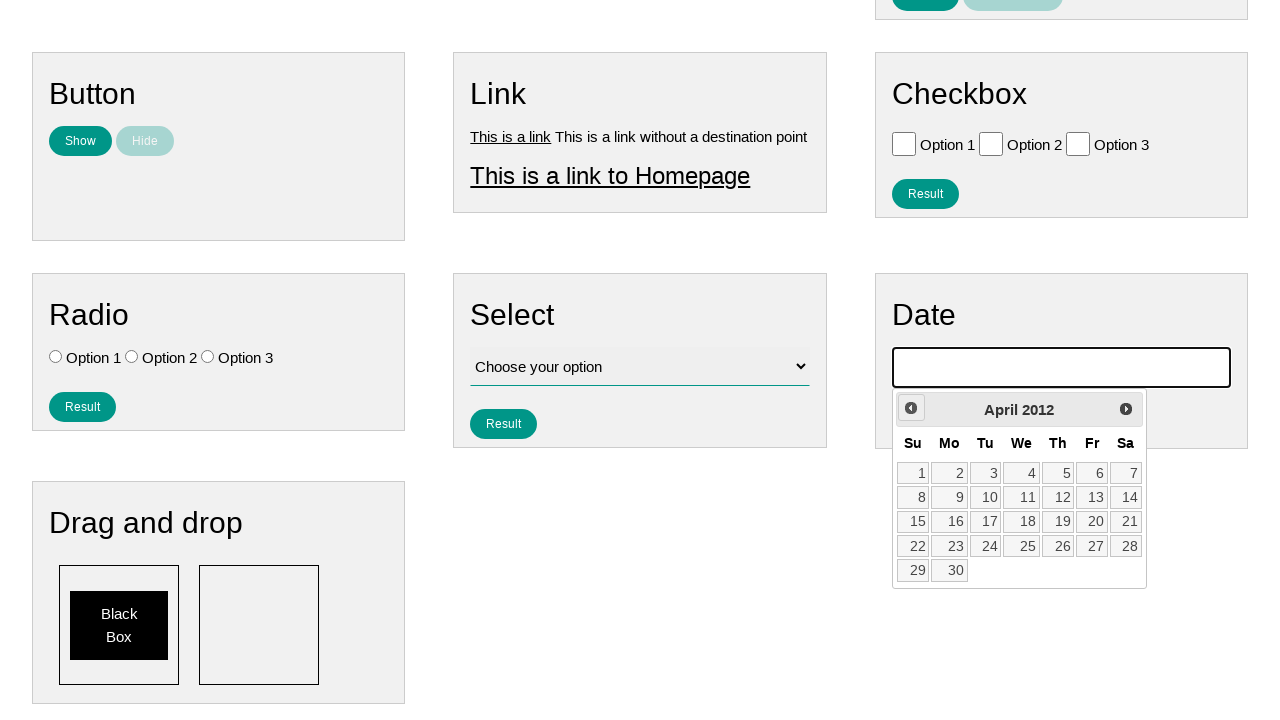

Waited for calendar to update
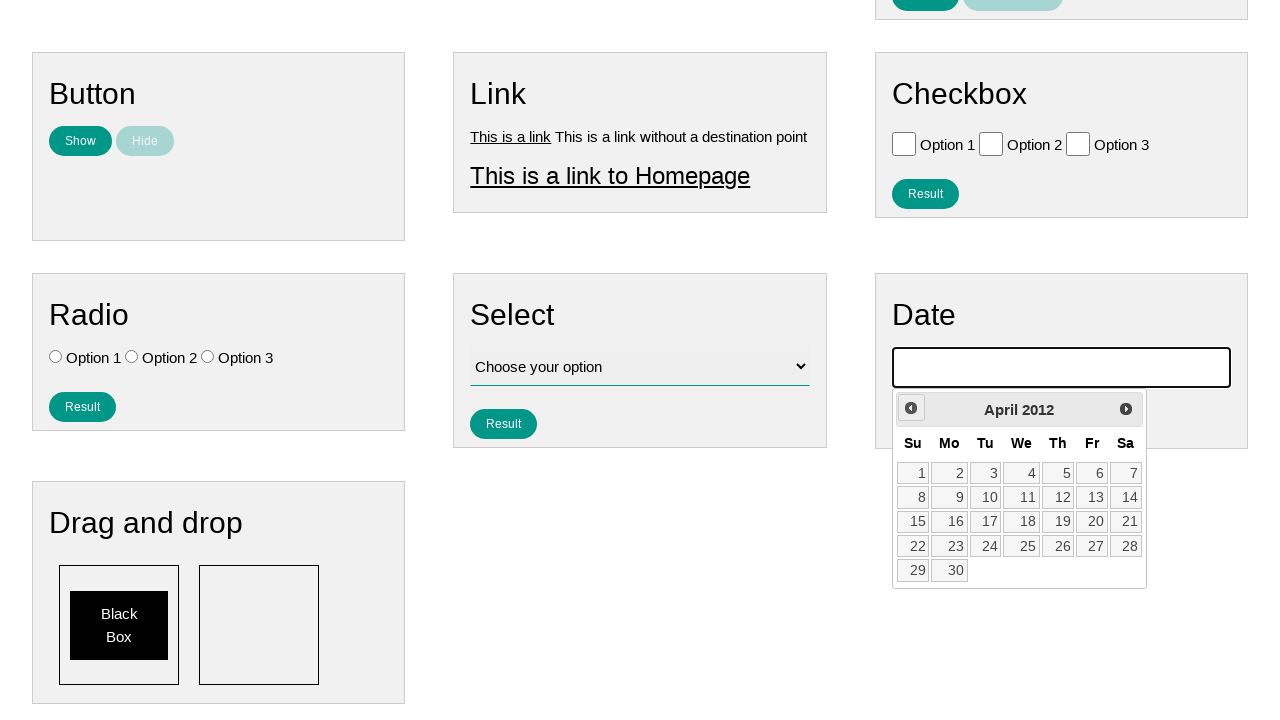

Clicked previous button to navigate backwards (currently at April 2012) at (911, 408) on #ui-datepicker-div >> .ui-datepicker-prev
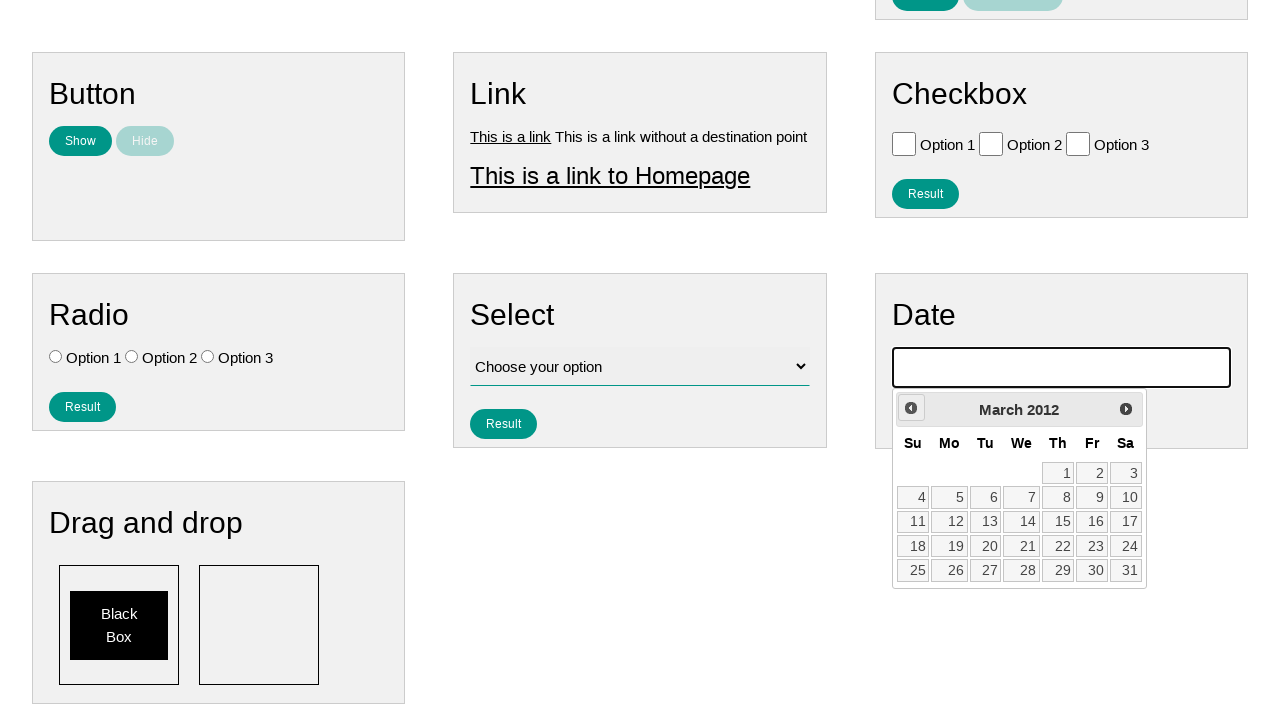

Waited for calendar to update
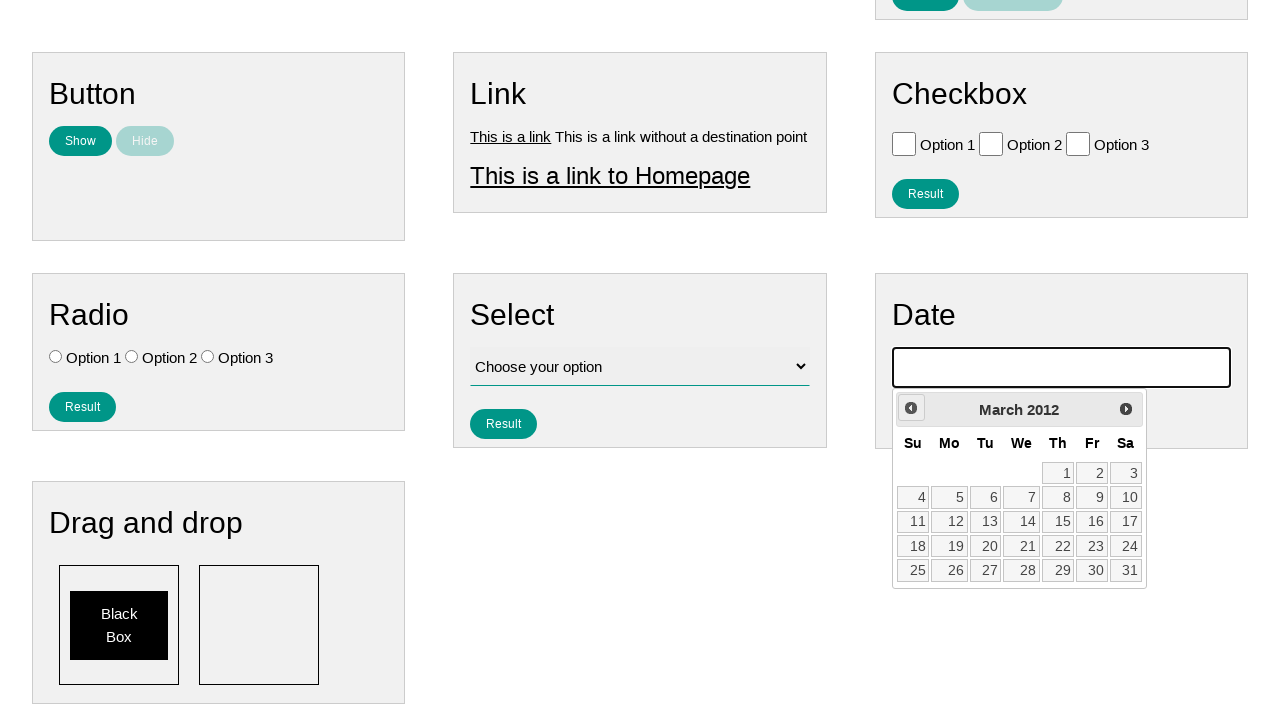

Clicked previous button to navigate backwards (currently at March 2012) at (911, 408) on #ui-datepicker-div >> .ui-datepicker-prev
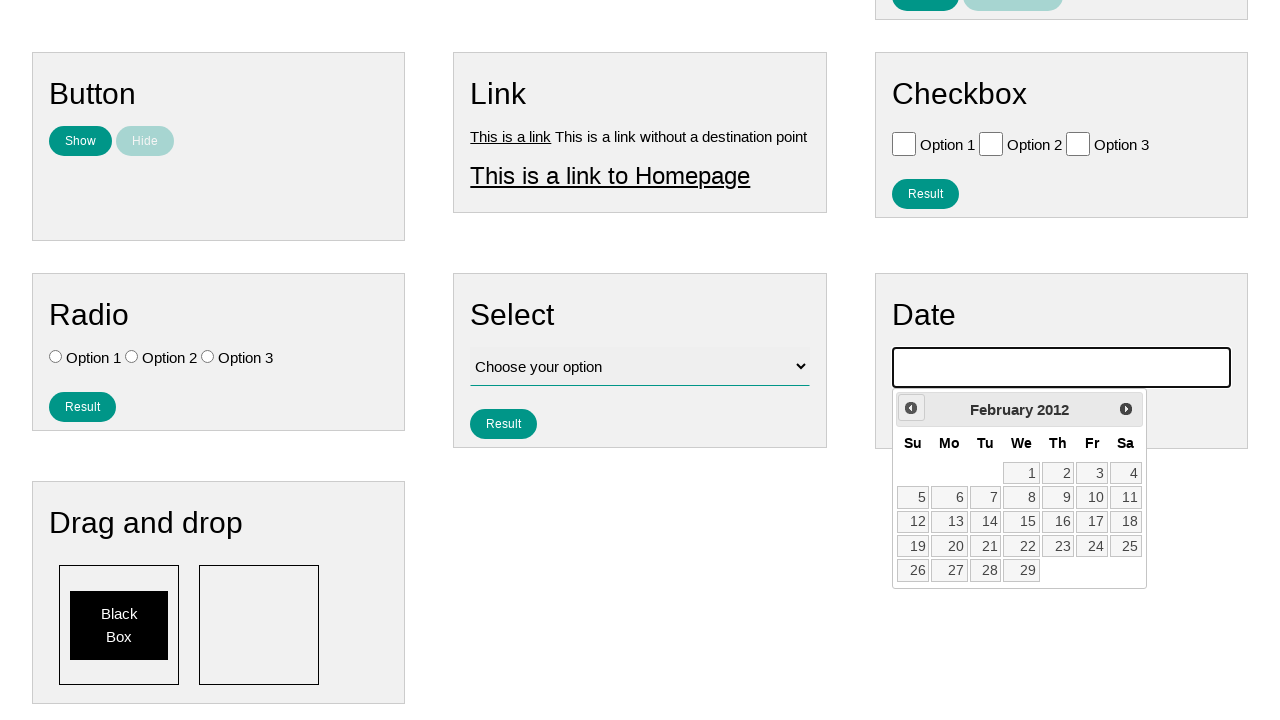

Waited for calendar to update
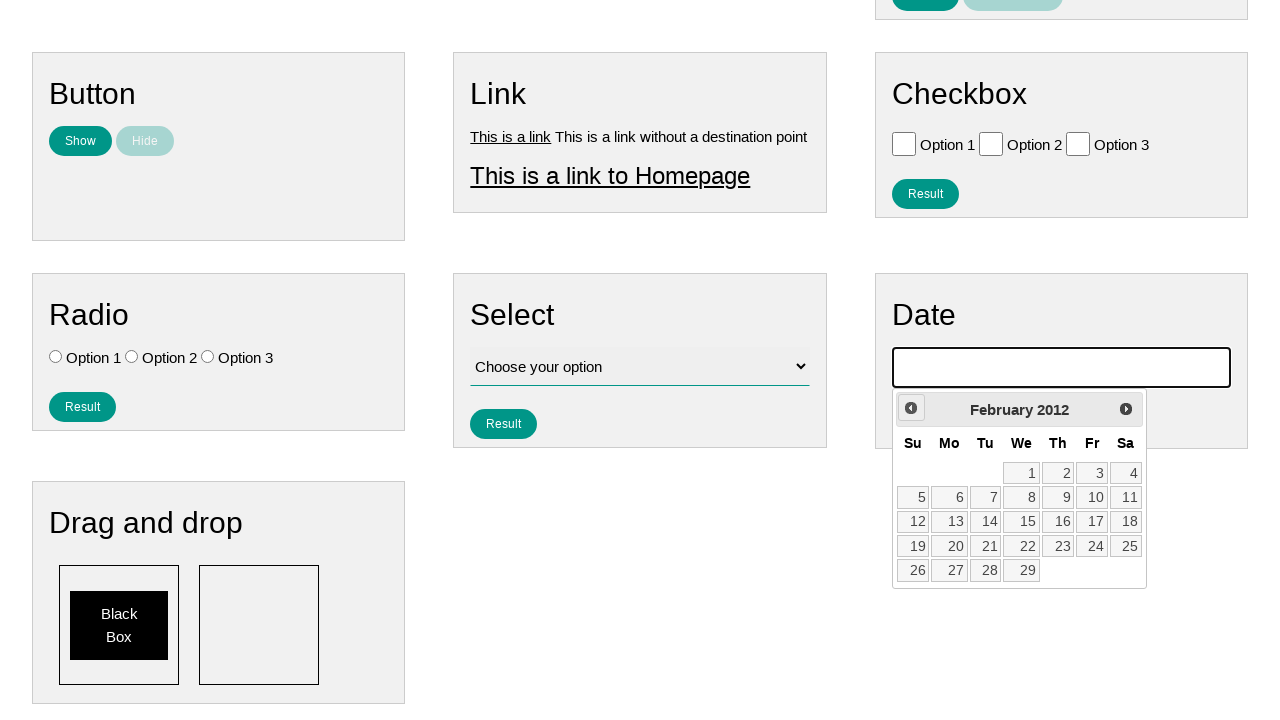

Clicked previous button to navigate backwards (currently at February 2012) at (911, 408) on #ui-datepicker-div >> .ui-datepicker-prev
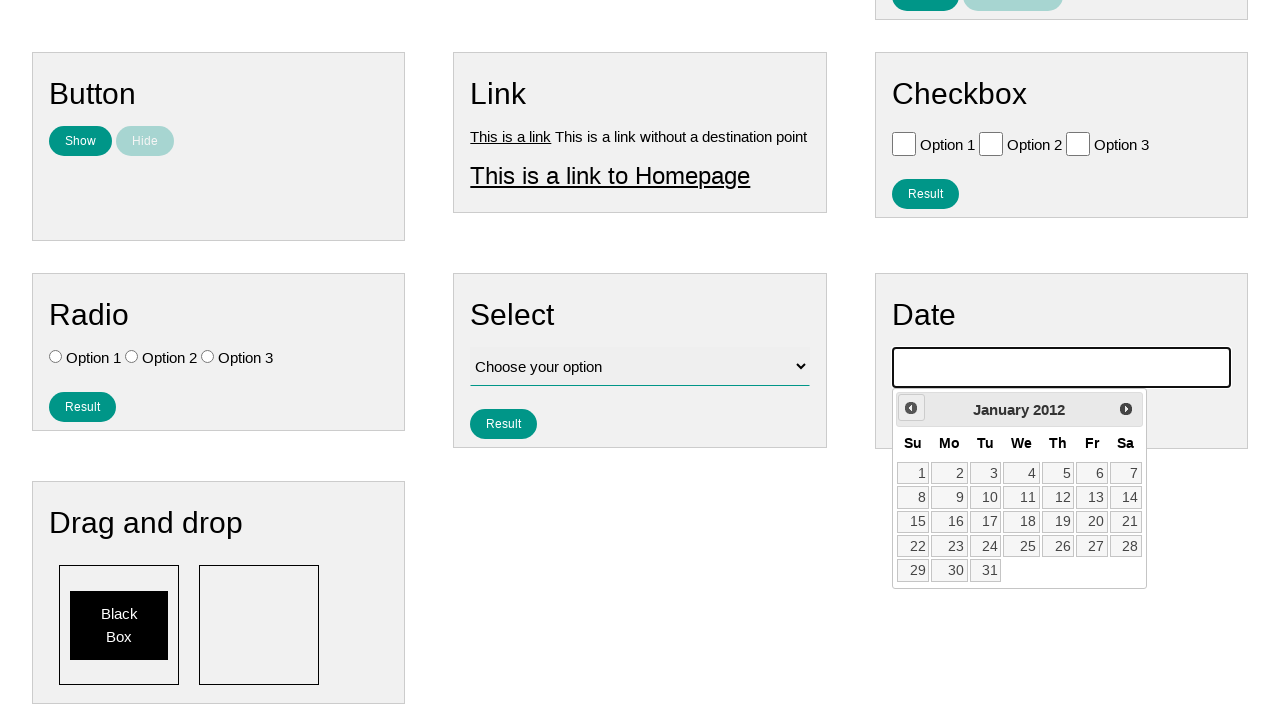

Waited for calendar to update
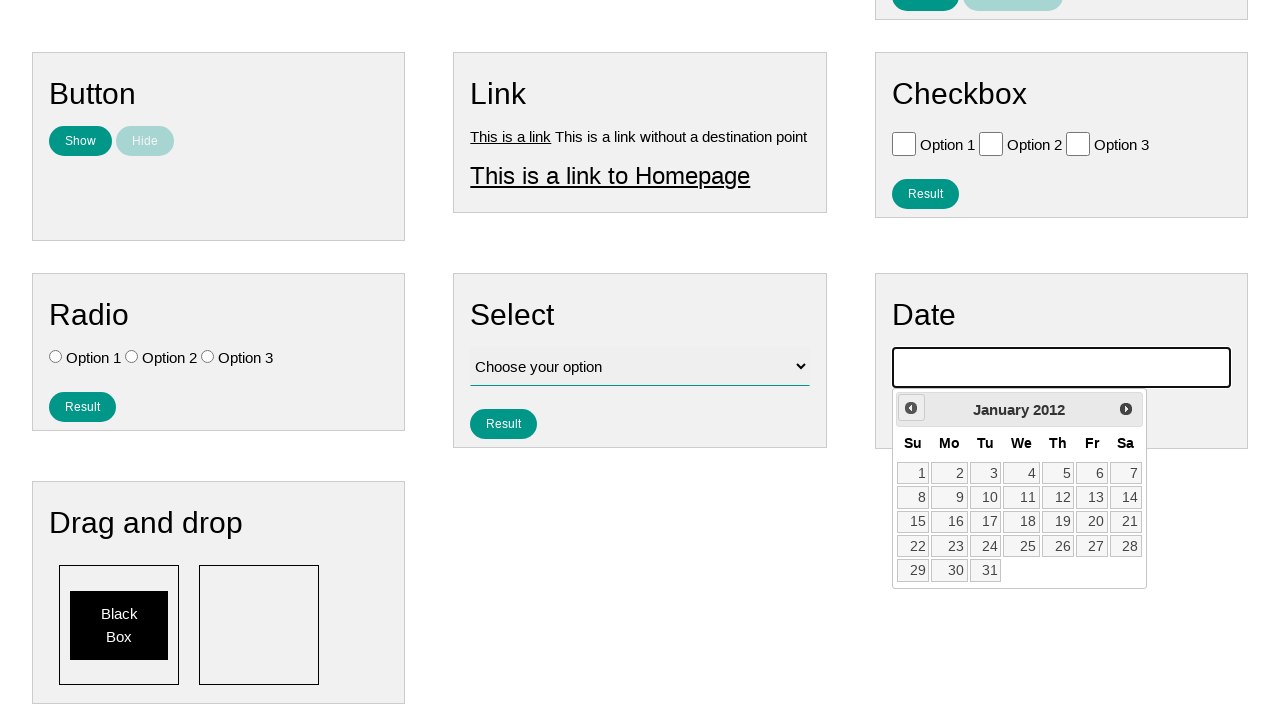

Clicked previous button to navigate backwards (currently at January 2012) at (911, 408) on #ui-datepicker-div >> .ui-datepicker-prev
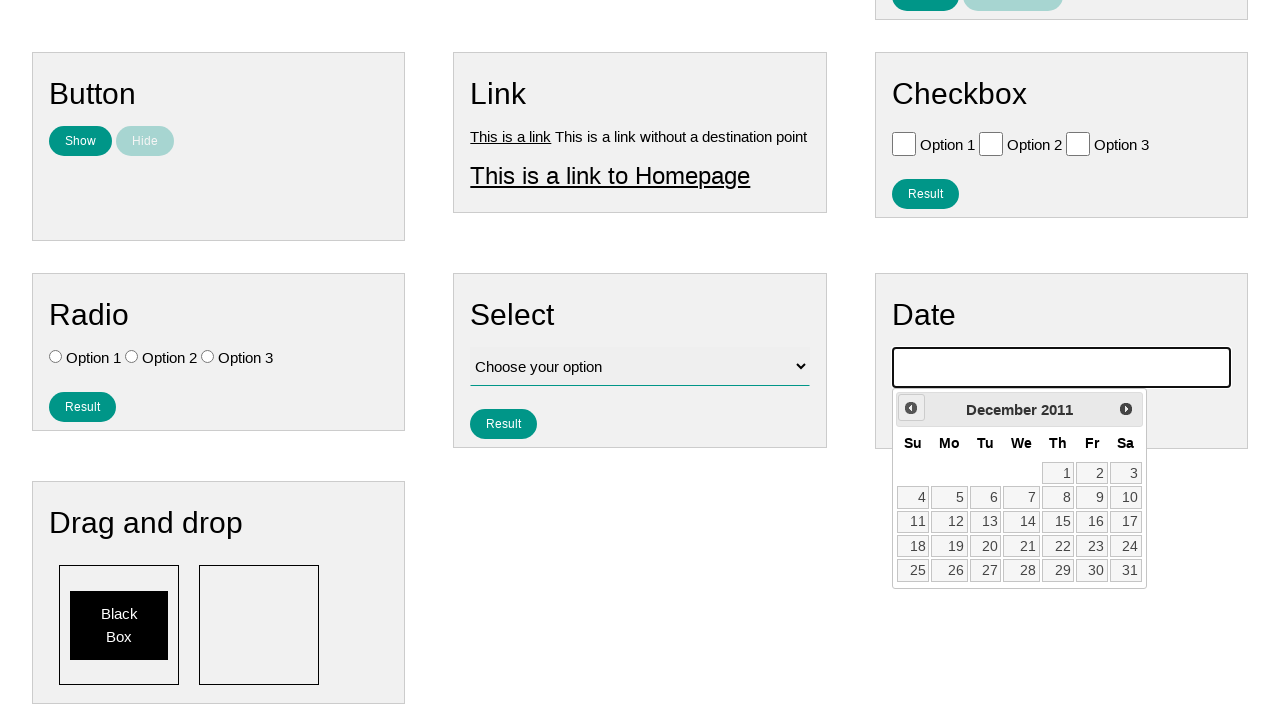

Waited for calendar to update
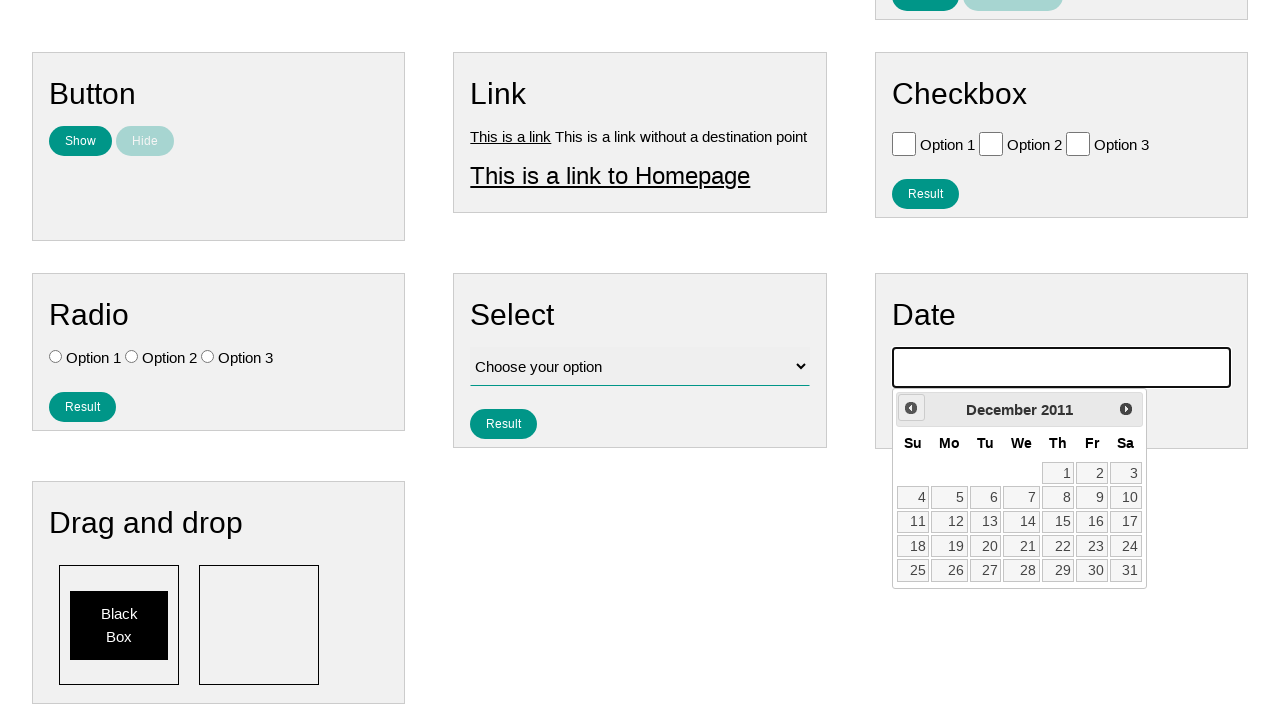

Clicked previous button to navigate backwards (currently at December 2011) at (911, 408) on #ui-datepicker-div >> .ui-datepicker-prev
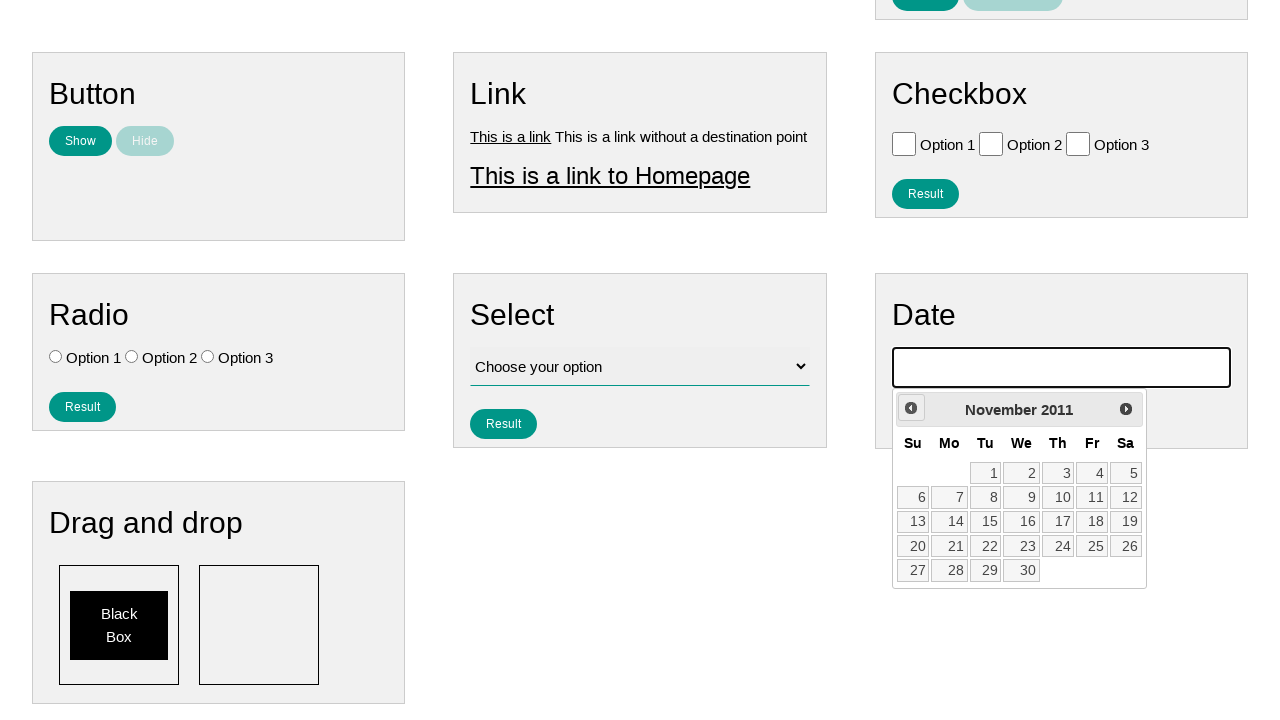

Waited for calendar to update
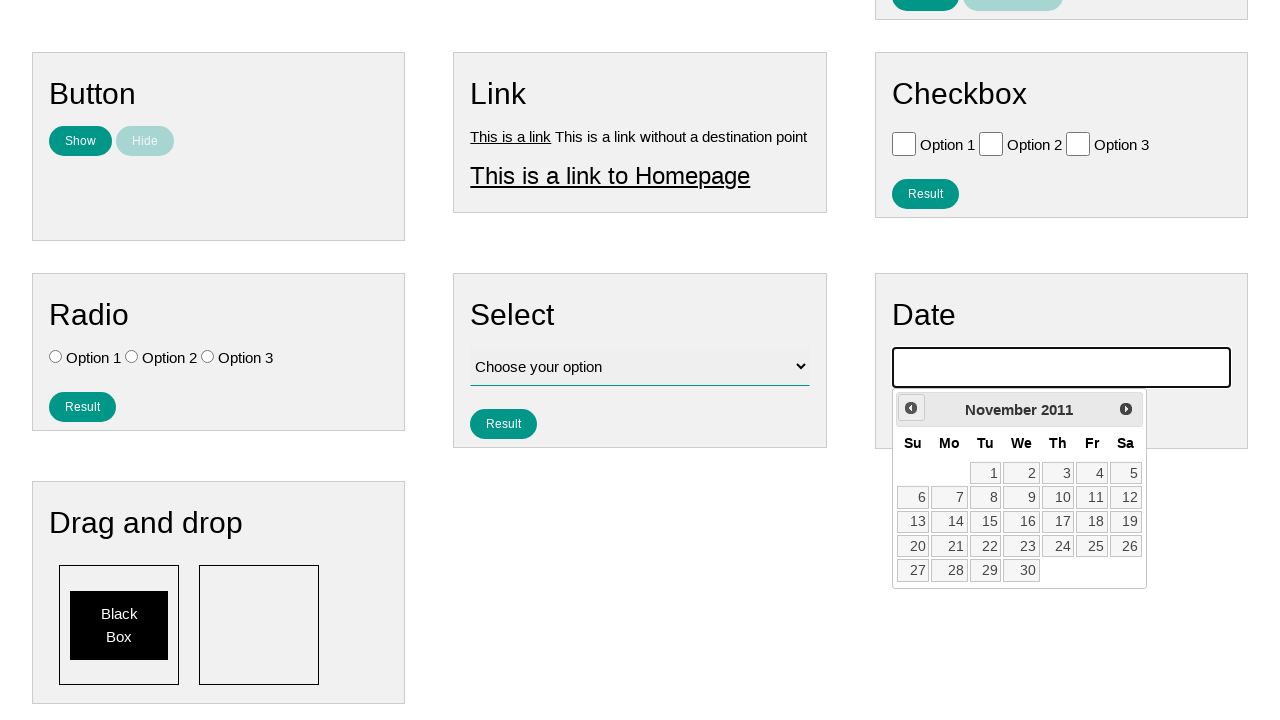

Clicked previous button to navigate backwards (currently at November 2011) at (911, 408) on #ui-datepicker-div >> .ui-datepicker-prev
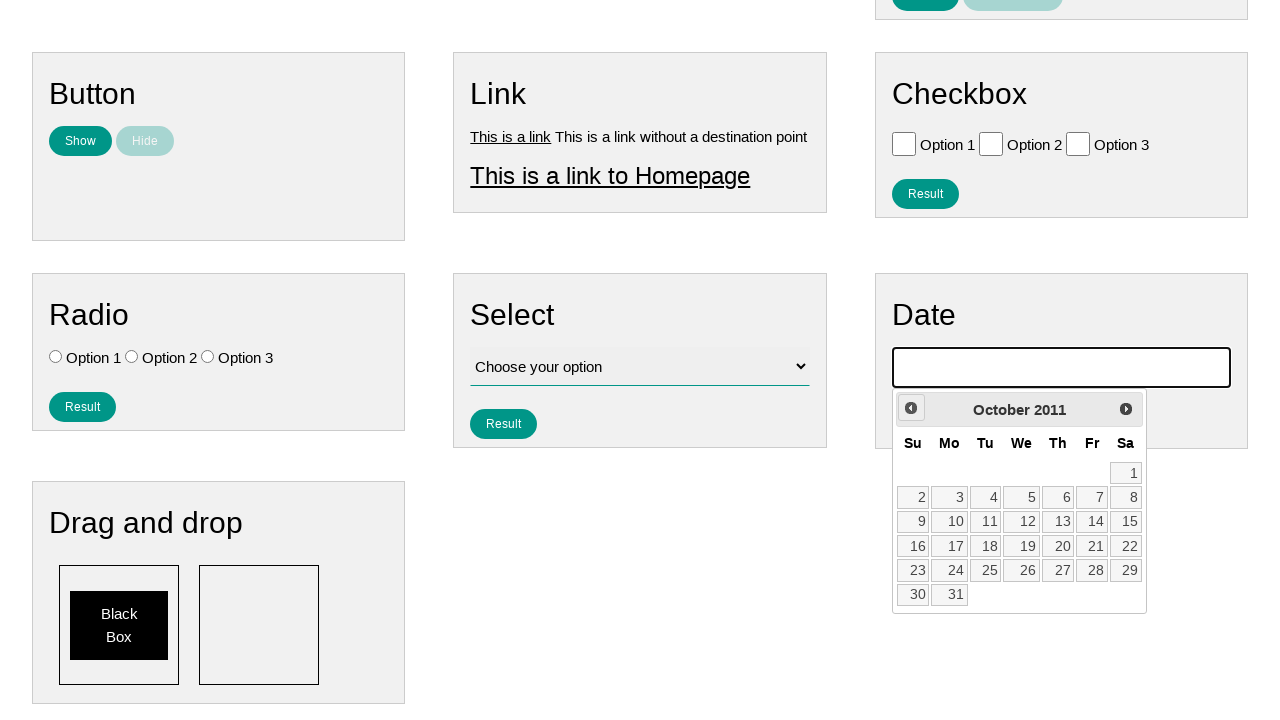

Waited for calendar to update
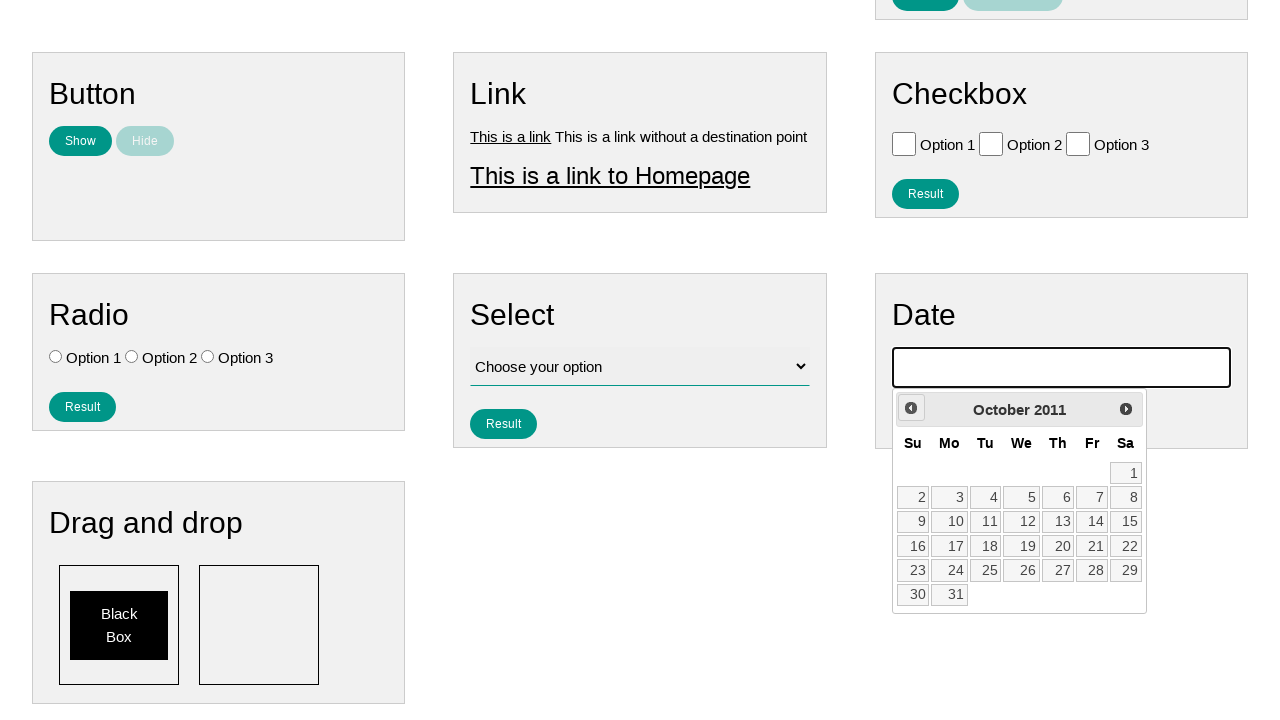

Clicked previous button to navigate backwards (currently at October 2011) at (911, 408) on #ui-datepicker-div >> .ui-datepicker-prev
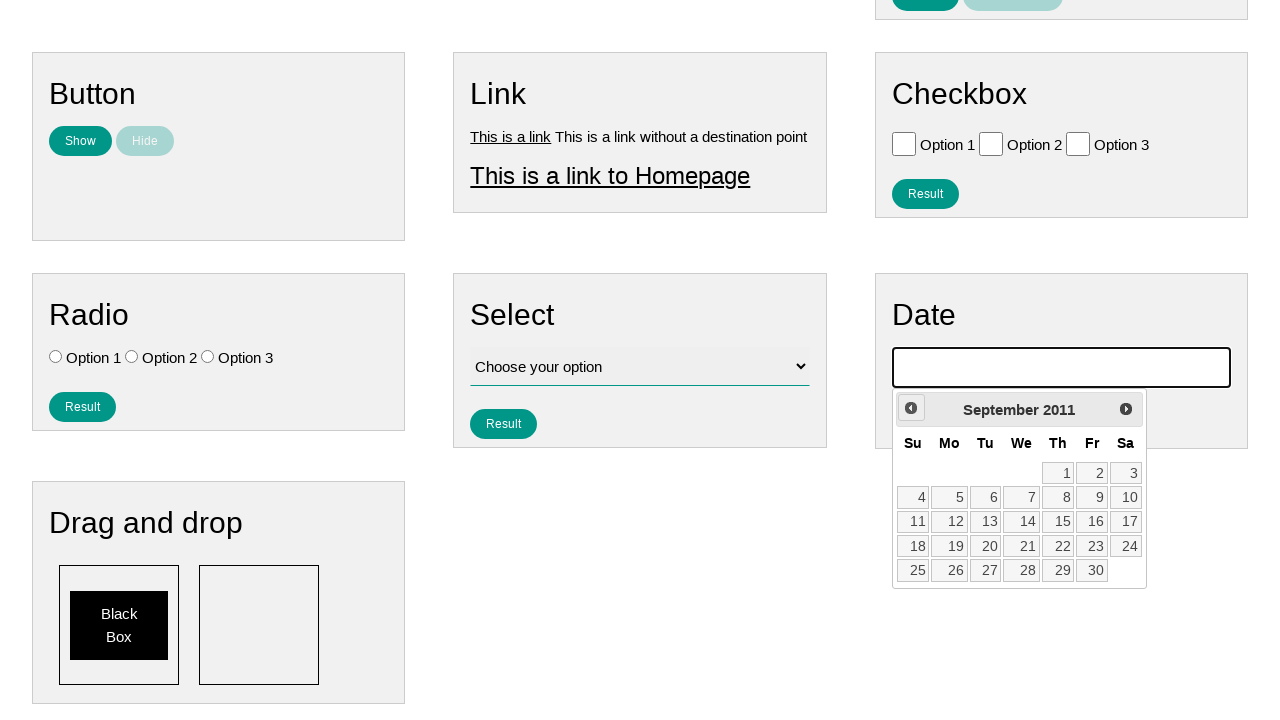

Waited for calendar to update
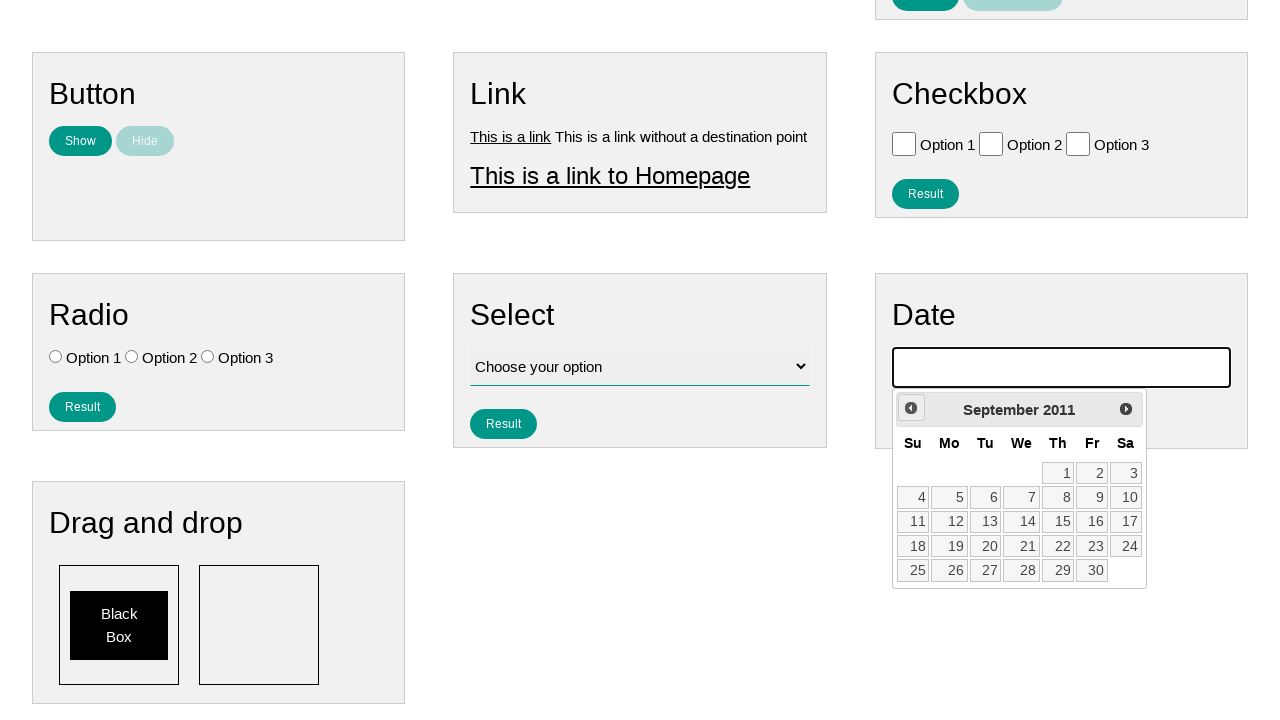

Clicked previous button to navigate backwards (currently at September 2011) at (911, 408) on #ui-datepicker-div >> .ui-datepicker-prev
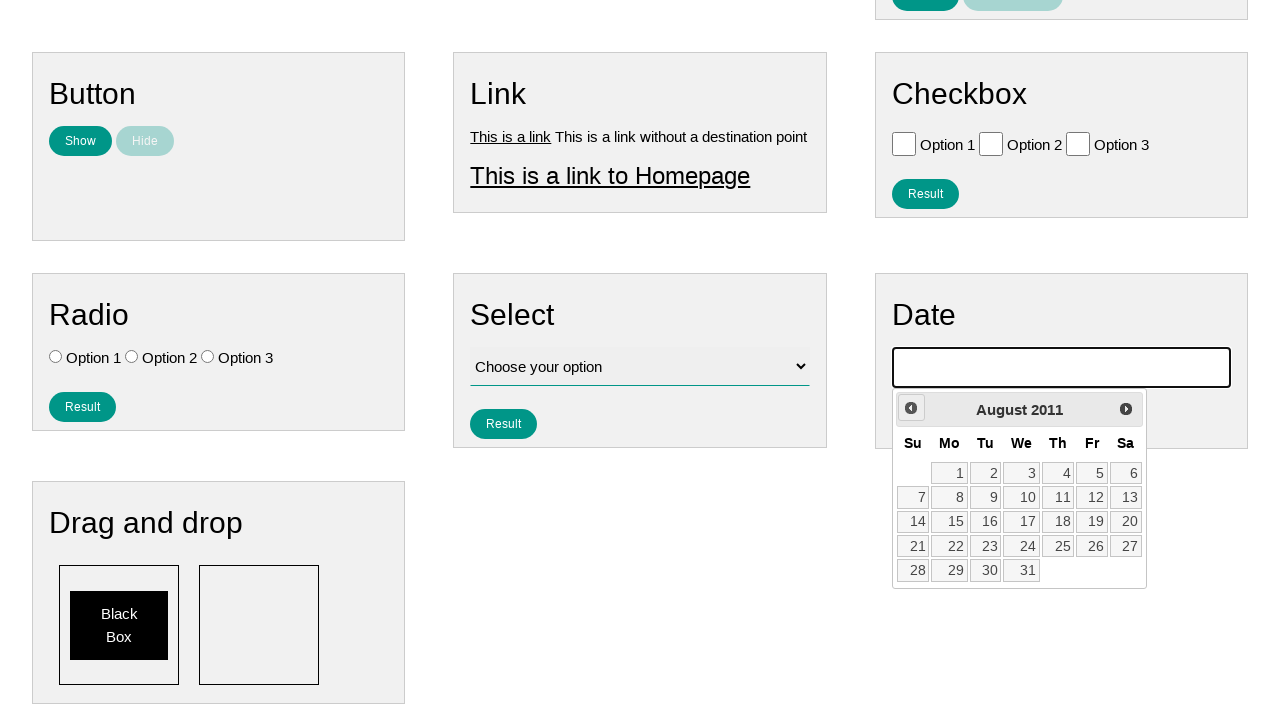

Waited for calendar to update
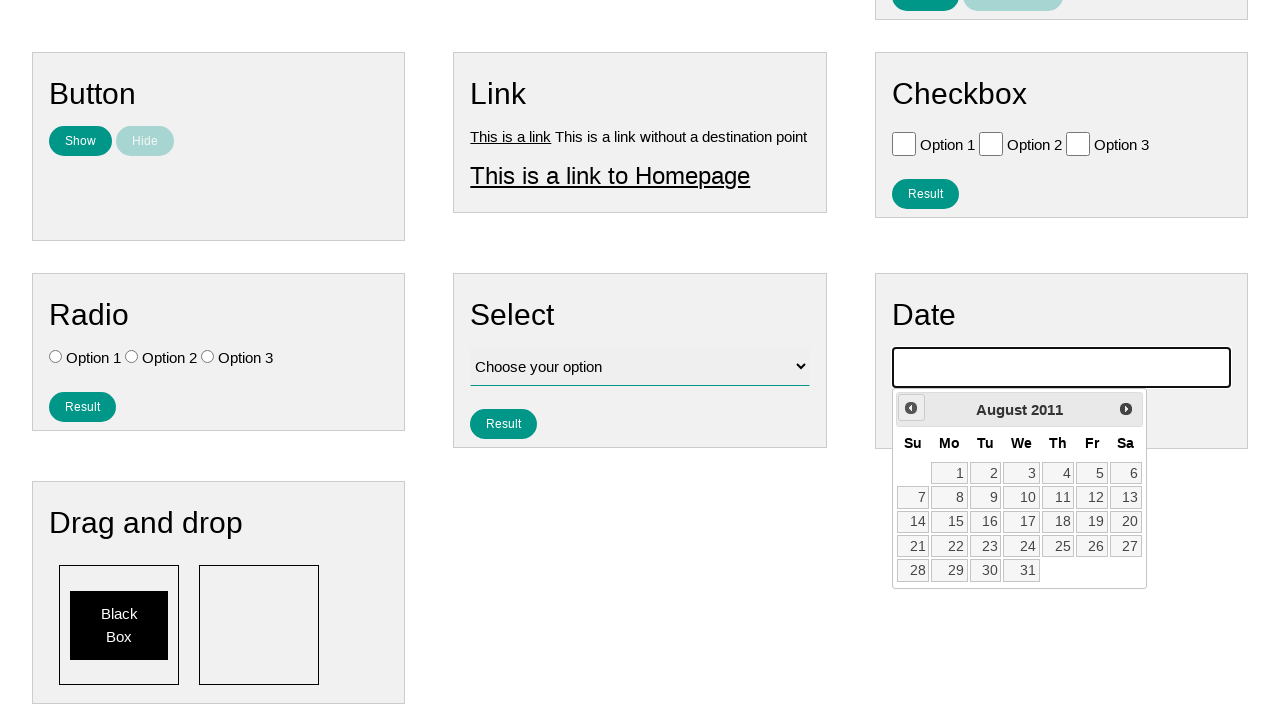

Clicked previous button to navigate backwards (currently at August 2011) at (911, 408) on #ui-datepicker-div >> .ui-datepicker-prev
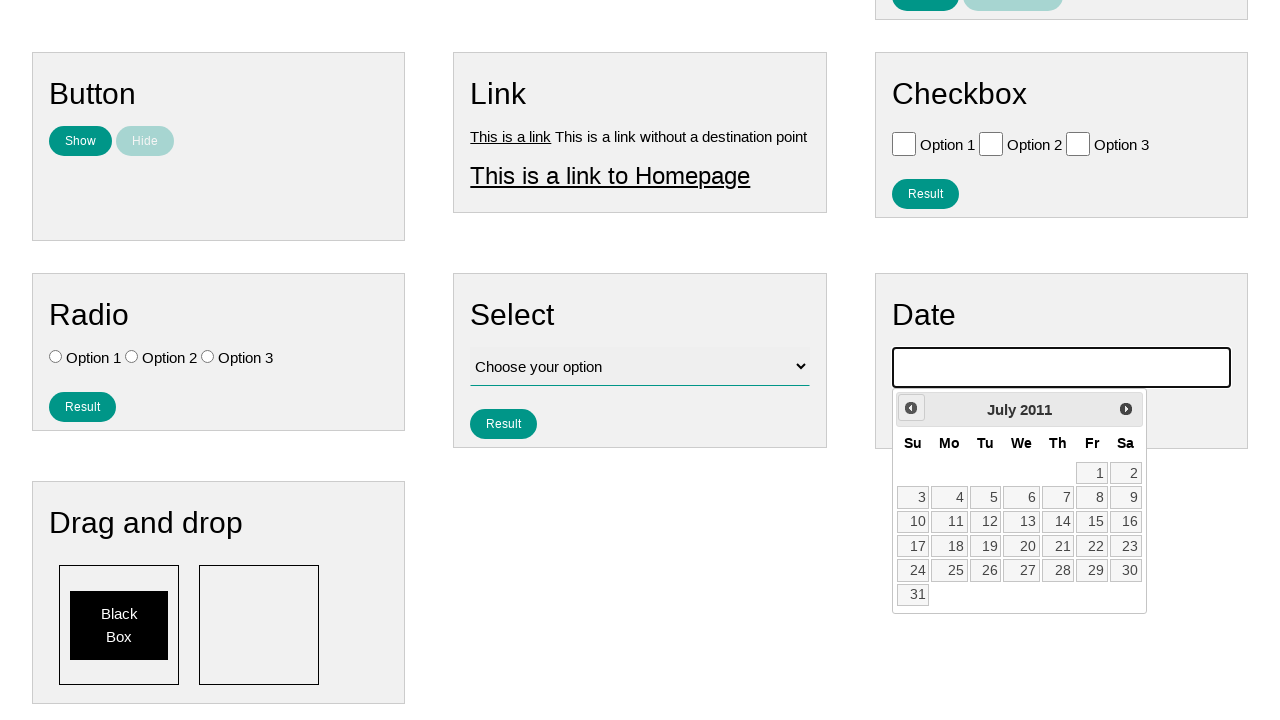

Waited for calendar to update
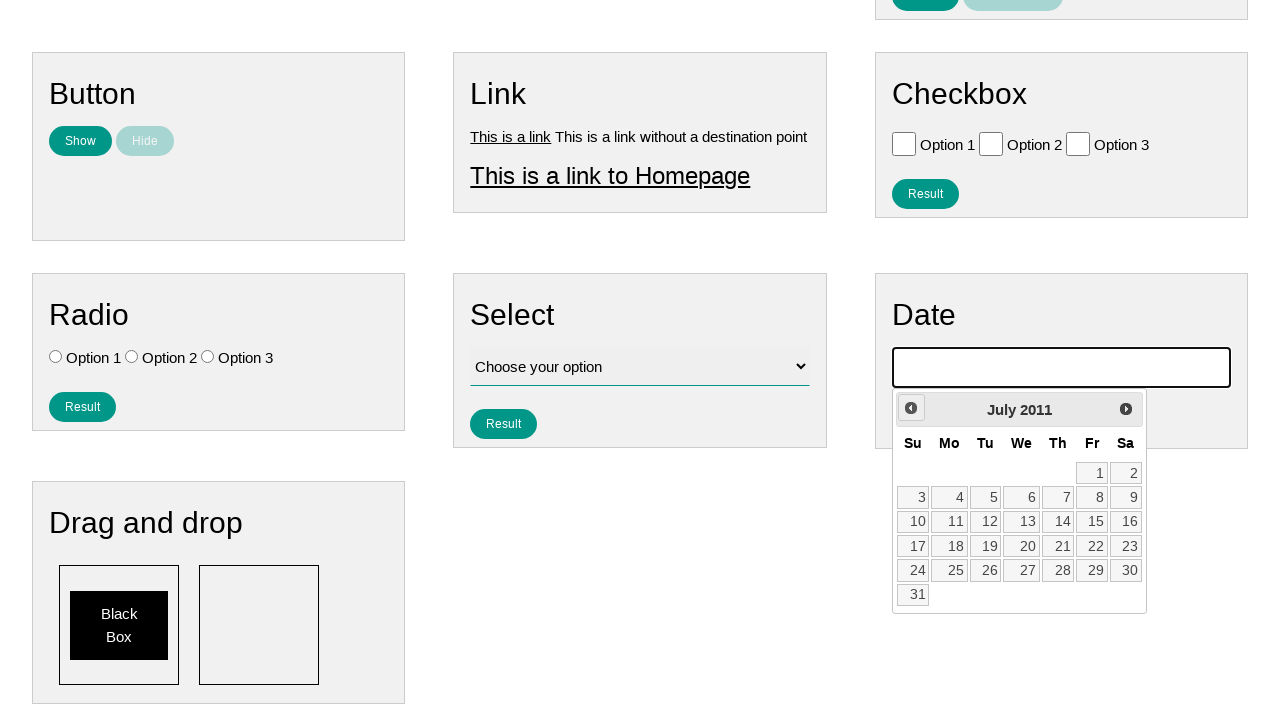

Clicked previous button to navigate backwards (currently at July 2011) at (911, 408) on #ui-datepicker-div >> .ui-datepicker-prev
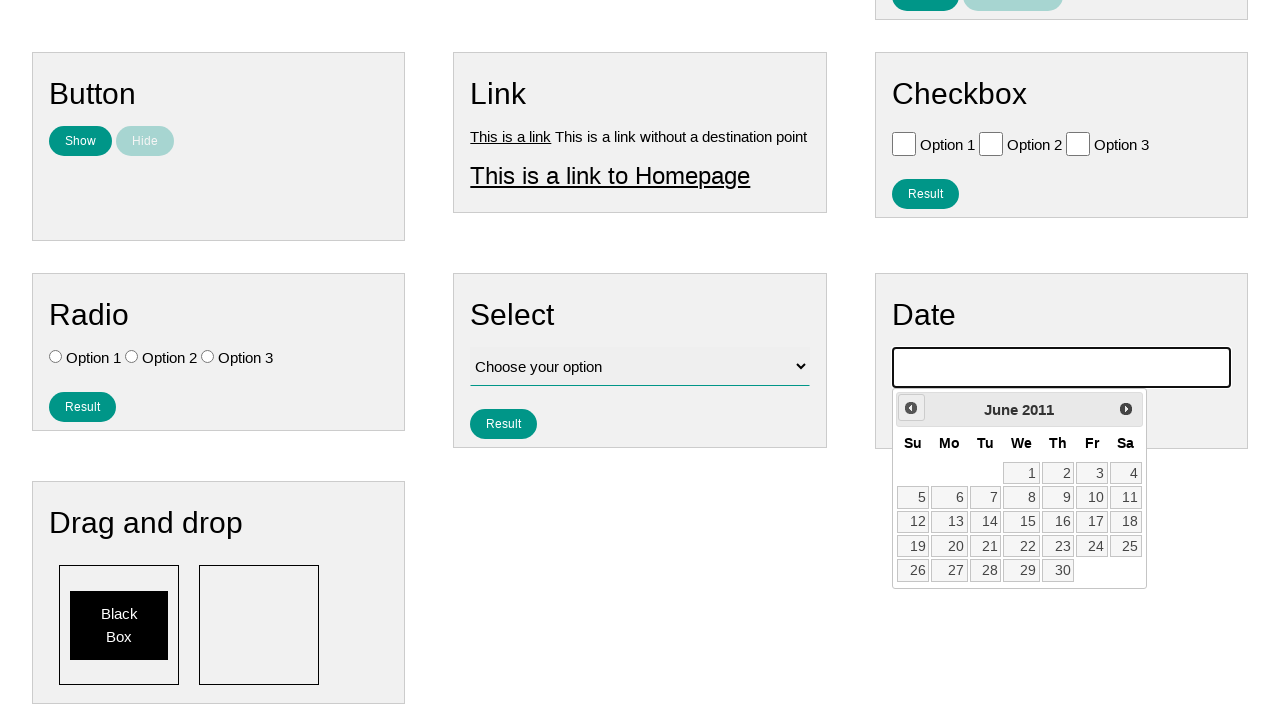

Waited for calendar to update
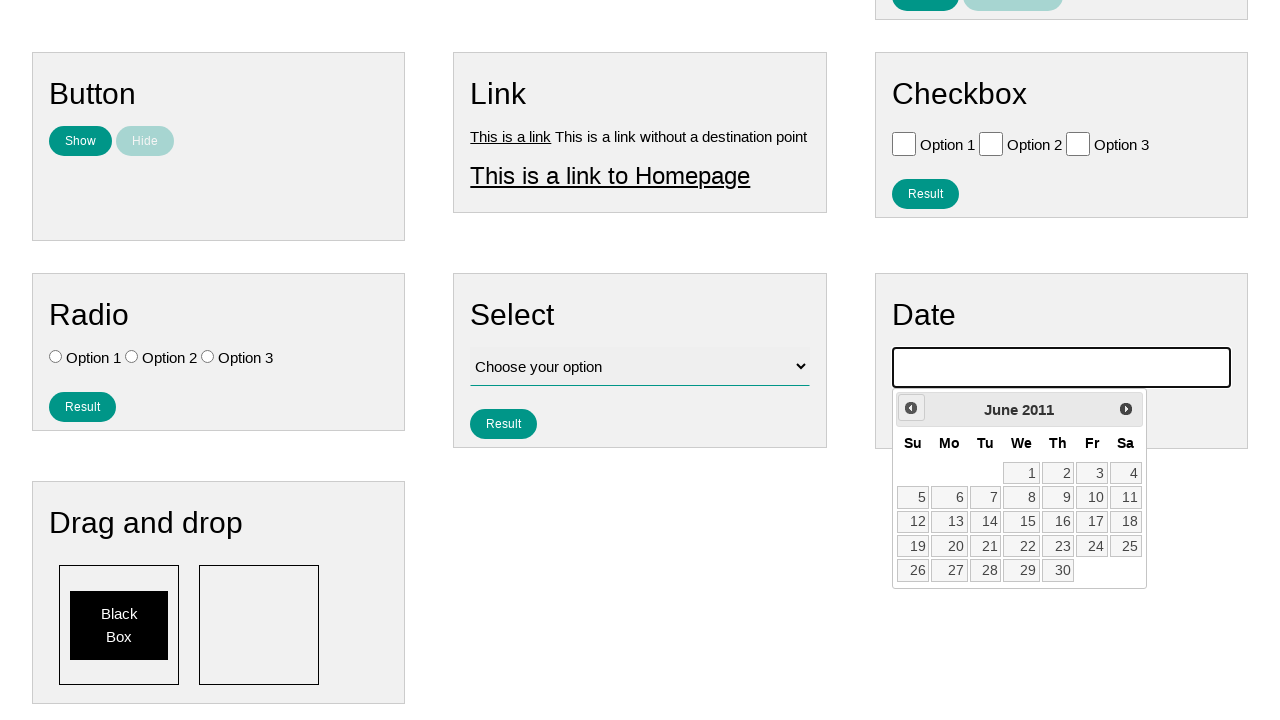

Clicked previous button to navigate backwards (currently at June 2011) at (911, 408) on #ui-datepicker-div >> .ui-datepicker-prev
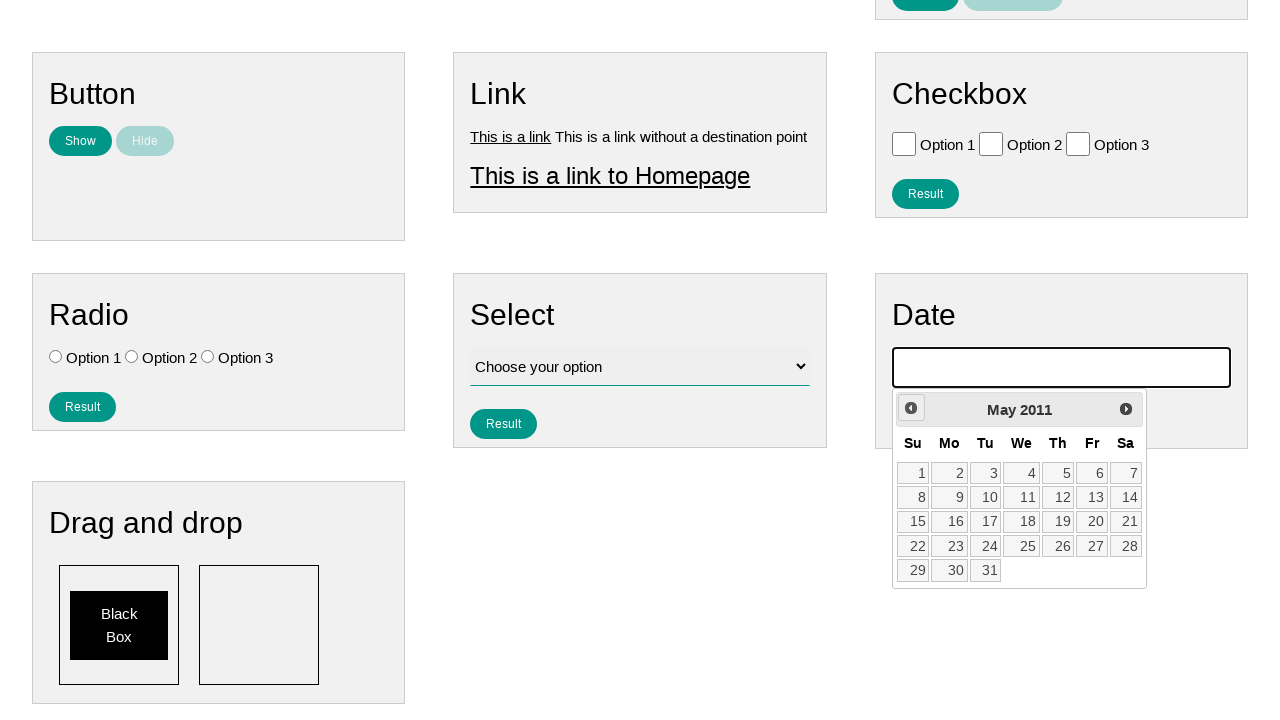

Waited for calendar to update
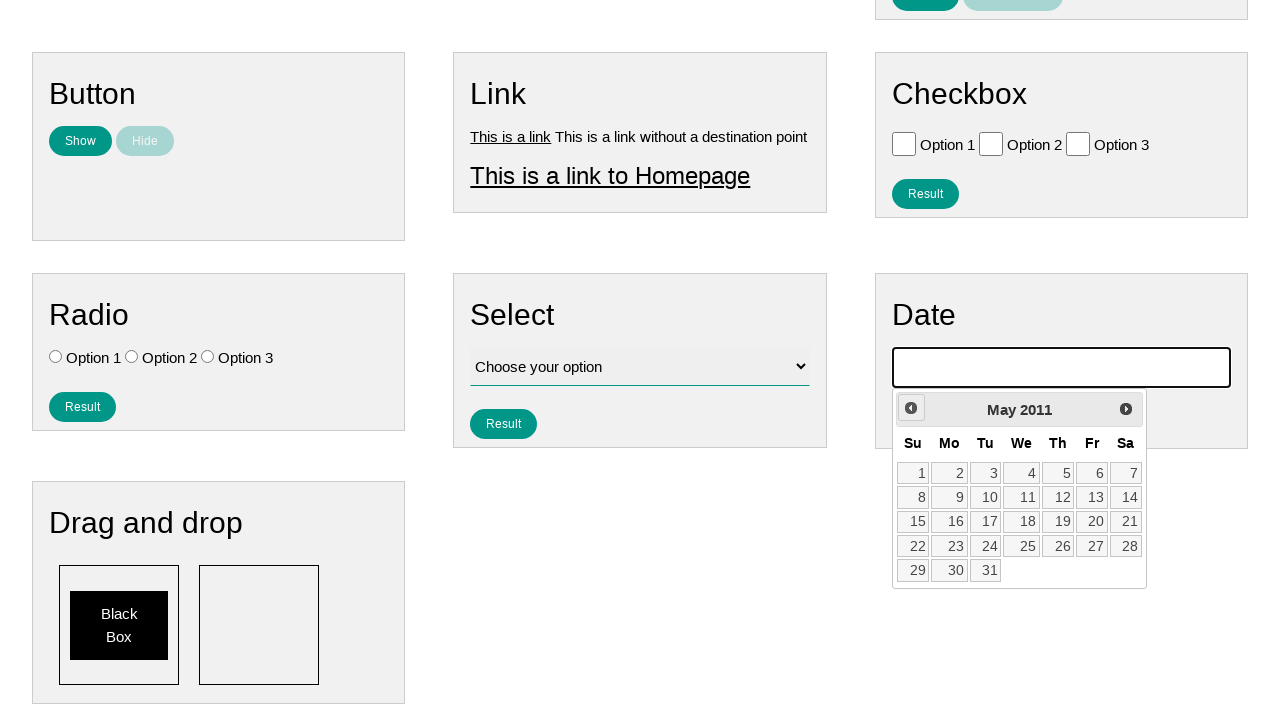

Clicked previous button to navigate backwards (currently at May 2011) at (911, 408) on #ui-datepicker-div >> .ui-datepicker-prev
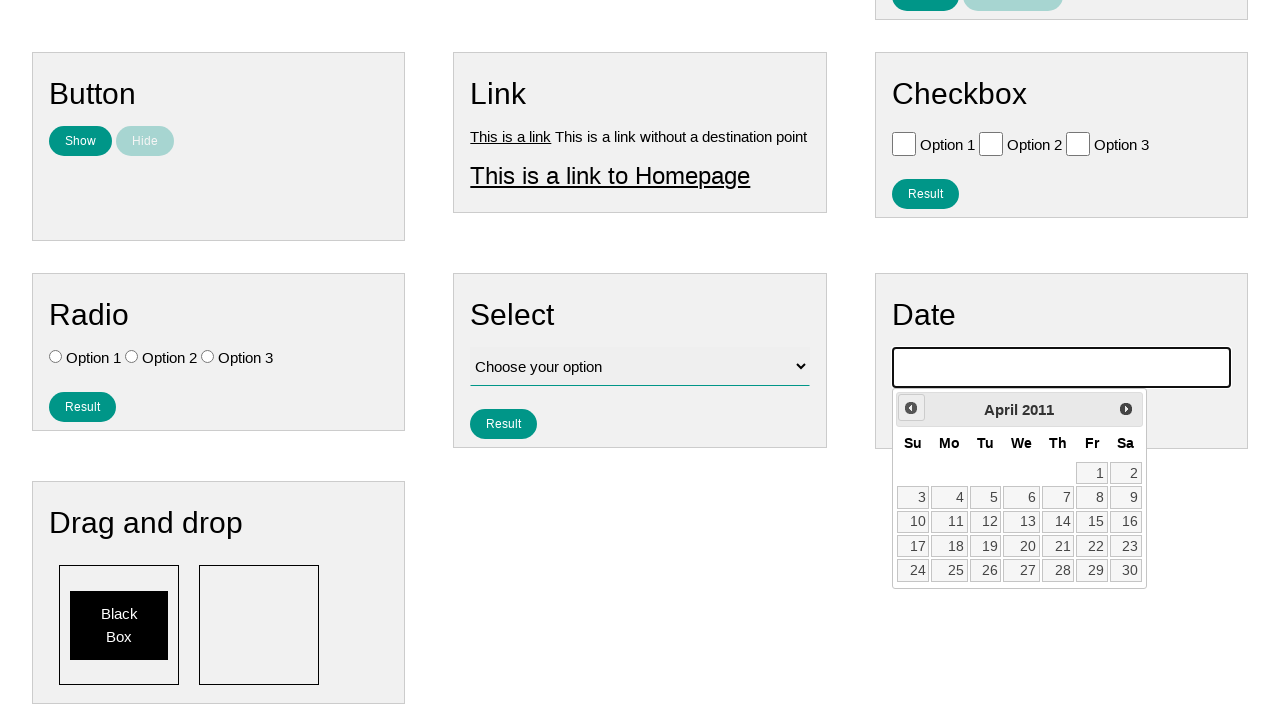

Waited for calendar to update
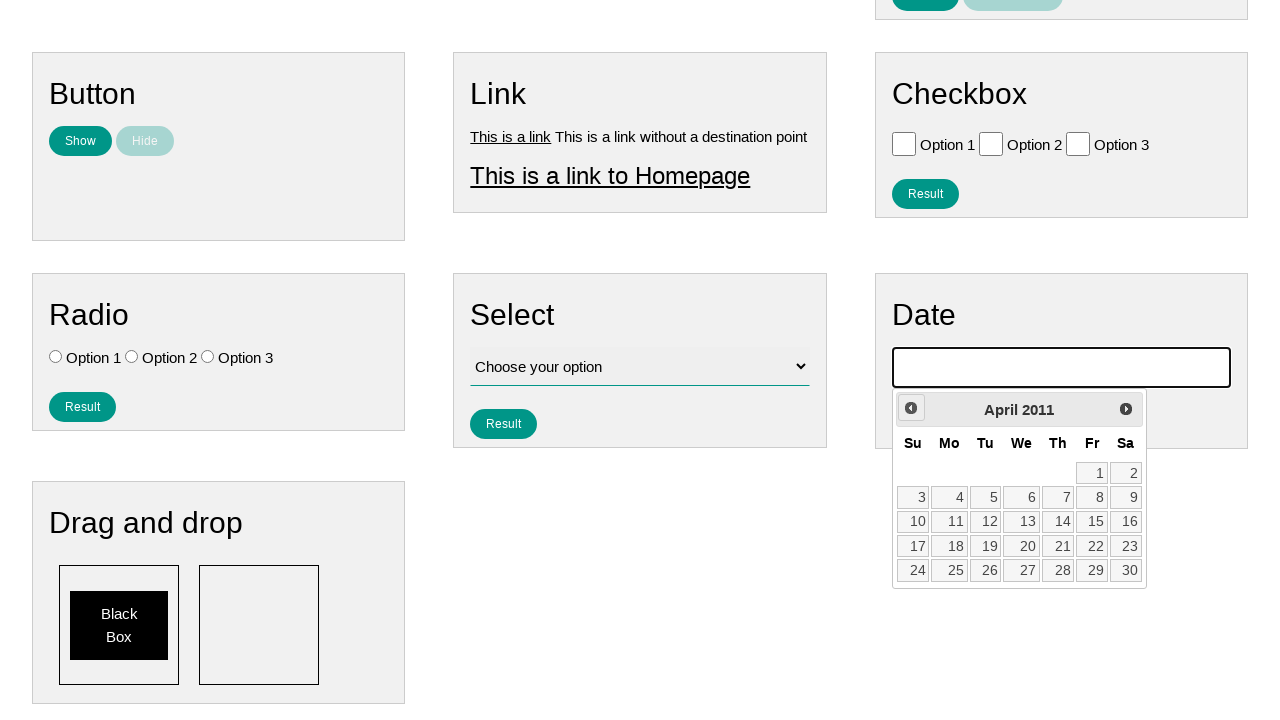

Clicked previous button to navigate backwards (currently at April 2011) at (911, 408) on #ui-datepicker-div >> .ui-datepicker-prev
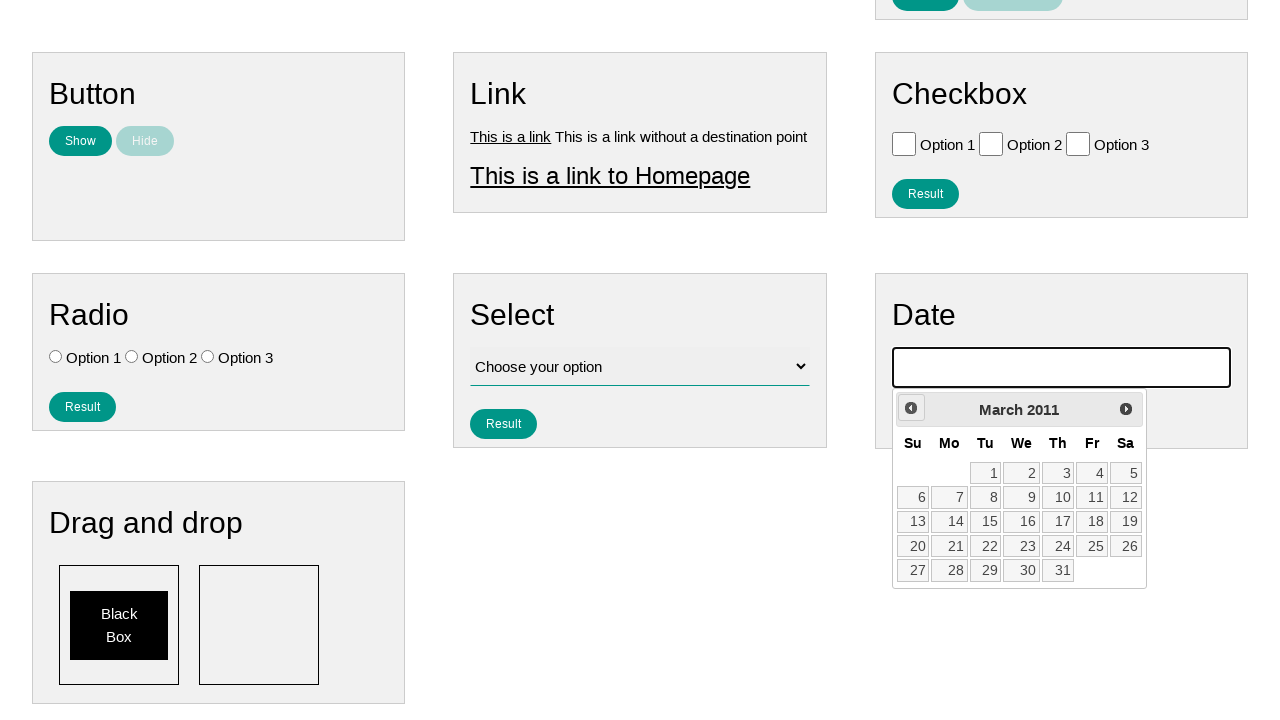

Waited for calendar to update
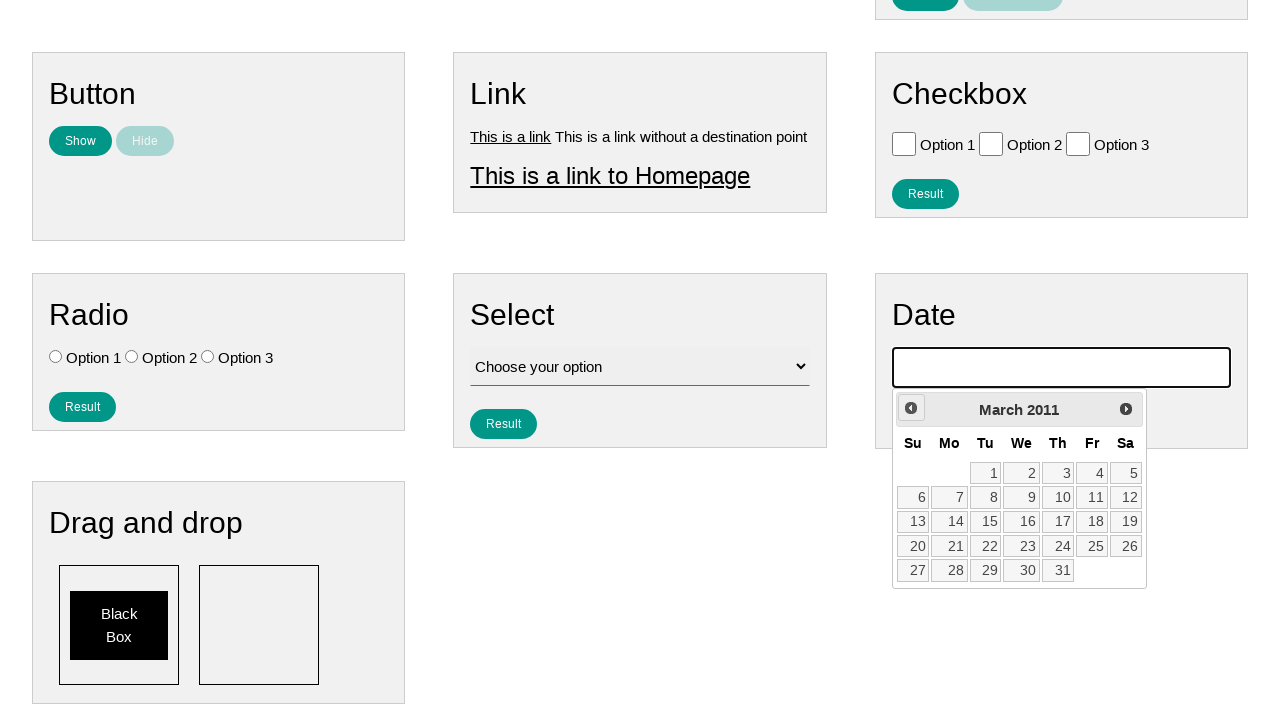

Clicked previous button to navigate backwards (currently at March 2011) at (911, 408) on #ui-datepicker-div >> .ui-datepicker-prev
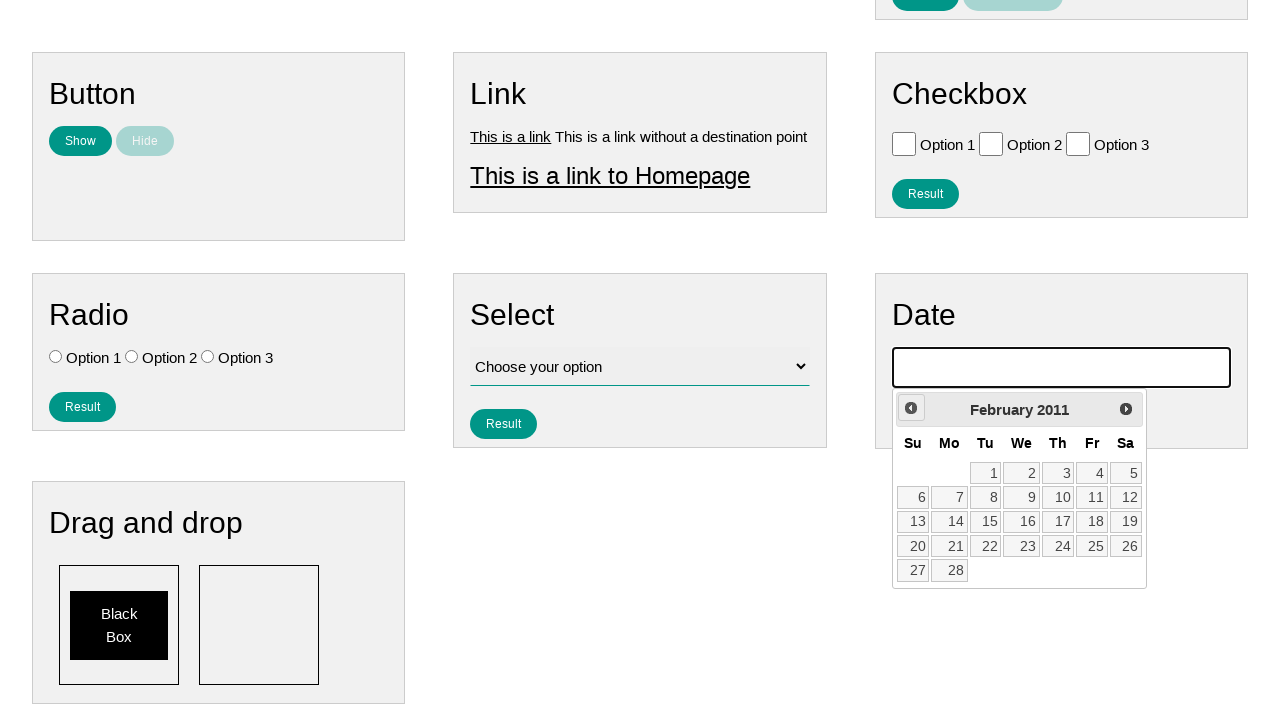

Waited for calendar to update
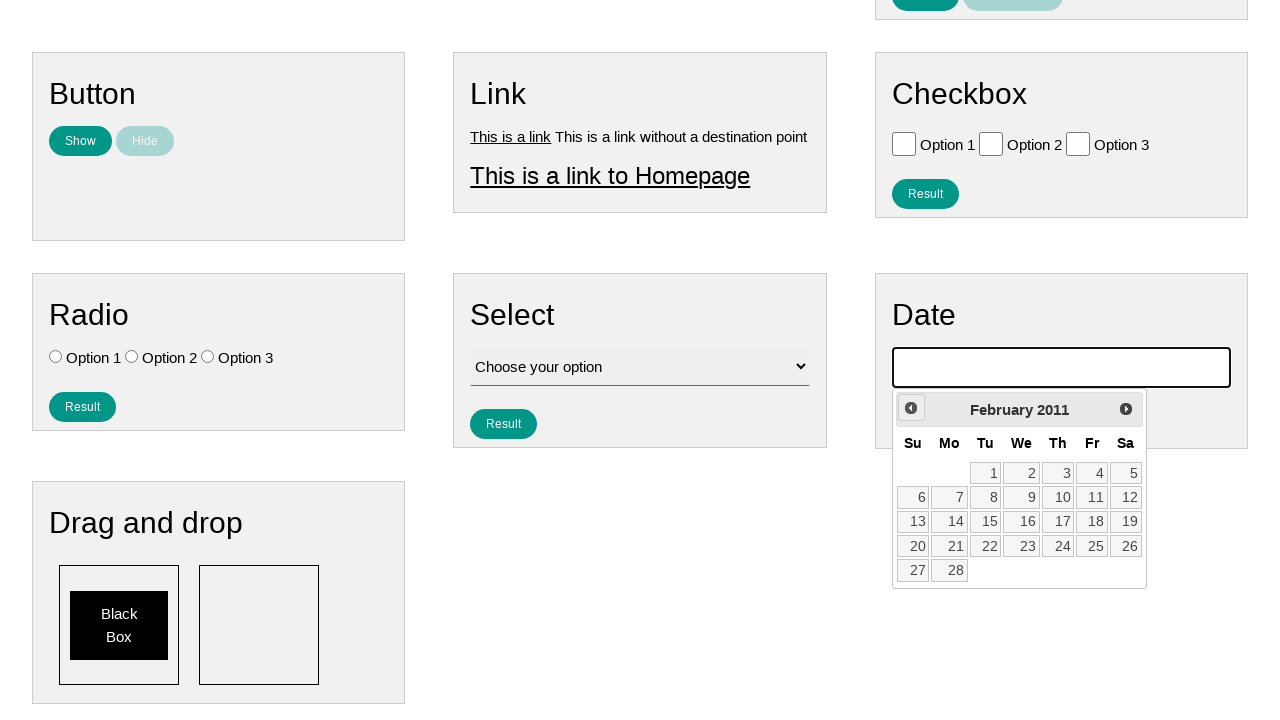

Clicked previous button to navigate backwards (currently at February 2011) at (911, 408) on #ui-datepicker-div >> .ui-datepicker-prev
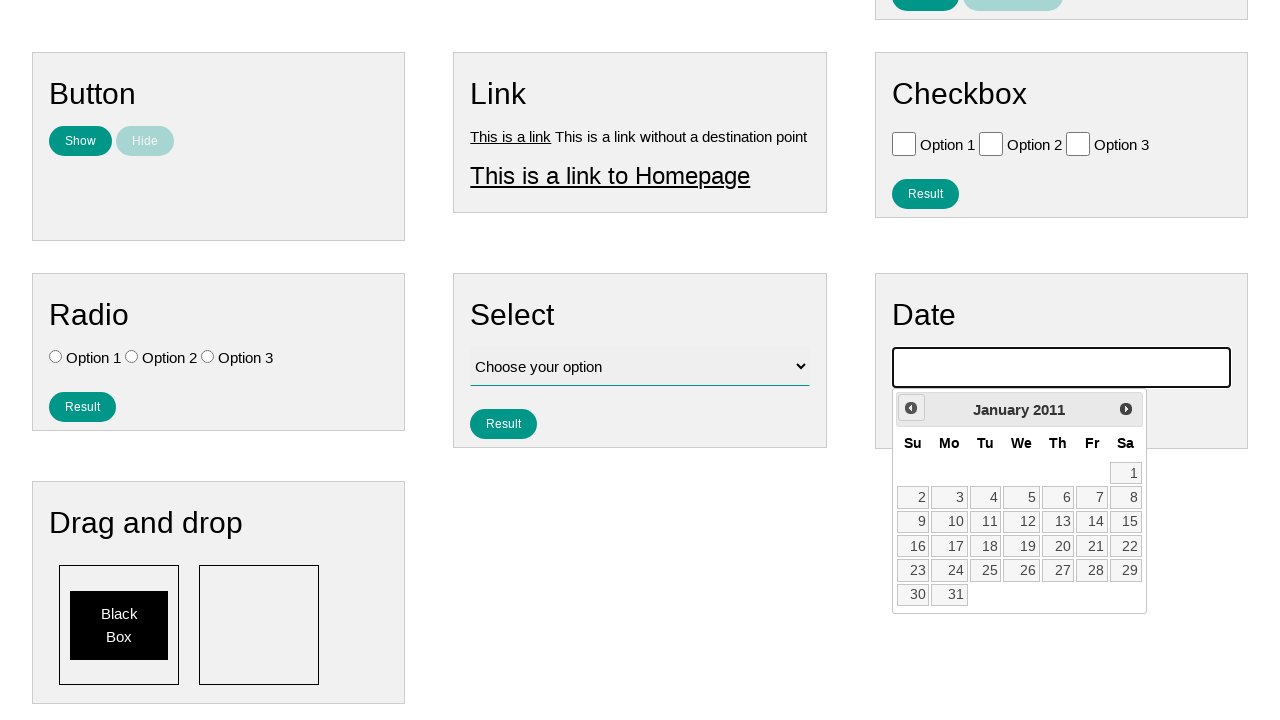

Waited for calendar to update
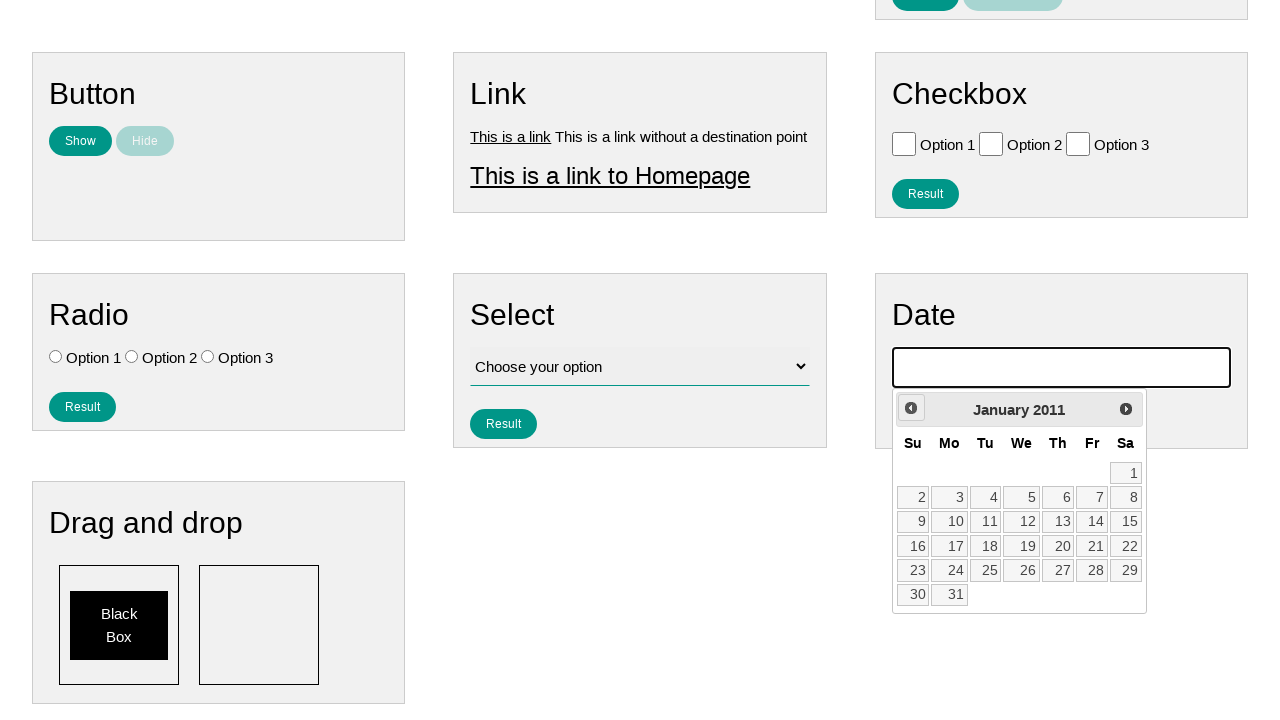

Clicked previous button to navigate backwards (currently at January 2011) at (911, 408) on #ui-datepicker-div >> .ui-datepicker-prev
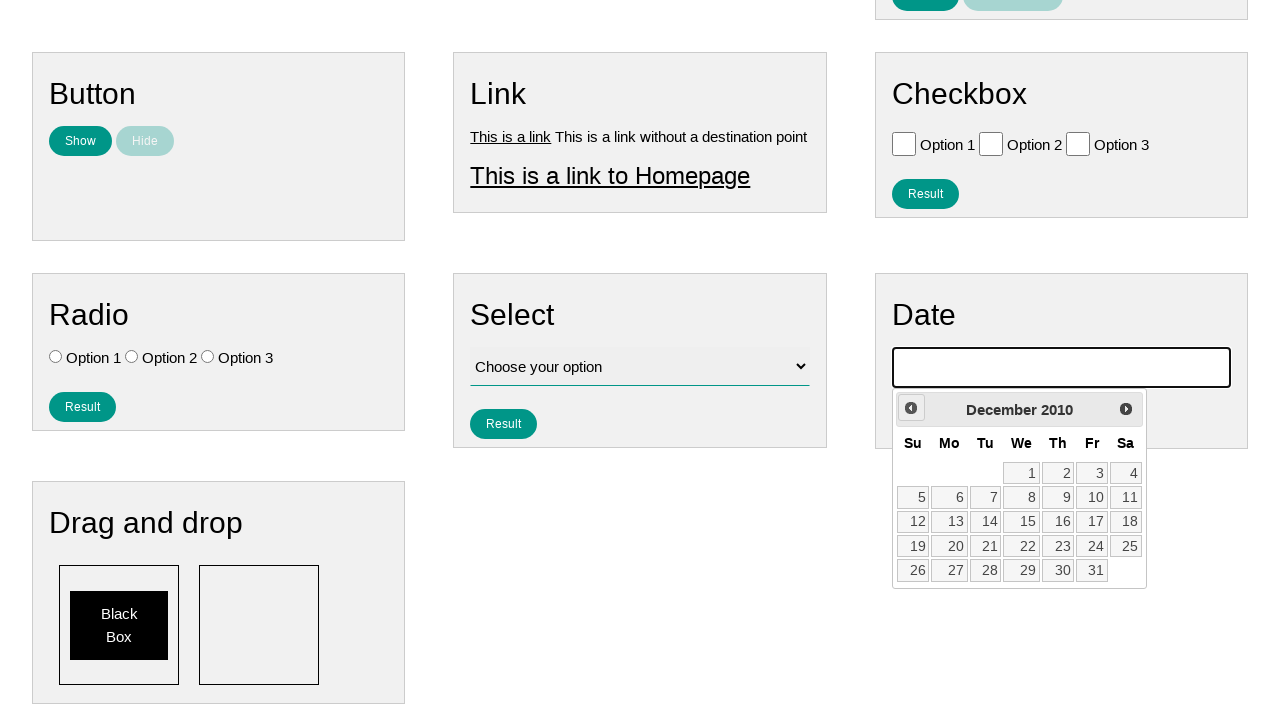

Waited for calendar to update
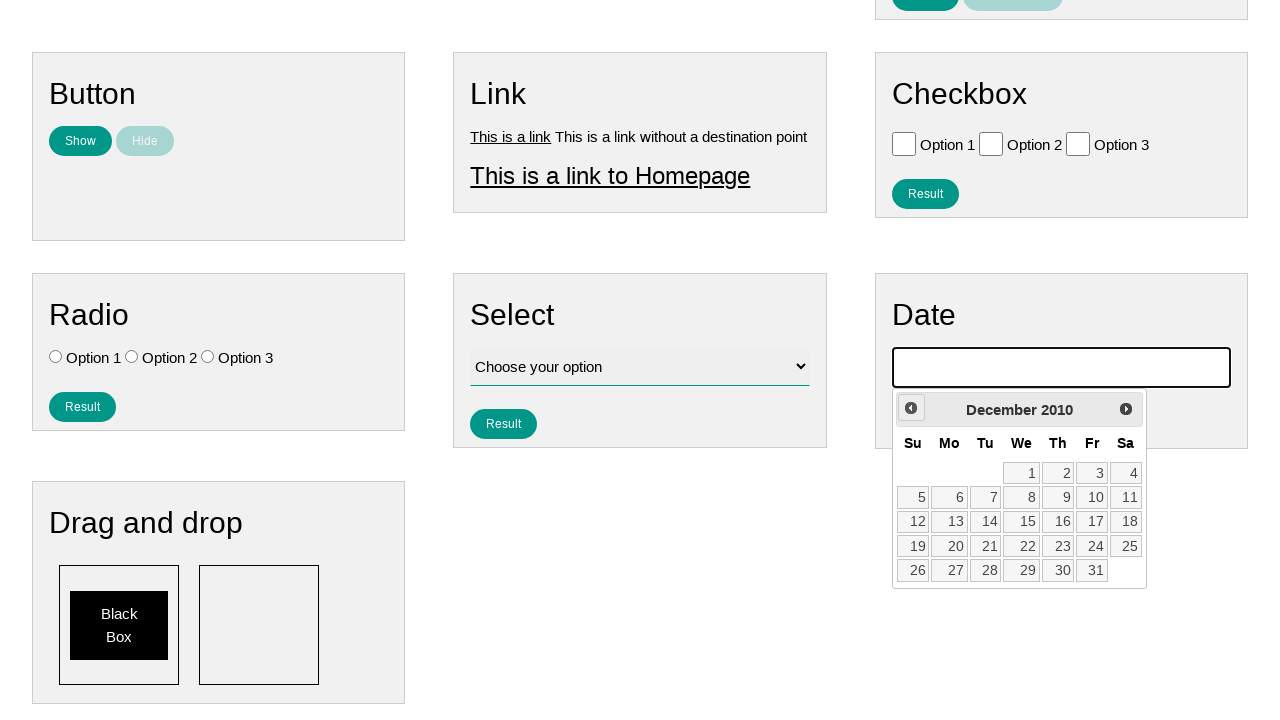

Clicked previous button to navigate backwards (currently at December 2010) at (911, 408) on #ui-datepicker-div >> .ui-datepicker-prev
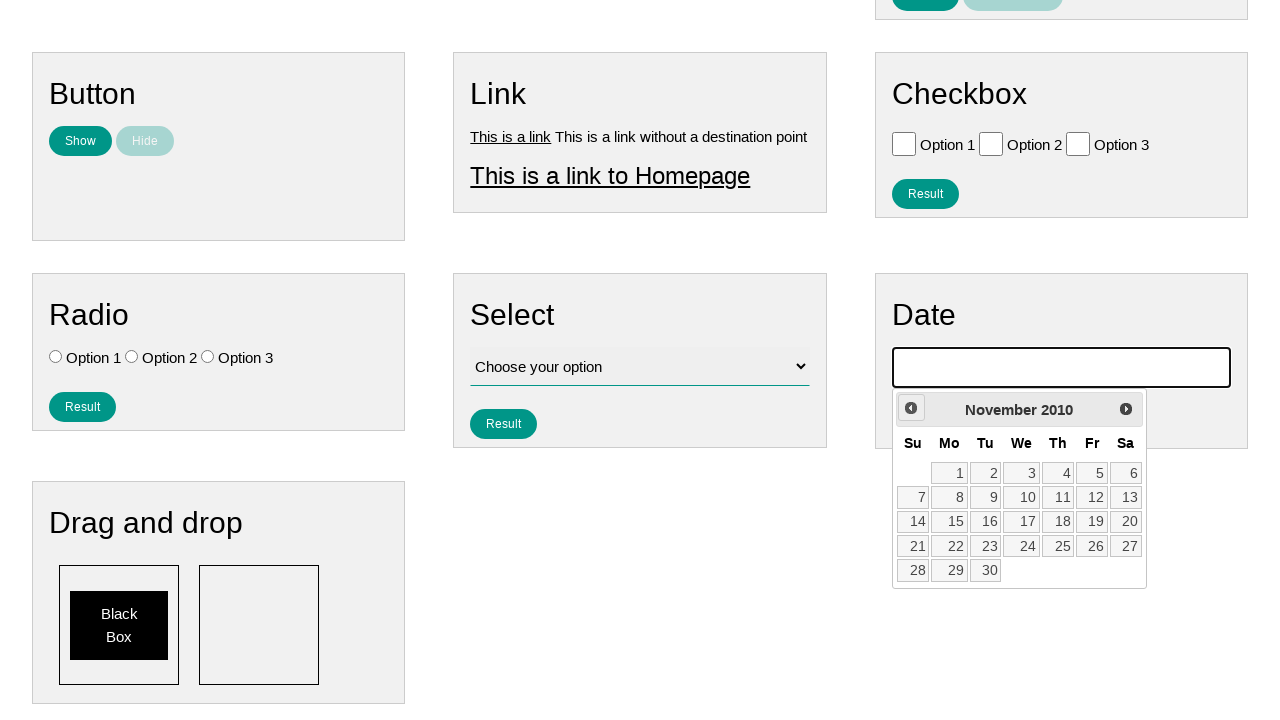

Waited for calendar to update
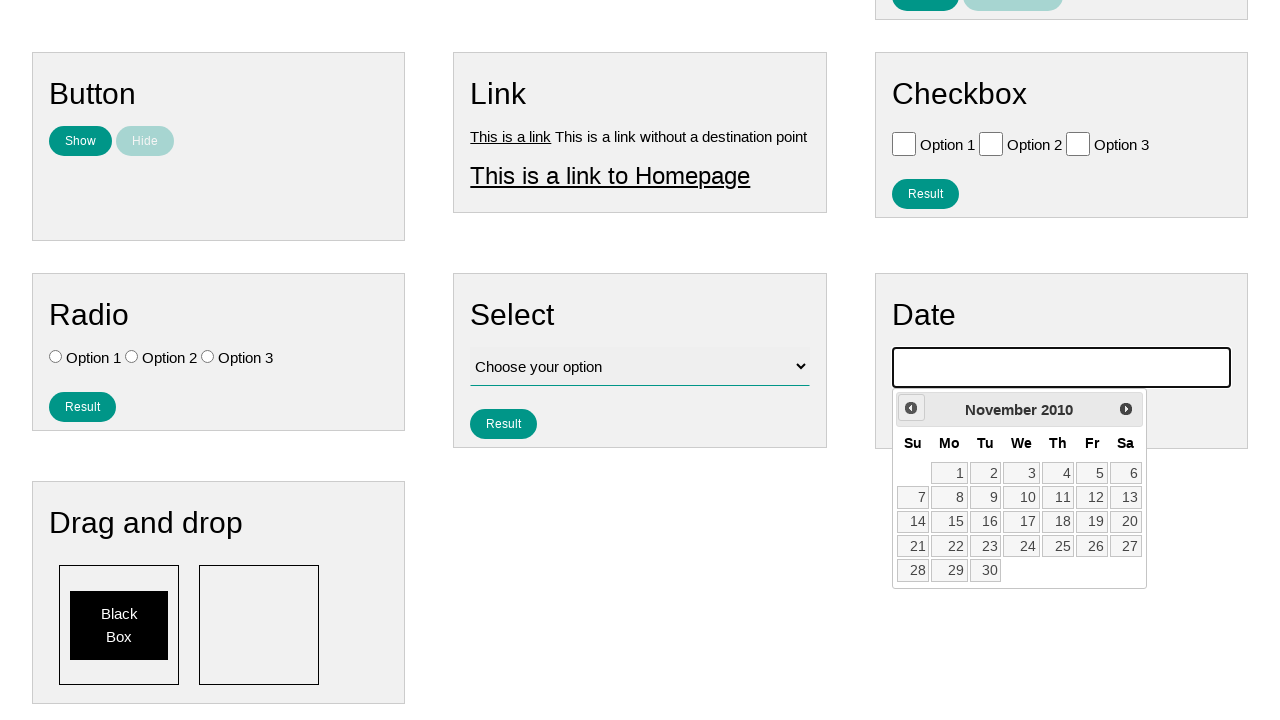

Clicked previous button to navigate backwards (currently at November 2010) at (911, 408) on #ui-datepicker-div >> .ui-datepicker-prev
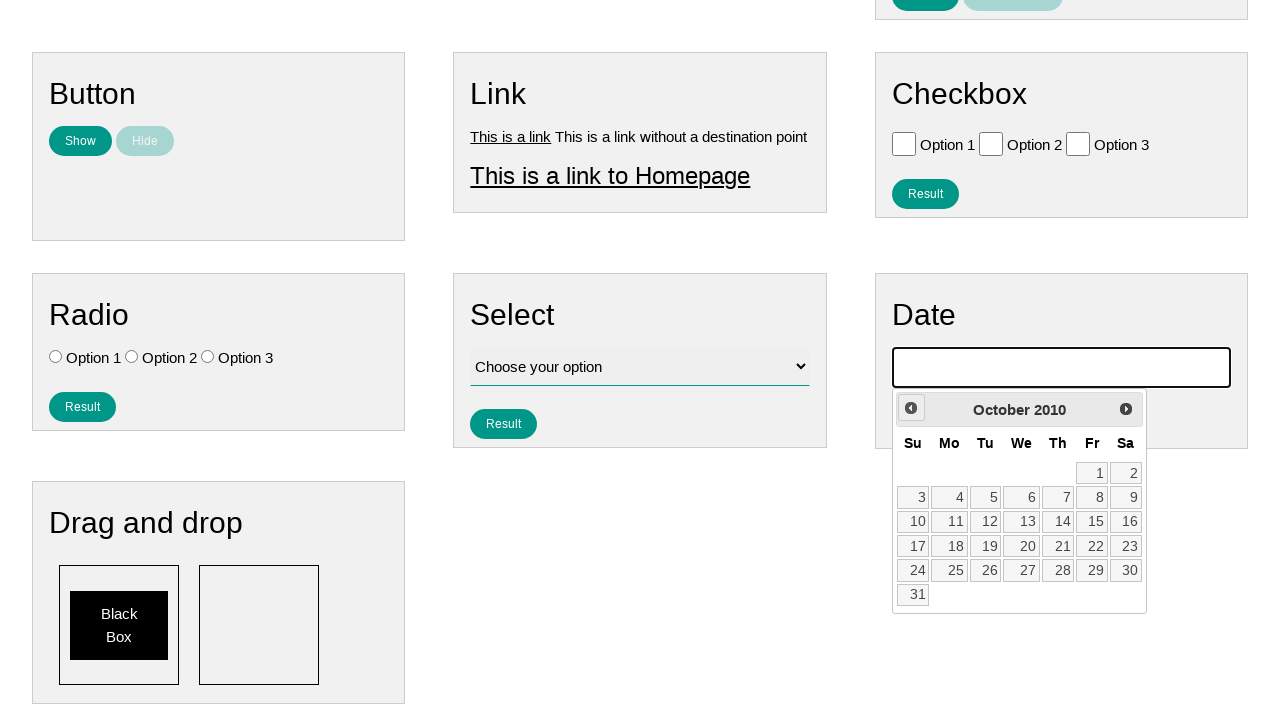

Waited for calendar to update
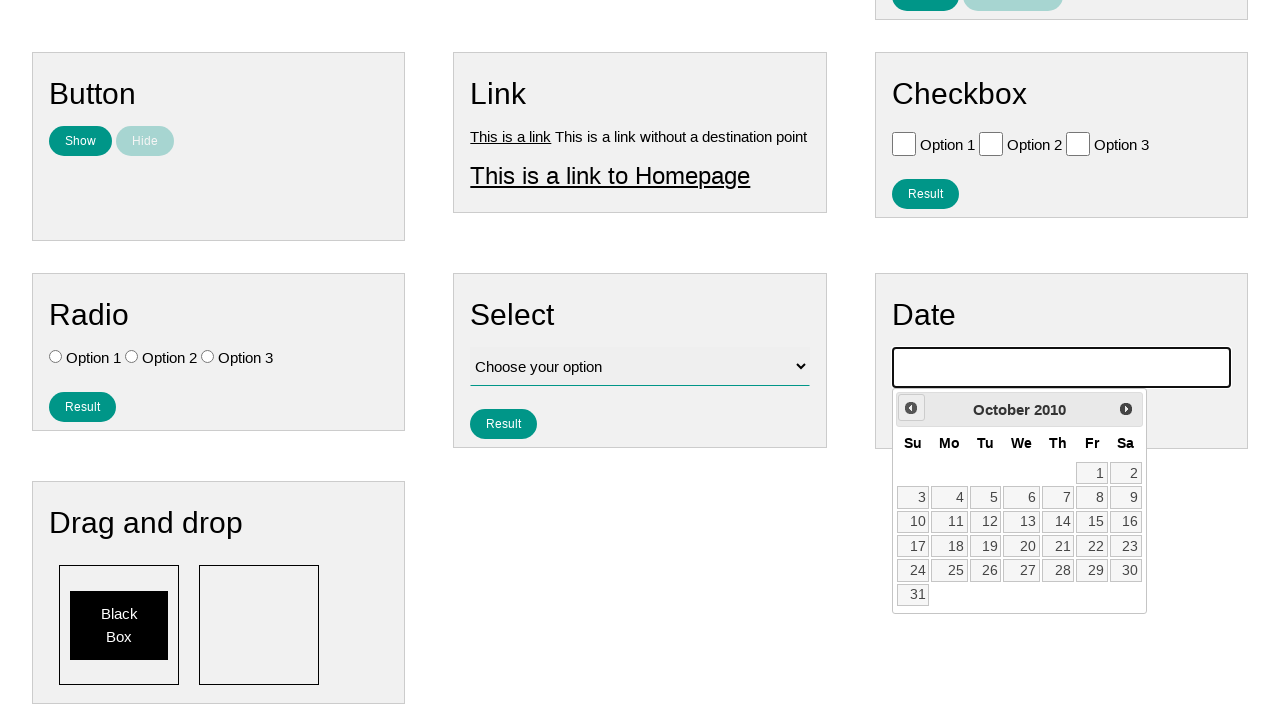

Clicked previous button to navigate backwards (currently at October 2010) at (911, 408) on #ui-datepicker-div >> .ui-datepicker-prev
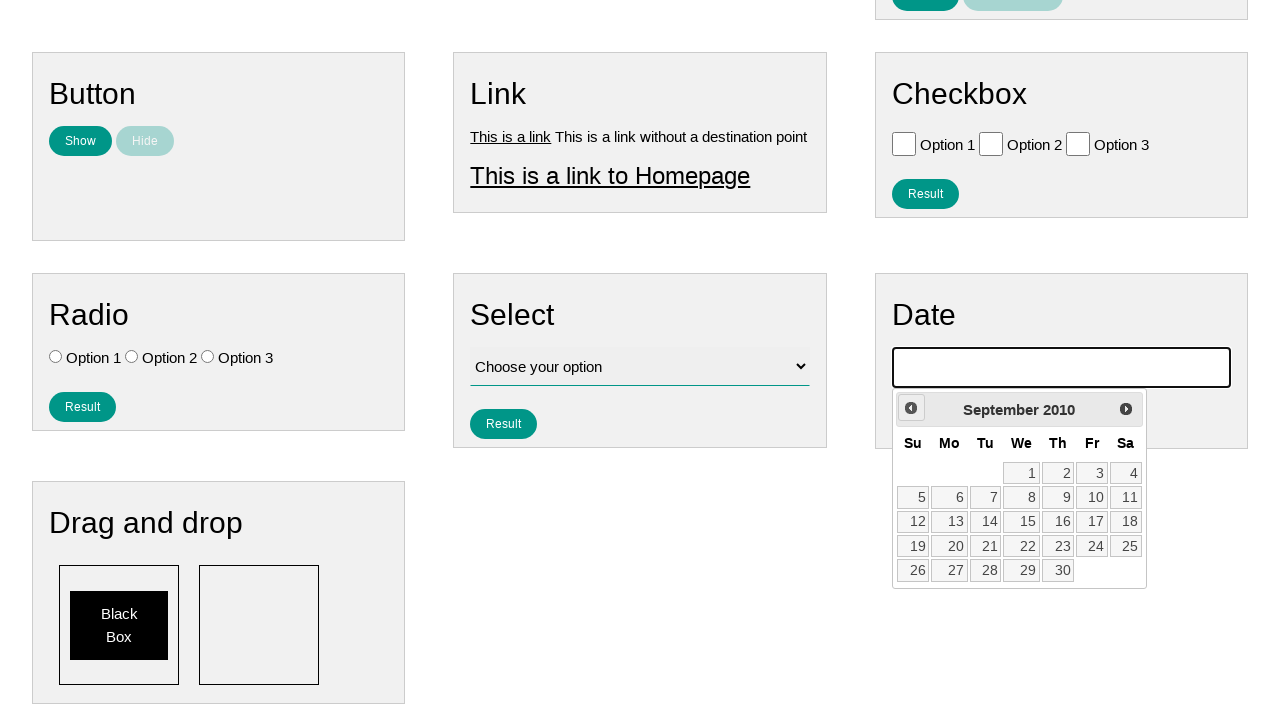

Waited for calendar to update
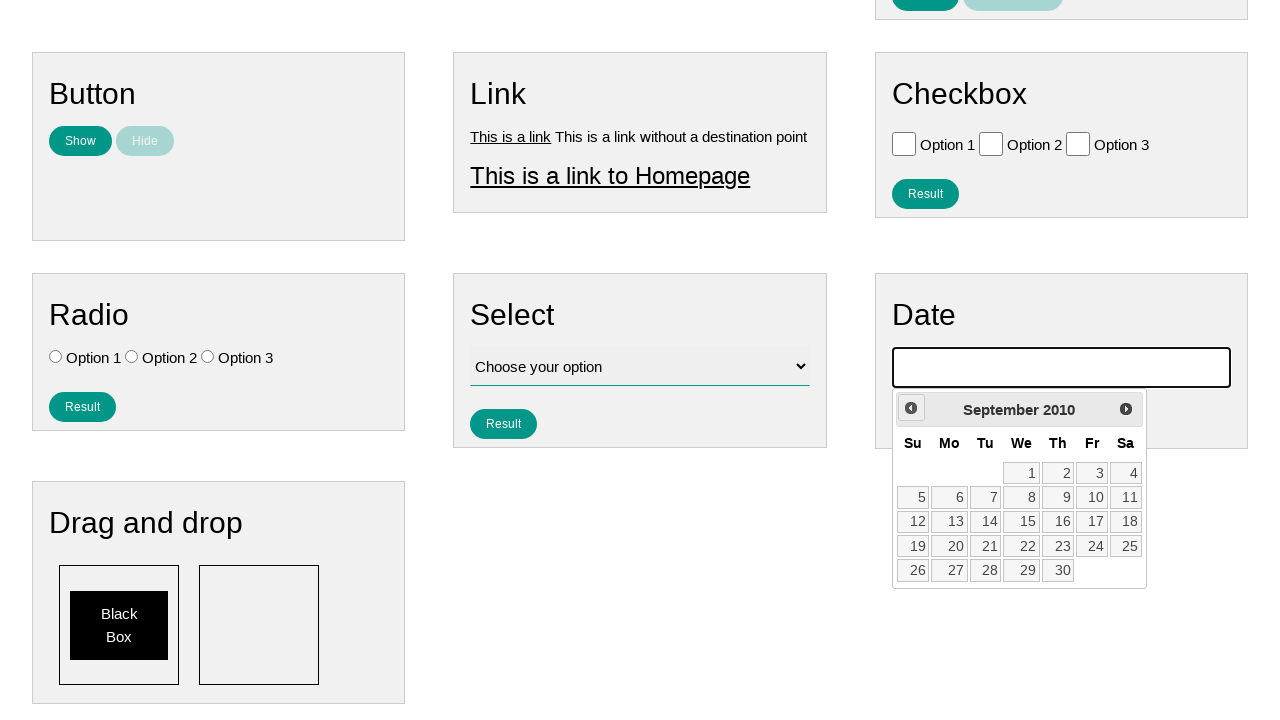

Clicked previous button to navigate backwards (currently at September 2010) at (911, 408) on #ui-datepicker-div >> .ui-datepicker-prev
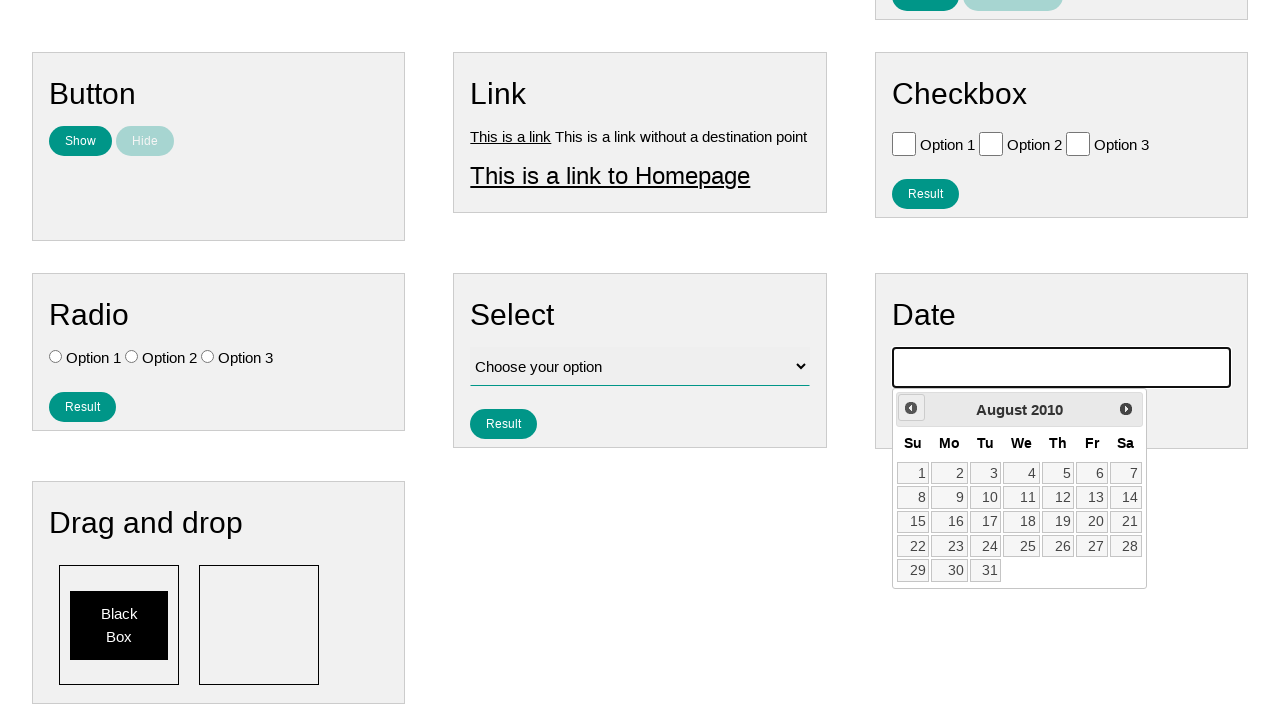

Waited for calendar to update
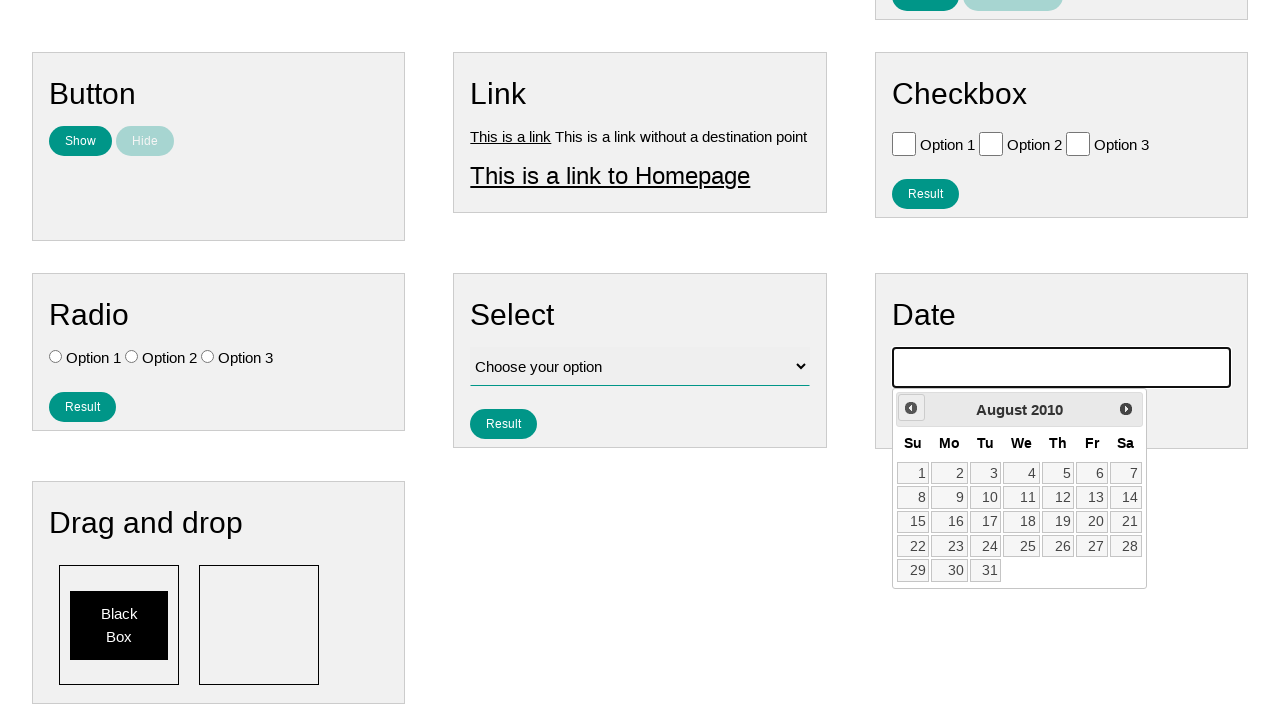

Clicked previous button to navigate backwards (currently at August 2010) at (911, 408) on #ui-datepicker-div >> .ui-datepicker-prev
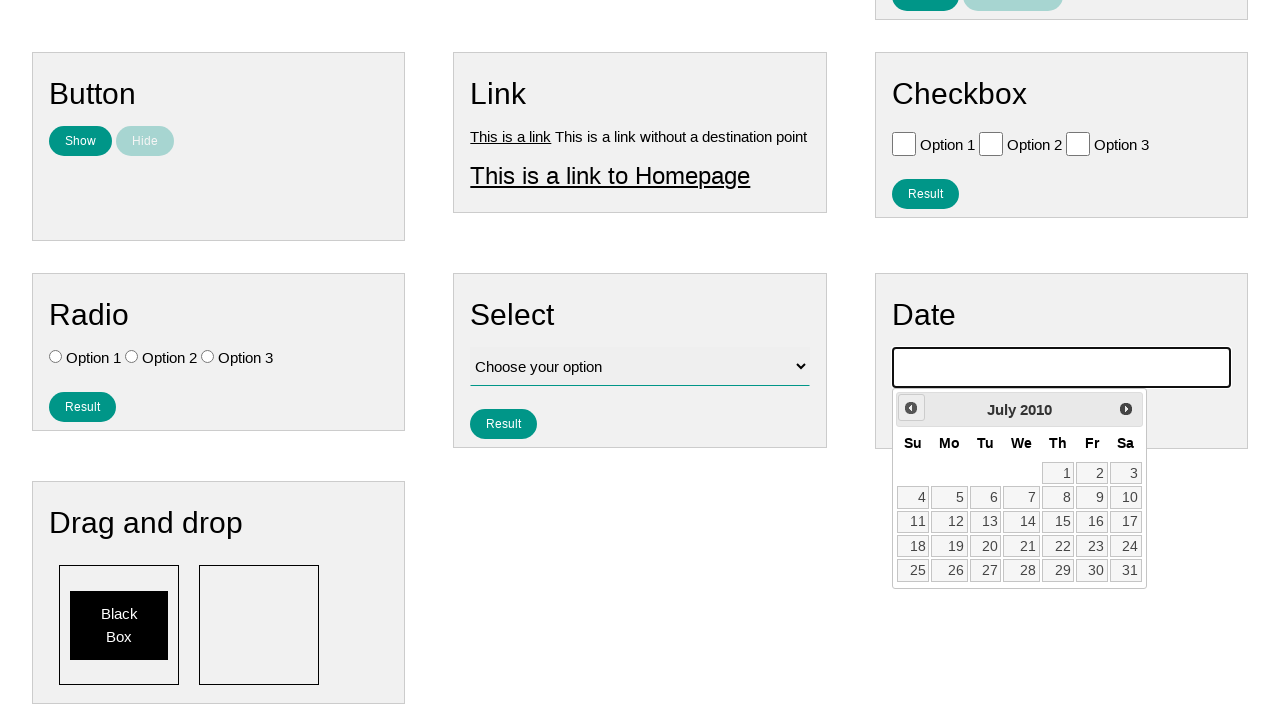

Waited for calendar to update
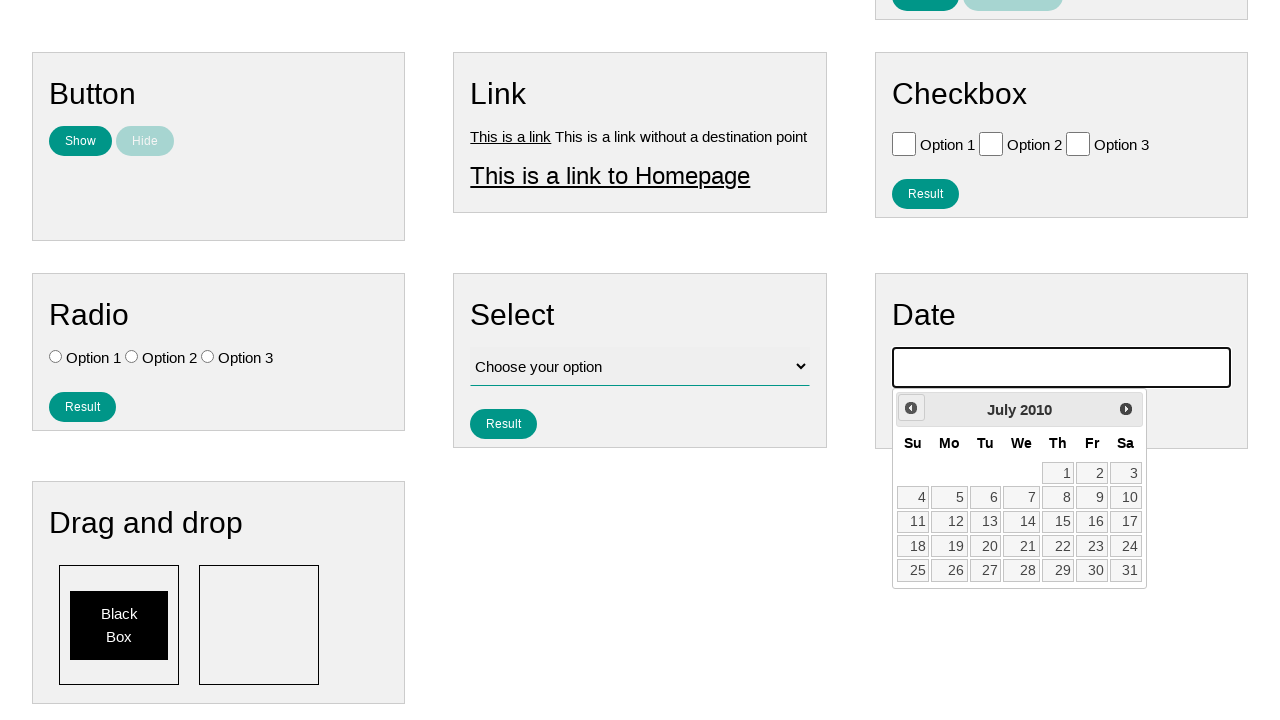

Clicked previous button to navigate backwards (currently at July 2010) at (911, 408) on #ui-datepicker-div >> .ui-datepicker-prev
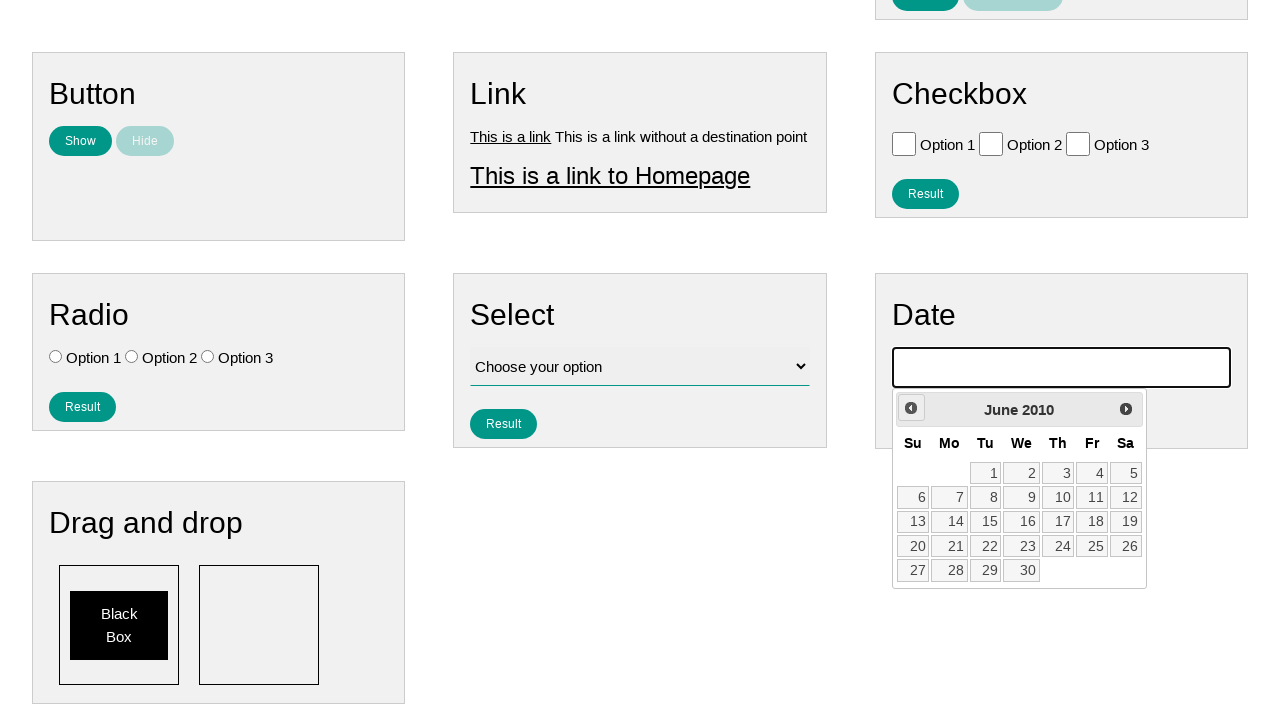

Waited for calendar to update
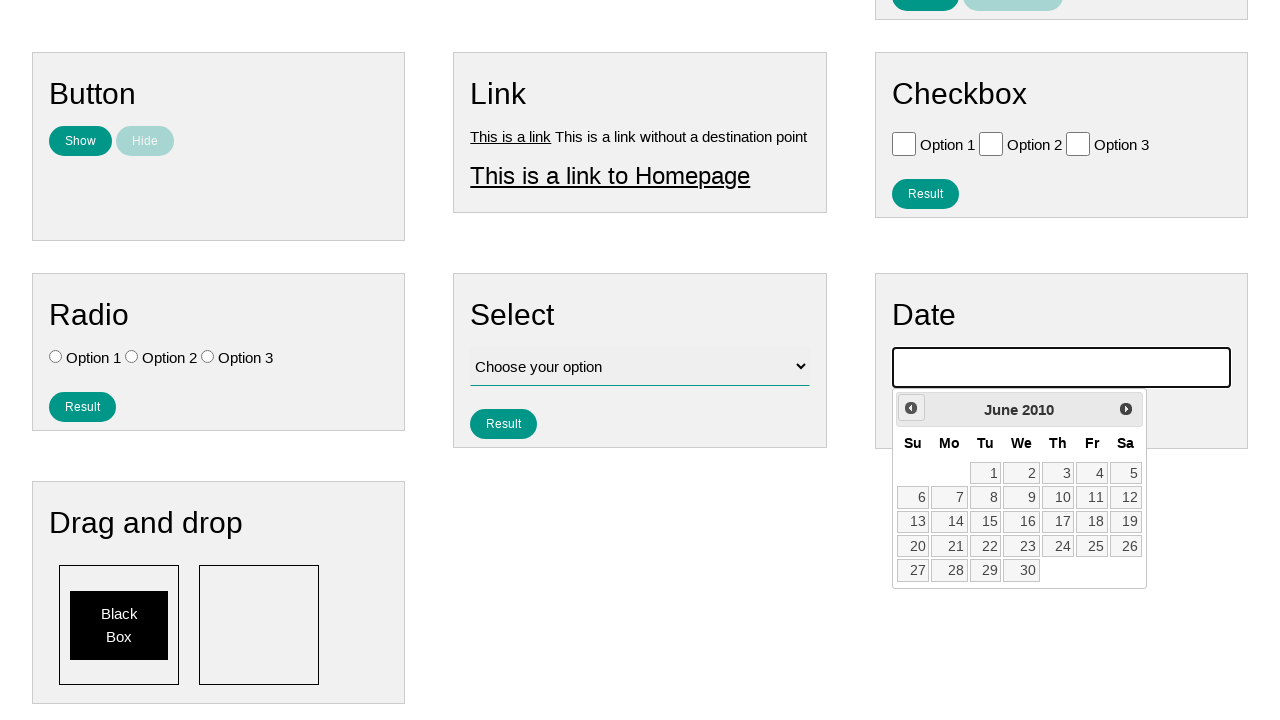

Clicked previous button to navigate backwards (currently at June 2010) at (911, 408) on #ui-datepicker-div >> .ui-datepicker-prev
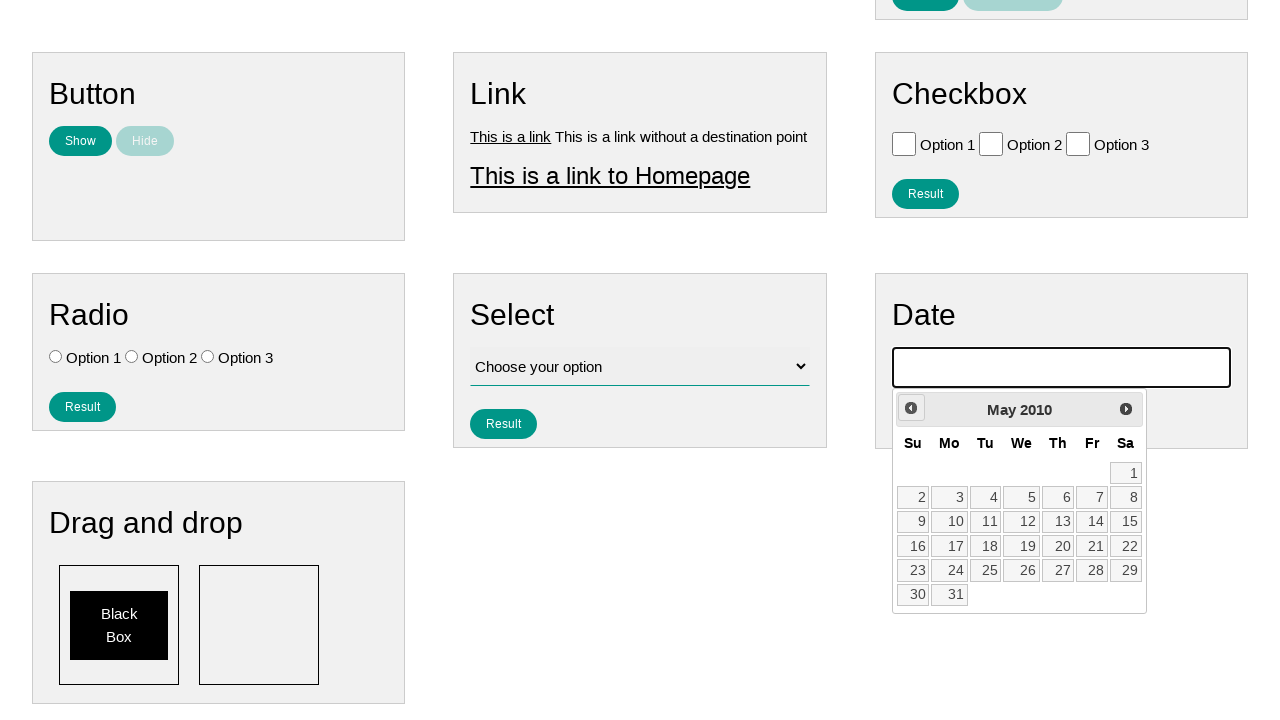

Waited for calendar to update
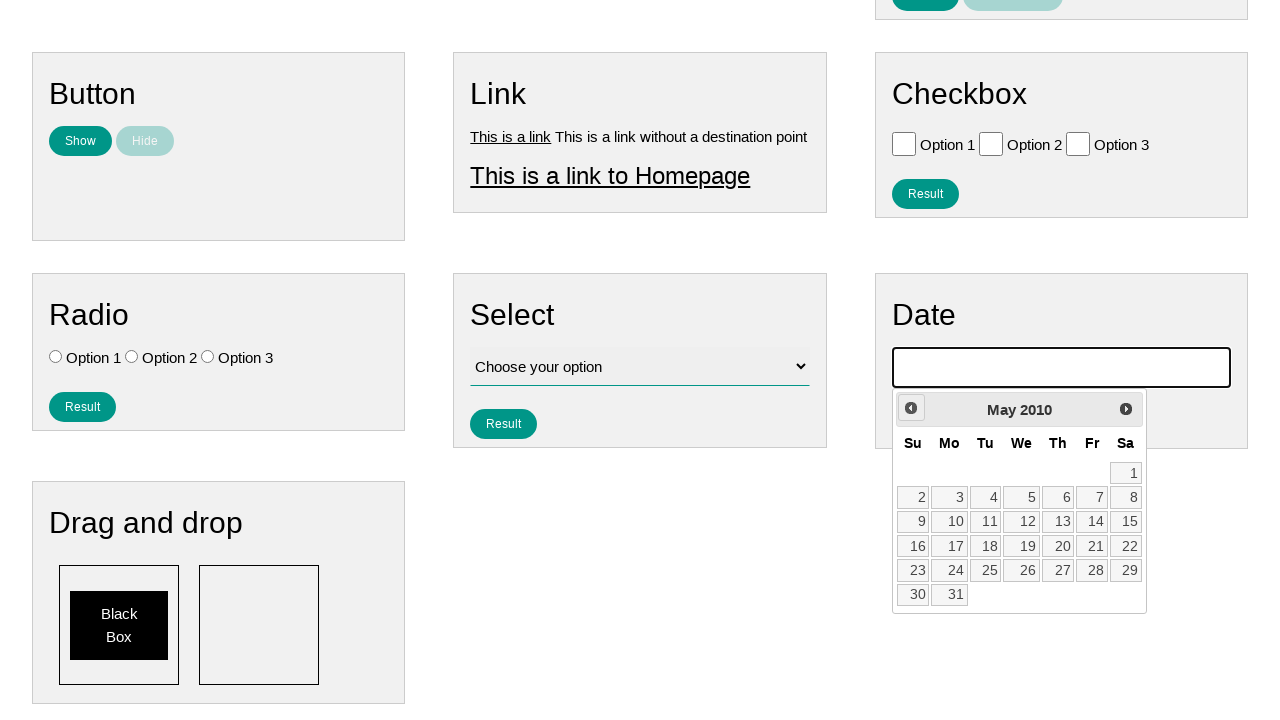

Clicked previous button to navigate backwards (currently at May 2010) at (911, 408) on #ui-datepicker-div >> .ui-datepicker-prev
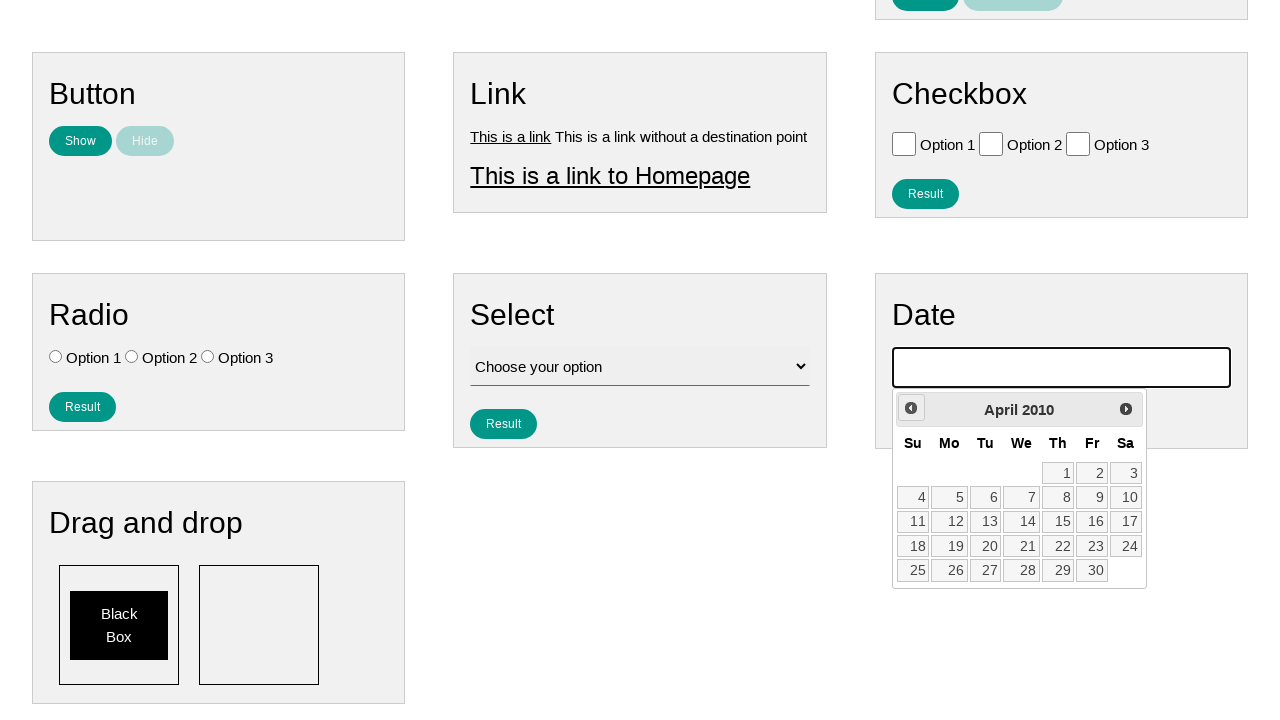

Waited for calendar to update
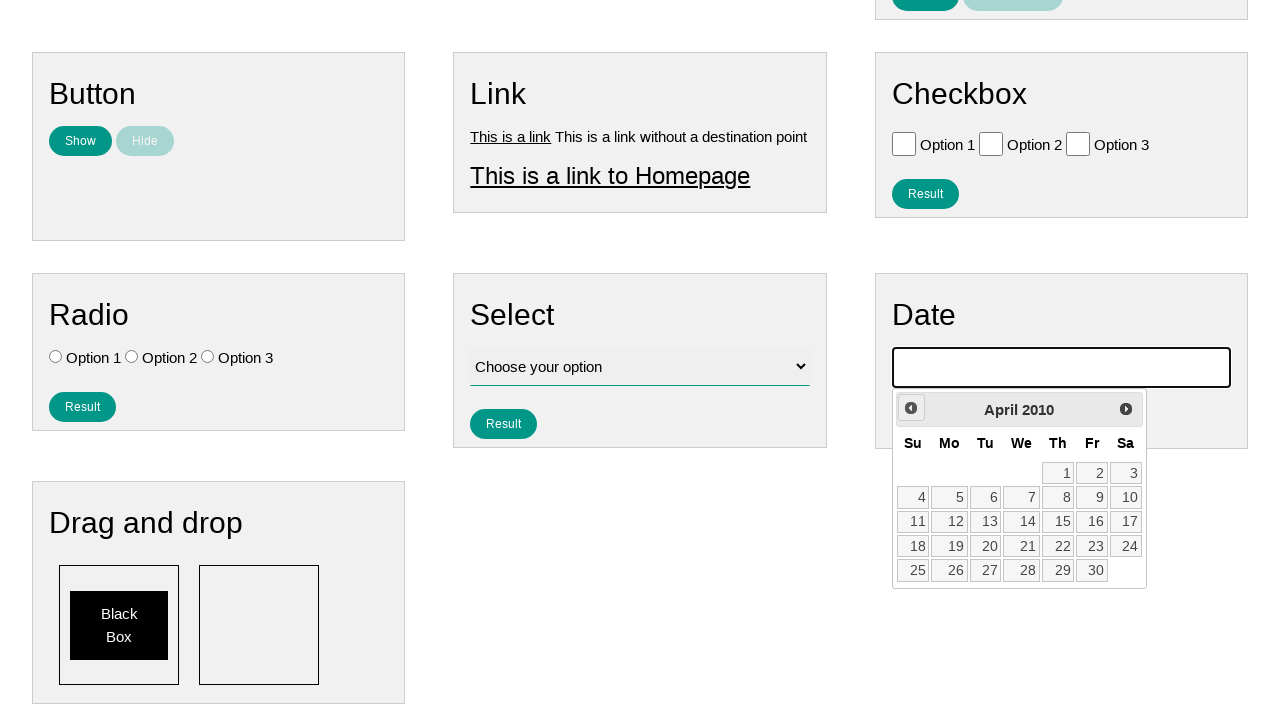

Clicked previous button to navigate backwards (currently at April 2010) at (911, 408) on #ui-datepicker-div >> .ui-datepicker-prev
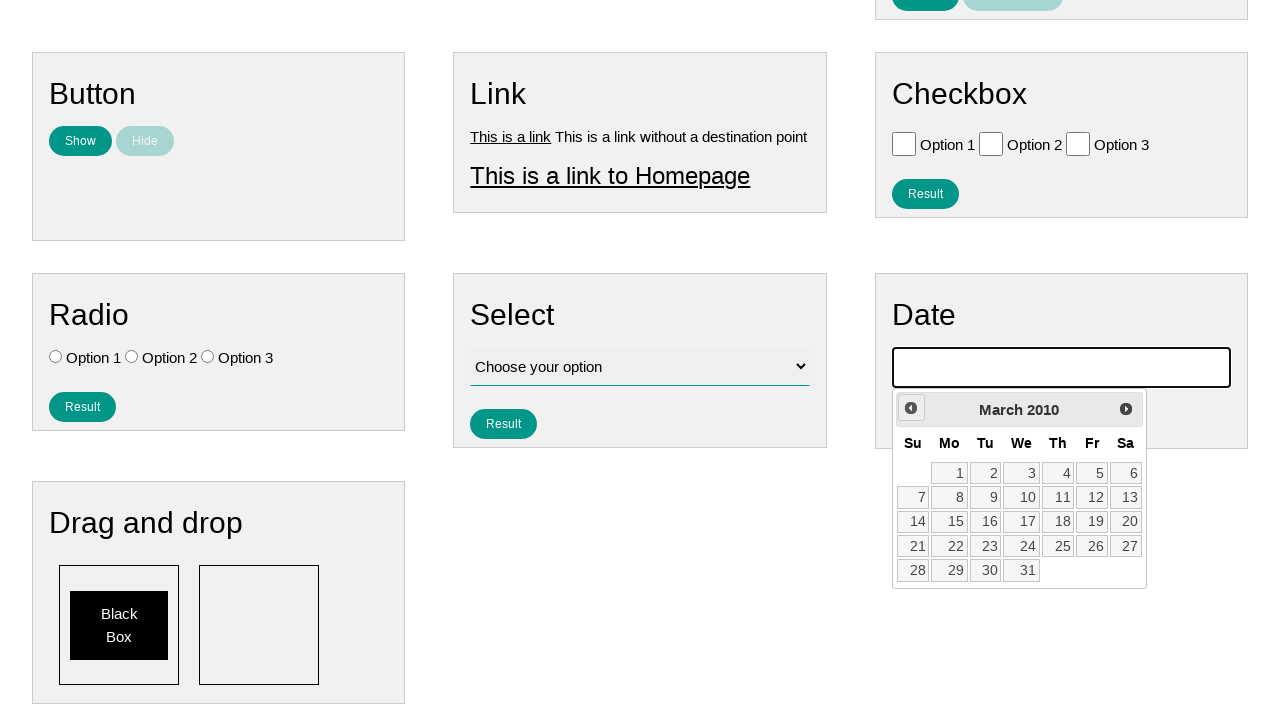

Waited for calendar to update
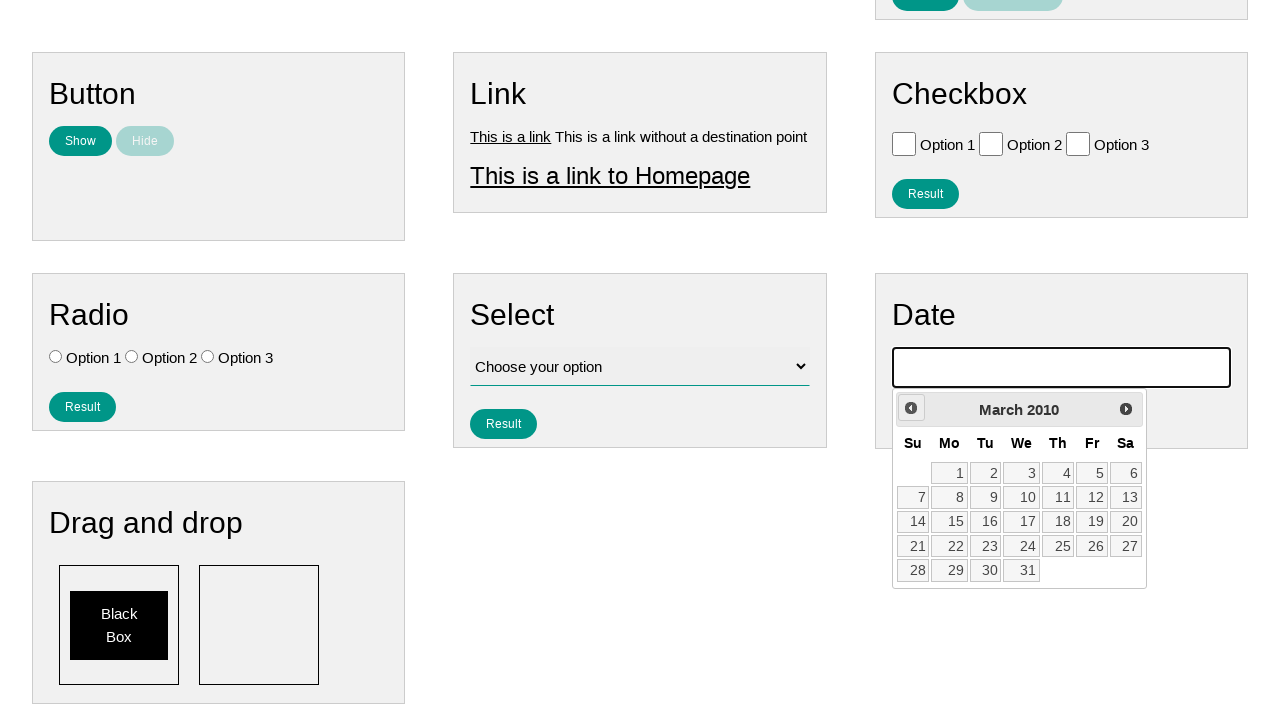

Clicked previous button to navigate backwards (currently at March 2010) at (911, 408) on #ui-datepicker-div >> .ui-datepicker-prev
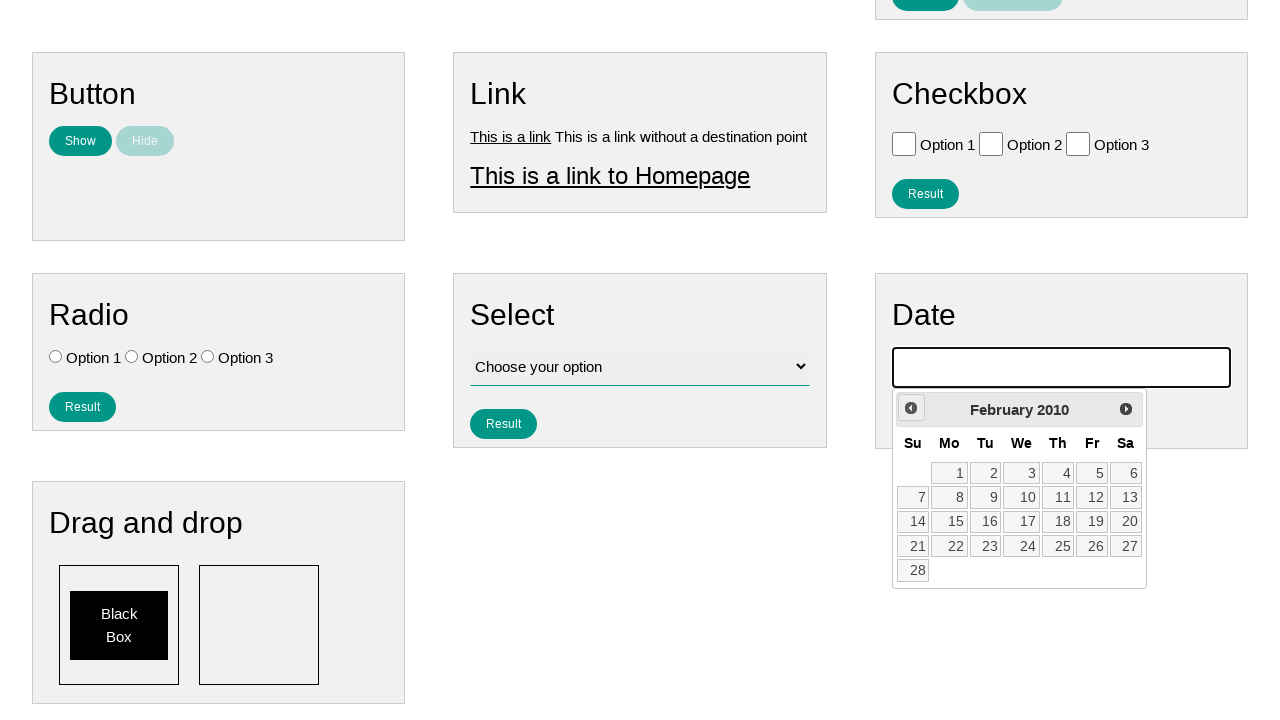

Waited for calendar to update
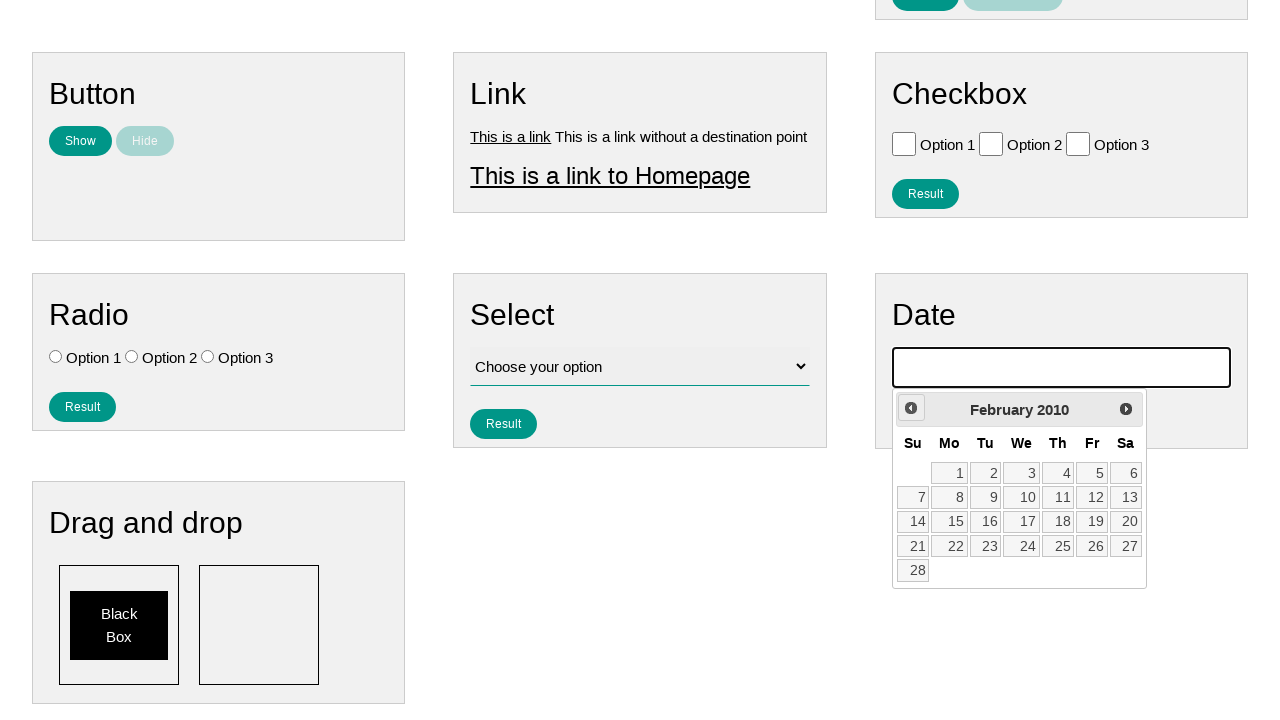

Clicked previous button to navigate backwards (currently at February 2010) at (911, 408) on #ui-datepicker-div >> .ui-datepicker-prev
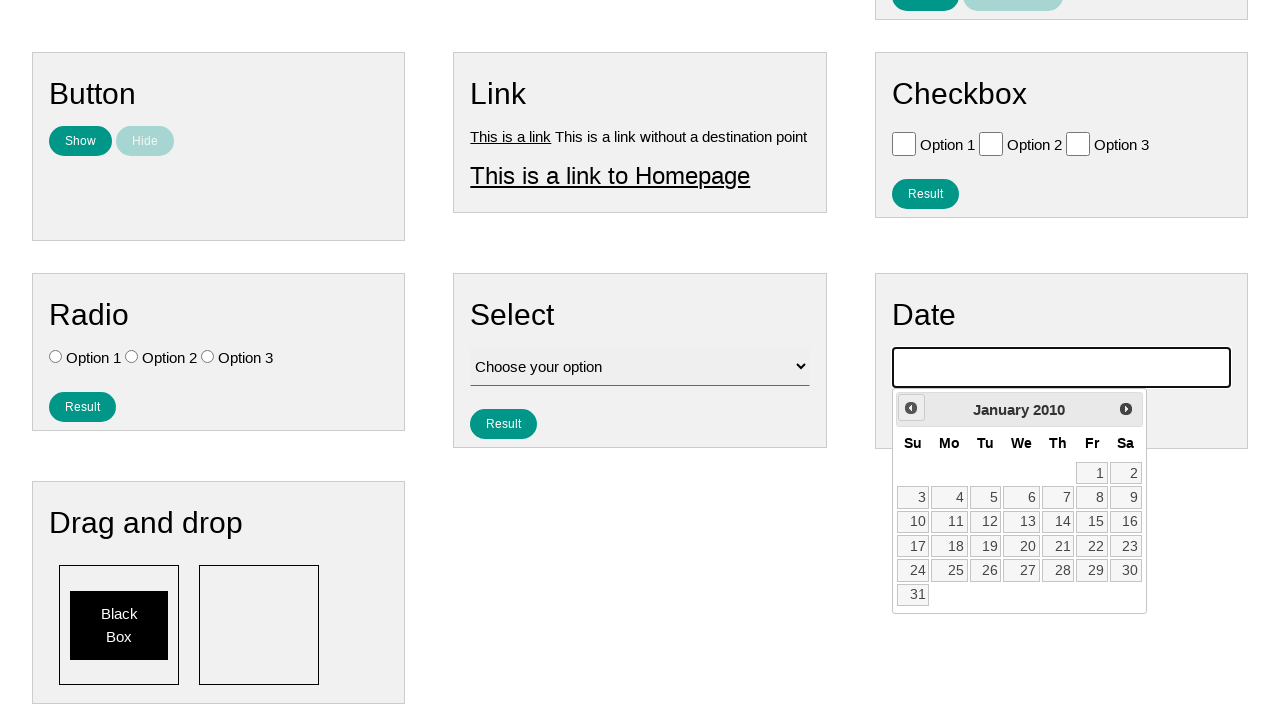

Waited for calendar to update
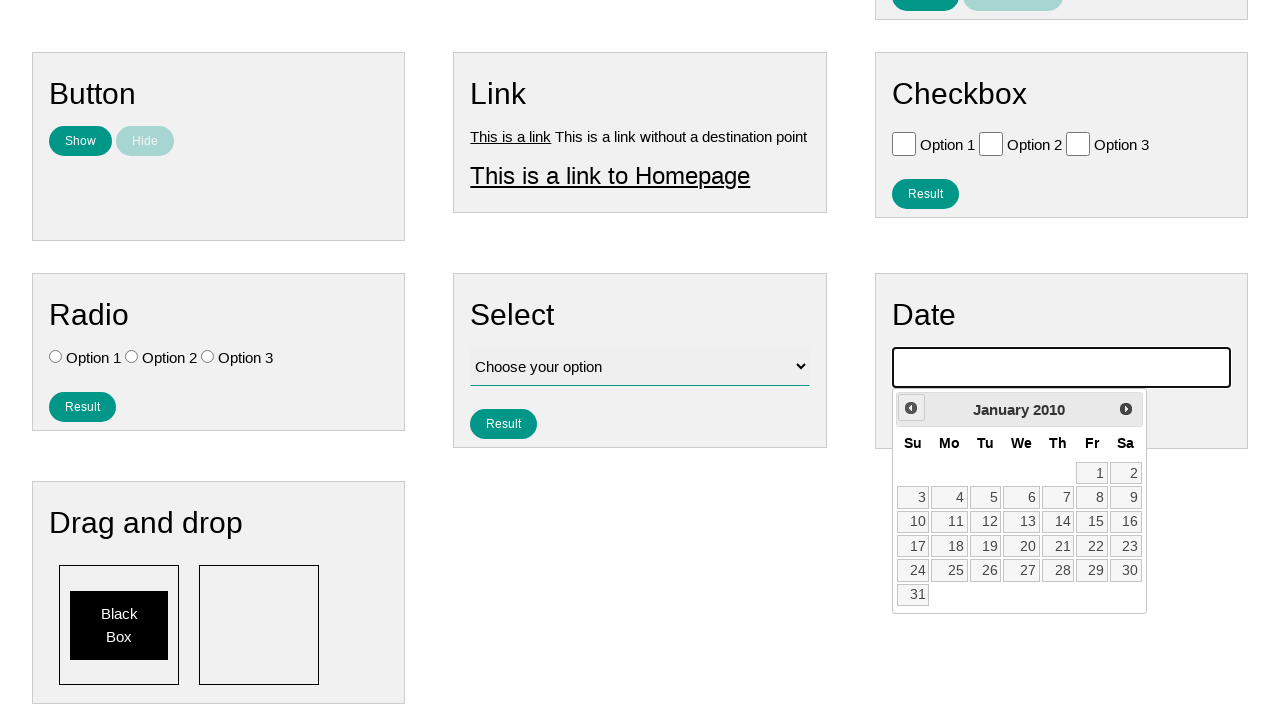

Clicked previous button to navigate backwards (currently at January 2010) at (911, 408) on #ui-datepicker-div >> .ui-datepicker-prev
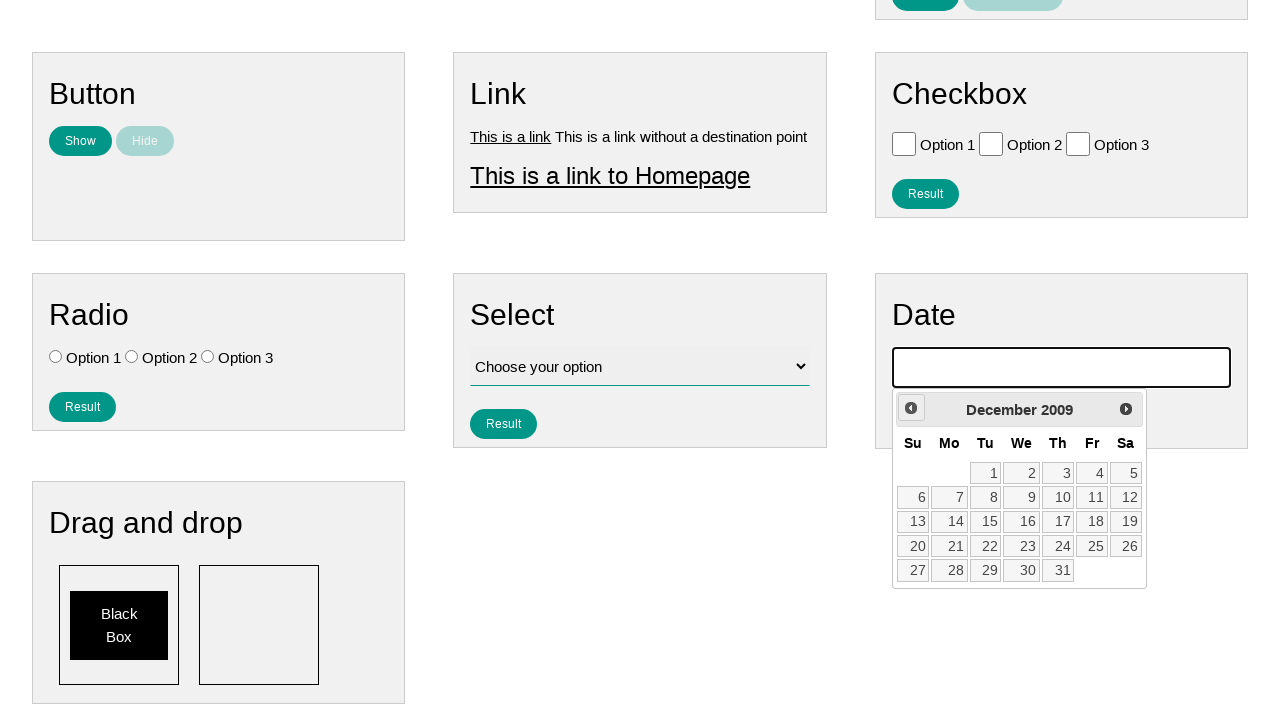

Waited for calendar to update
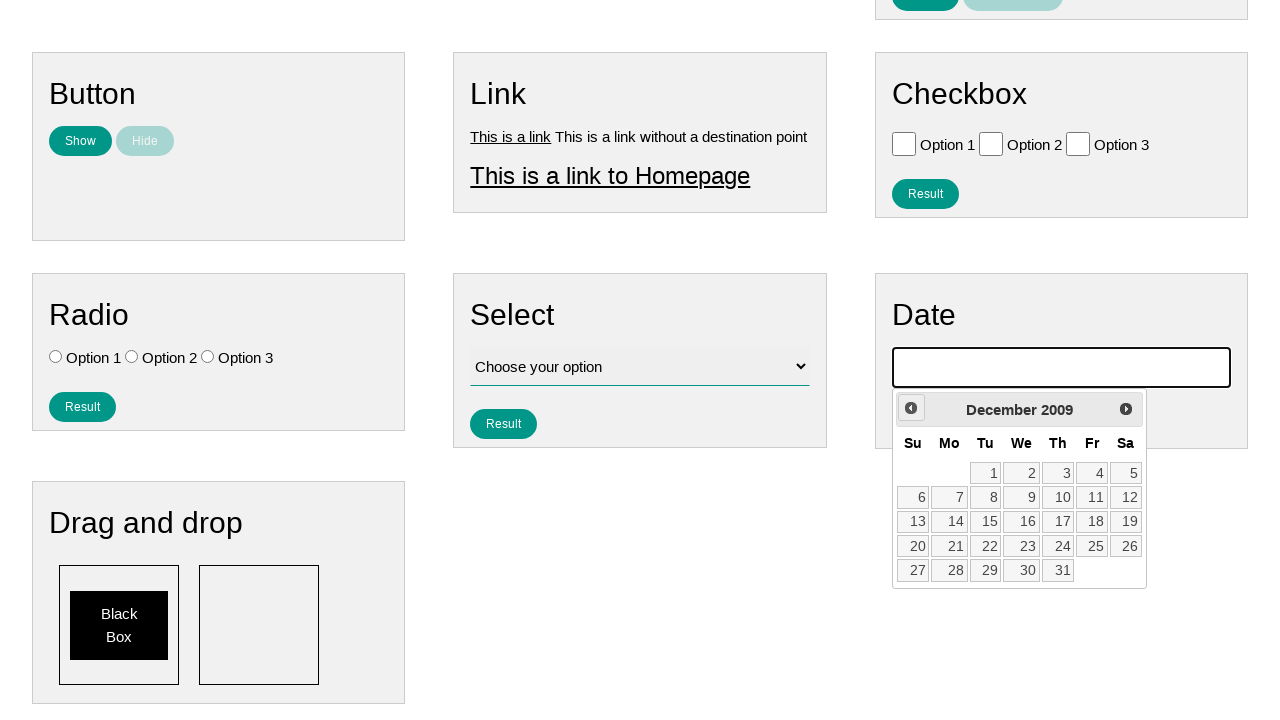

Clicked previous button to navigate backwards (currently at December 2009) at (911, 408) on #ui-datepicker-div >> .ui-datepicker-prev
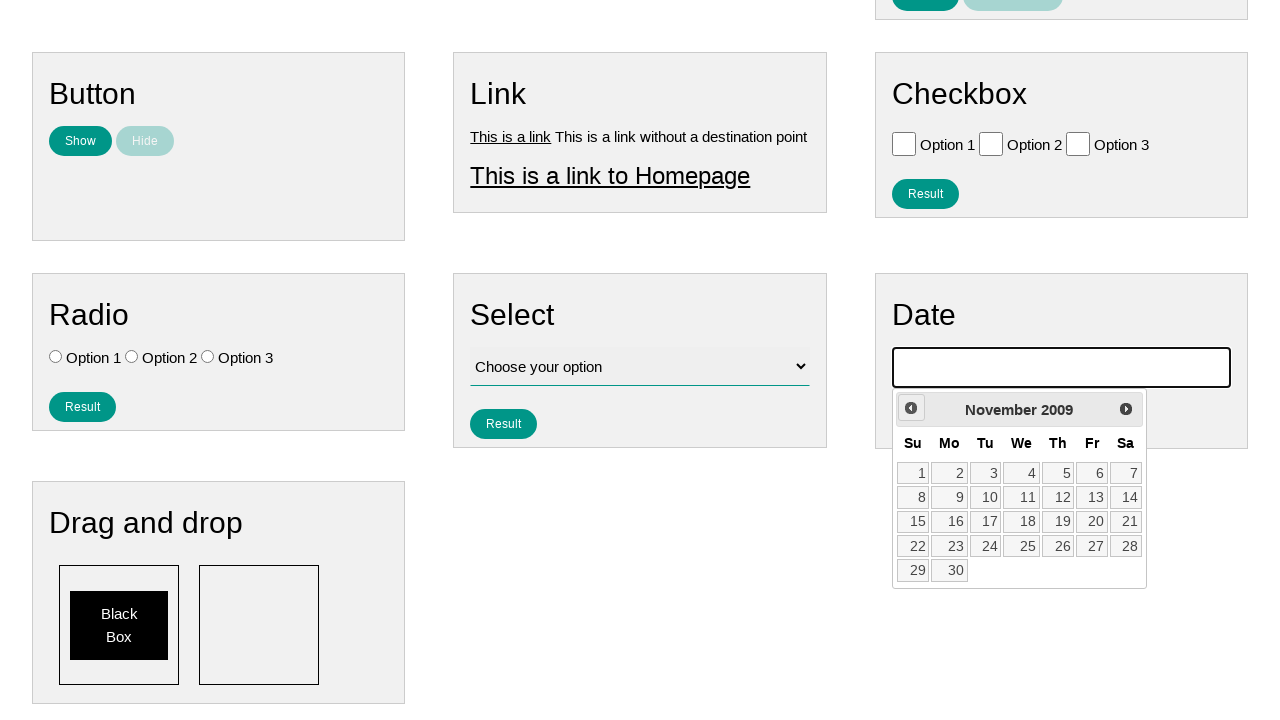

Waited for calendar to update
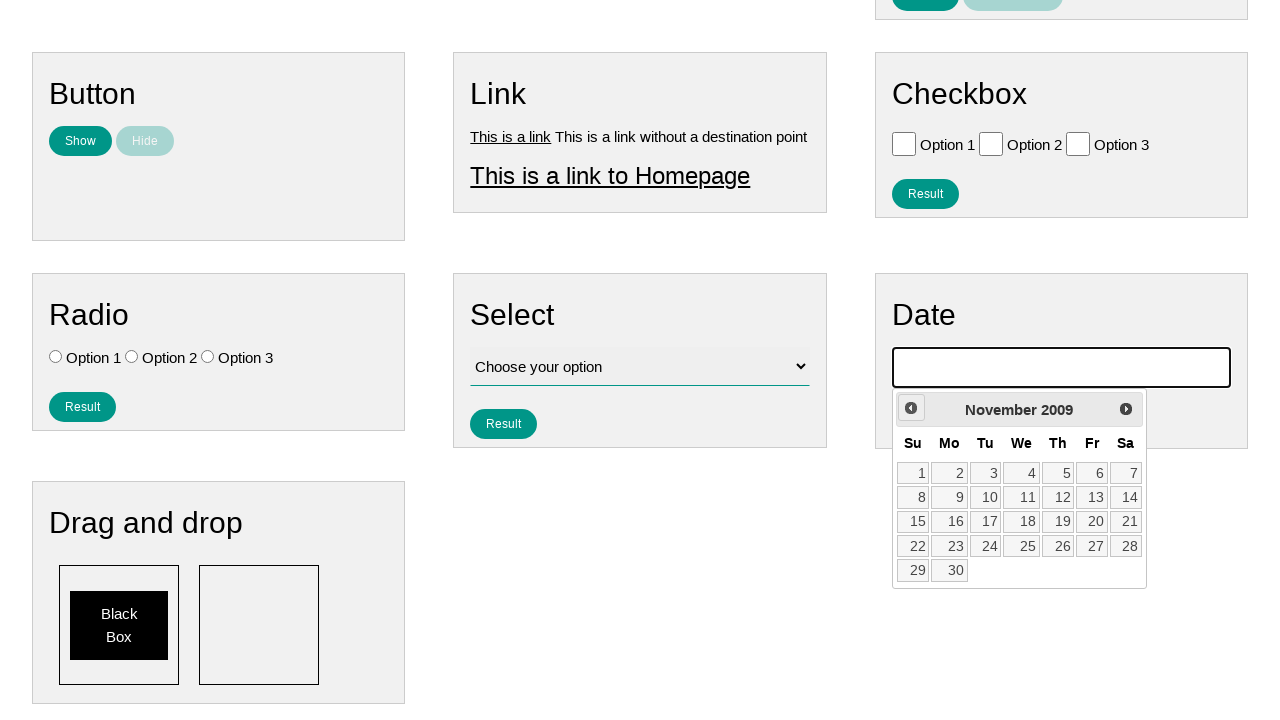

Clicked previous button to navigate backwards (currently at November 2009) at (911, 408) on #ui-datepicker-div >> .ui-datepicker-prev
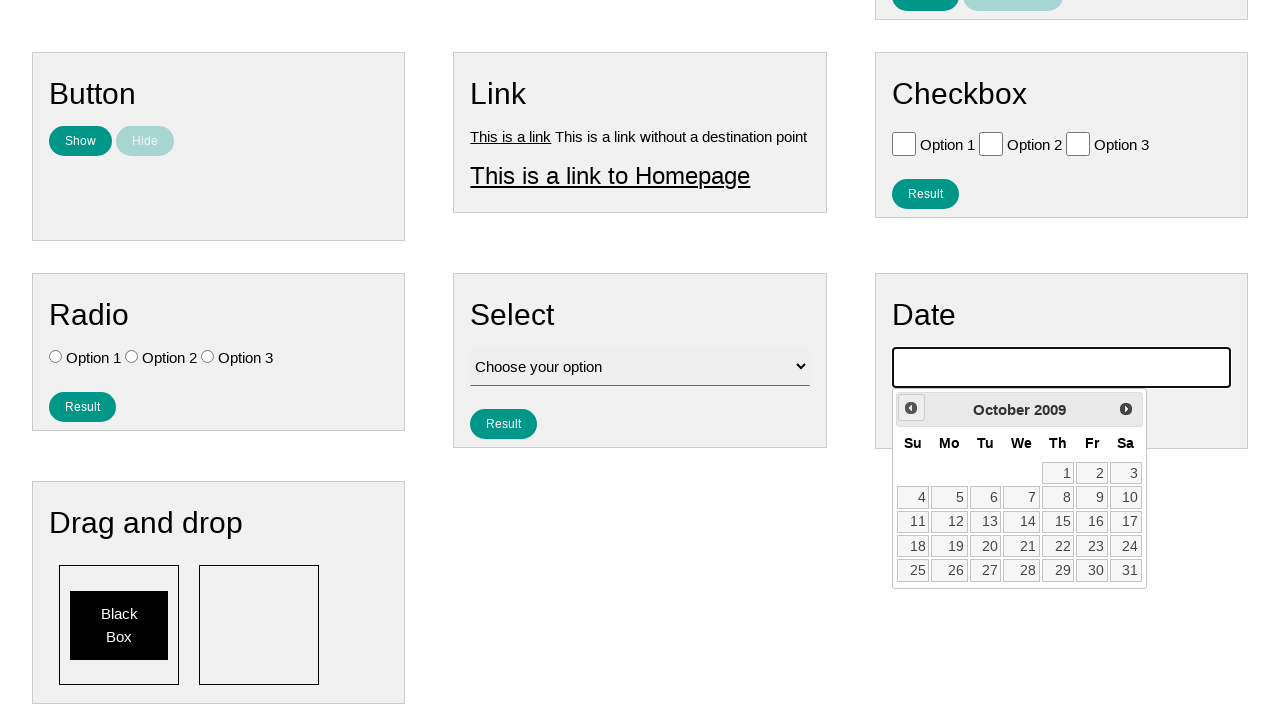

Waited for calendar to update
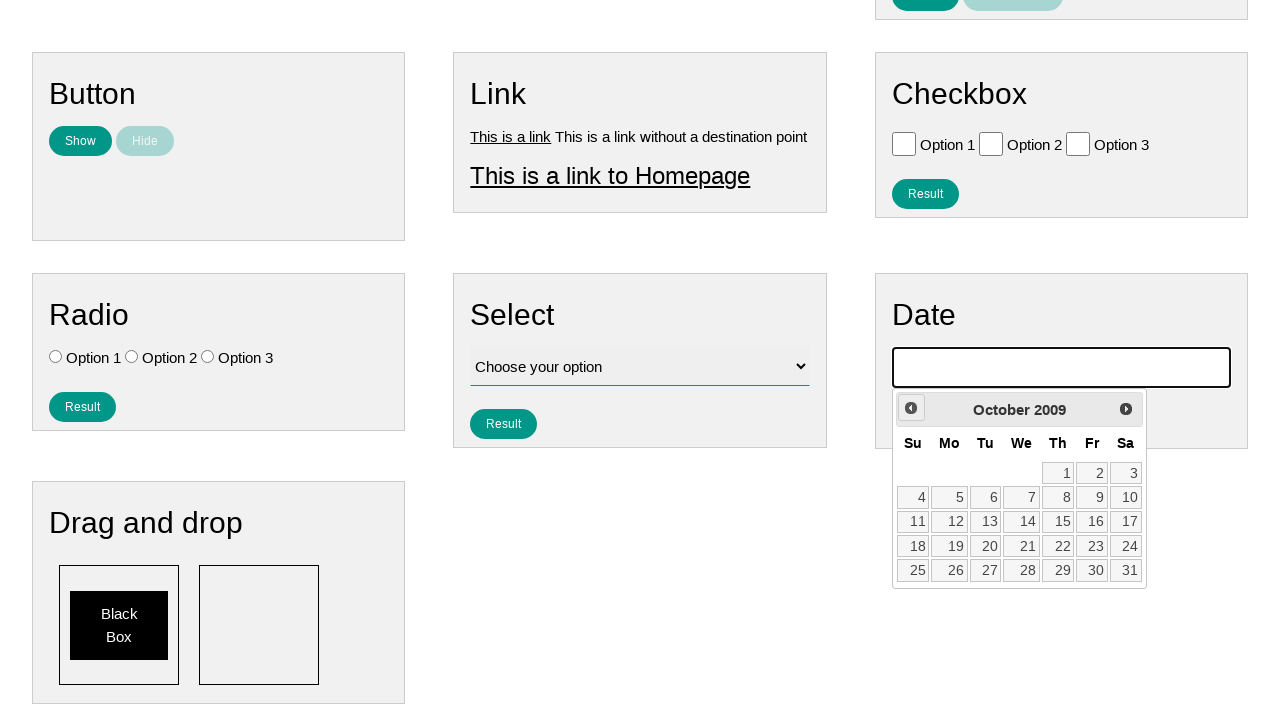

Clicked previous button to navigate backwards (currently at October 2009) at (911, 408) on #ui-datepicker-div >> .ui-datepicker-prev
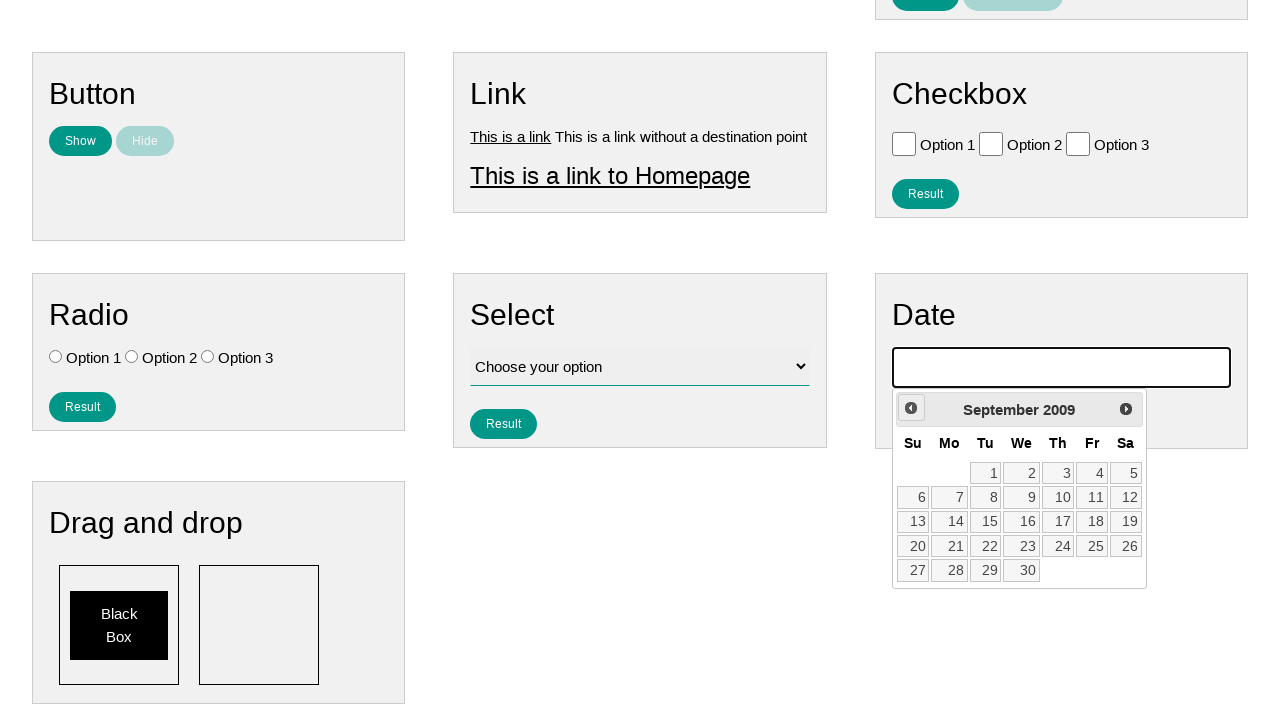

Waited for calendar to update
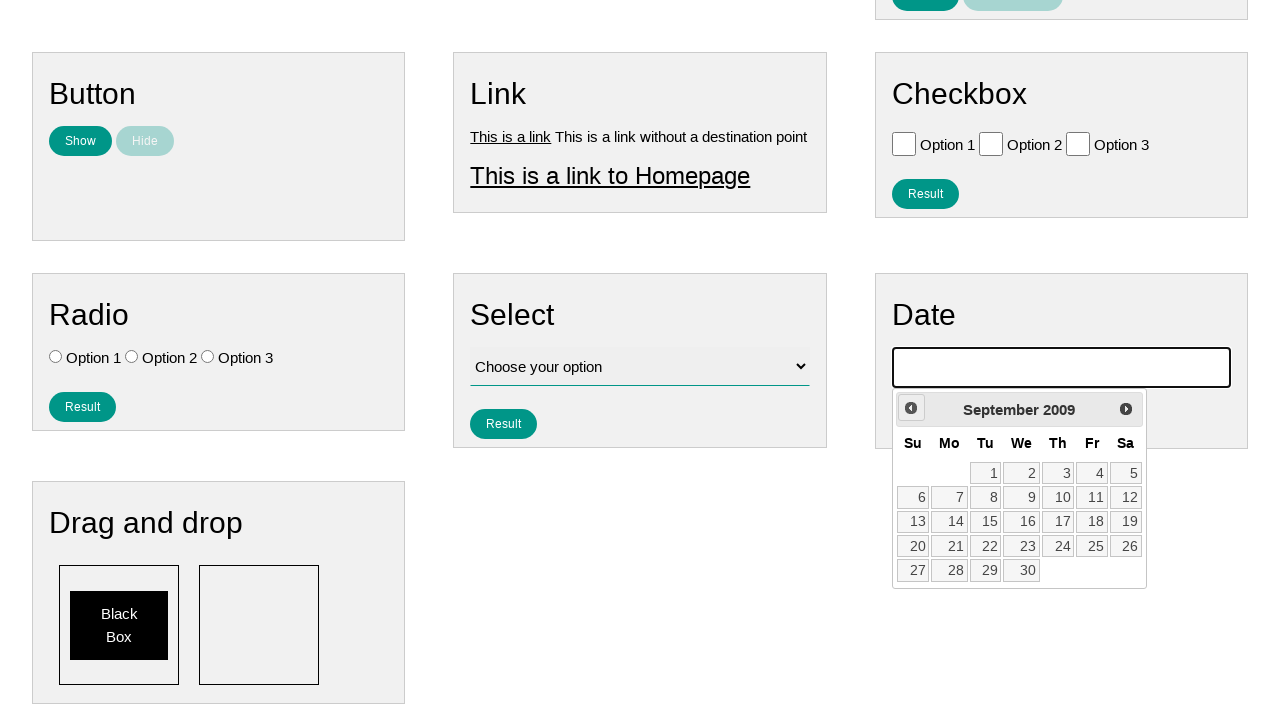

Clicked previous button to navigate backwards (currently at September 2009) at (911, 408) on #ui-datepicker-div >> .ui-datepicker-prev
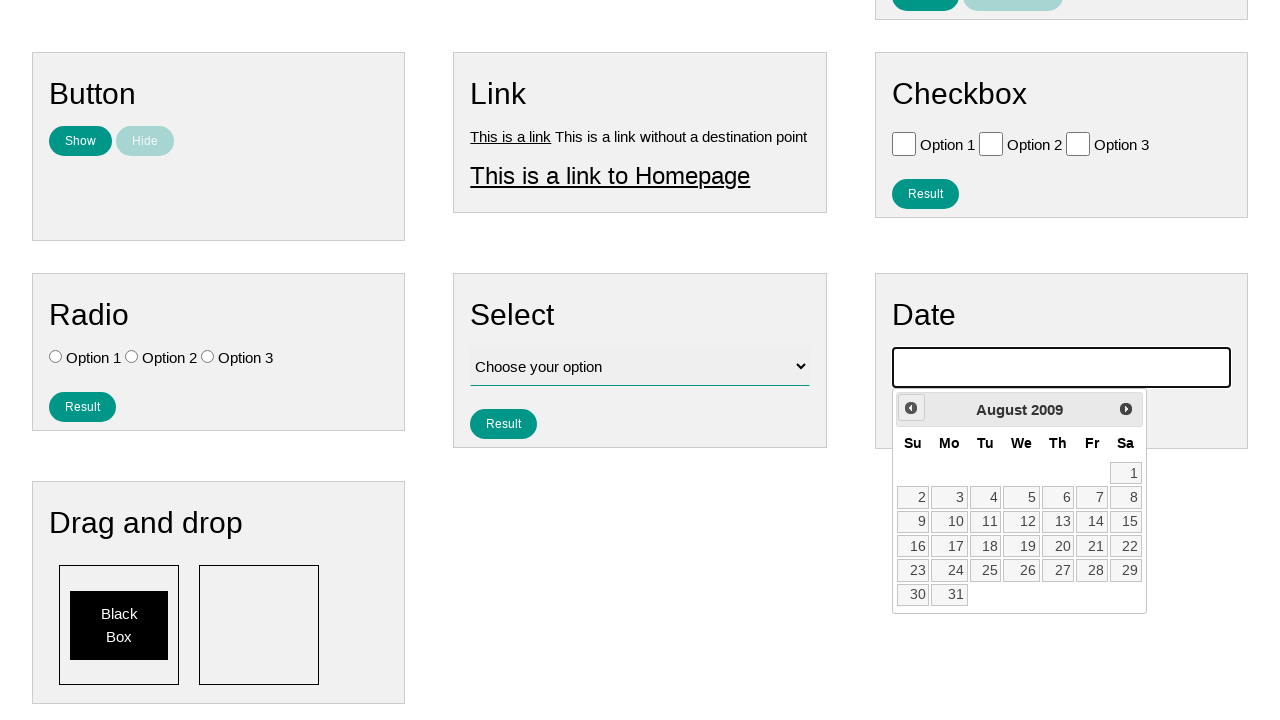

Waited for calendar to update
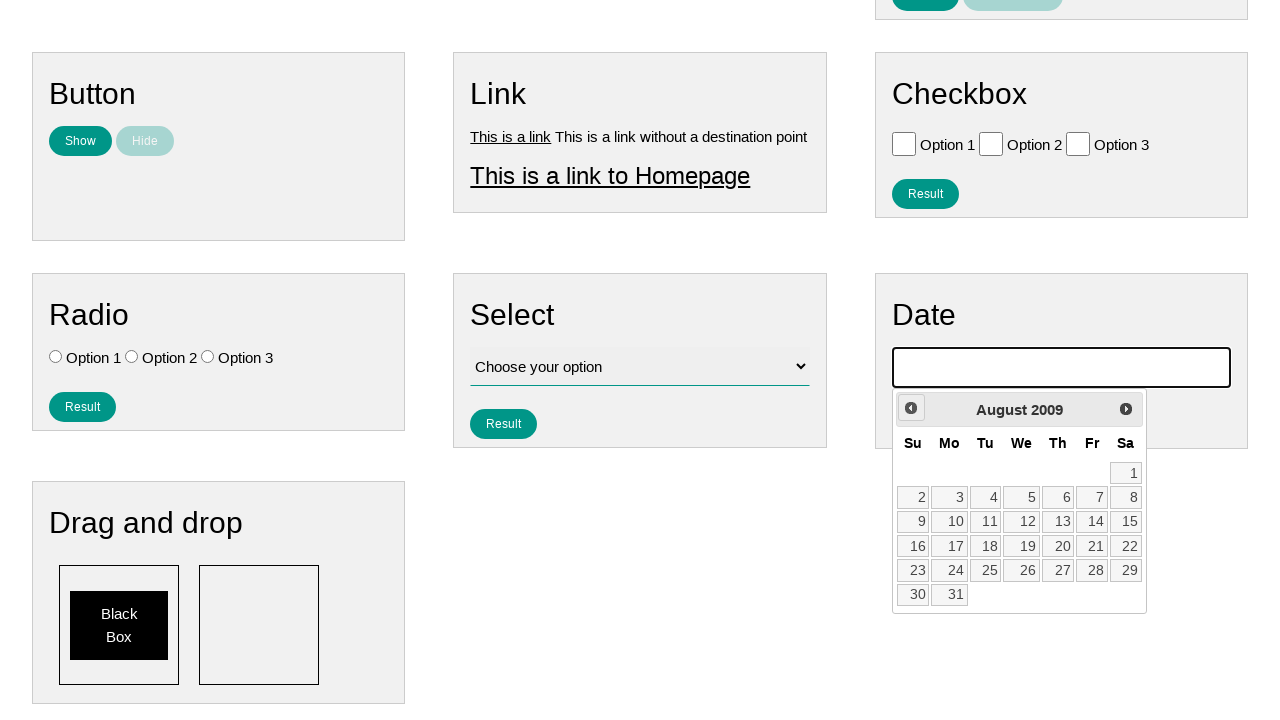

Clicked previous button to navigate backwards (currently at August 2009) at (911, 408) on #ui-datepicker-div >> .ui-datepicker-prev
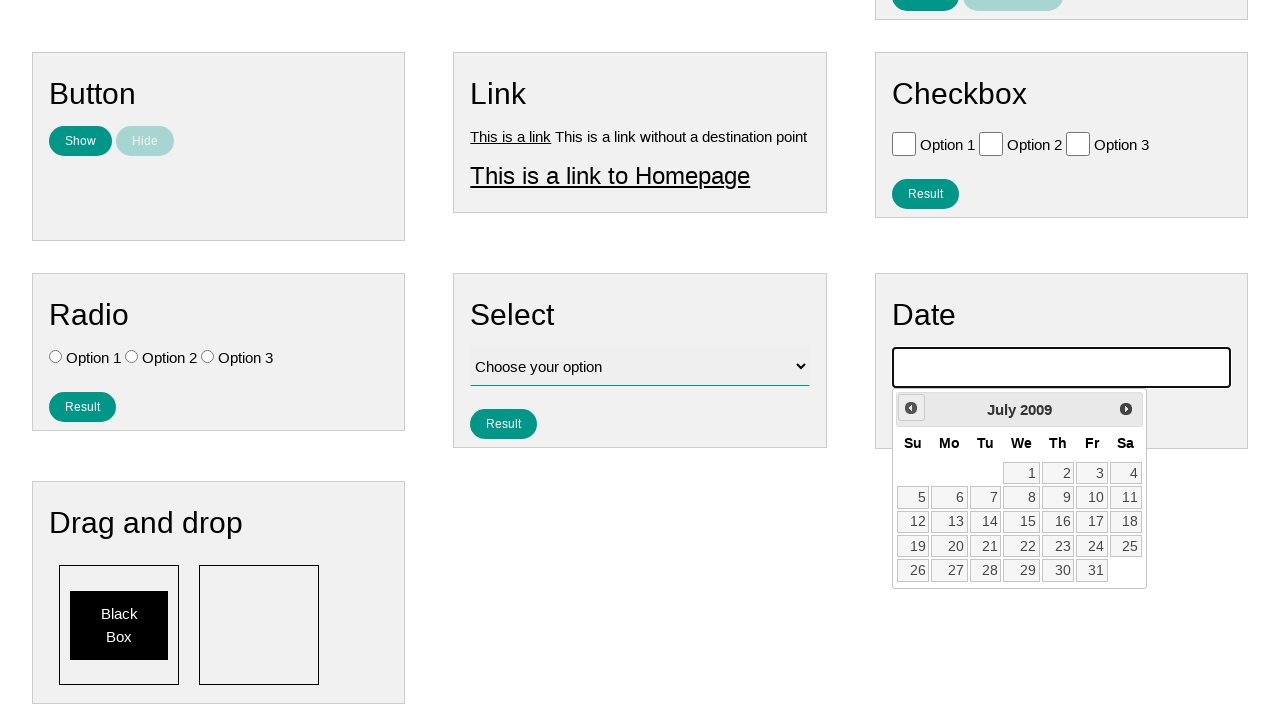

Waited for calendar to update
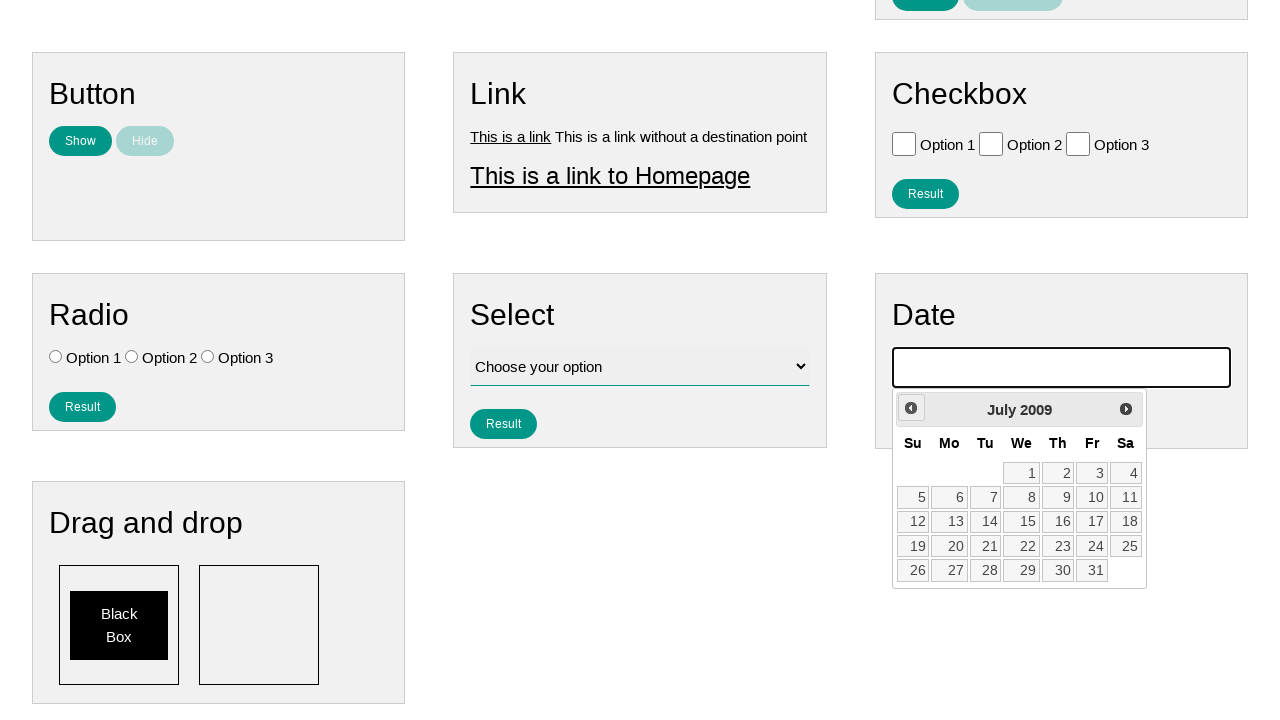

Clicked previous button to navigate backwards (currently at July 2009) at (911, 408) on #ui-datepicker-div >> .ui-datepicker-prev
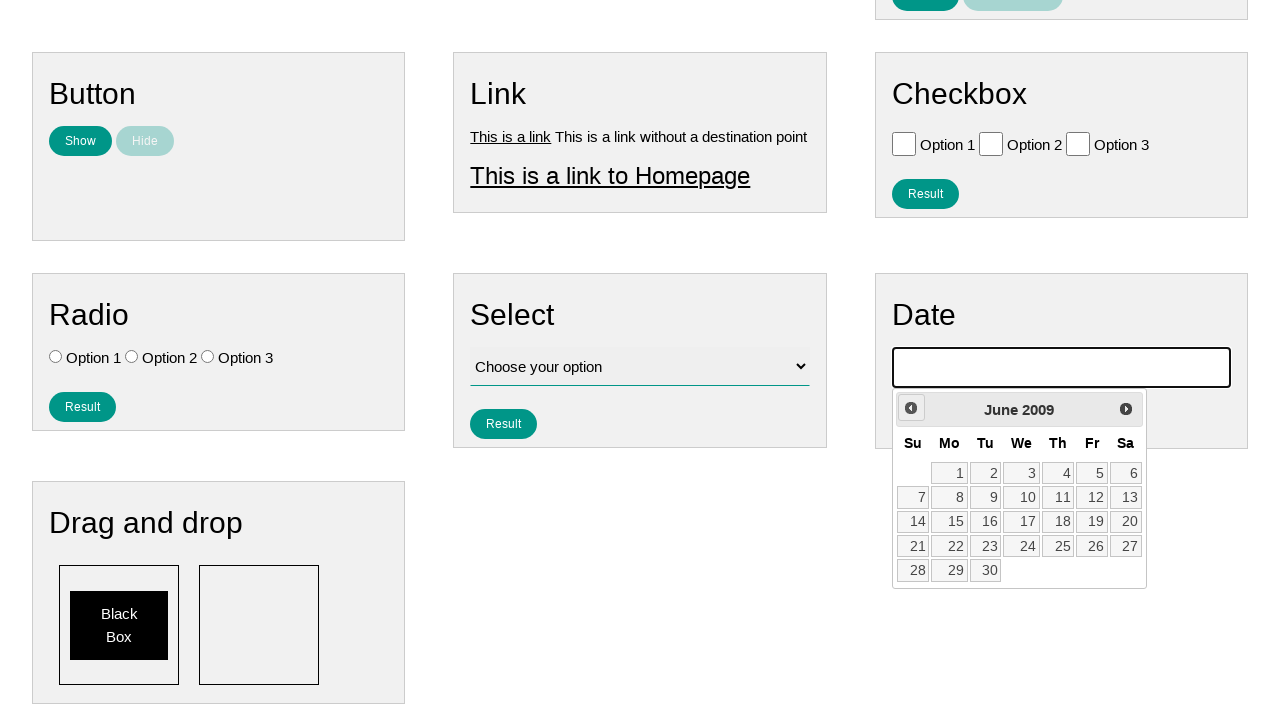

Waited for calendar to update
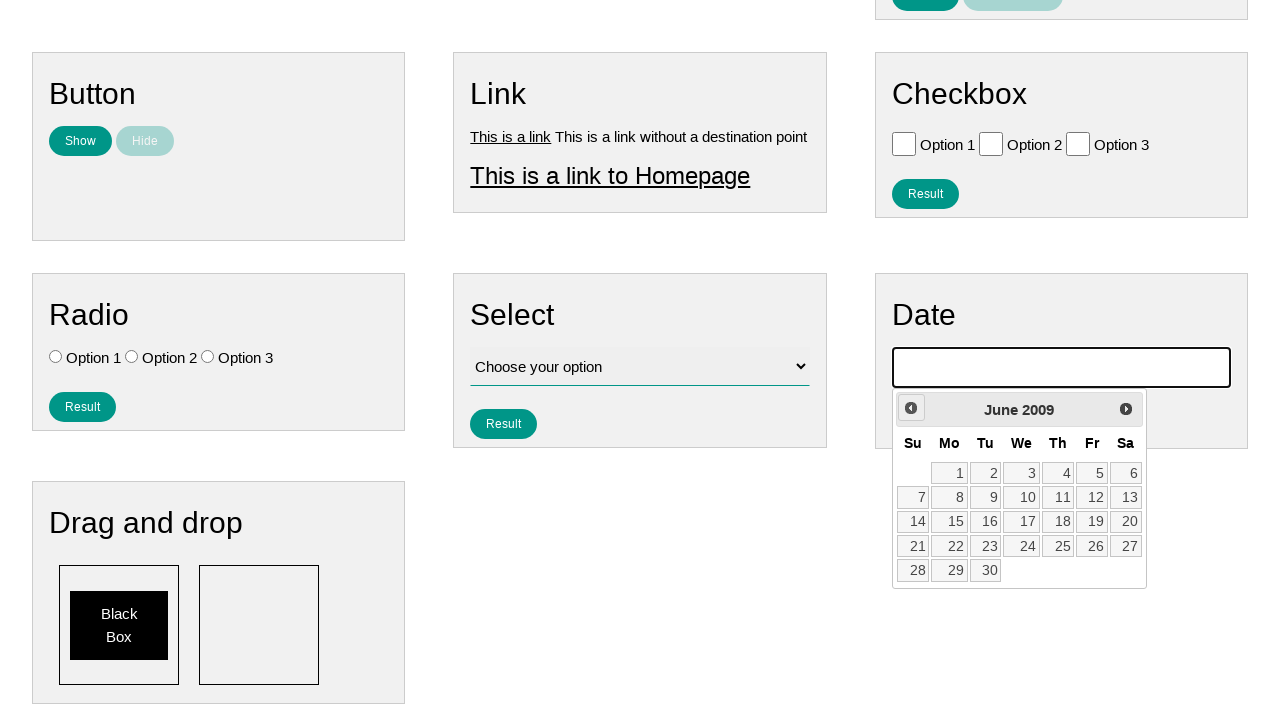

Clicked previous button to navigate backwards (currently at June 2009) at (911, 408) on #ui-datepicker-div >> .ui-datepicker-prev
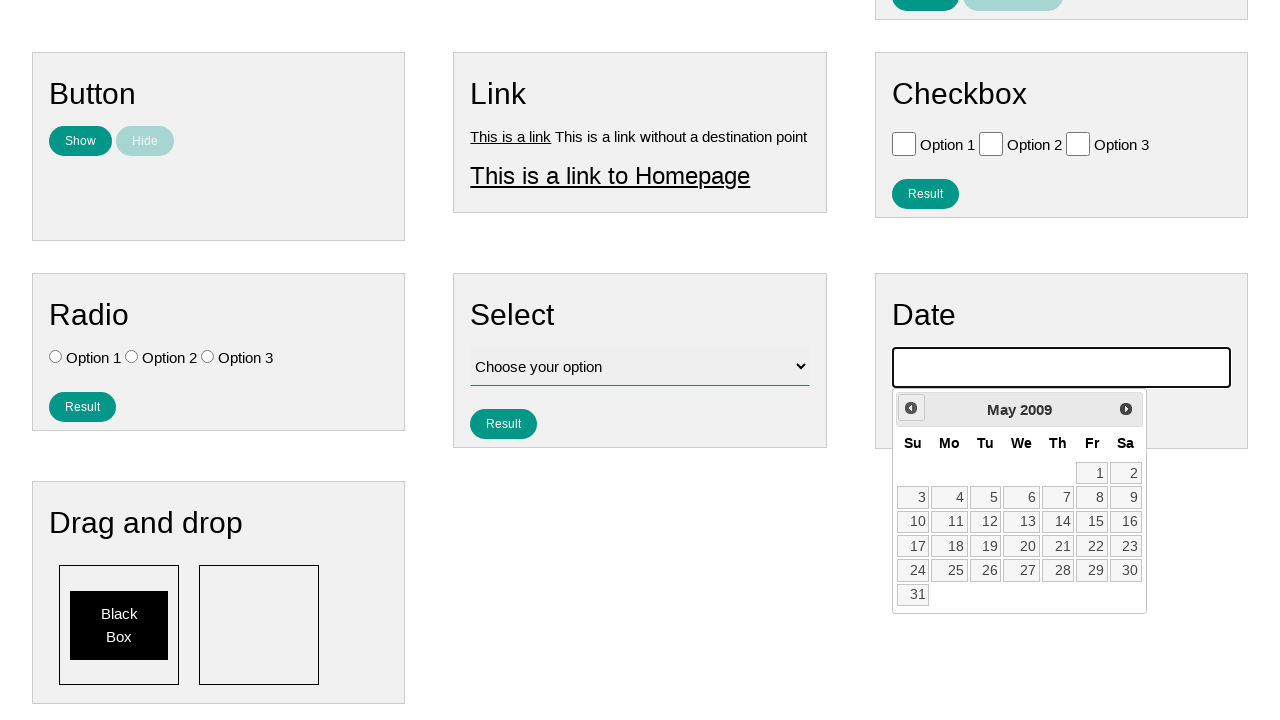

Waited for calendar to update
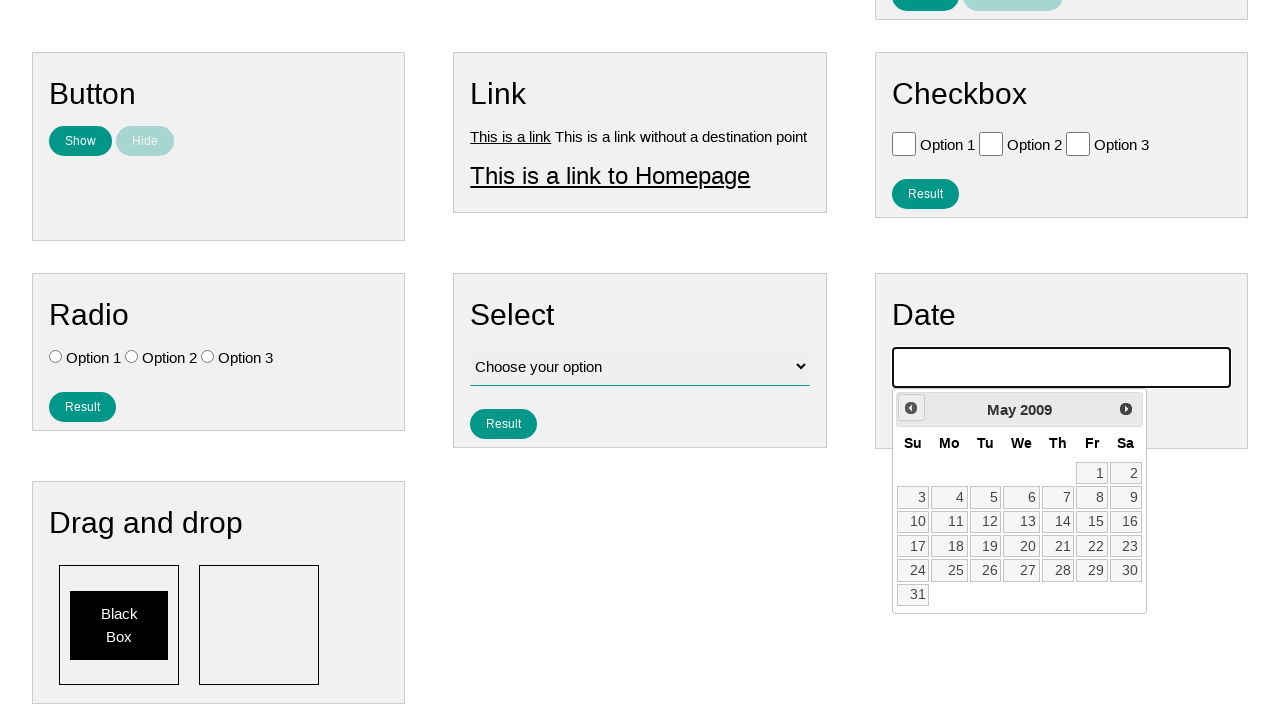

Clicked previous button to navigate backwards (currently at May 2009) at (911, 408) on #ui-datepicker-div >> .ui-datepicker-prev
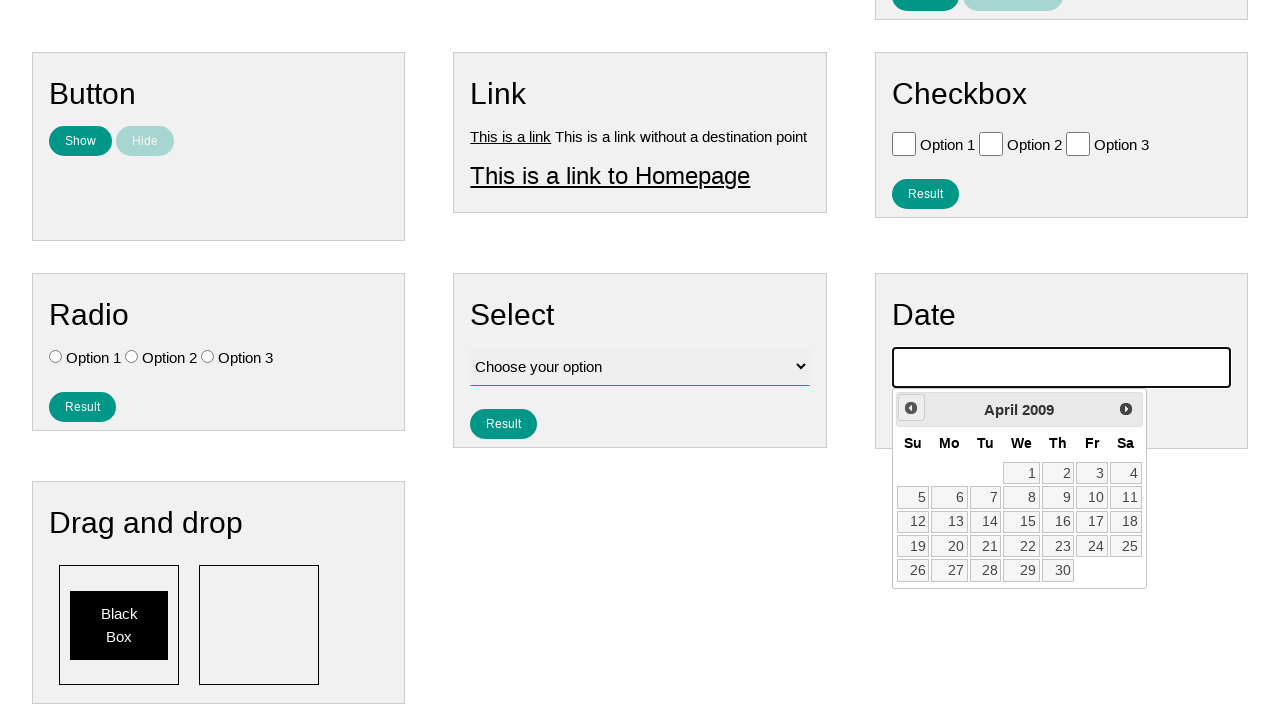

Waited for calendar to update
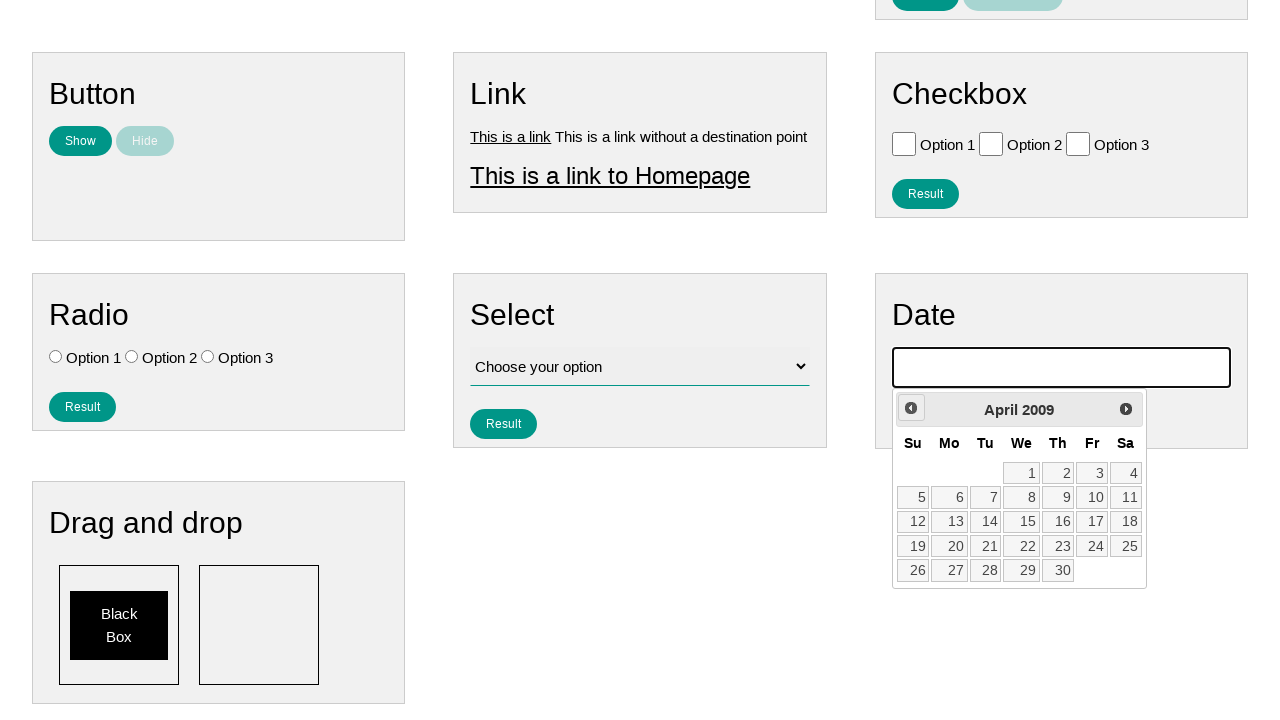

Clicked previous button to navigate backwards (currently at April 2009) at (911, 408) on #ui-datepicker-div >> .ui-datepicker-prev
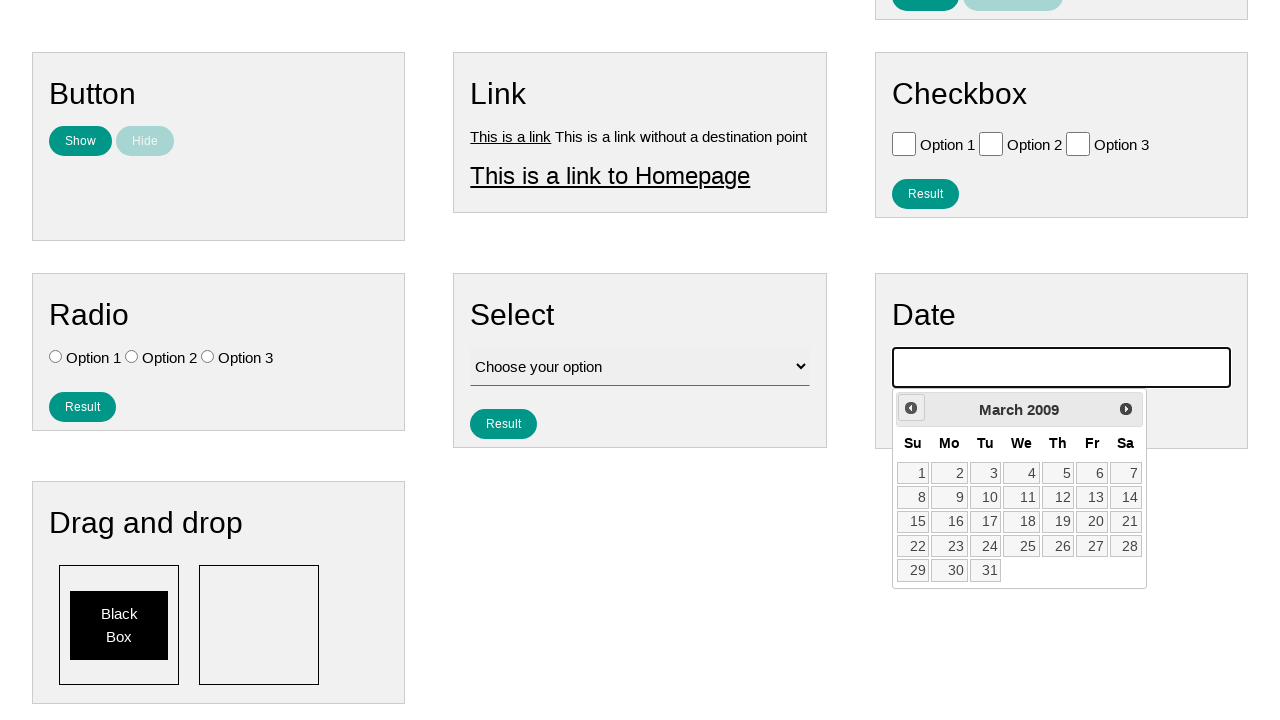

Waited for calendar to update
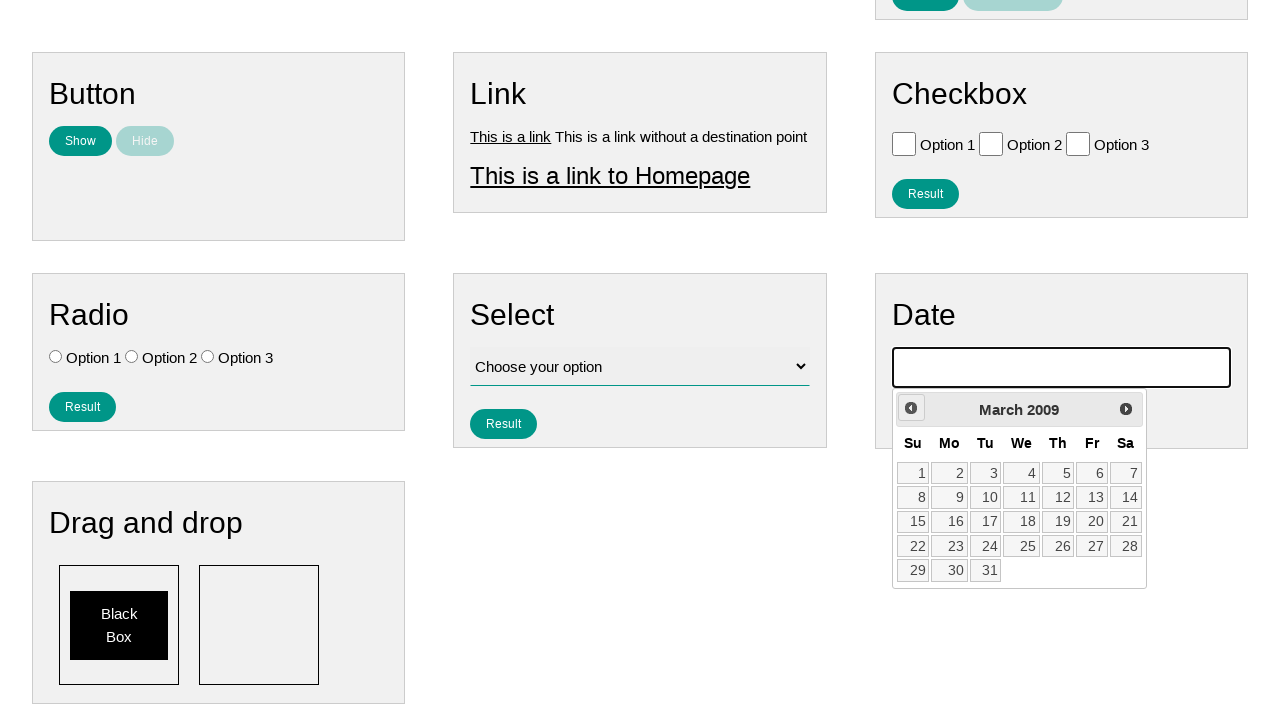

Clicked previous button to navigate backwards (currently at March 2009) at (911, 408) on #ui-datepicker-div >> .ui-datepicker-prev
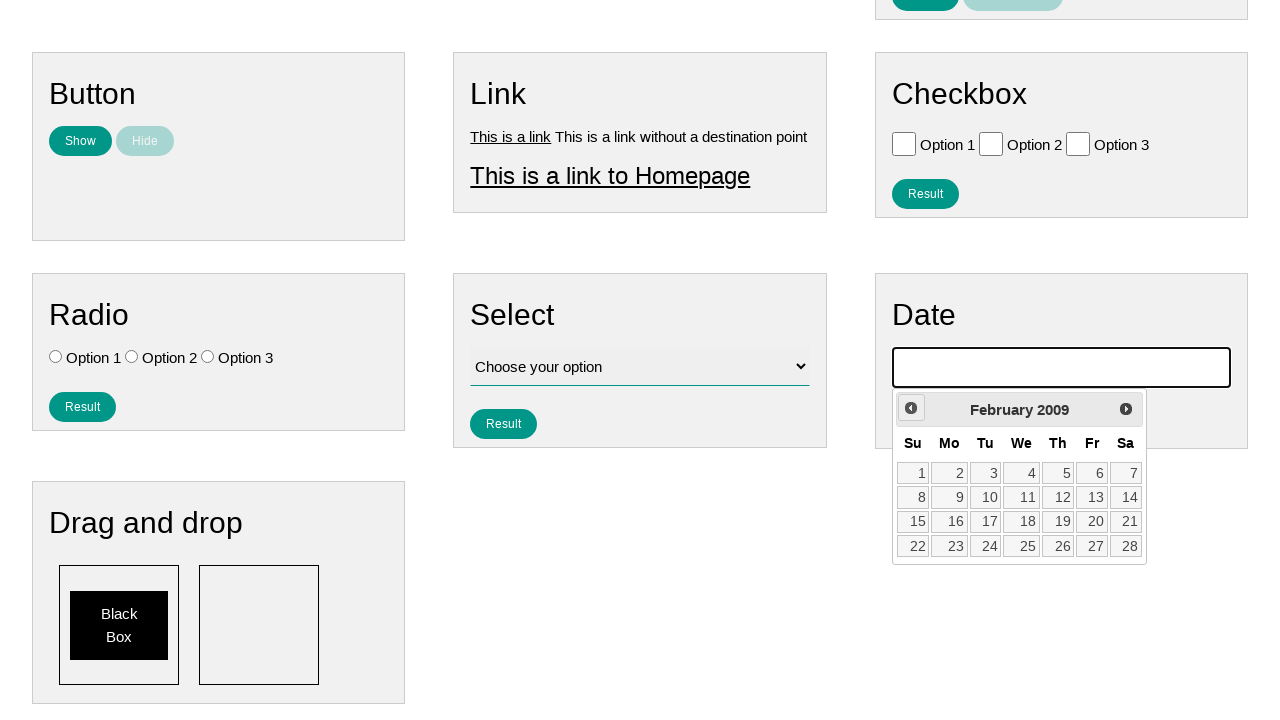

Waited for calendar to update
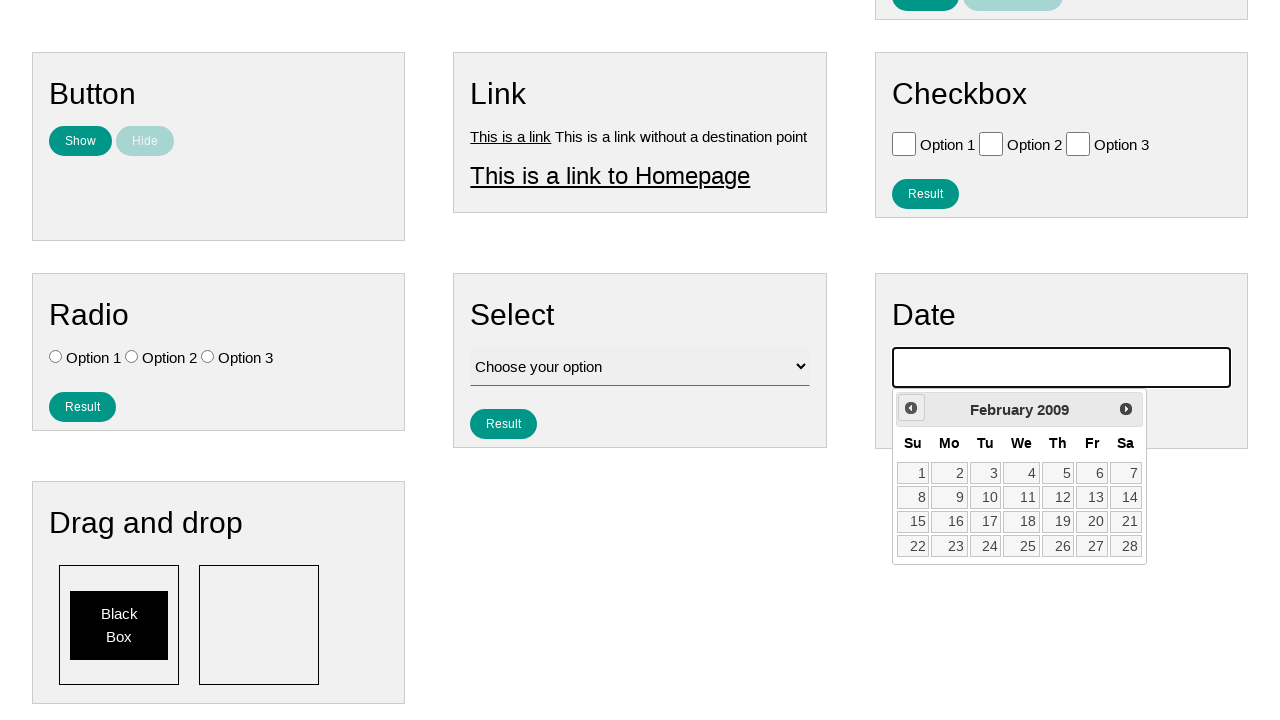

Clicked previous button to navigate backwards (currently at February 2009) at (911, 408) on #ui-datepicker-div >> .ui-datepicker-prev
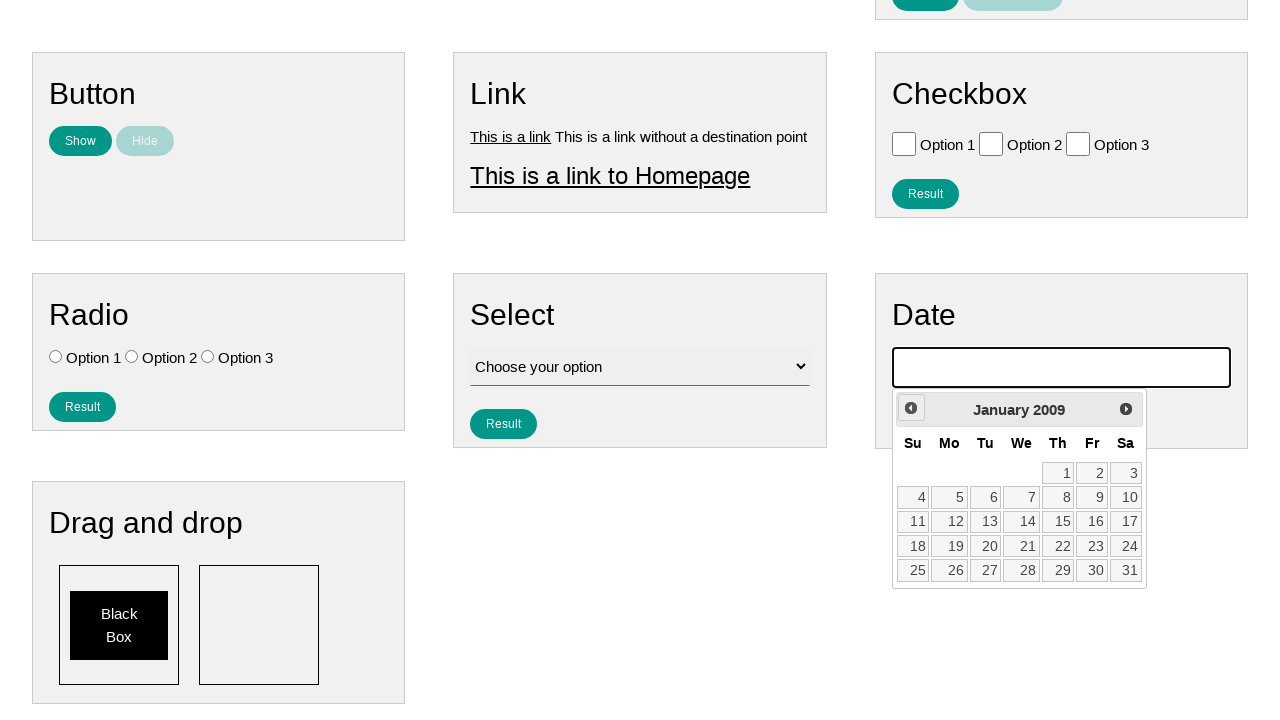

Waited for calendar to update
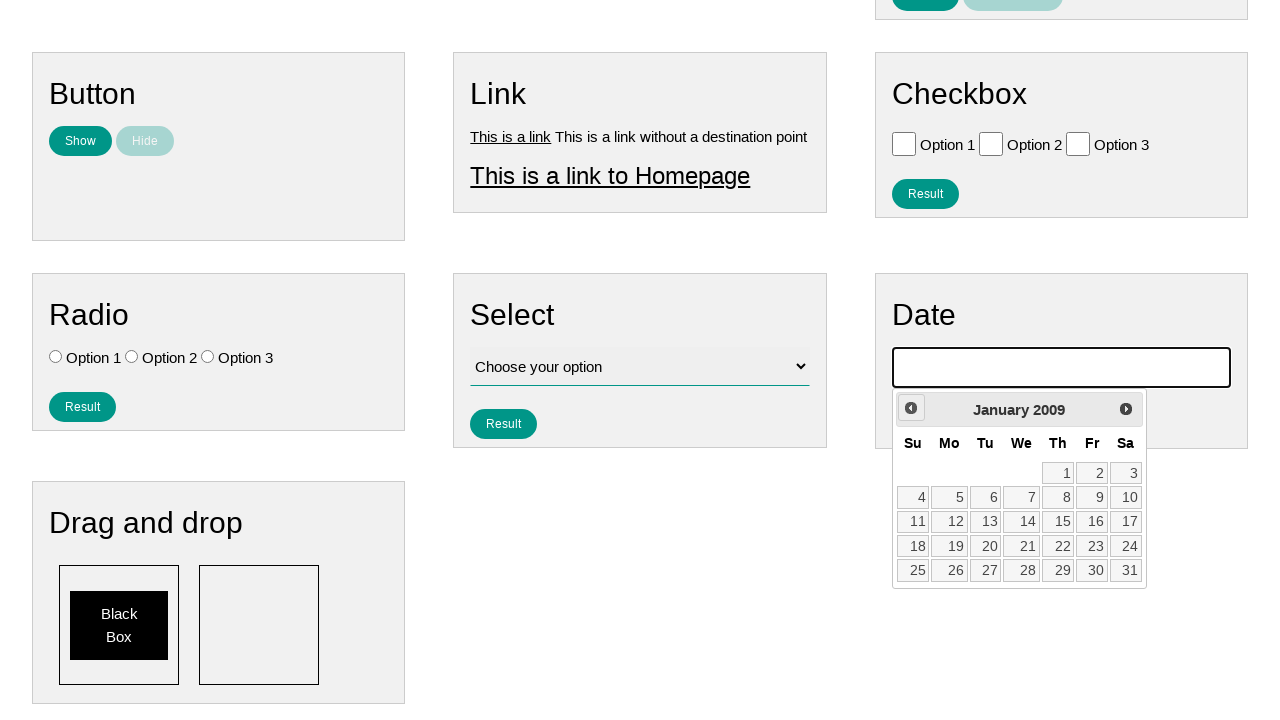

Clicked previous button to navigate backwards (currently at January 2009) at (911, 408) on #ui-datepicker-div >> .ui-datepicker-prev
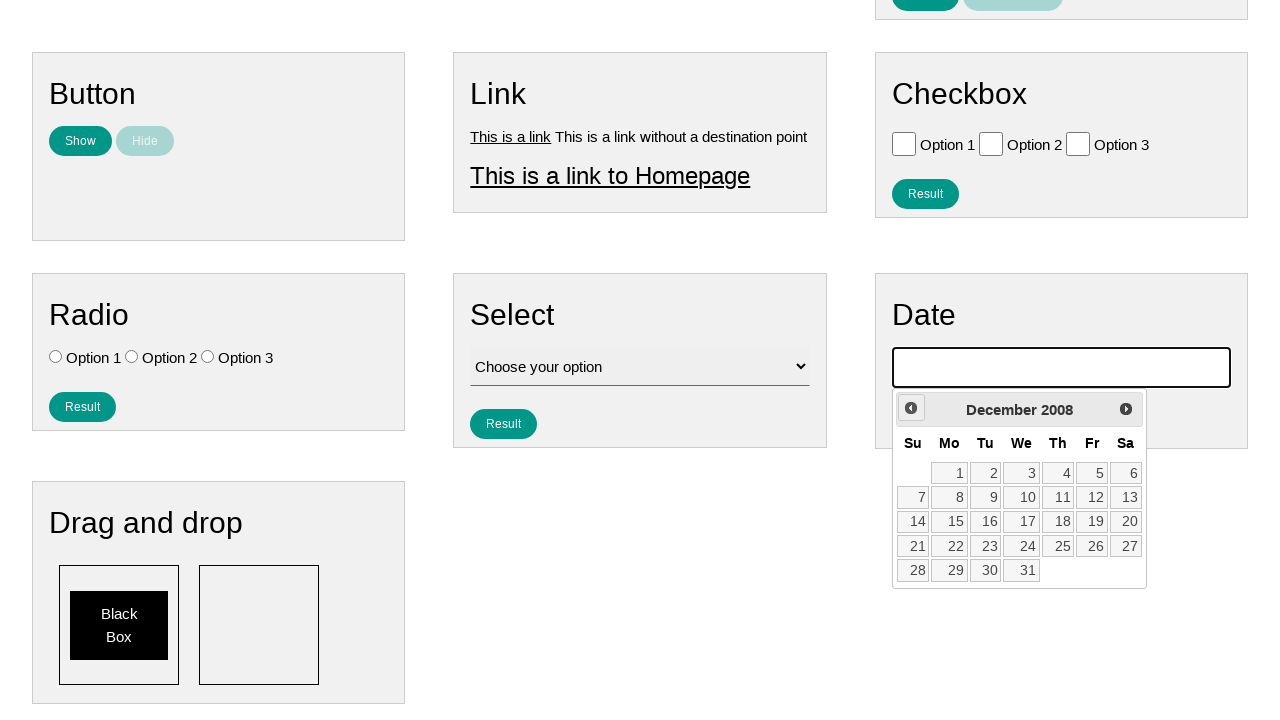

Waited for calendar to update
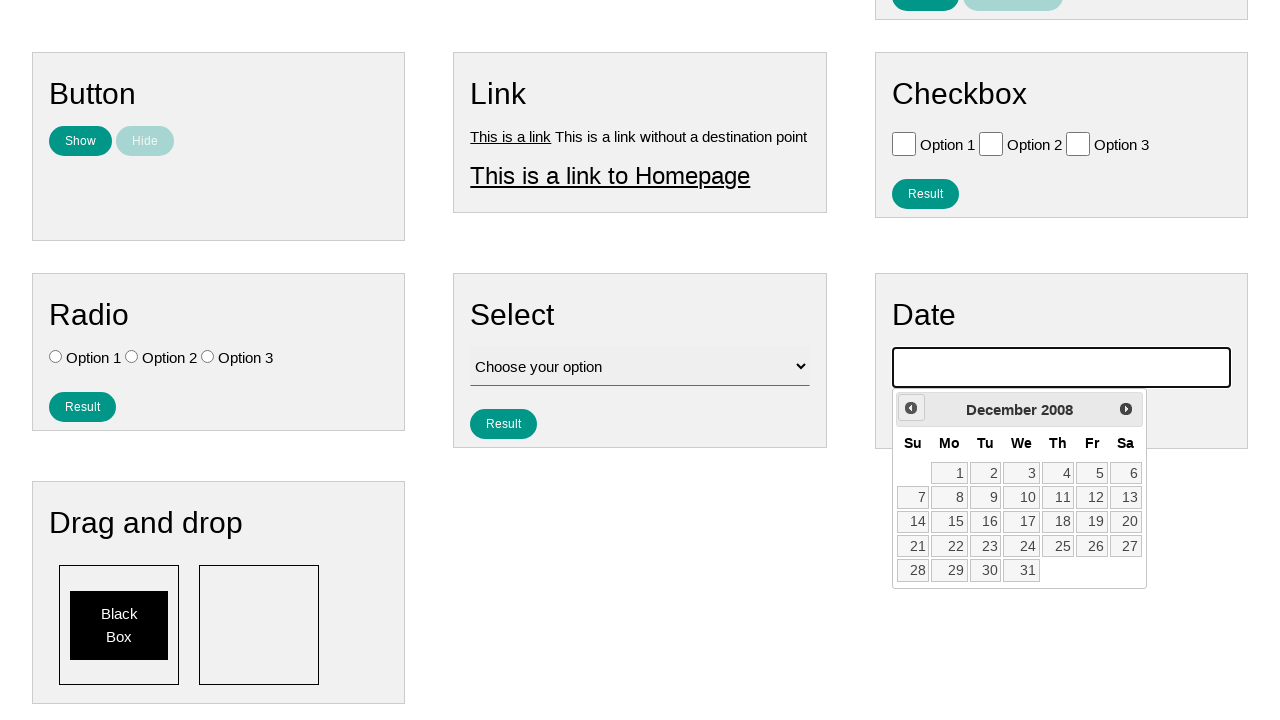

Clicked previous button to navigate backwards (currently at December 2008) at (911, 408) on #ui-datepicker-div >> .ui-datepicker-prev
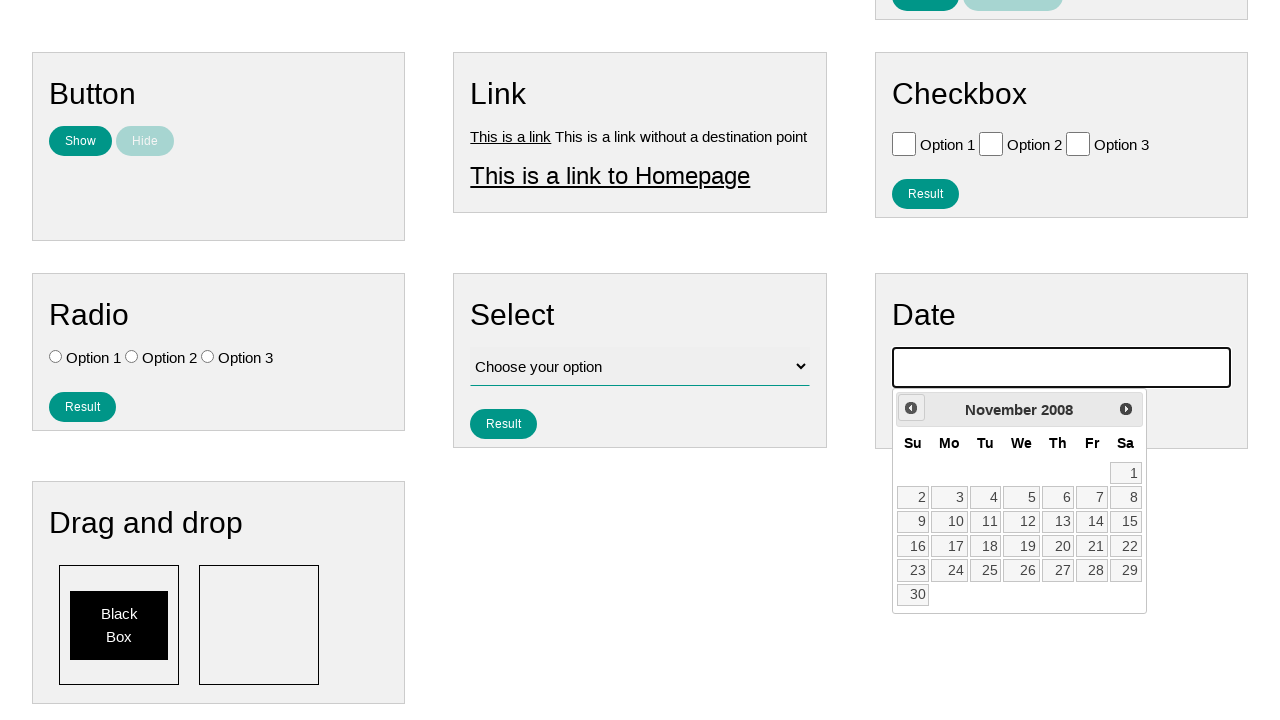

Waited for calendar to update
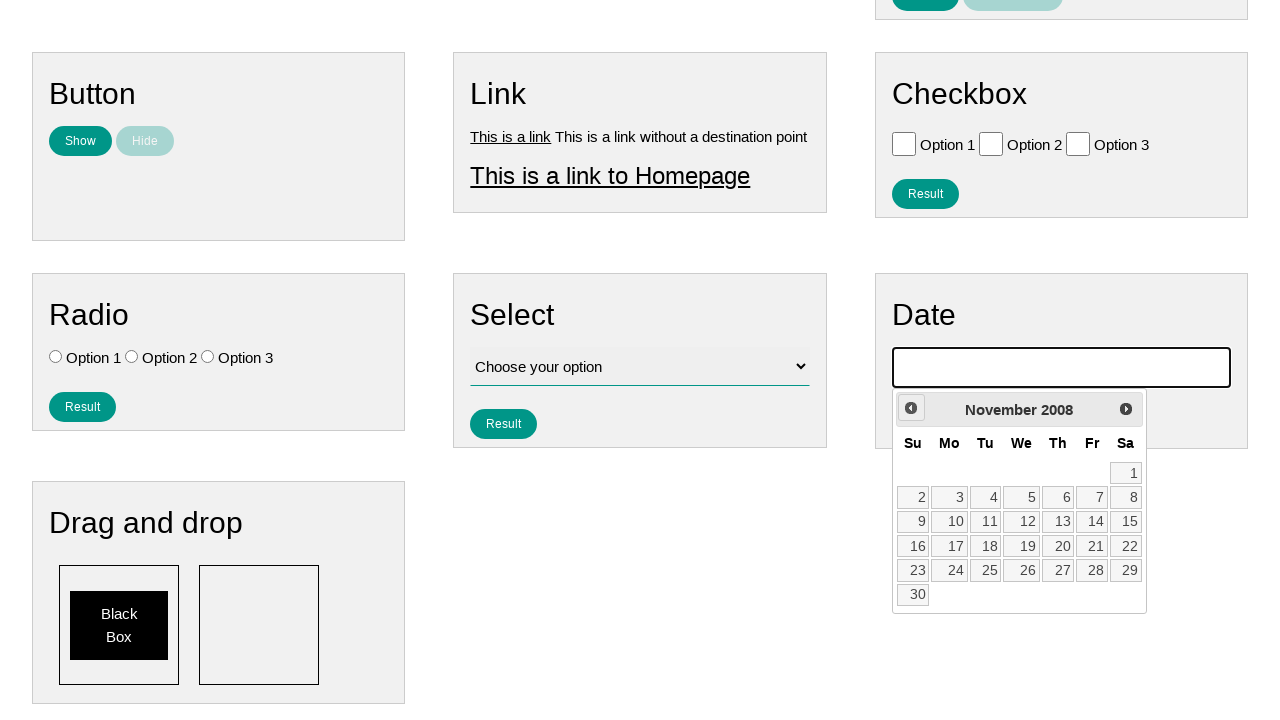

Clicked previous button to navigate backwards (currently at November 2008) at (911, 408) on #ui-datepicker-div >> .ui-datepicker-prev
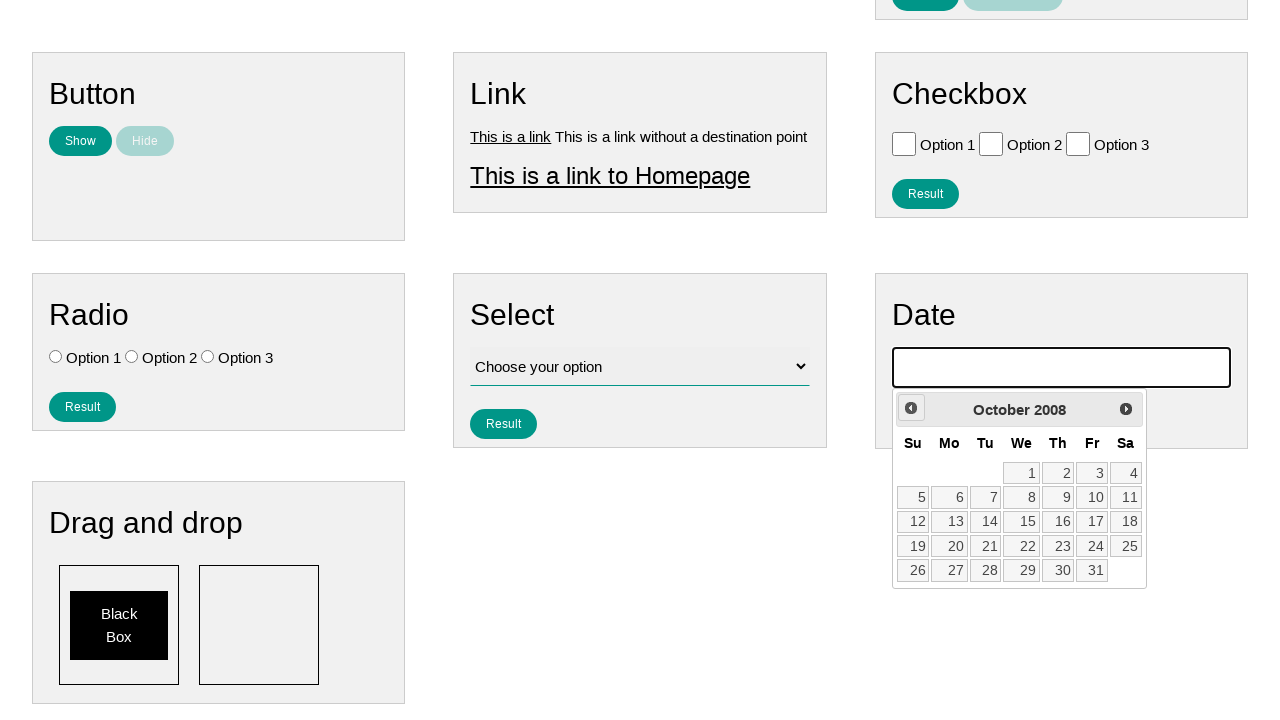

Waited for calendar to update
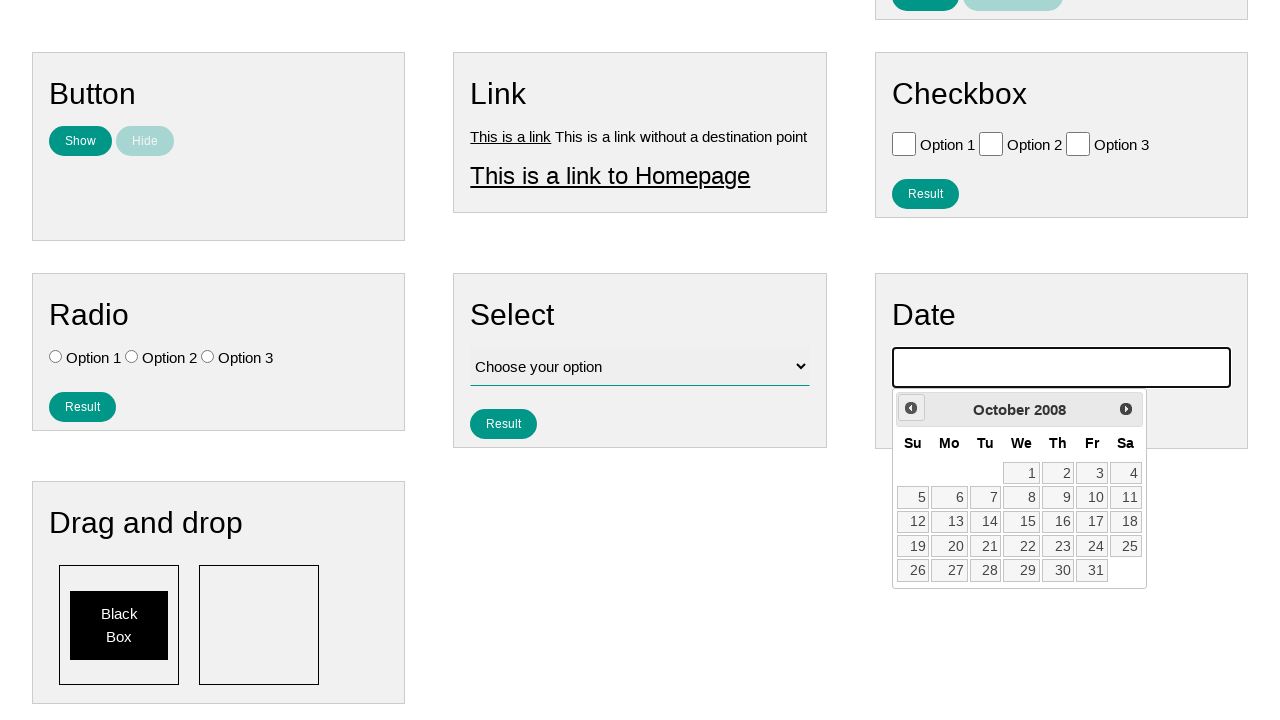

Clicked previous button to navigate backwards (currently at October 2008) at (911, 408) on #ui-datepicker-div >> .ui-datepicker-prev
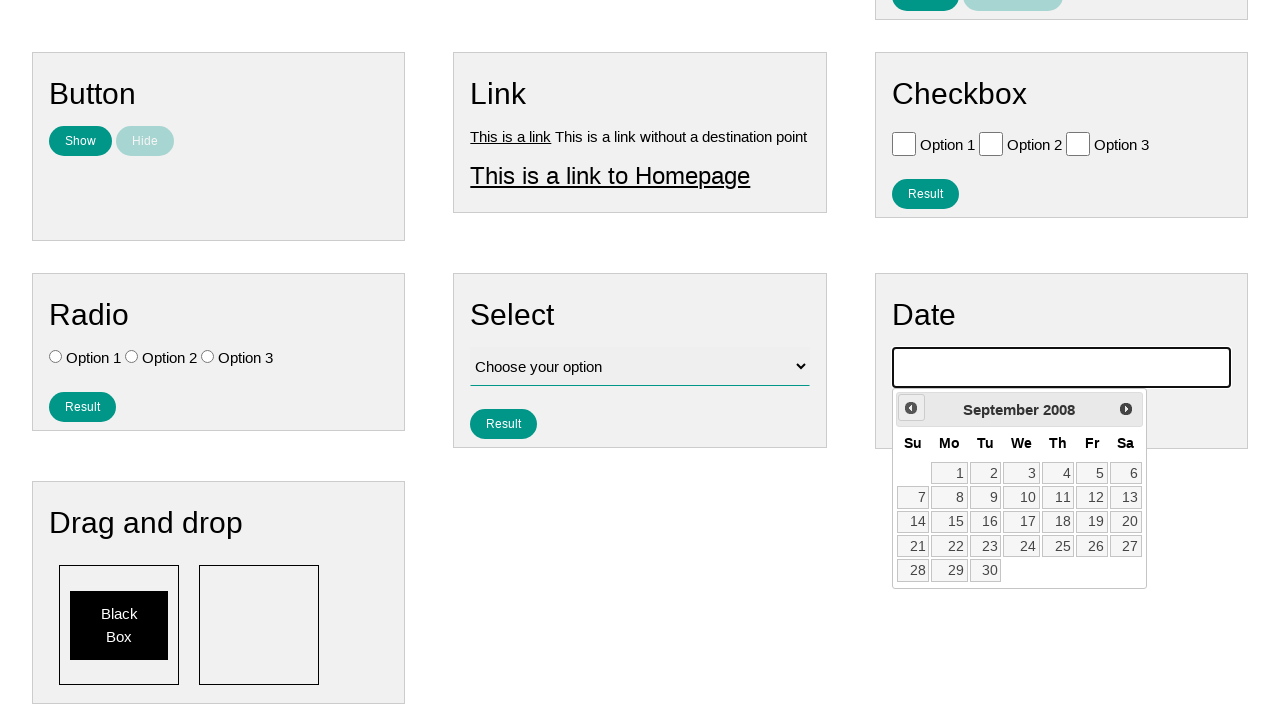

Waited for calendar to update
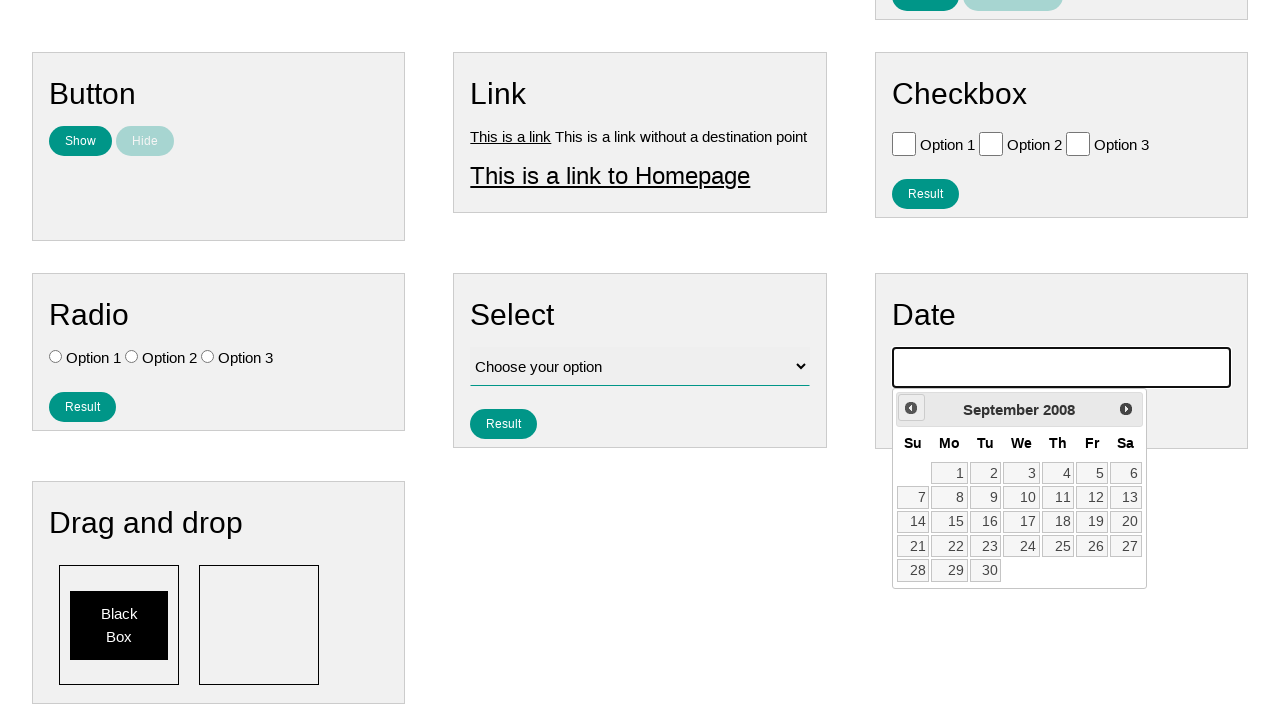

Clicked previous button to navigate backwards (currently at September 2008) at (911, 408) on #ui-datepicker-div >> .ui-datepicker-prev
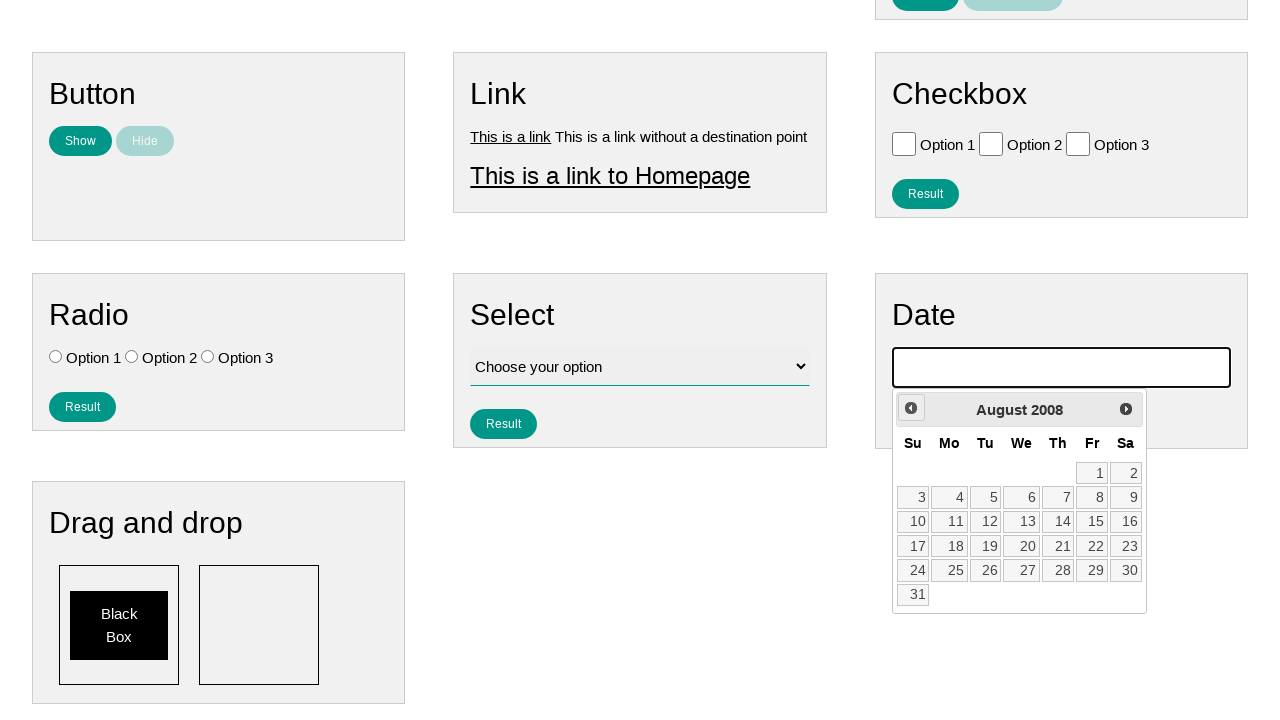

Waited for calendar to update
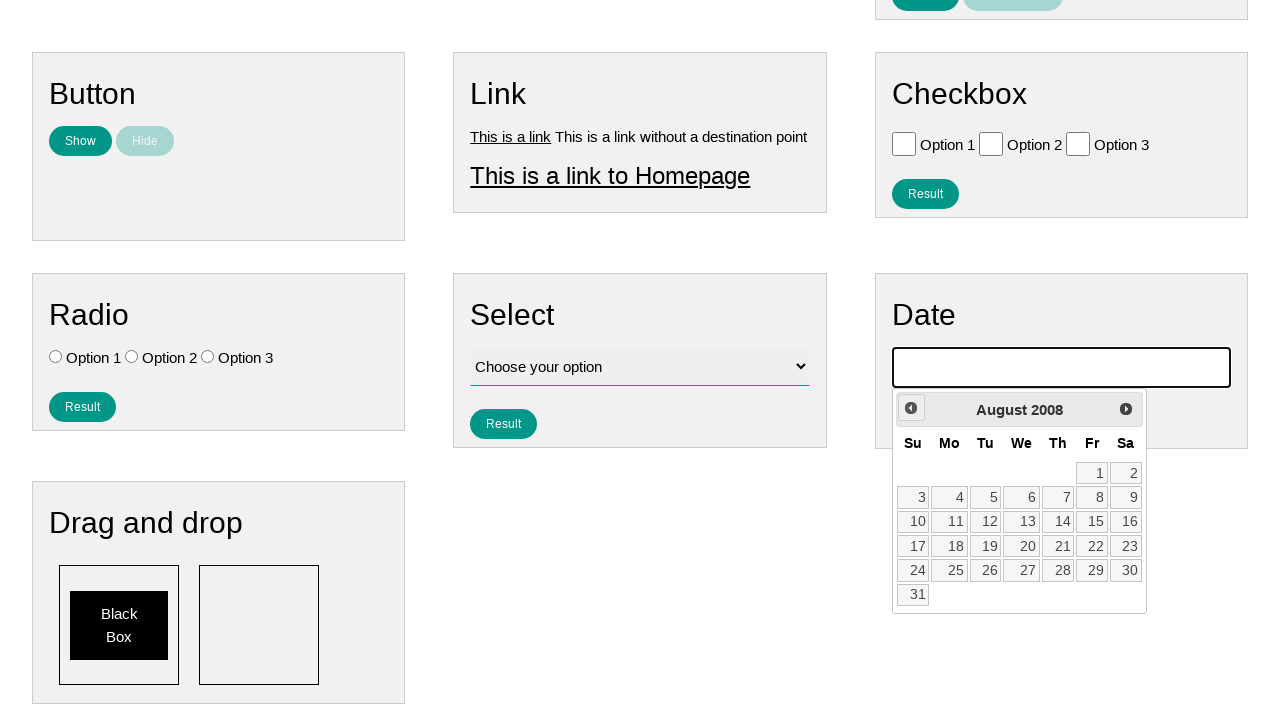

Clicked previous button to navigate backwards (currently at August 2008) at (911, 408) on #ui-datepicker-div >> .ui-datepicker-prev
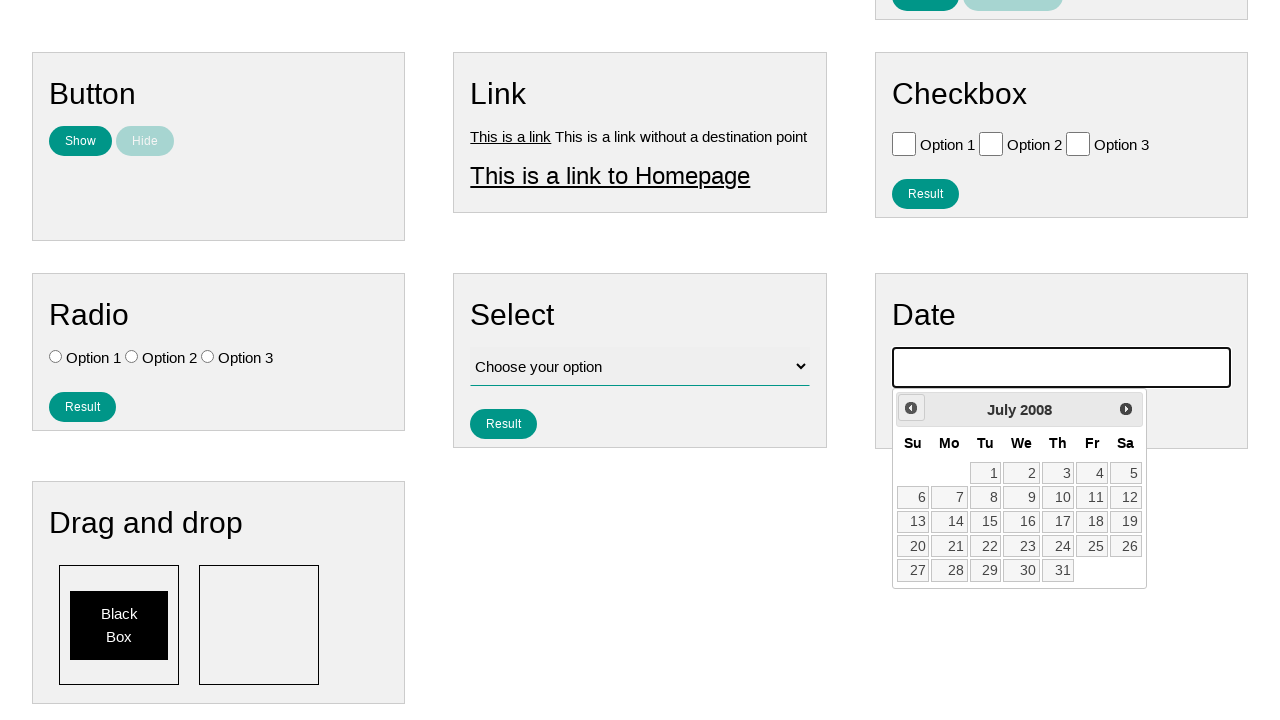

Waited for calendar to update
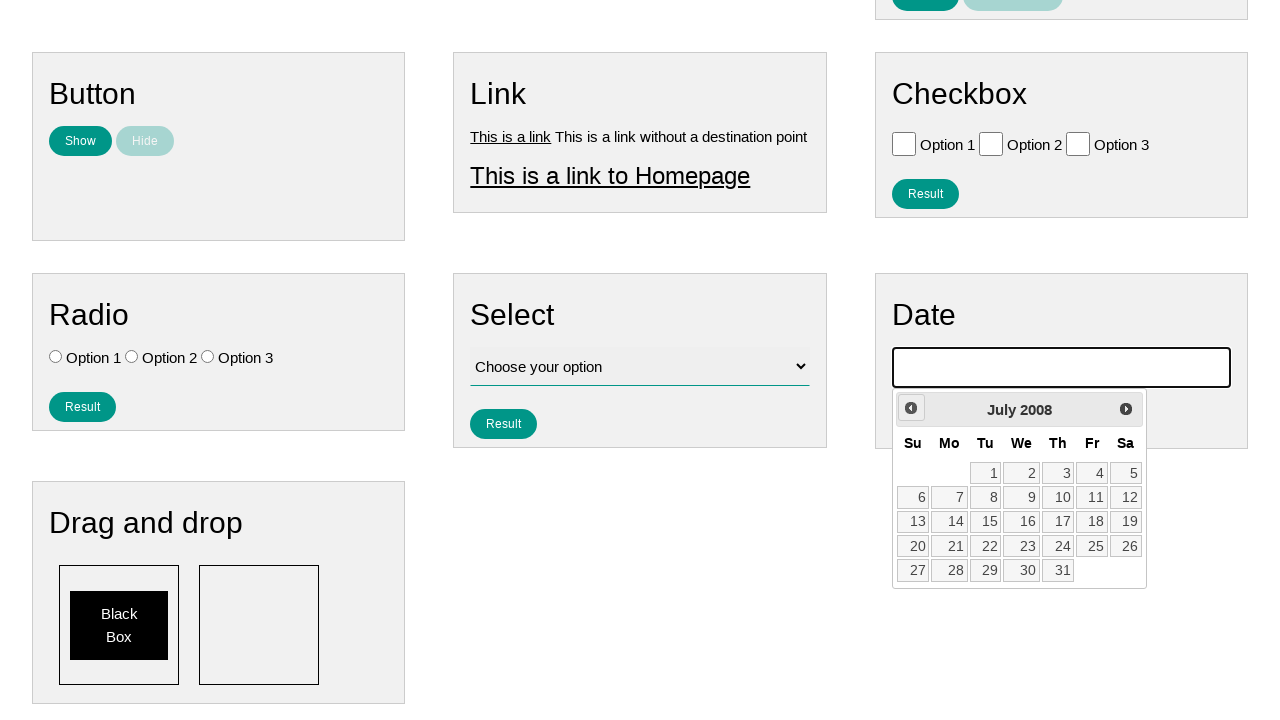

Clicked previous button to navigate backwards (currently at July 2008) at (911, 408) on #ui-datepicker-div >> .ui-datepicker-prev
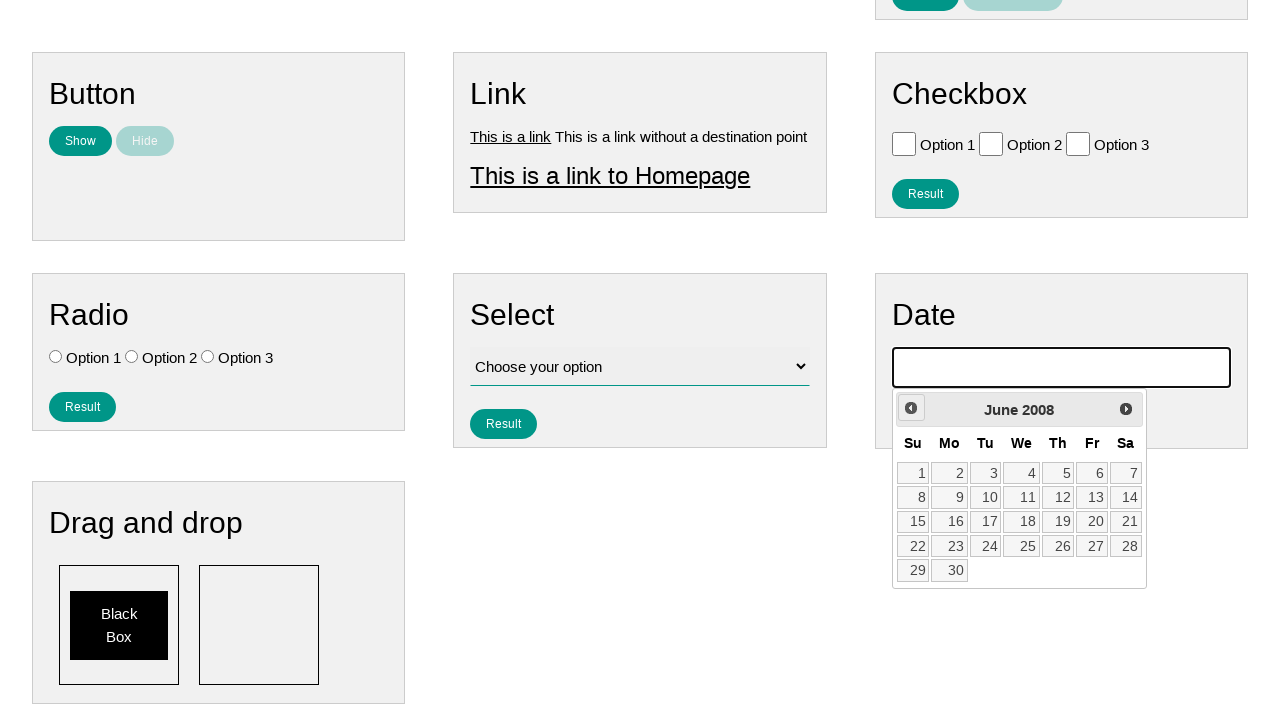

Waited for calendar to update
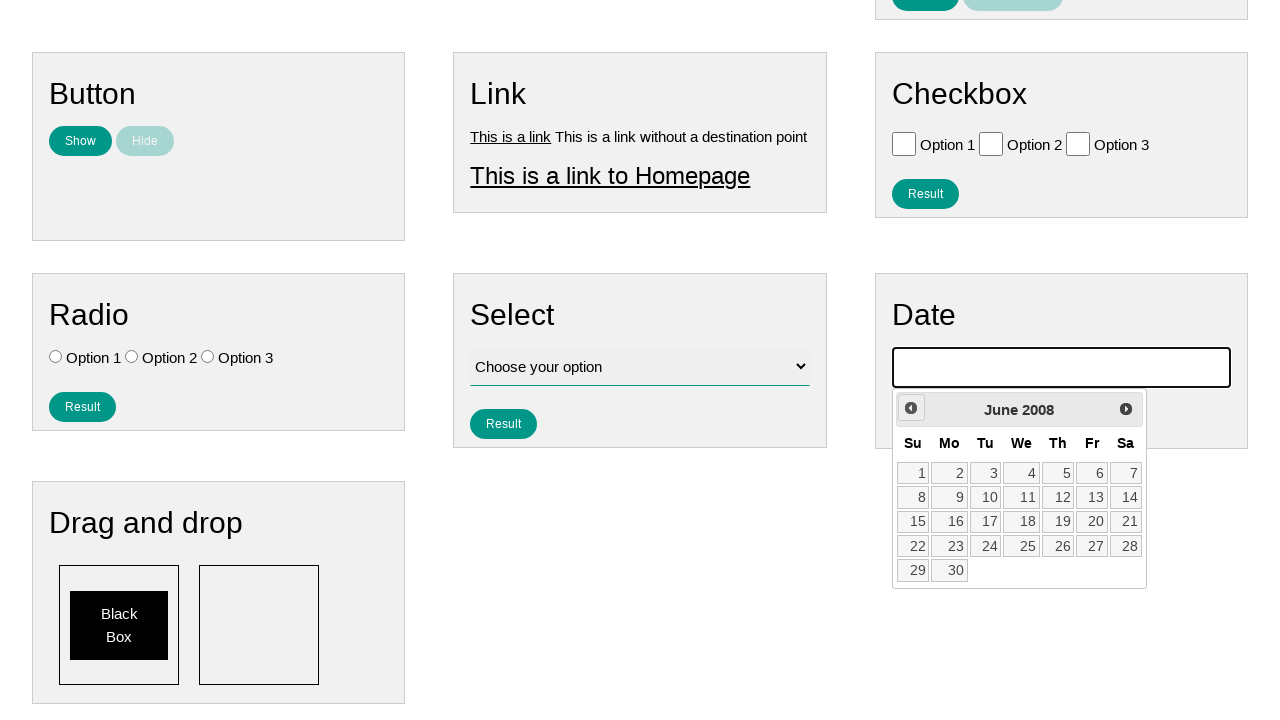

Clicked previous button to navigate backwards (currently at June 2008) at (911, 408) on #ui-datepicker-div >> .ui-datepicker-prev
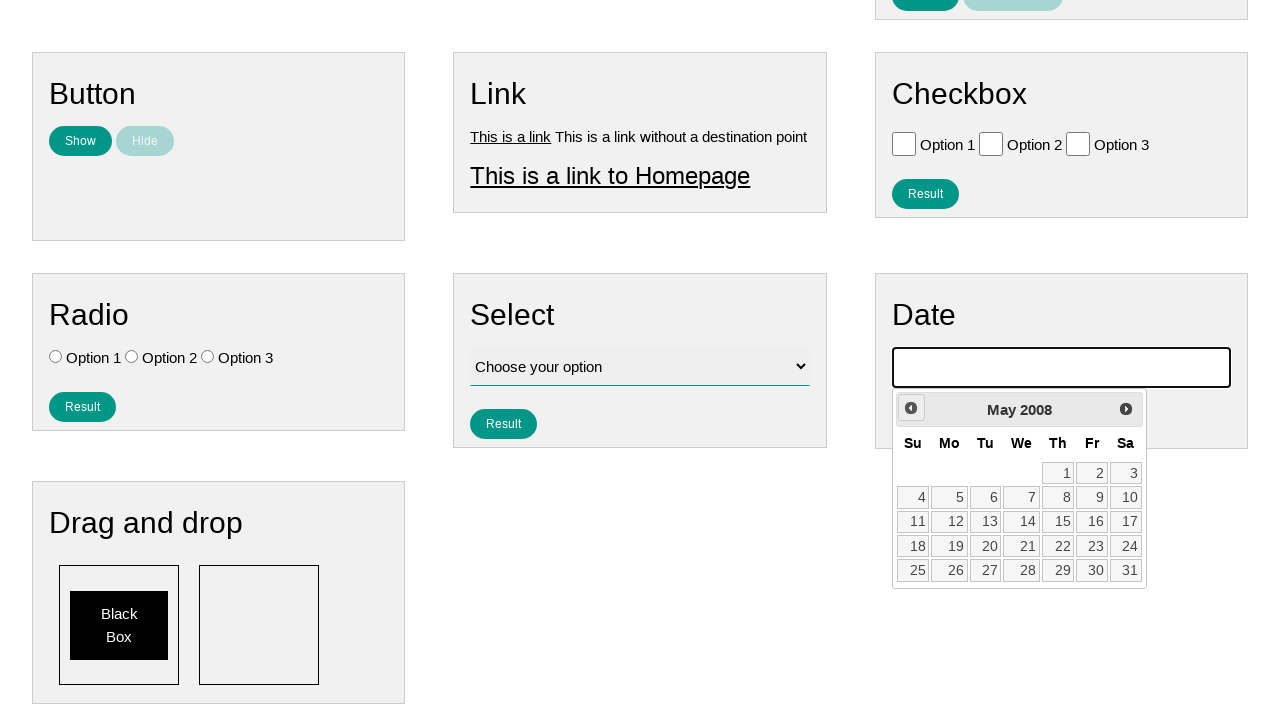

Waited for calendar to update
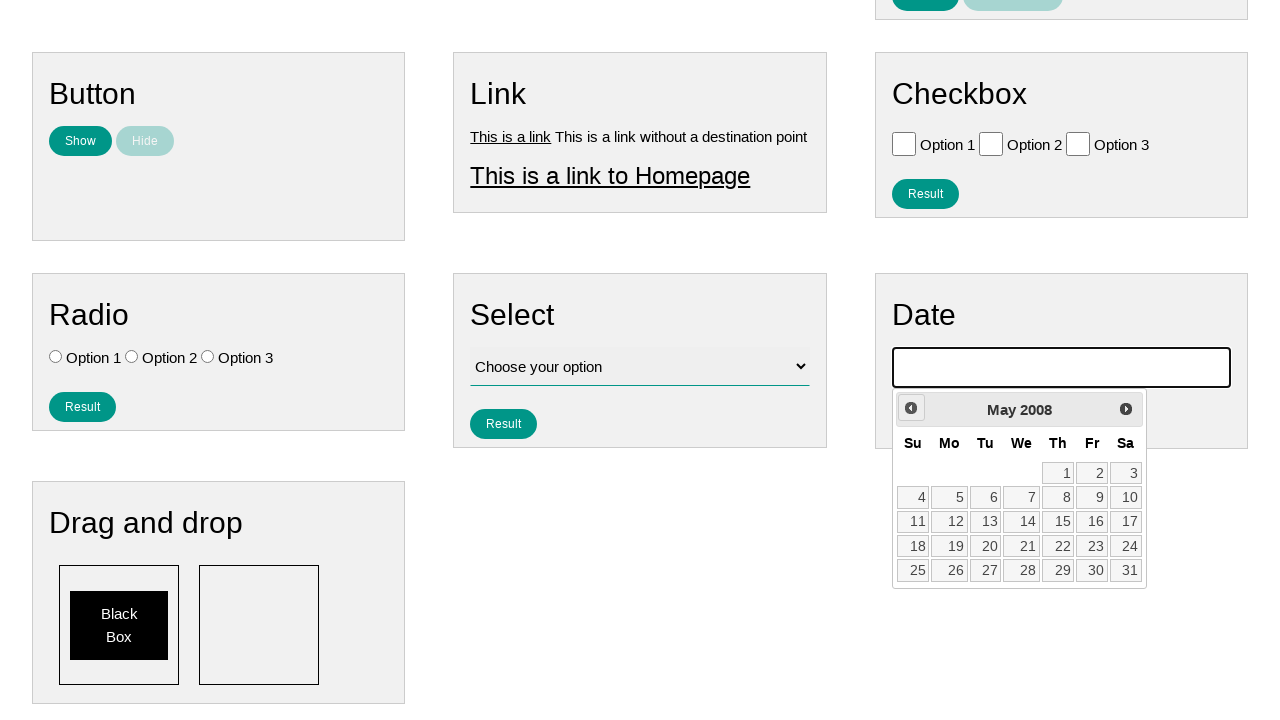

Clicked previous button to navigate backwards (currently at May 2008) at (911, 408) on #ui-datepicker-div >> .ui-datepicker-prev
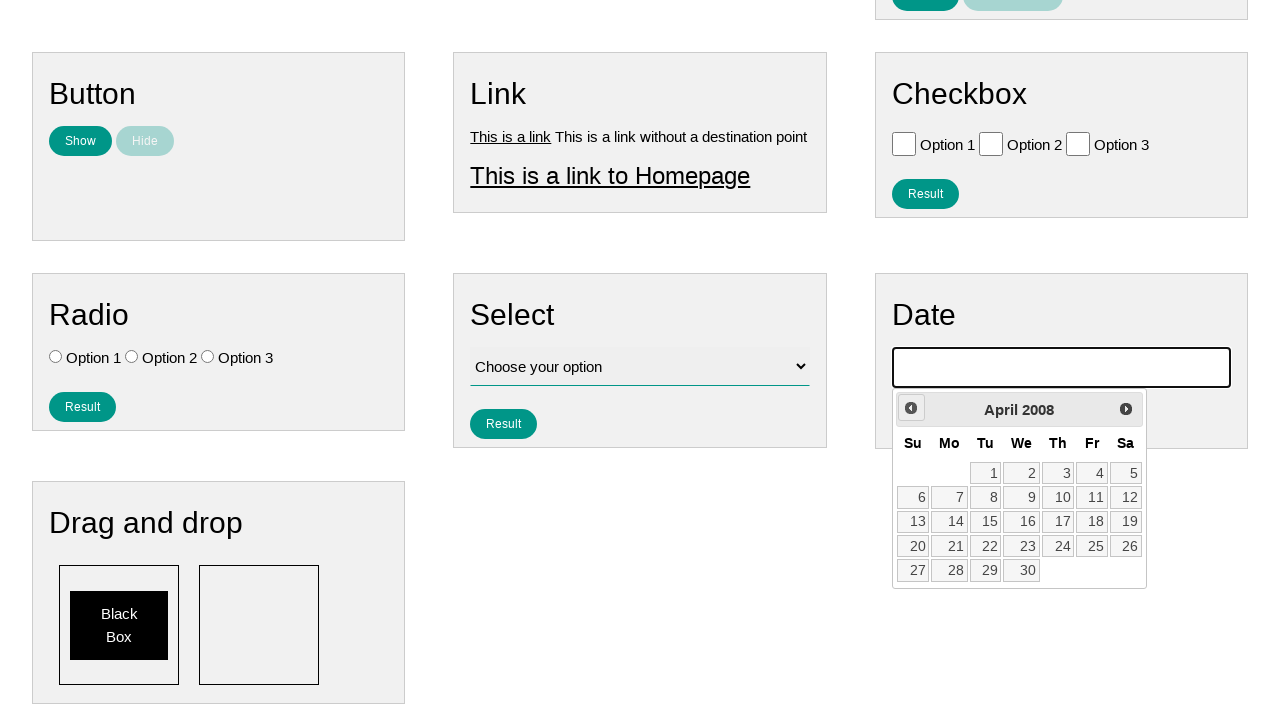

Waited for calendar to update
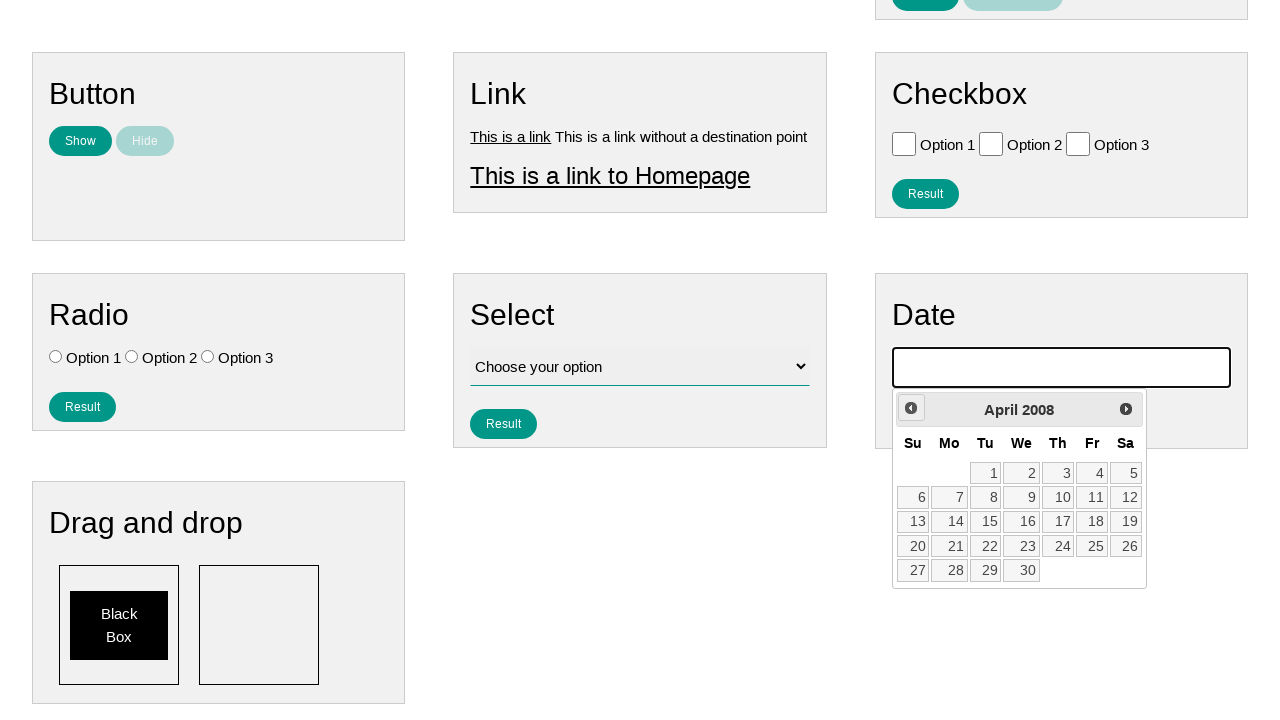

Clicked previous button to navigate backwards (currently at April 2008) at (911, 408) on #ui-datepicker-div >> .ui-datepicker-prev
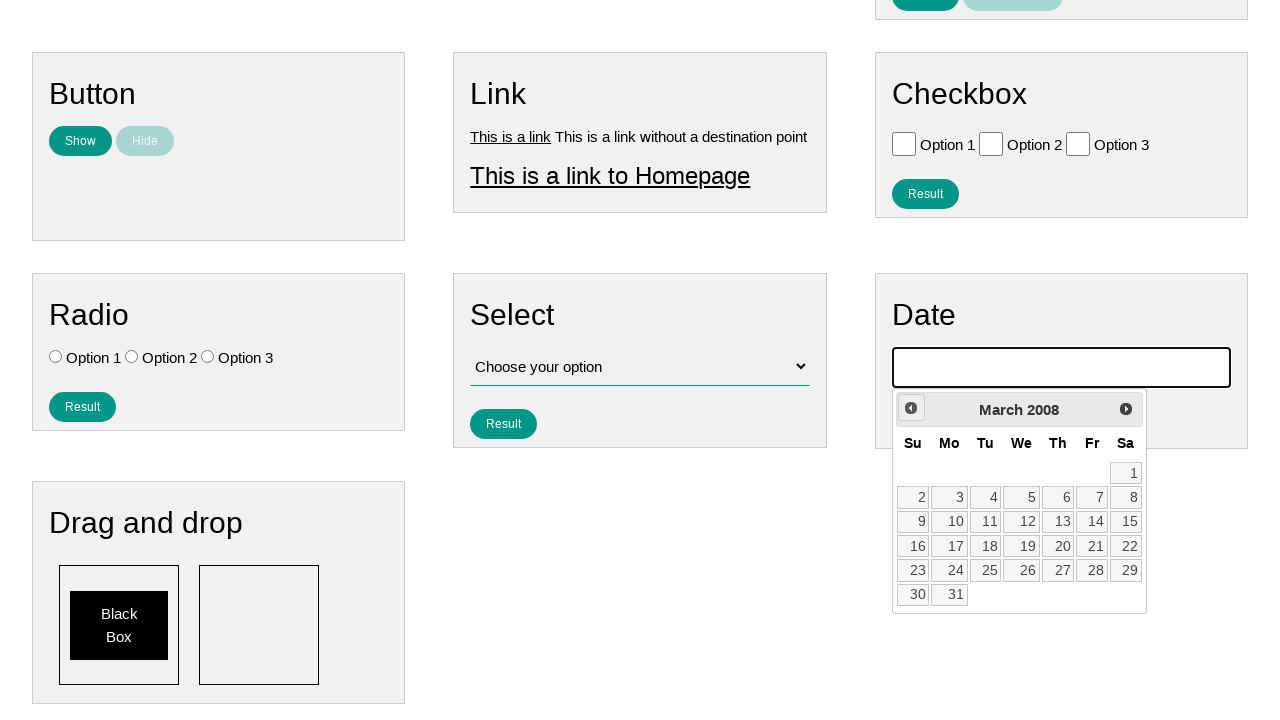

Waited for calendar to update
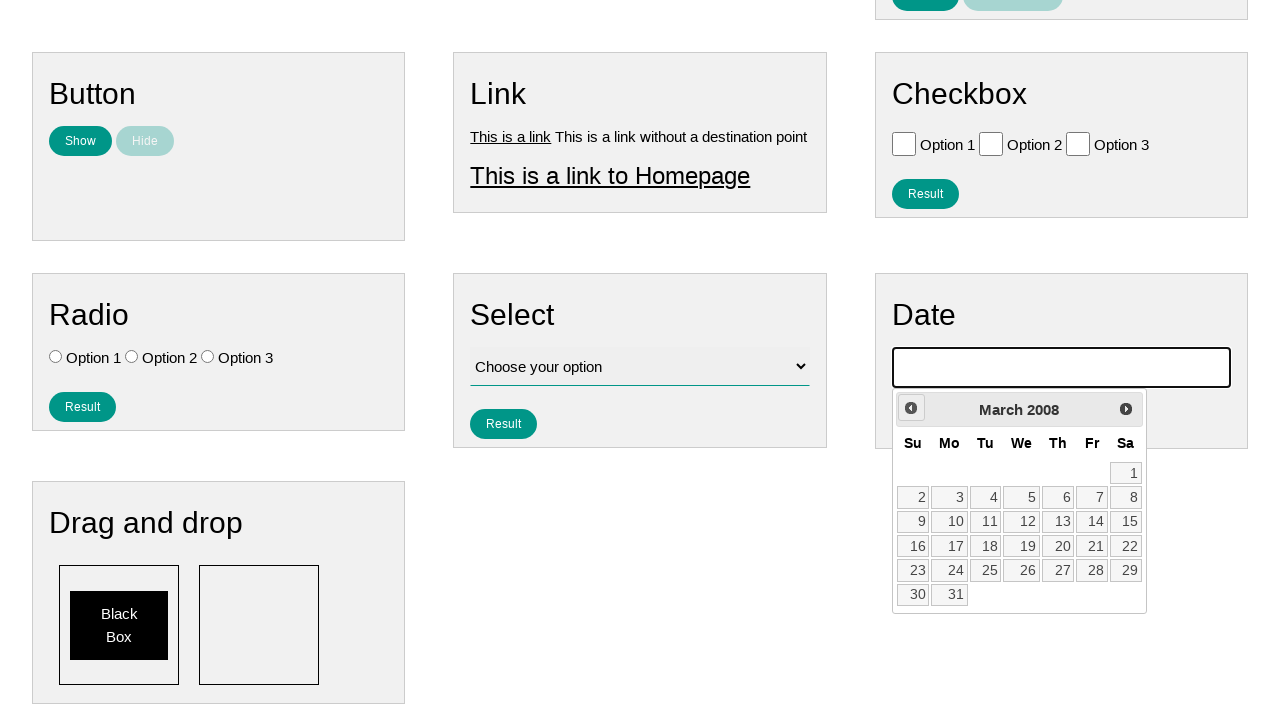

Clicked previous button to navigate backwards (currently at March 2008) at (911, 408) on #ui-datepicker-div >> .ui-datepicker-prev
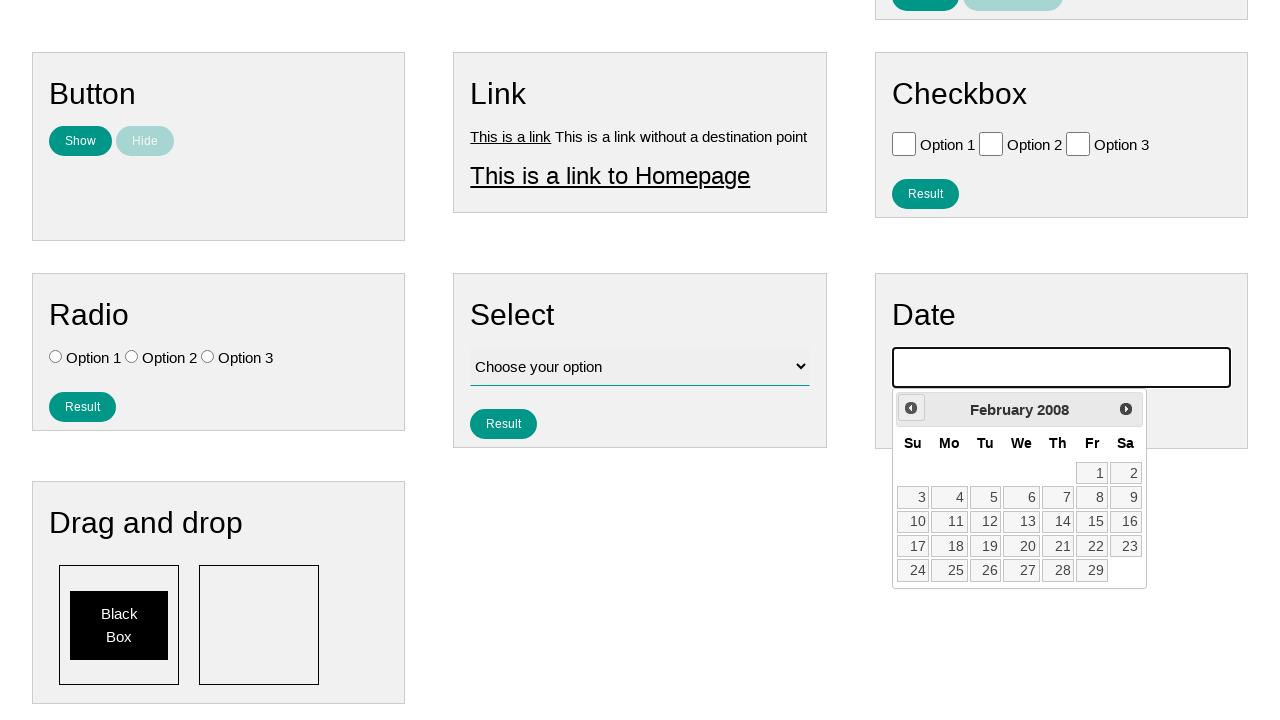

Waited for calendar to update
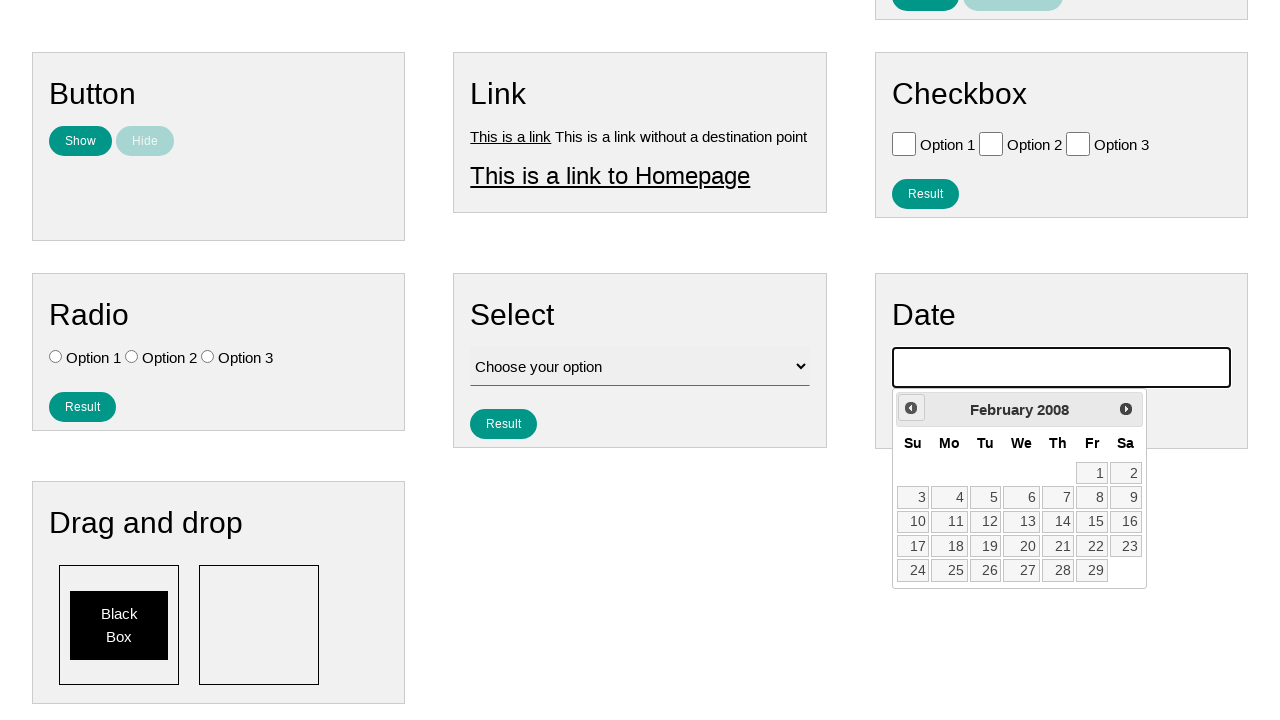

Clicked previous button to navigate backwards (currently at February 2008) at (911, 408) on #ui-datepicker-div >> .ui-datepicker-prev
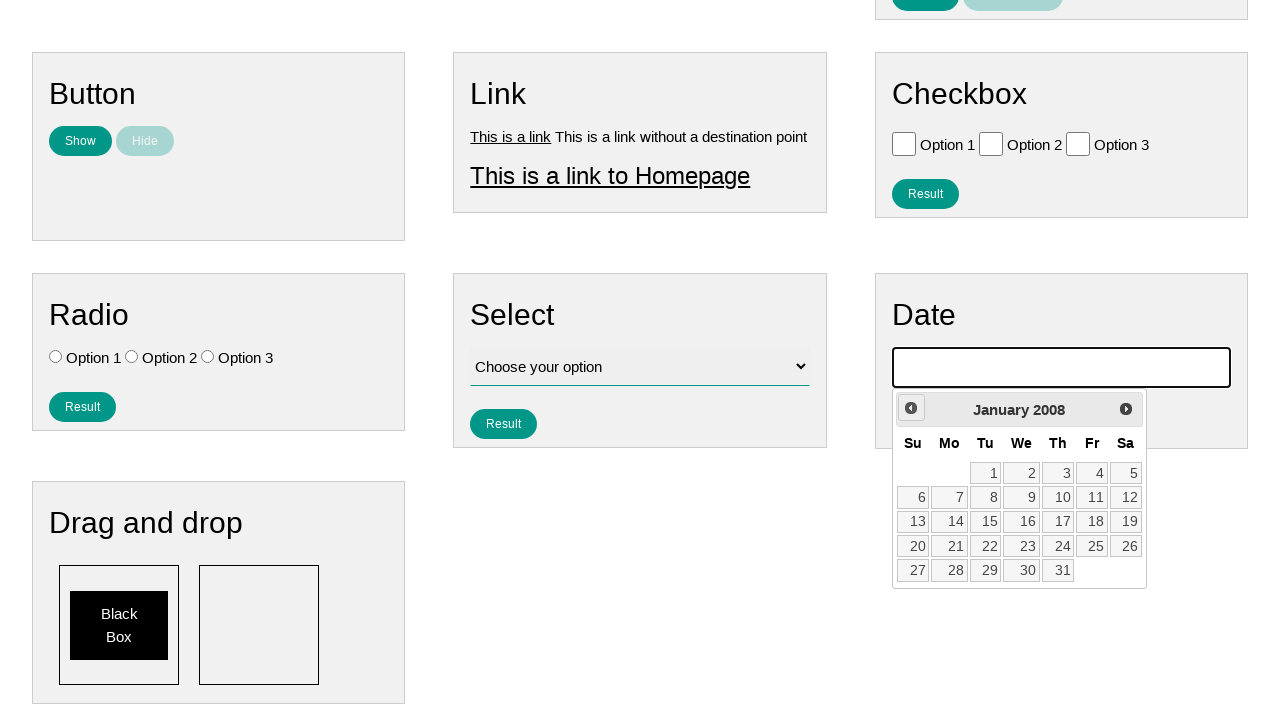

Waited for calendar to update
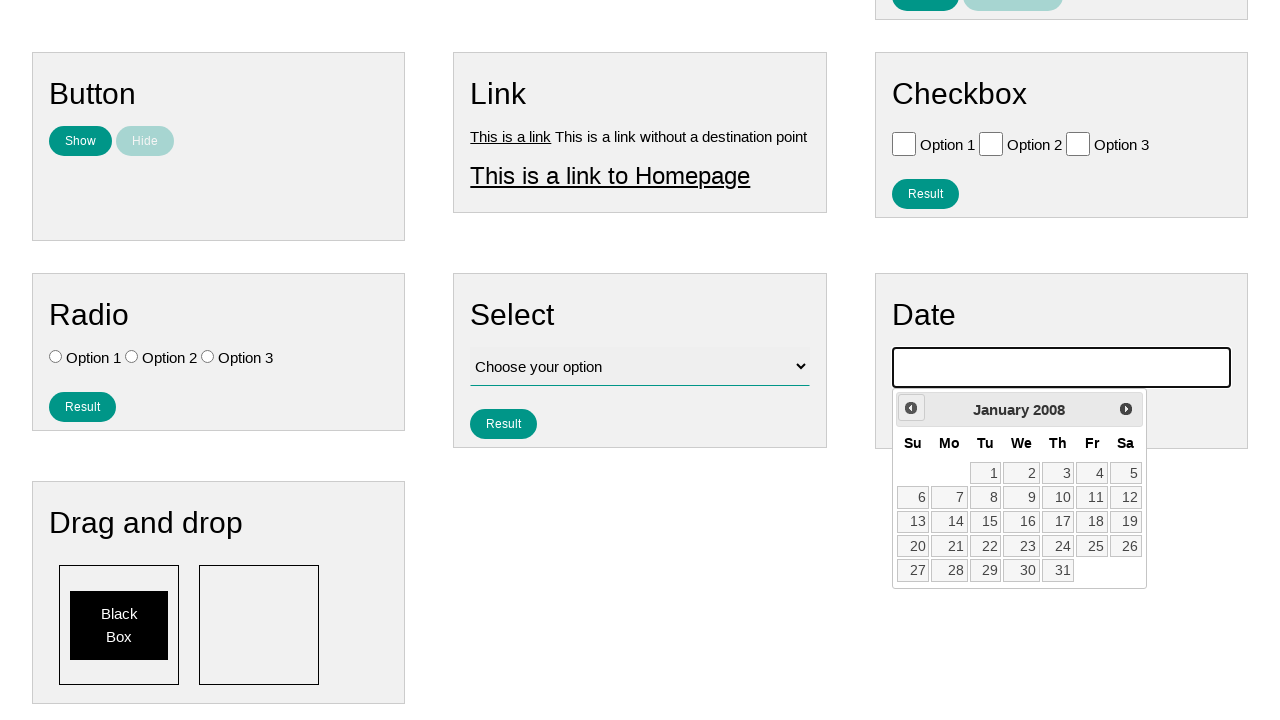

Clicked previous button to navigate backwards (currently at January 2008) at (911, 408) on #ui-datepicker-div >> .ui-datepicker-prev
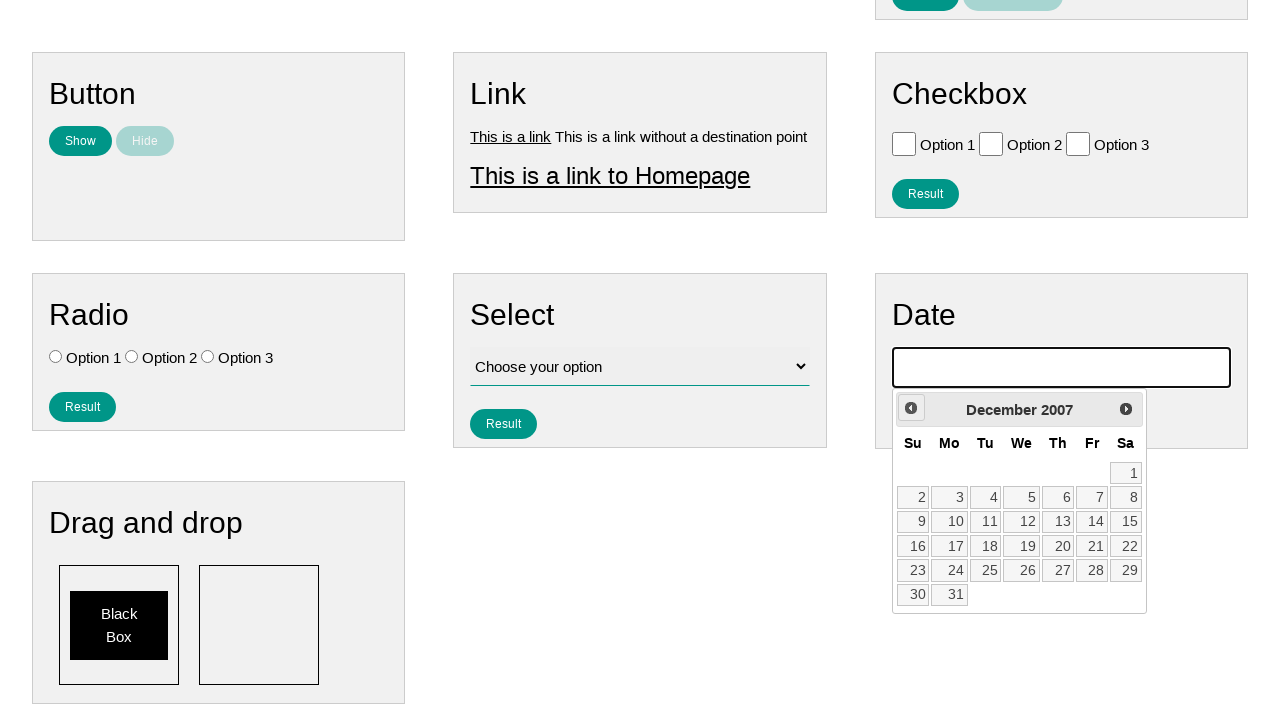

Waited for calendar to update
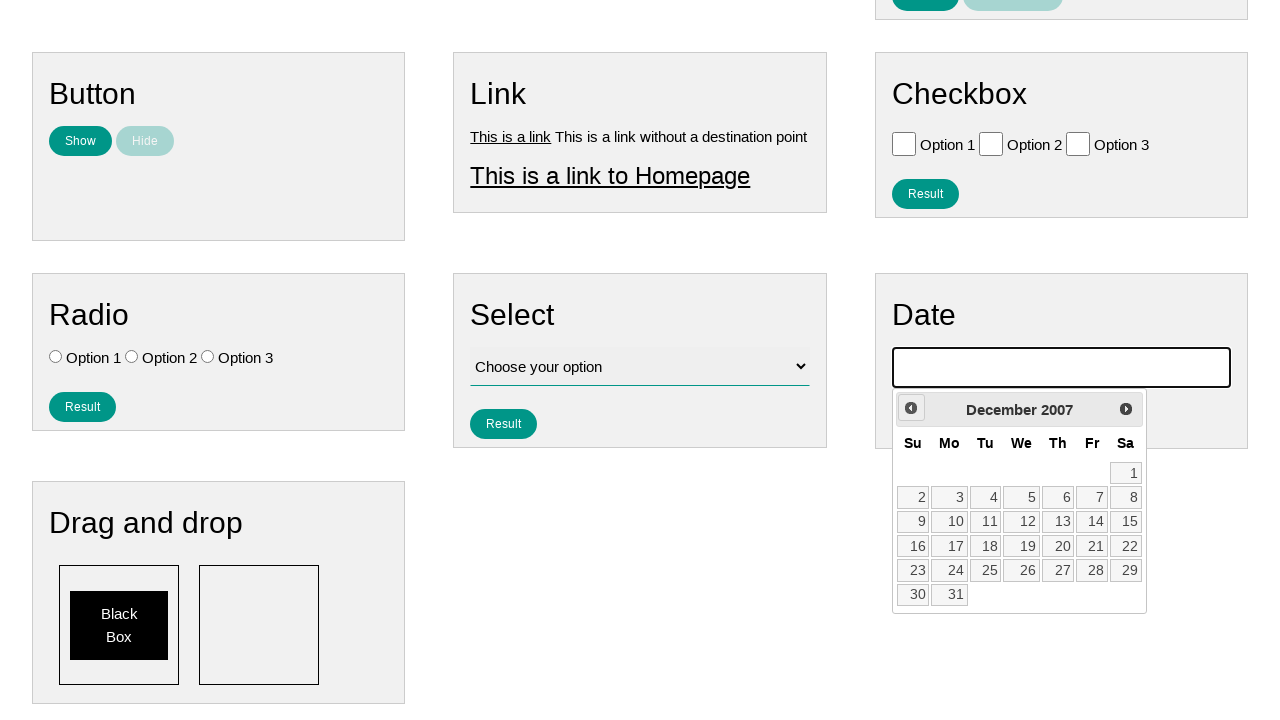

Clicked previous button to navigate backwards (currently at December 2007) at (911, 408) on #ui-datepicker-div >> .ui-datepicker-prev
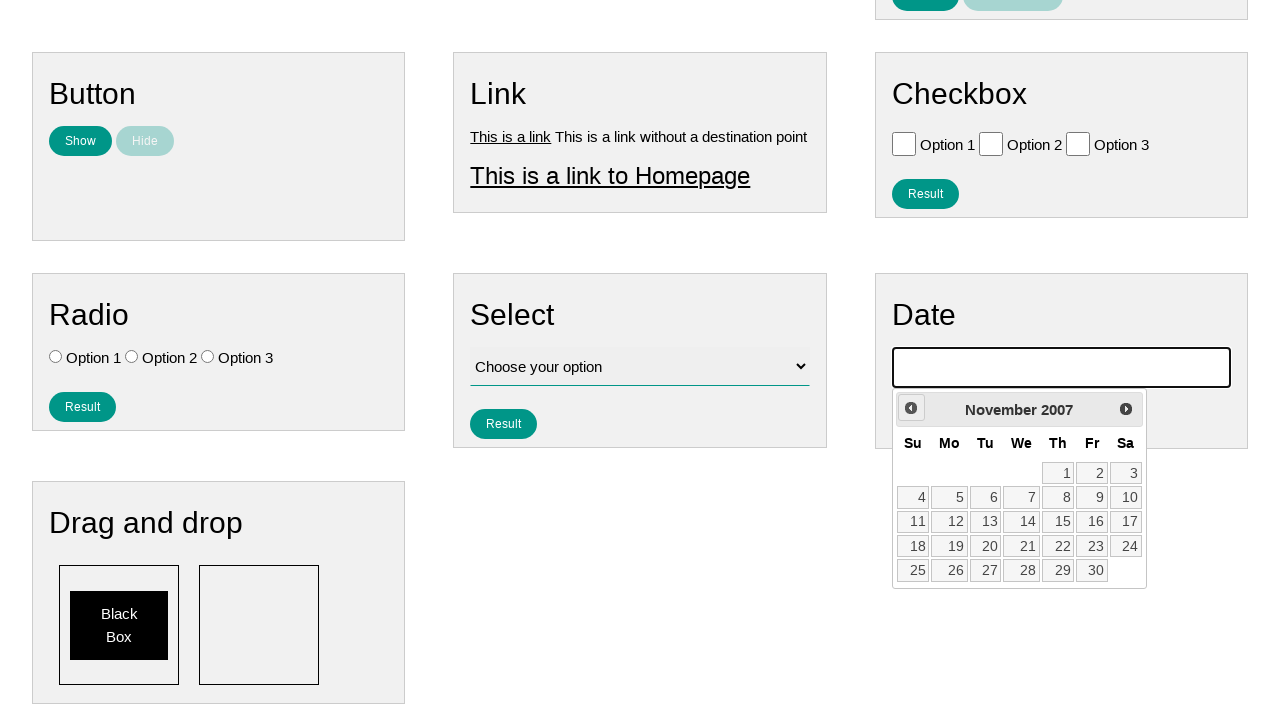

Waited for calendar to update
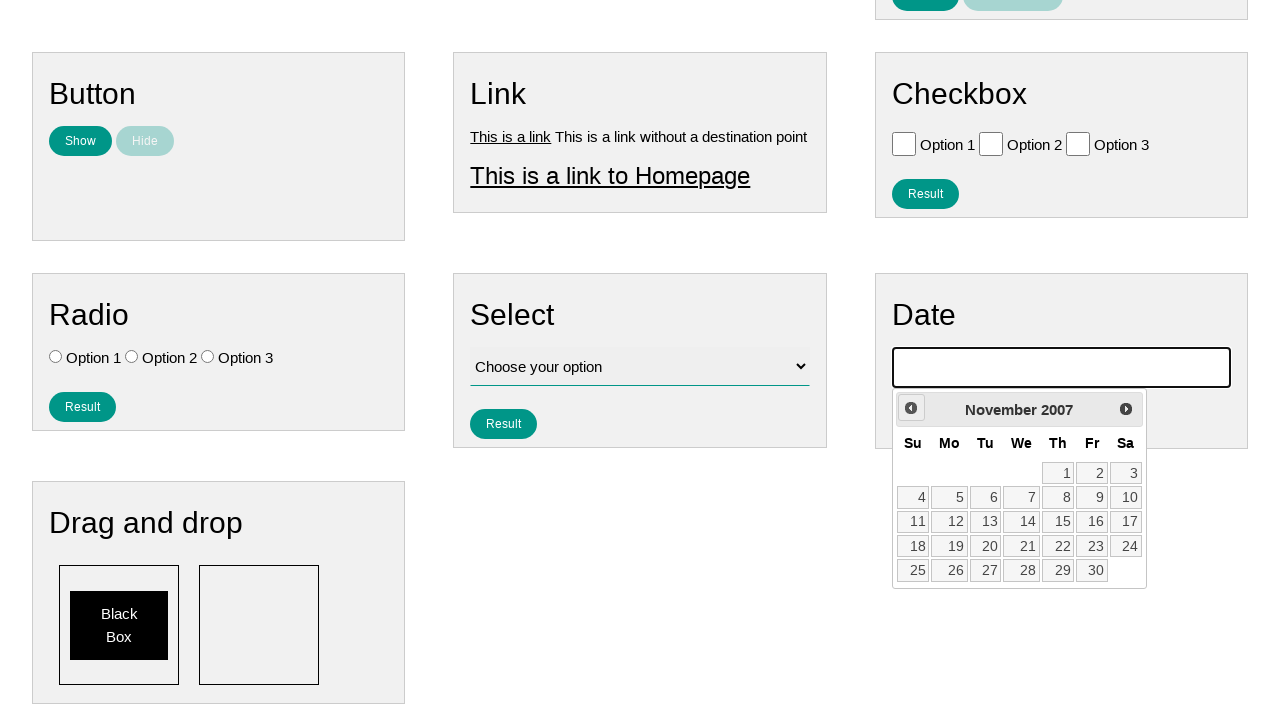

Clicked previous button to navigate backwards (currently at November 2007) at (911, 408) on #ui-datepicker-div >> .ui-datepicker-prev
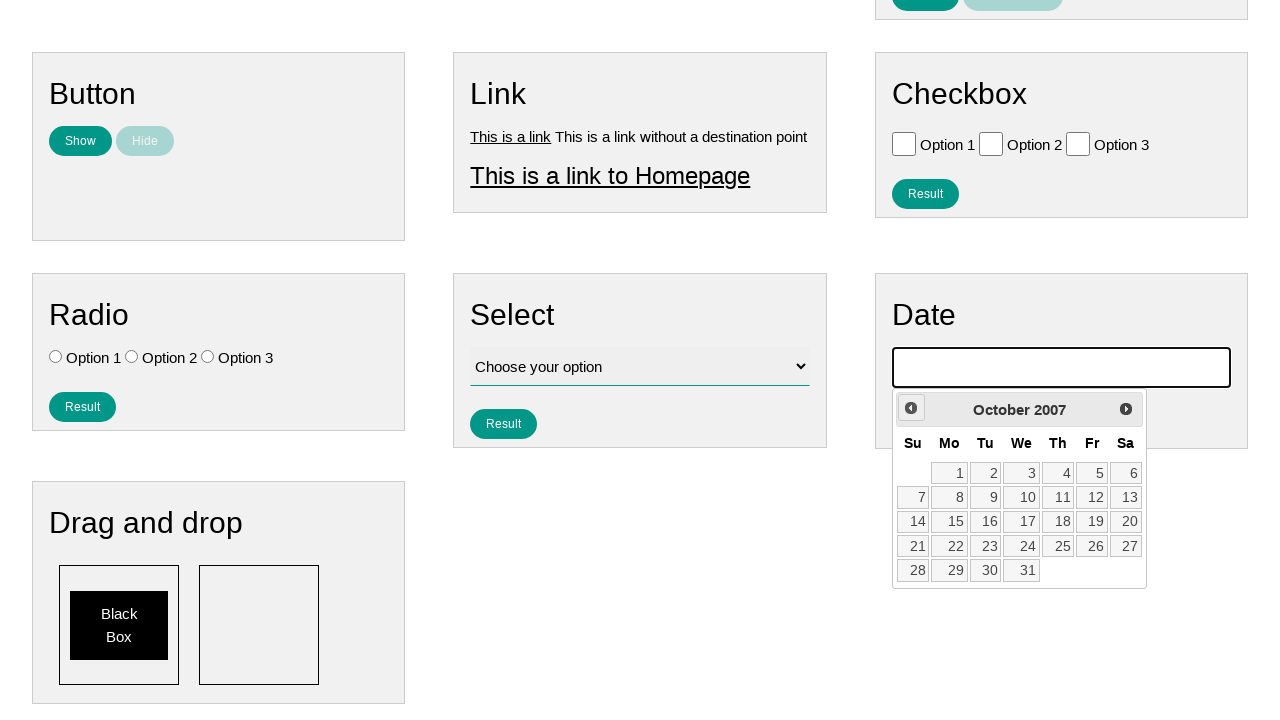

Waited for calendar to update
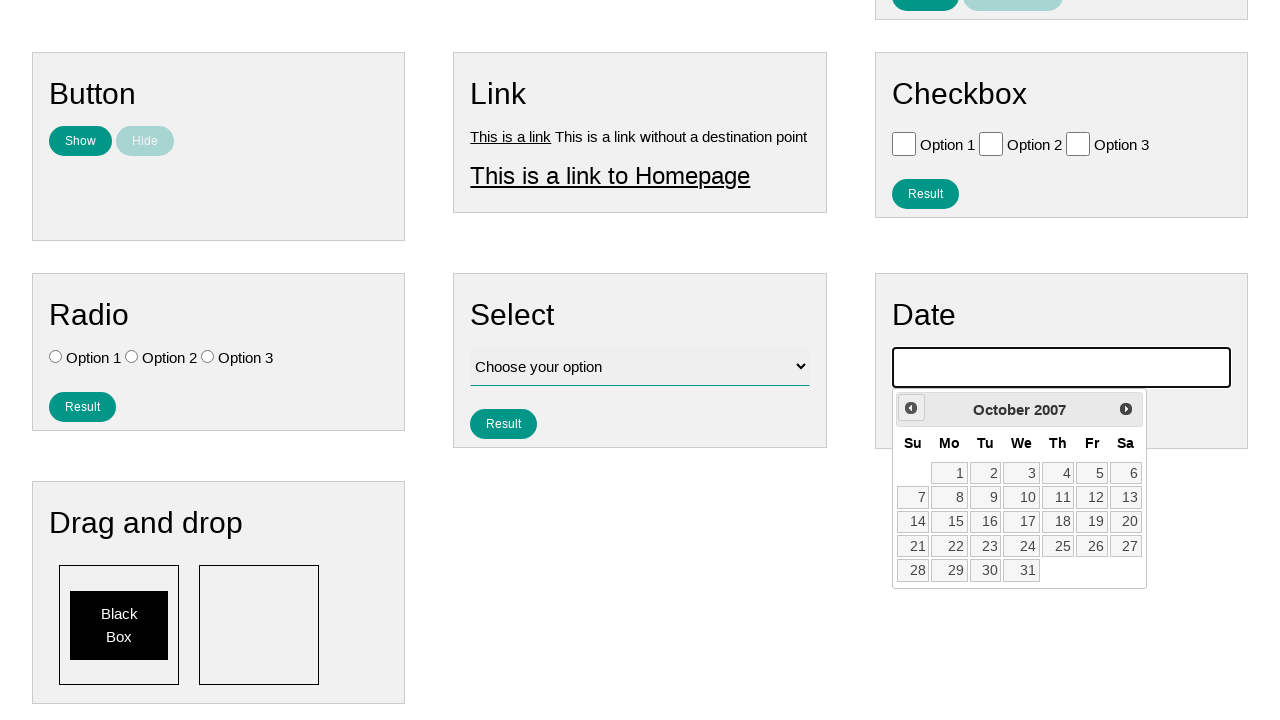

Clicked previous button to navigate backwards (currently at October 2007) at (911, 408) on #ui-datepicker-div >> .ui-datepicker-prev
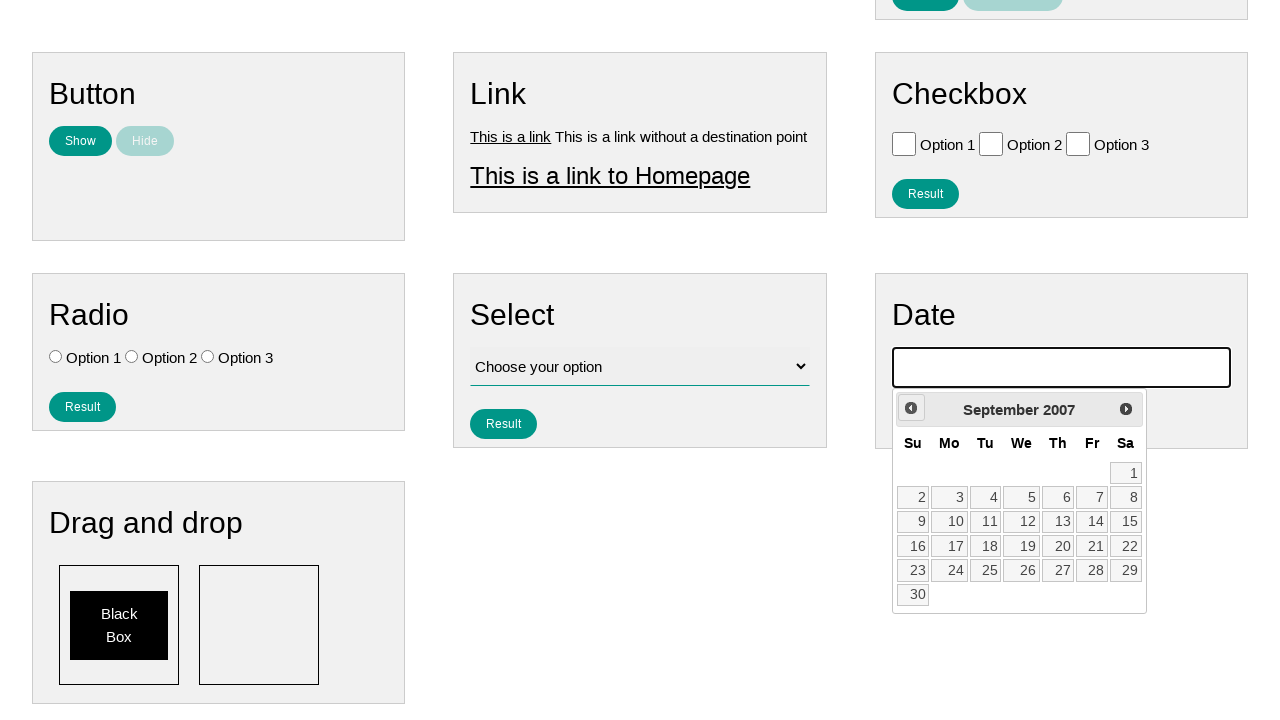

Waited for calendar to update
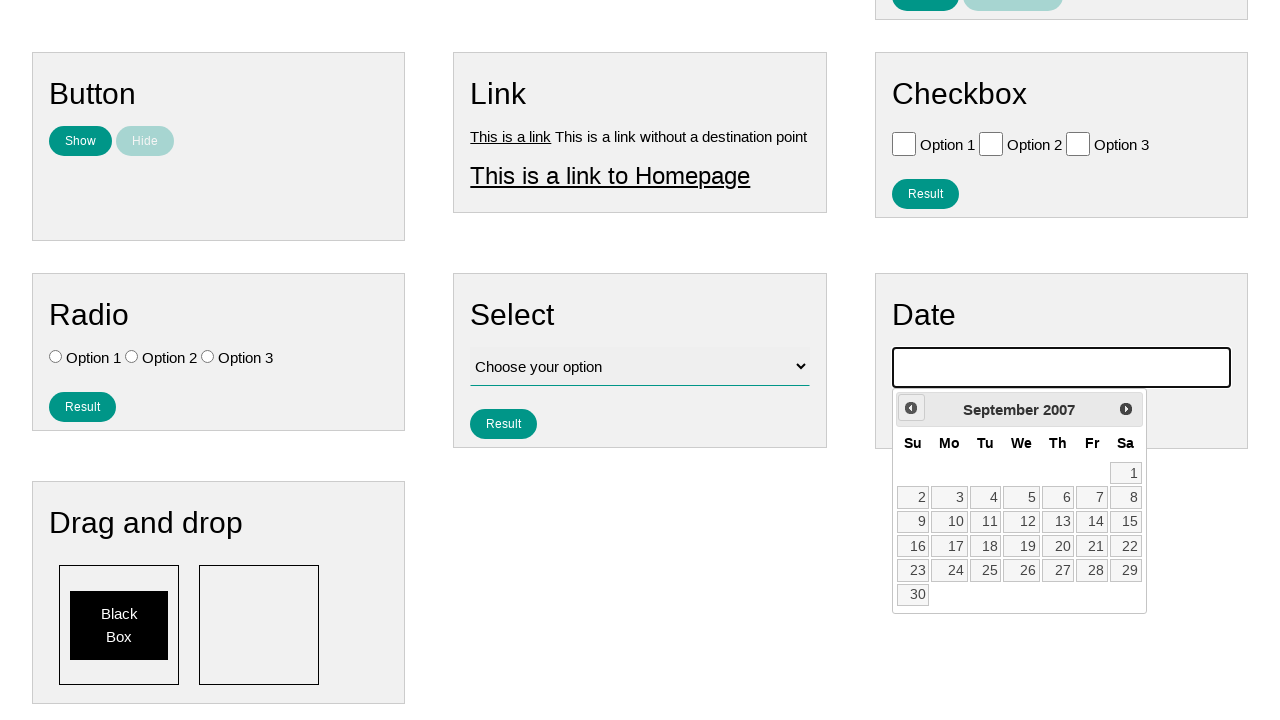

Clicked previous button to navigate backwards (currently at September 2007) at (911, 408) on #ui-datepicker-div >> .ui-datepicker-prev
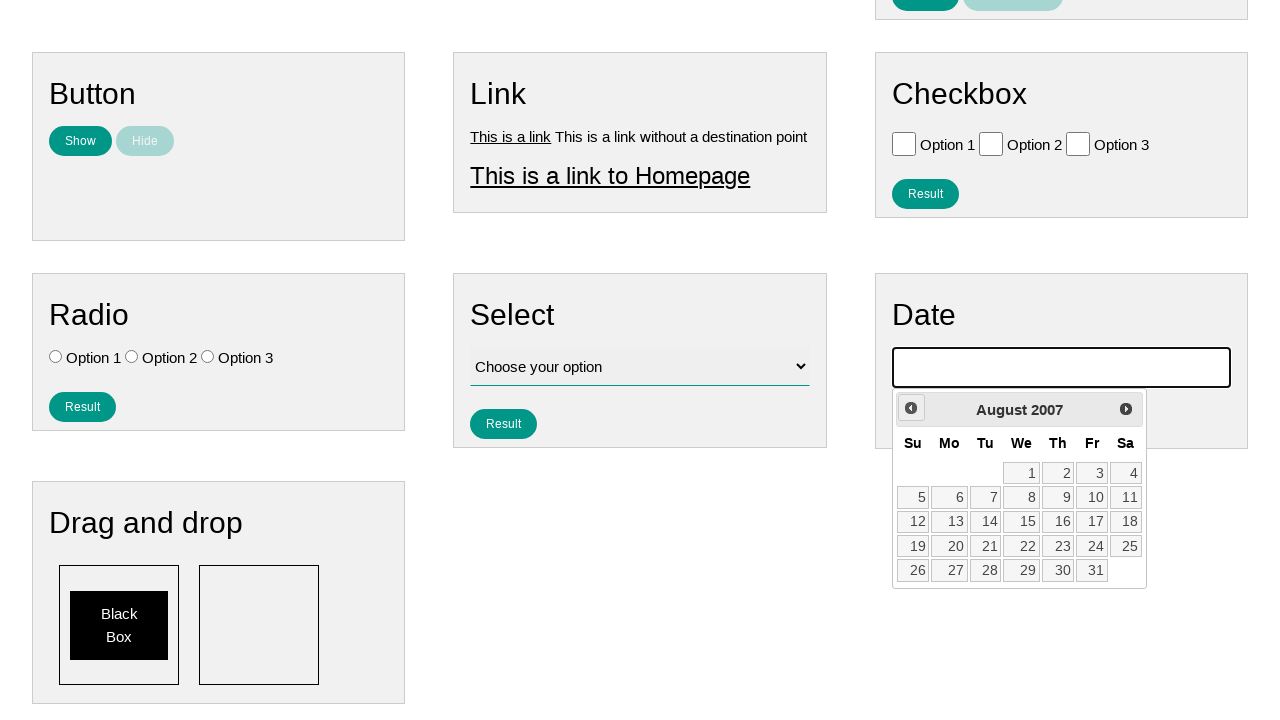

Waited for calendar to update
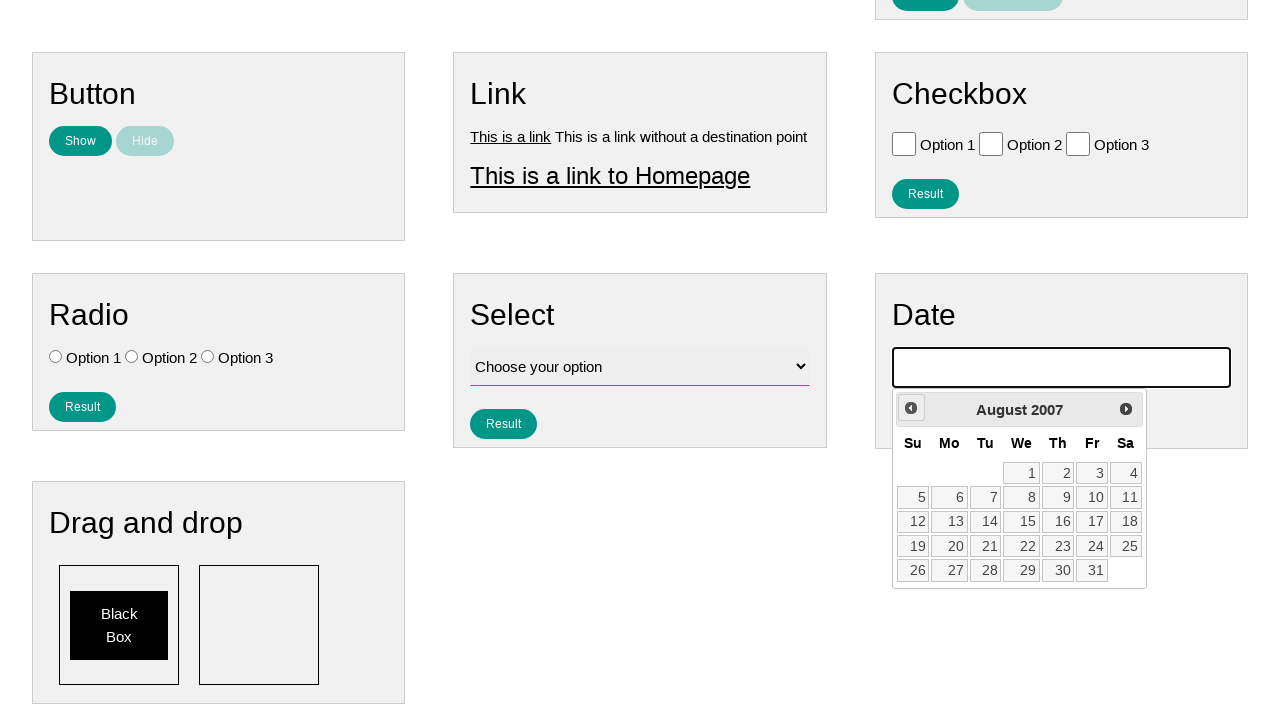

Clicked previous button to navigate backwards (currently at August 2007) at (911, 408) on #ui-datepicker-div >> .ui-datepicker-prev
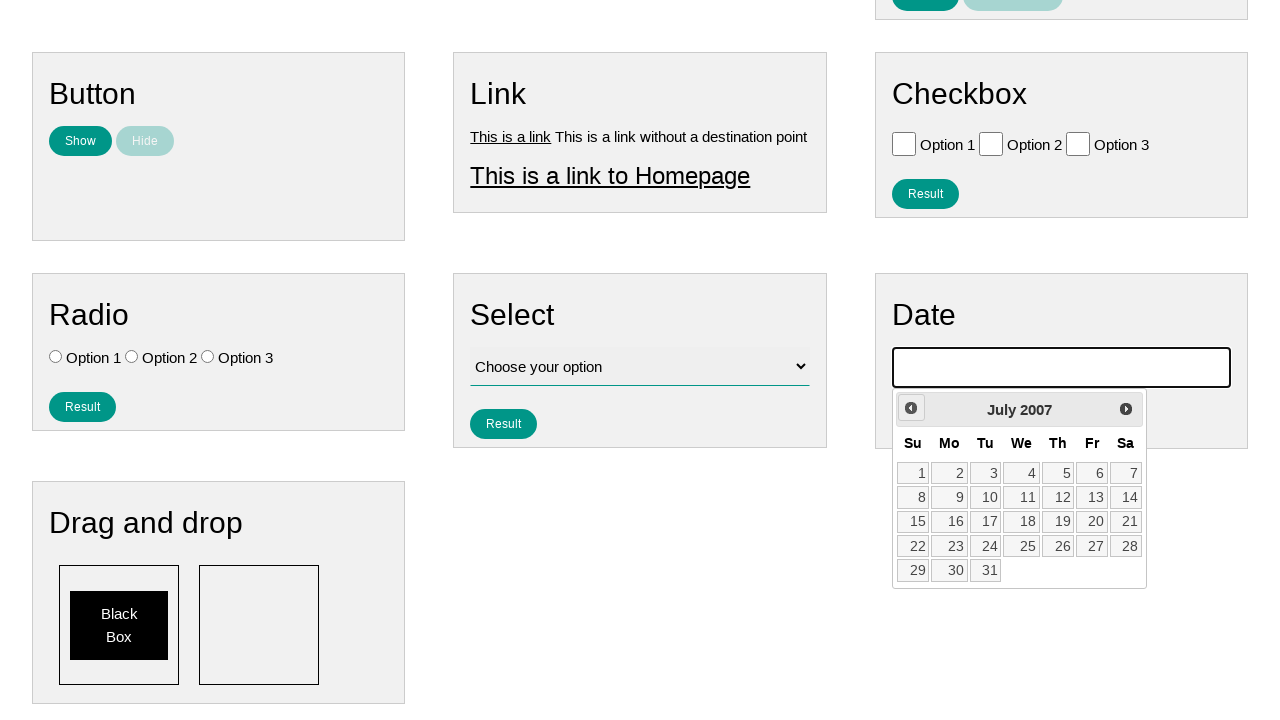

Waited for calendar to update
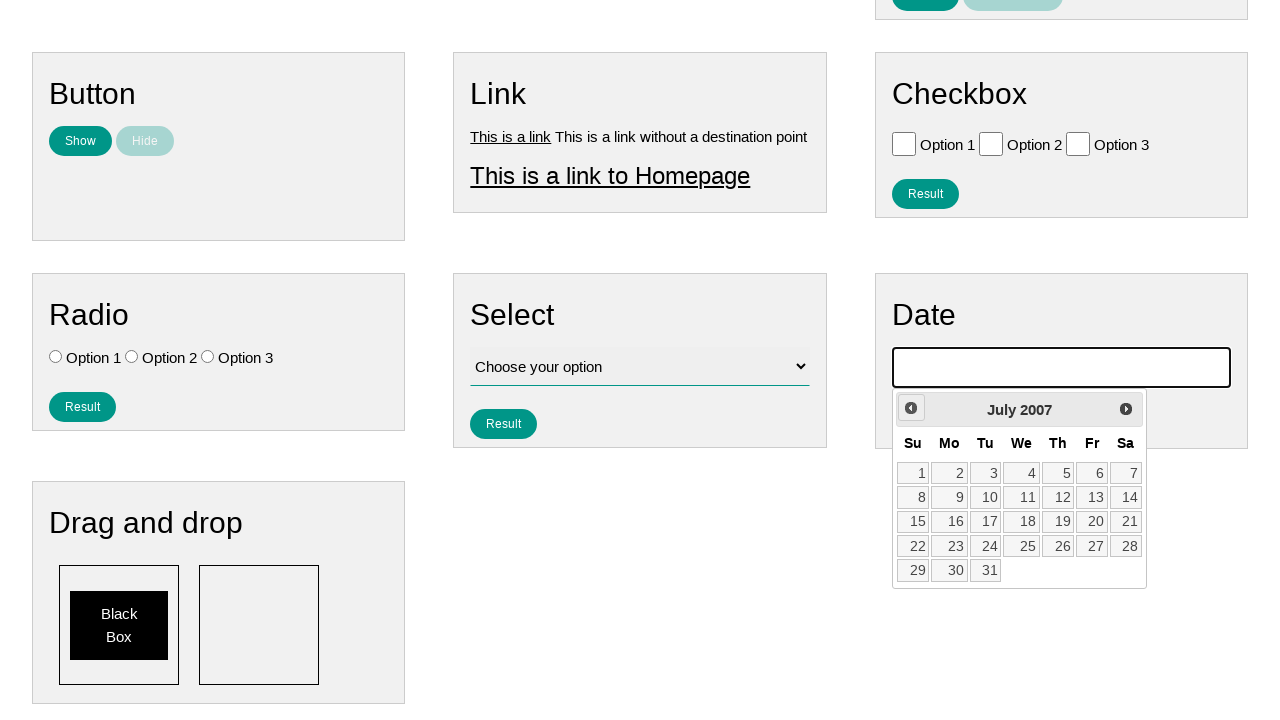

Reached target date July 2007 in calendar
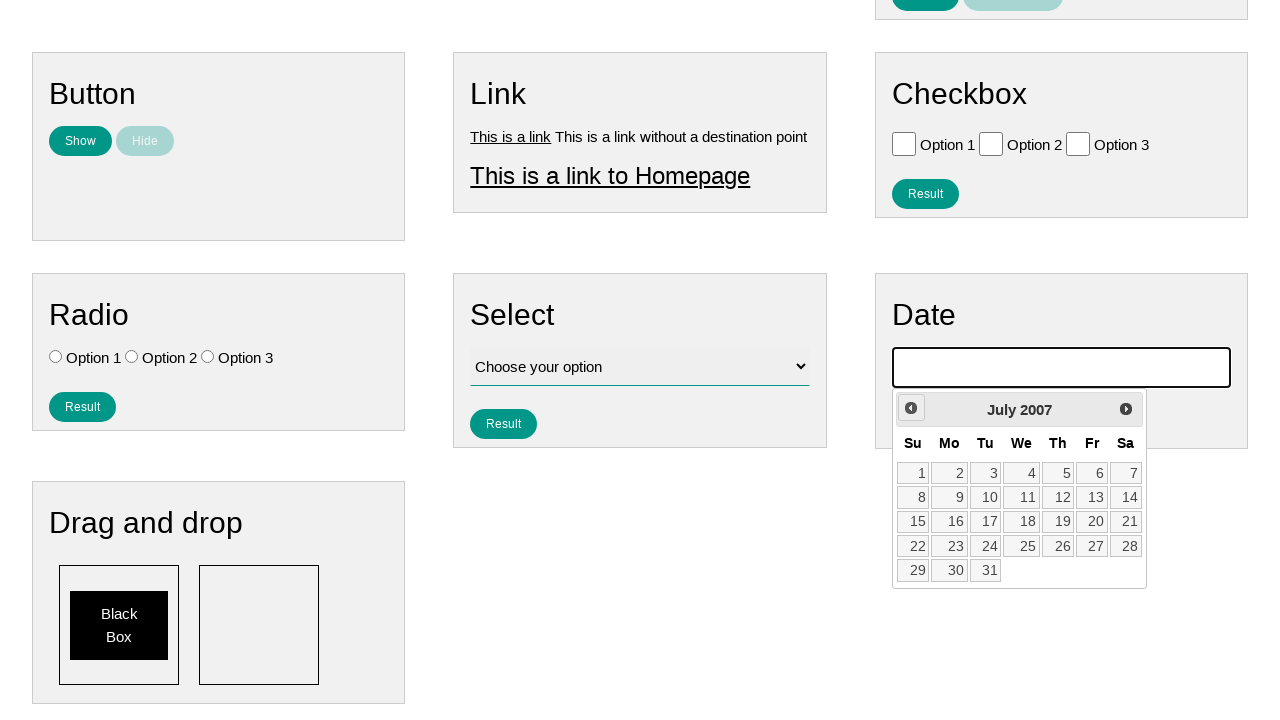

Clicked day 4 in calendar at (1022, 473) on a.ui-state-default:text('4')
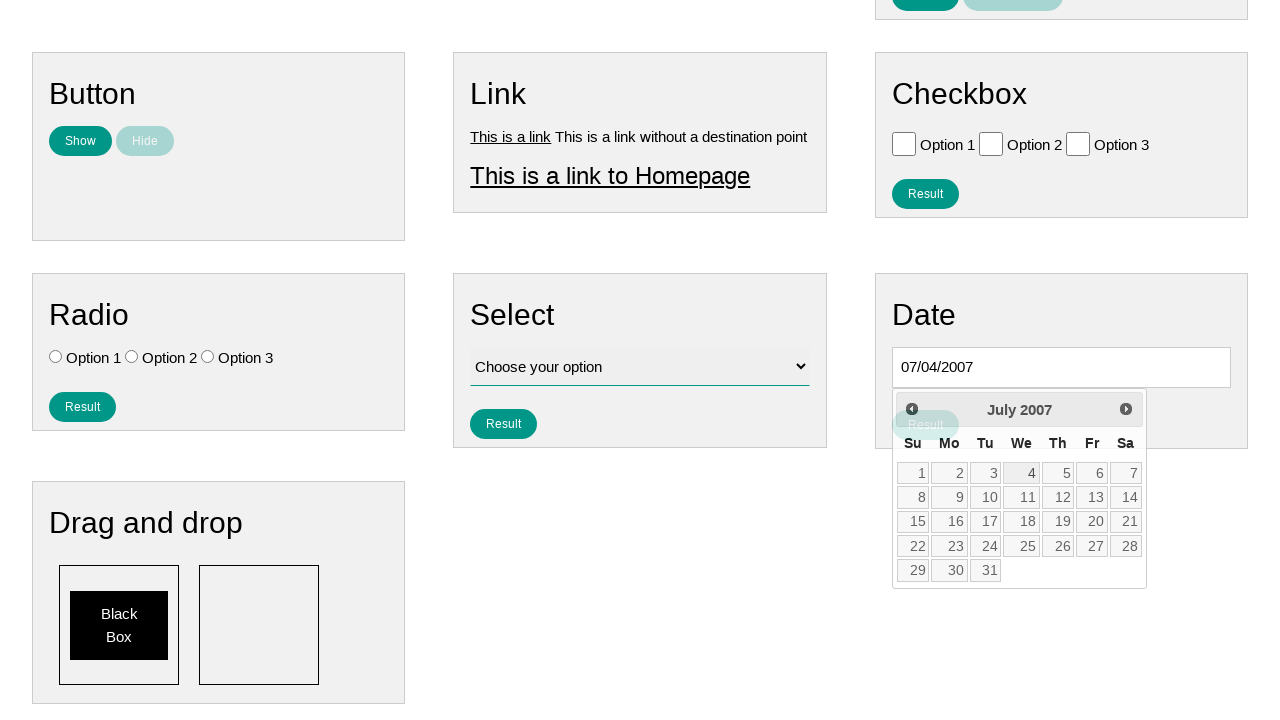

Clicked result button to confirm date selection at (925, 425) on #result_button_date
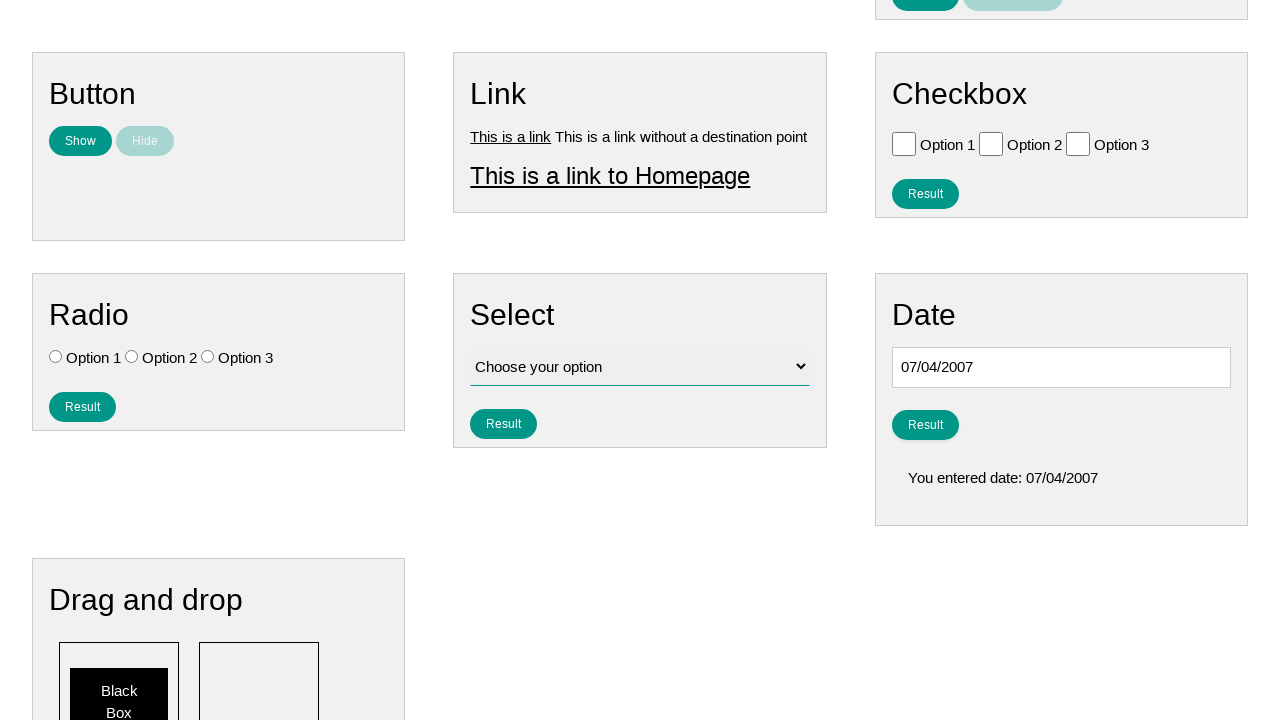

Retrieved result date text
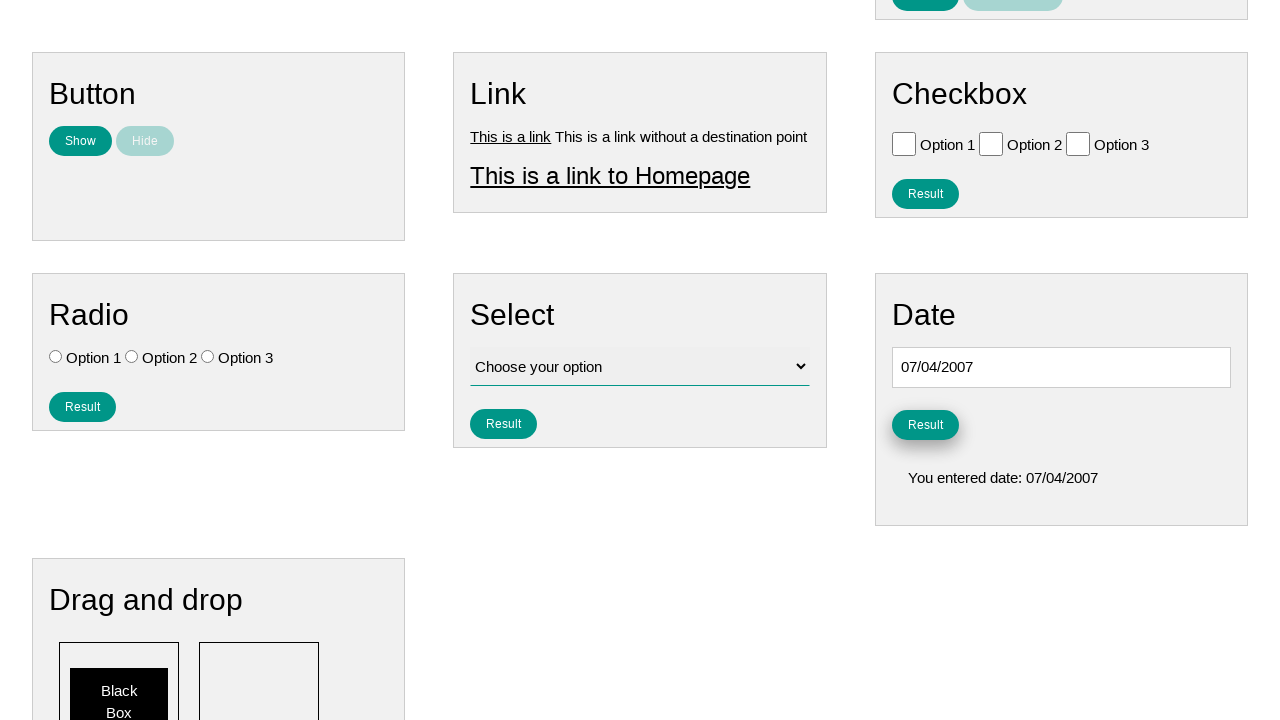

Verified that the selected date 07/04/2007 appears in result
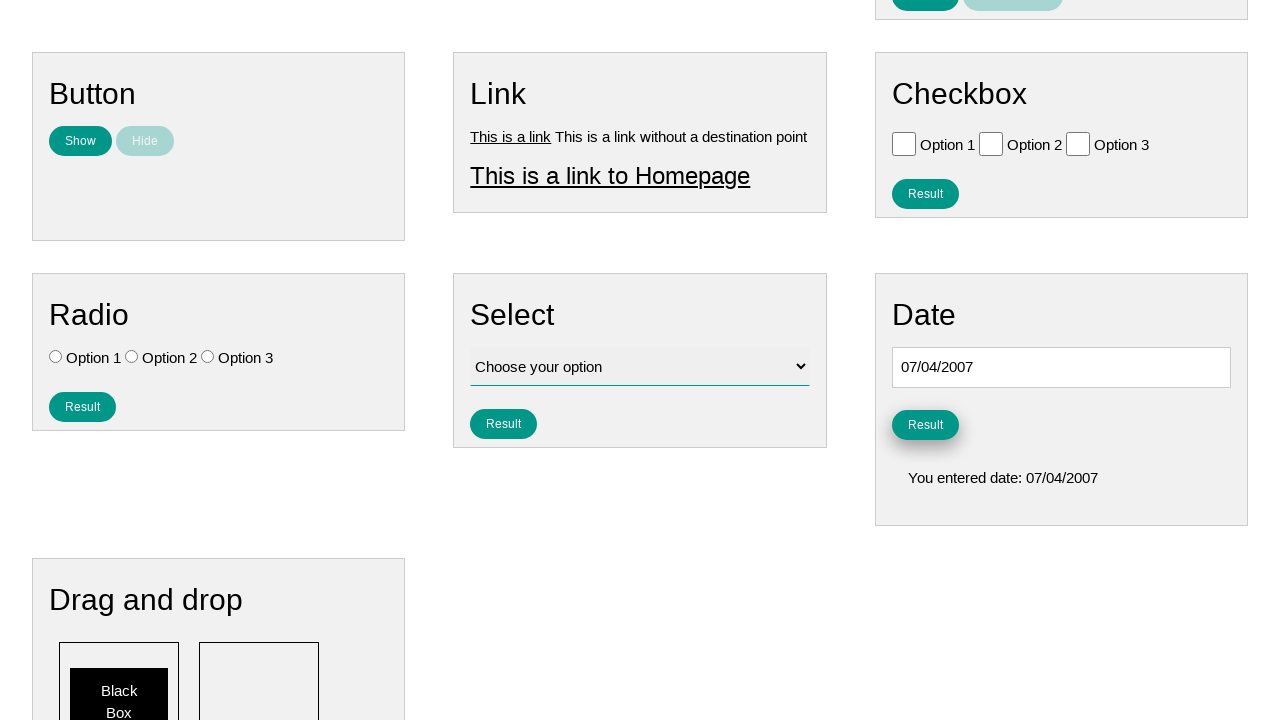

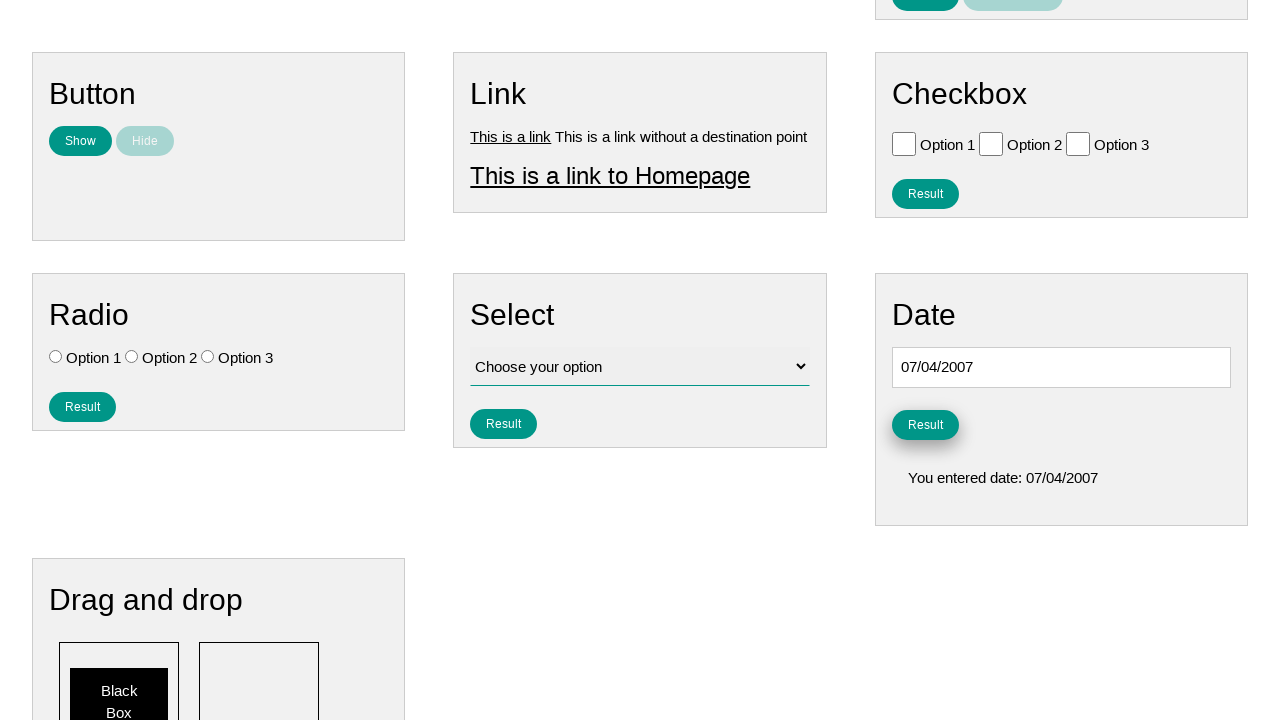